Automates playing the 2048 game by repeatedly pressing arrow keys (up, right, down, left) in a loop to move tiles on the game board.

Starting URL: http://2048game.com

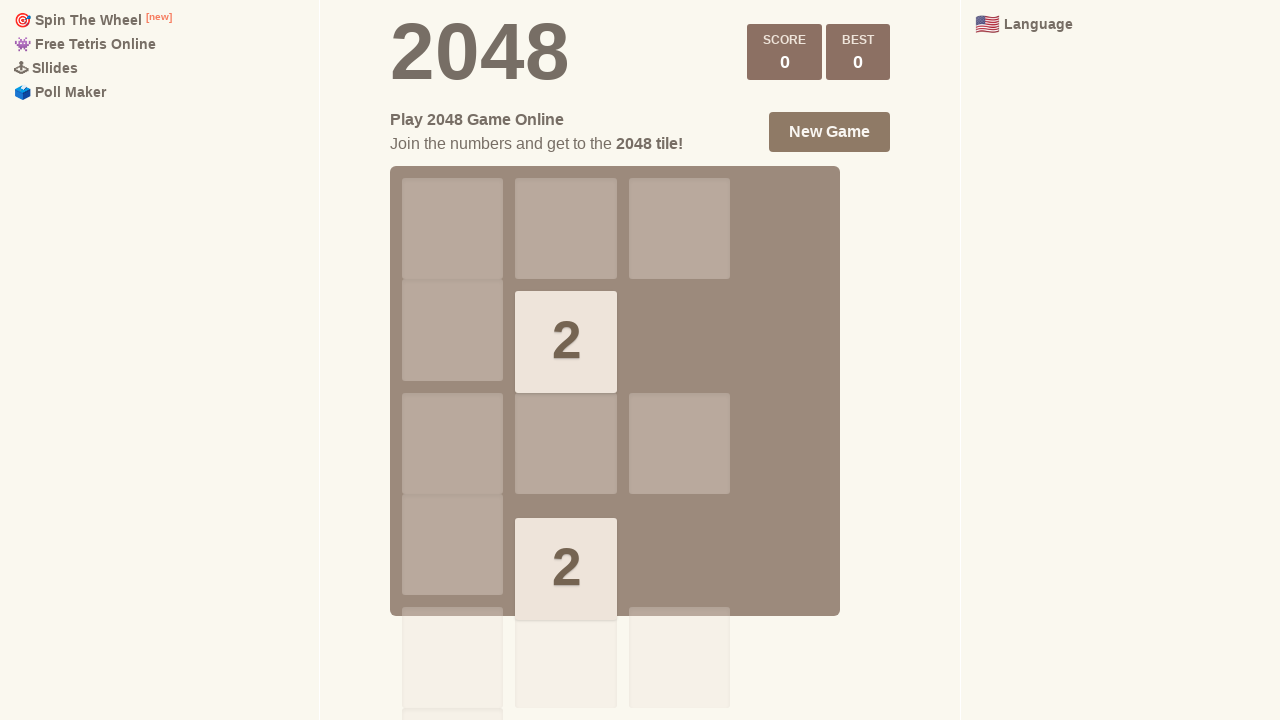

Clicked on game board to focus at (640, 360) on body
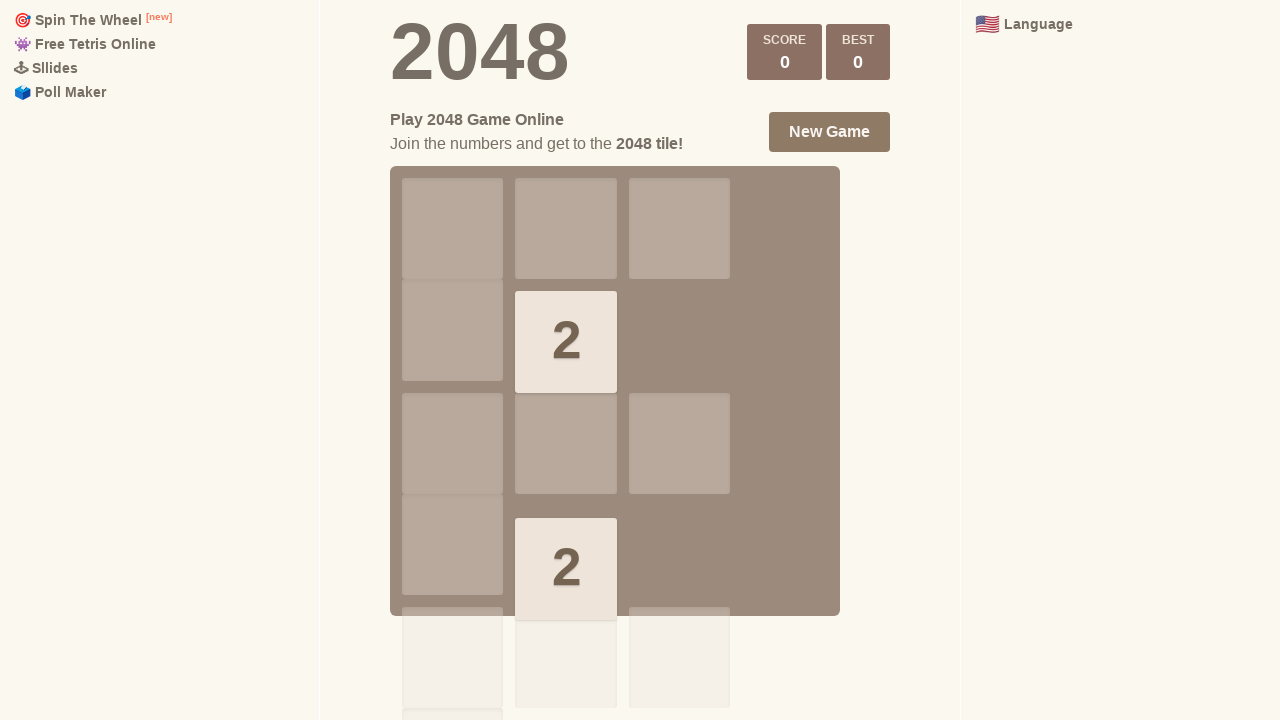

Pressed ArrowUp to move tiles up
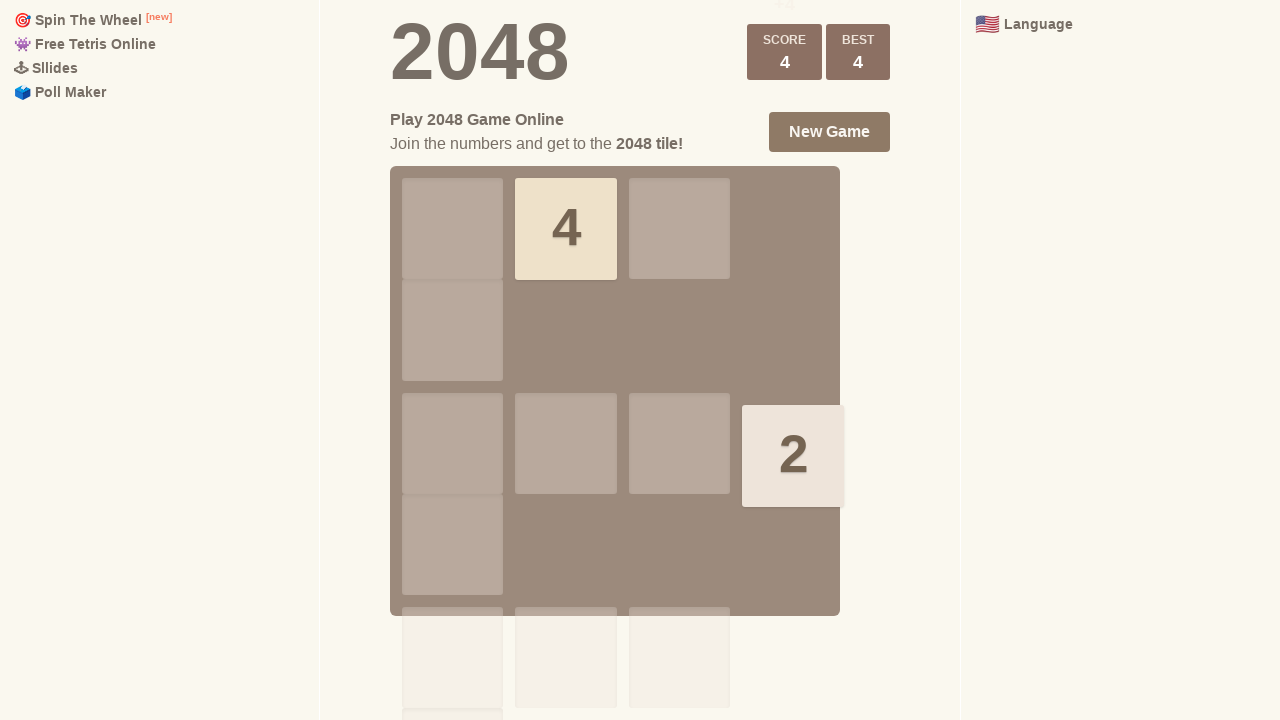

Pressed ArrowRight to move tiles right
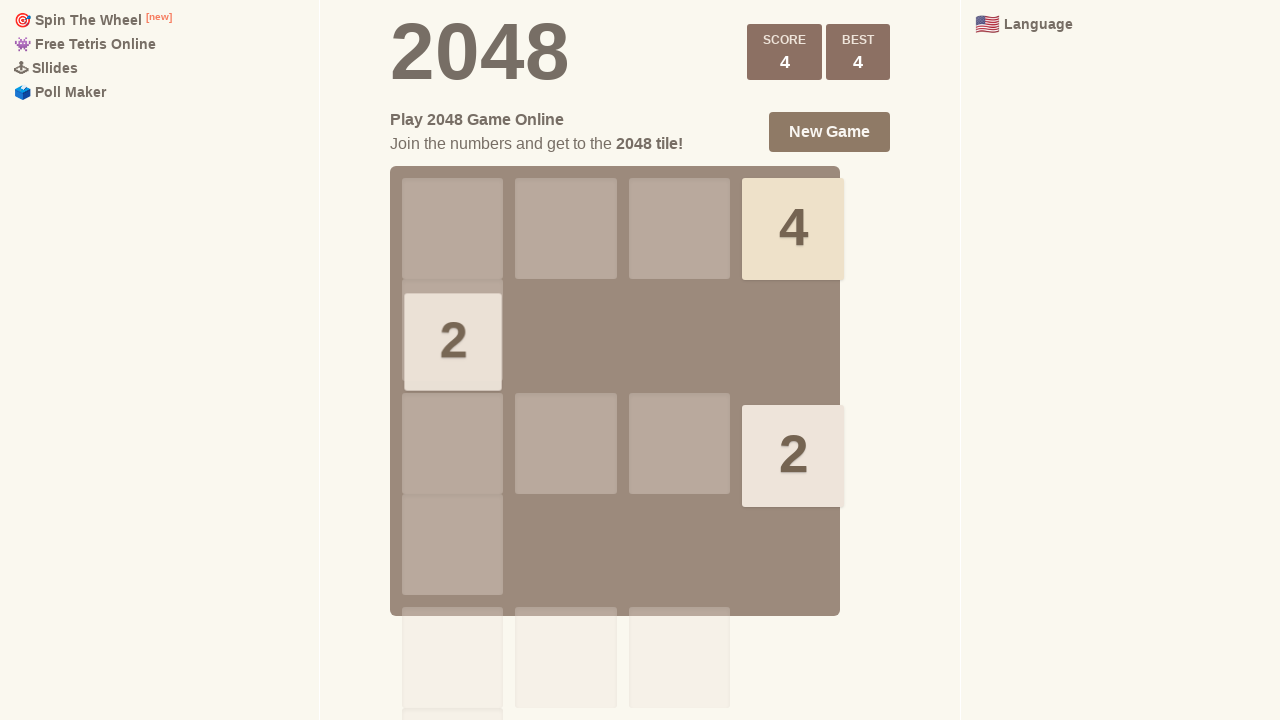

Pressed ArrowDown to move tiles down
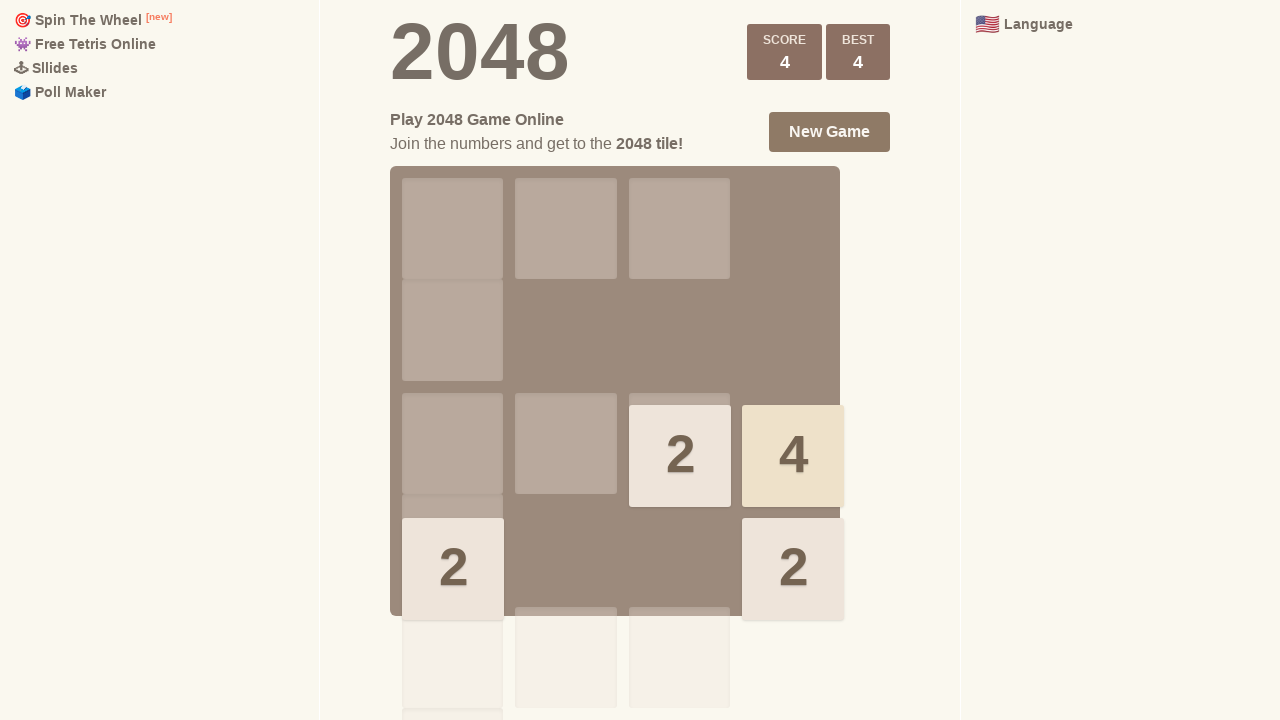

Pressed ArrowLeft to move tiles left
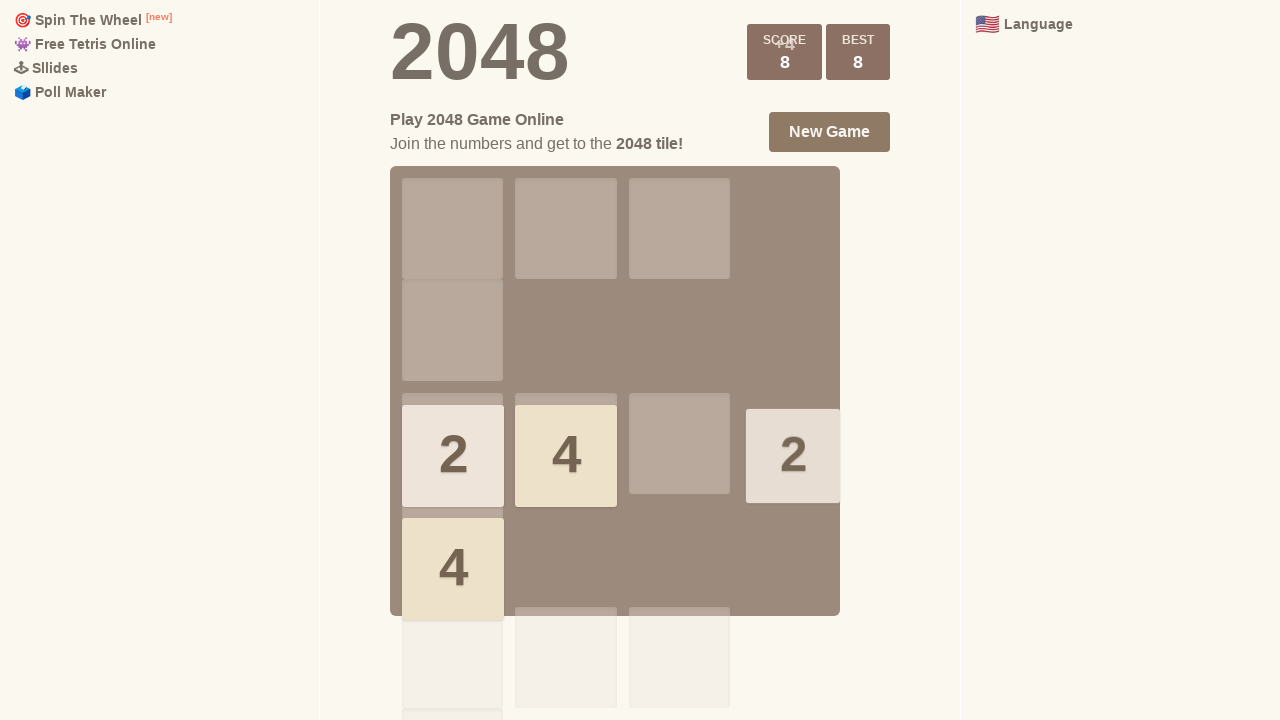

Pressed ArrowUp to move tiles up
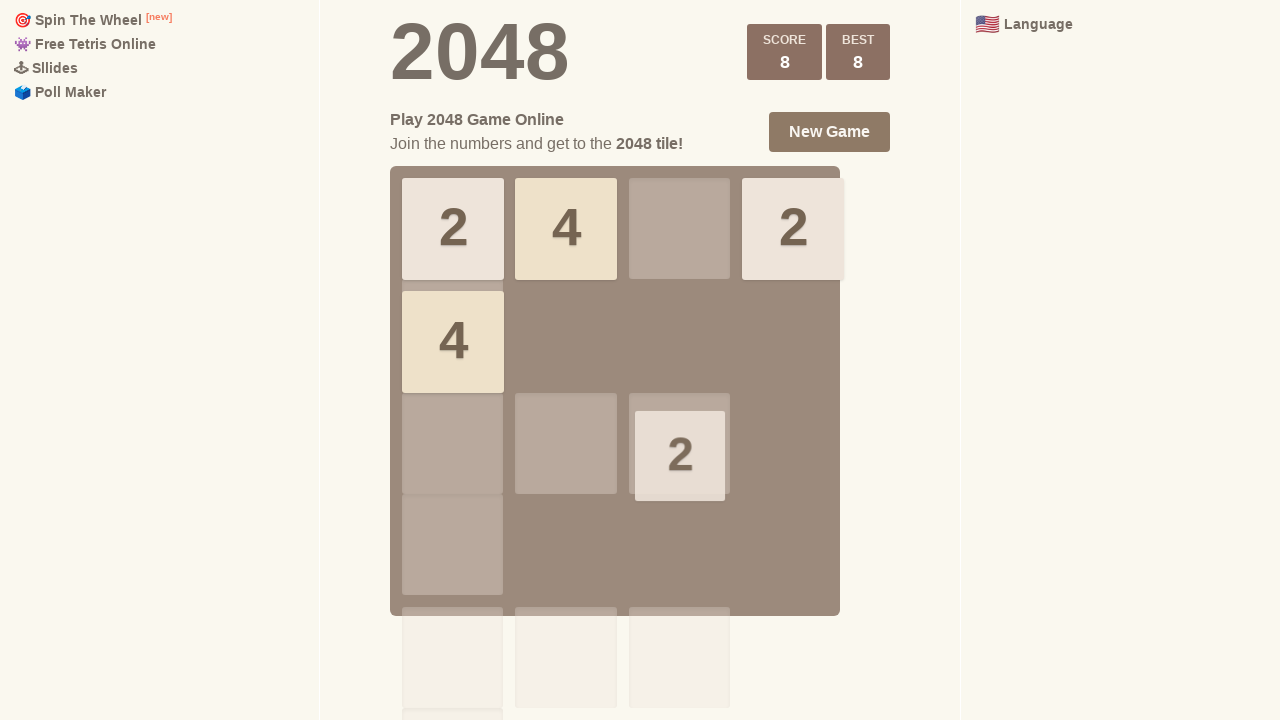

Pressed ArrowRight to move tiles right
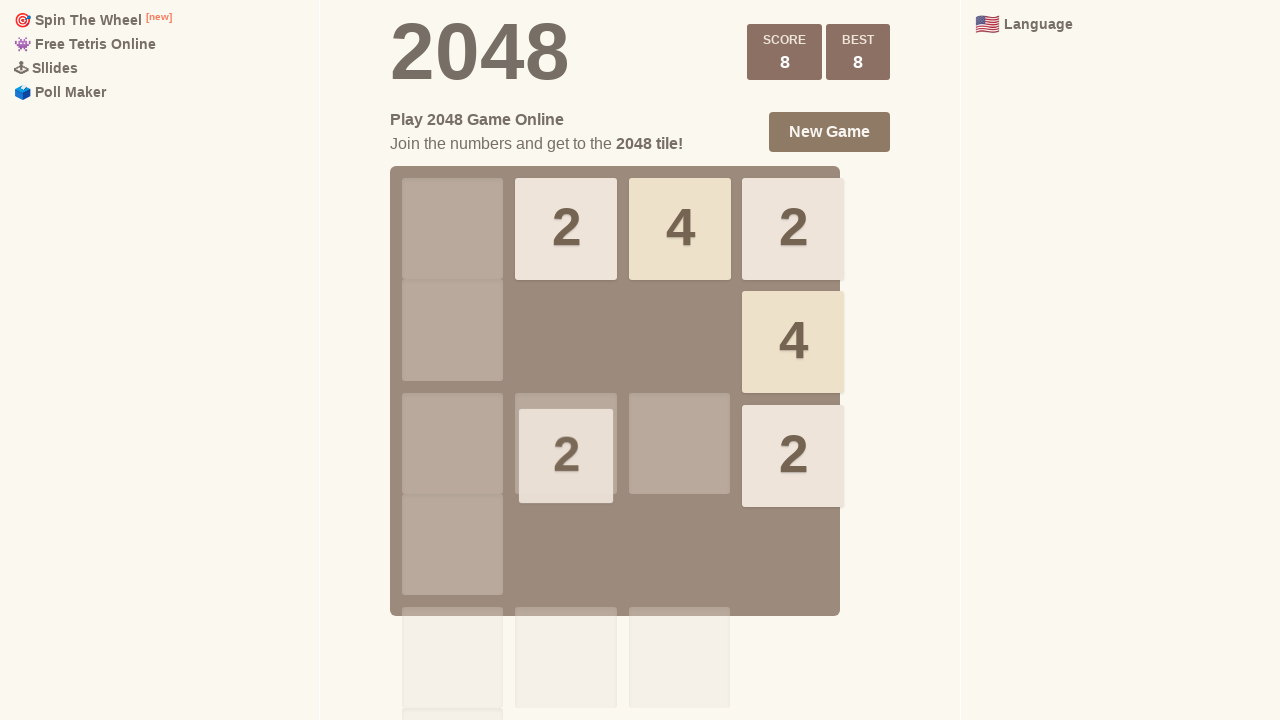

Pressed ArrowDown to move tiles down
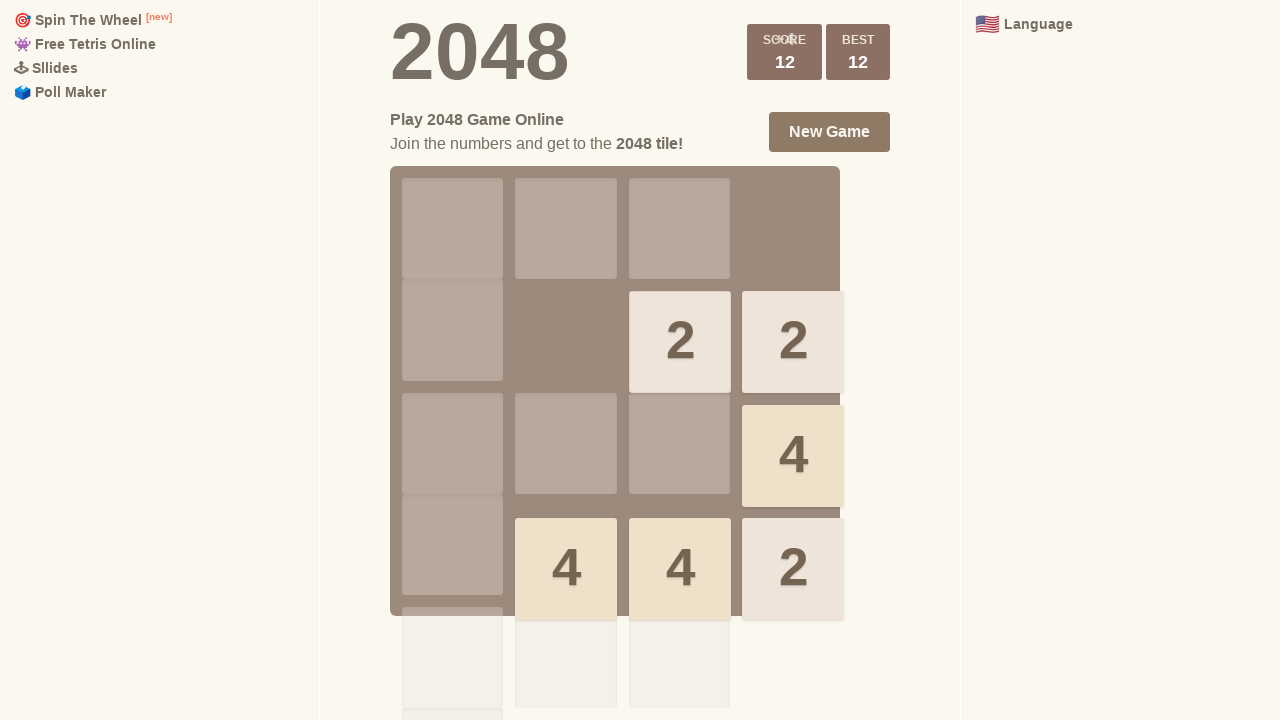

Pressed ArrowLeft to move tiles left
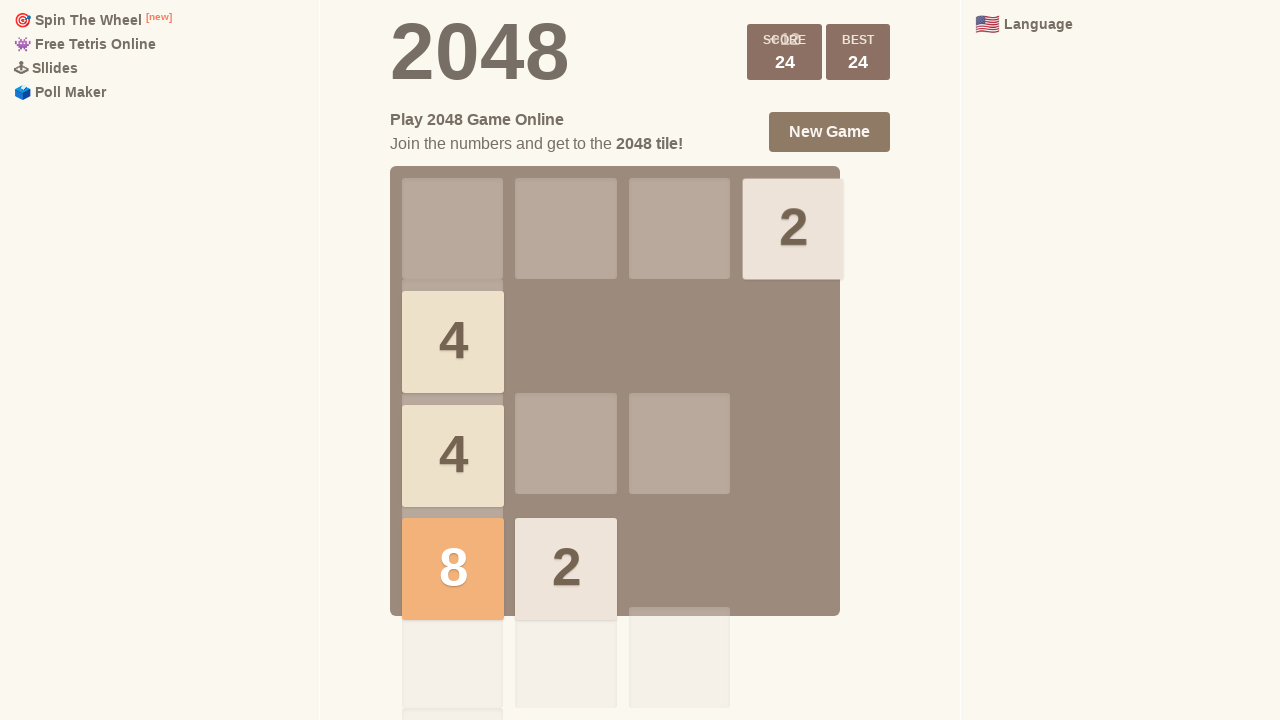

Pressed ArrowUp to move tiles up
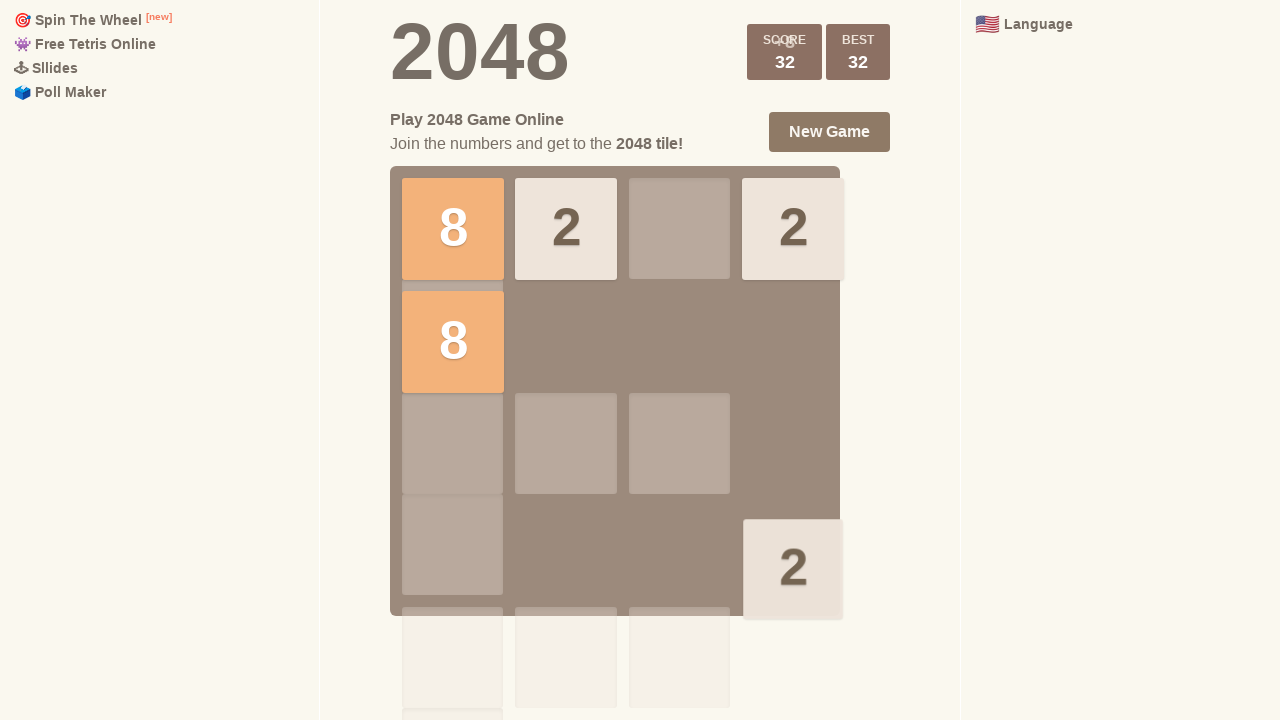

Pressed ArrowRight to move tiles right
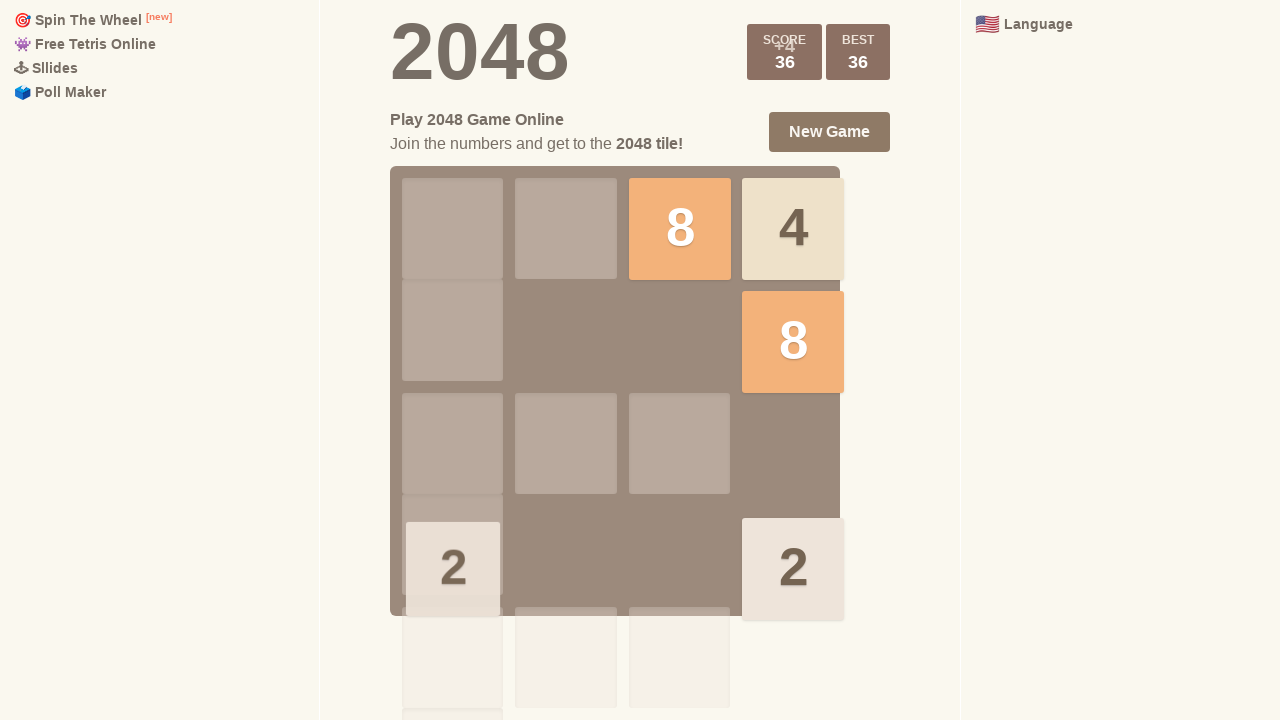

Pressed ArrowDown to move tiles down
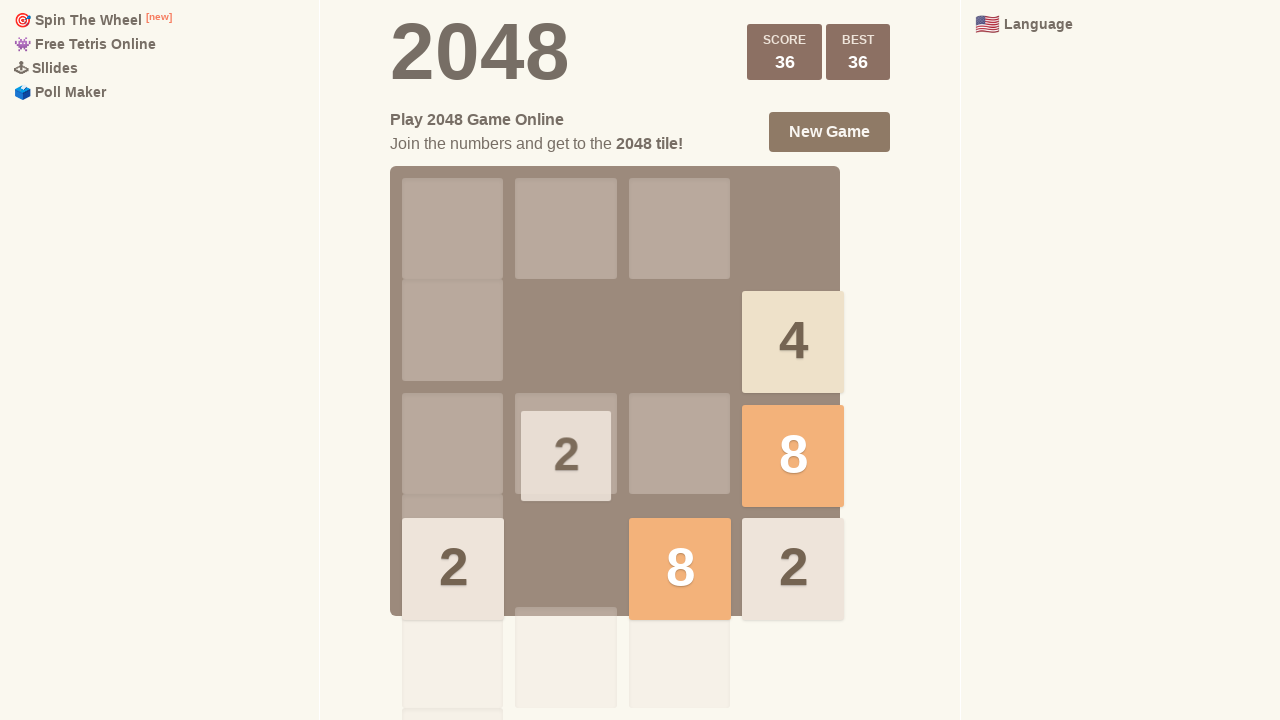

Pressed ArrowLeft to move tiles left
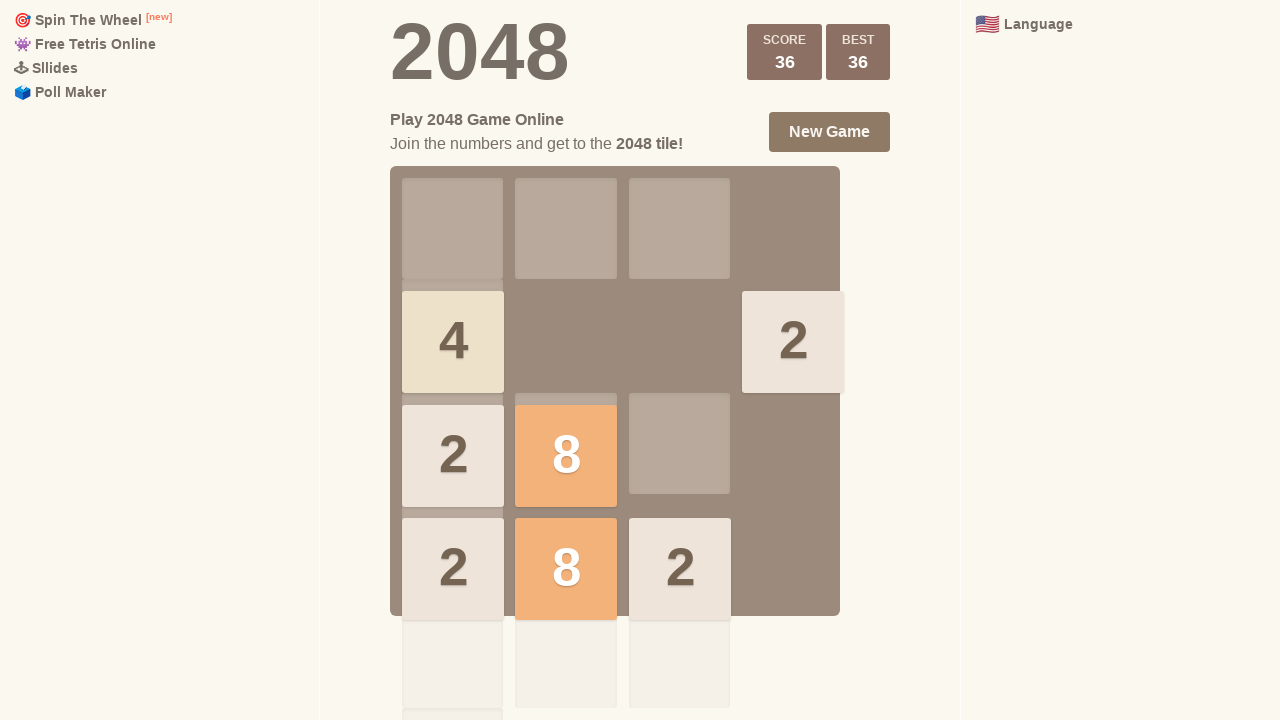

Pressed ArrowUp to move tiles up
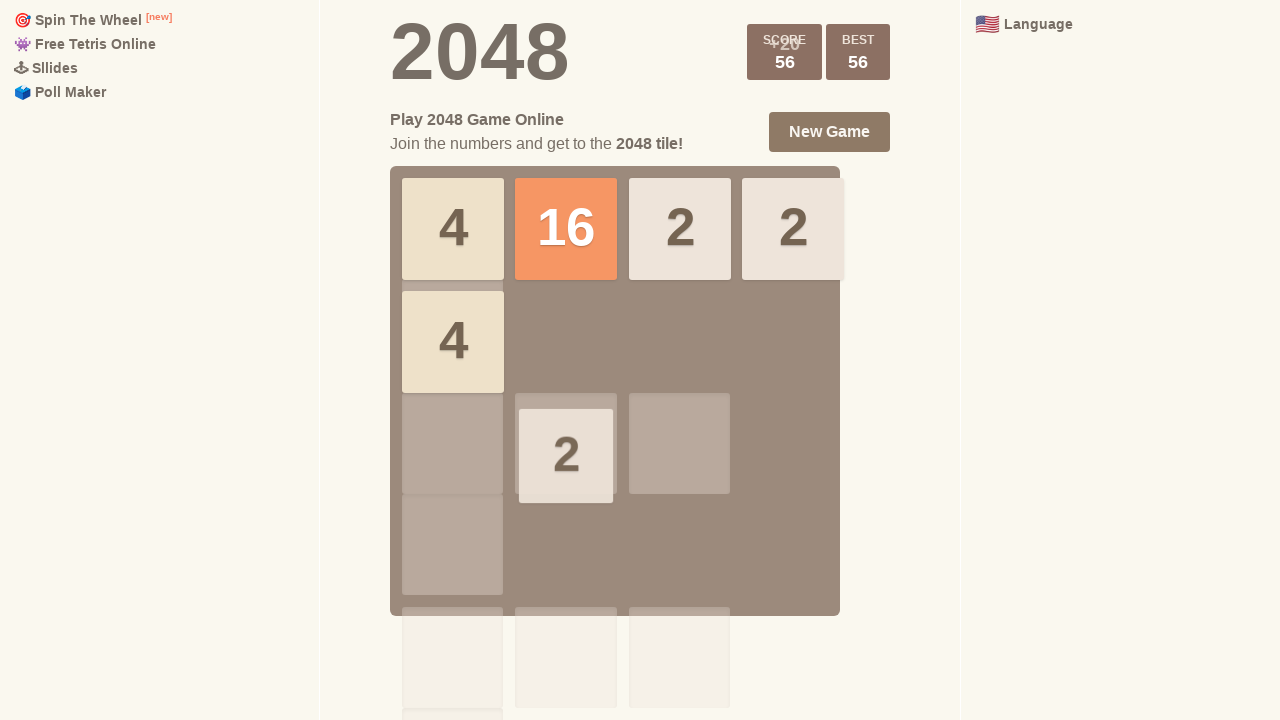

Pressed ArrowRight to move tiles right
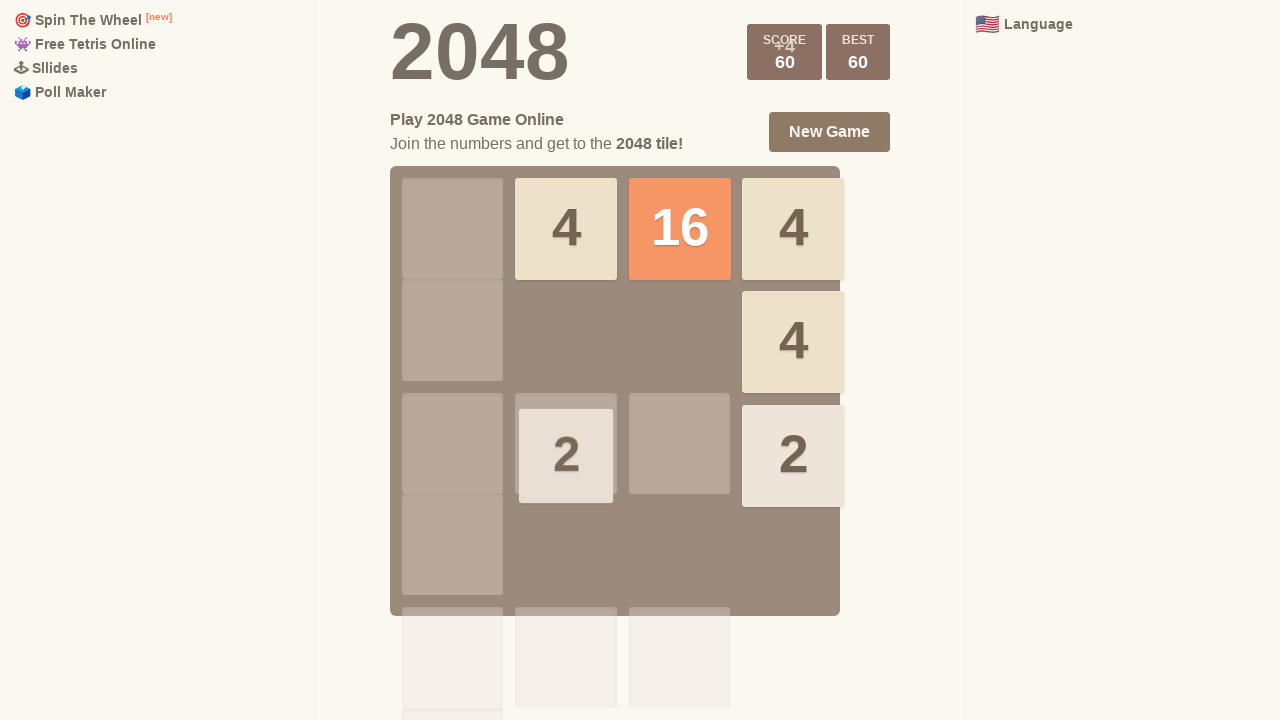

Pressed ArrowDown to move tiles down
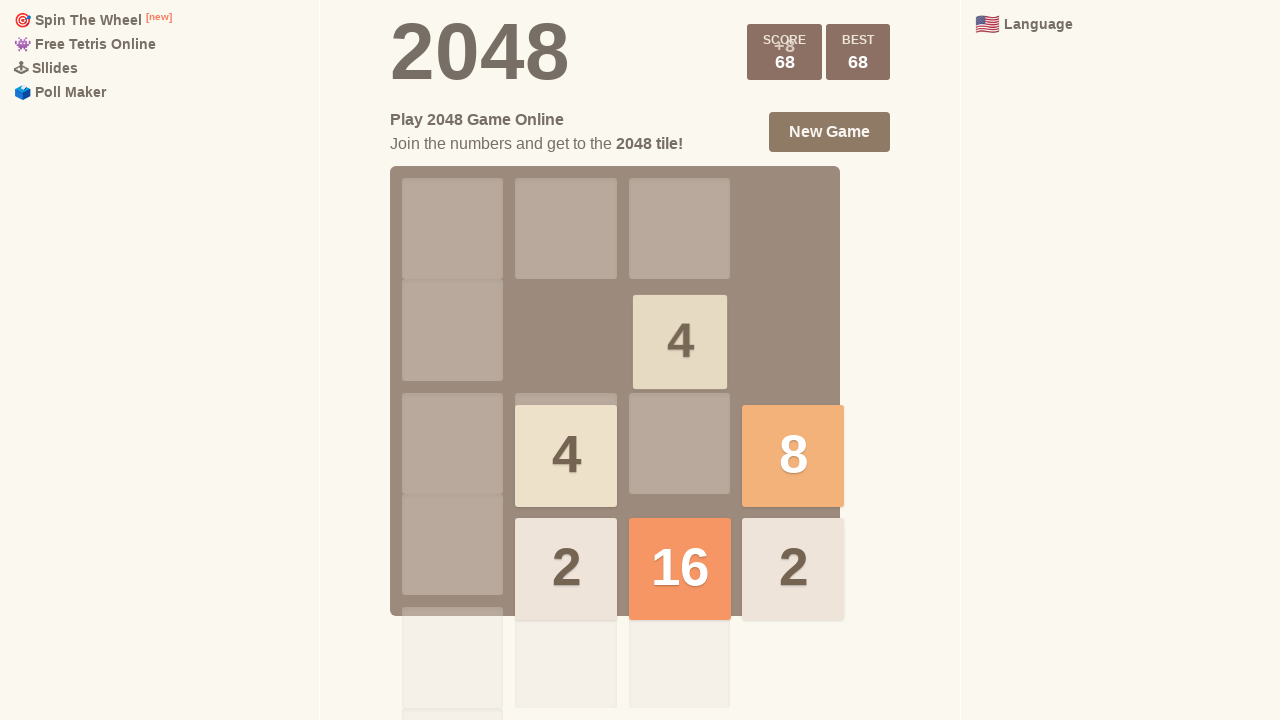

Pressed ArrowLeft to move tiles left
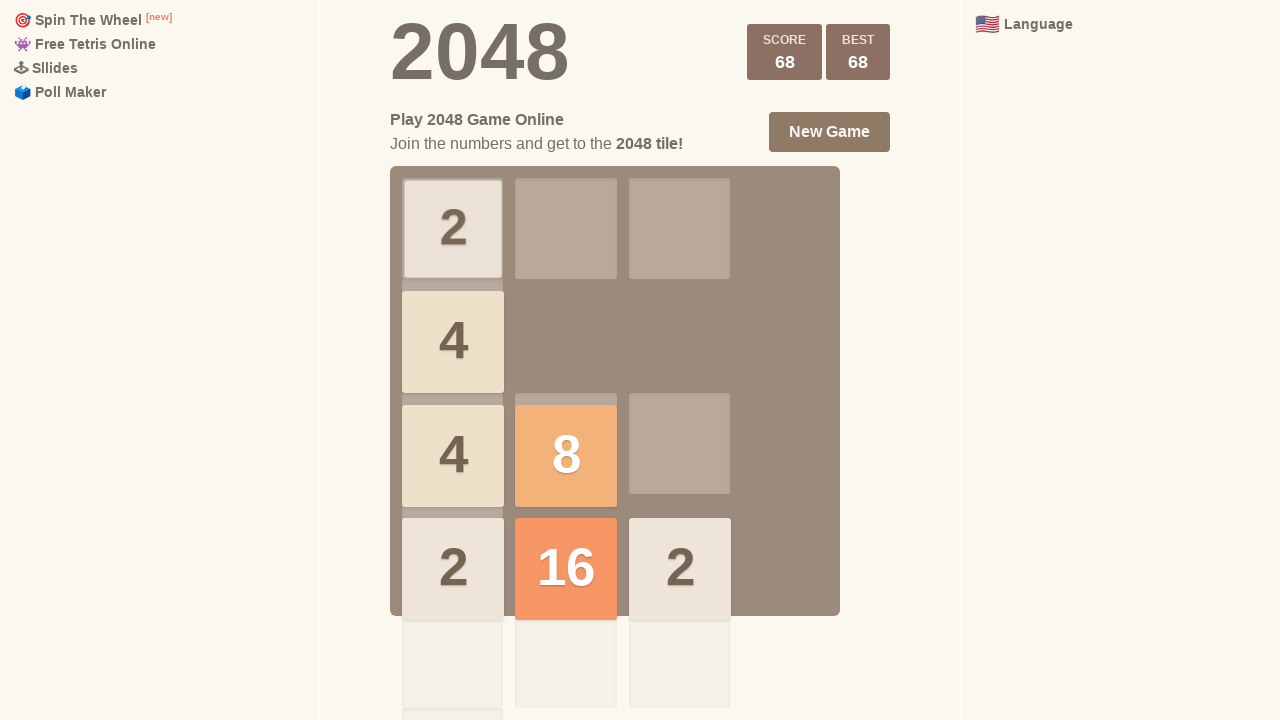

Pressed ArrowUp to move tiles up
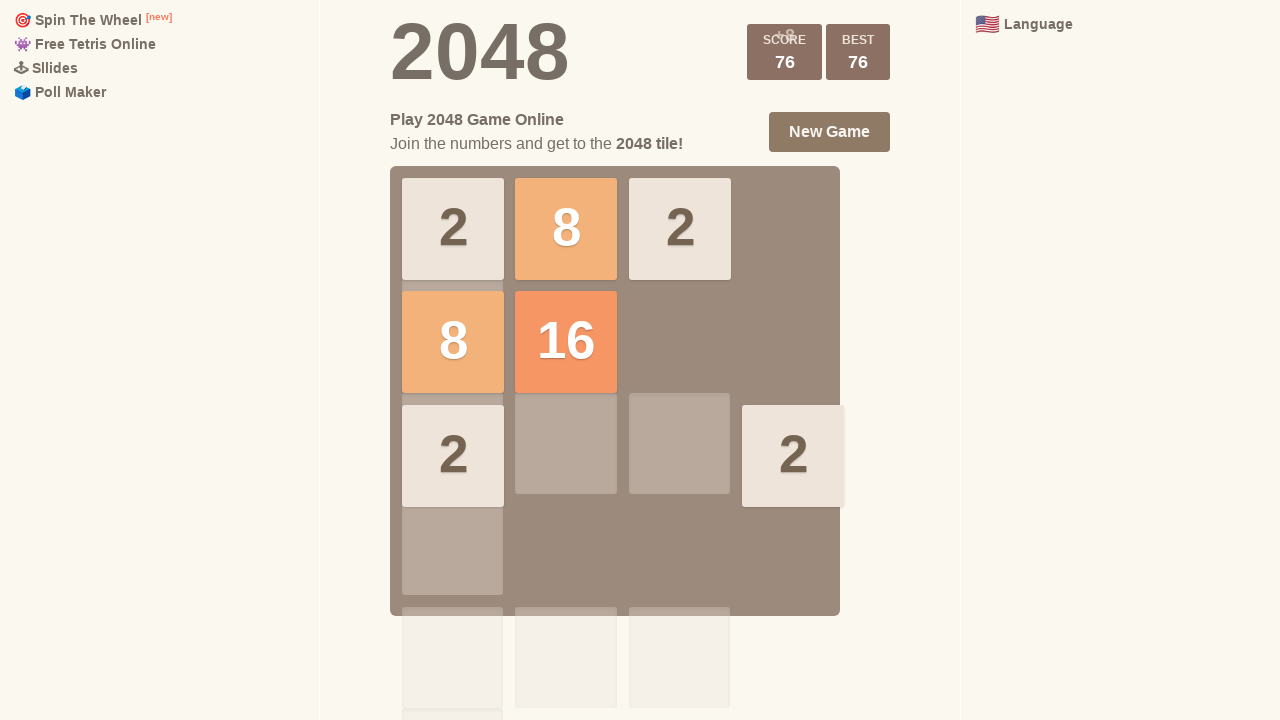

Pressed ArrowRight to move tiles right
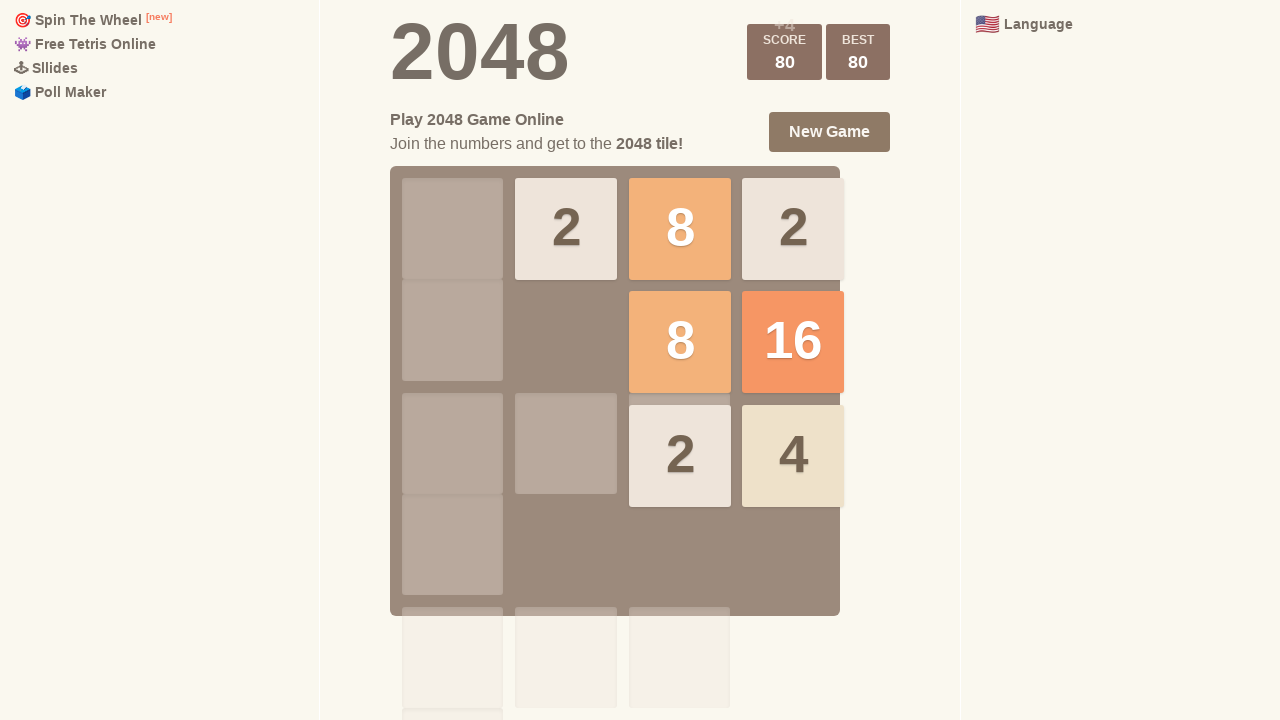

Pressed ArrowDown to move tiles down
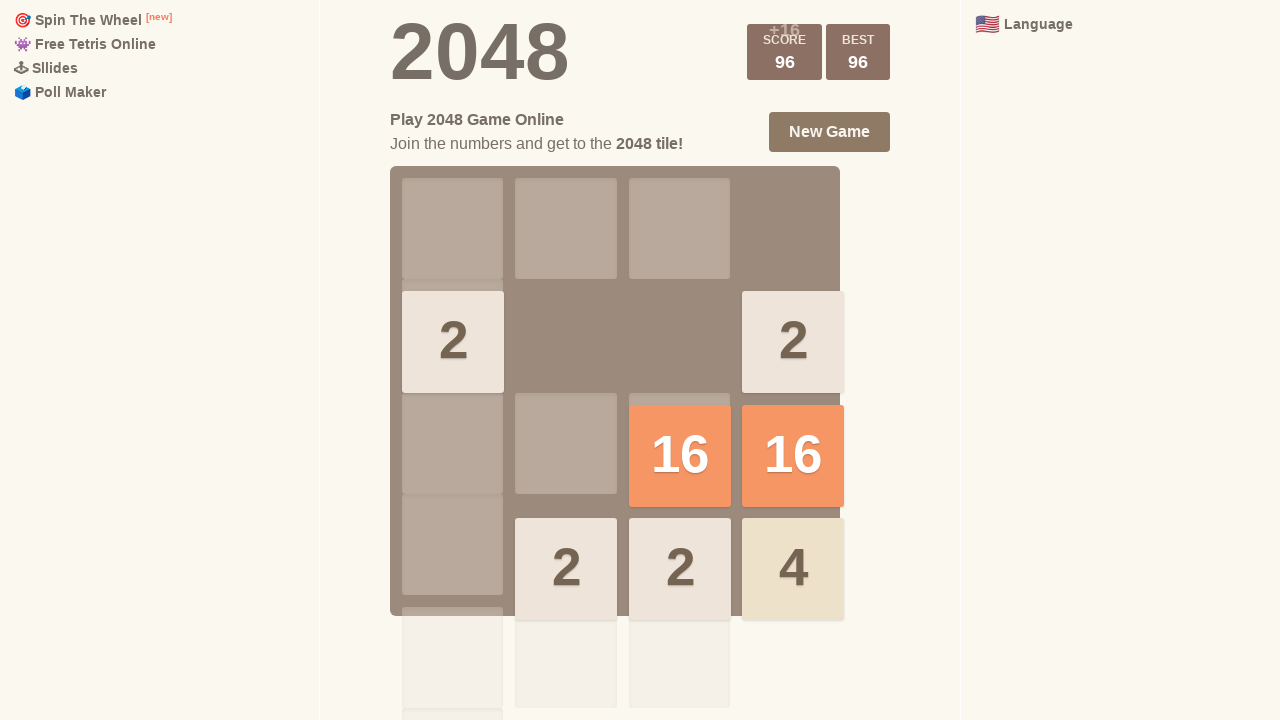

Pressed ArrowLeft to move tiles left
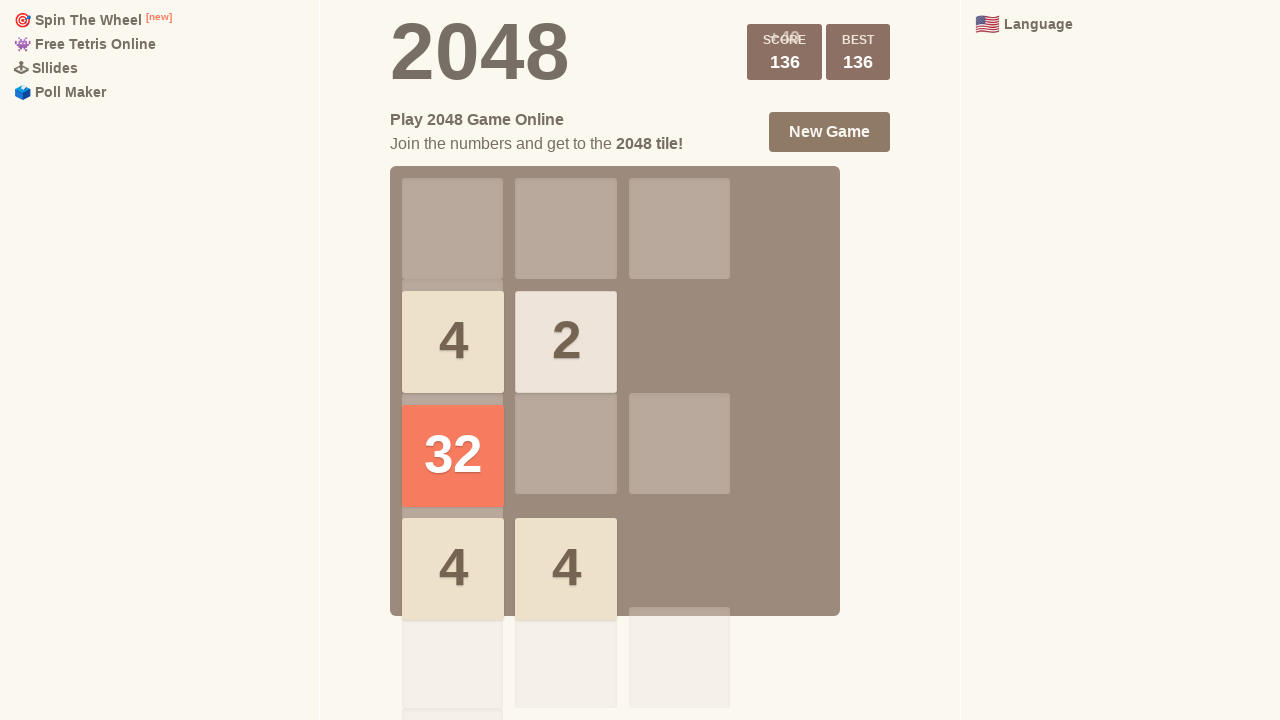

Pressed ArrowUp to move tiles up
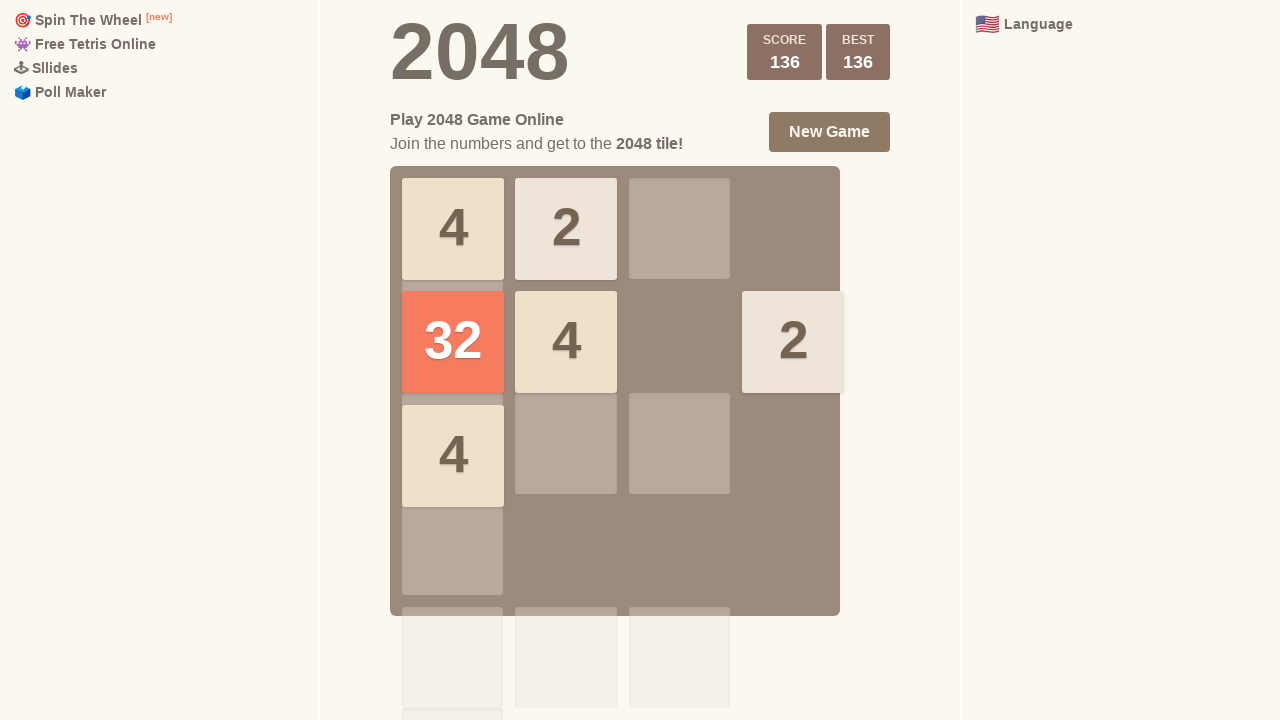

Pressed ArrowRight to move tiles right
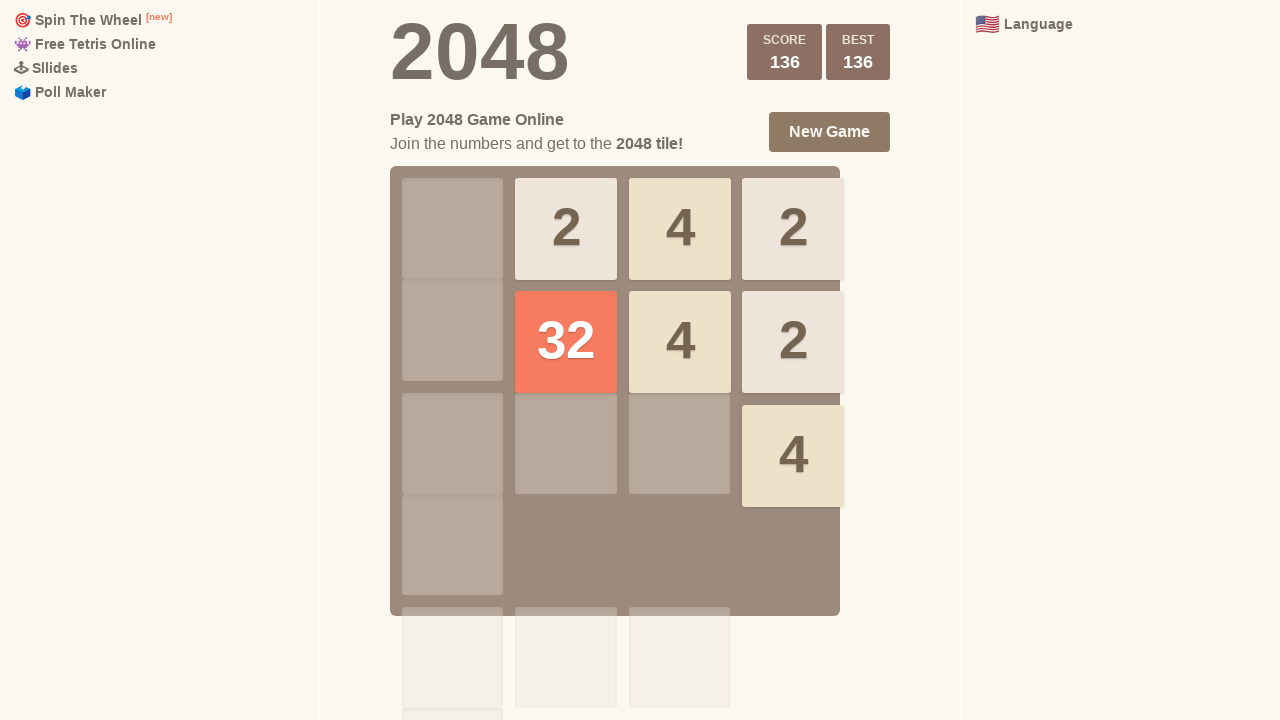

Pressed ArrowDown to move tiles down
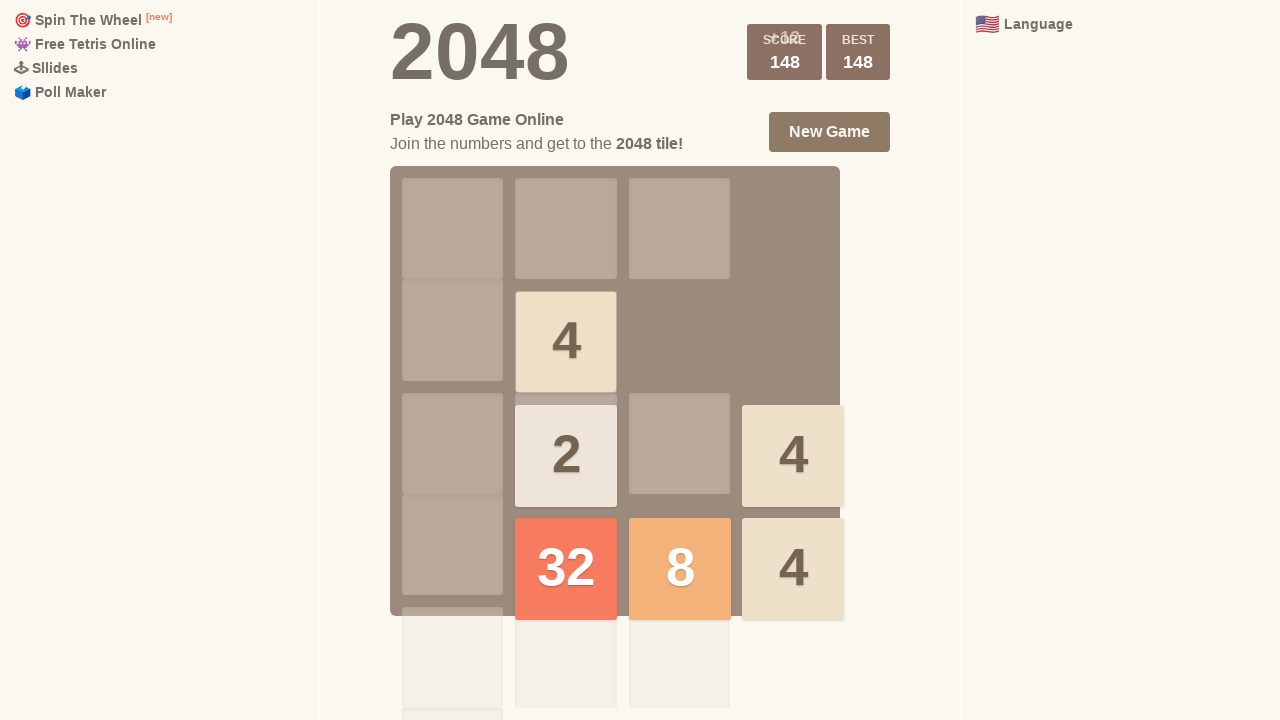

Pressed ArrowLeft to move tiles left
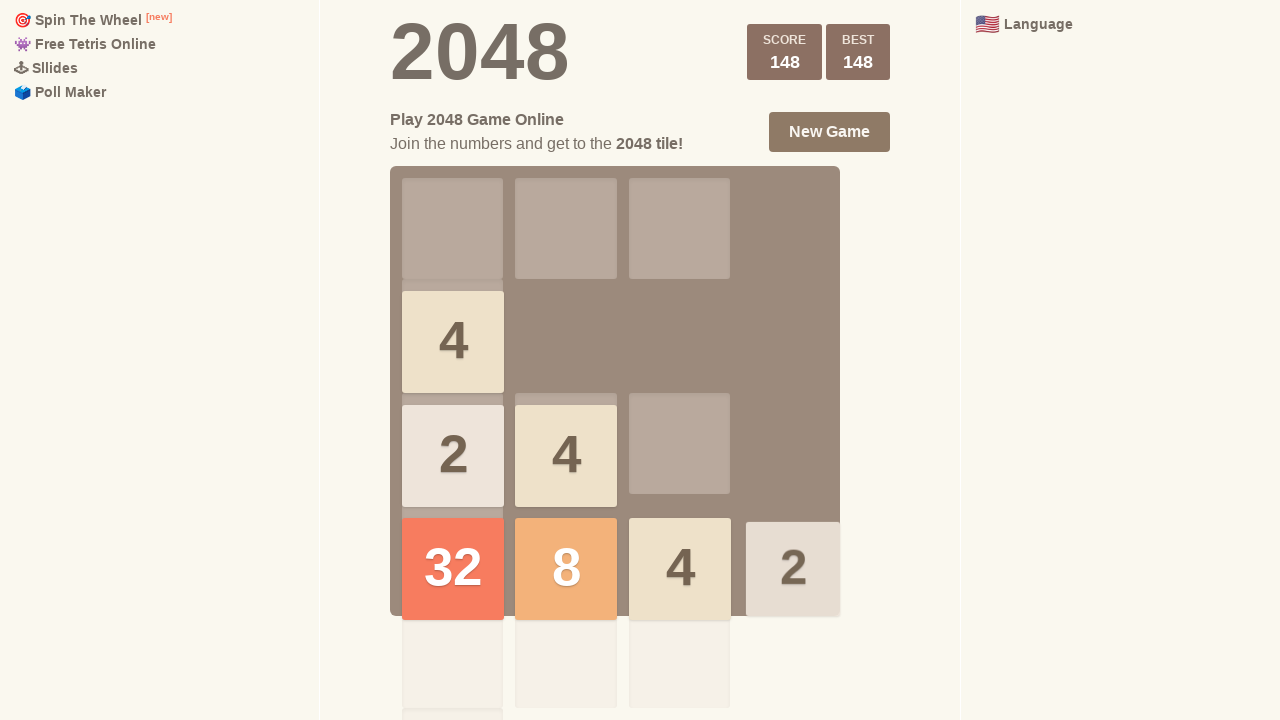

Pressed ArrowUp to move tiles up
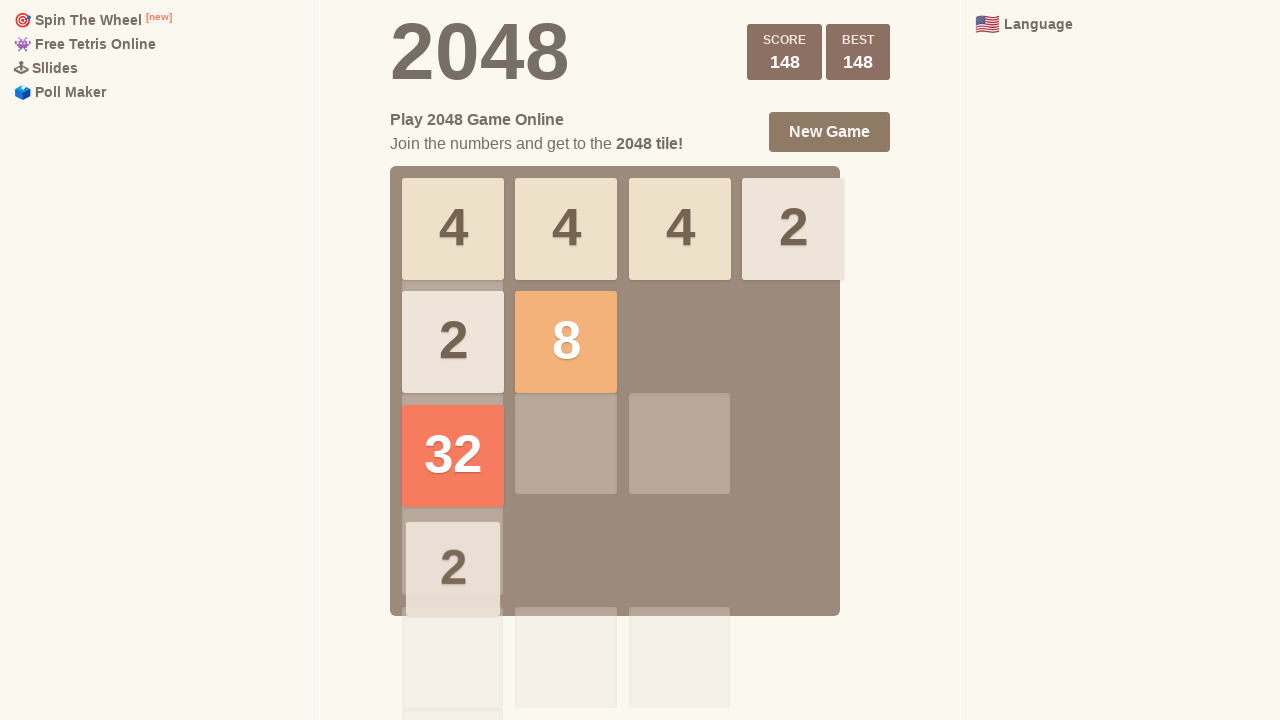

Pressed ArrowRight to move tiles right
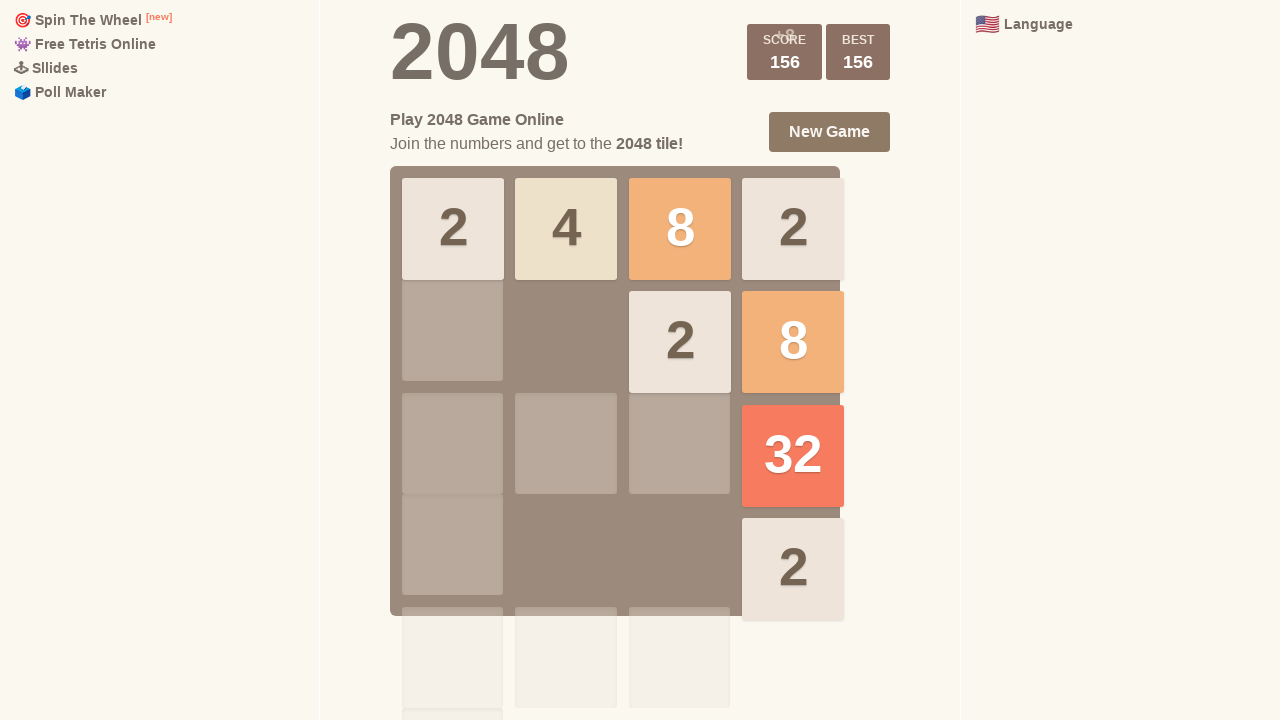

Pressed ArrowDown to move tiles down
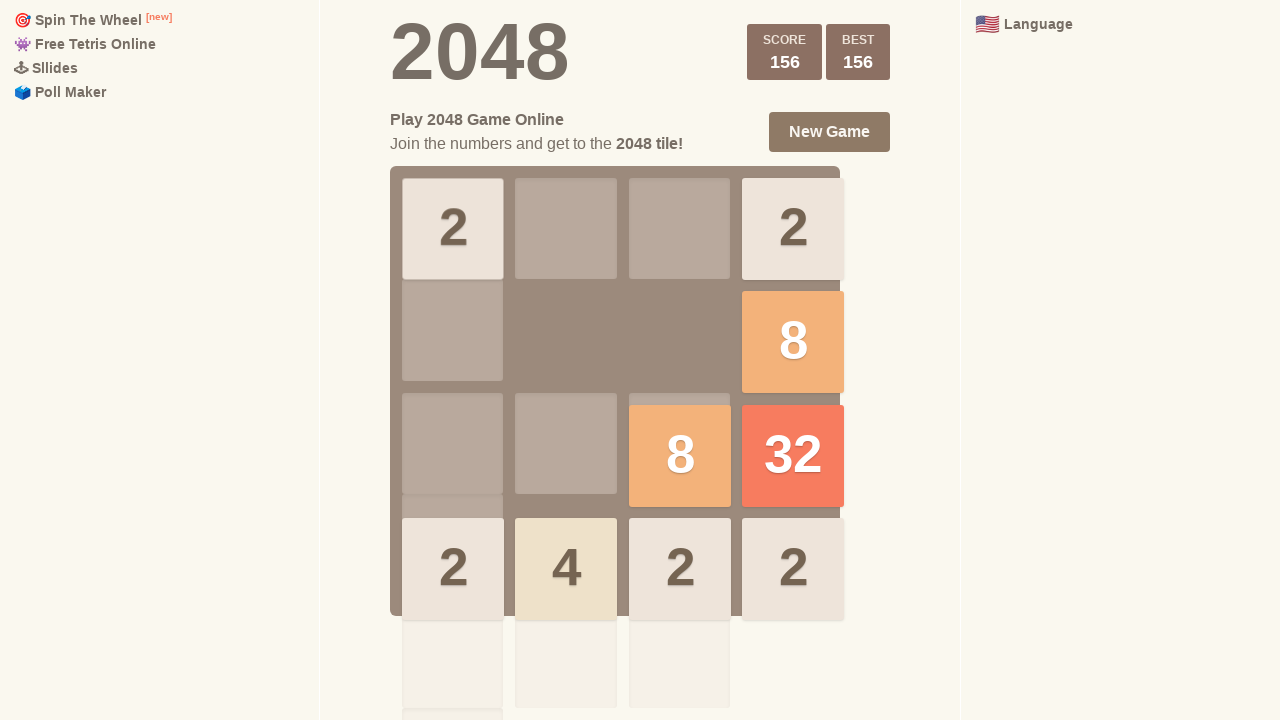

Pressed ArrowLeft to move tiles left
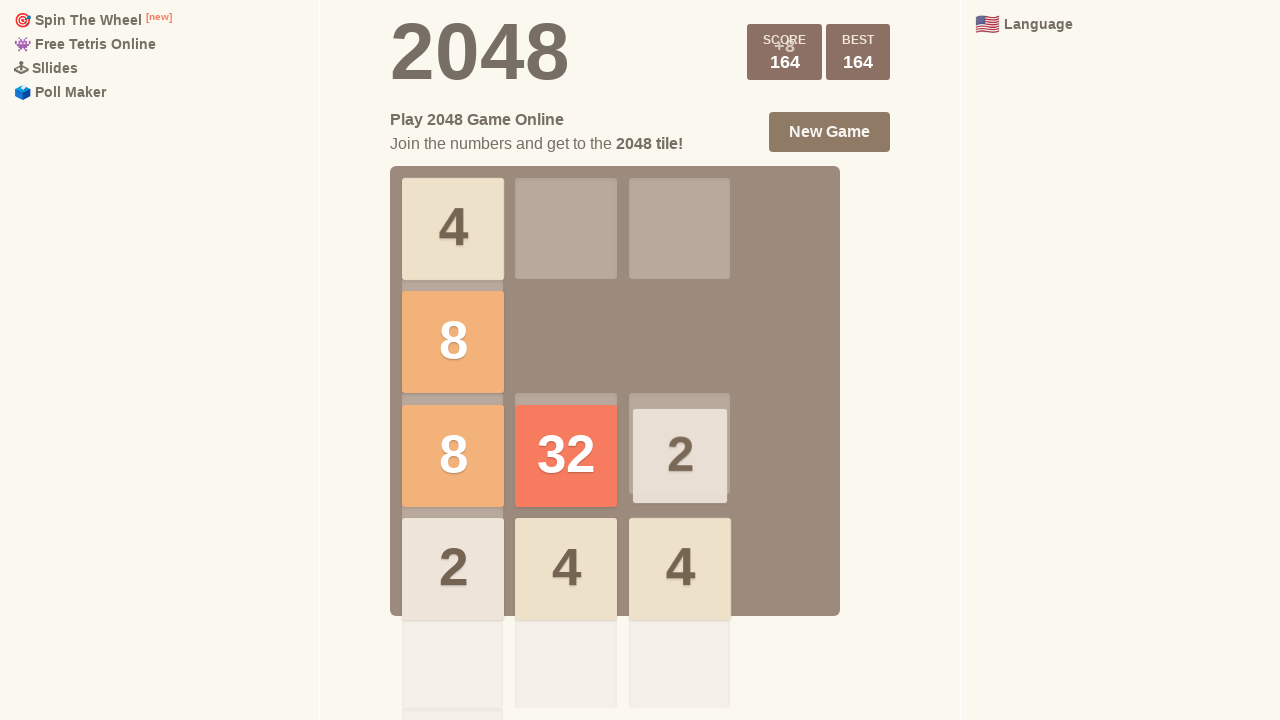

Pressed ArrowUp to move tiles up
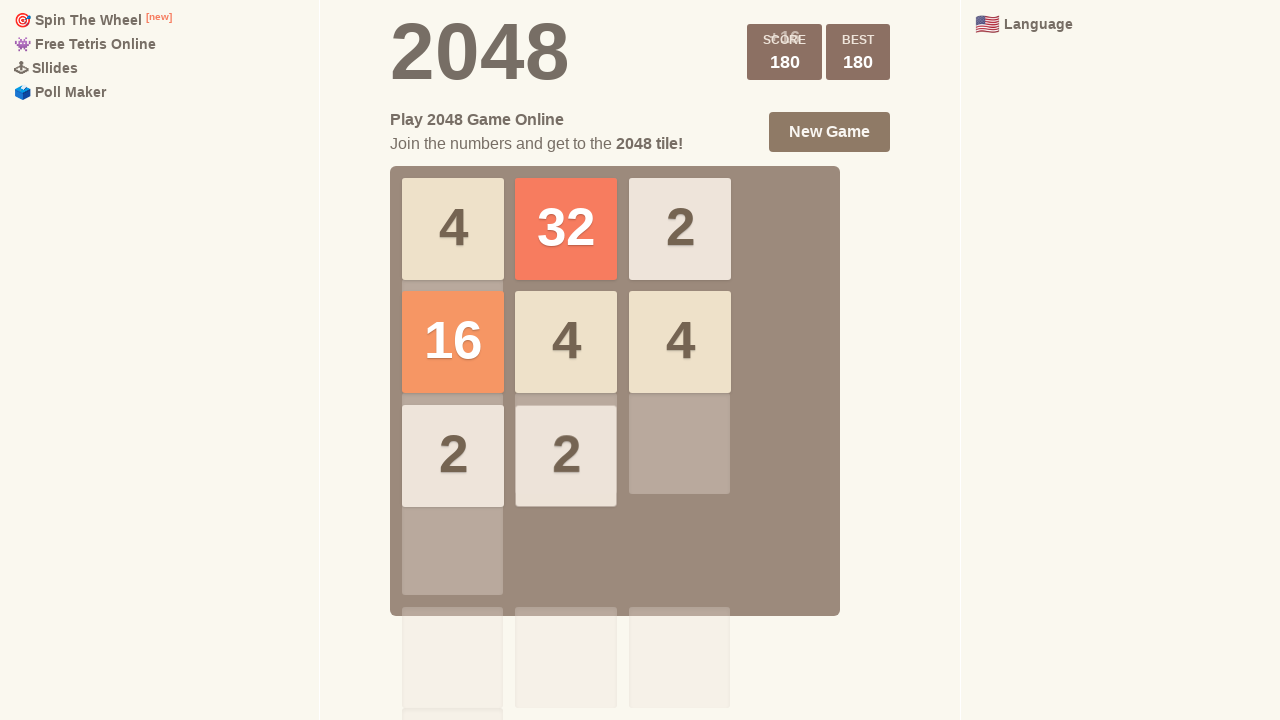

Pressed ArrowRight to move tiles right
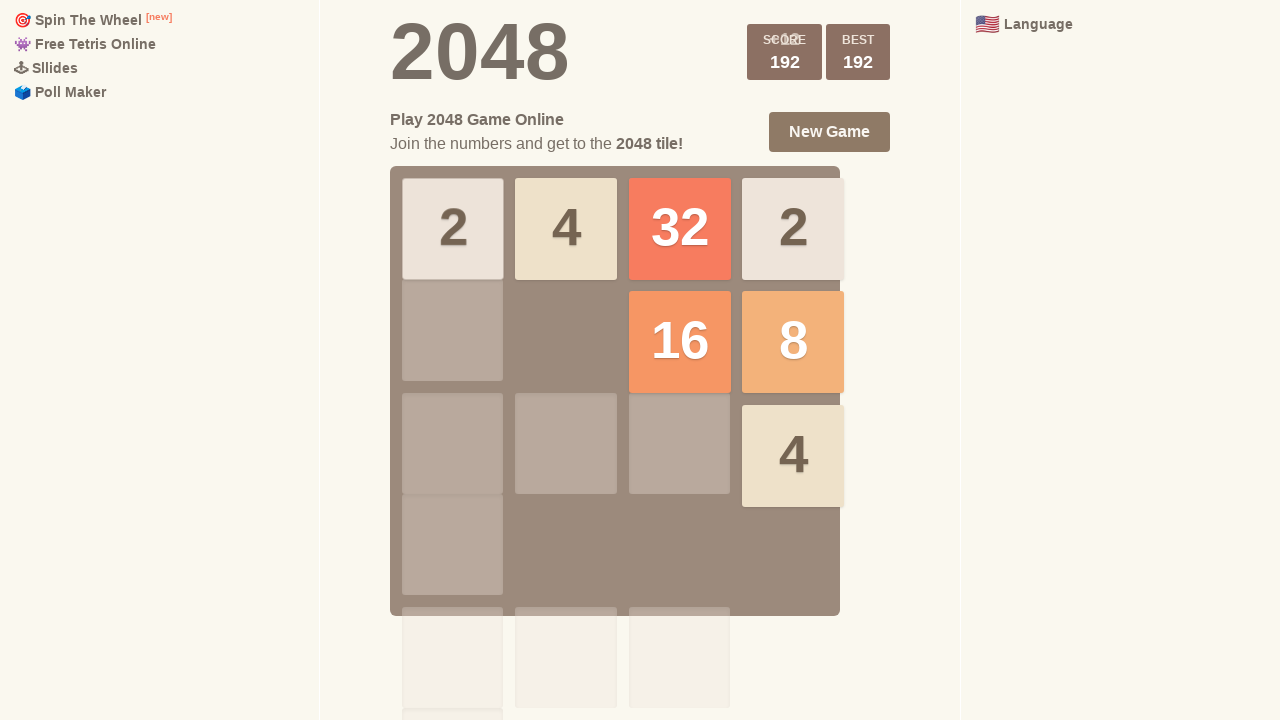

Pressed ArrowDown to move tiles down
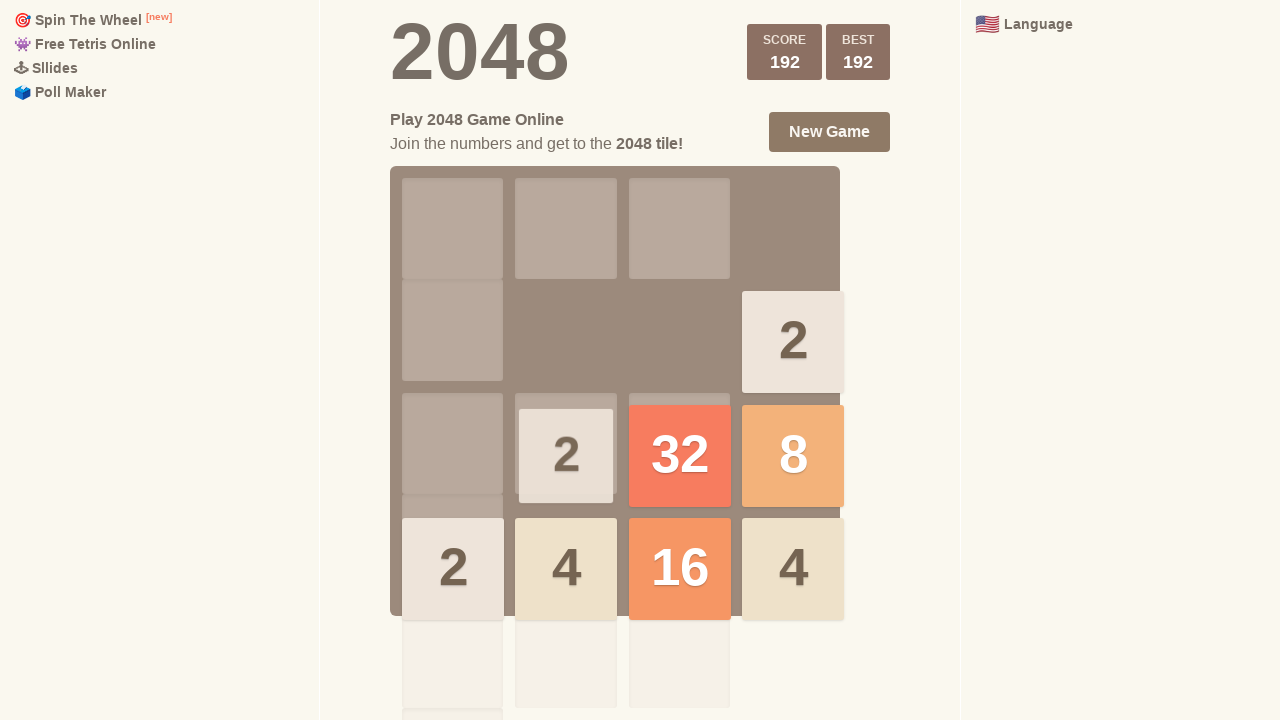

Pressed ArrowLeft to move tiles left
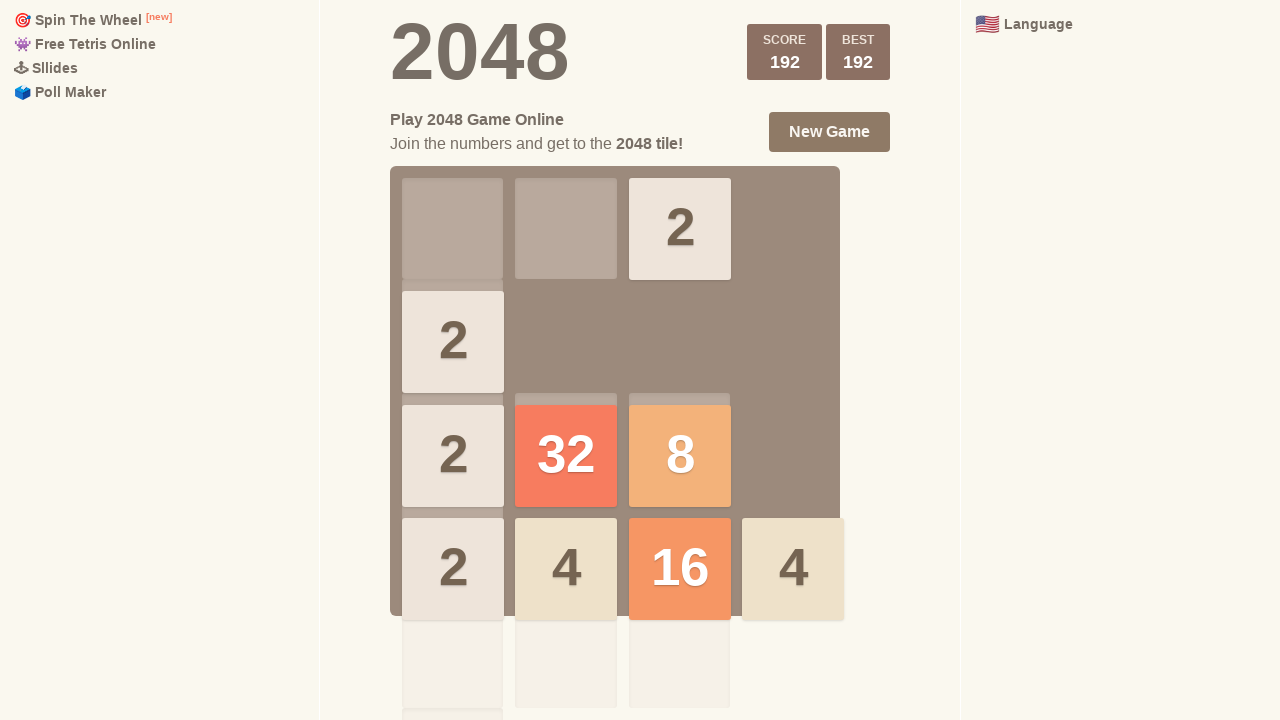

Pressed ArrowUp to move tiles up
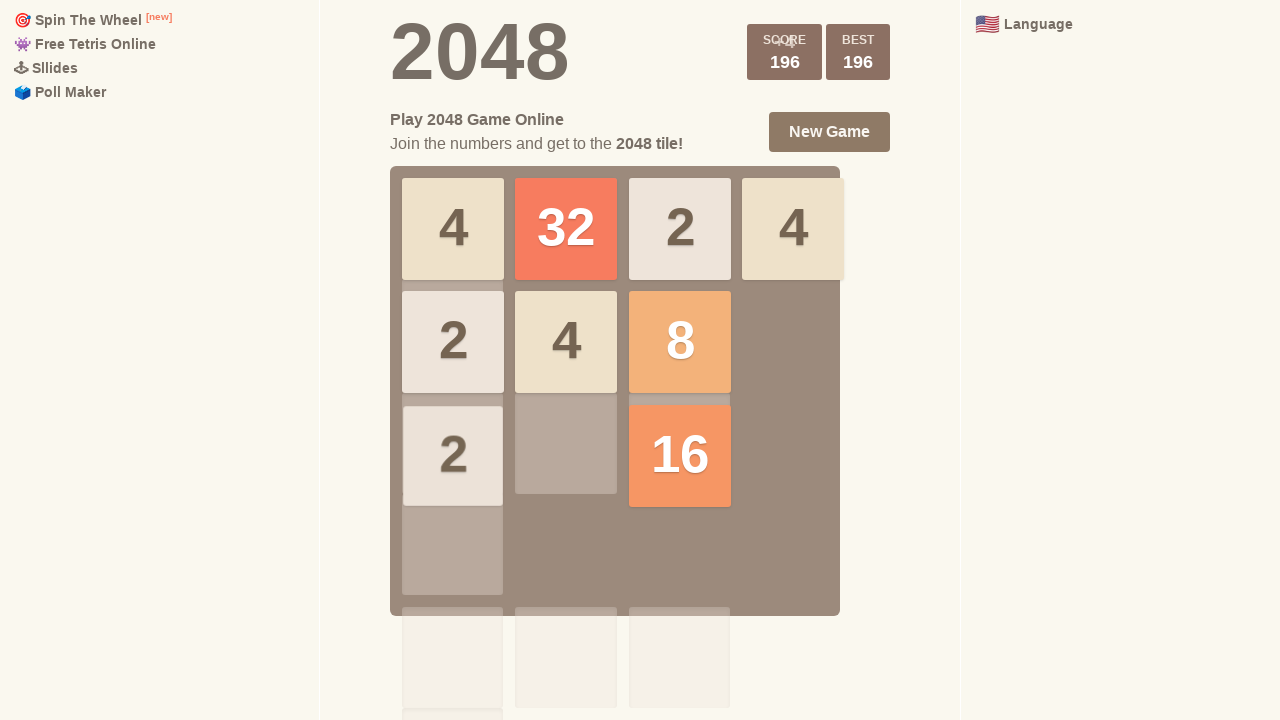

Pressed ArrowRight to move tiles right
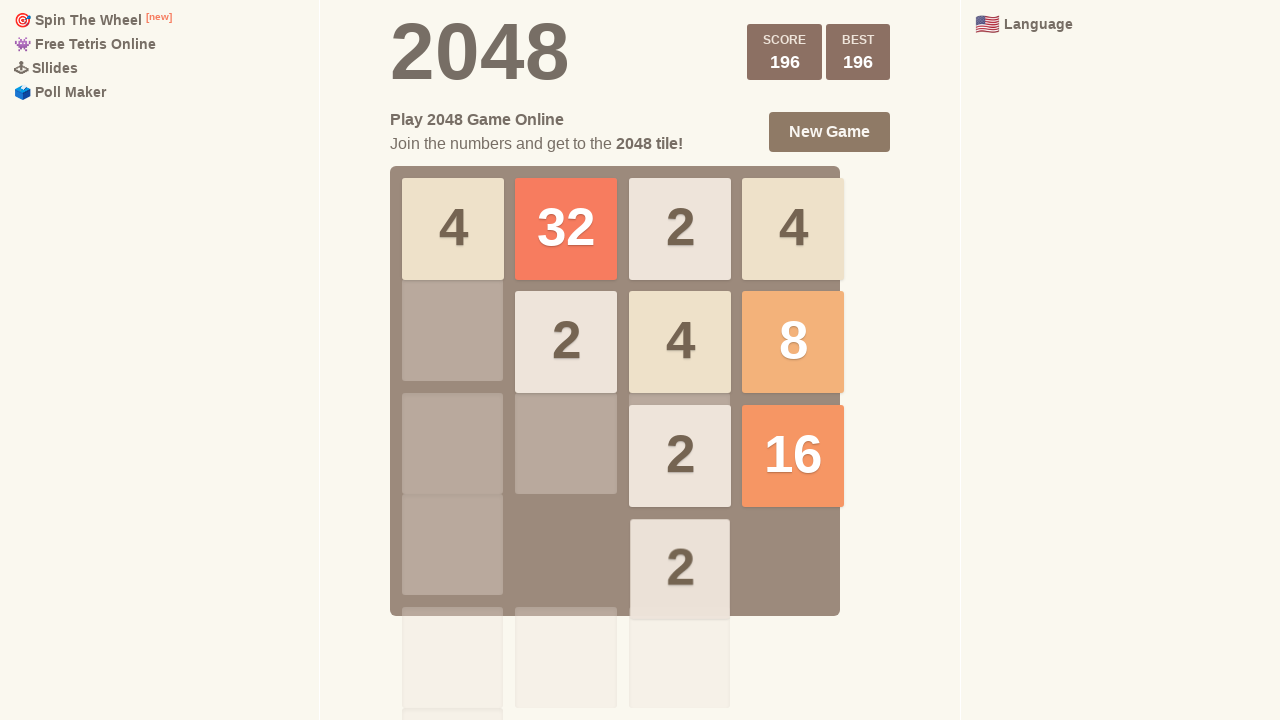

Pressed ArrowDown to move tiles down
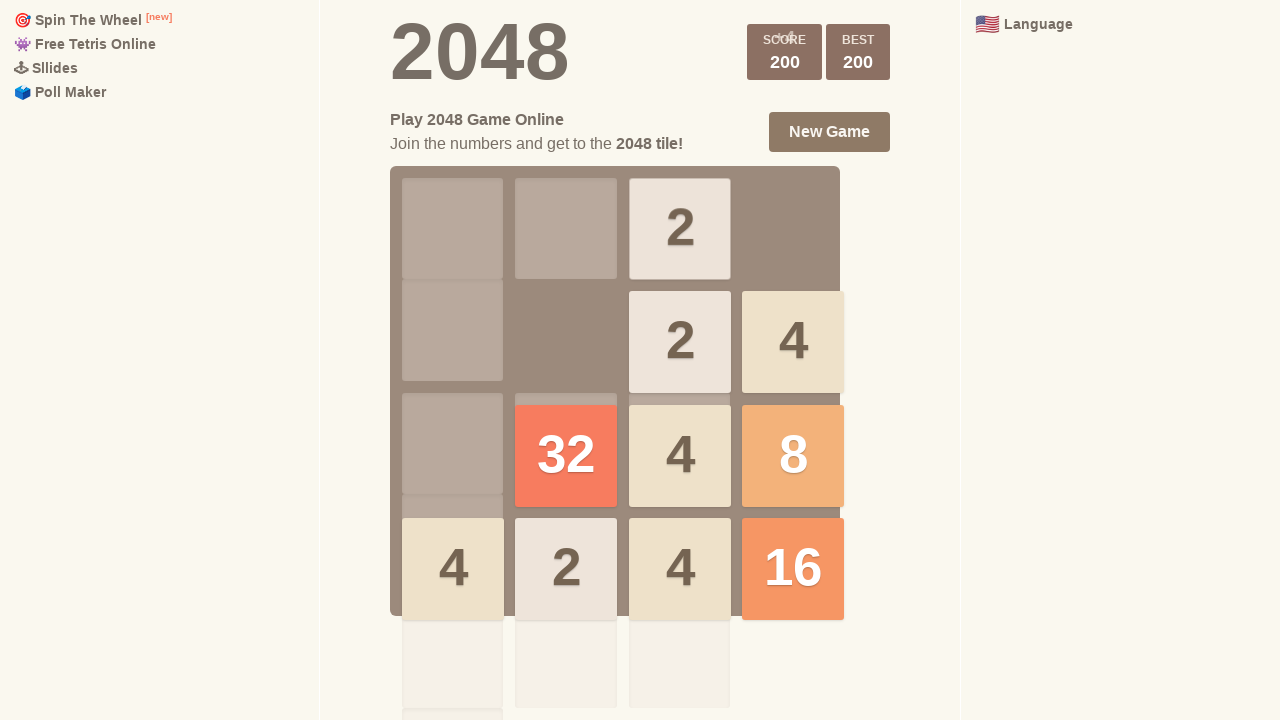

Pressed ArrowLeft to move tiles left
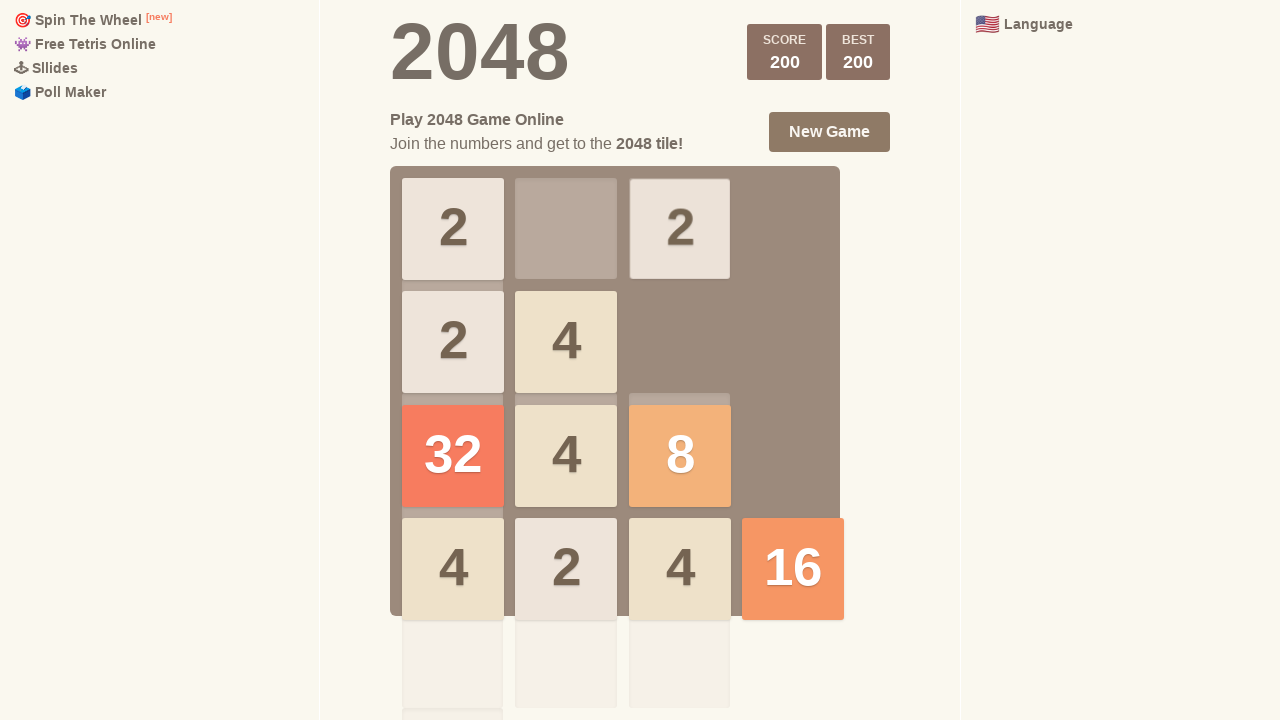

Pressed ArrowUp to move tiles up
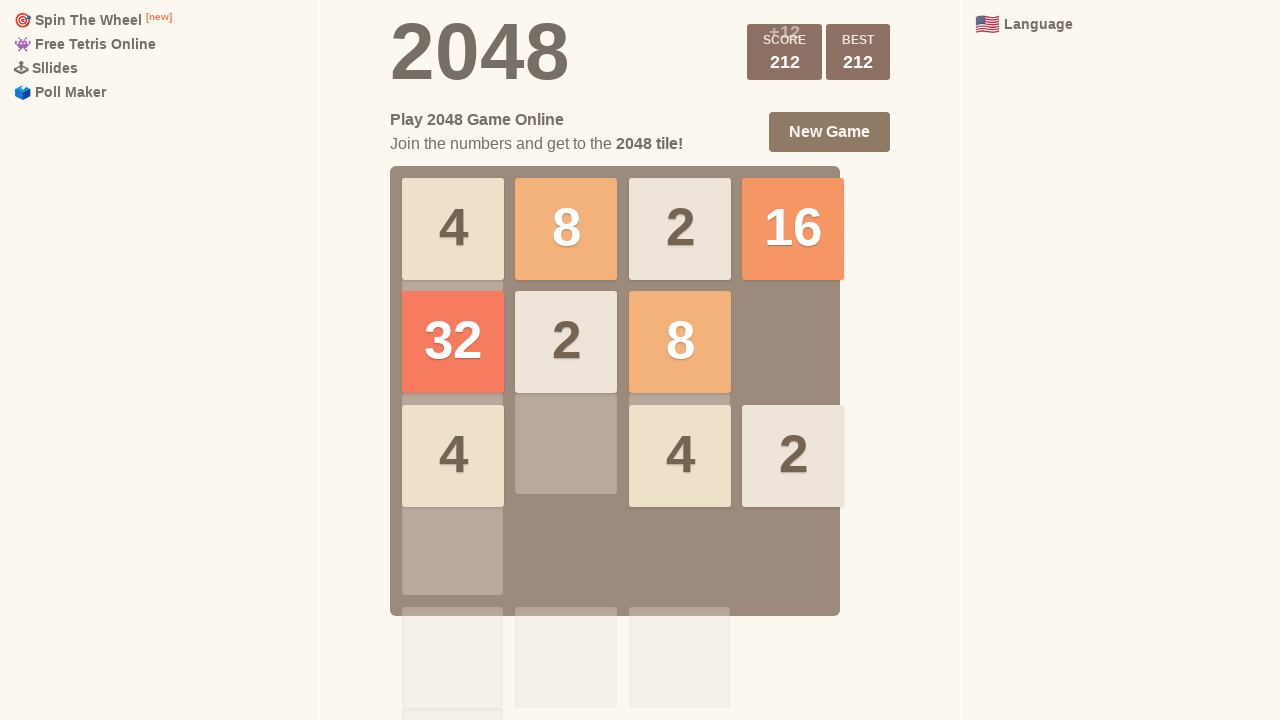

Pressed ArrowRight to move tiles right
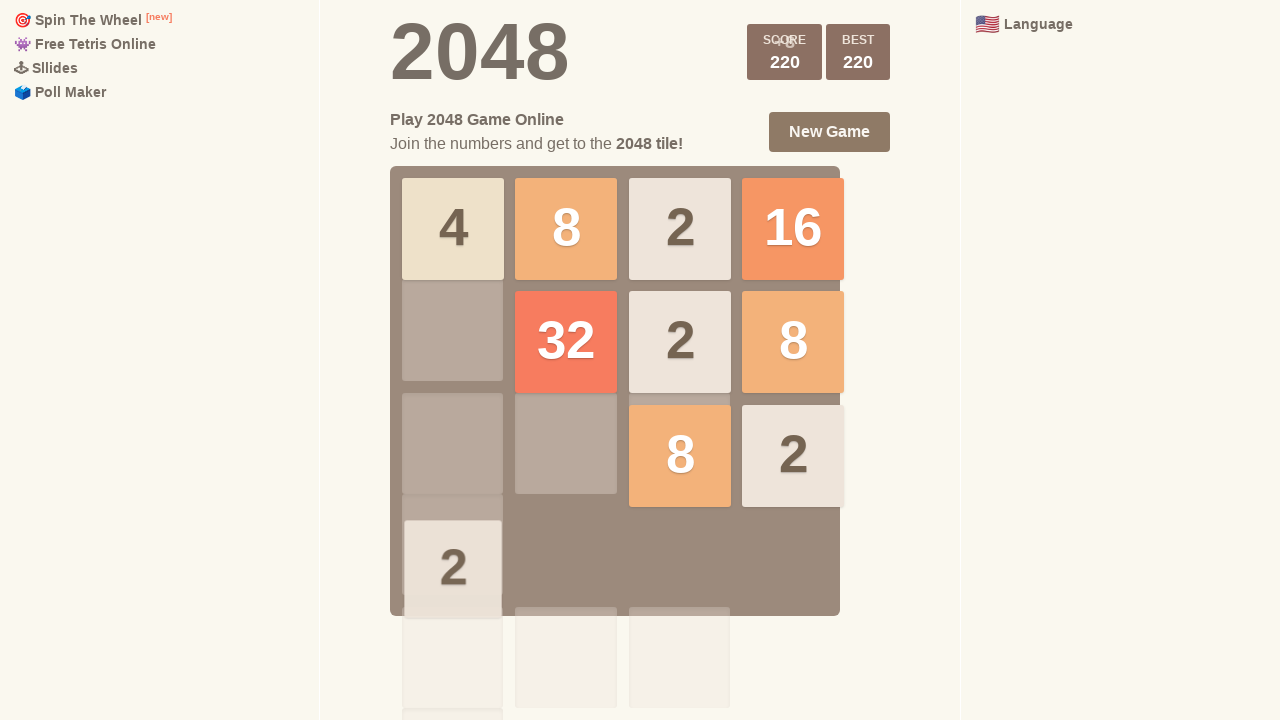

Pressed ArrowDown to move tiles down
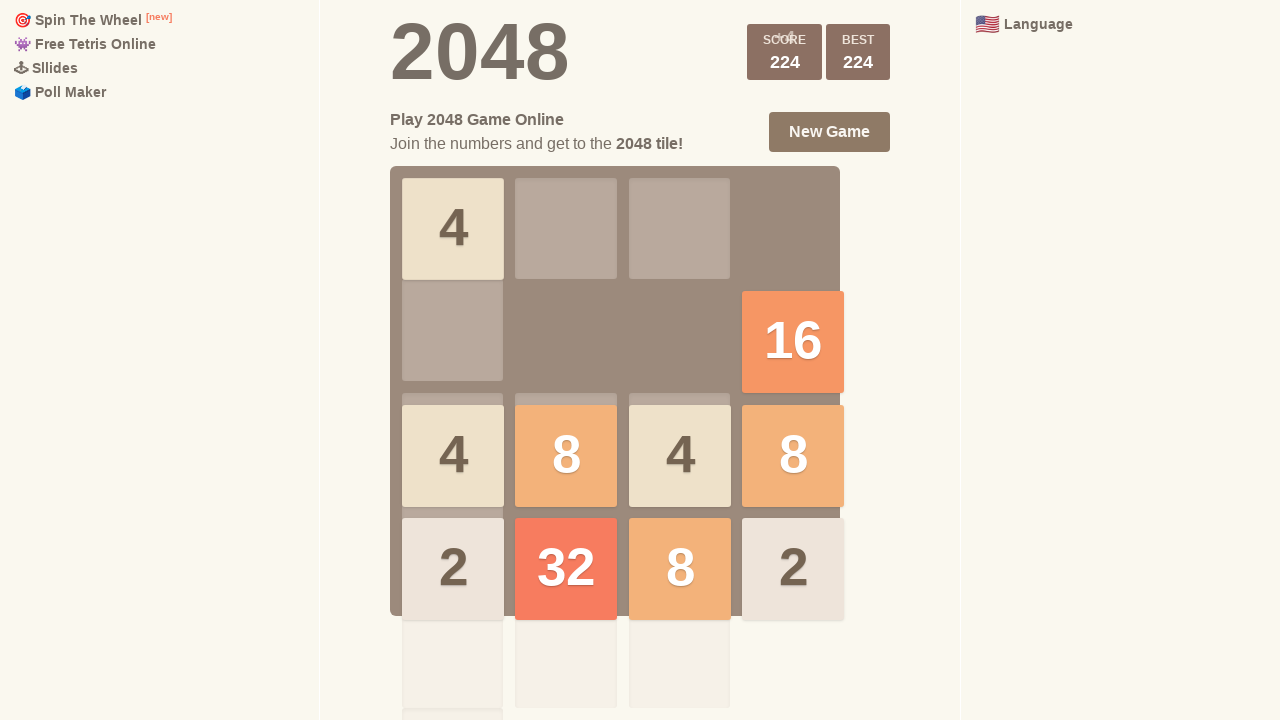

Pressed ArrowLeft to move tiles left
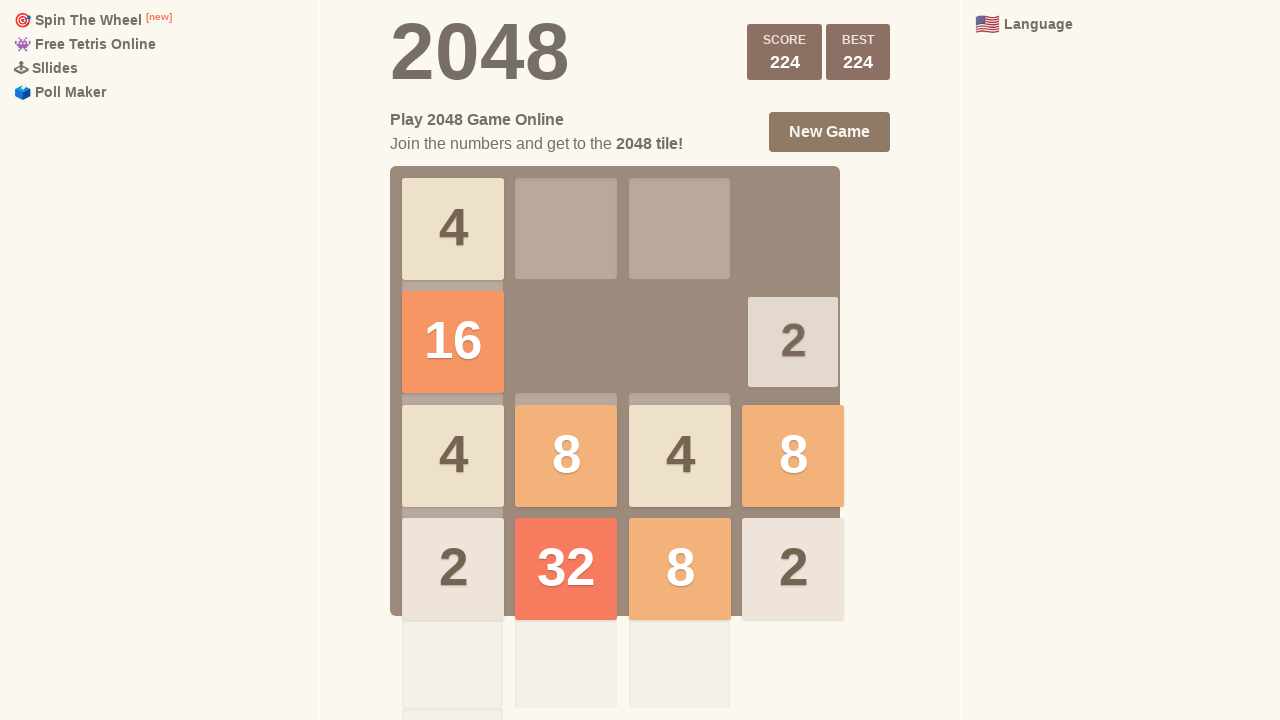

Pressed ArrowUp to move tiles up
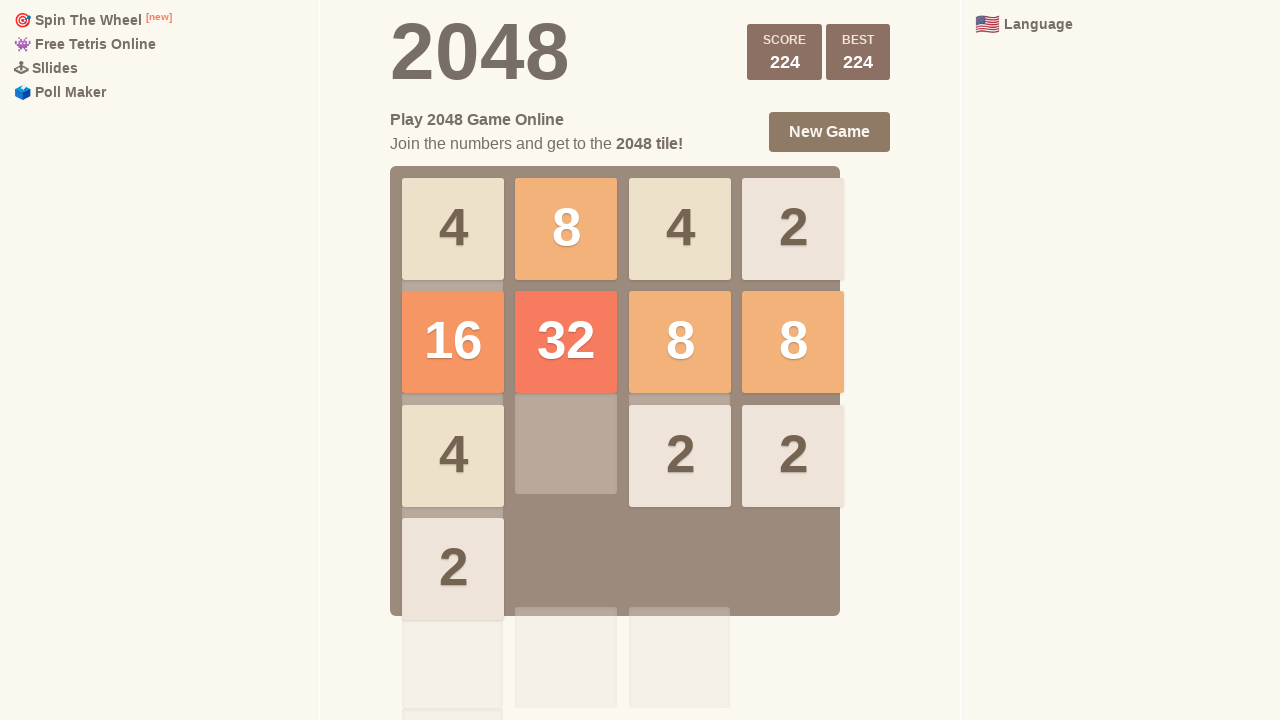

Pressed ArrowRight to move tiles right
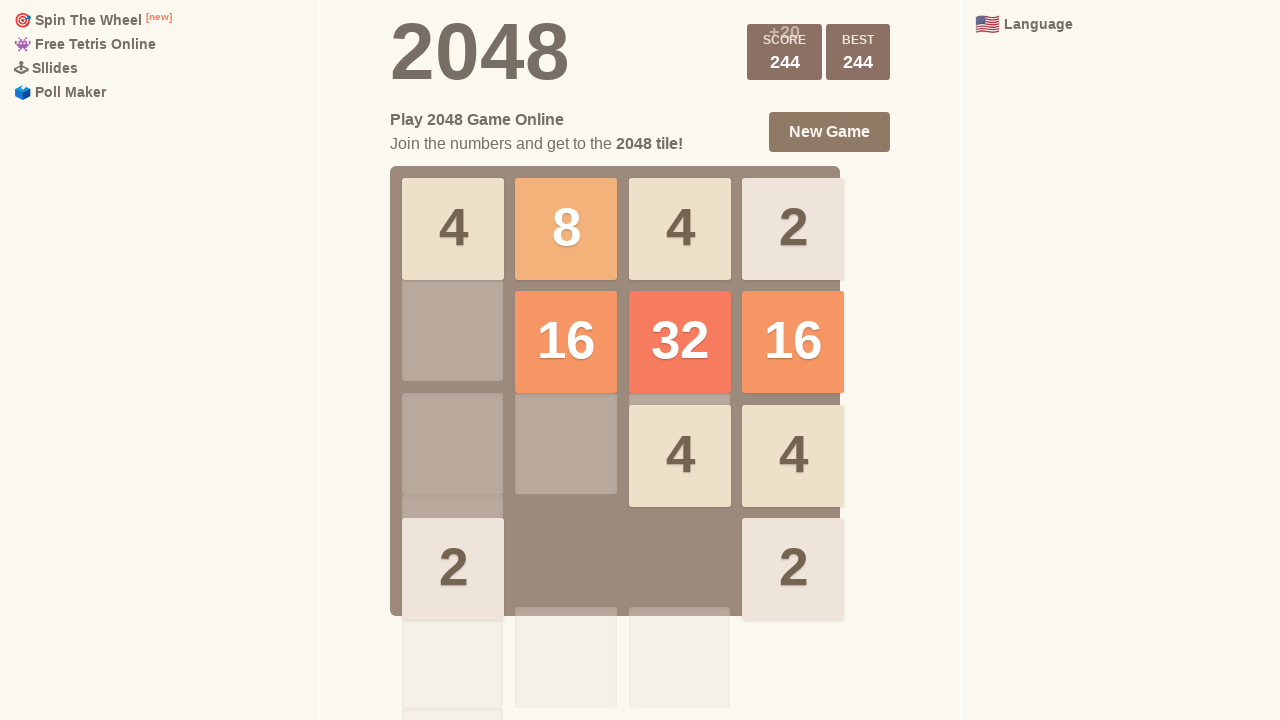

Pressed ArrowDown to move tiles down
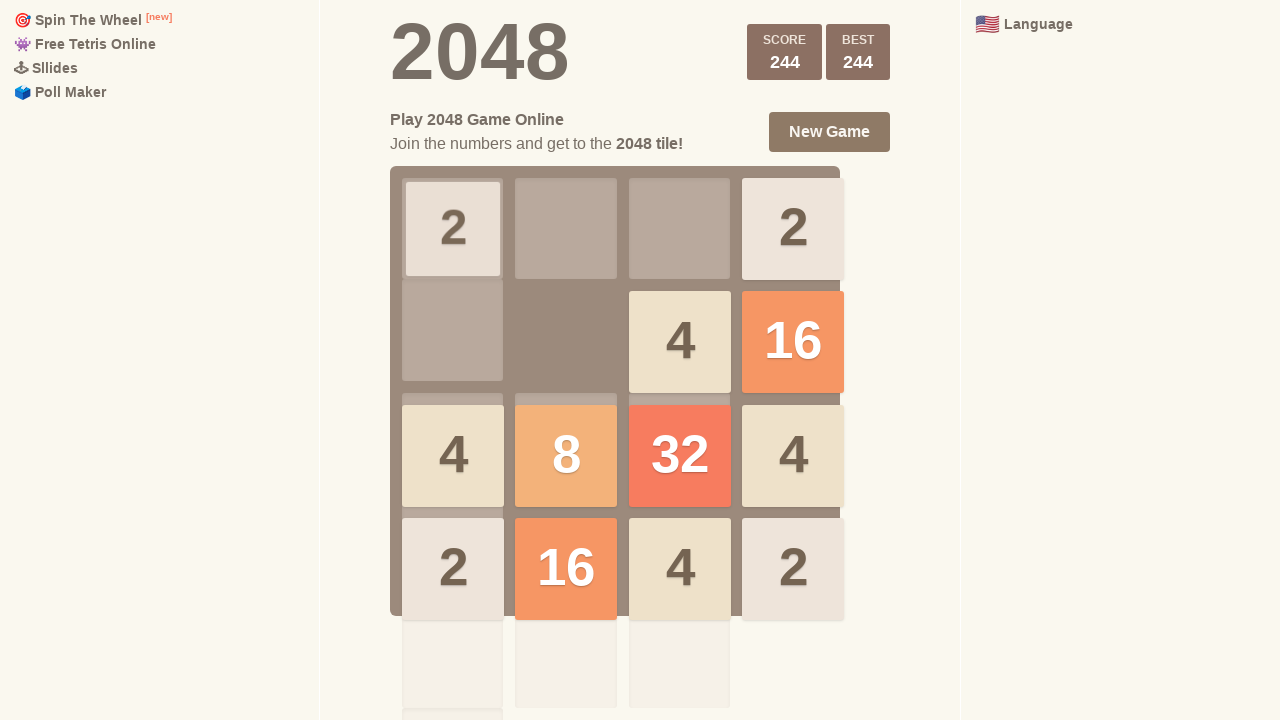

Pressed ArrowLeft to move tiles left
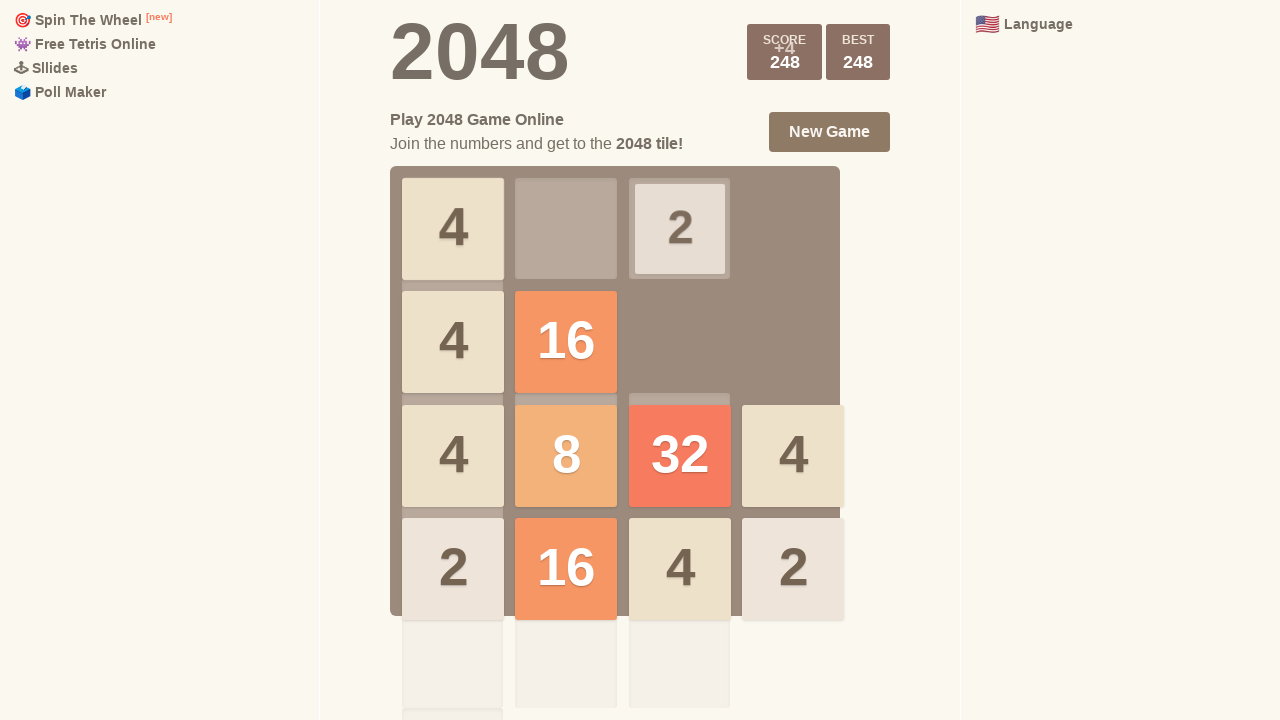

Pressed ArrowUp to move tiles up
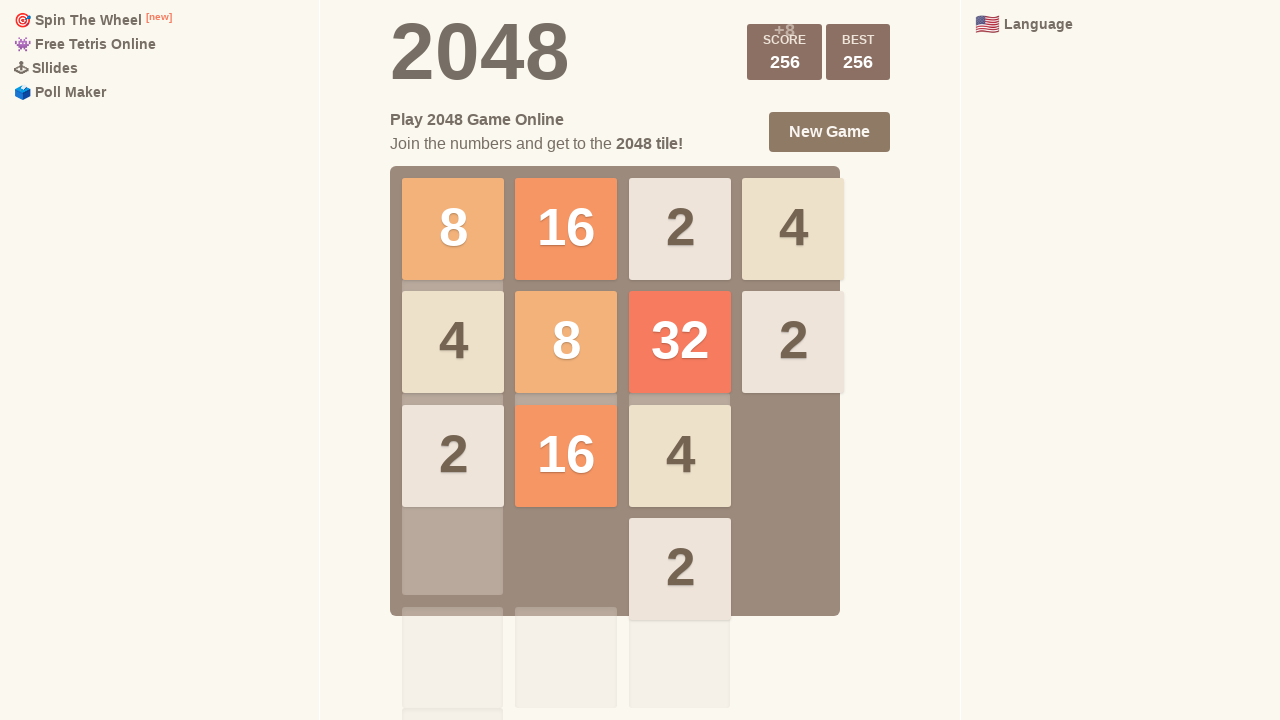

Pressed ArrowRight to move tiles right
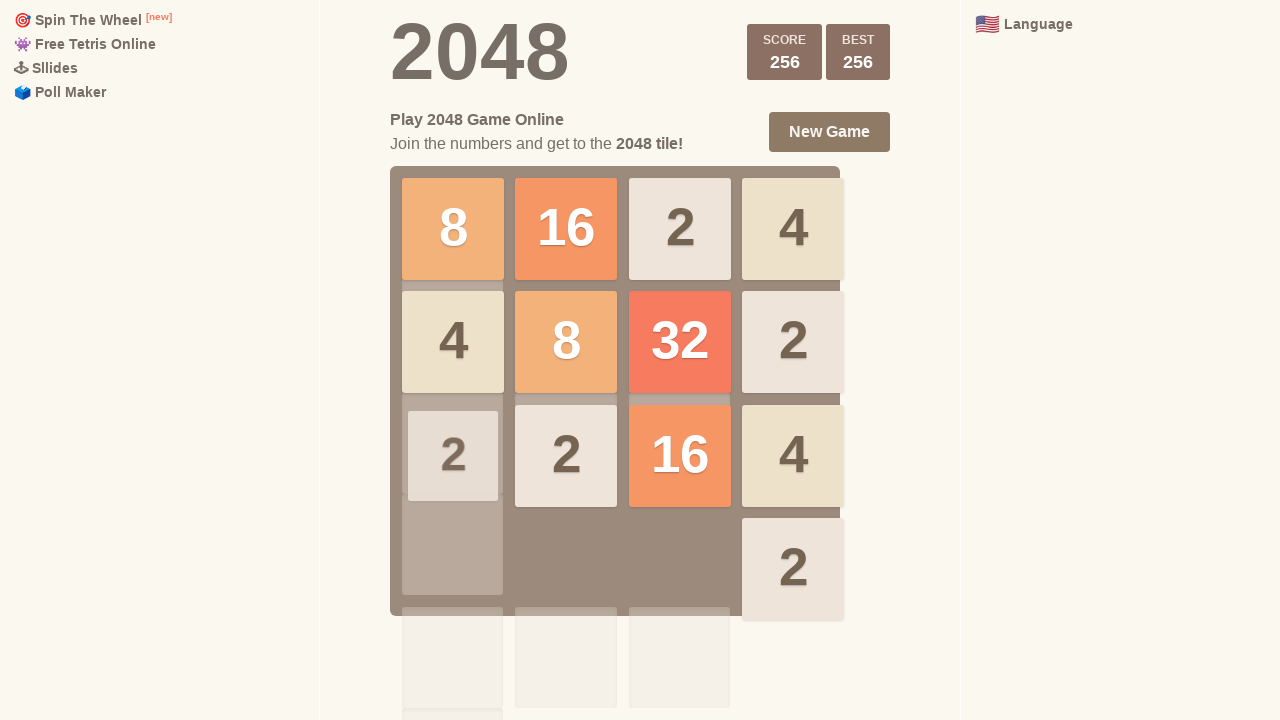

Pressed ArrowDown to move tiles down
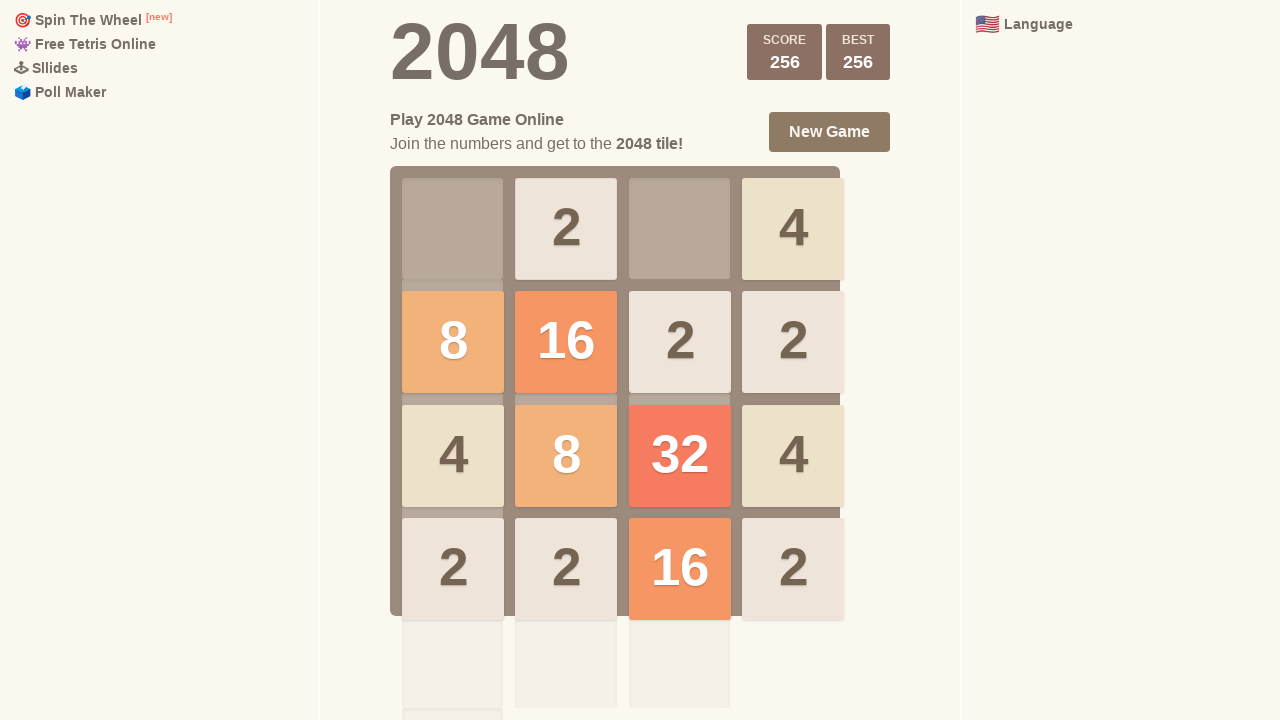

Pressed ArrowLeft to move tiles left
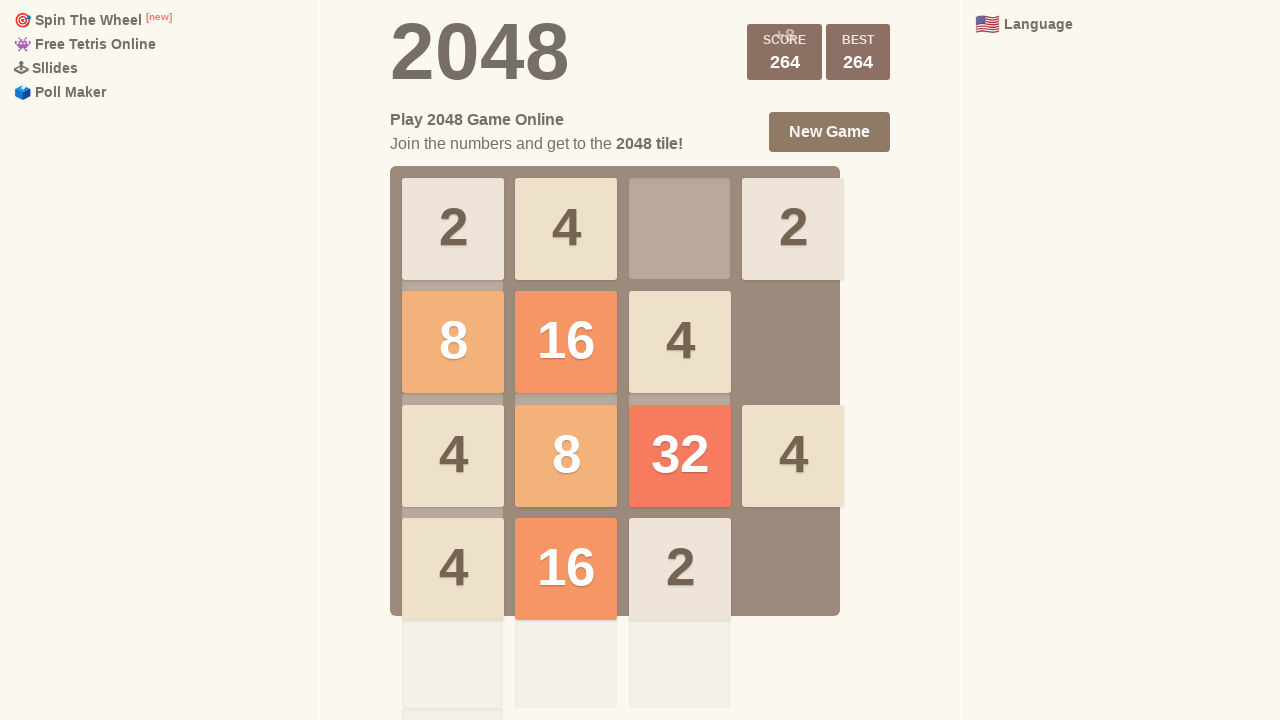

Pressed ArrowUp to move tiles up
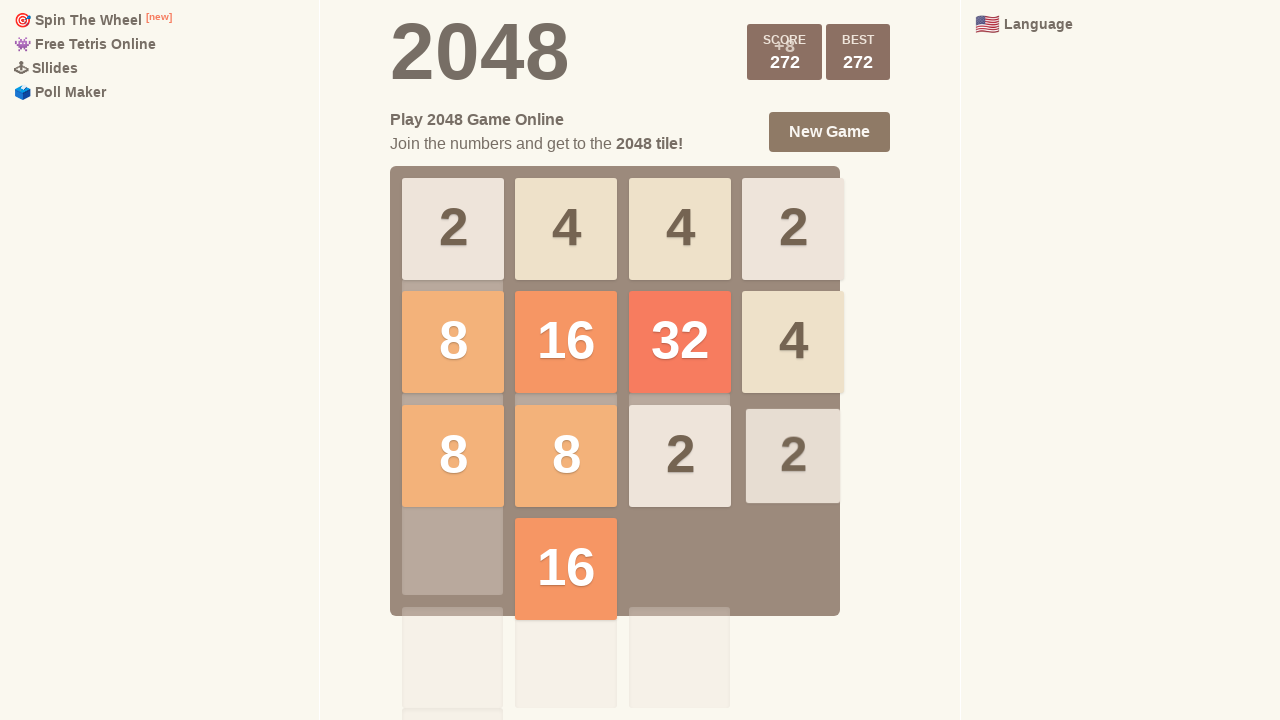

Pressed ArrowRight to move tiles right
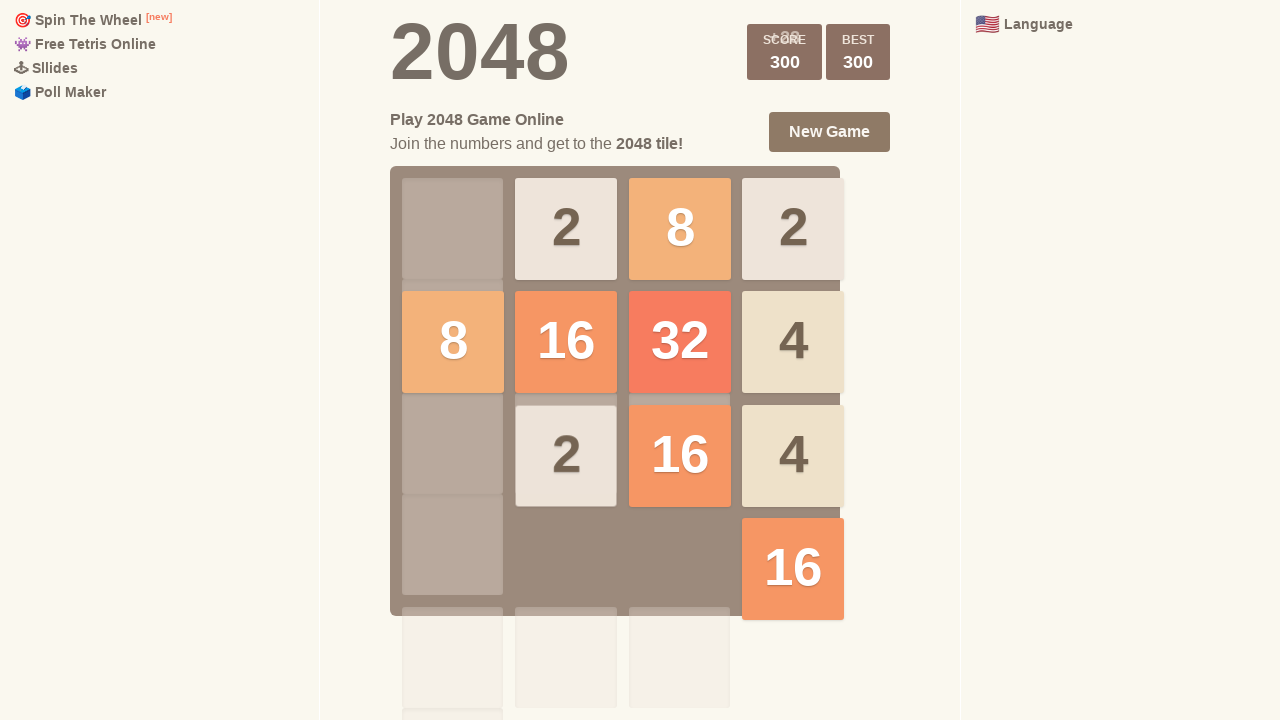

Pressed ArrowDown to move tiles down
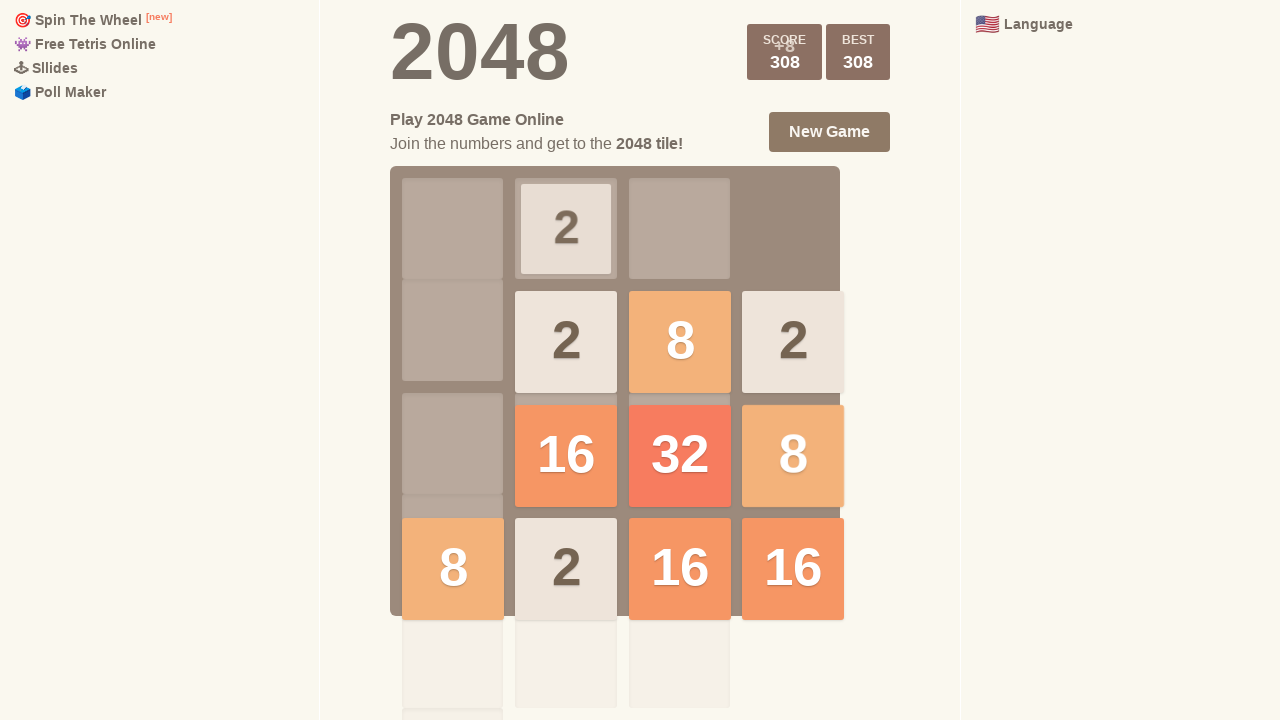

Pressed ArrowLeft to move tiles left
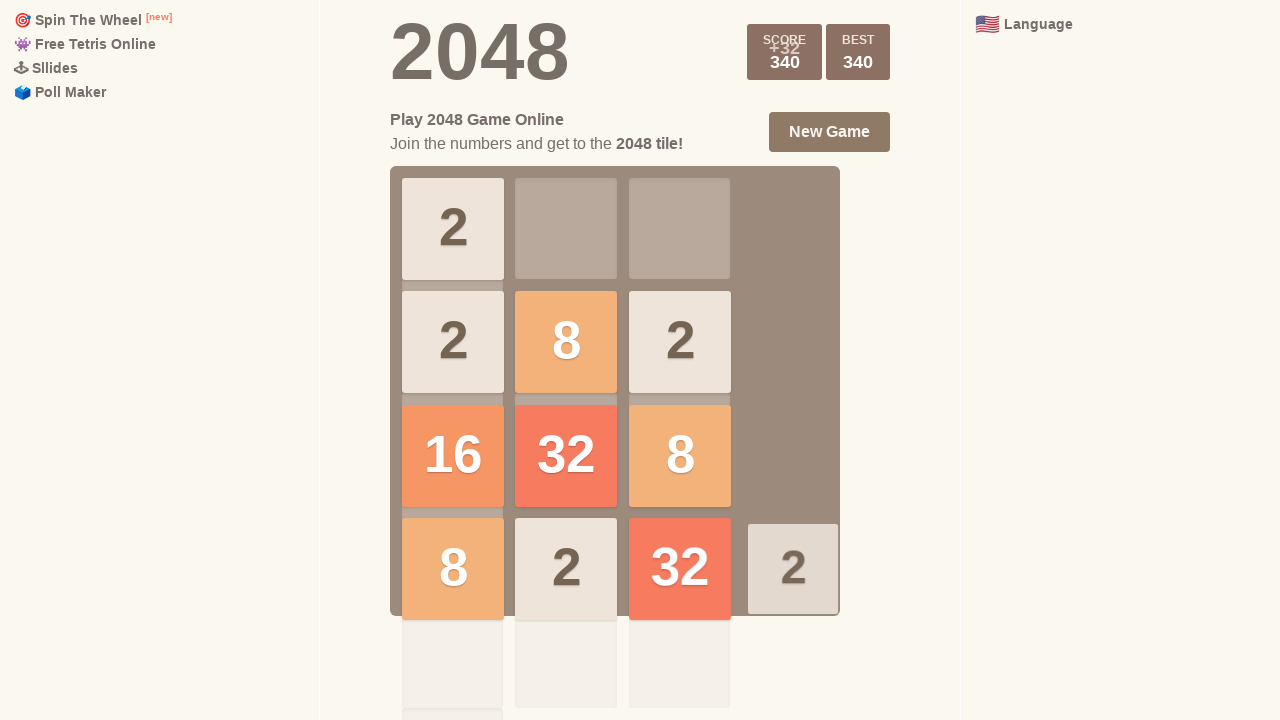

Pressed ArrowUp to move tiles up
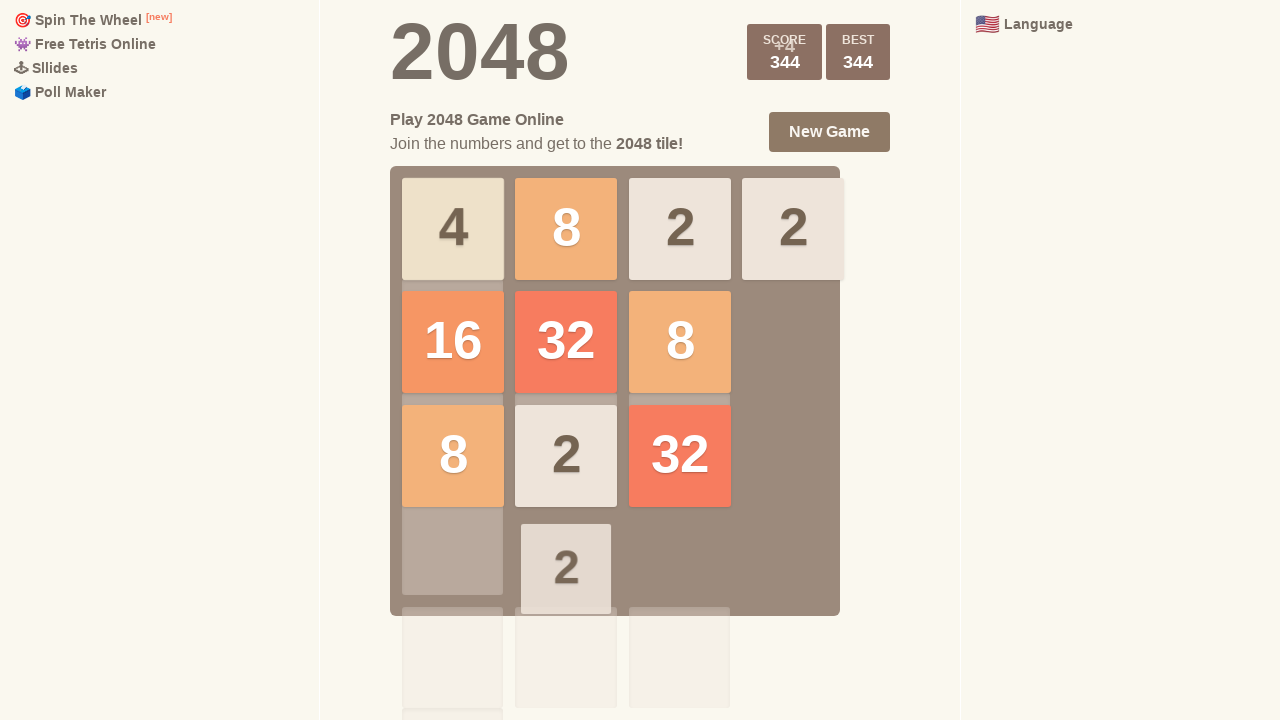

Pressed ArrowRight to move tiles right
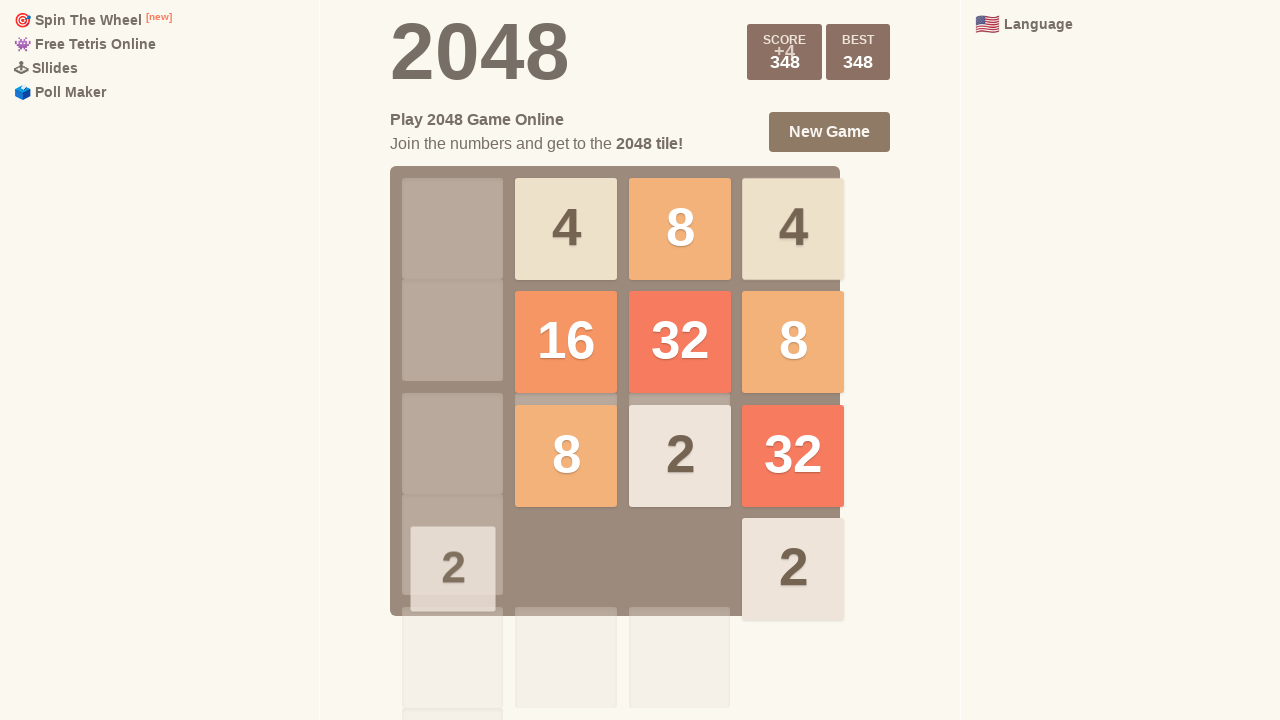

Pressed ArrowDown to move tiles down
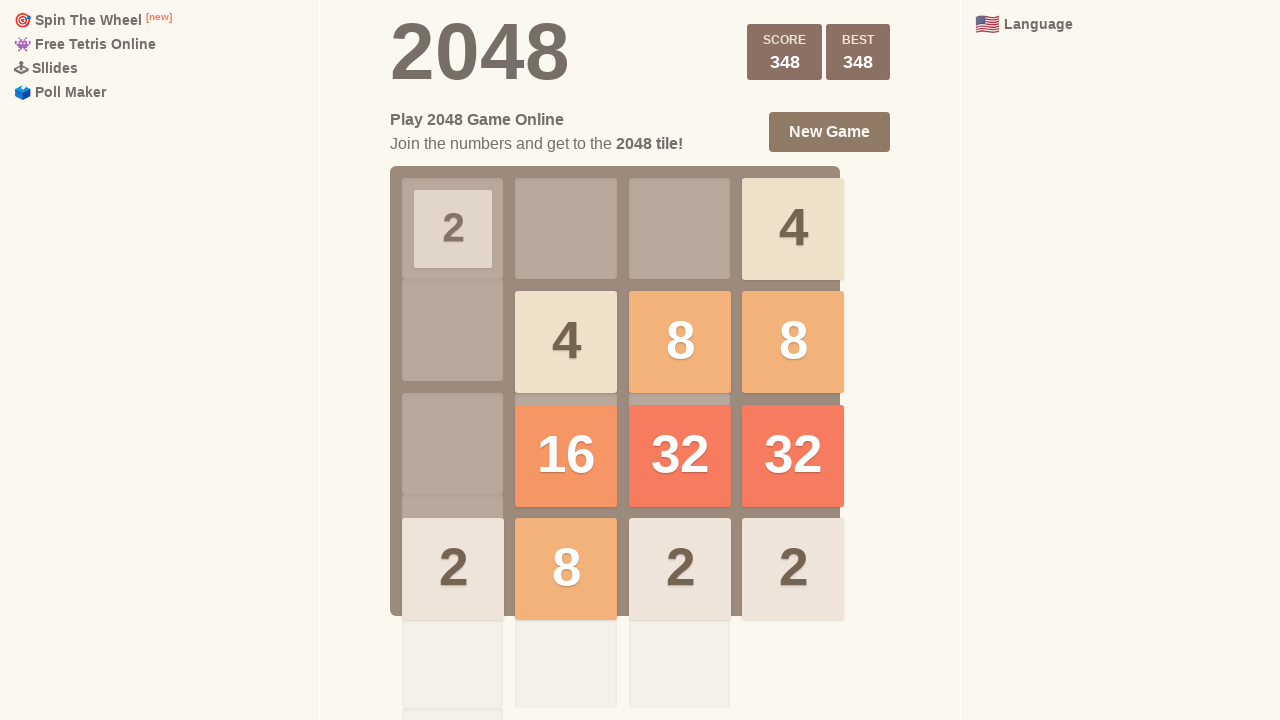

Pressed ArrowLeft to move tiles left
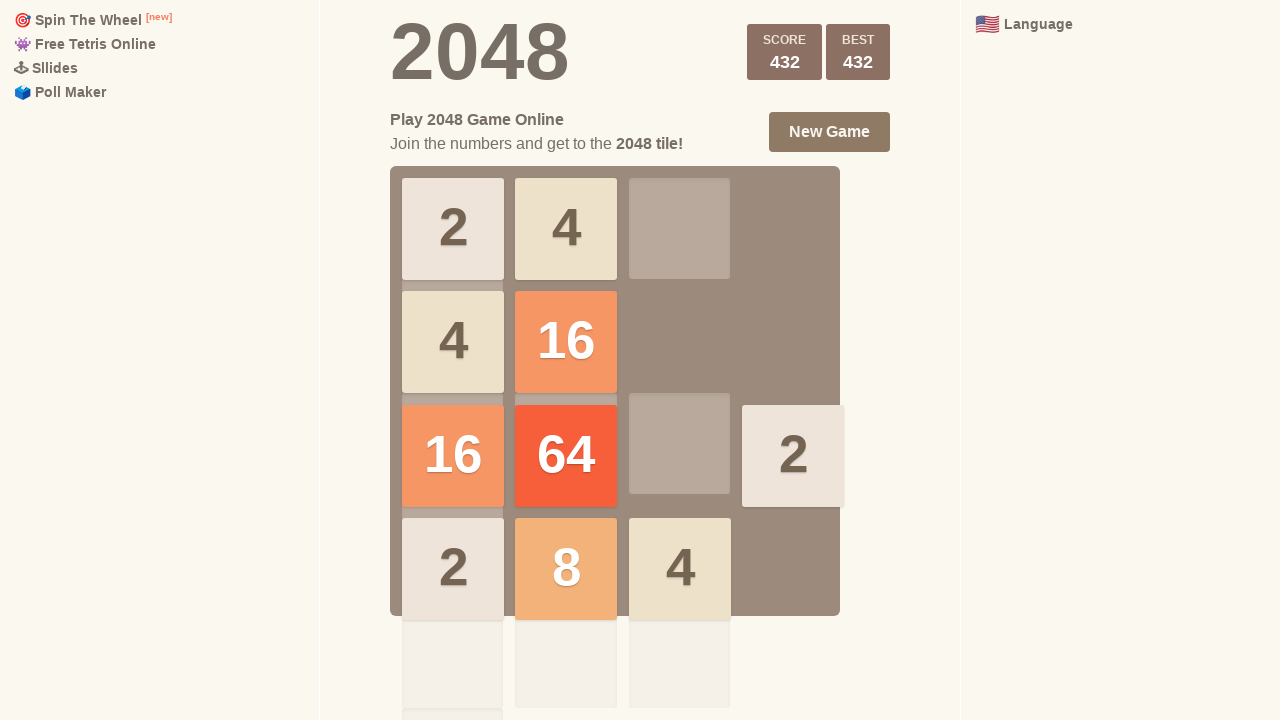

Pressed ArrowUp to move tiles up
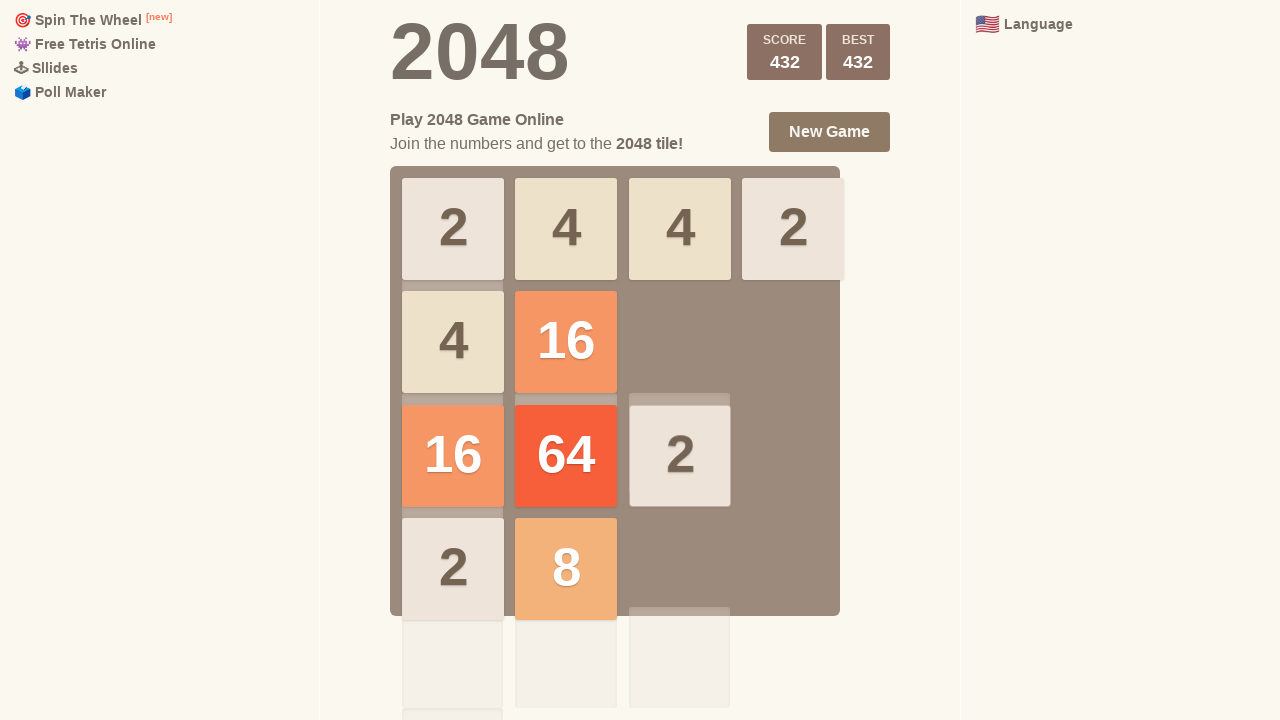

Pressed ArrowRight to move tiles right
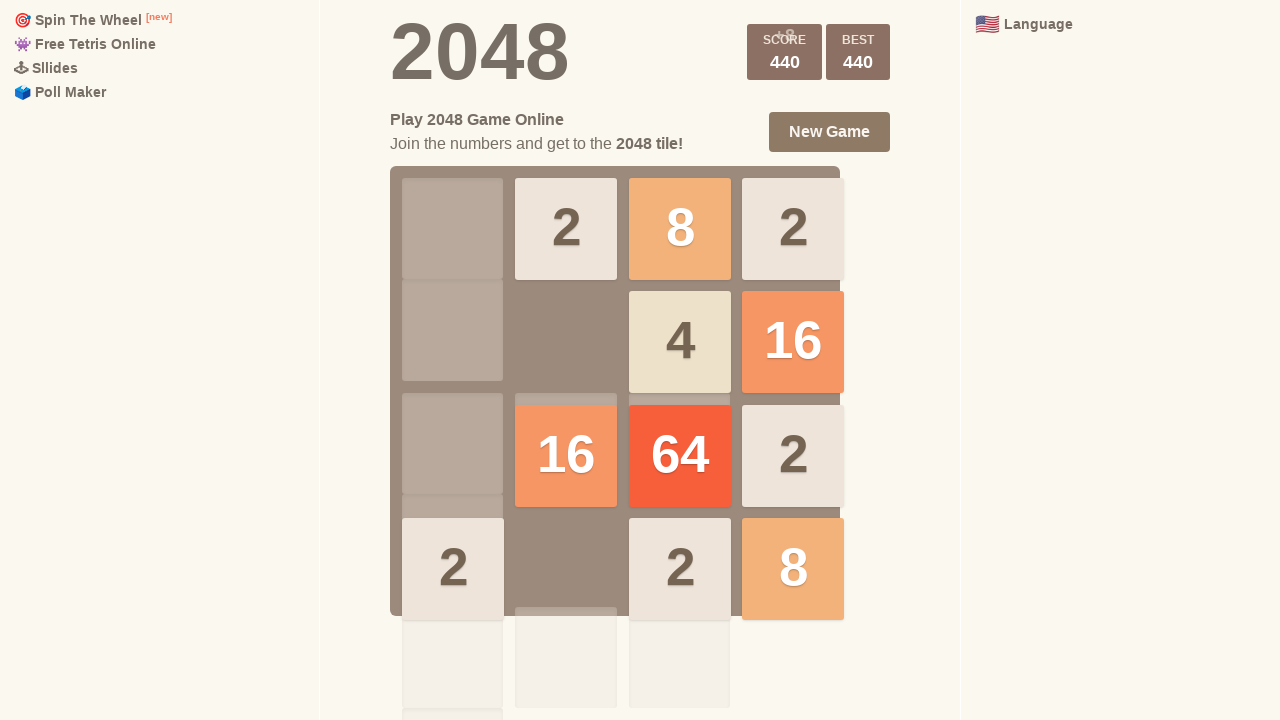

Pressed ArrowDown to move tiles down
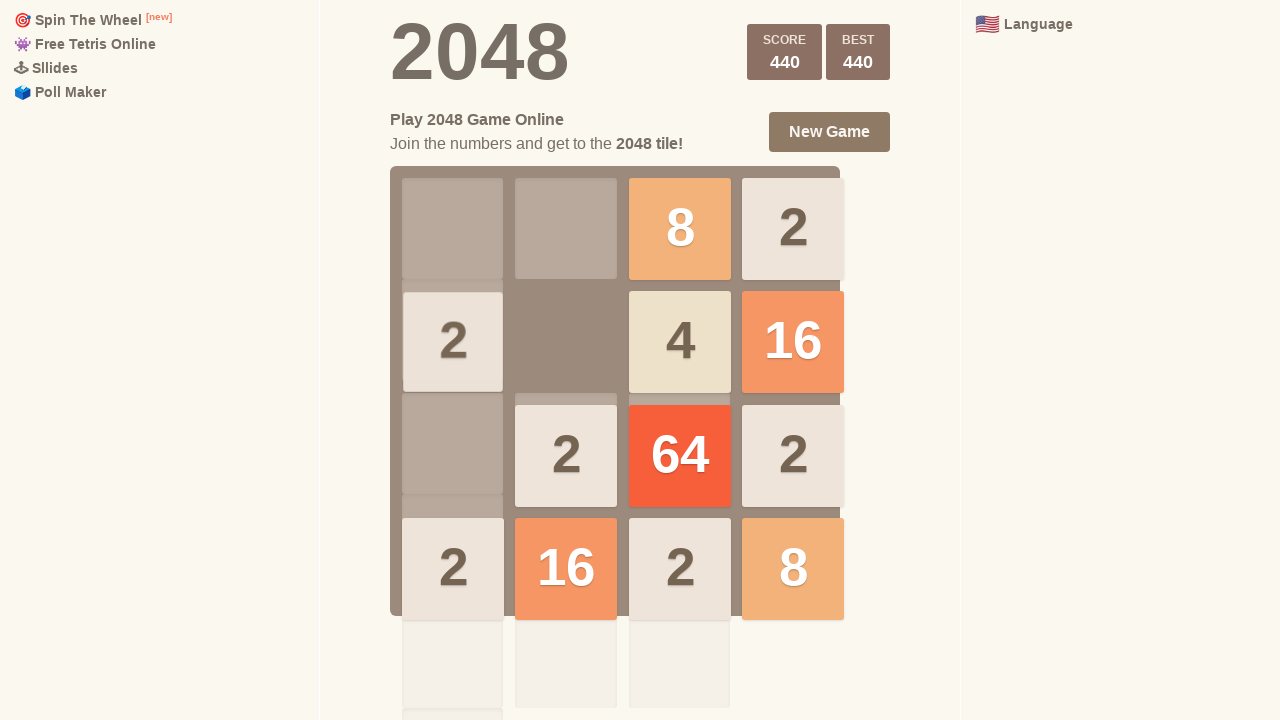

Pressed ArrowLeft to move tiles left
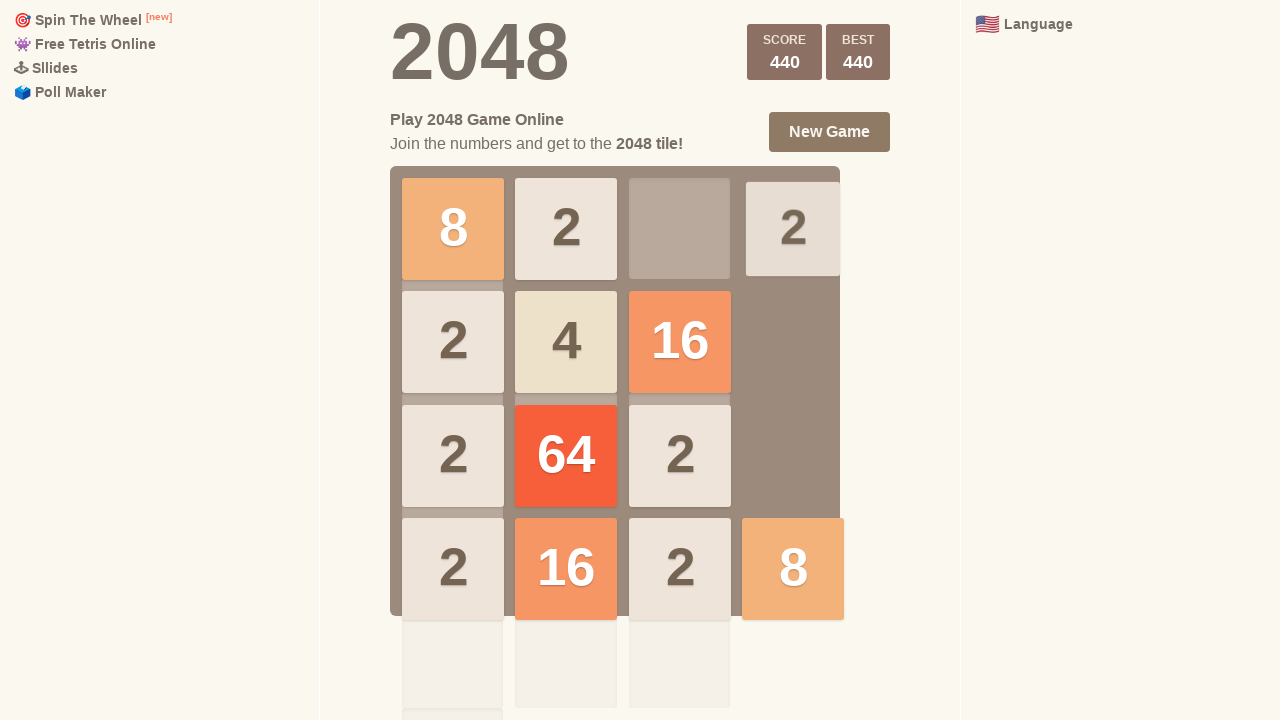

Pressed ArrowUp to move tiles up
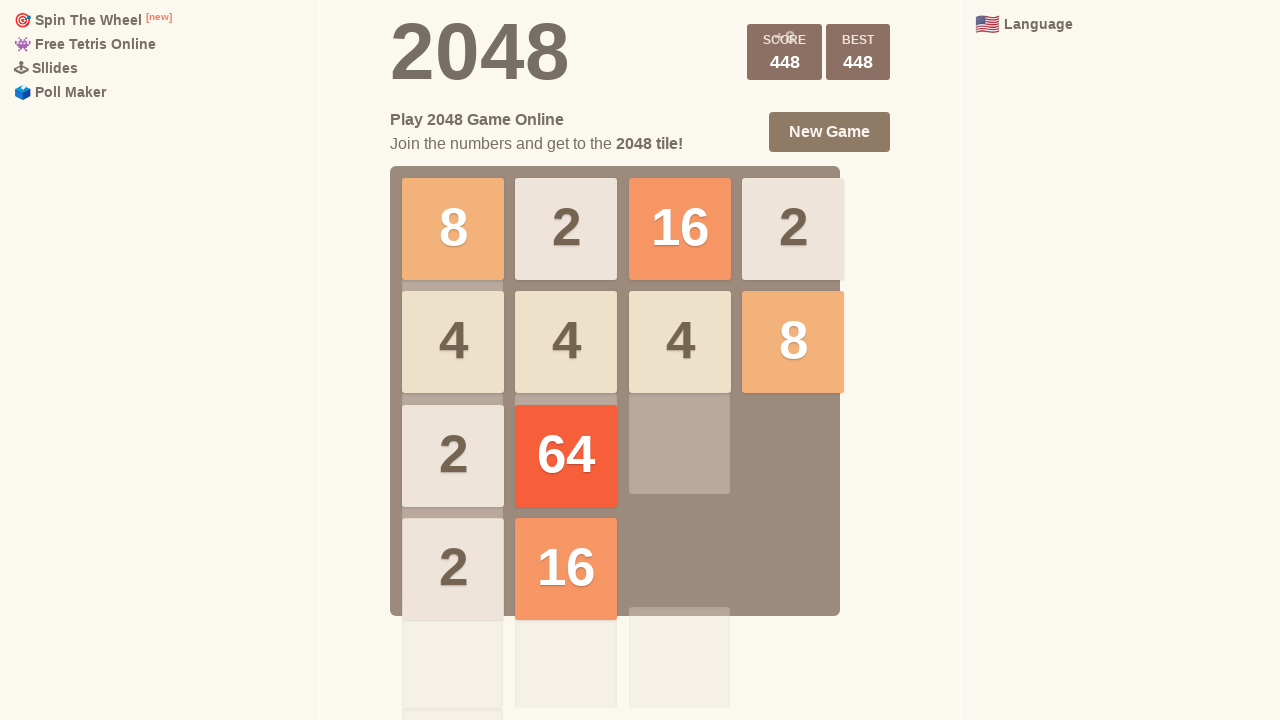

Pressed ArrowRight to move tiles right
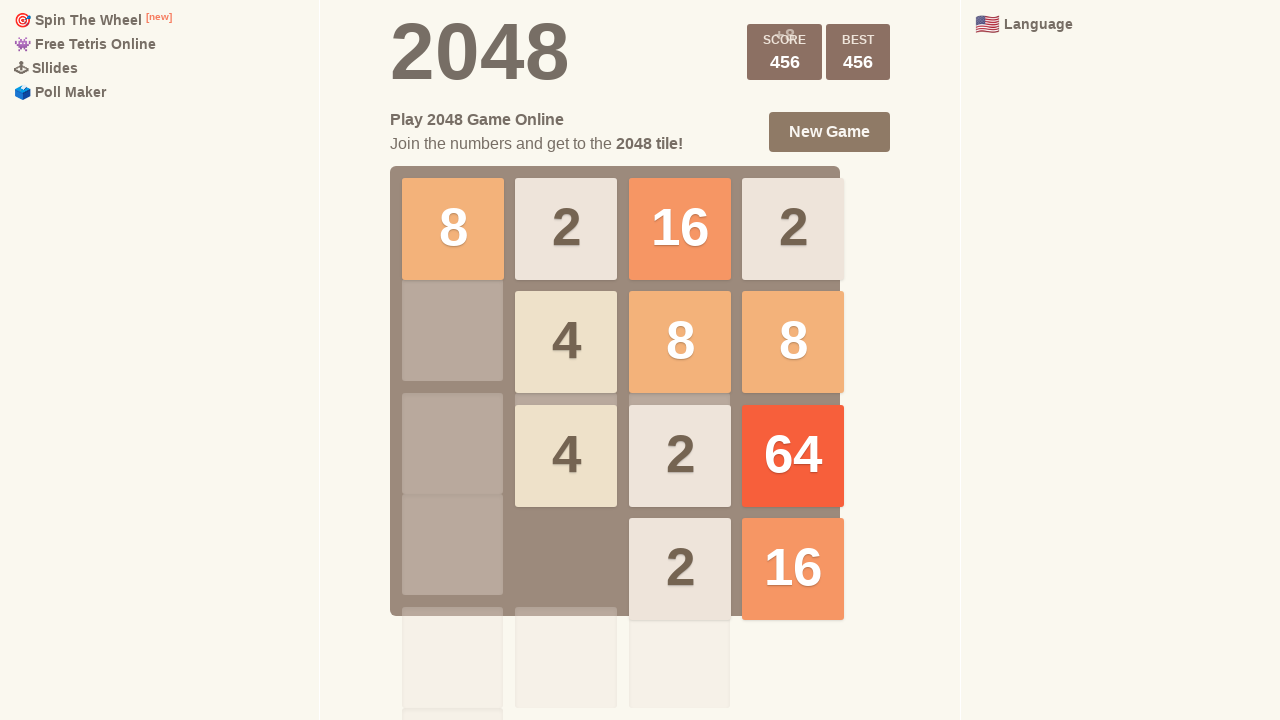

Pressed ArrowDown to move tiles down
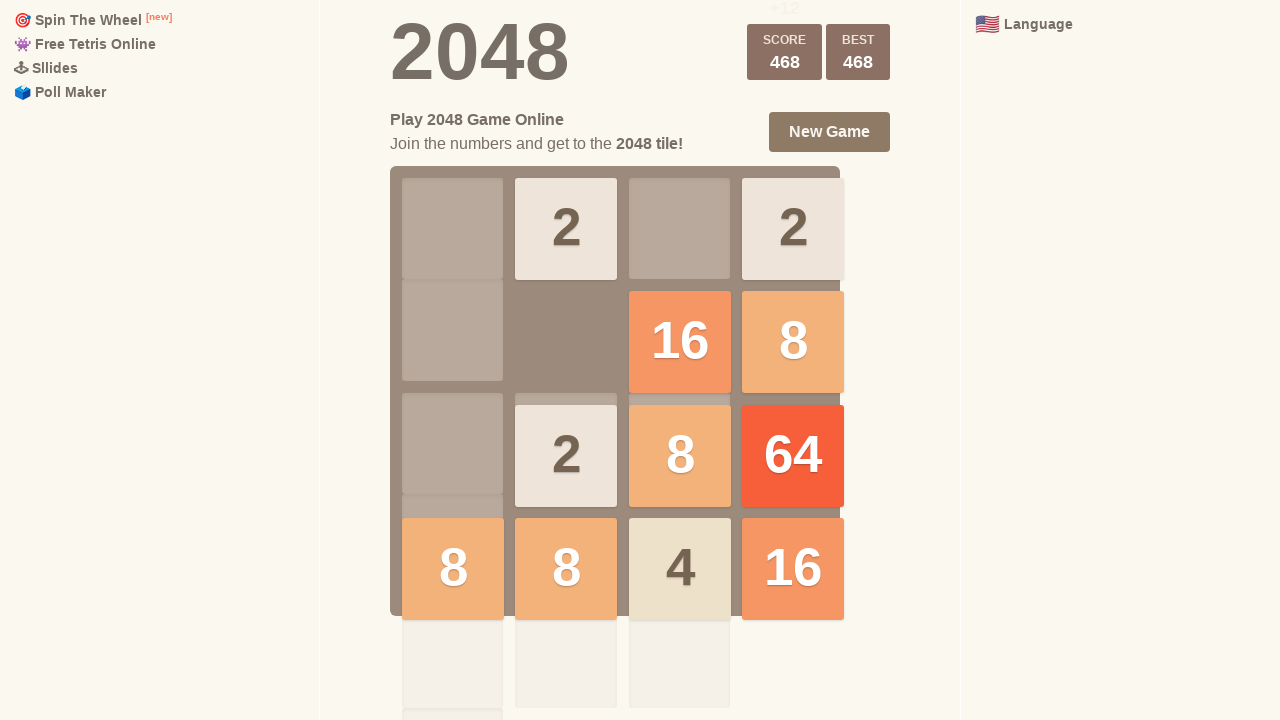

Pressed ArrowLeft to move tiles left
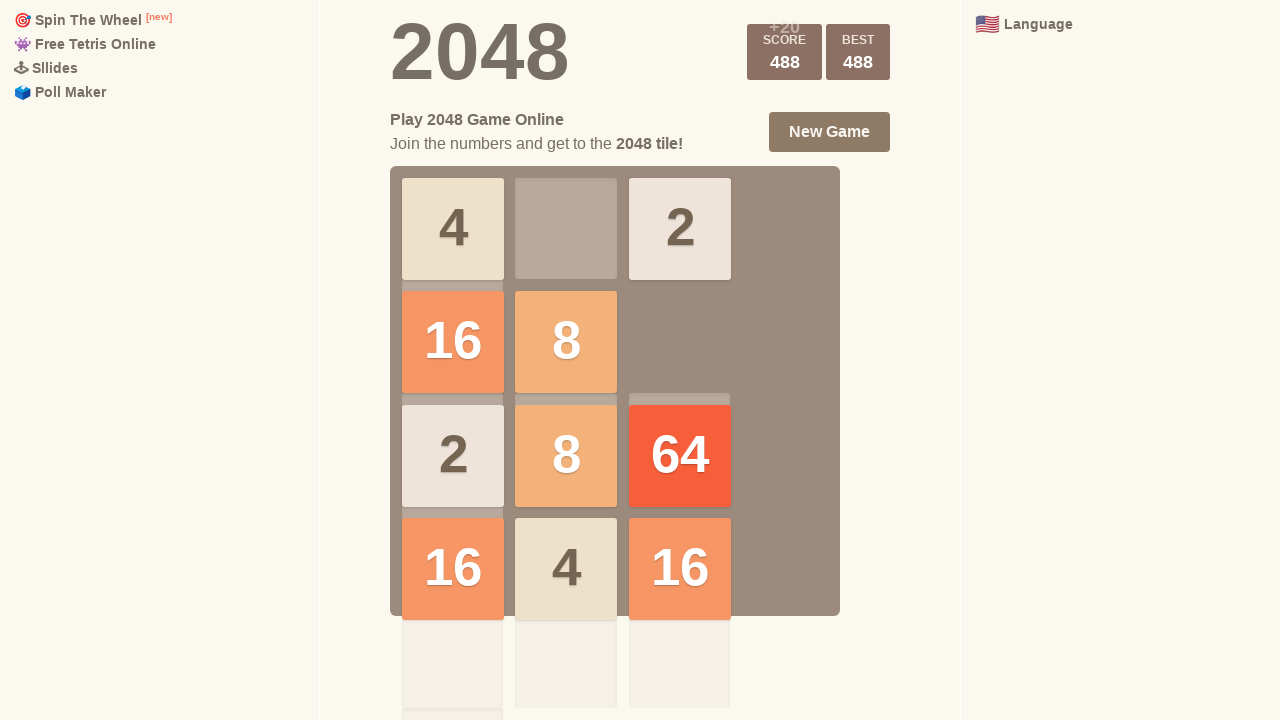

Pressed ArrowUp to move tiles up
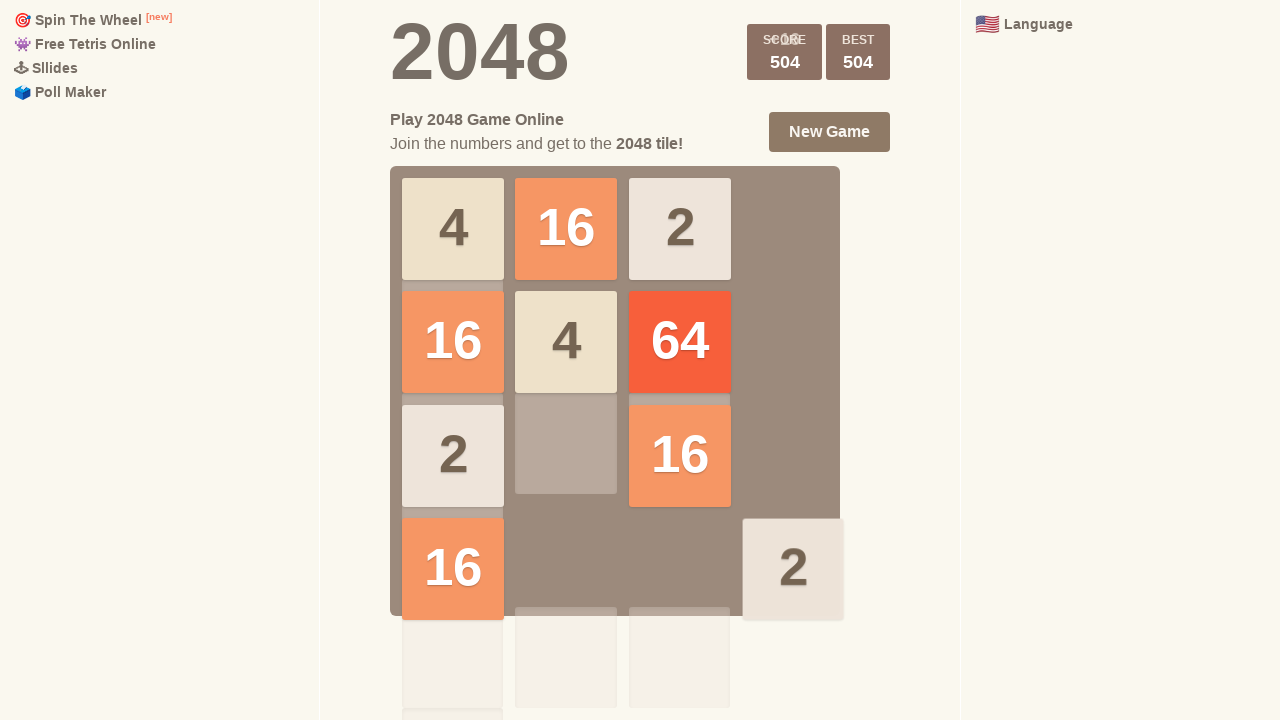

Pressed ArrowRight to move tiles right
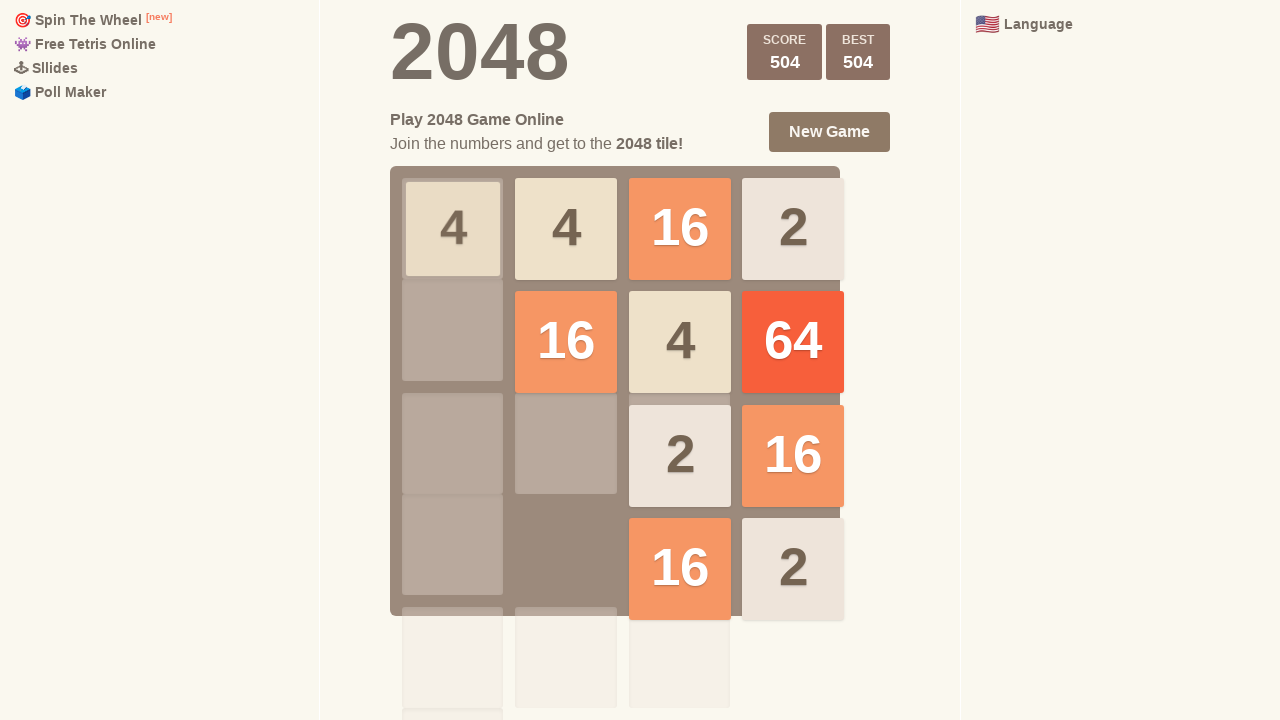

Pressed ArrowDown to move tiles down
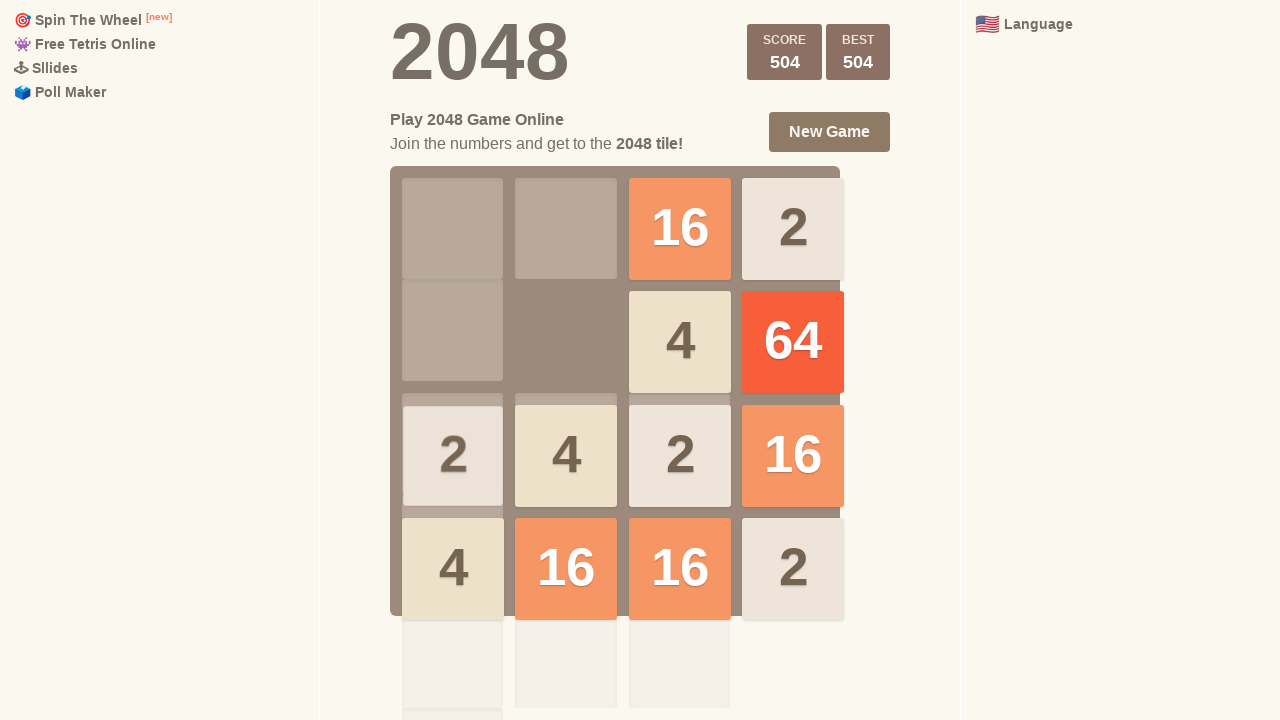

Pressed ArrowLeft to move tiles left
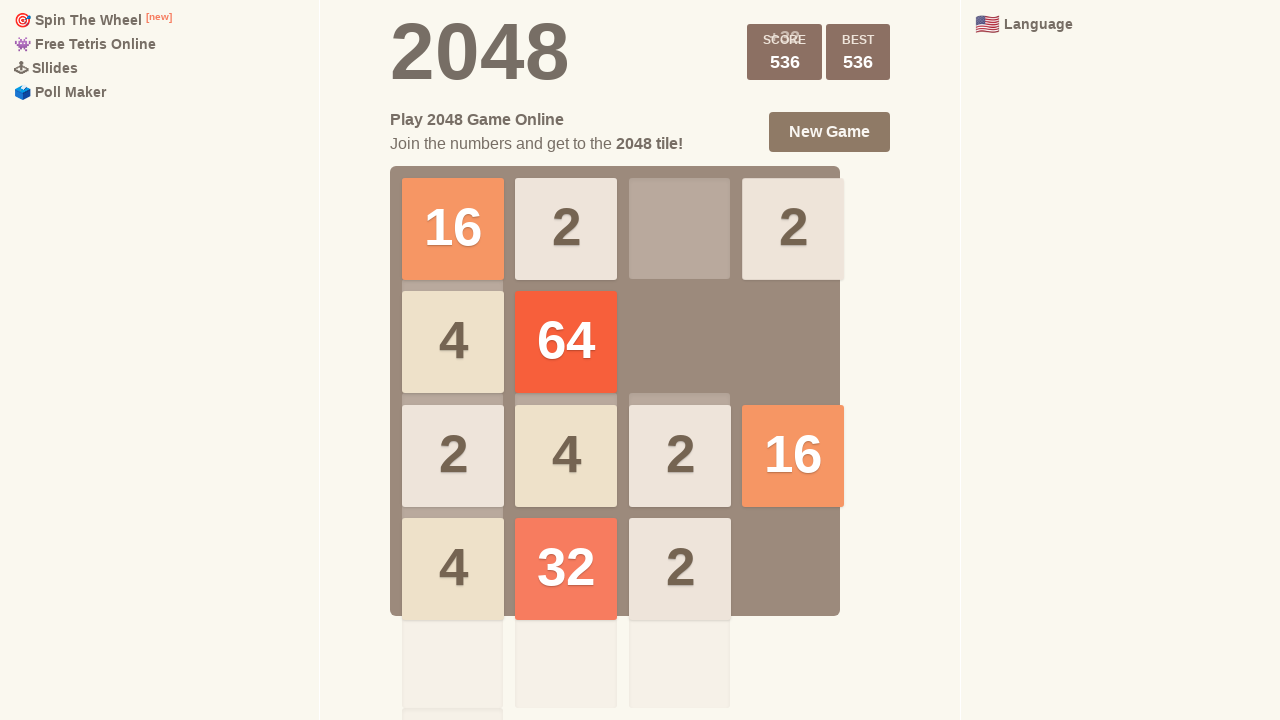

Pressed ArrowUp to move tiles up
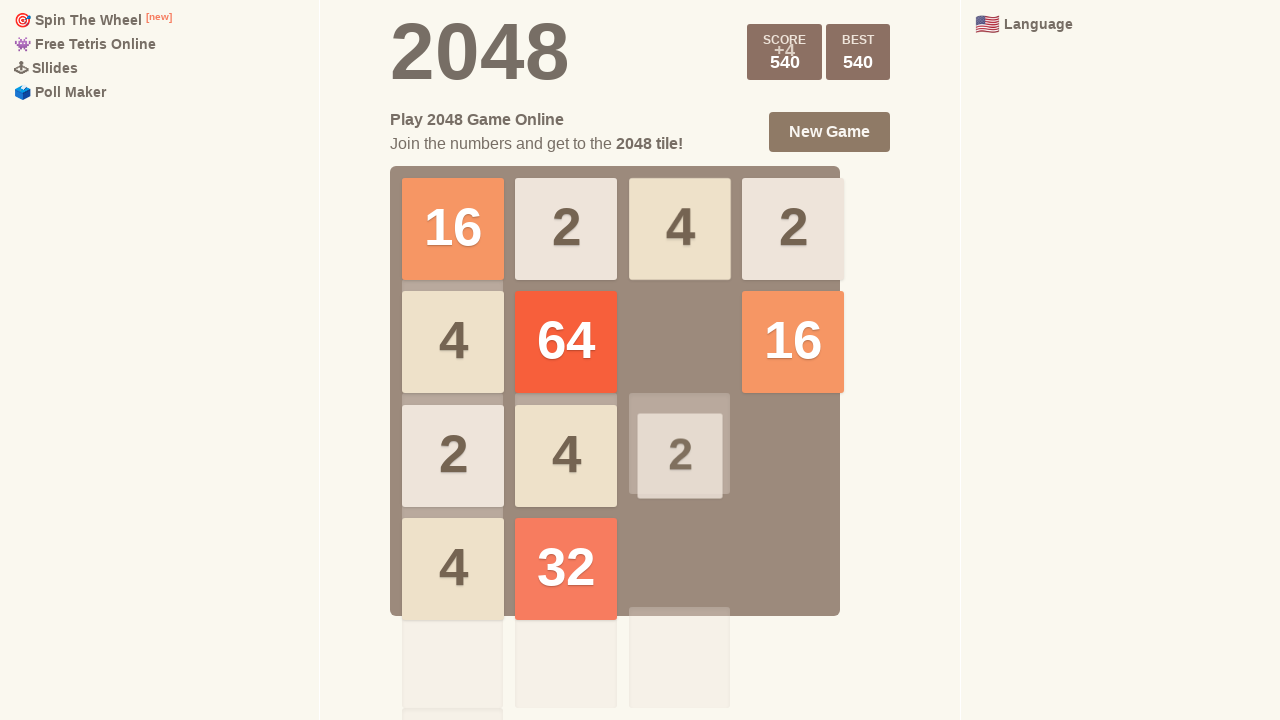

Pressed ArrowRight to move tiles right
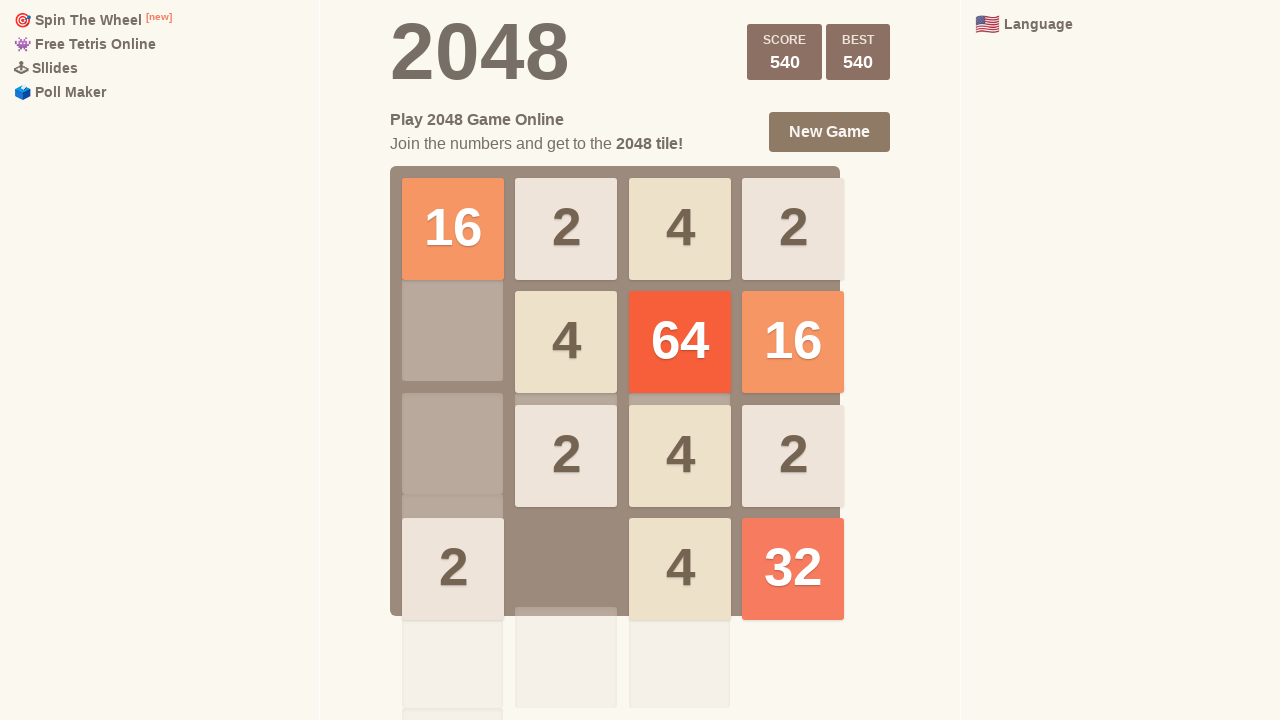

Pressed ArrowDown to move tiles down
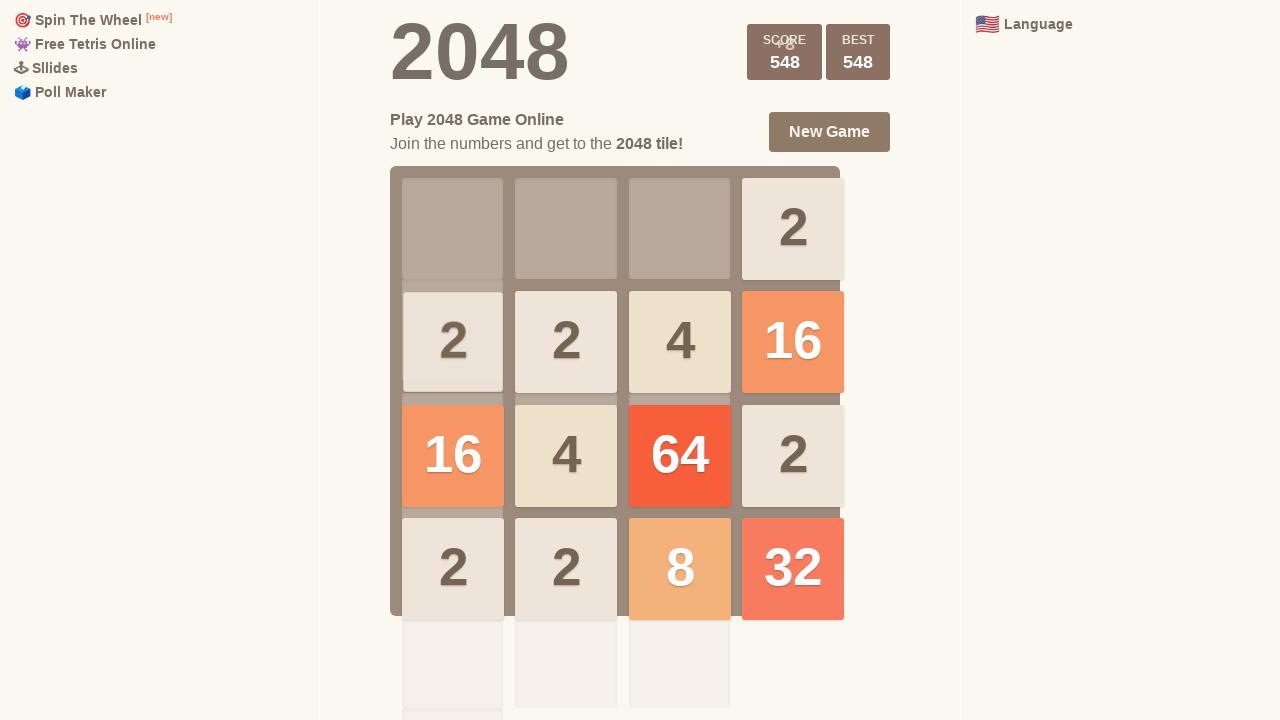

Pressed ArrowLeft to move tiles left
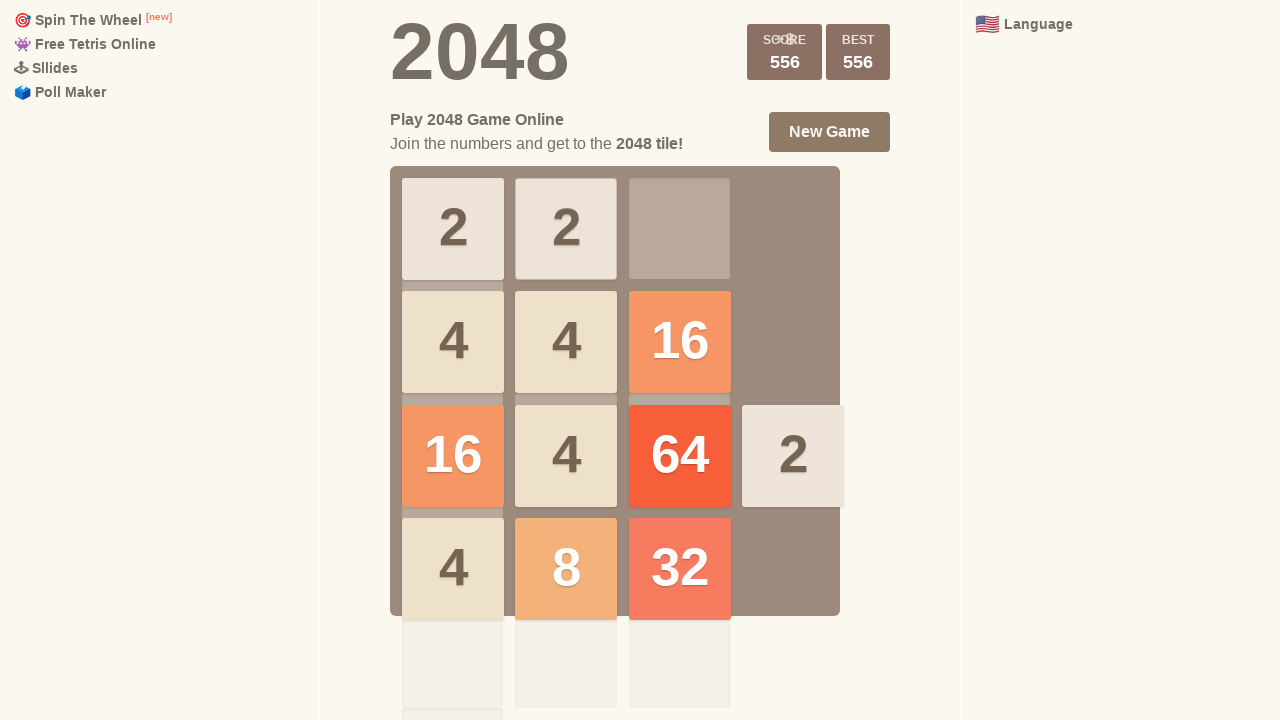

Pressed ArrowUp to move tiles up
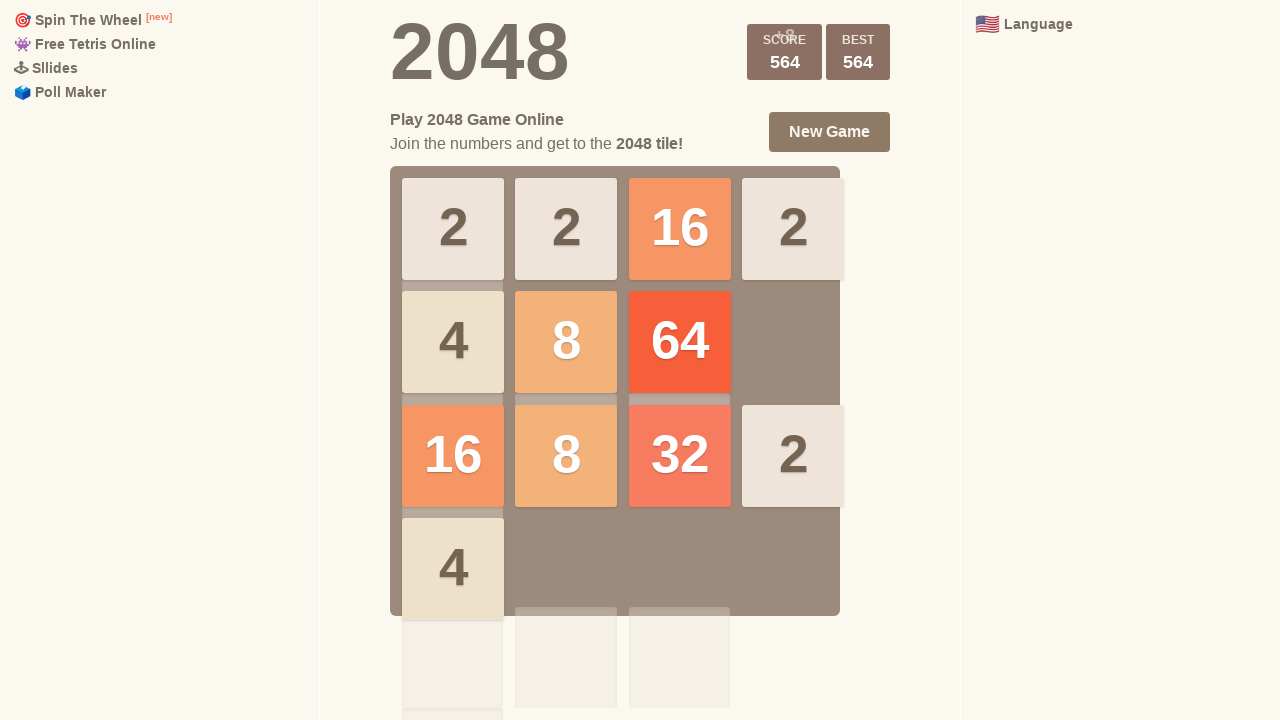

Pressed ArrowRight to move tiles right
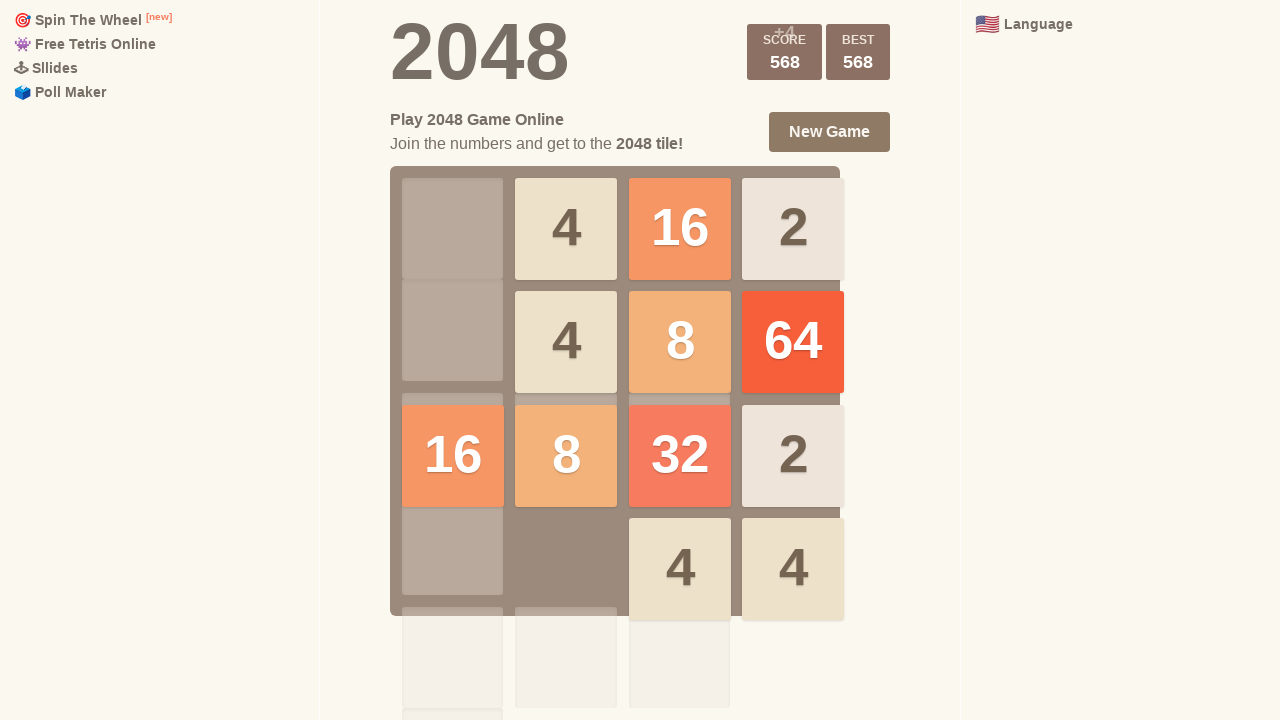

Pressed ArrowDown to move tiles down
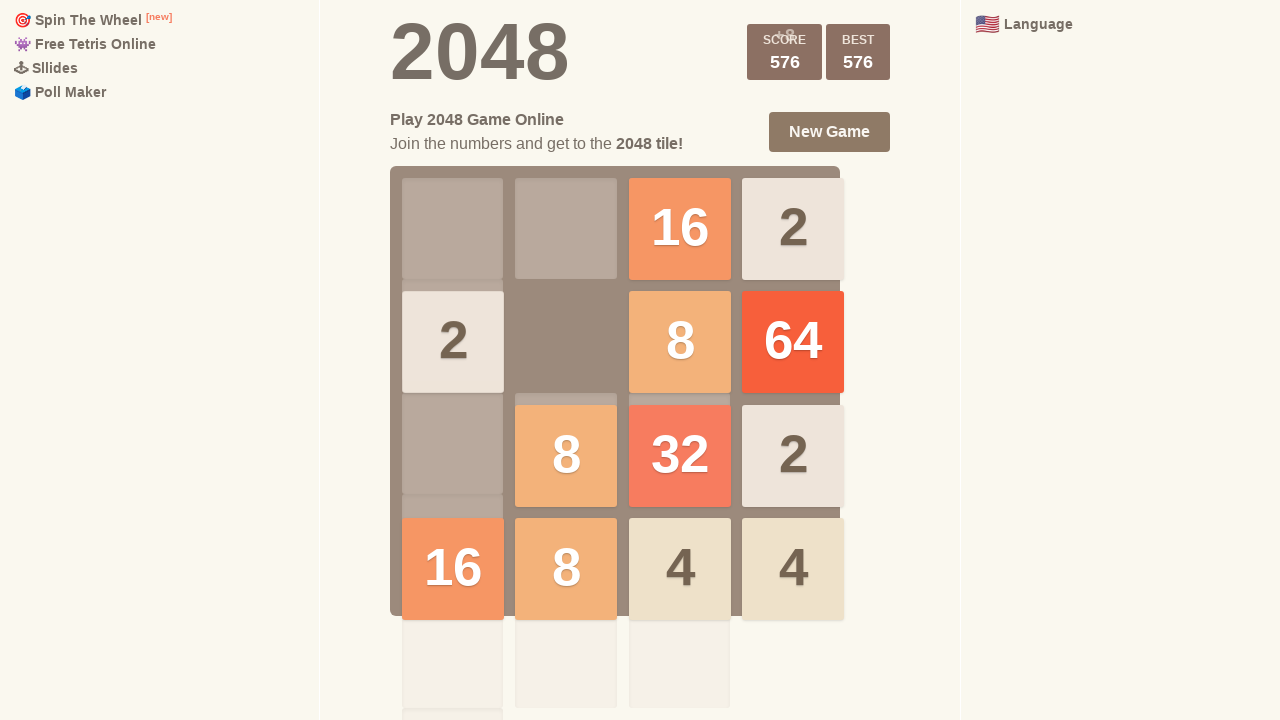

Pressed ArrowLeft to move tiles left
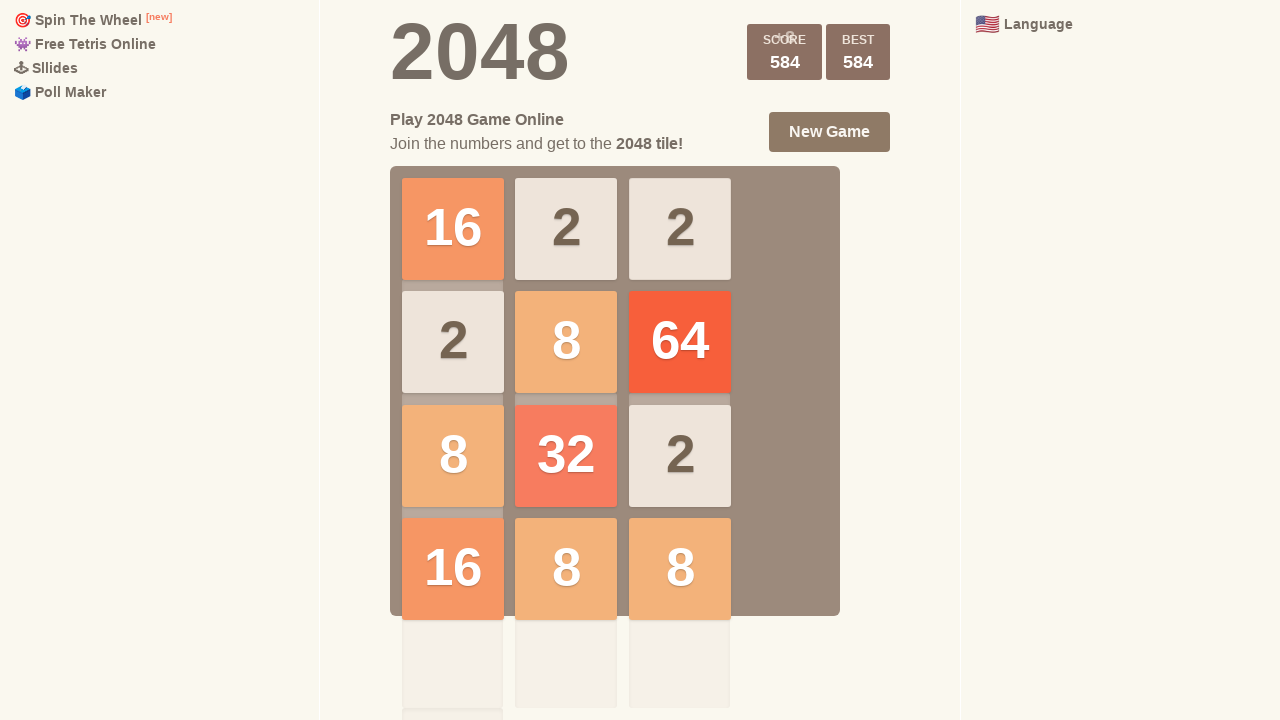

Pressed ArrowUp to move tiles up
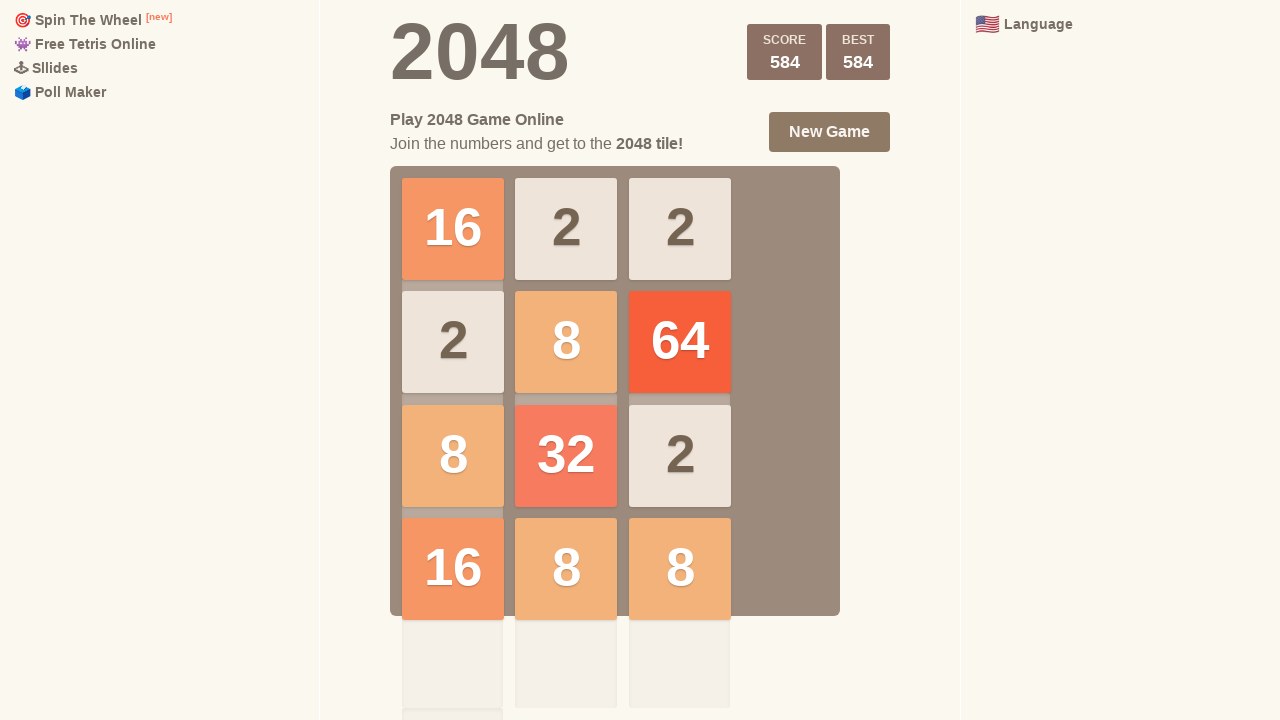

Pressed ArrowRight to move tiles right
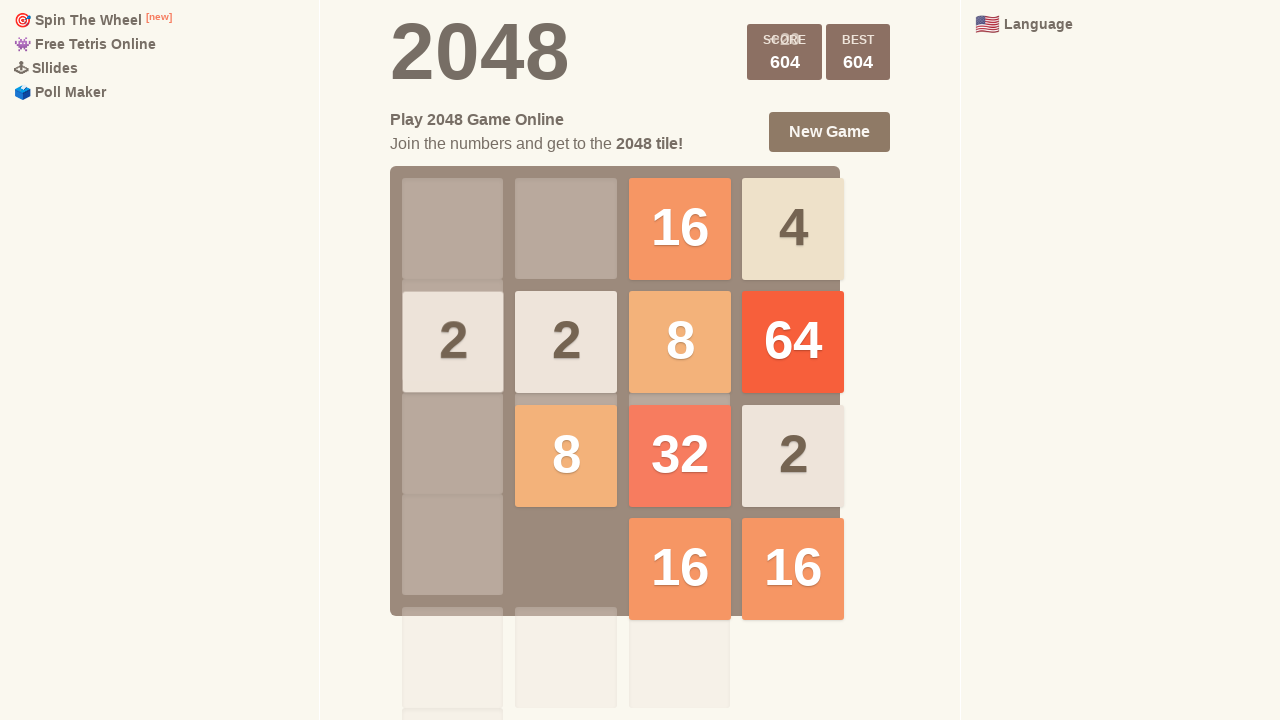

Pressed ArrowDown to move tiles down
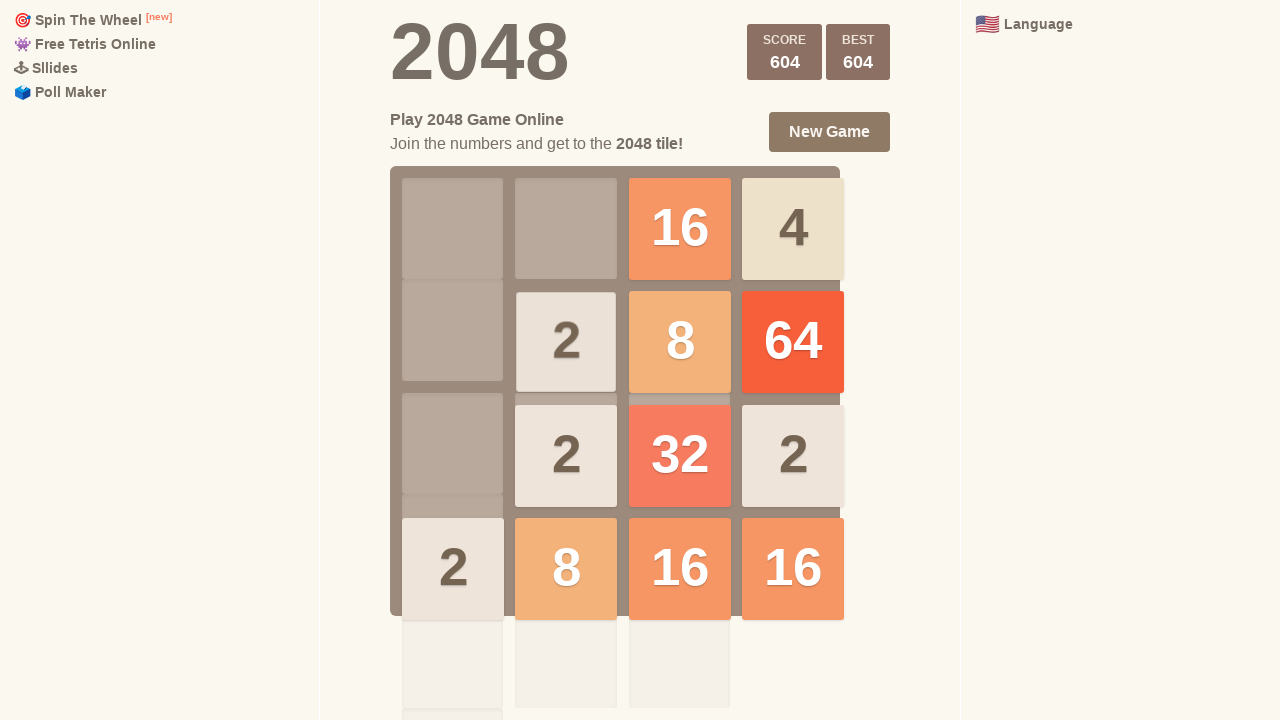

Pressed ArrowLeft to move tiles left
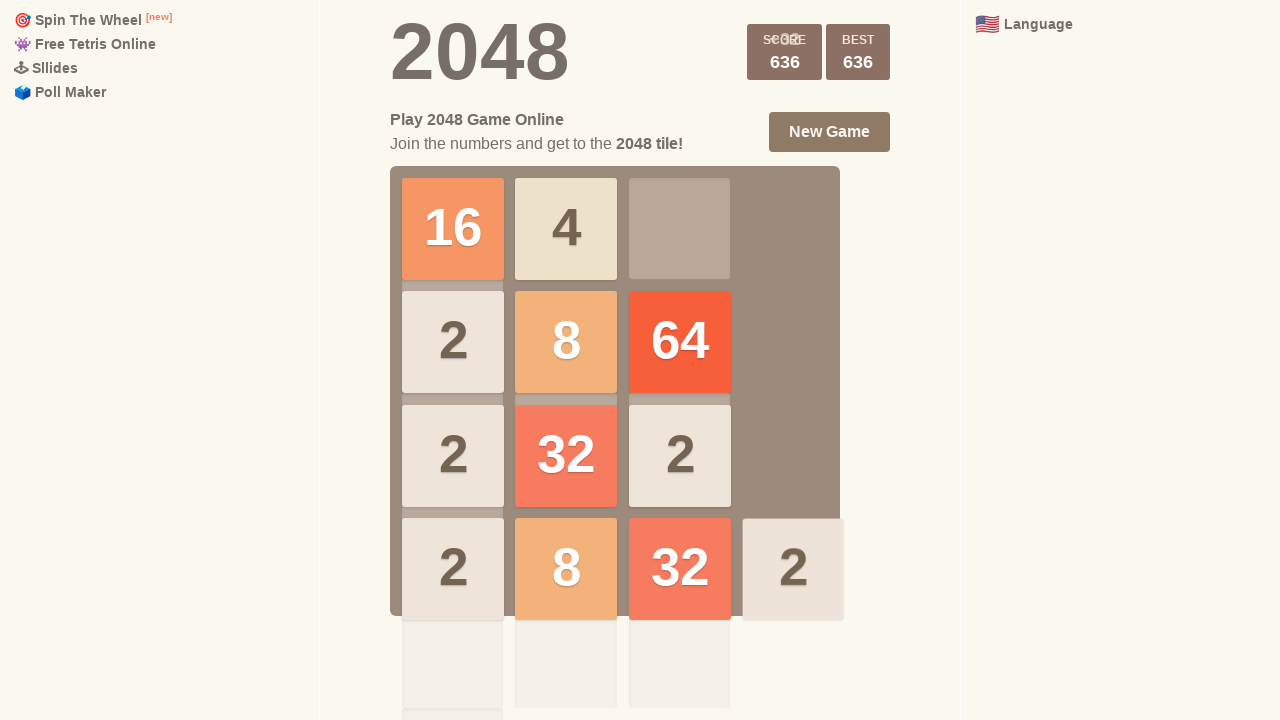

Pressed ArrowUp to move tiles up
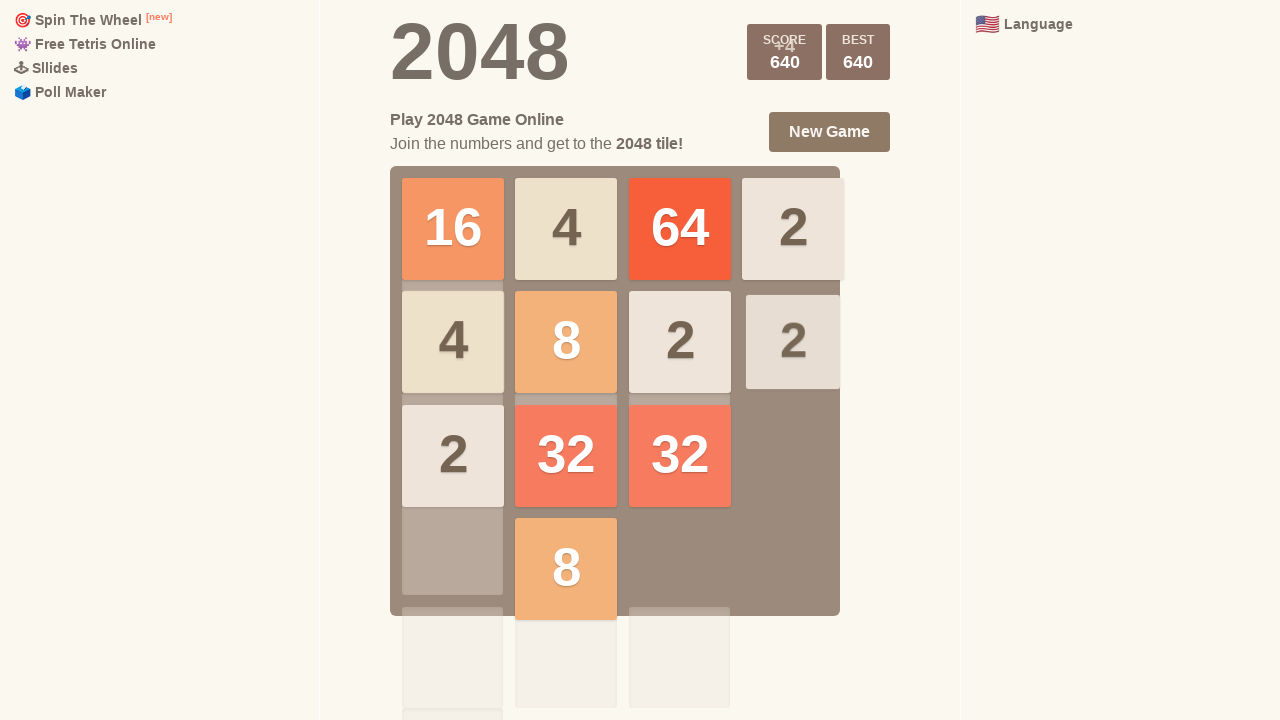

Pressed ArrowRight to move tiles right
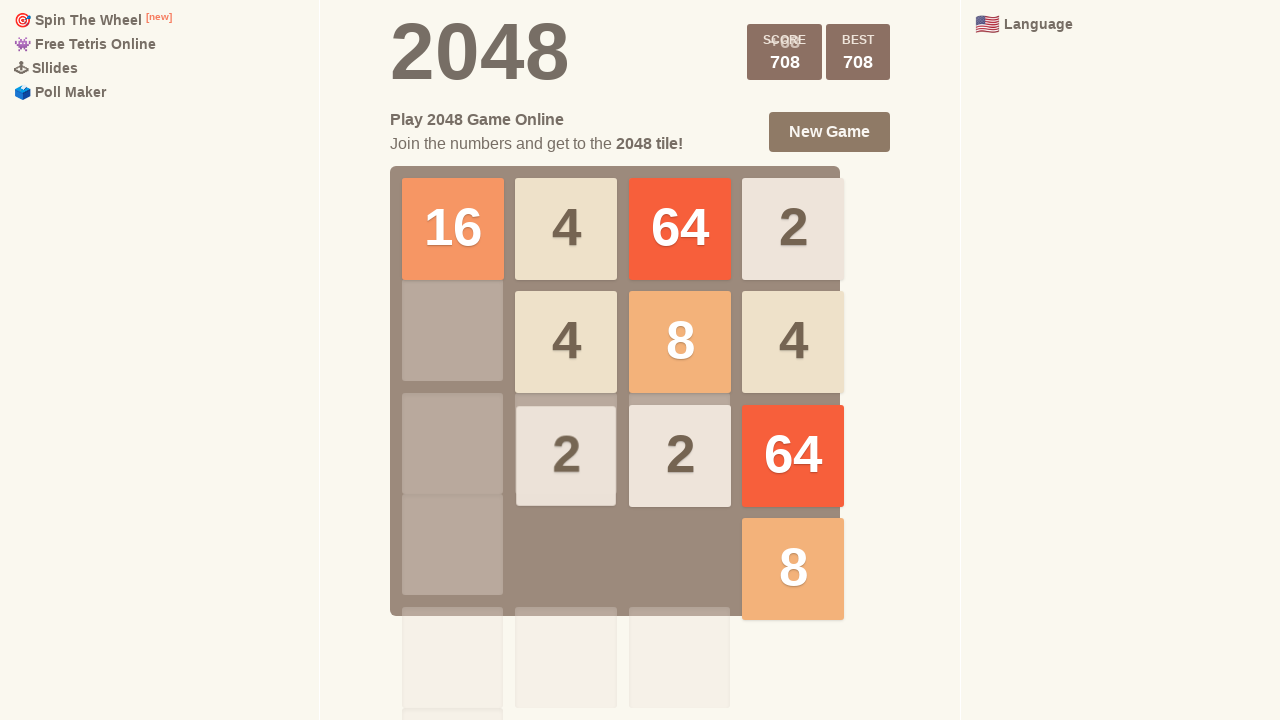

Pressed ArrowDown to move tiles down
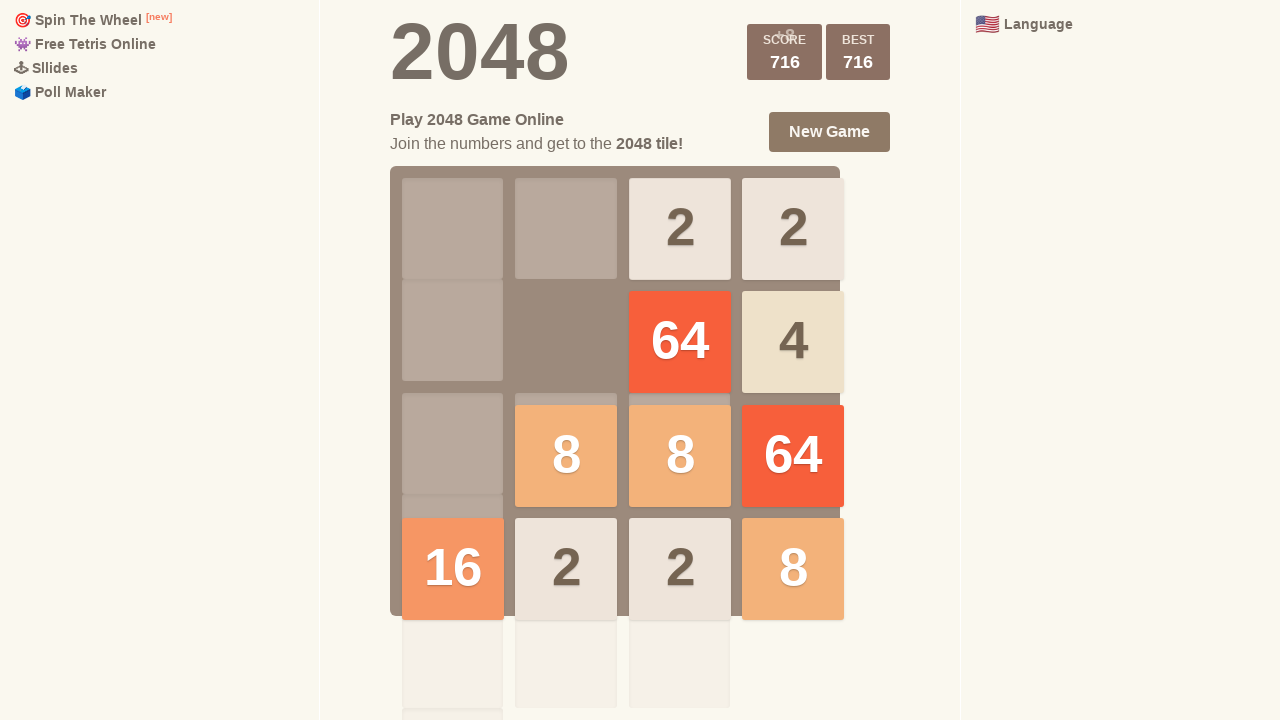

Pressed ArrowLeft to move tiles left
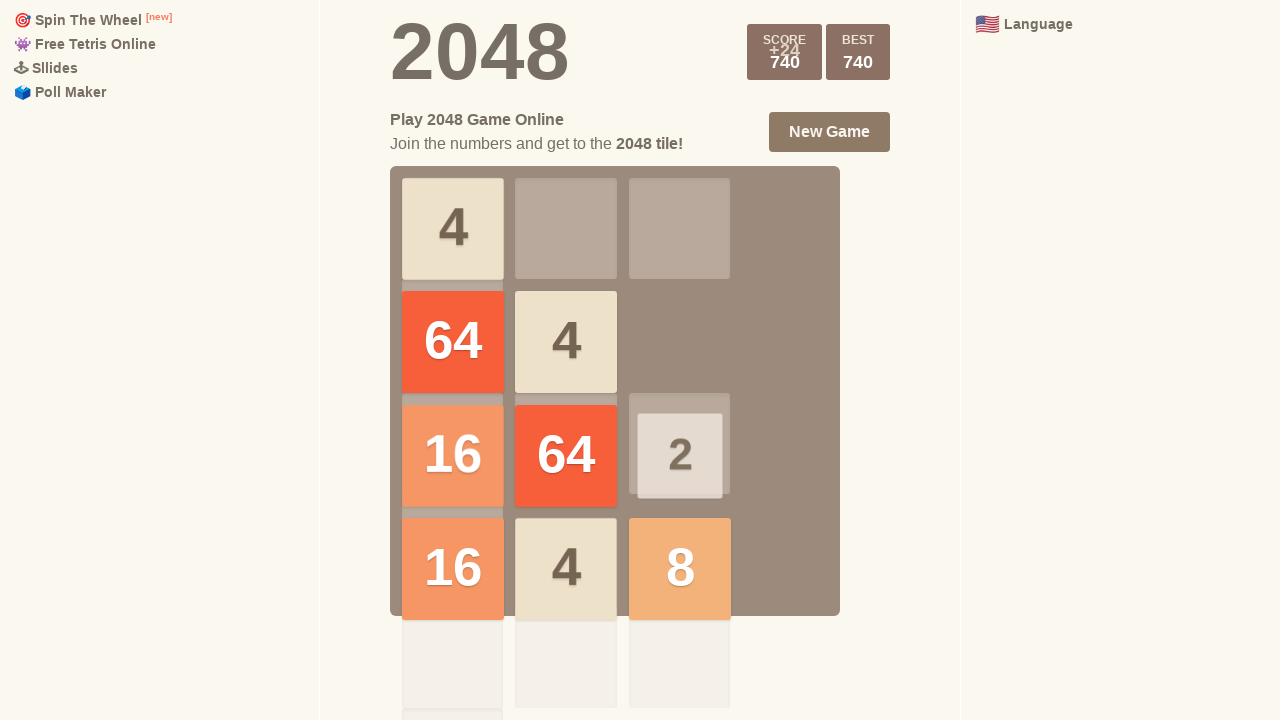

Pressed ArrowUp to move tiles up
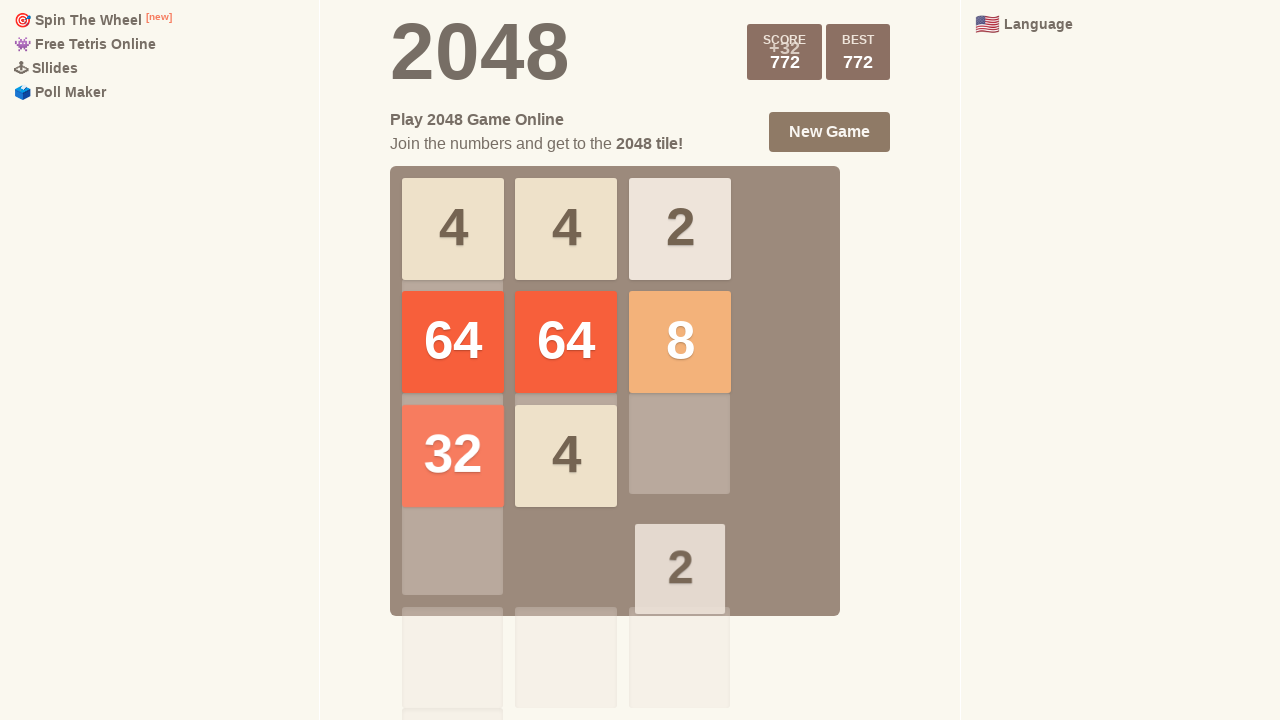

Pressed ArrowRight to move tiles right
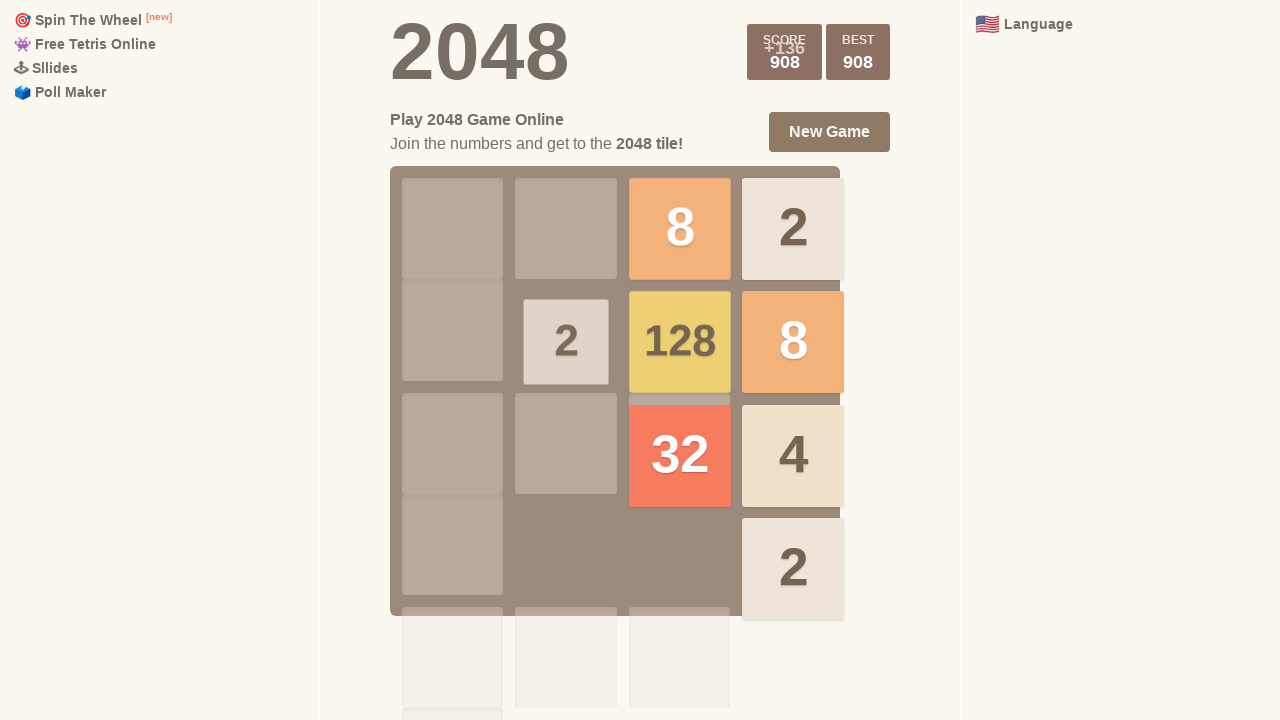

Pressed ArrowDown to move tiles down
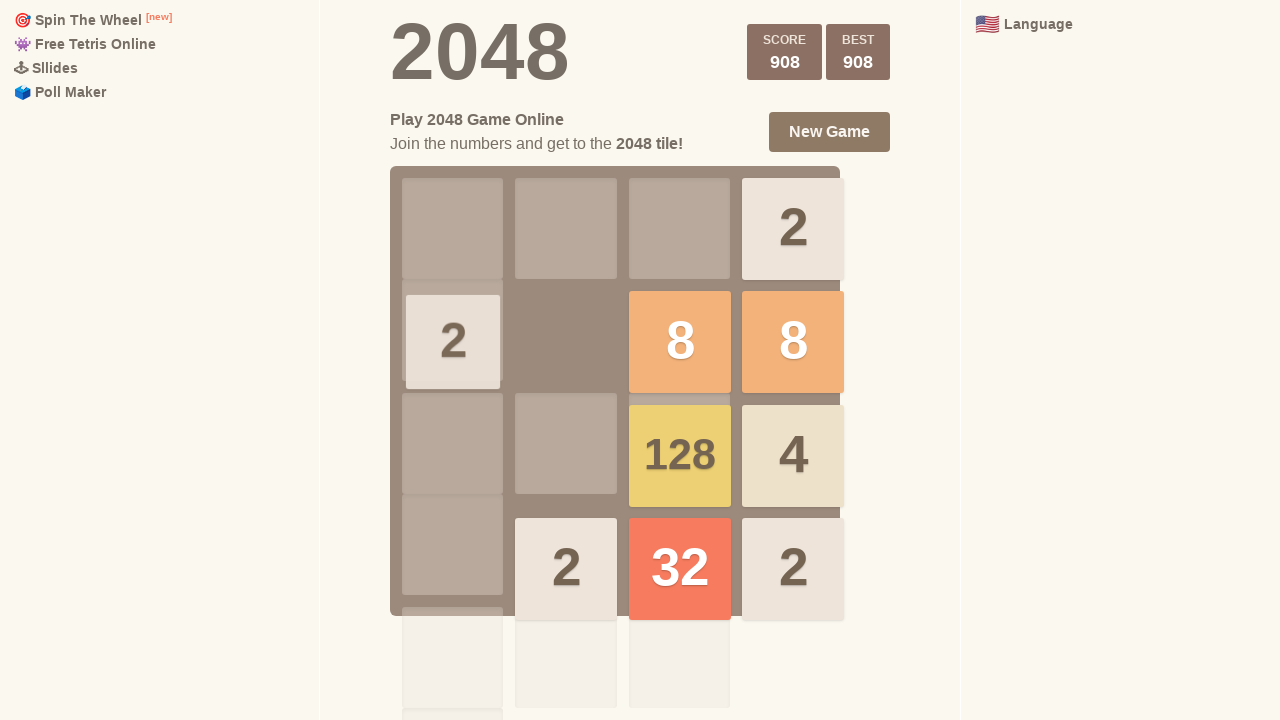

Pressed ArrowLeft to move tiles left
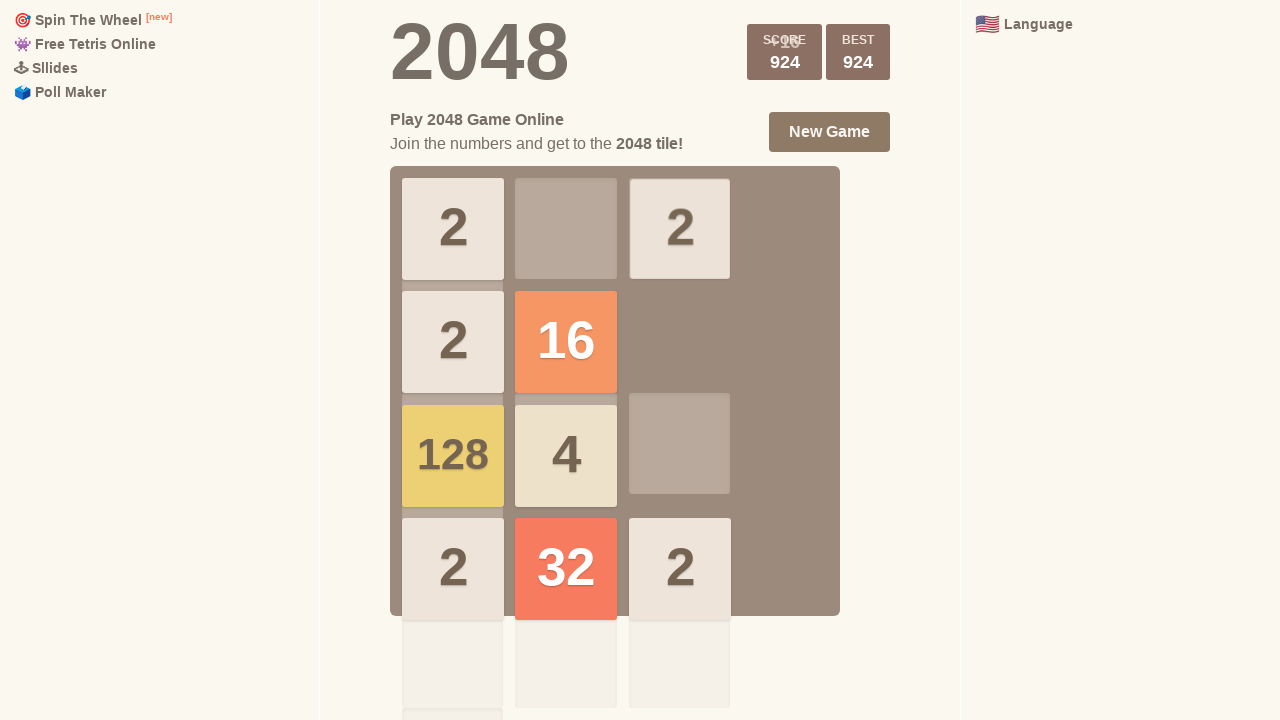

Pressed ArrowUp to move tiles up
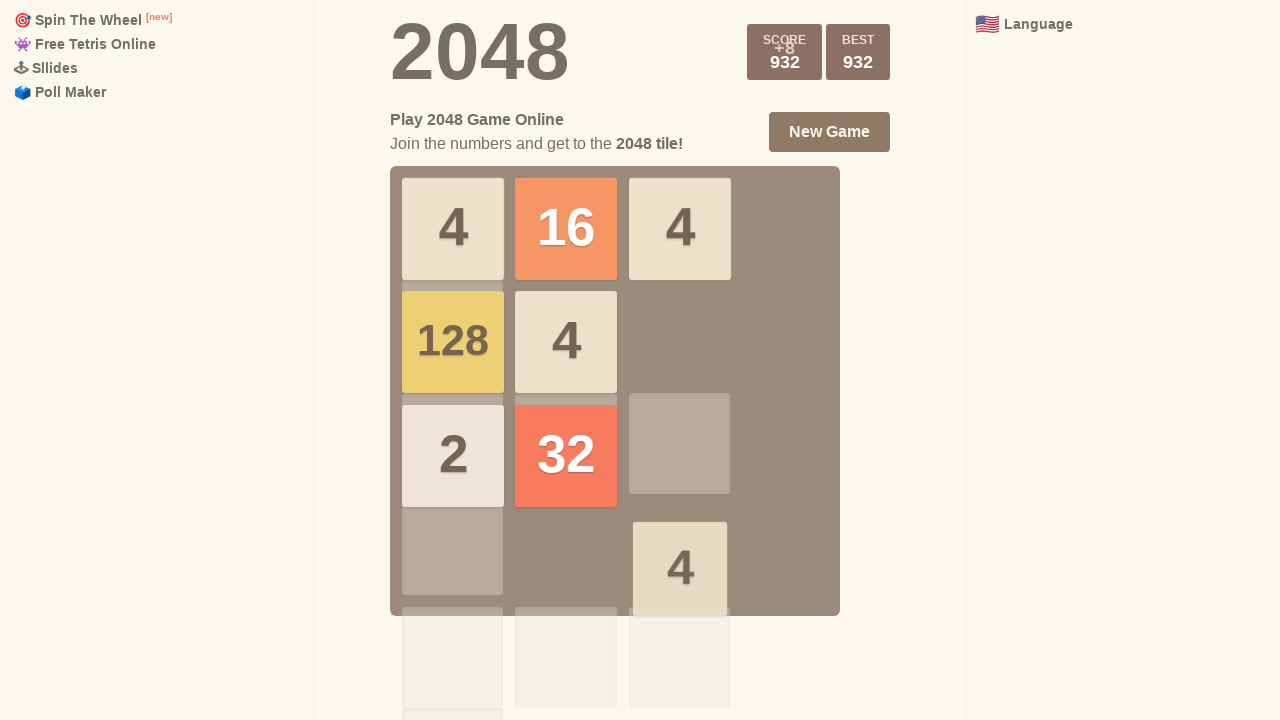

Pressed ArrowRight to move tiles right
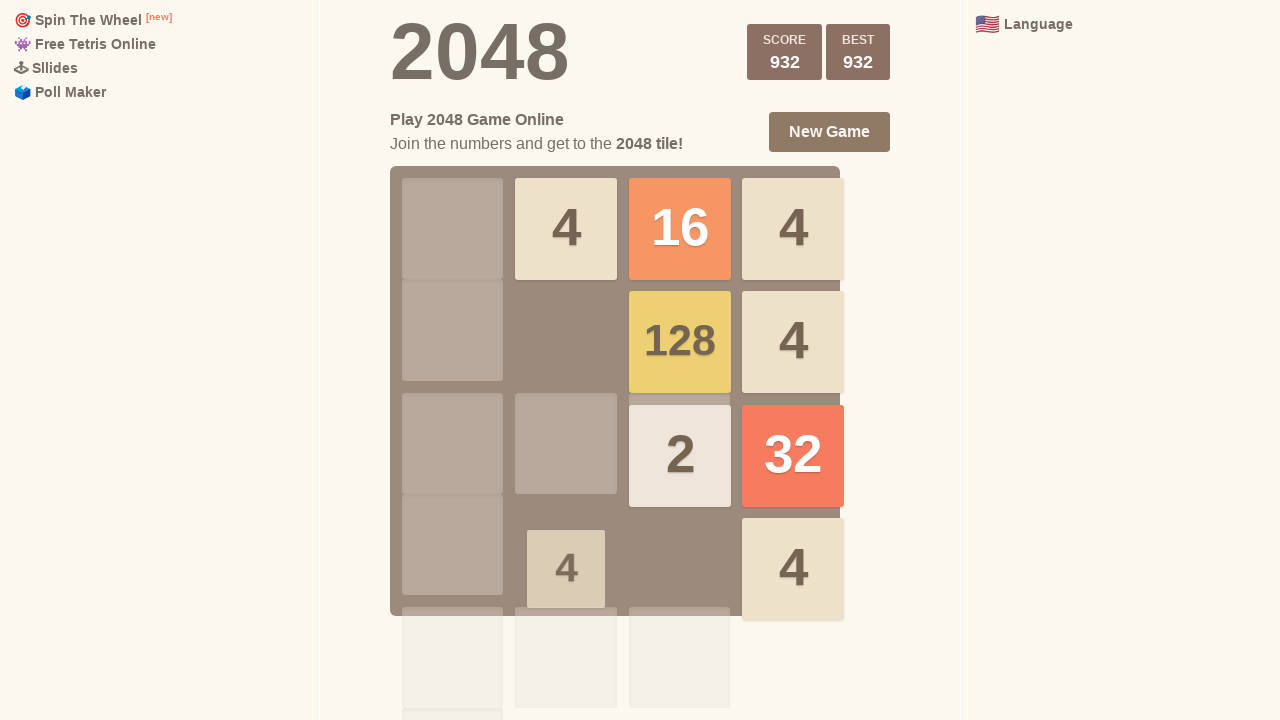

Pressed ArrowDown to move tiles down
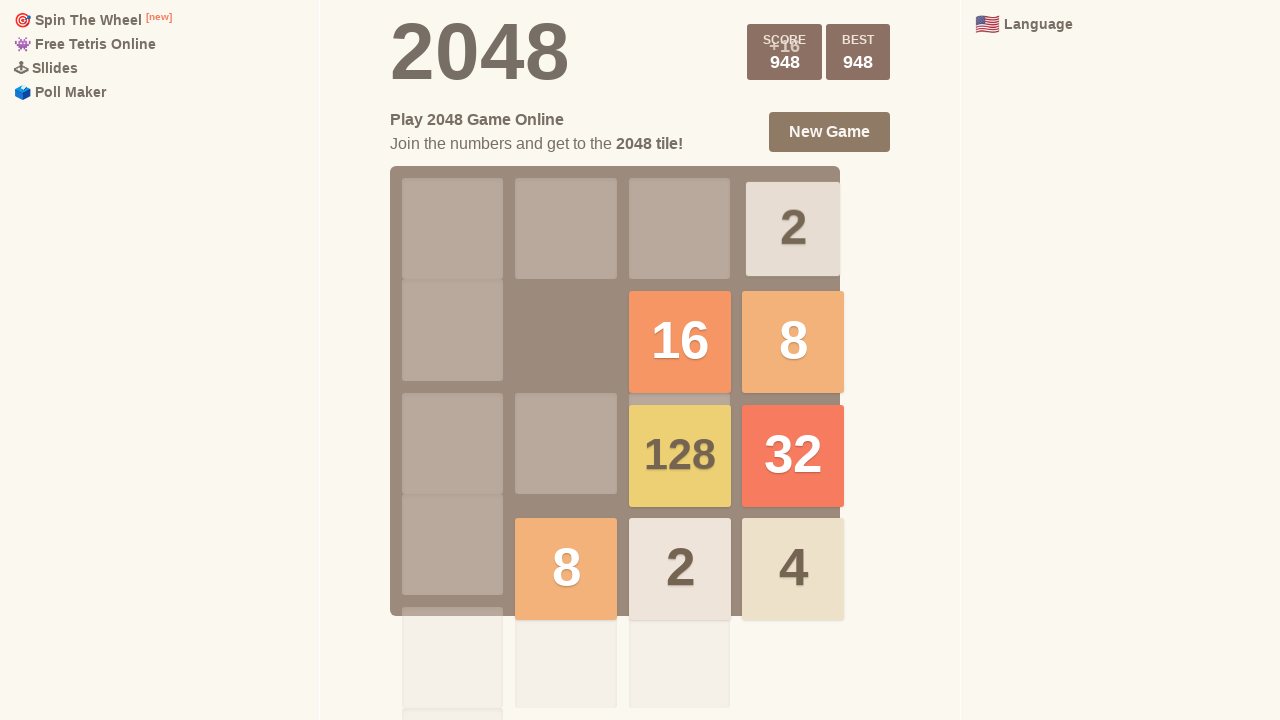

Pressed ArrowLeft to move tiles left
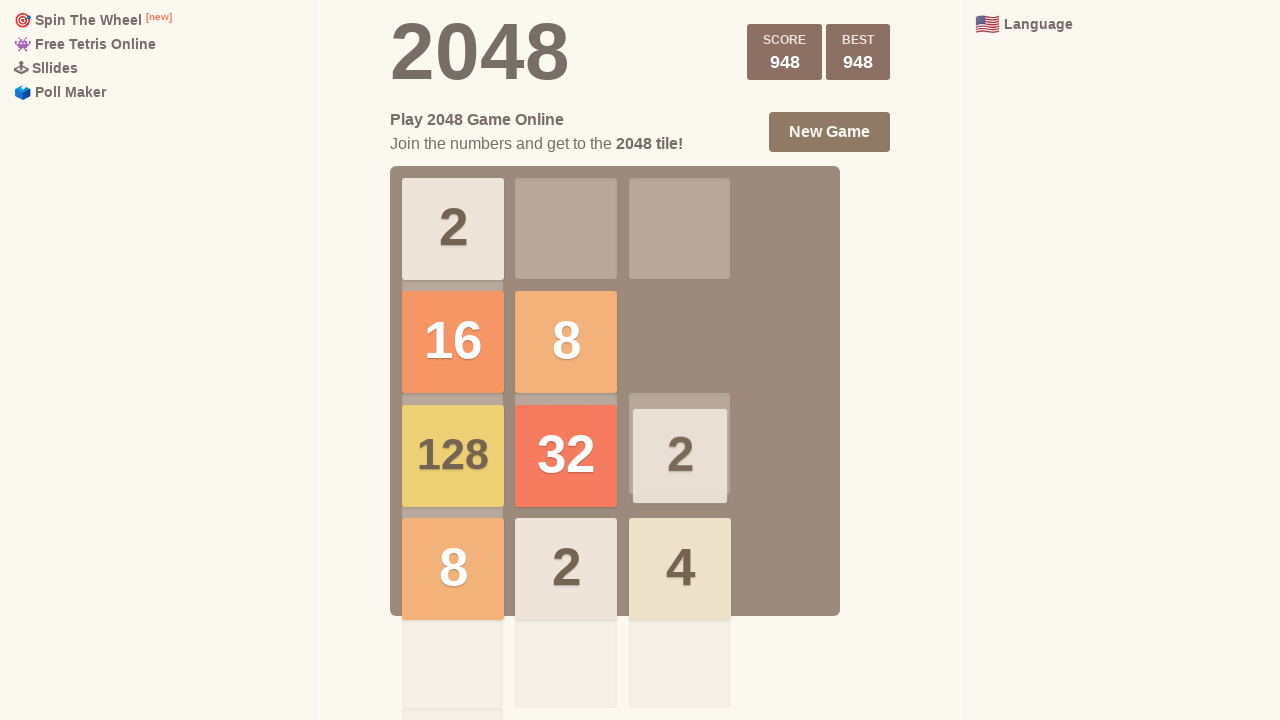

Pressed ArrowUp to move tiles up
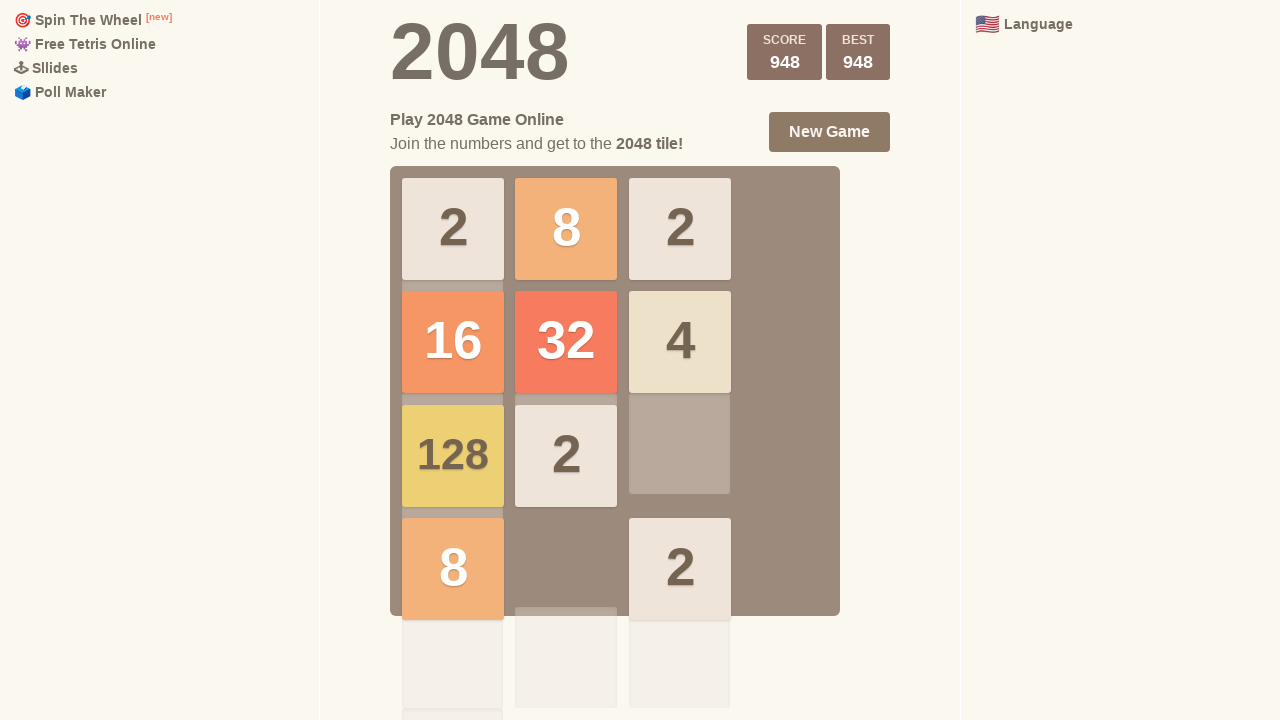

Pressed ArrowRight to move tiles right
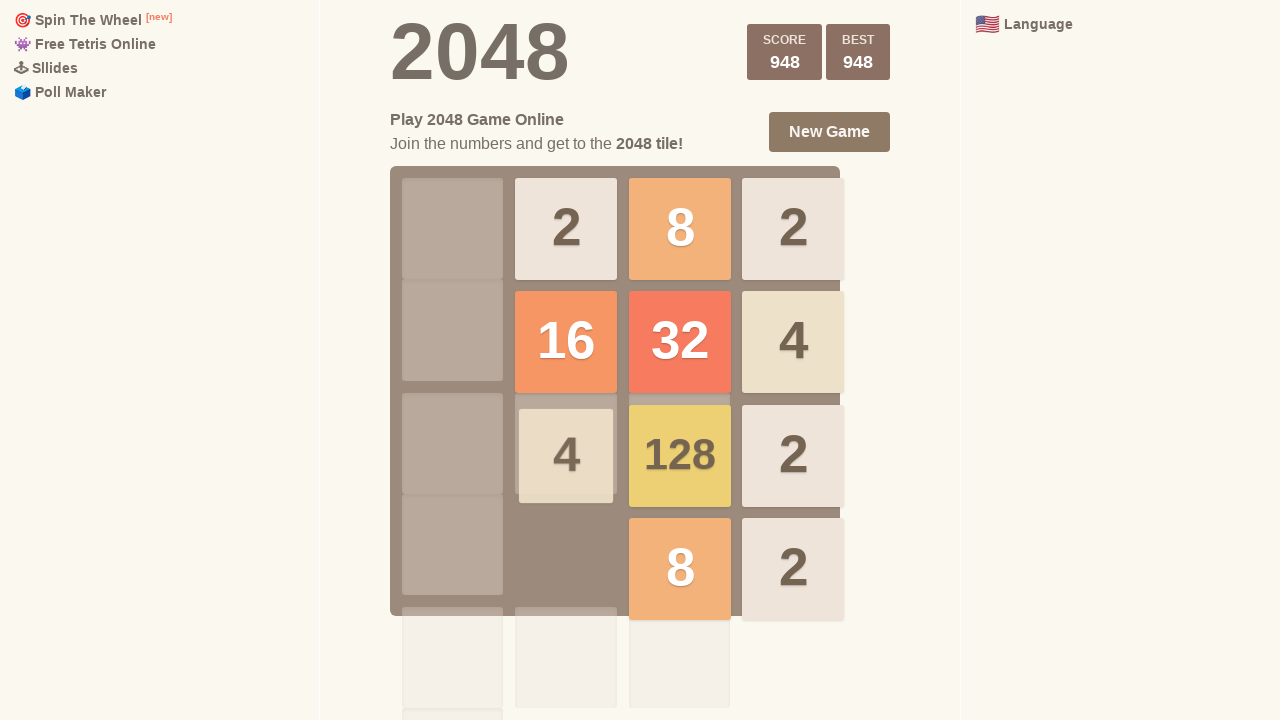

Pressed ArrowDown to move tiles down
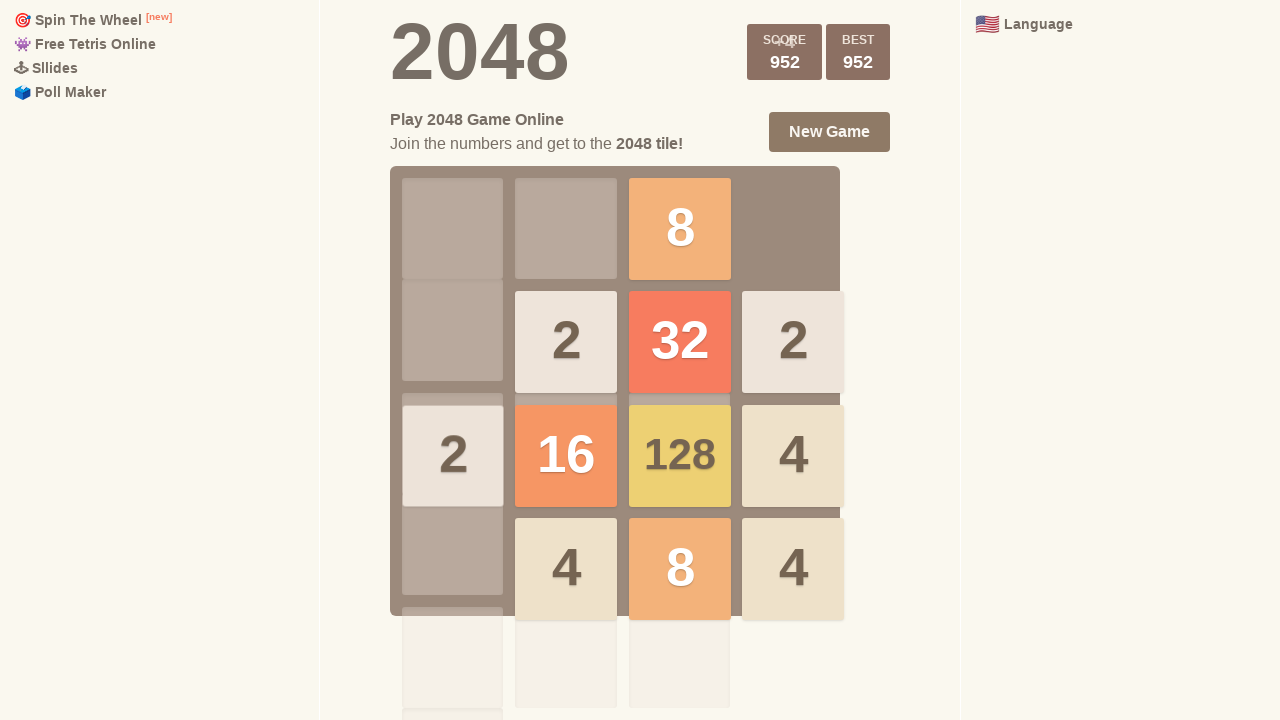

Pressed ArrowLeft to move tiles left
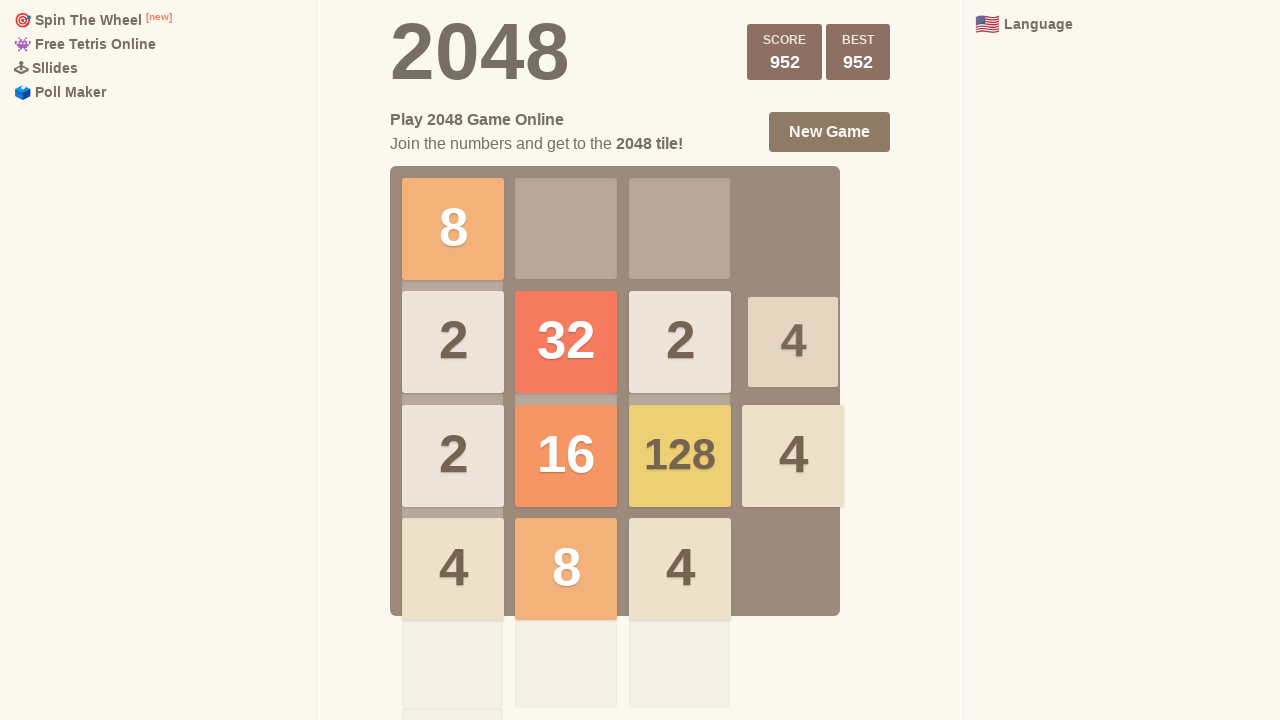

Pressed ArrowUp to move tiles up
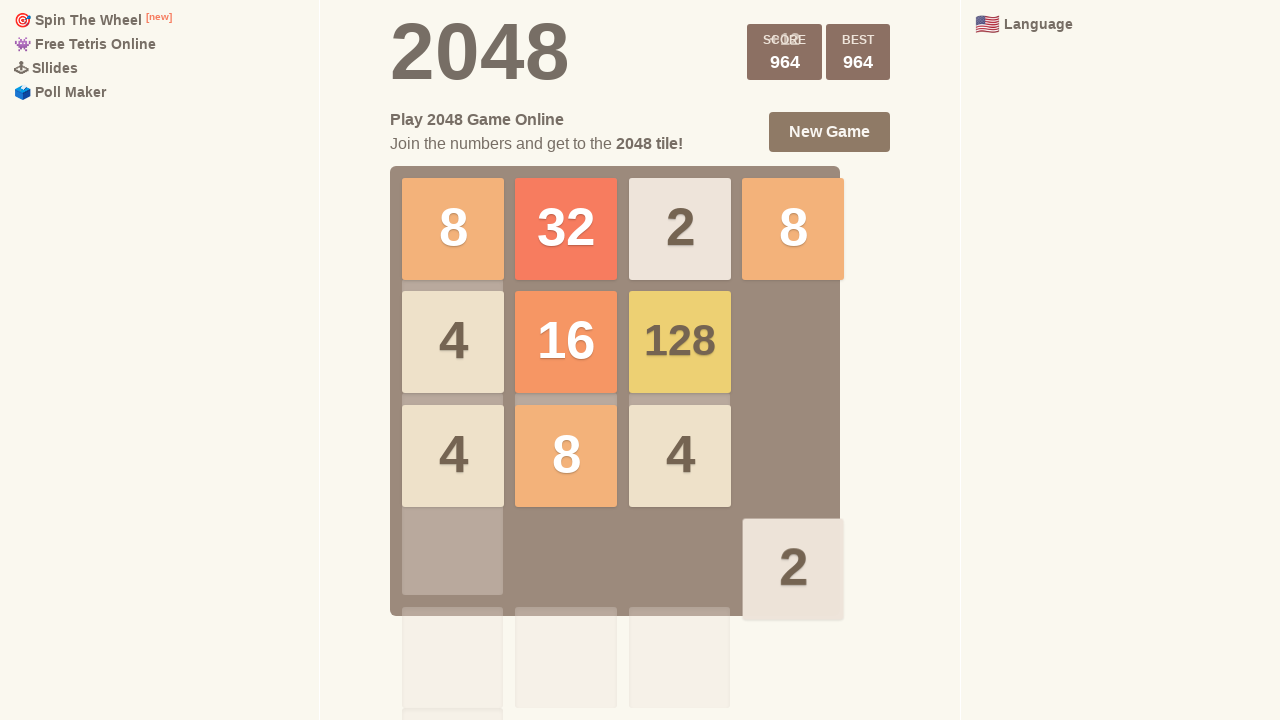

Pressed ArrowRight to move tiles right
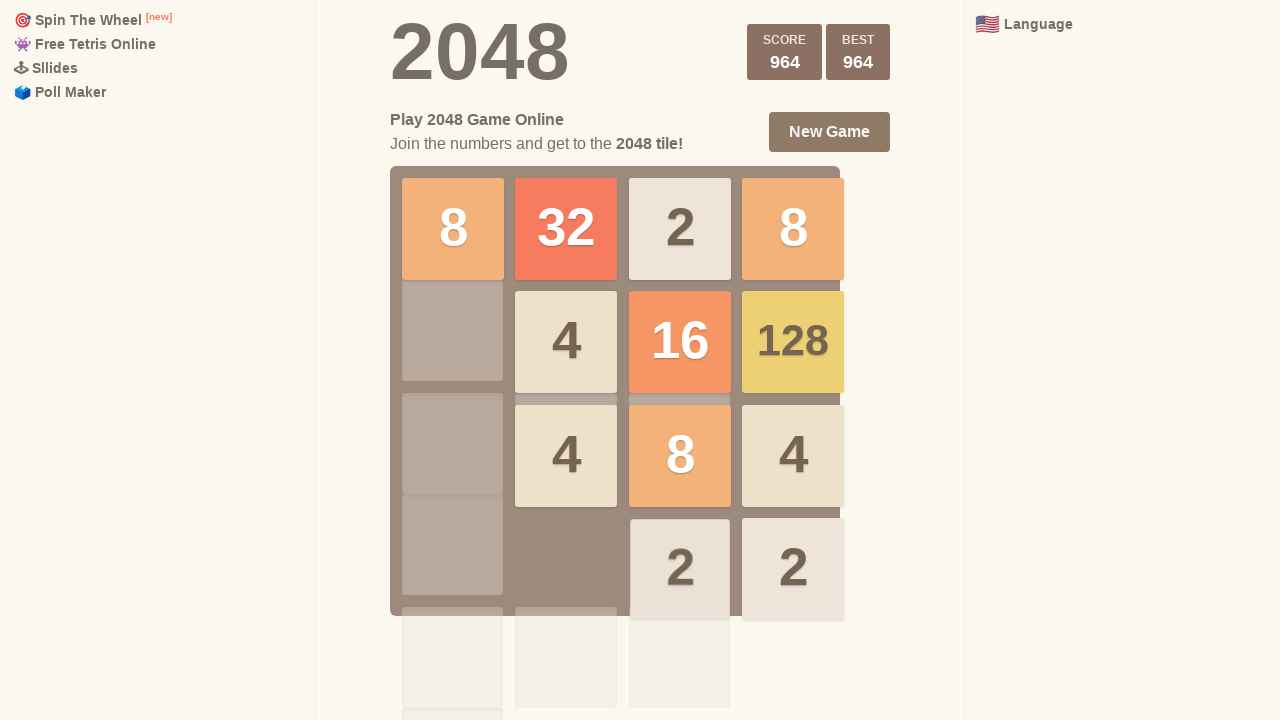

Pressed ArrowDown to move tiles down
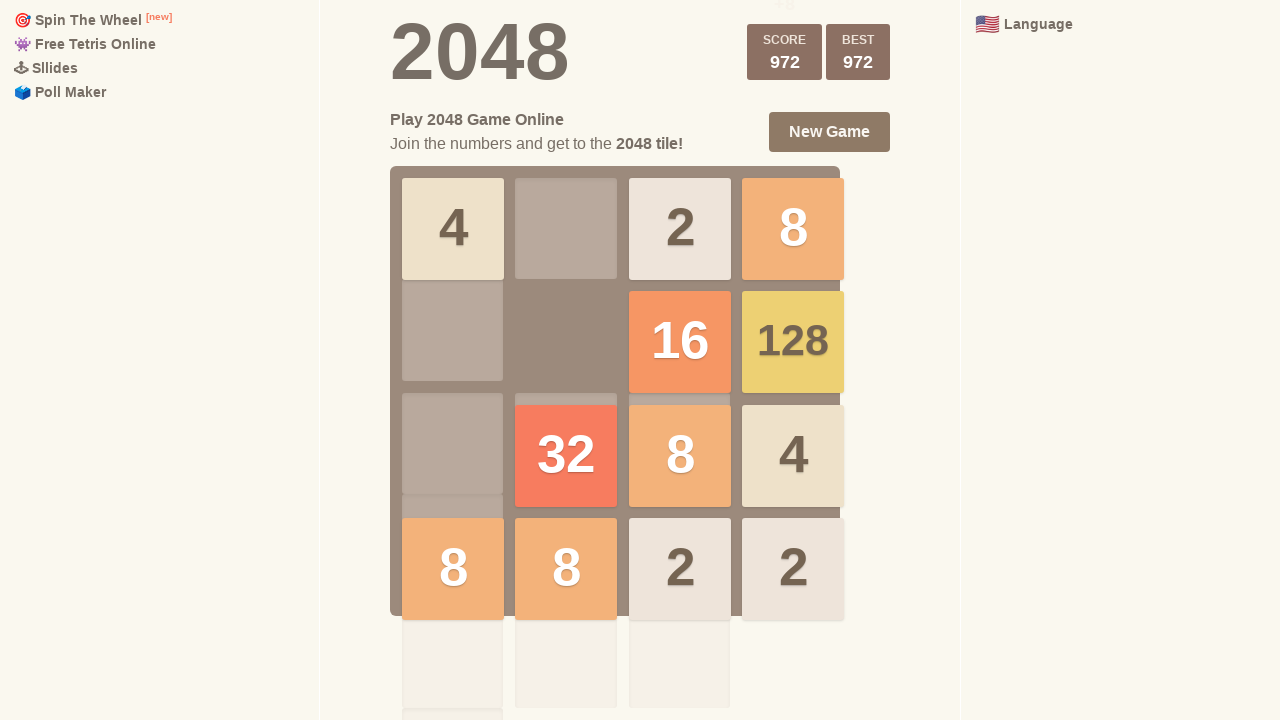

Pressed ArrowLeft to move tiles left
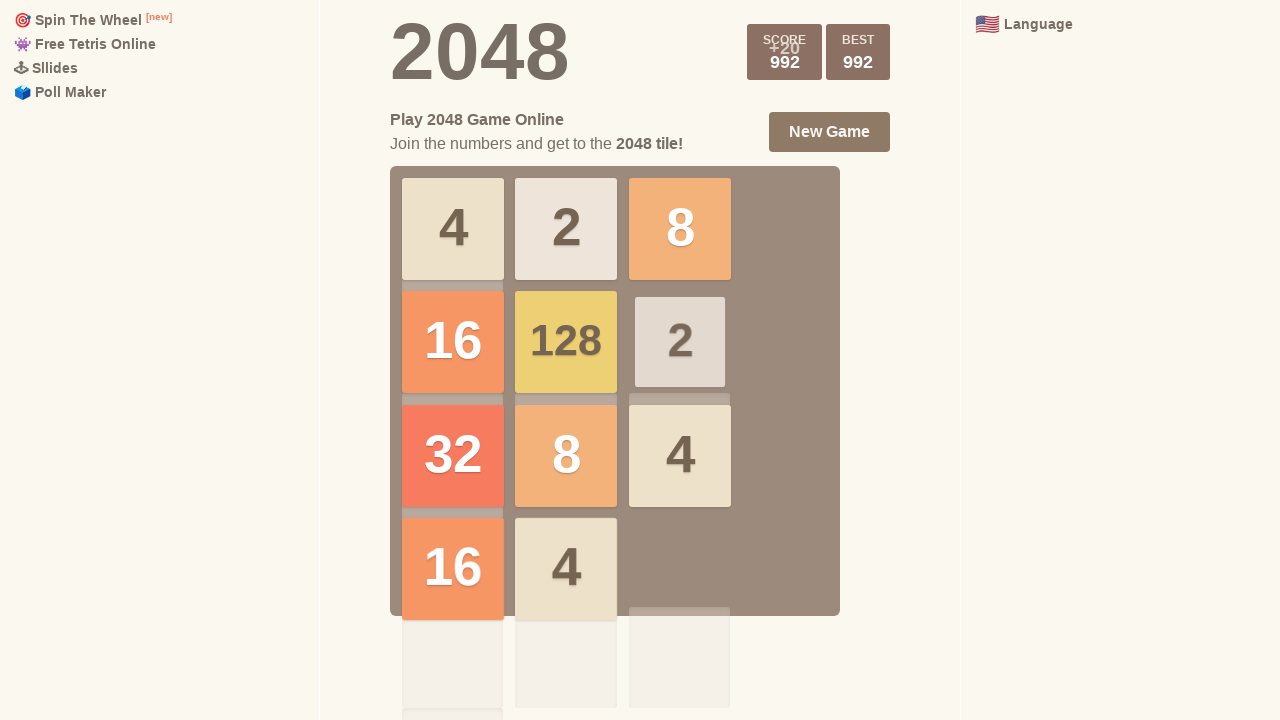

Pressed ArrowUp to move tiles up
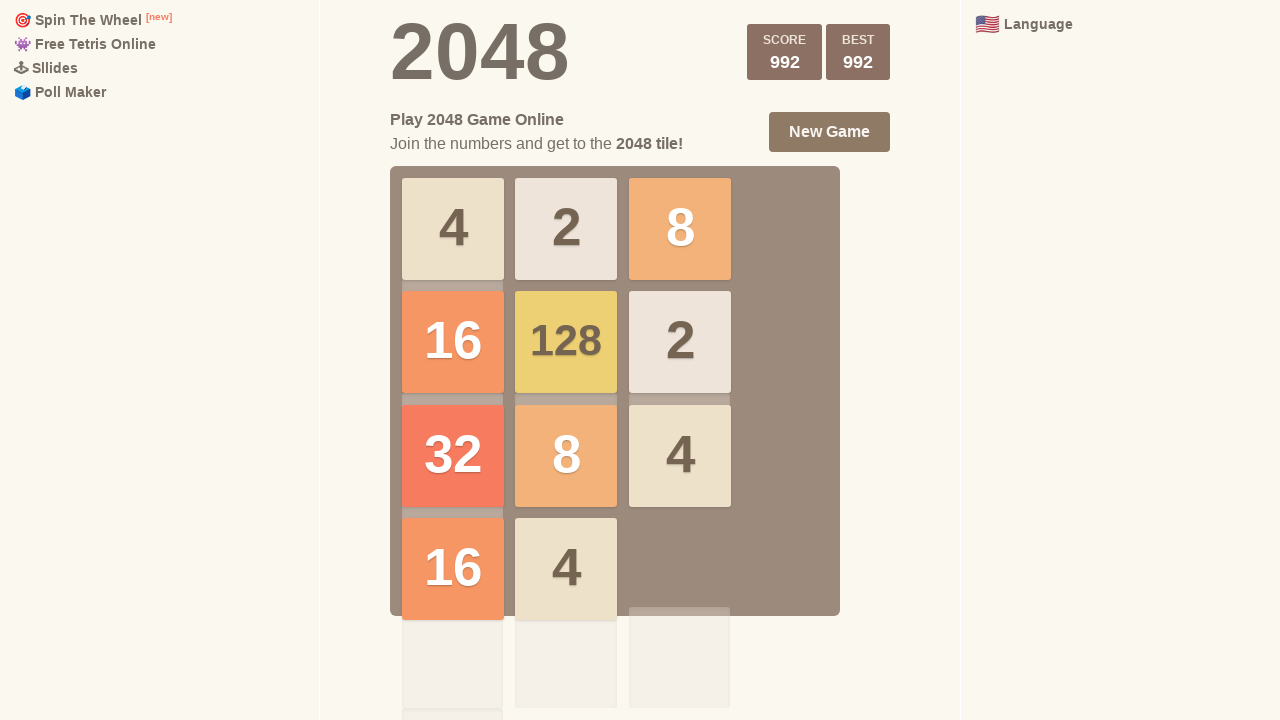

Pressed ArrowRight to move tiles right
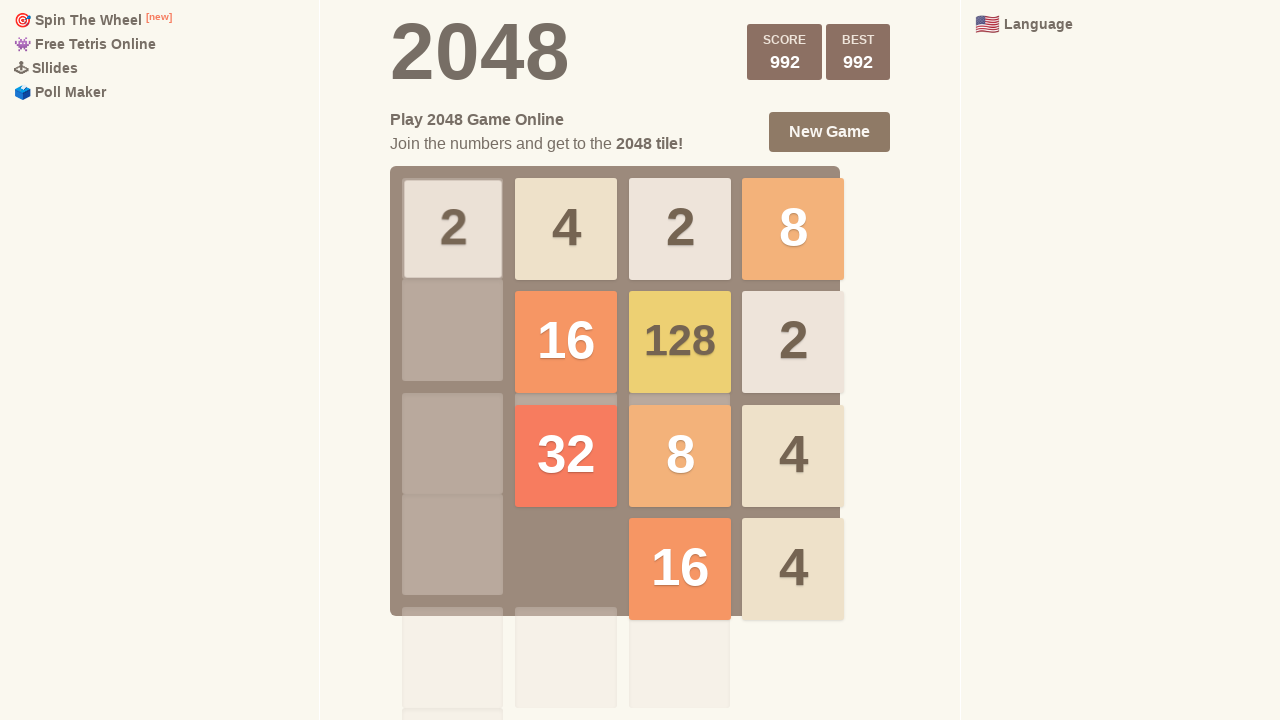

Pressed ArrowDown to move tiles down
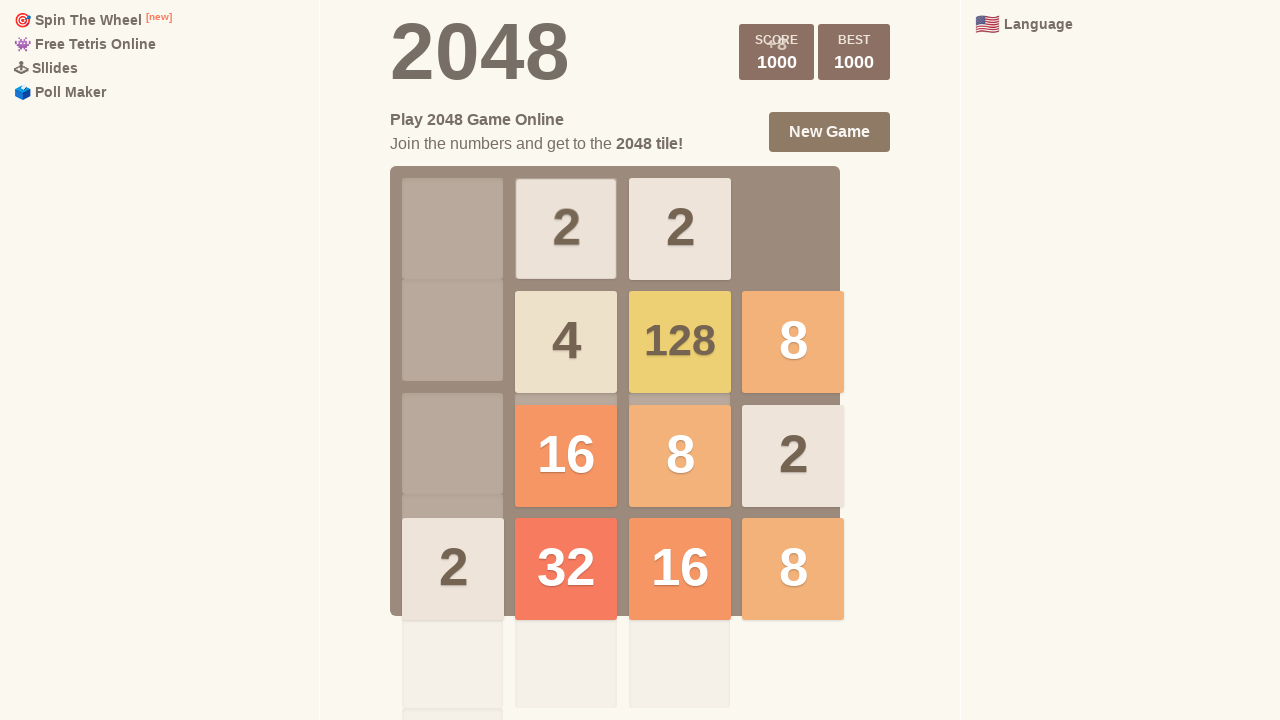

Pressed ArrowLeft to move tiles left
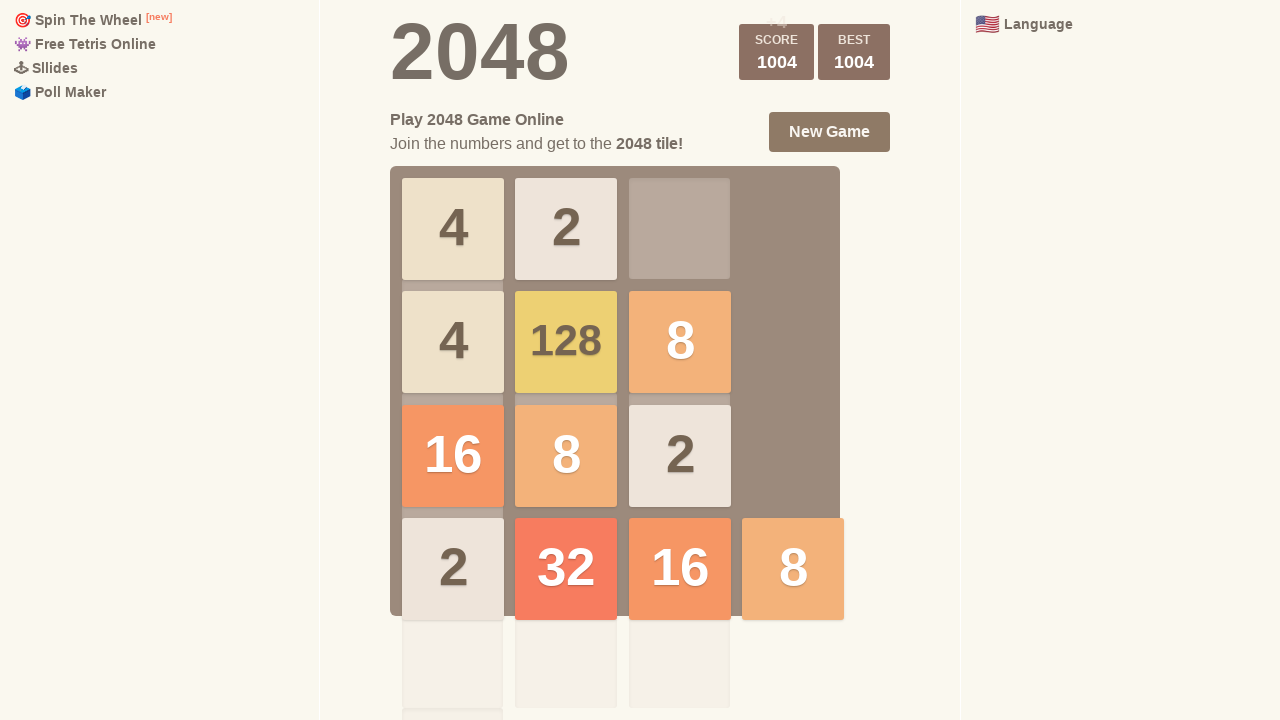

Pressed ArrowUp to move tiles up
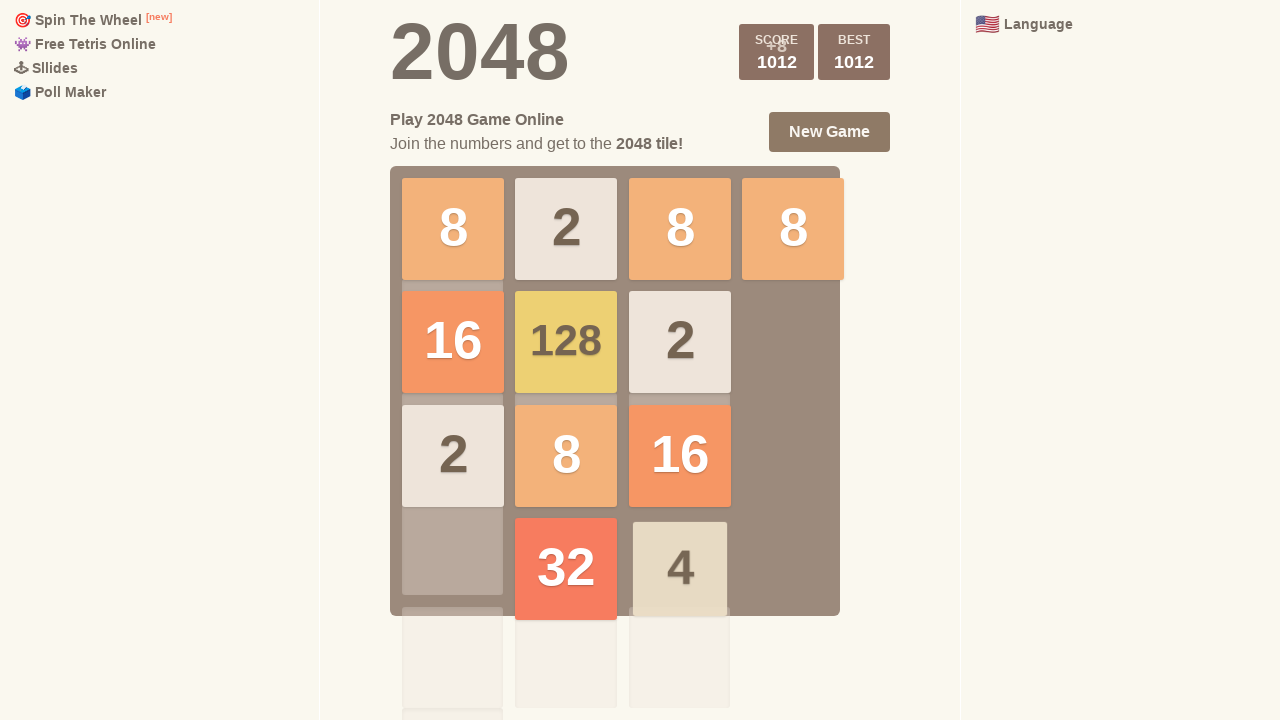

Pressed ArrowRight to move tiles right
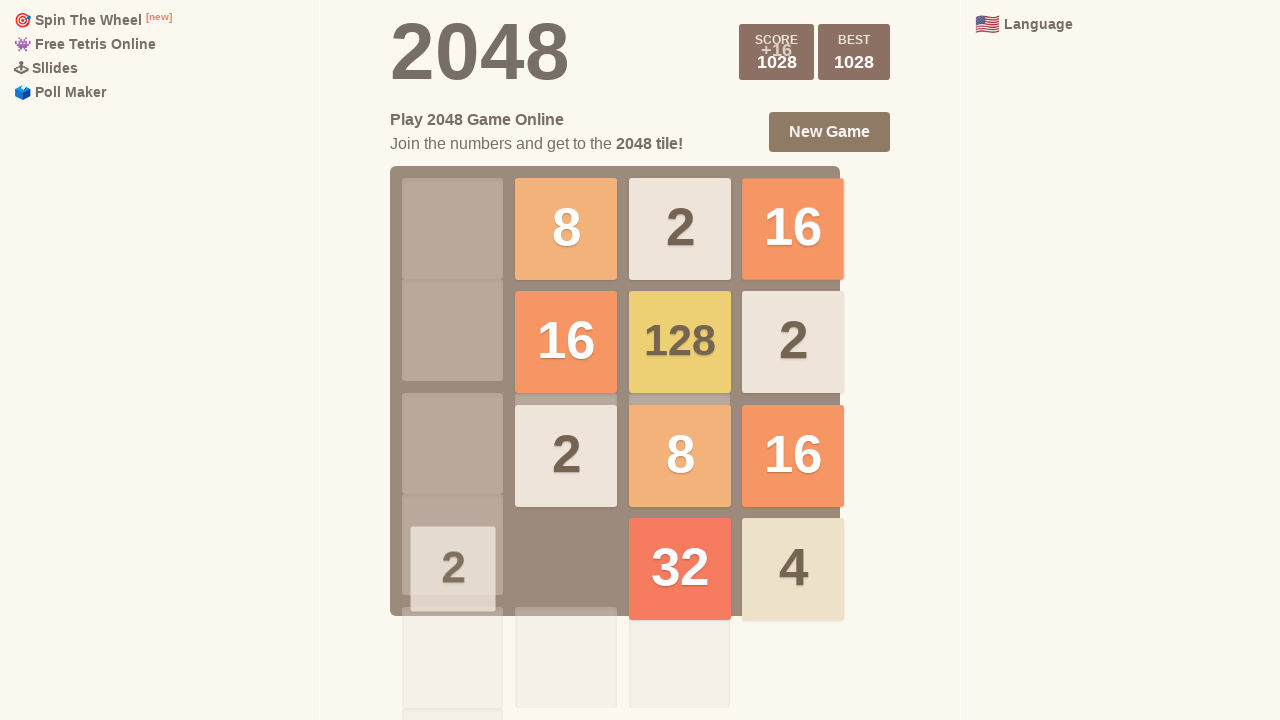

Pressed ArrowDown to move tiles down
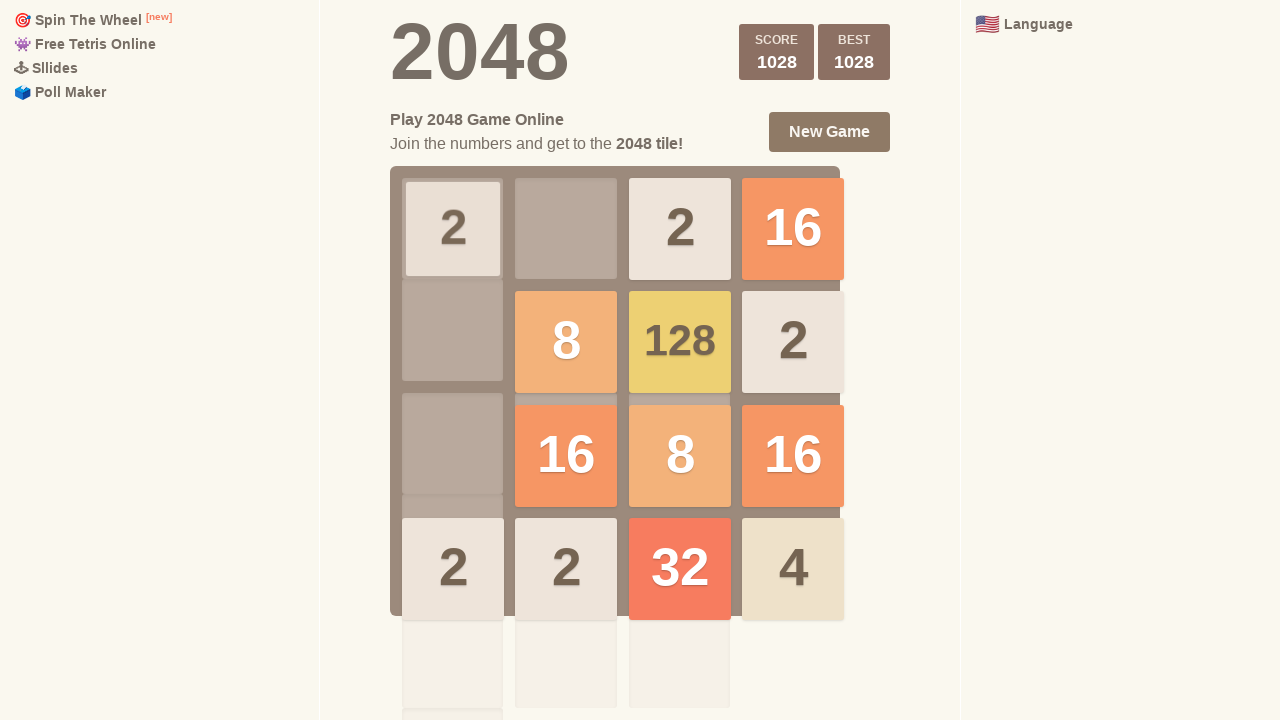

Pressed ArrowLeft to move tiles left
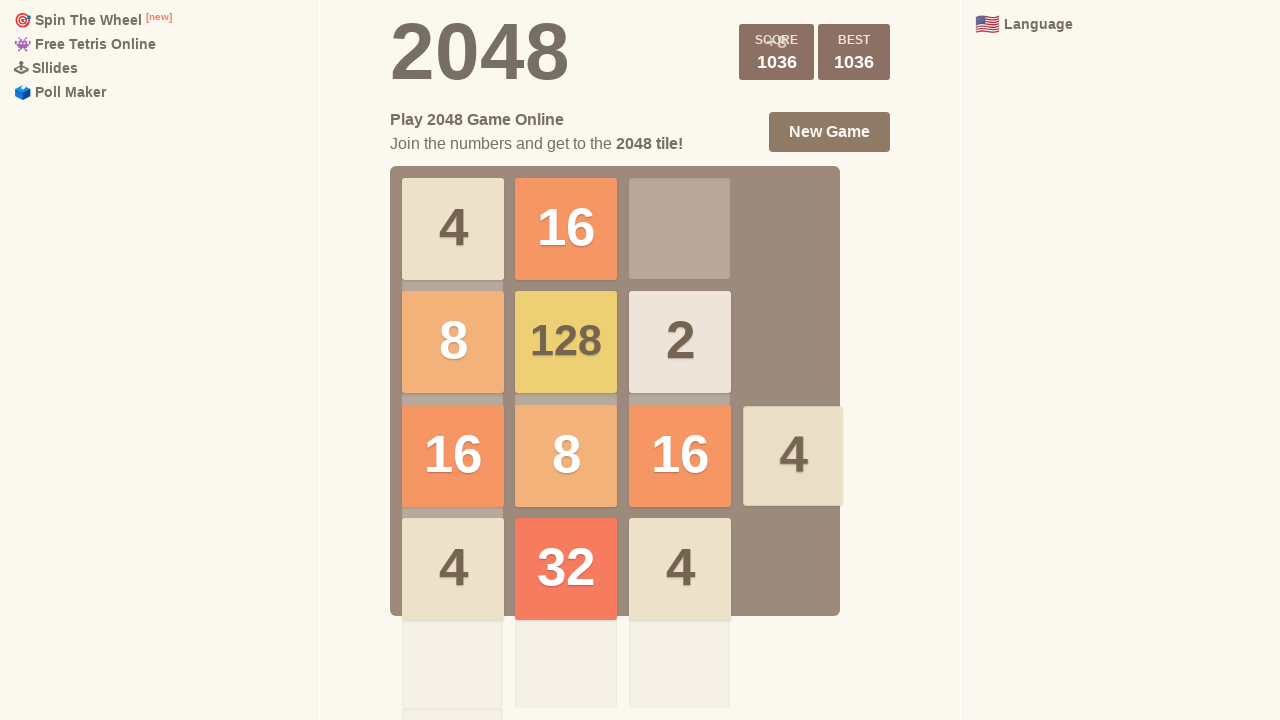

Pressed ArrowUp to move tiles up
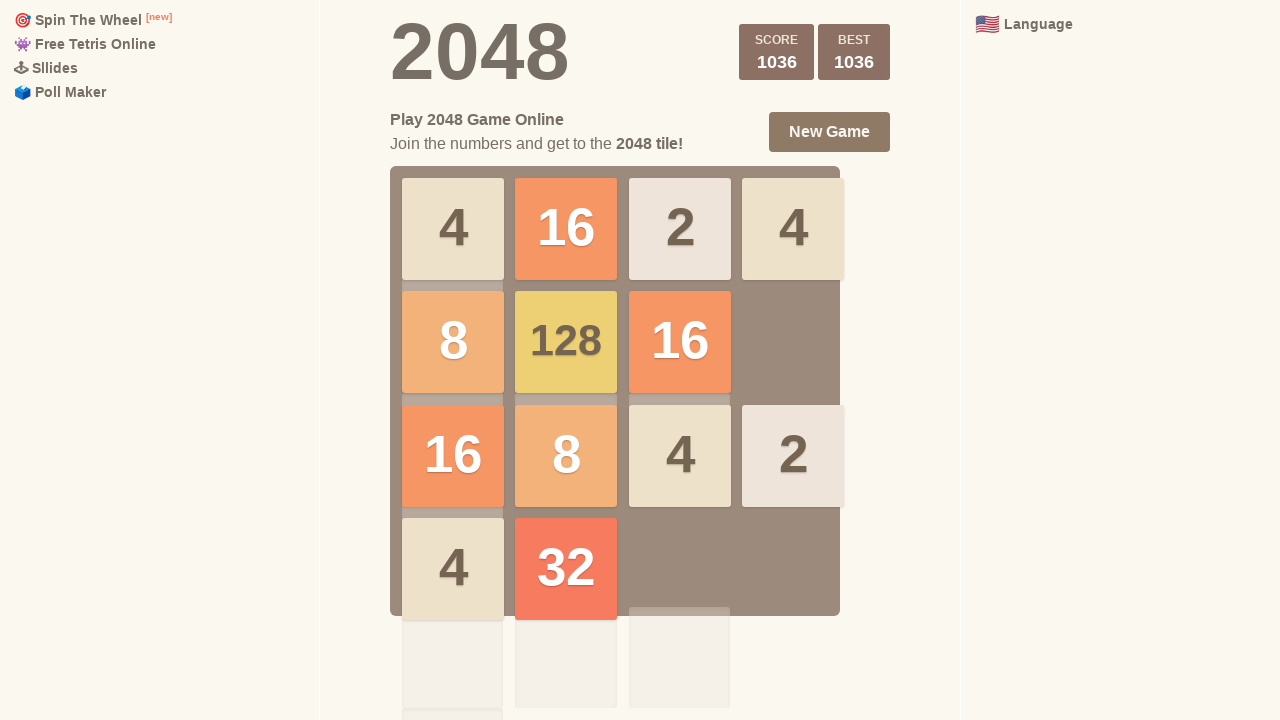

Pressed ArrowRight to move tiles right
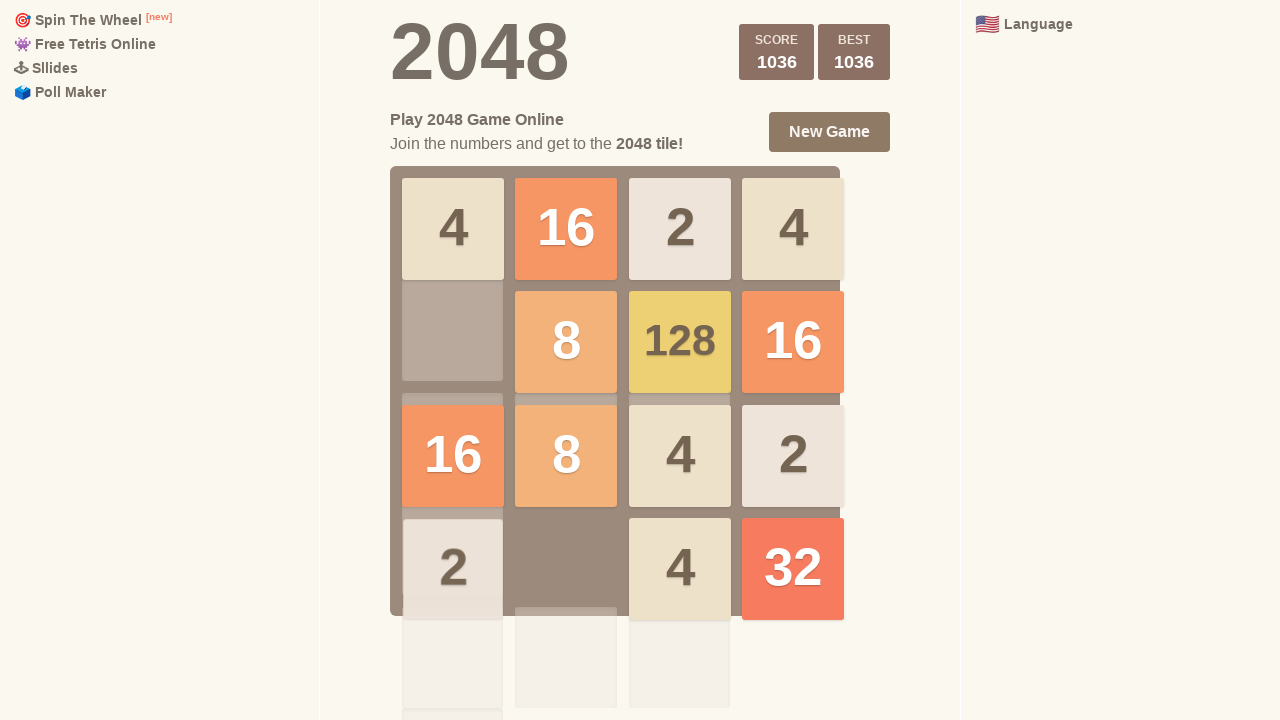

Pressed ArrowDown to move tiles down
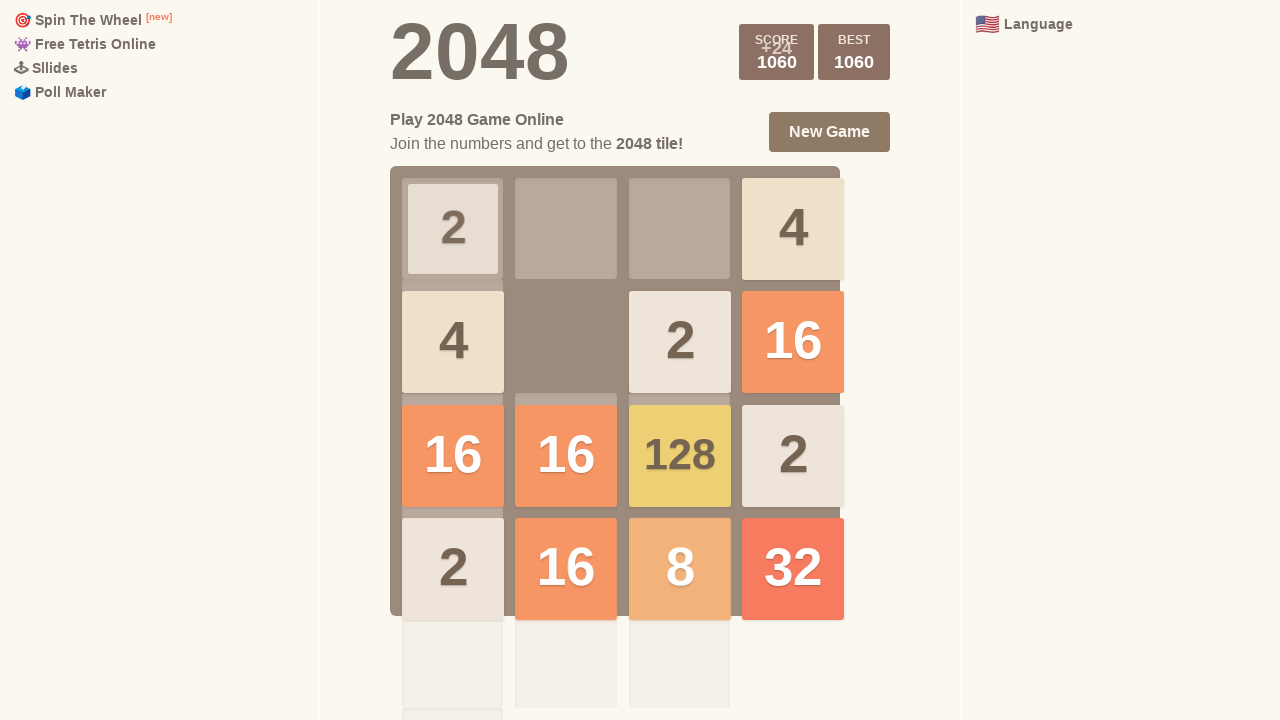

Pressed ArrowLeft to move tiles left
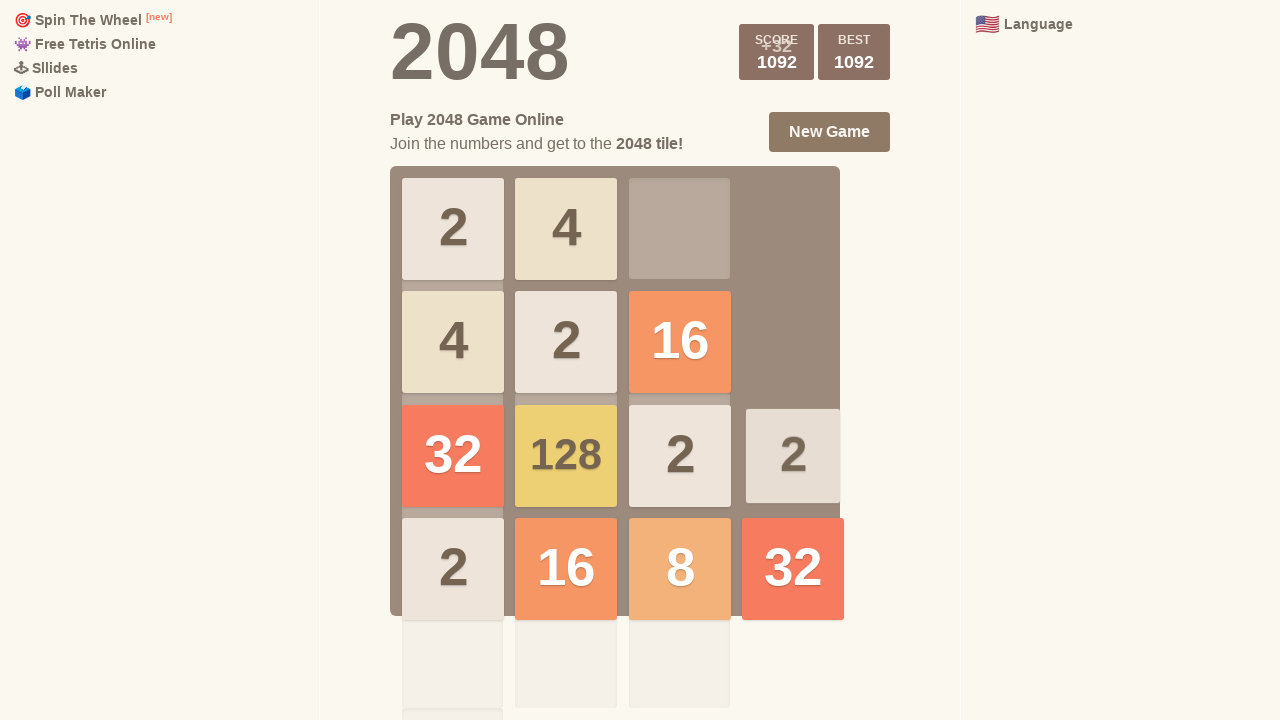

Pressed ArrowUp to move tiles up
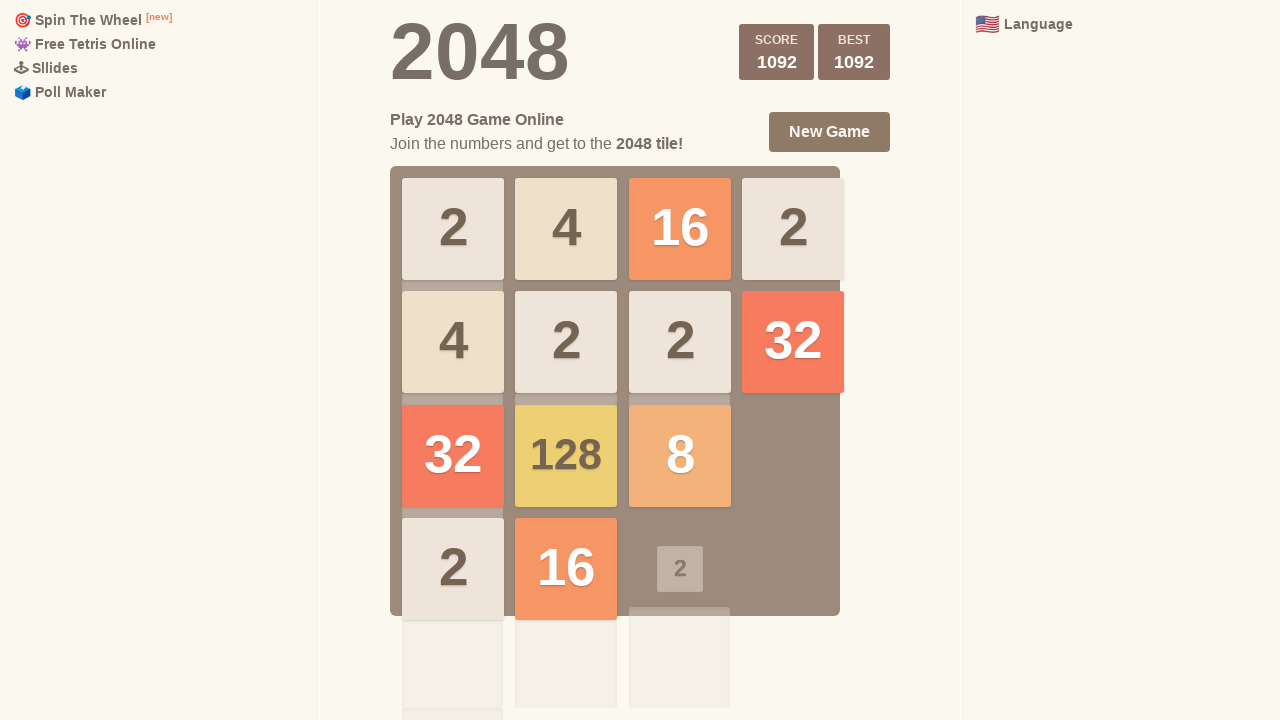

Pressed ArrowRight to move tiles right
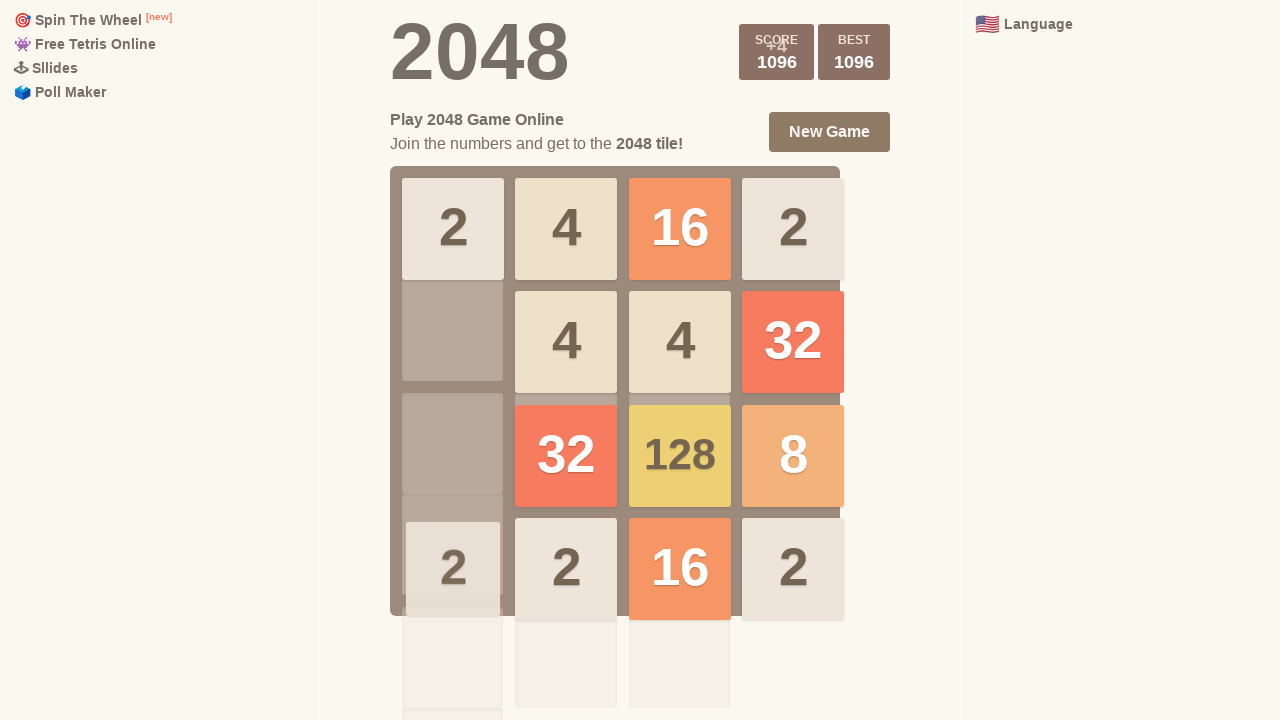

Pressed ArrowDown to move tiles down
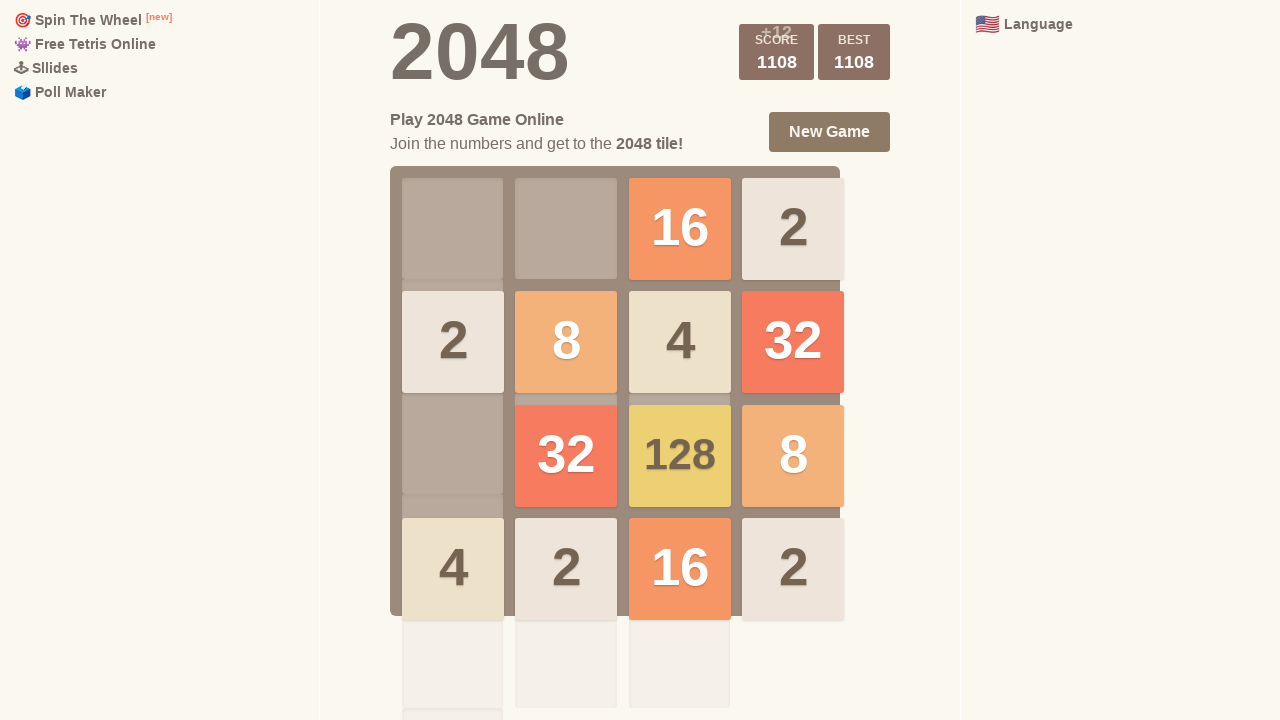

Pressed ArrowLeft to move tiles left
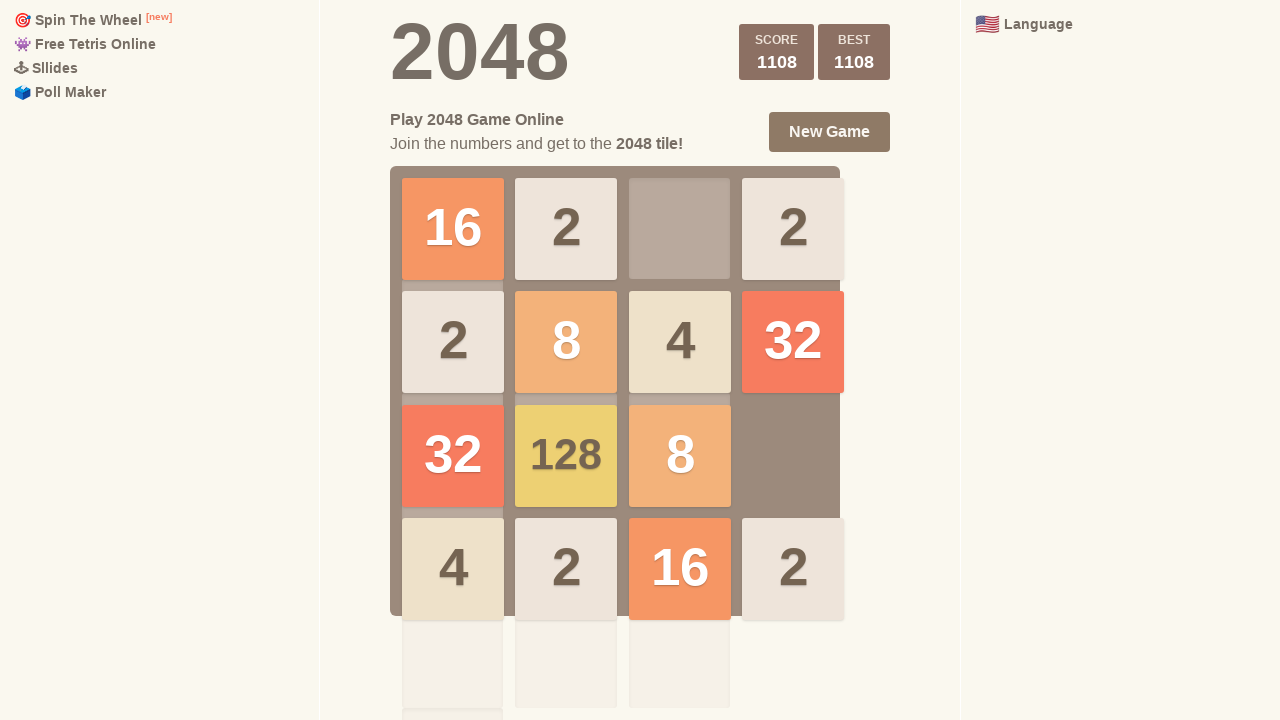

Pressed ArrowUp to move tiles up
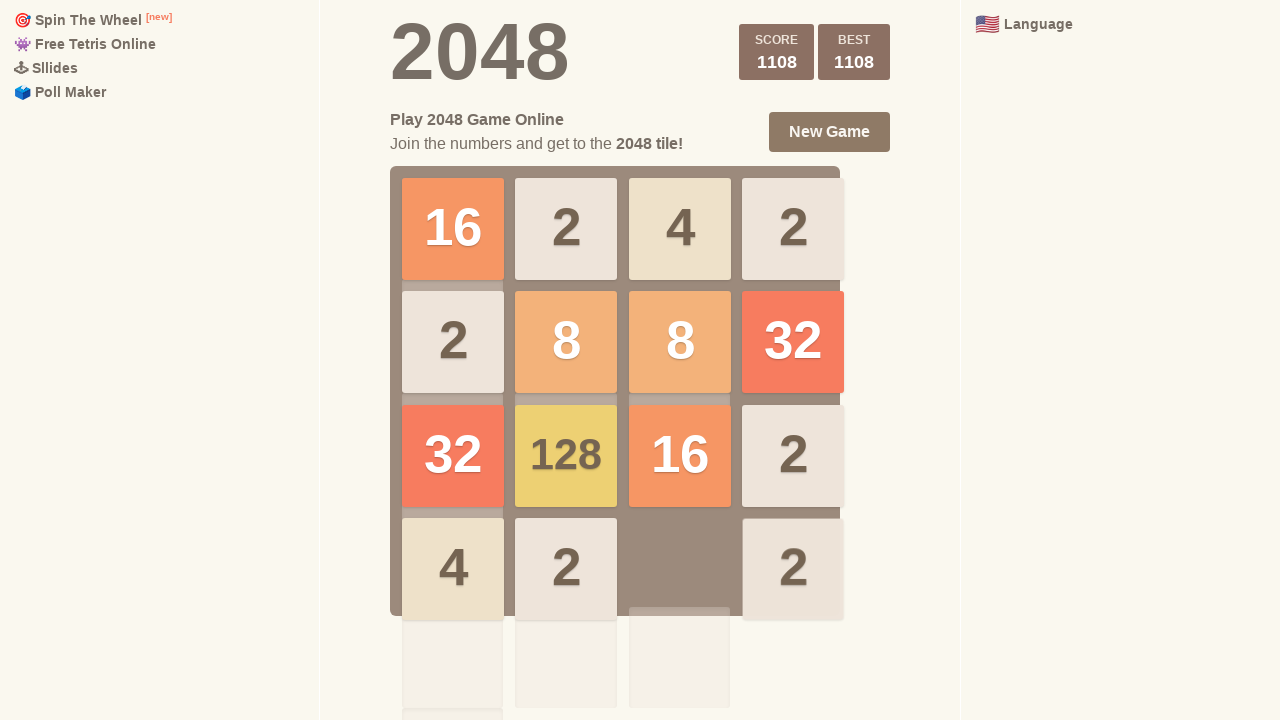

Pressed ArrowRight to move tiles right
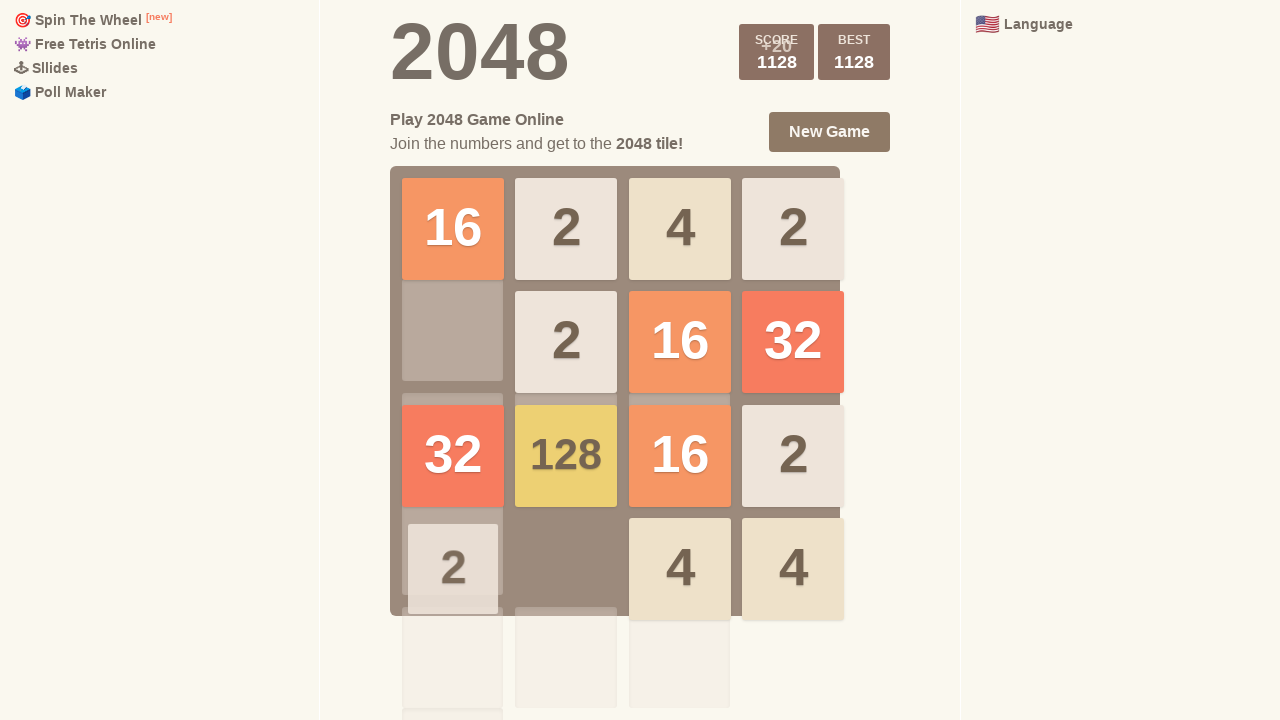

Pressed ArrowDown to move tiles down
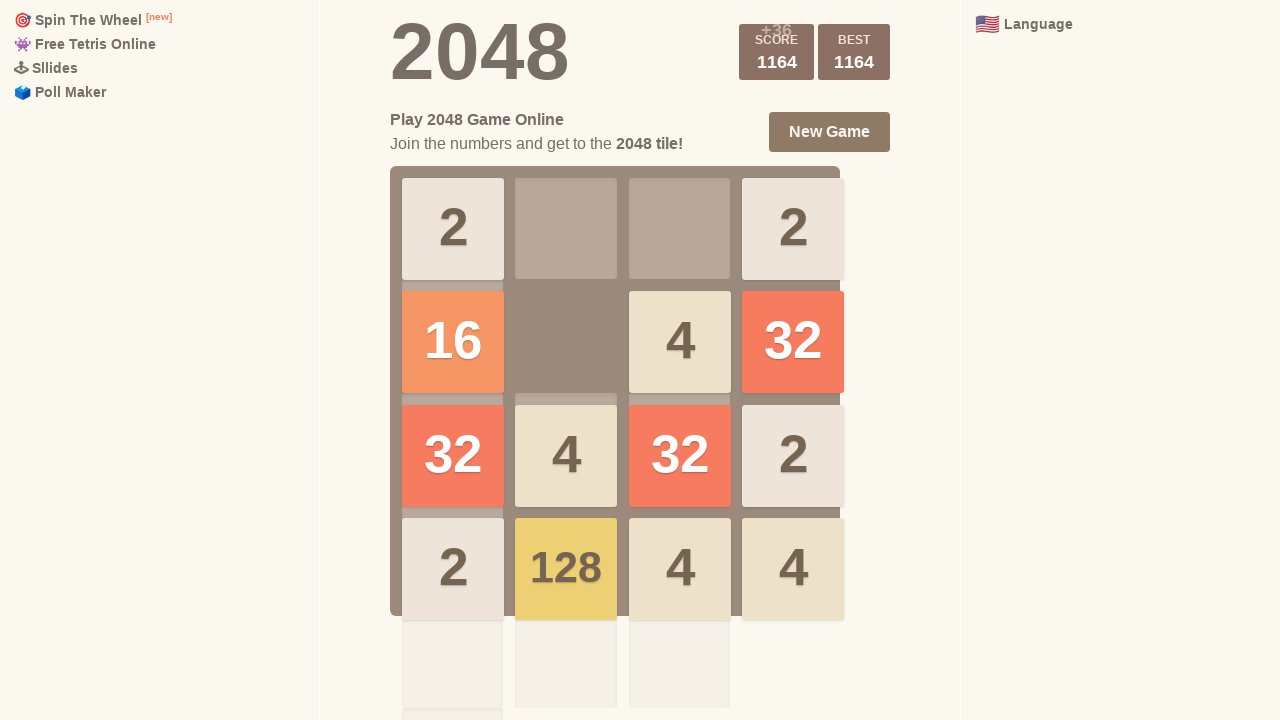

Pressed ArrowLeft to move tiles left
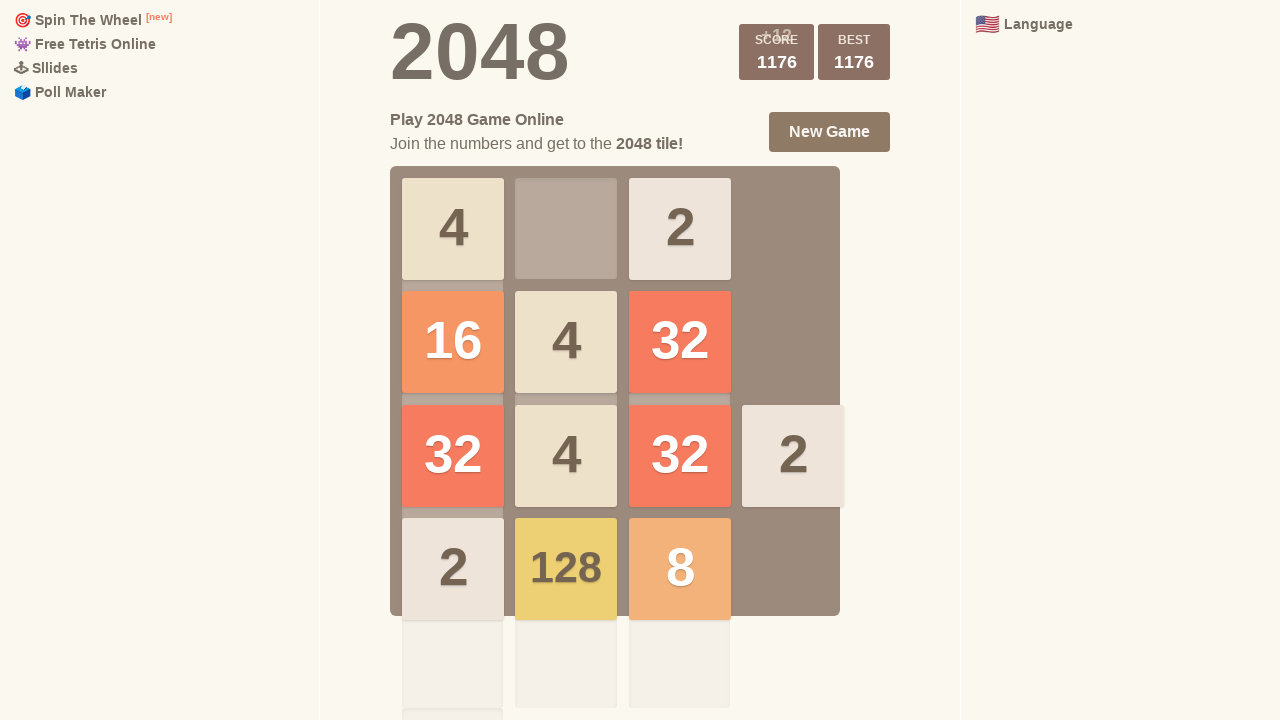

Pressed ArrowUp to move tiles up
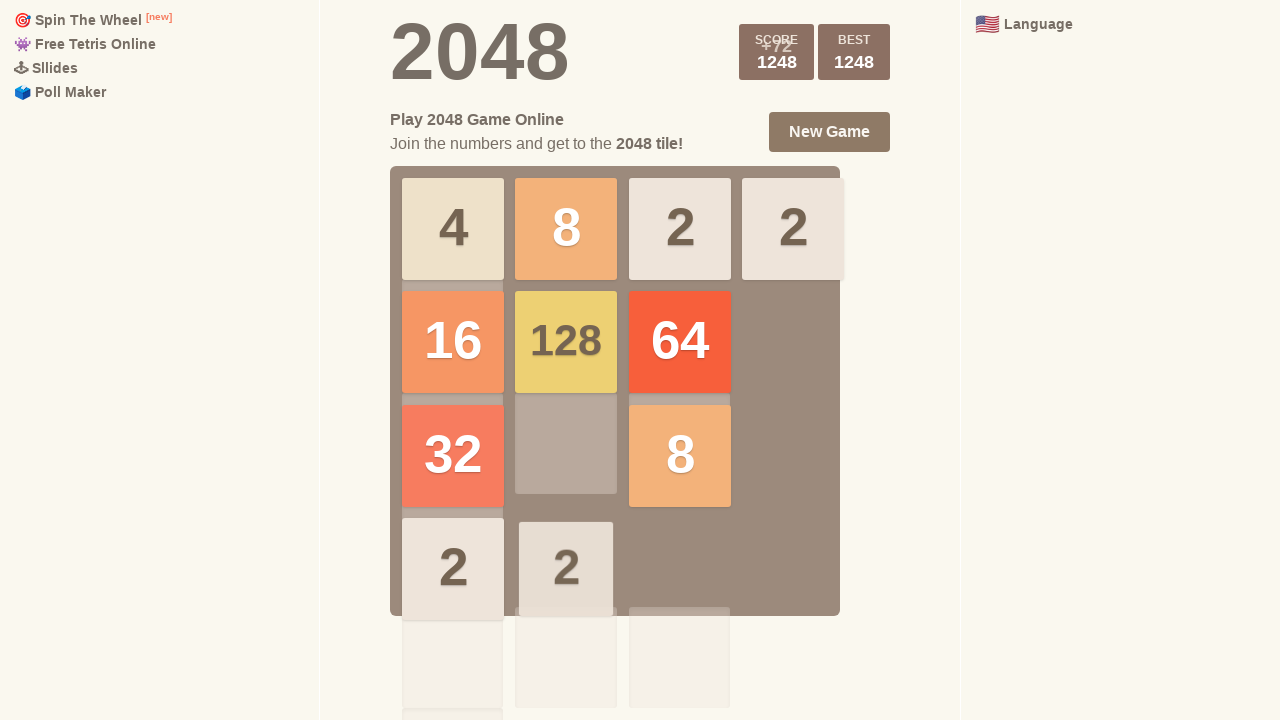

Pressed ArrowRight to move tiles right
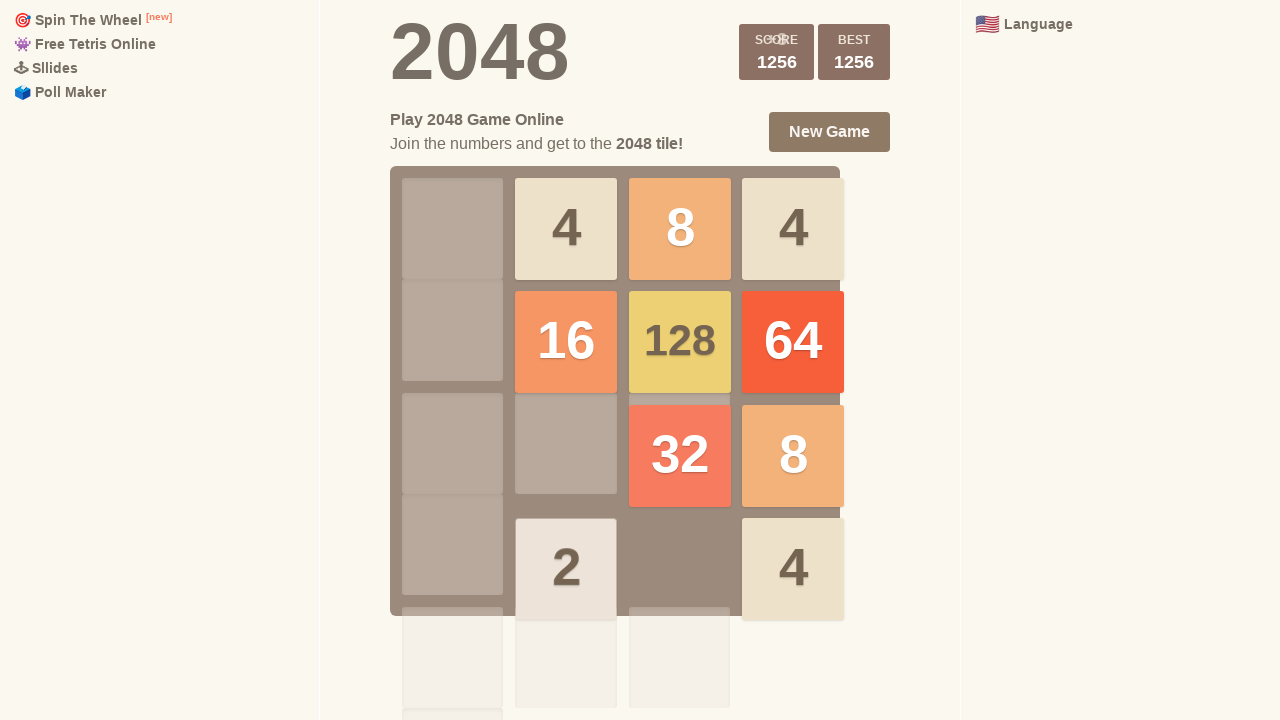

Pressed ArrowDown to move tiles down
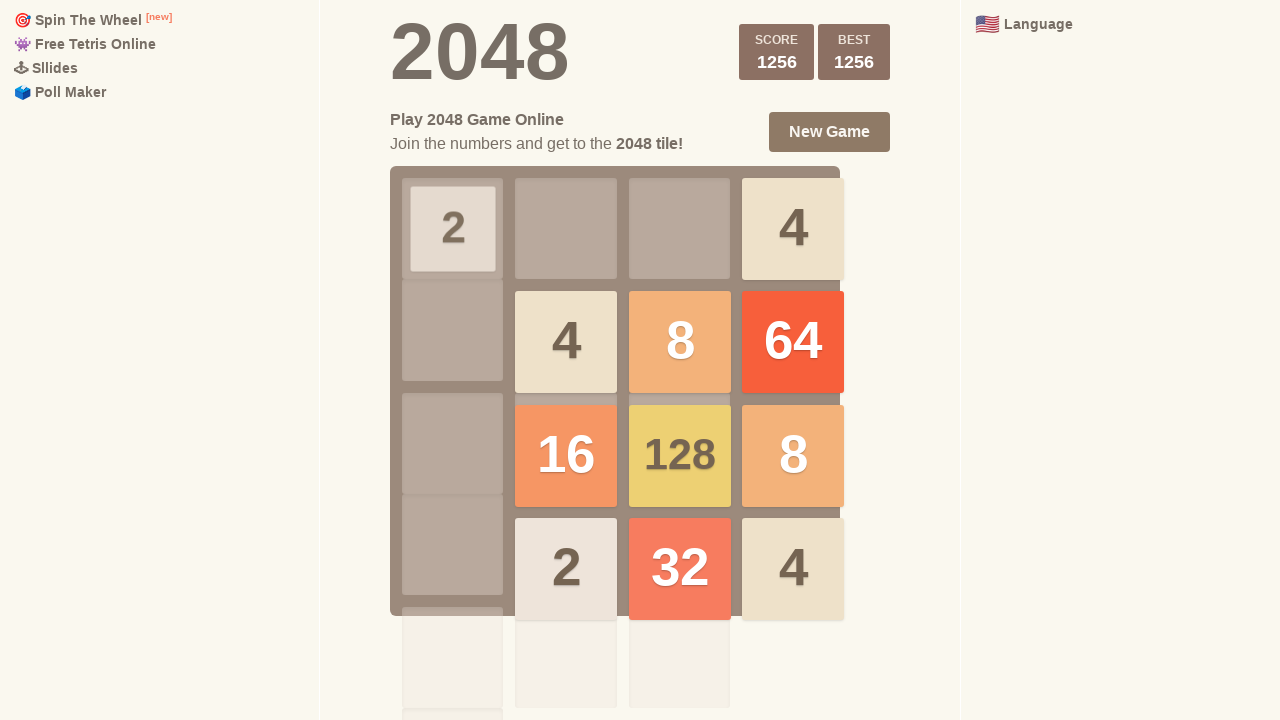

Pressed ArrowLeft to move tiles left
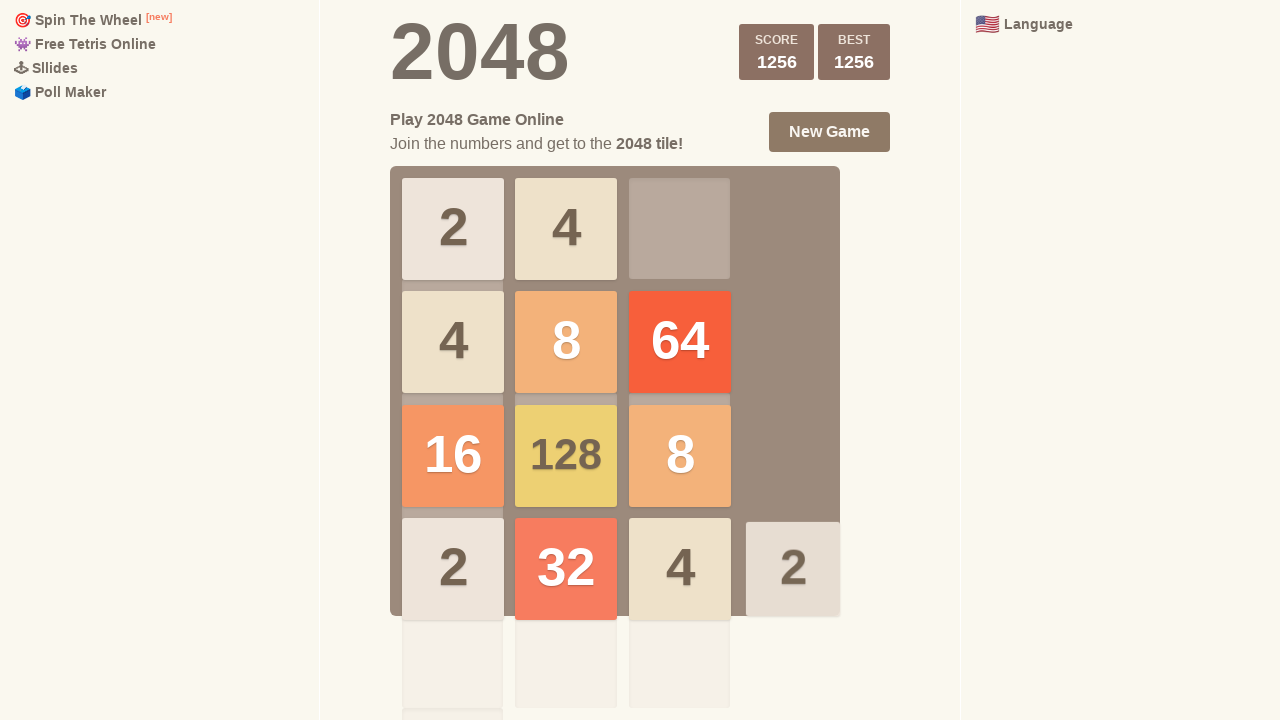

Pressed ArrowUp to move tiles up
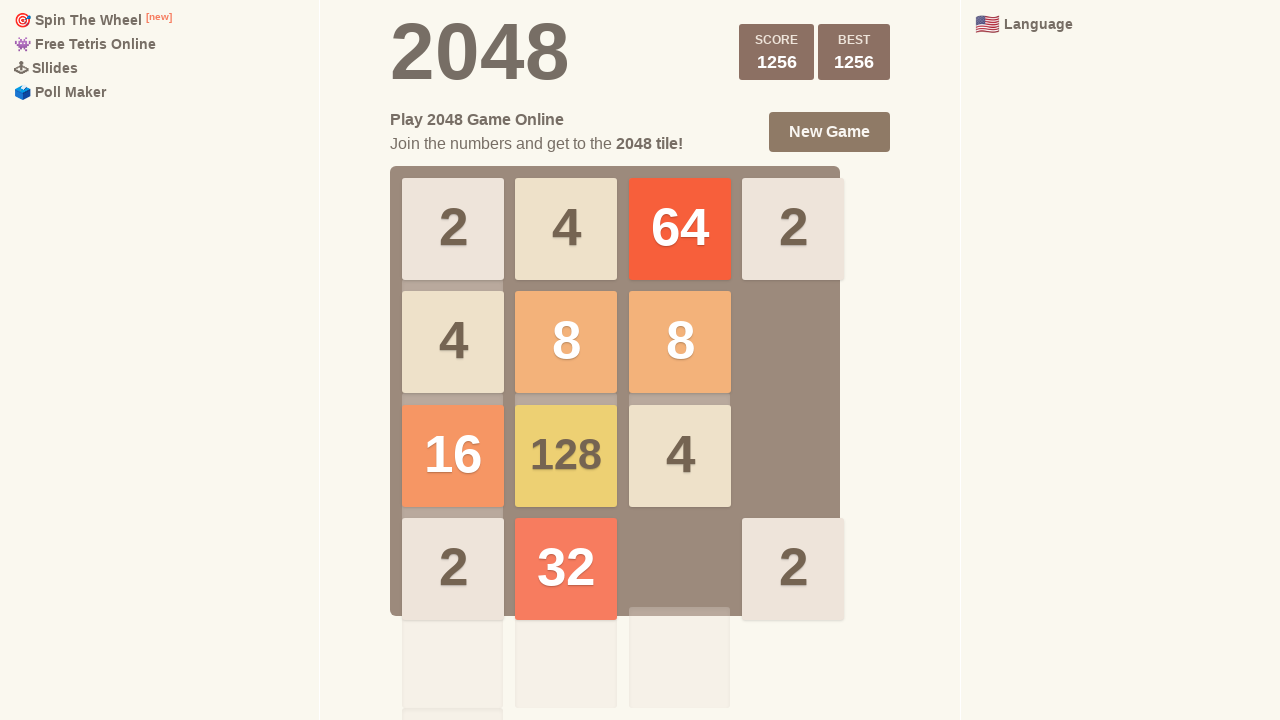

Pressed ArrowRight to move tiles right
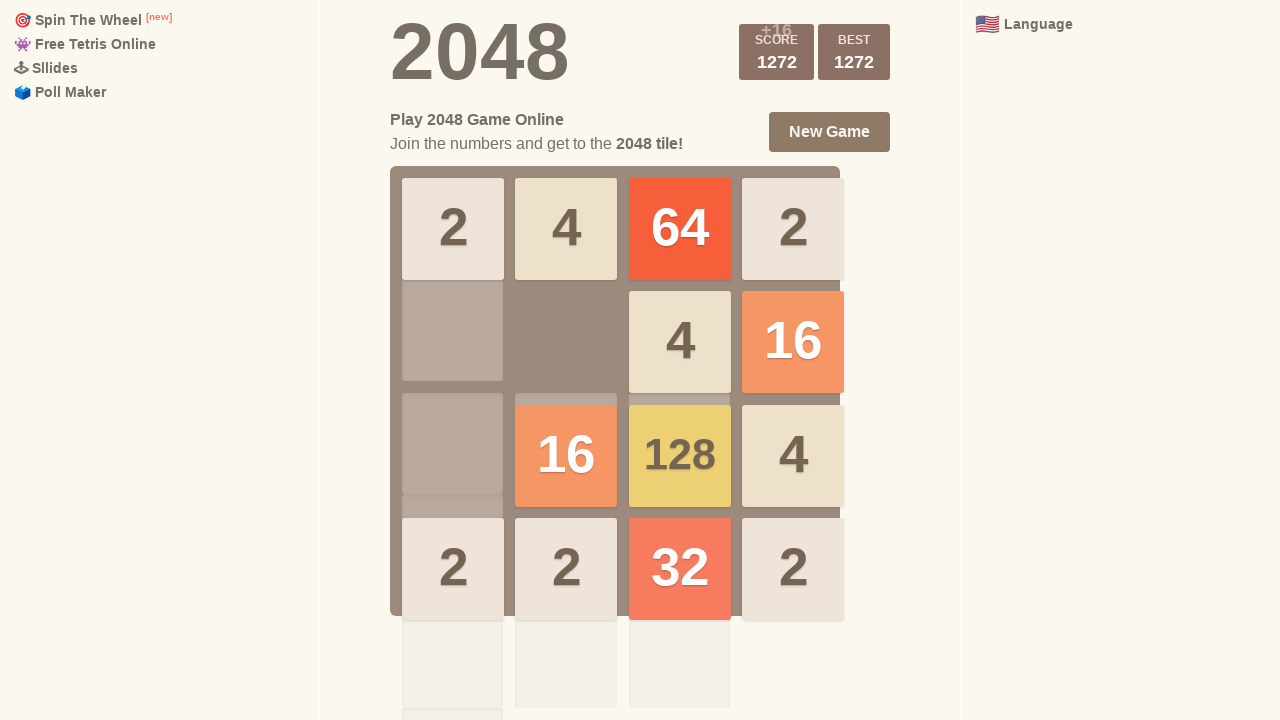

Pressed ArrowDown to move tiles down
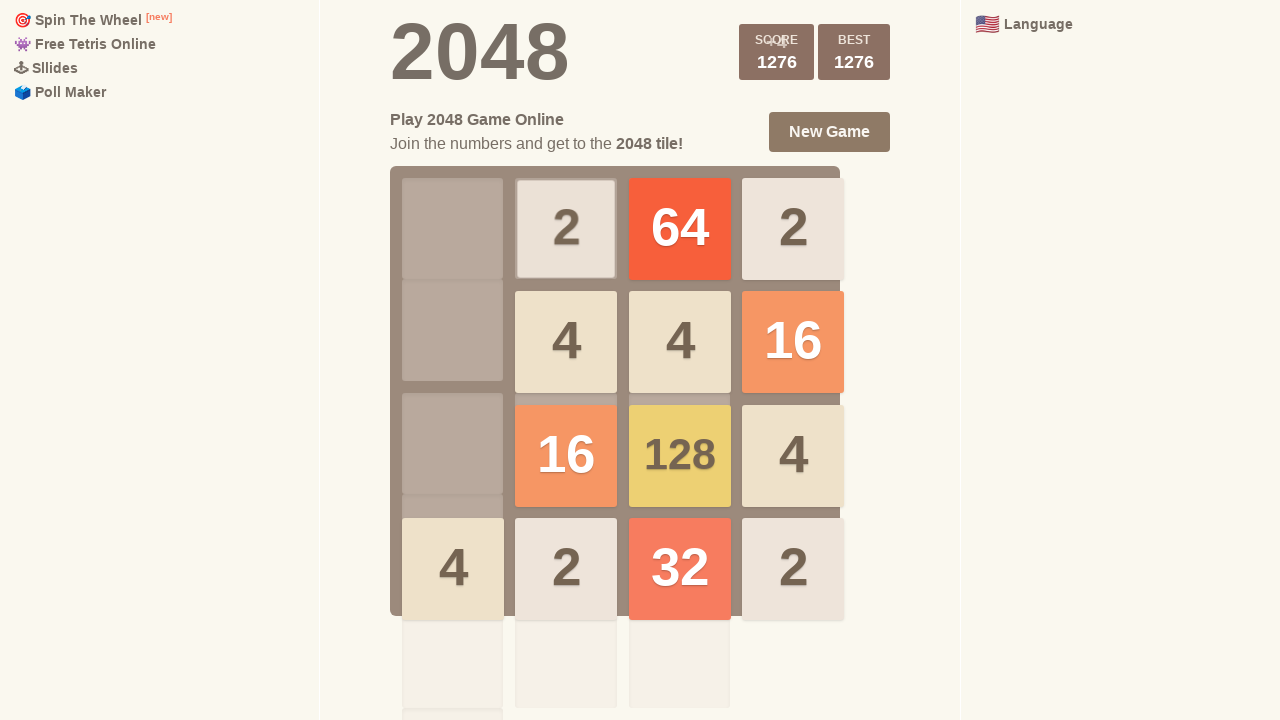

Pressed ArrowLeft to move tiles left
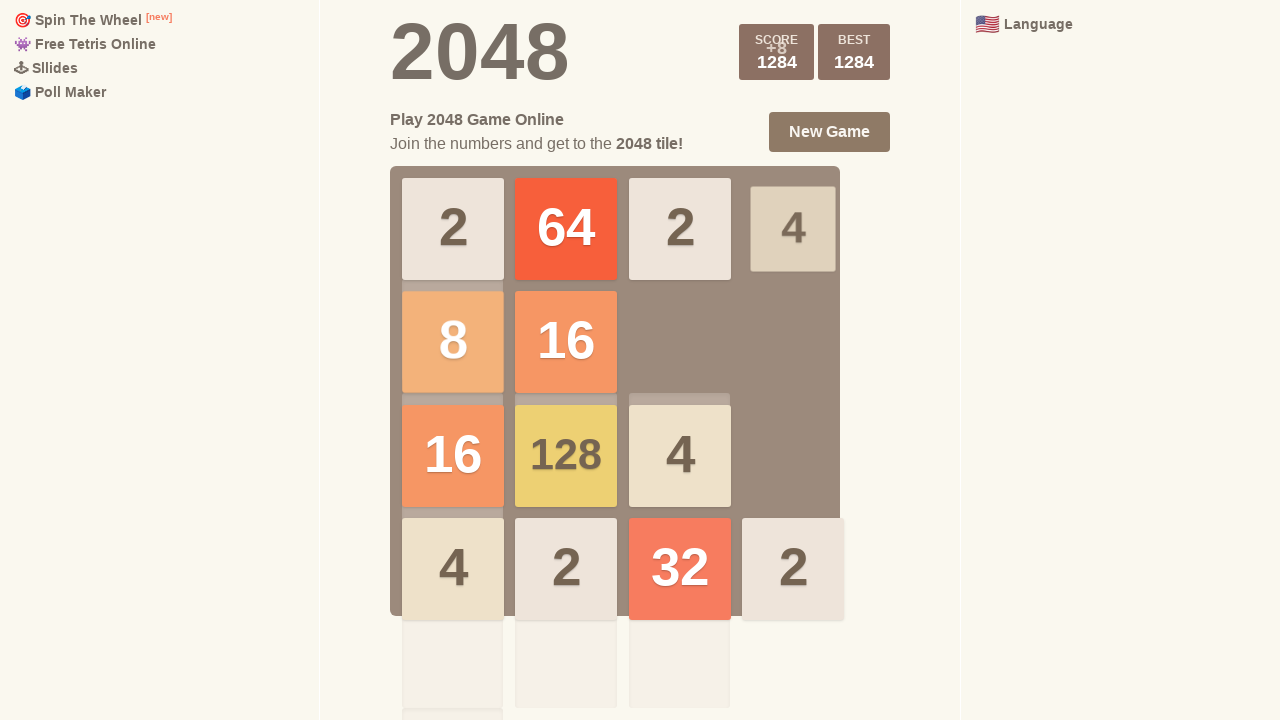

Pressed ArrowUp to move tiles up
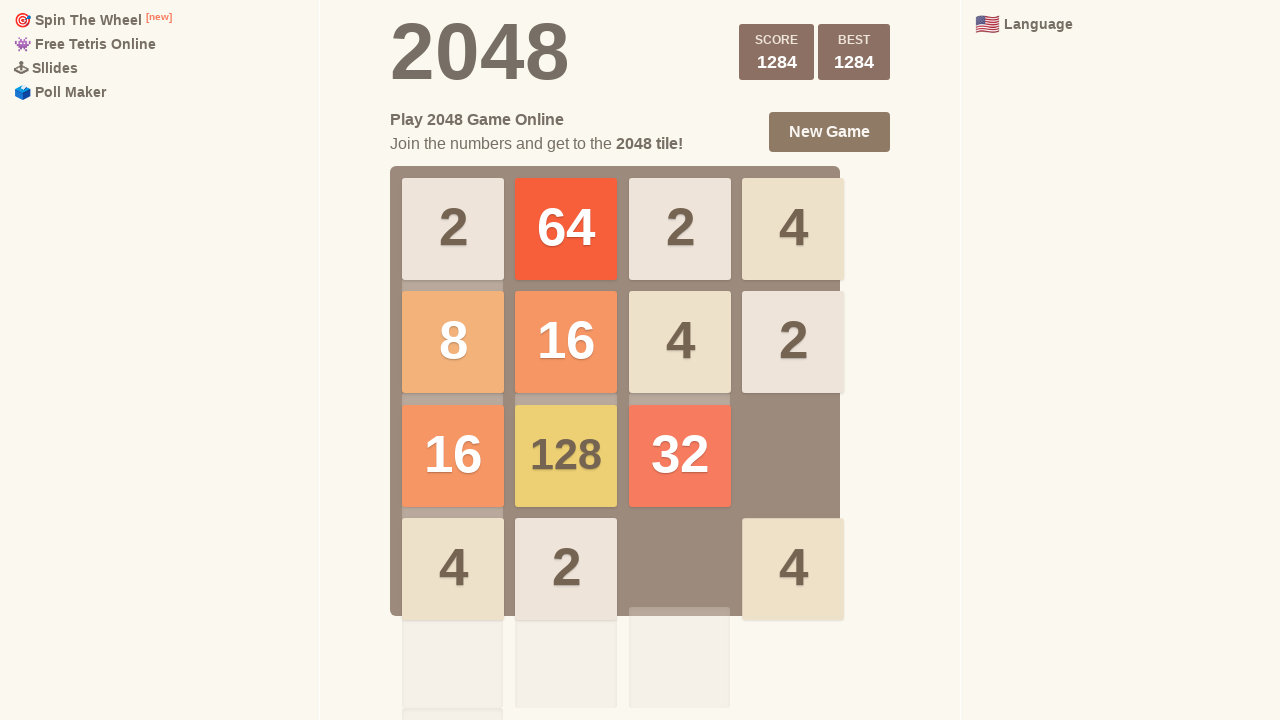

Pressed ArrowRight to move tiles right
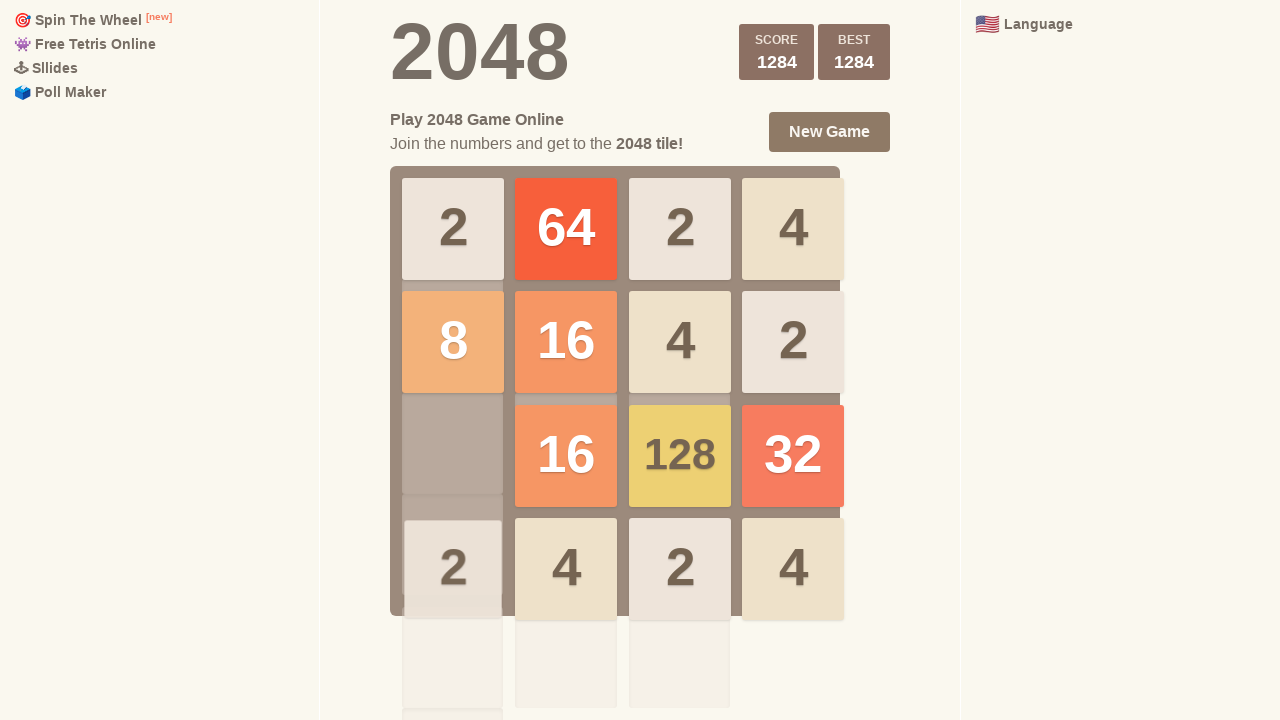

Pressed ArrowDown to move tiles down
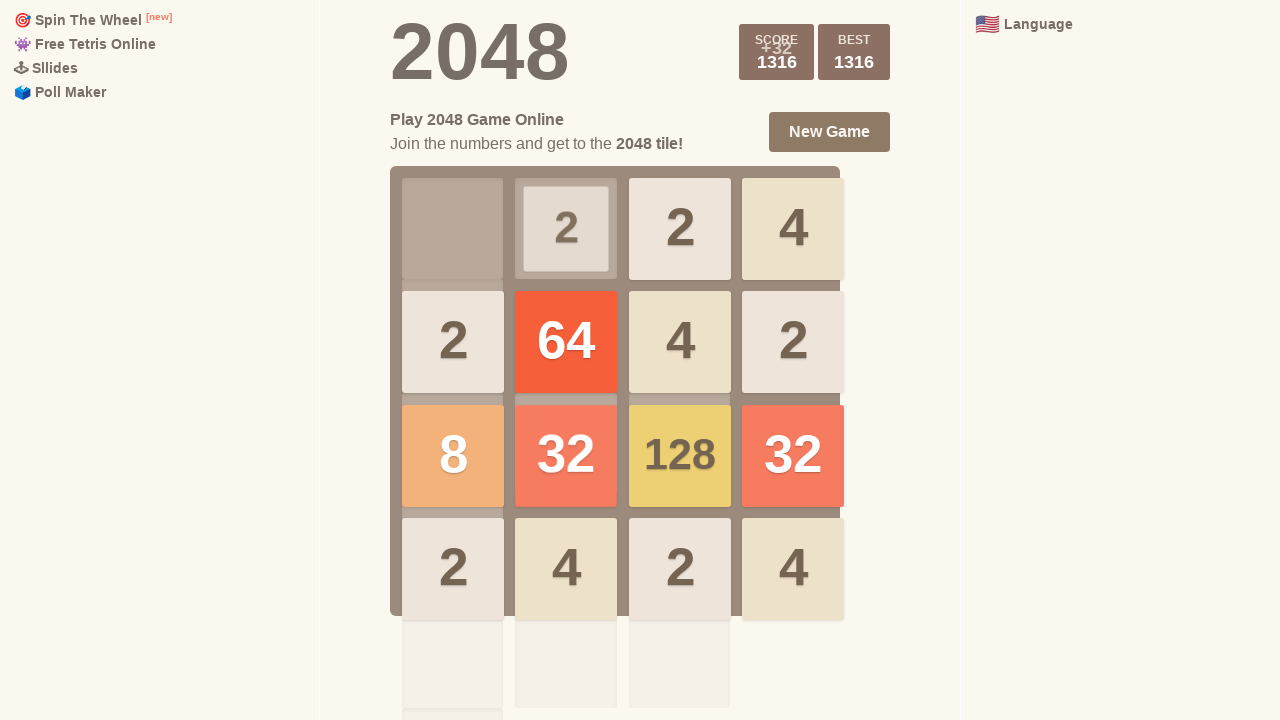

Pressed ArrowLeft to move tiles left
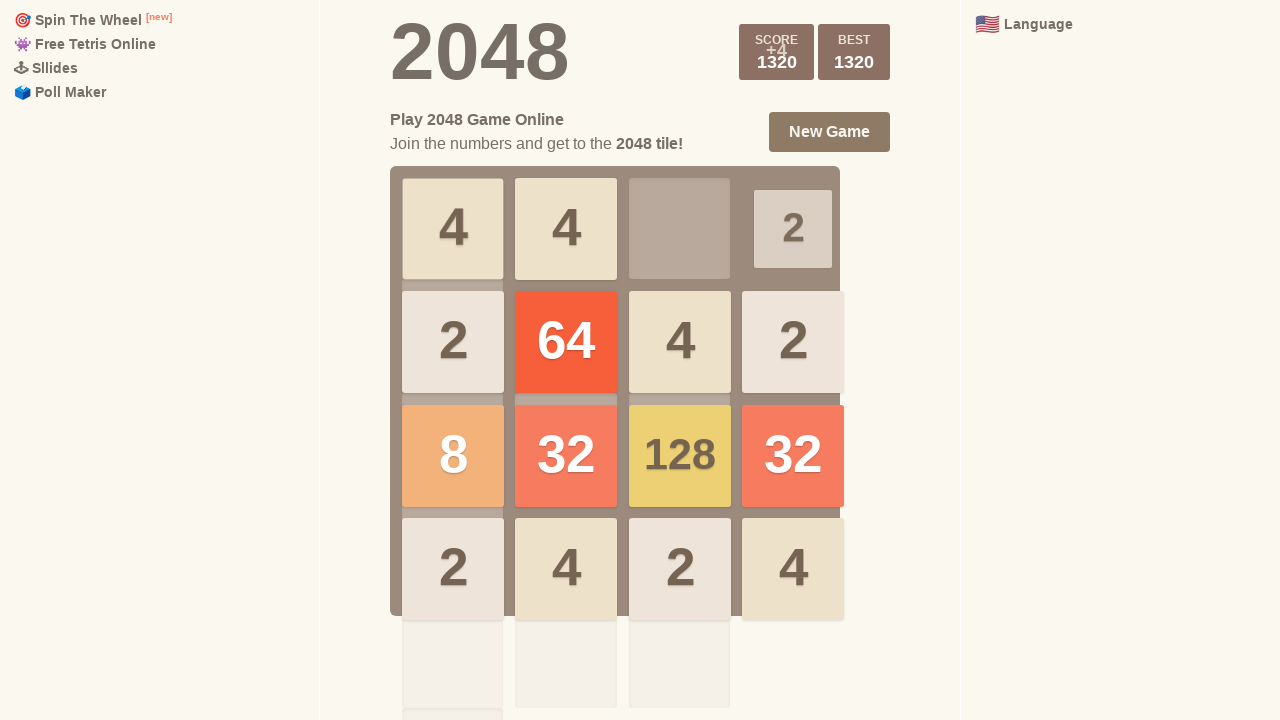

Pressed ArrowUp to move tiles up
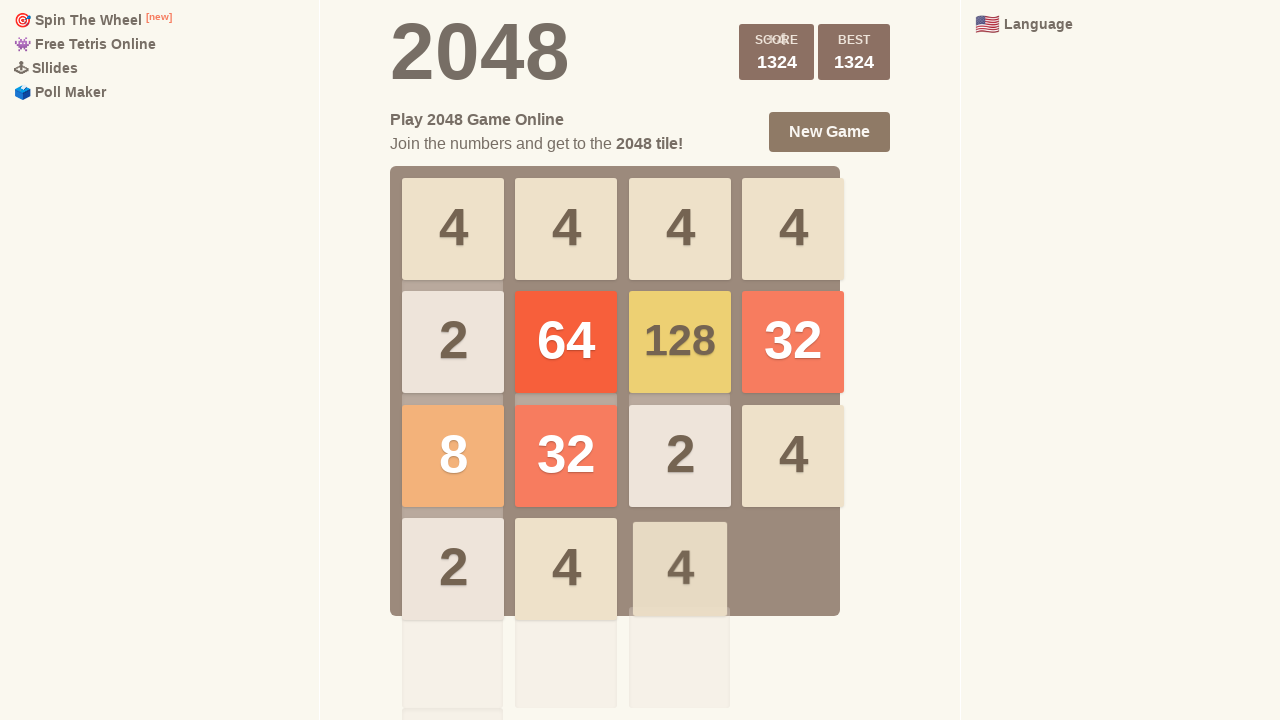

Pressed ArrowRight to move tiles right
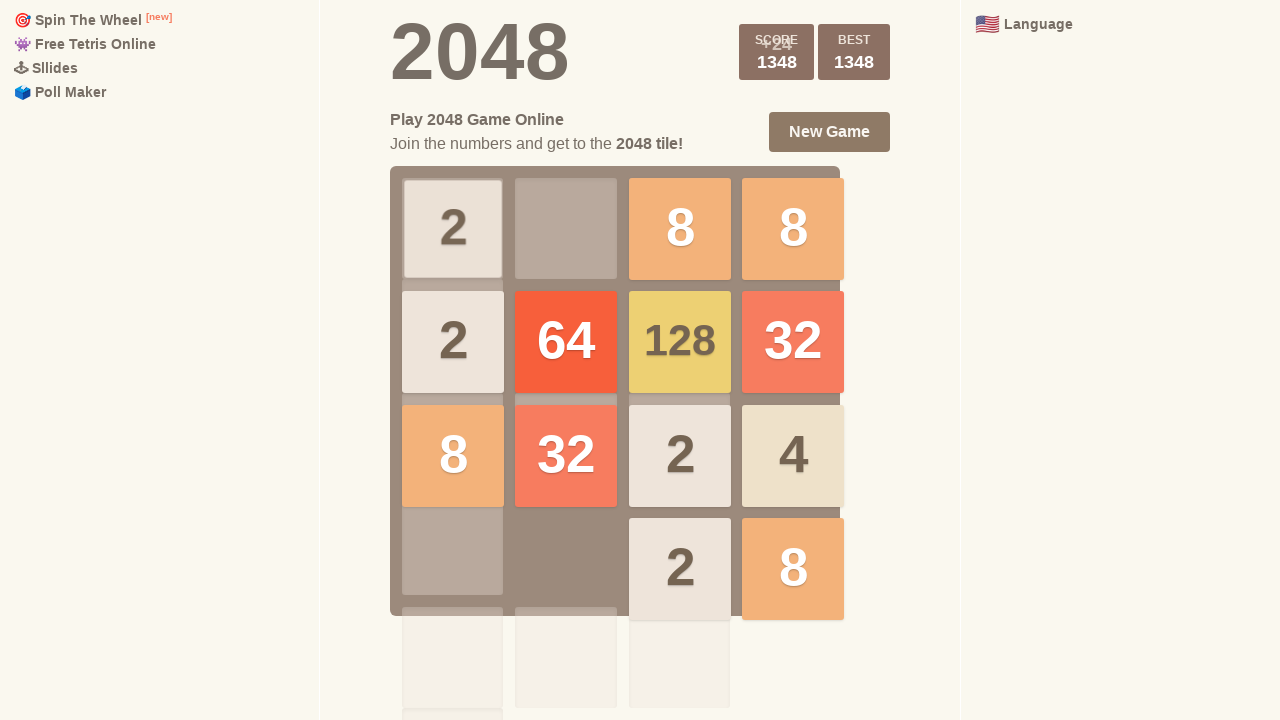

Pressed ArrowDown to move tiles down
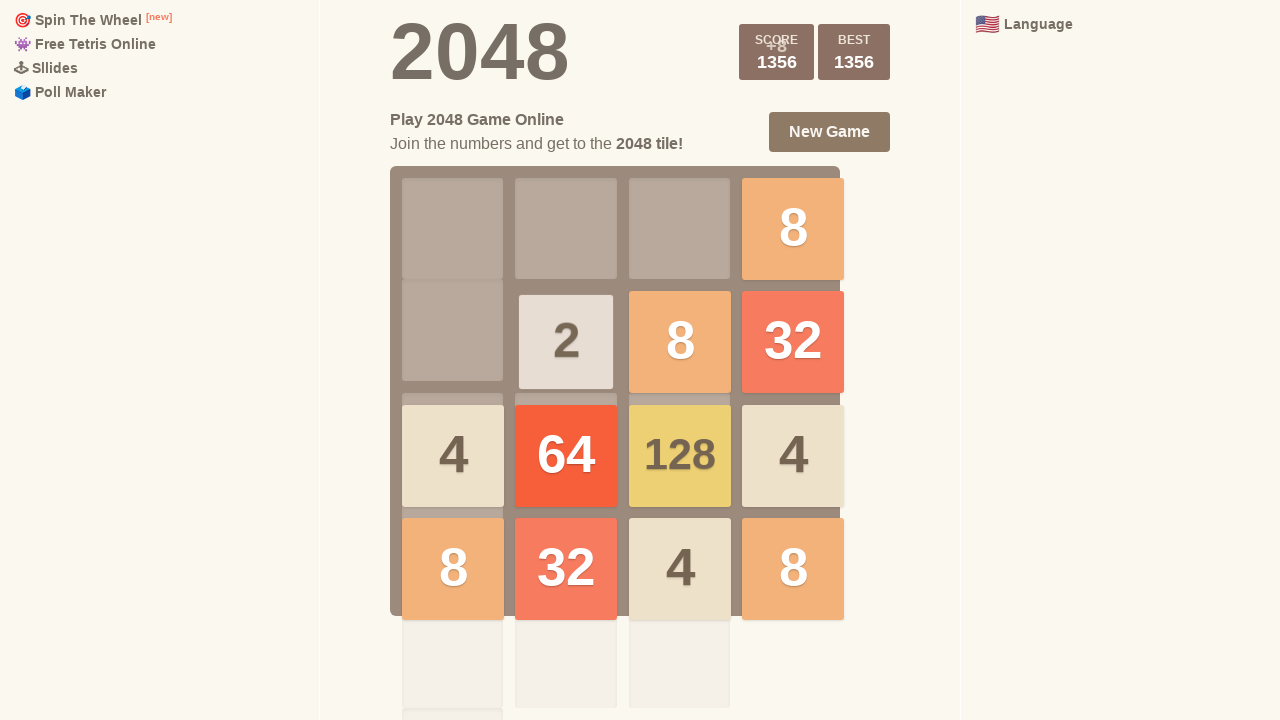

Pressed ArrowLeft to move tiles left
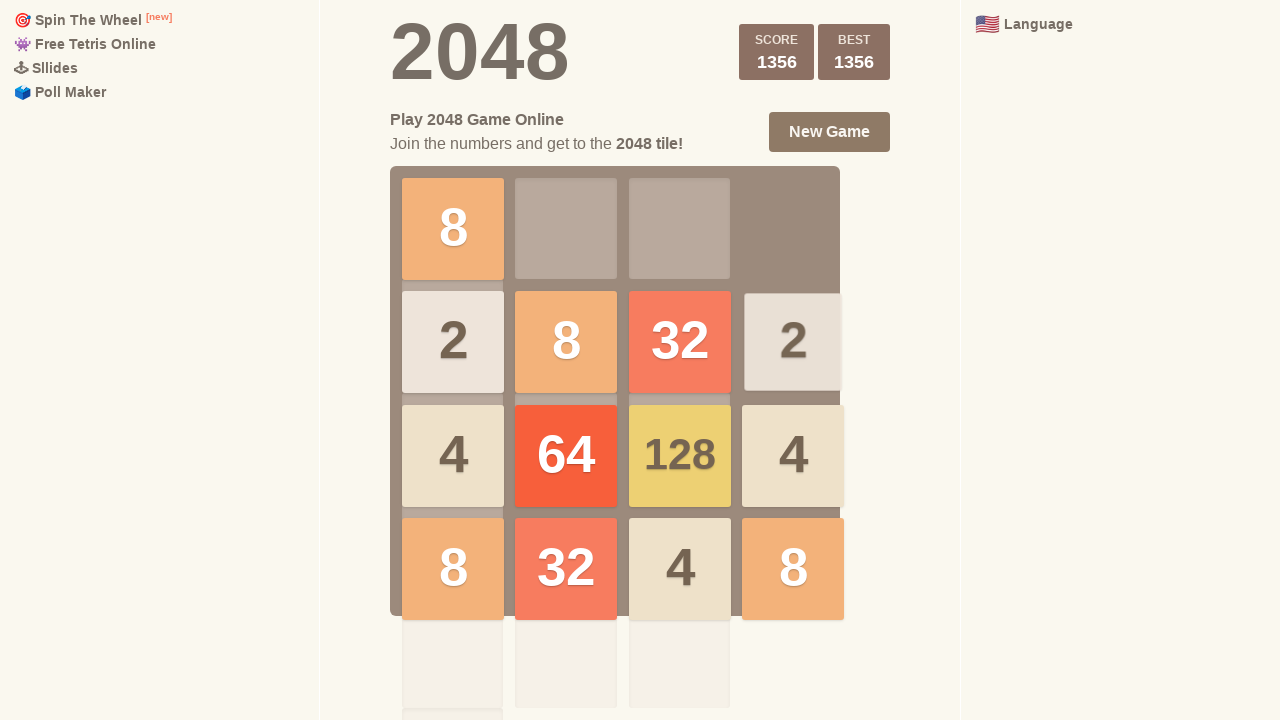

Pressed ArrowUp to move tiles up
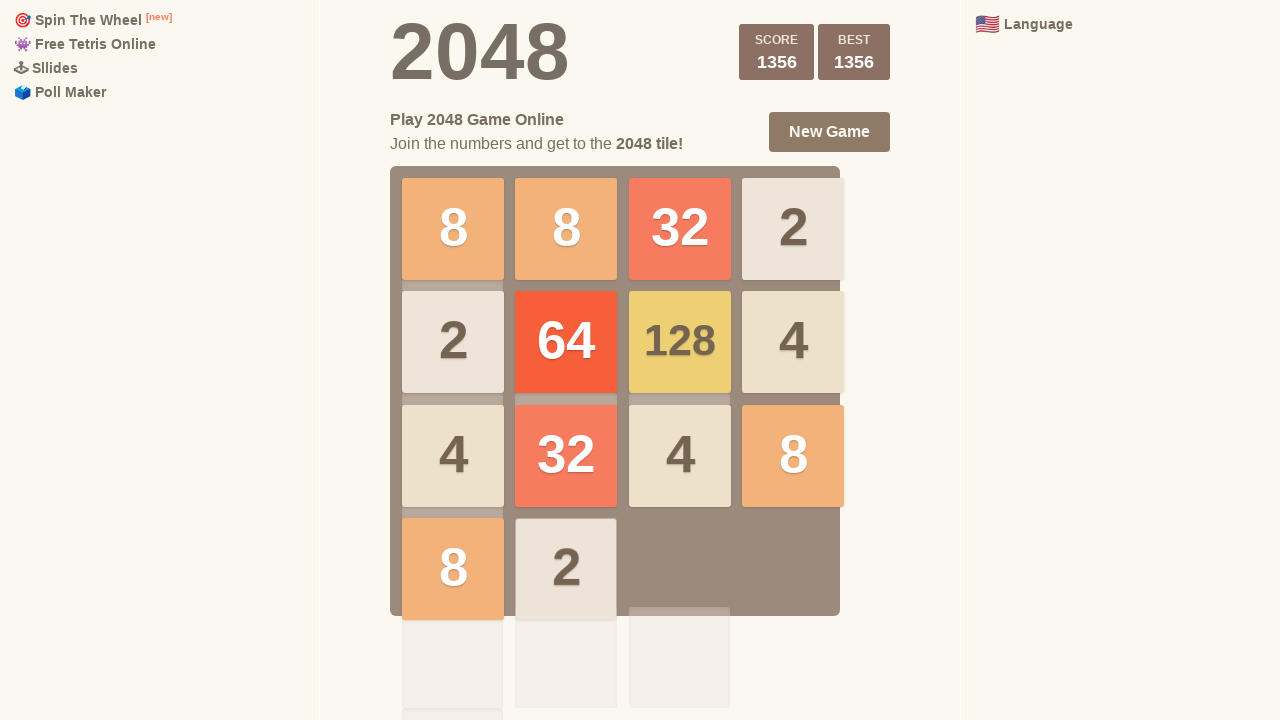

Pressed ArrowRight to move tiles right
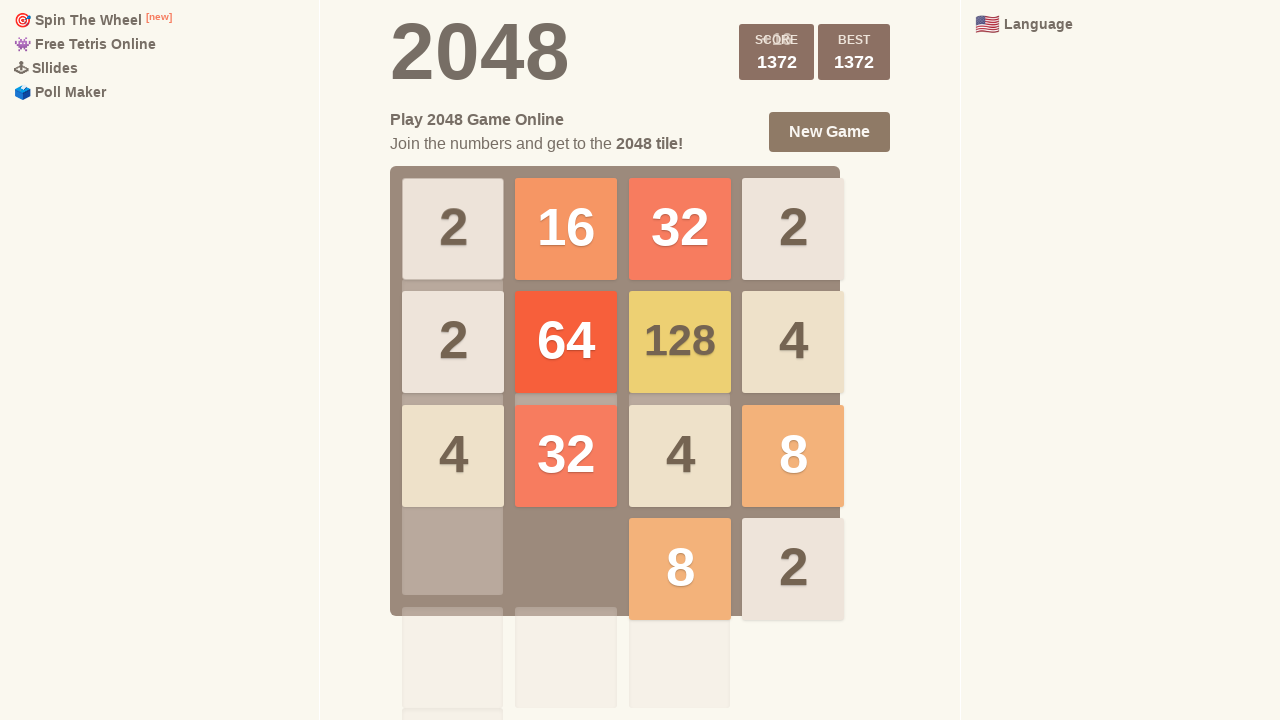

Pressed ArrowDown to move tiles down
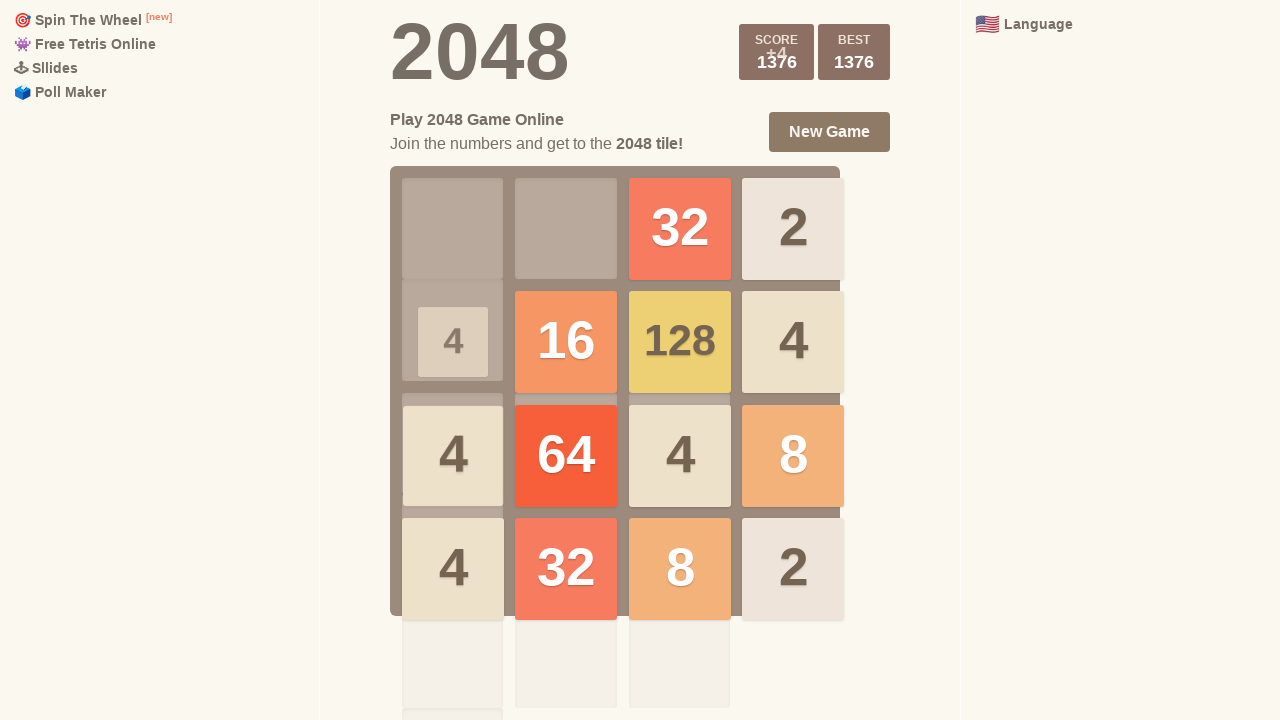

Pressed ArrowLeft to move tiles left
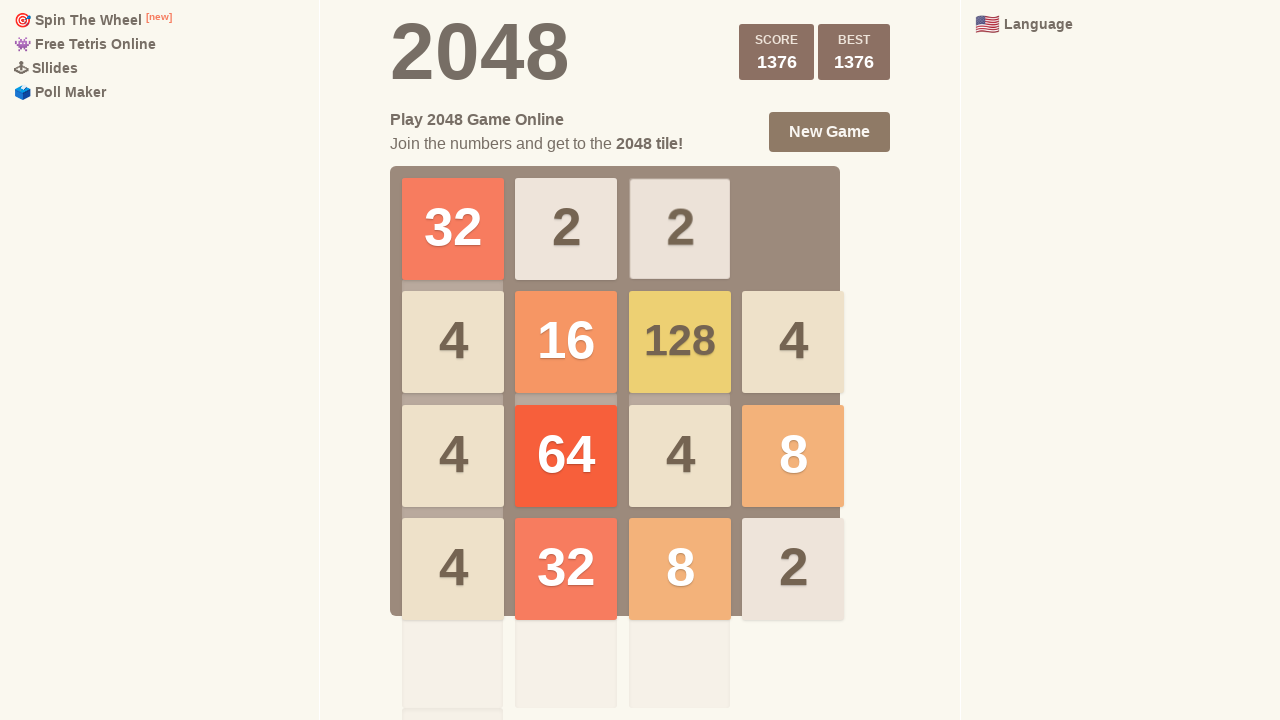

Pressed ArrowUp to move tiles up
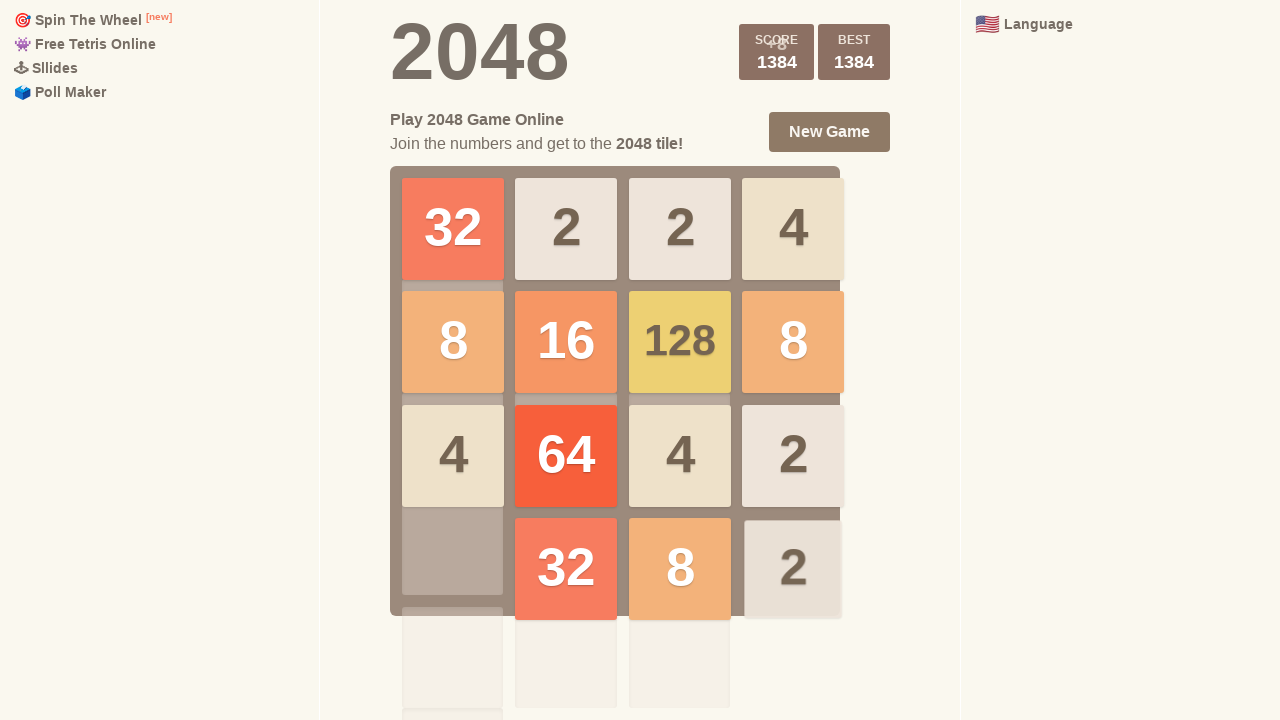

Pressed ArrowRight to move tiles right
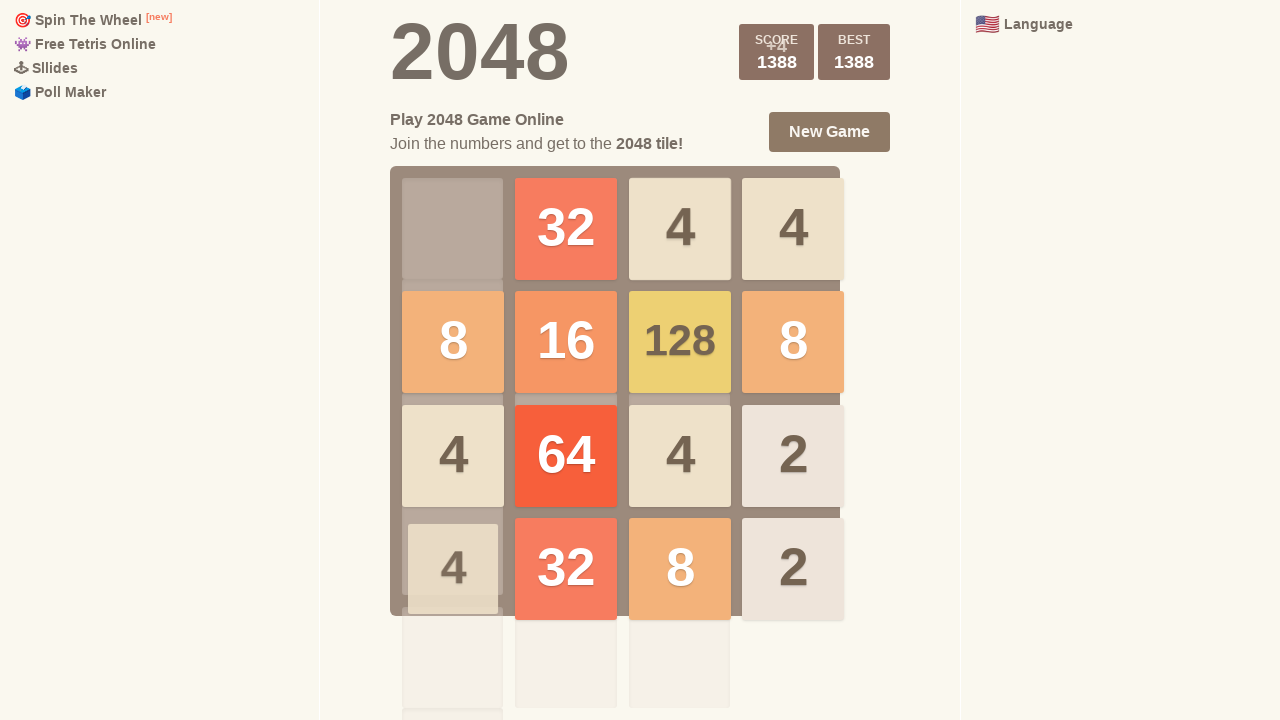

Pressed ArrowDown to move tiles down
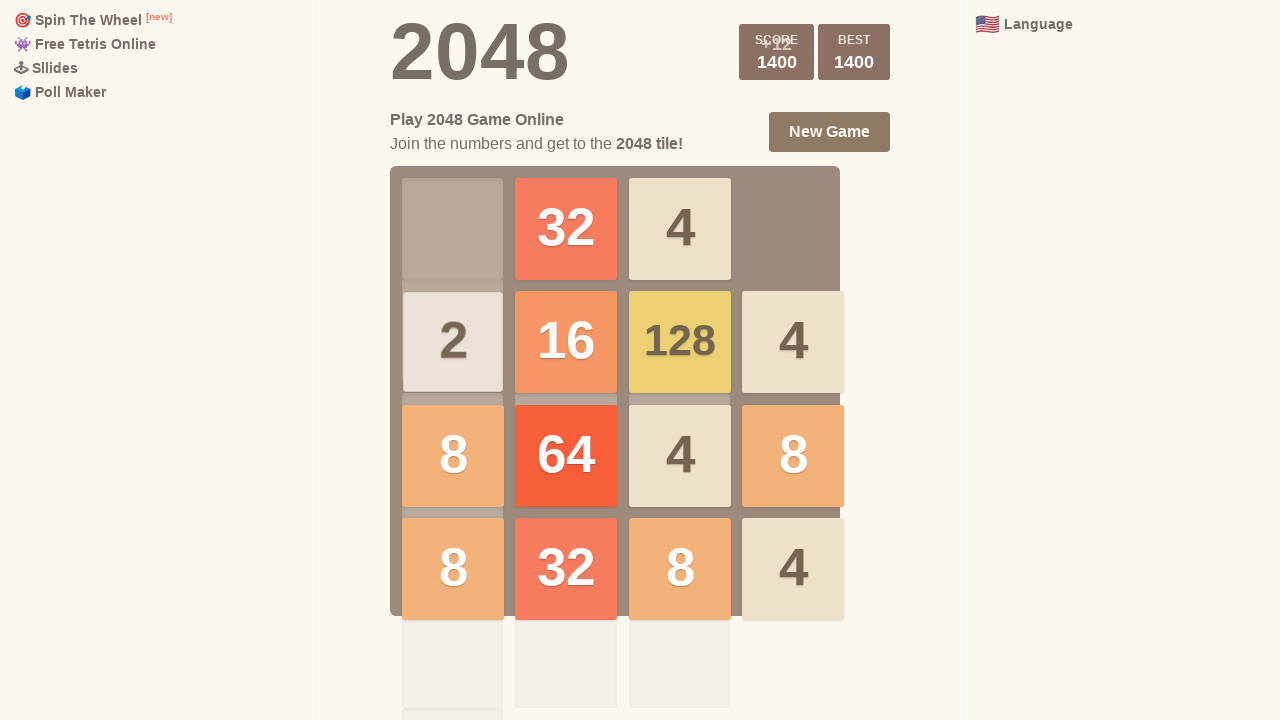

Pressed ArrowLeft to move tiles left
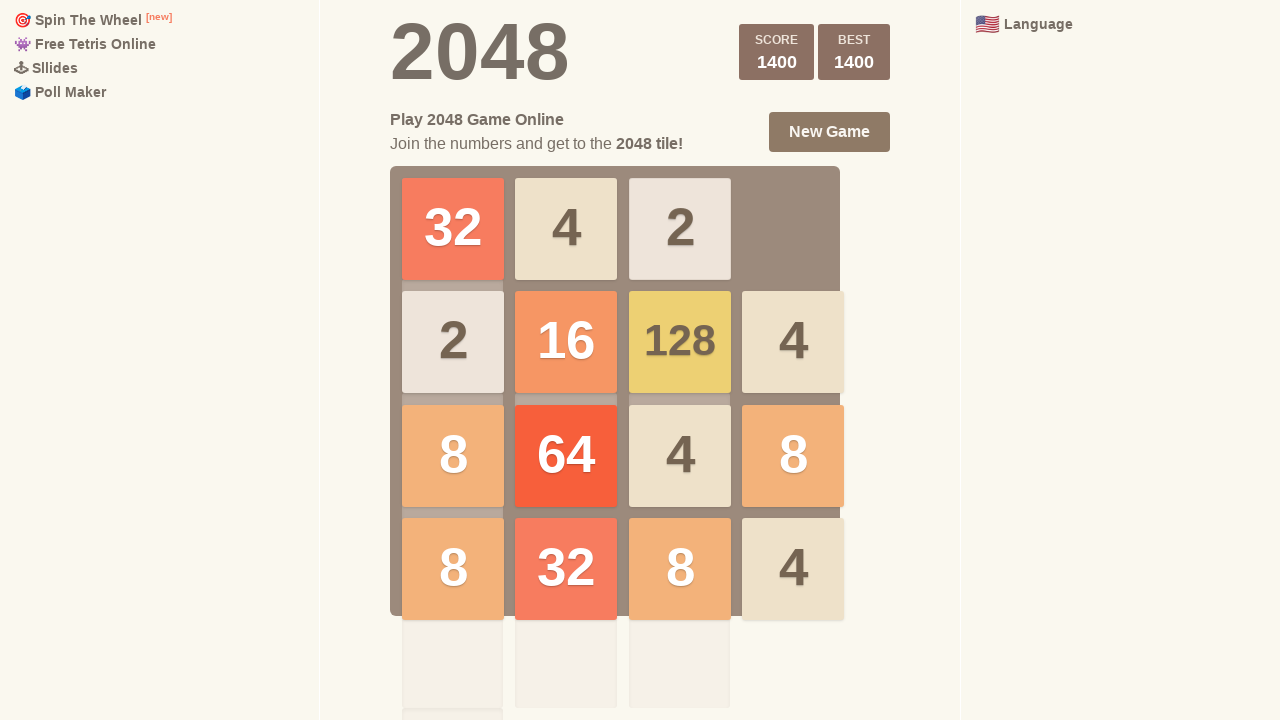

Pressed ArrowUp to move tiles up
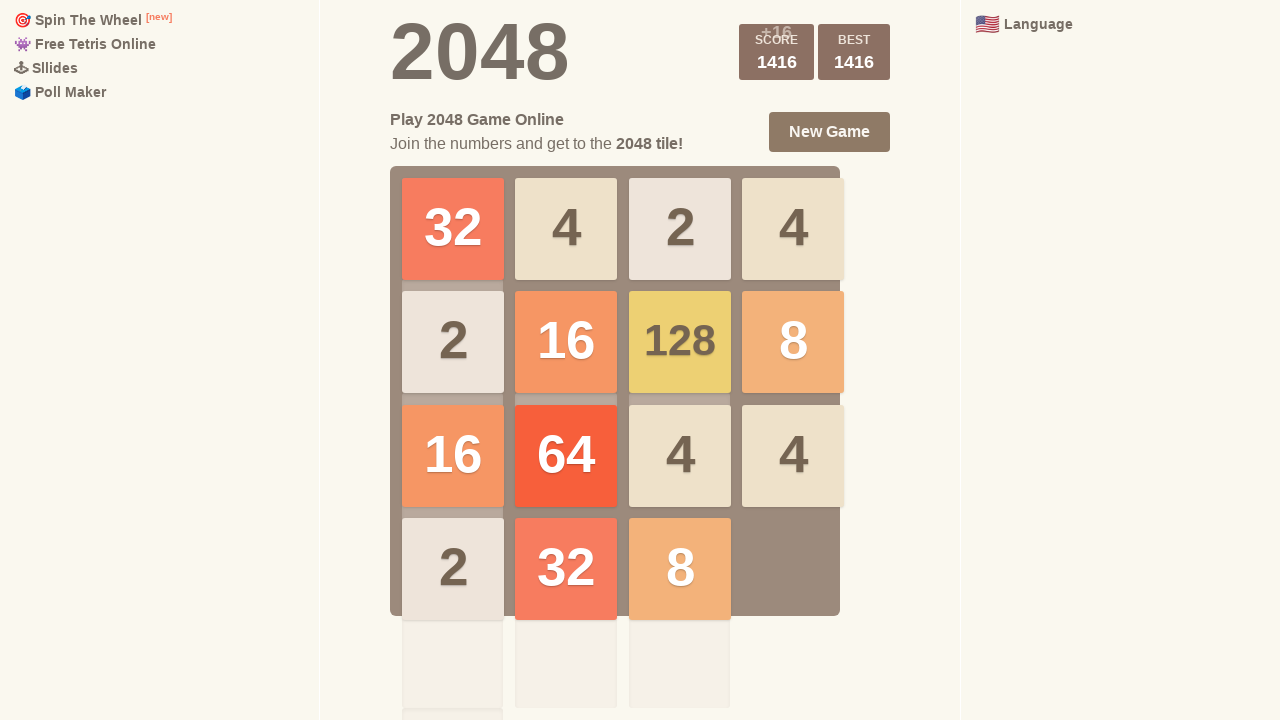

Pressed ArrowRight to move tiles right
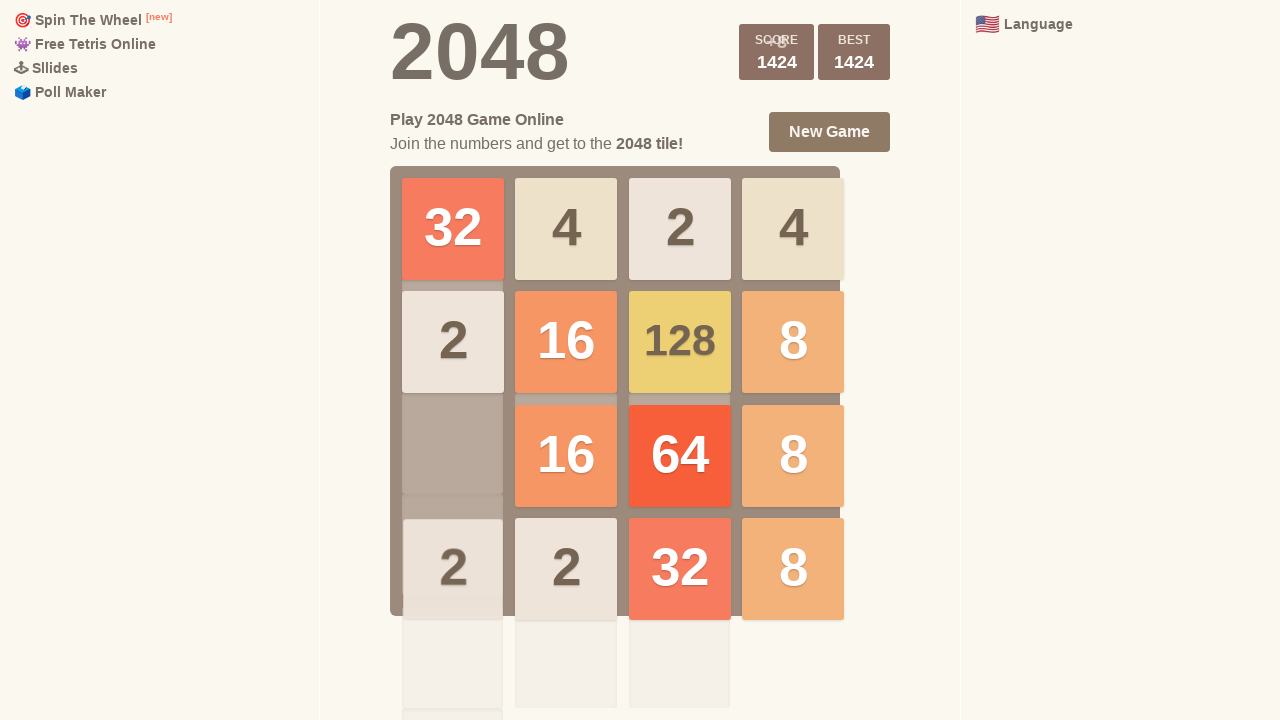

Pressed ArrowDown to move tiles down
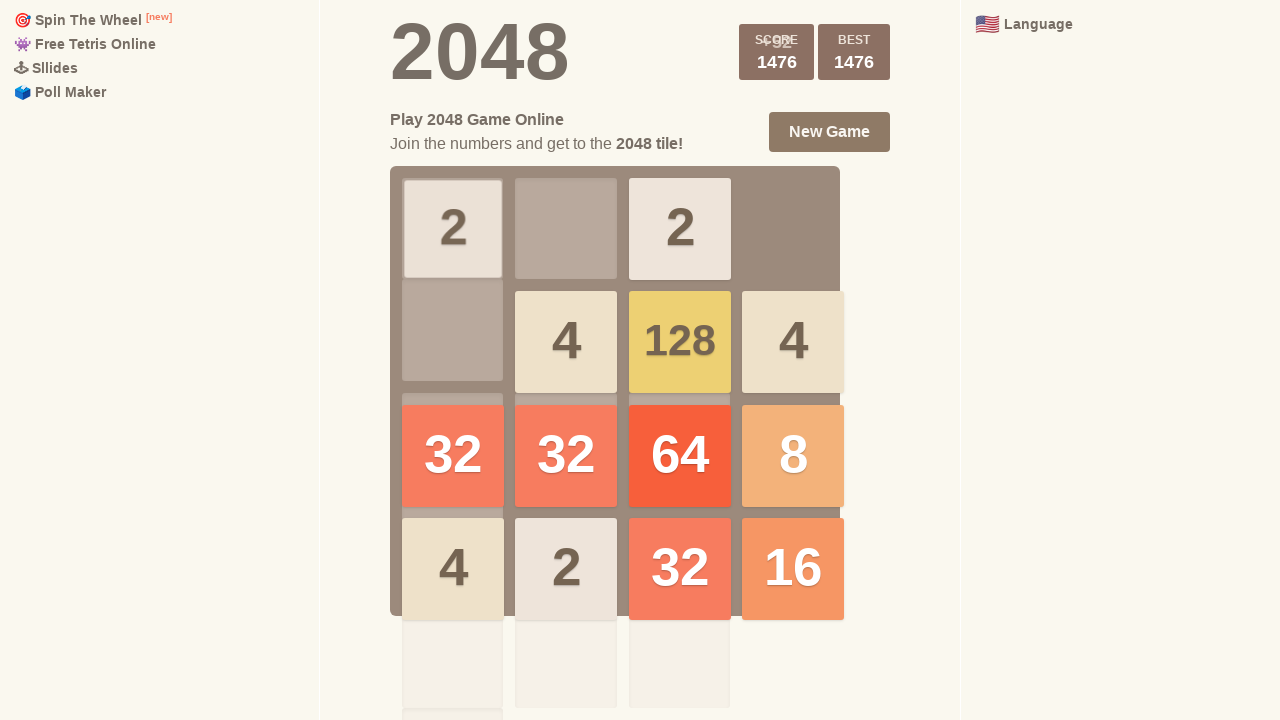

Pressed ArrowLeft to move tiles left
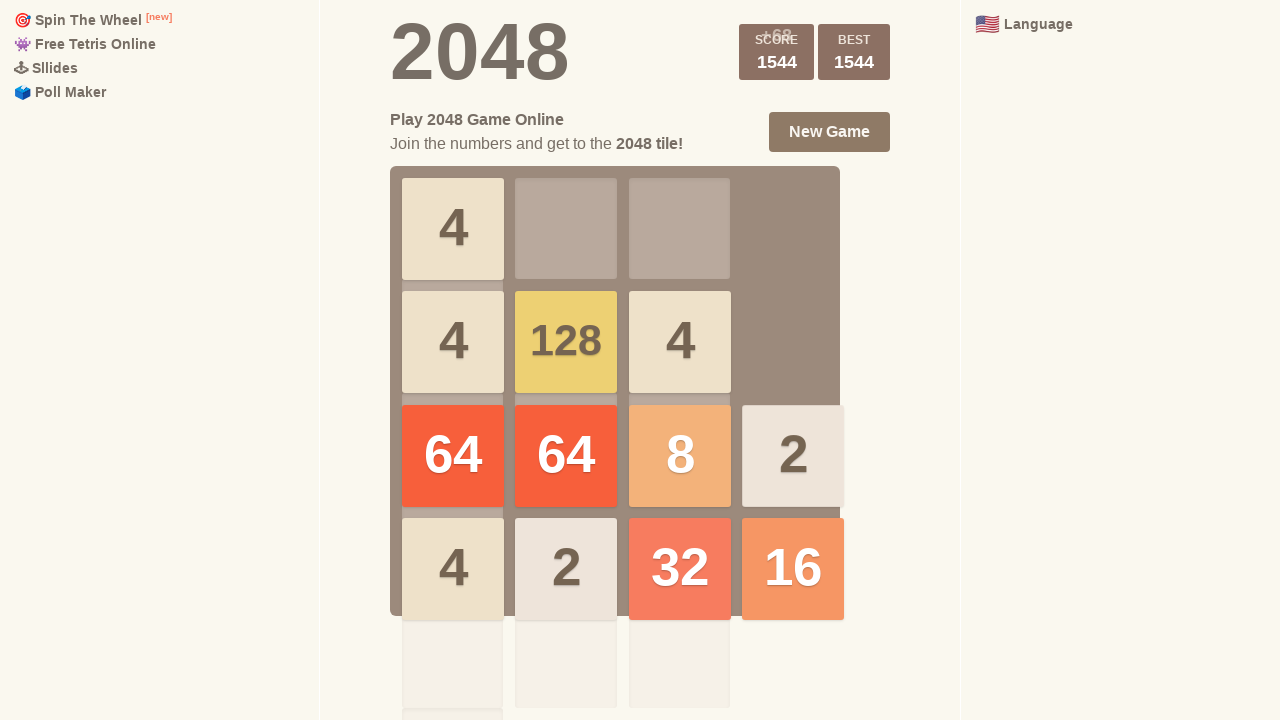

Pressed ArrowUp to move tiles up
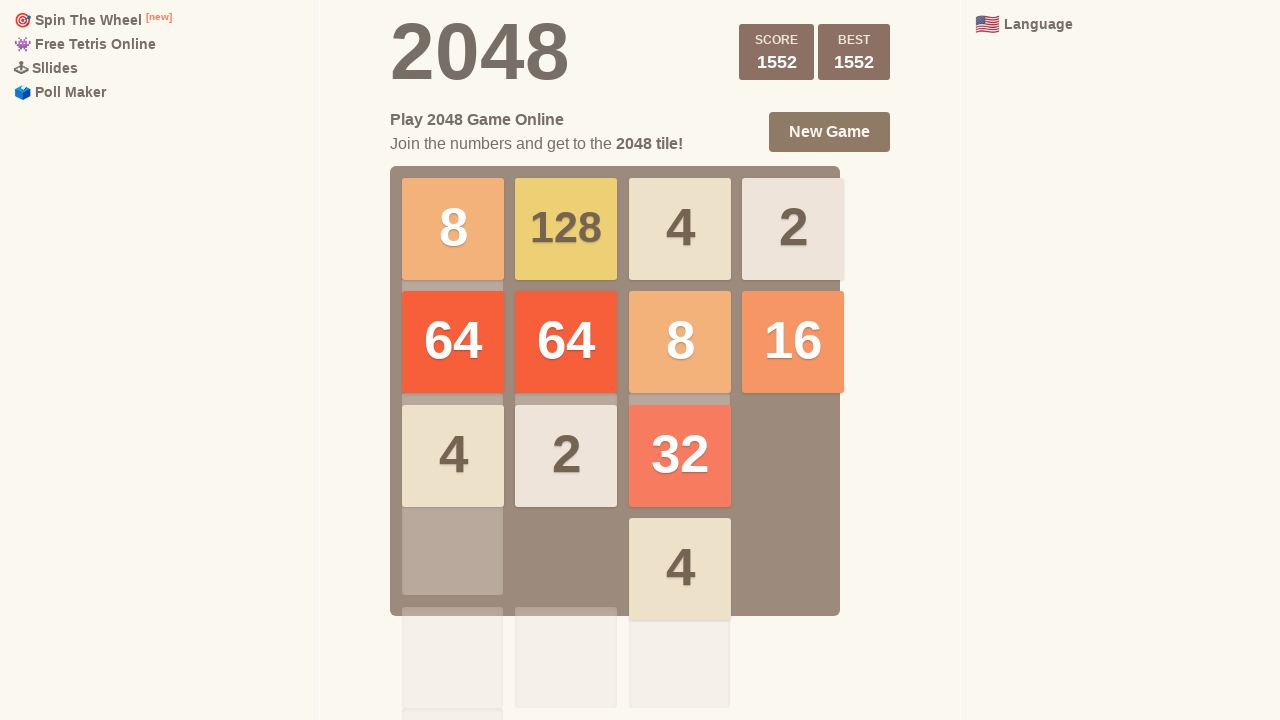

Pressed ArrowRight to move tiles right
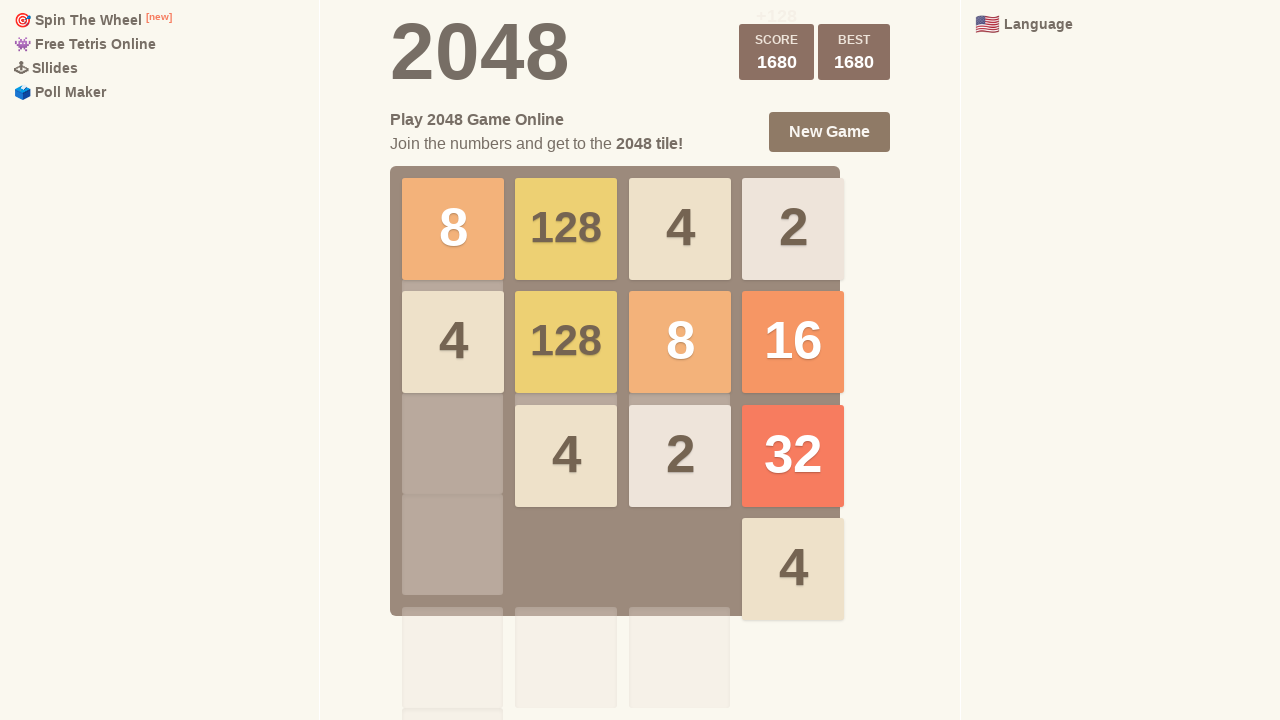

Pressed ArrowDown to move tiles down
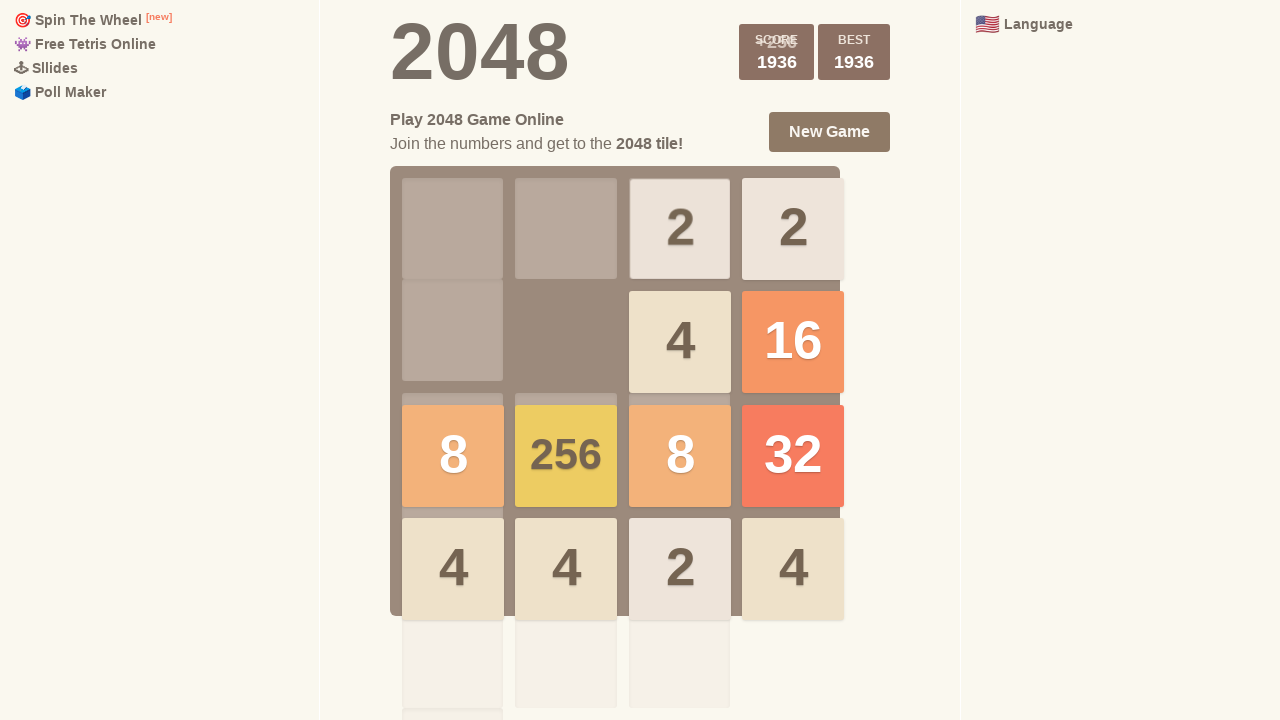

Pressed ArrowLeft to move tiles left
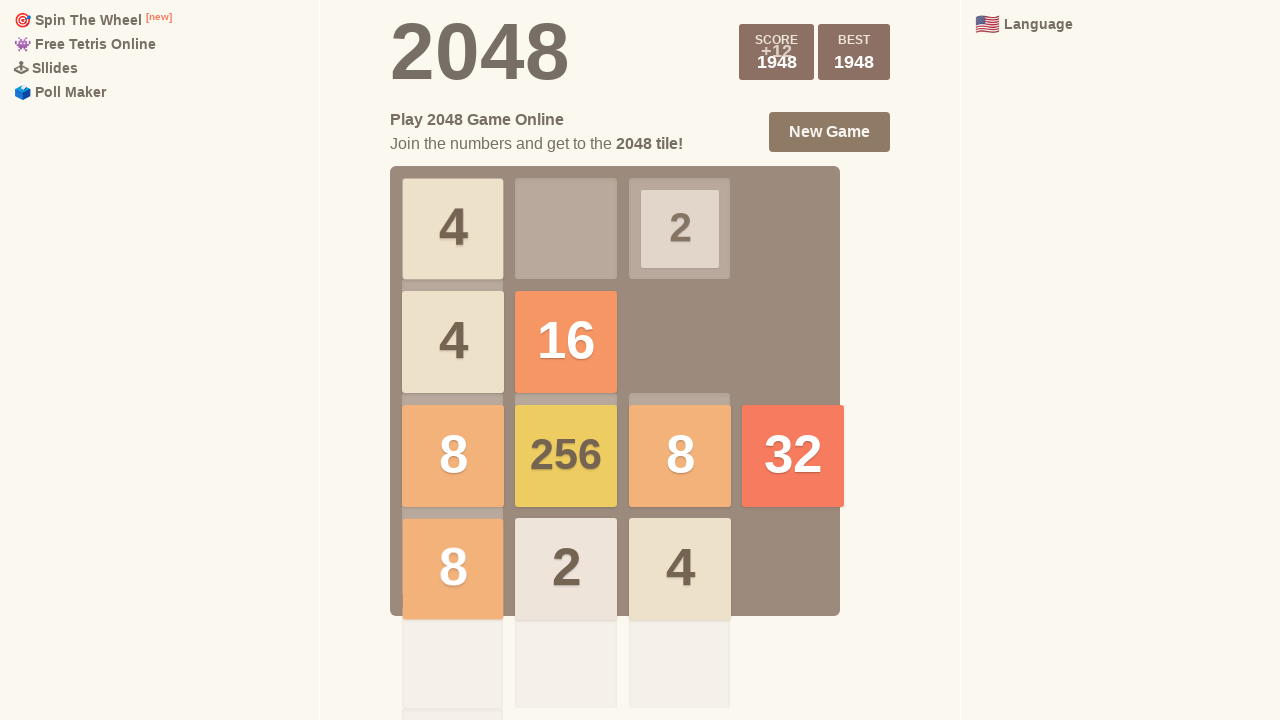

Pressed ArrowUp to move tiles up
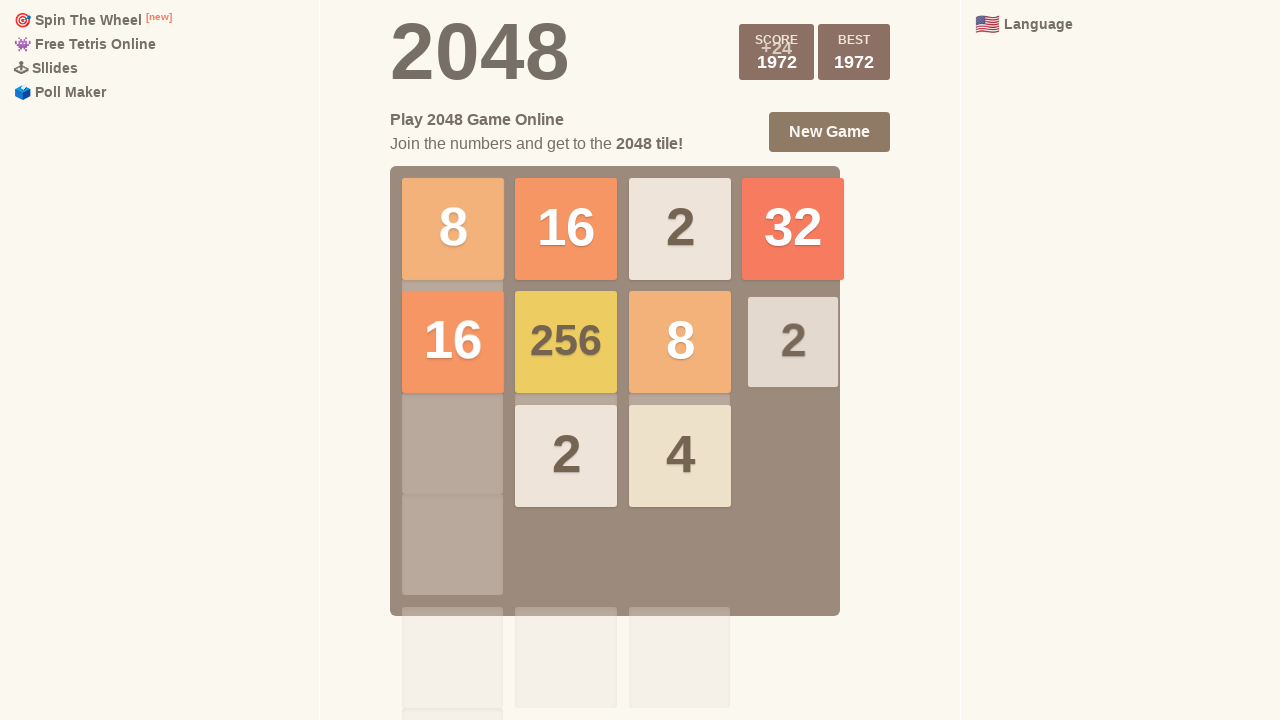

Pressed ArrowRight to move tiles right
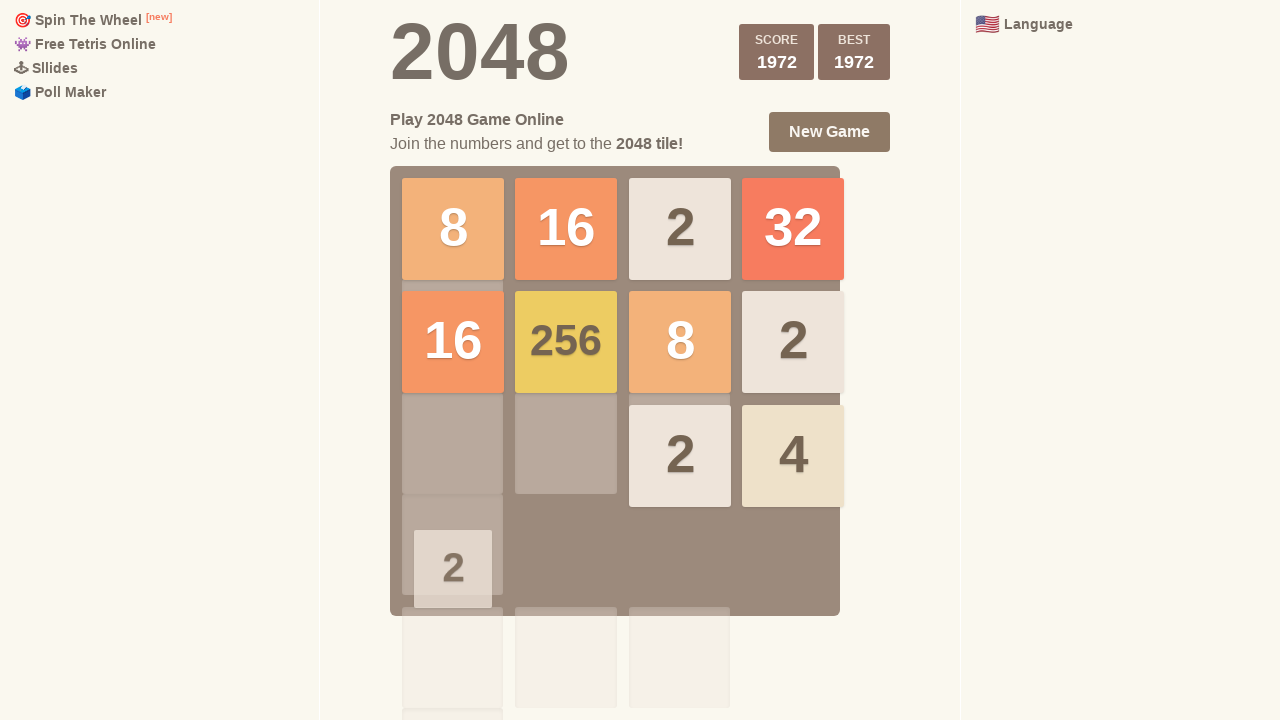

Pressed ArrowDown to move tiles down
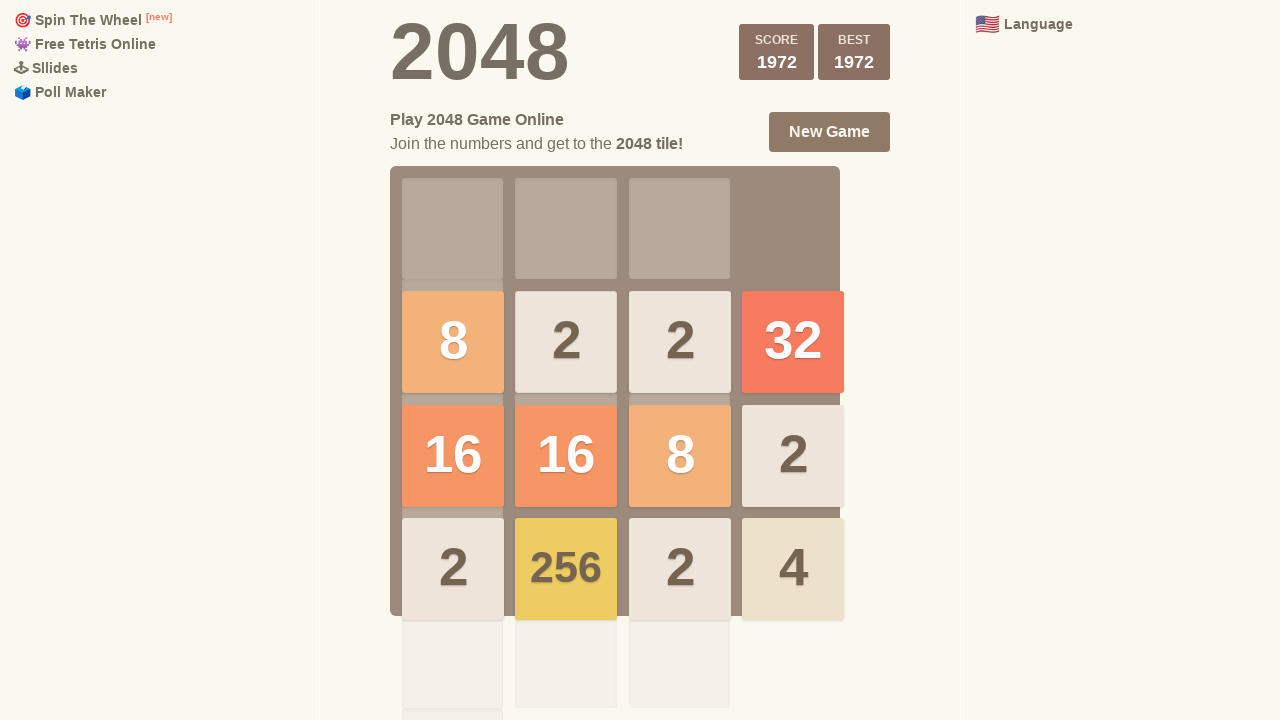

Pressed ArrowLeft to move tiles left
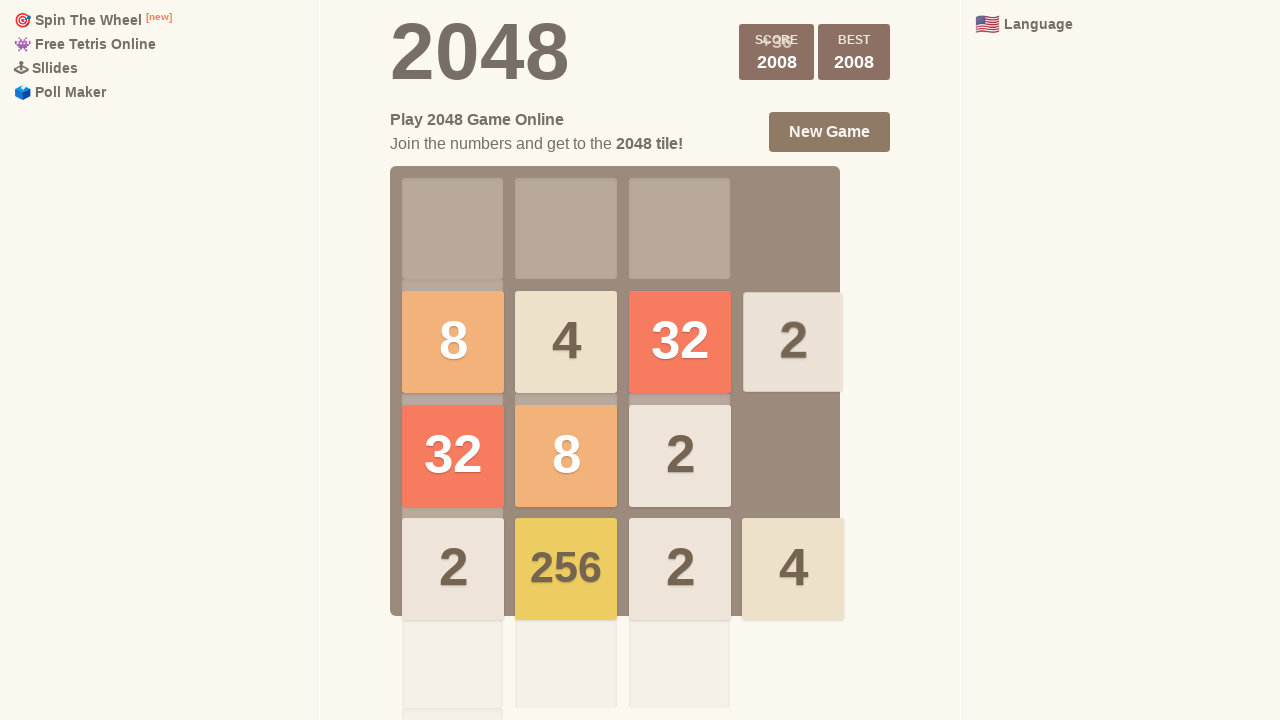

Pressed ArrowUp to move tiles up
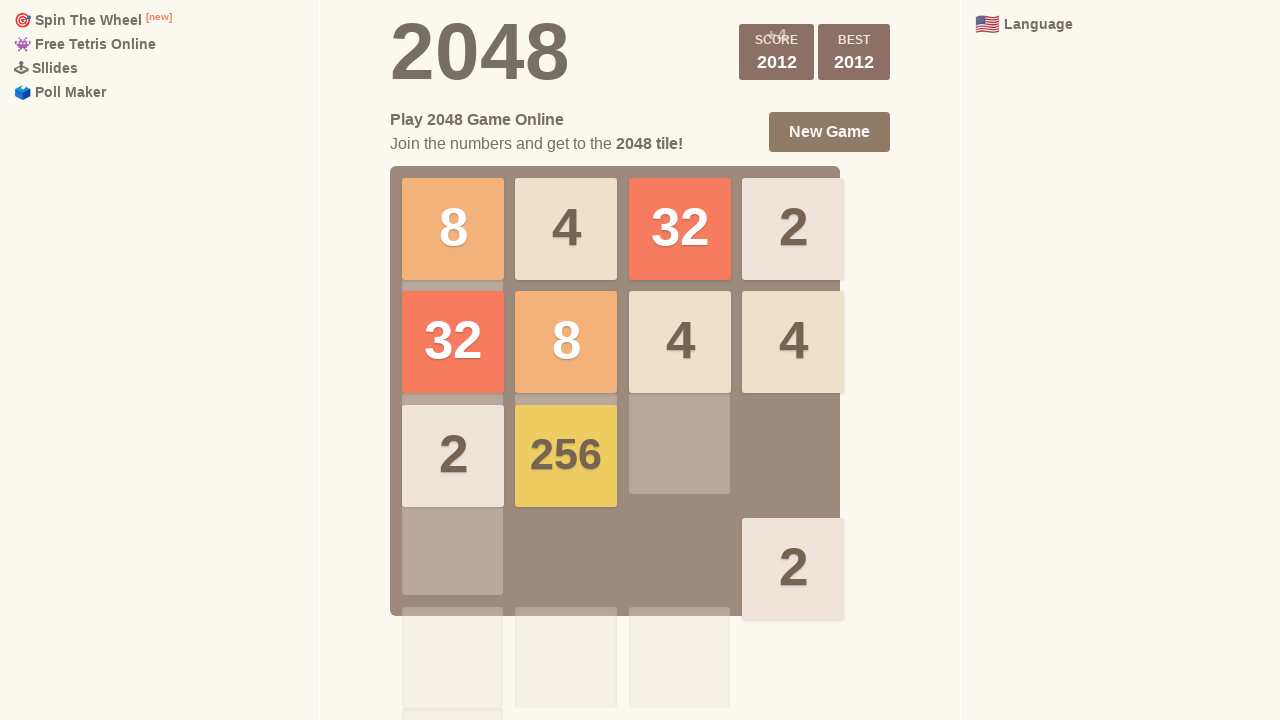

Pressed ArrowRight to move tiles right
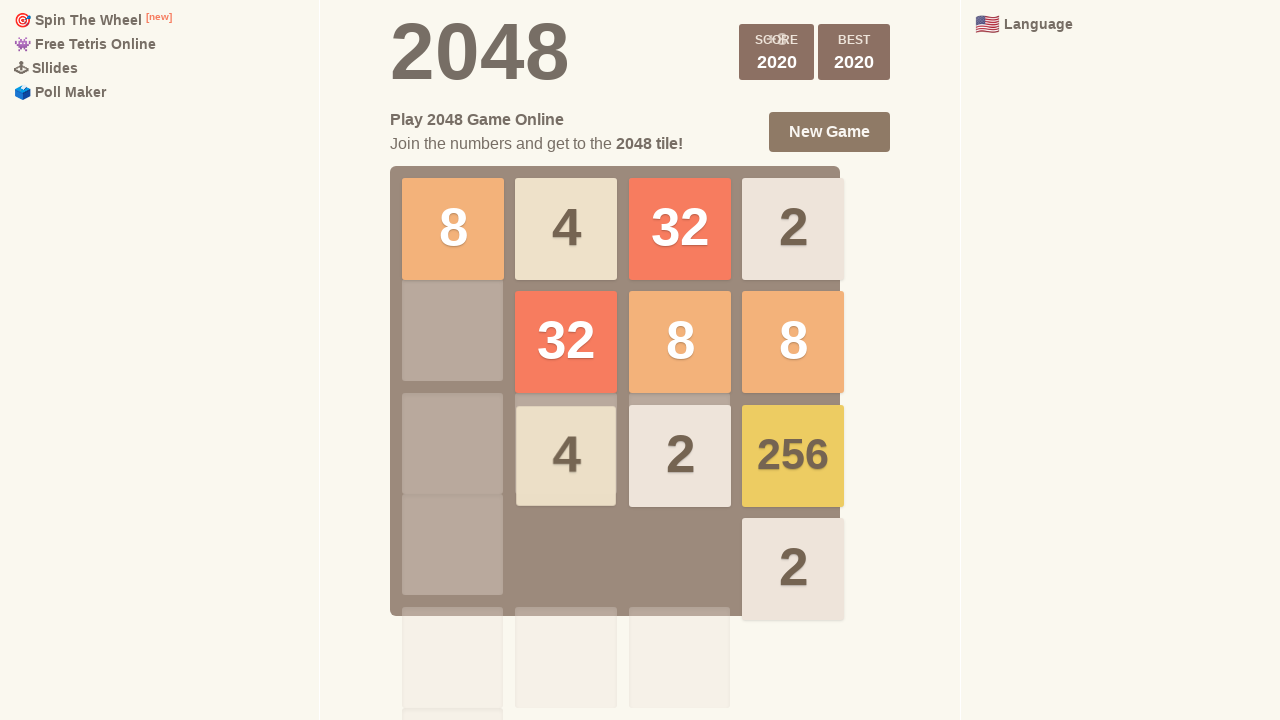

Pressed ArrowDown to move tiles down
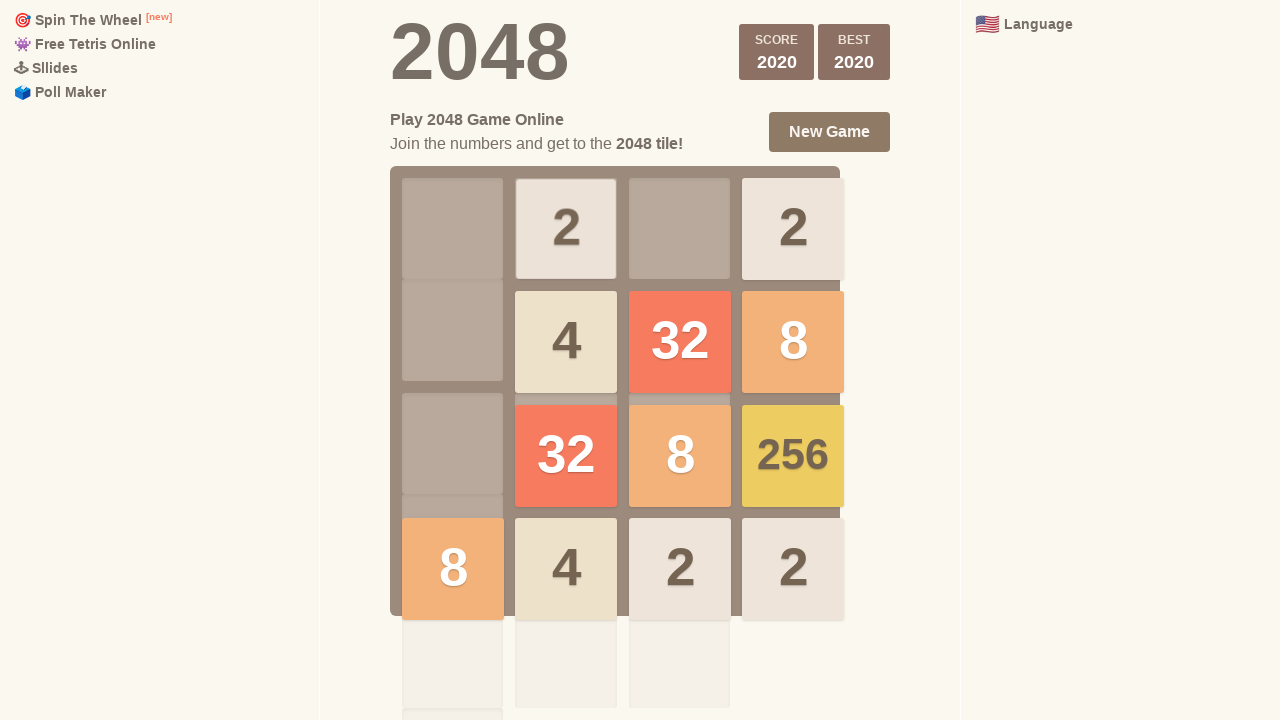

Pressed ArrowLeft to move tiles left
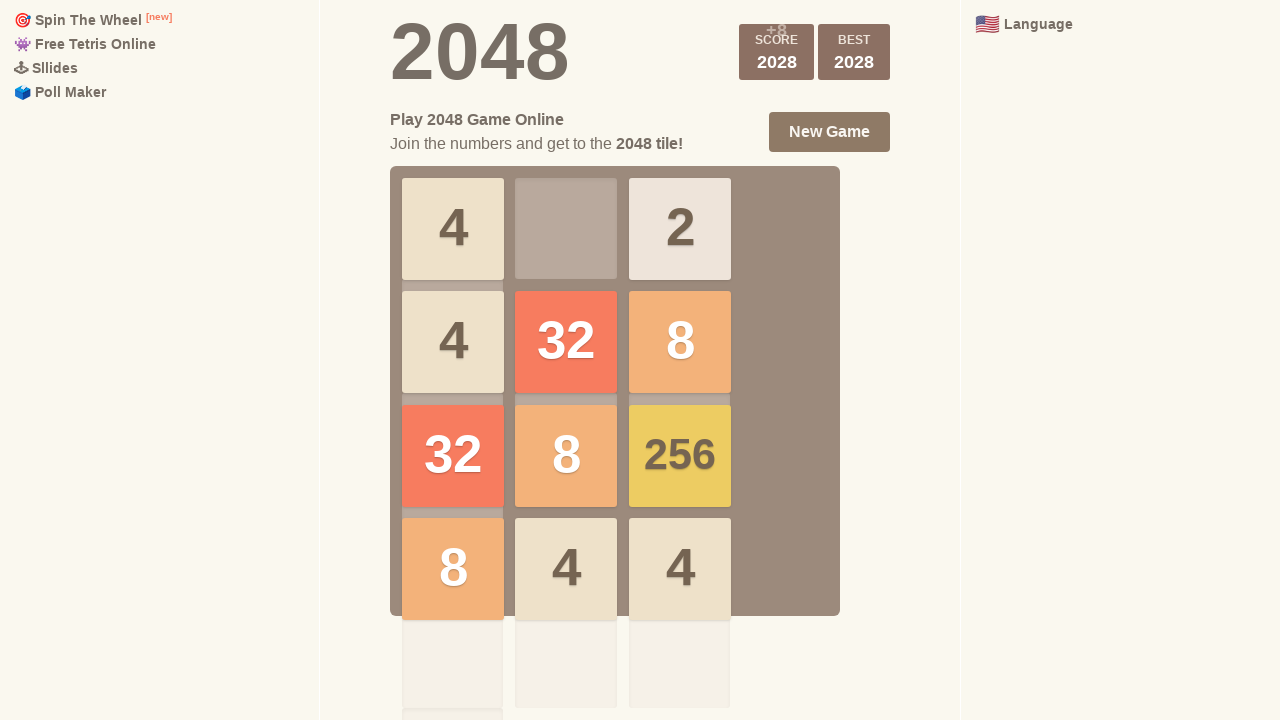

Pressed ArrowUp to move tiles up
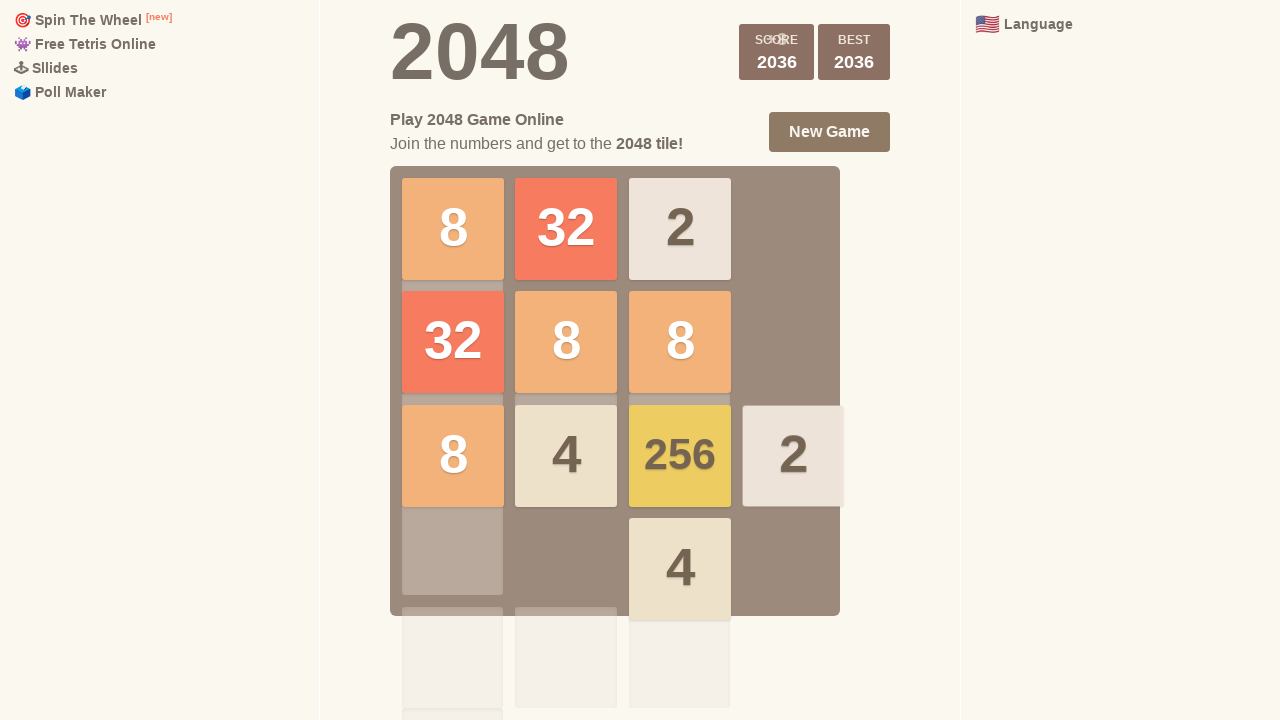

Pressed ArrowRight to move tiles right
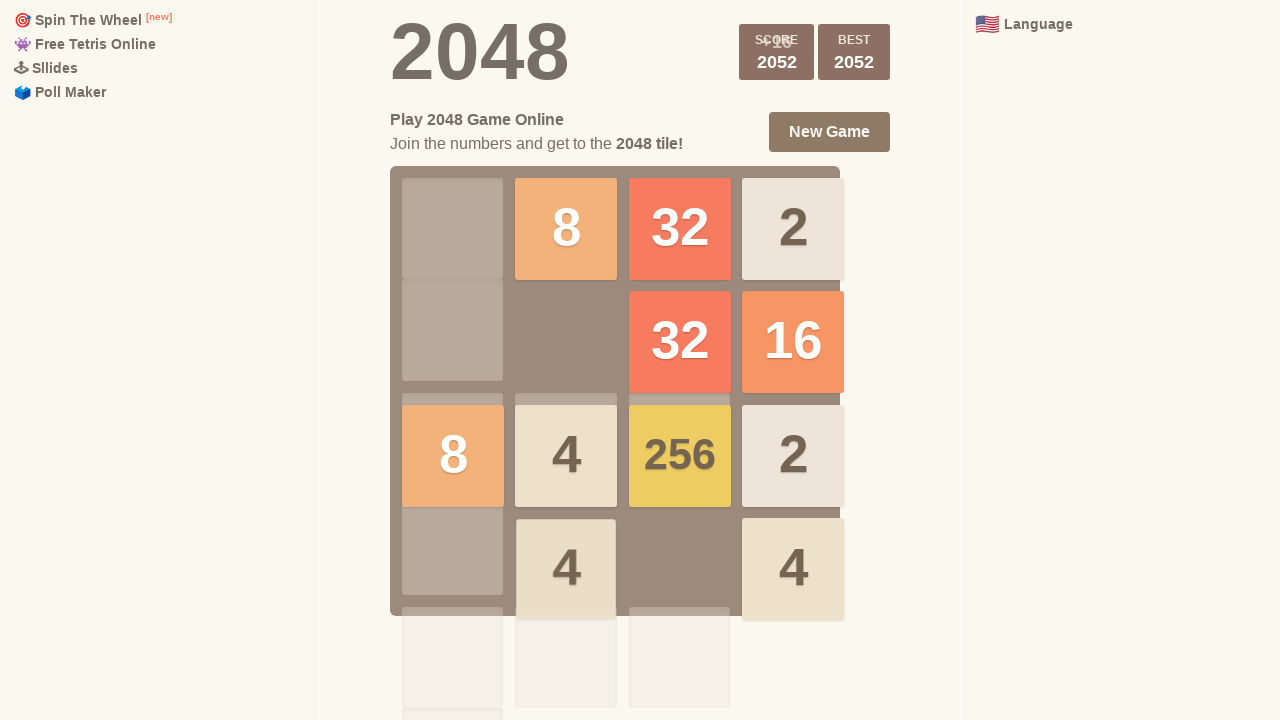

Pressed ArrowDown to move tiles down
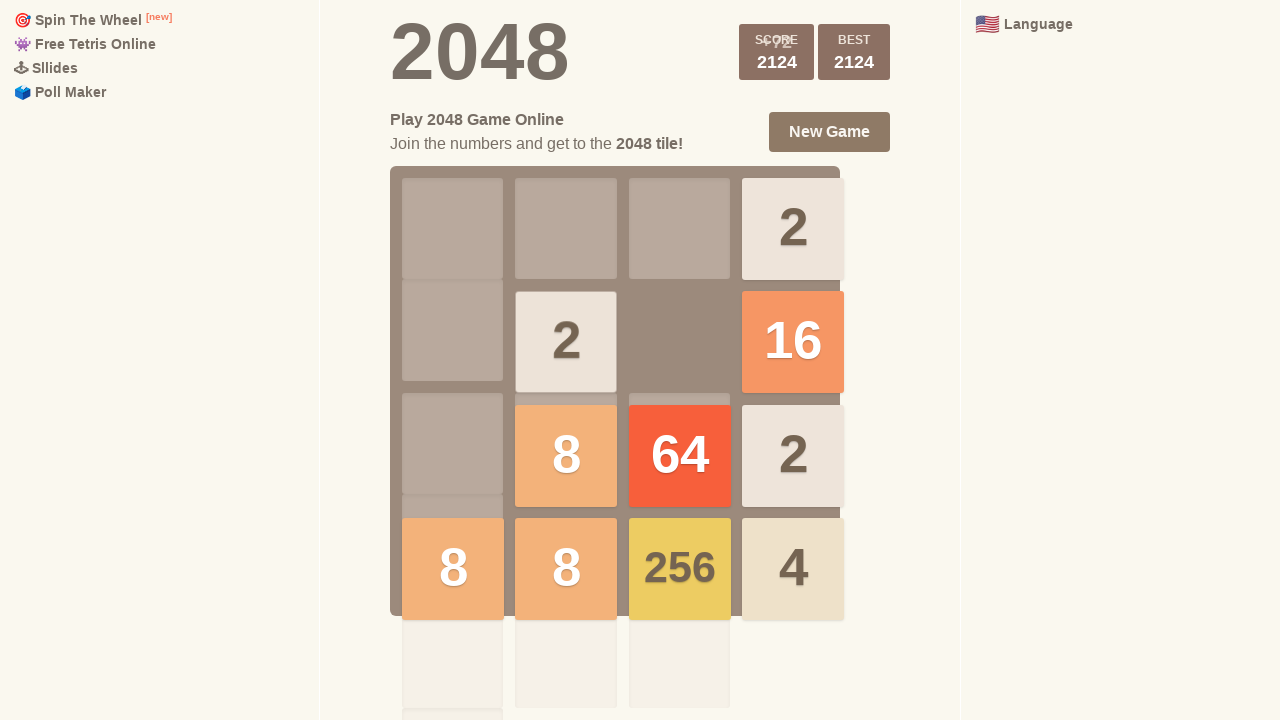

Pressed ArrowLeft to move tiles left
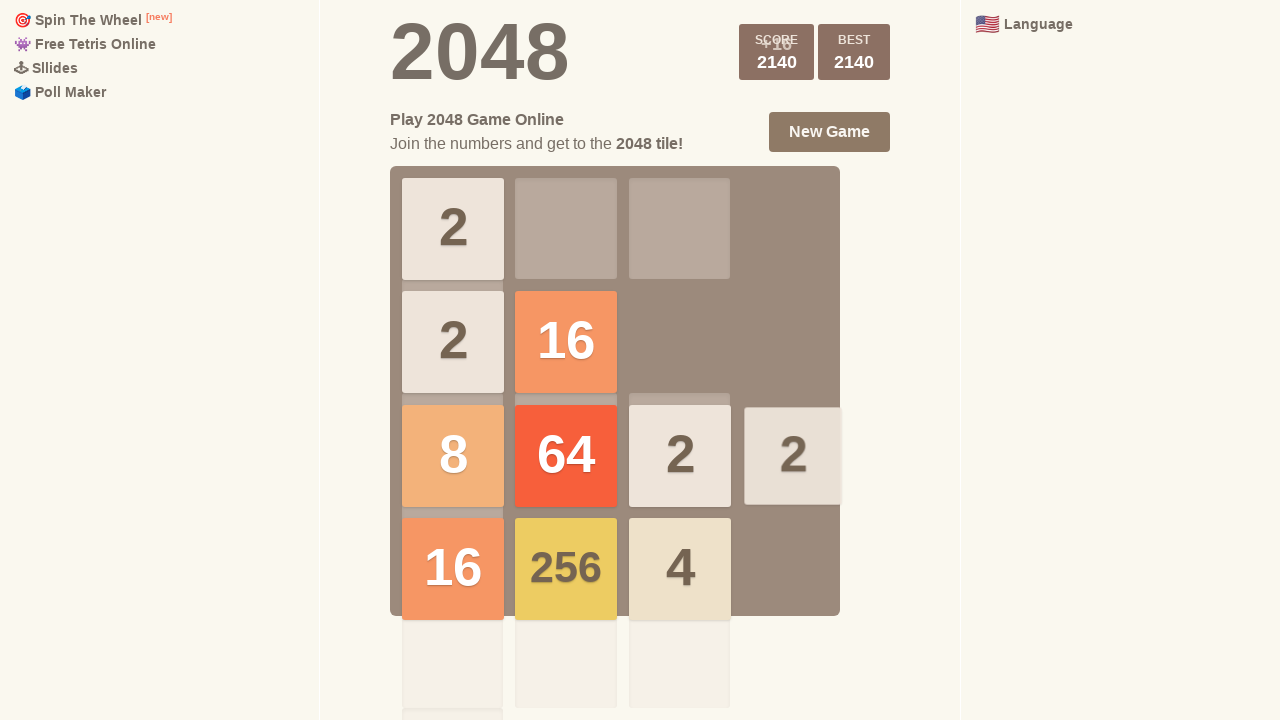

Pressed ArrowUp to move tiles up
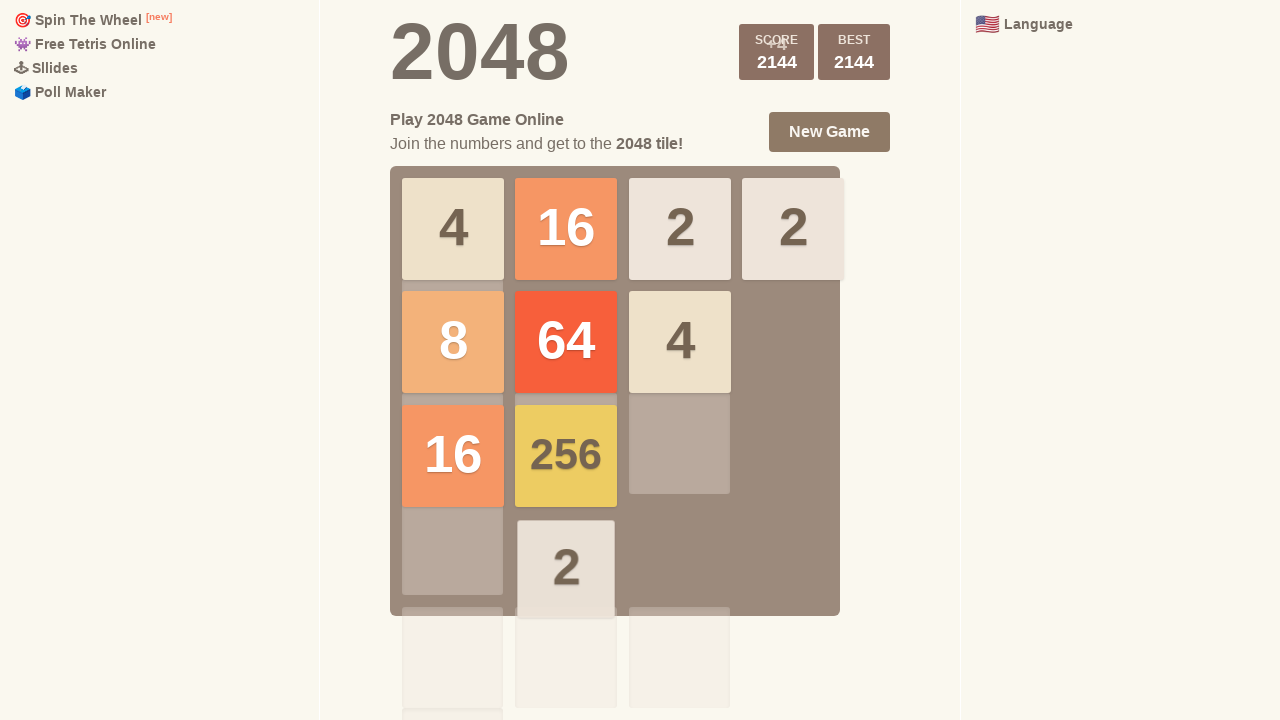

Pressed ArrowRight to move tiles right
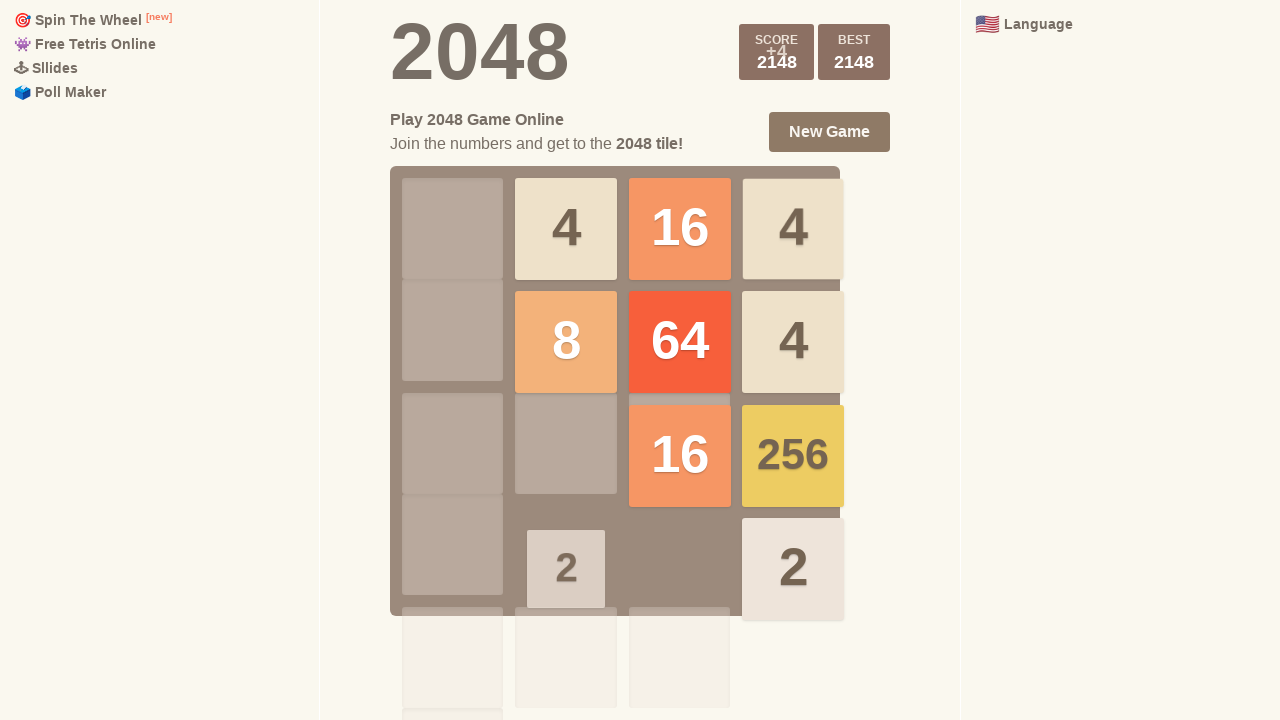

Pressed ArrowDown to move tiles down
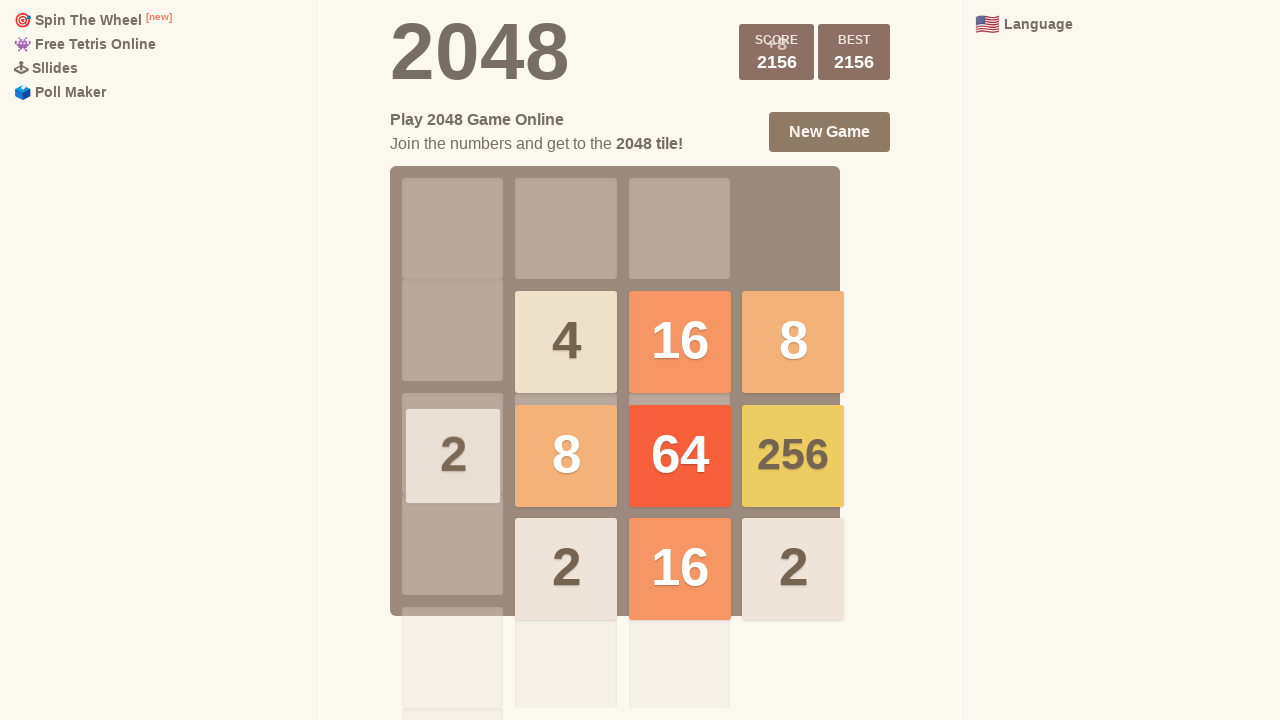

Pressed ArrowLeft to move tiles left
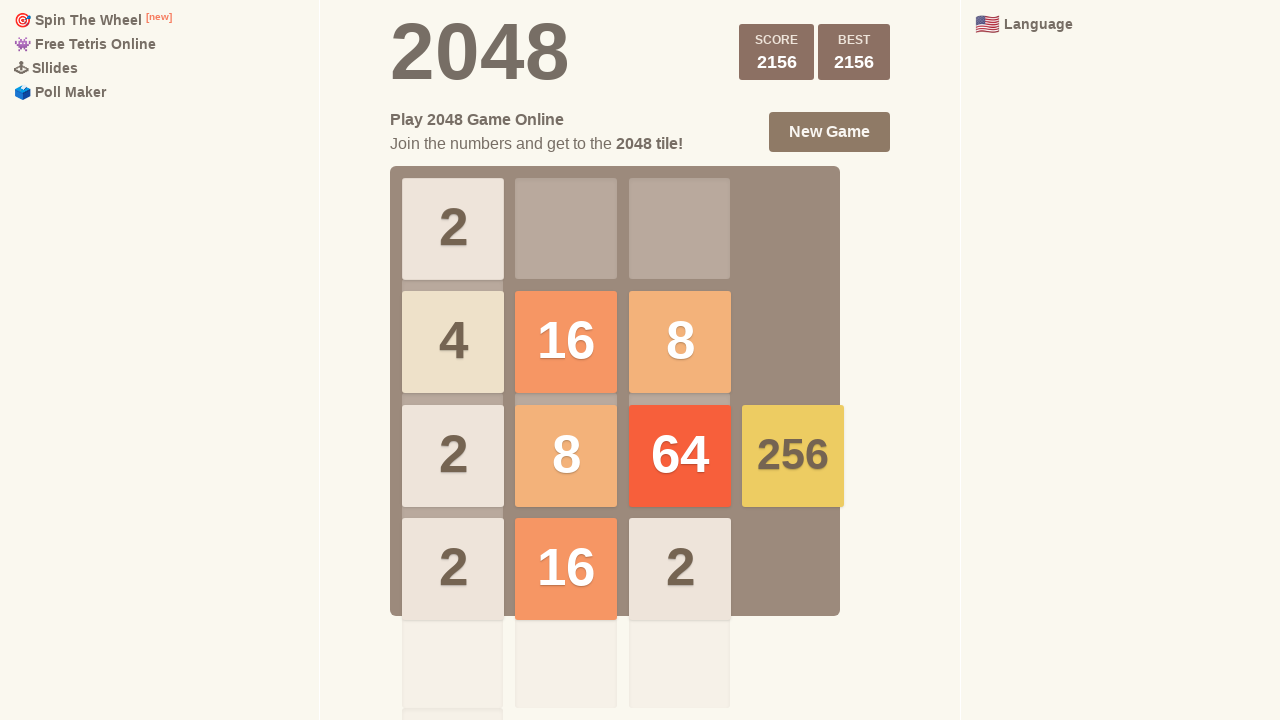

Pressed ArrowUp to move tiles up
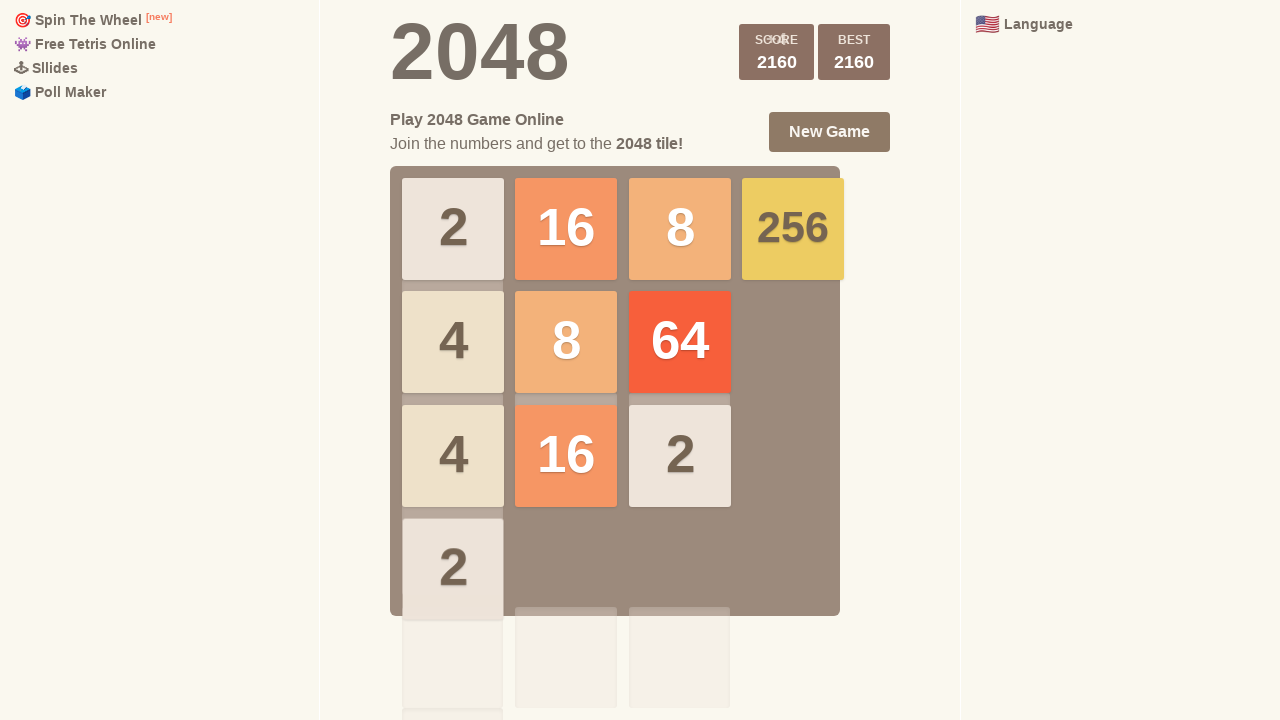

Pressed ArrowRight to move tiles right
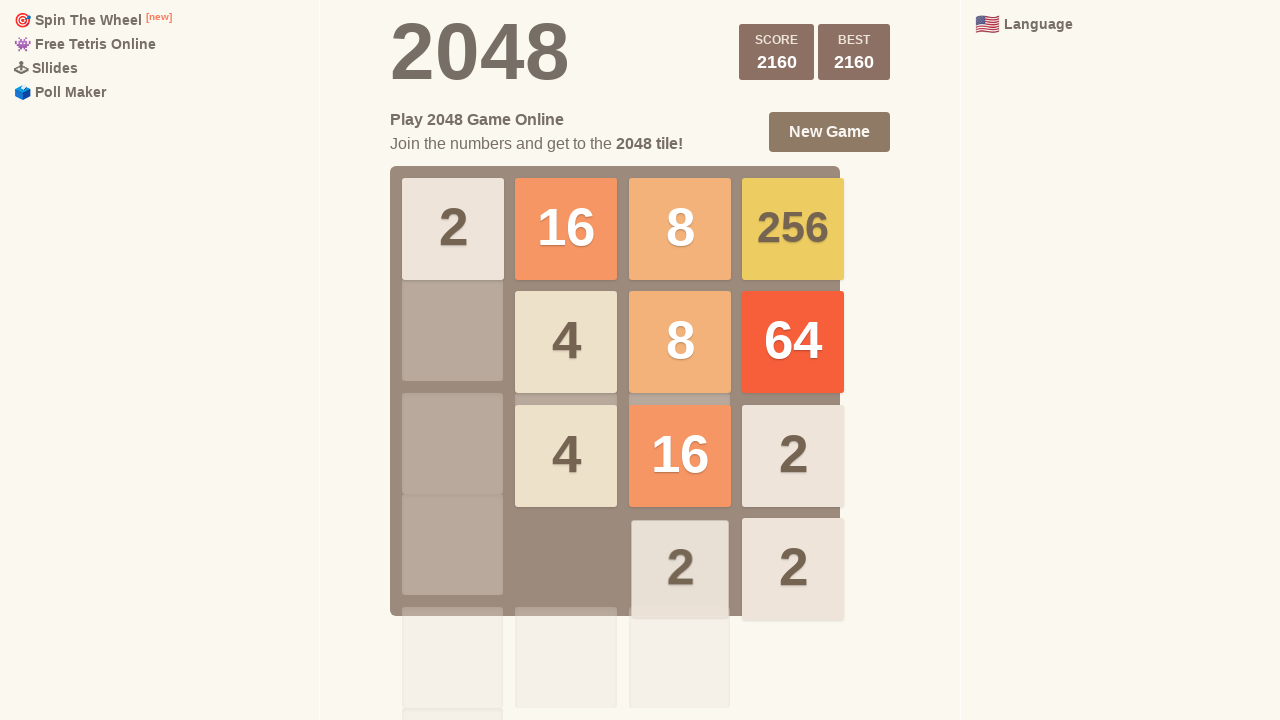

Pressed ArrowDown to move tiles down
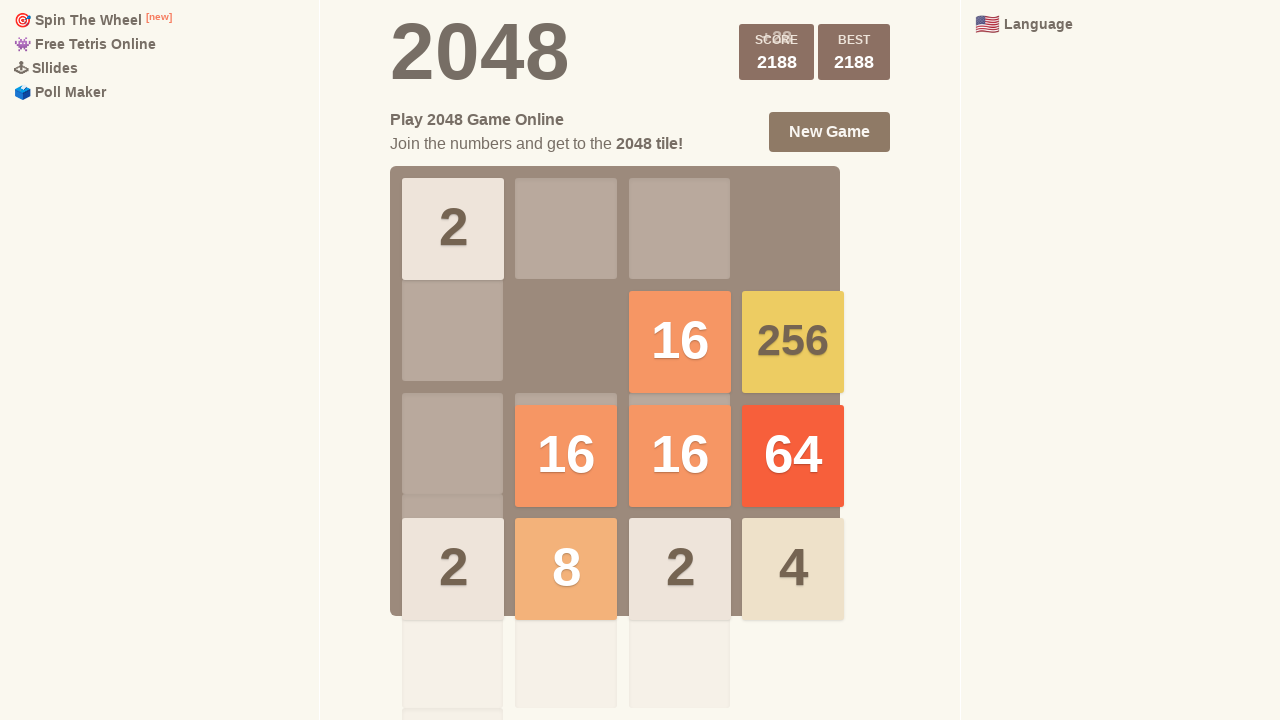

Pressed ArrowLeft to move tiles left
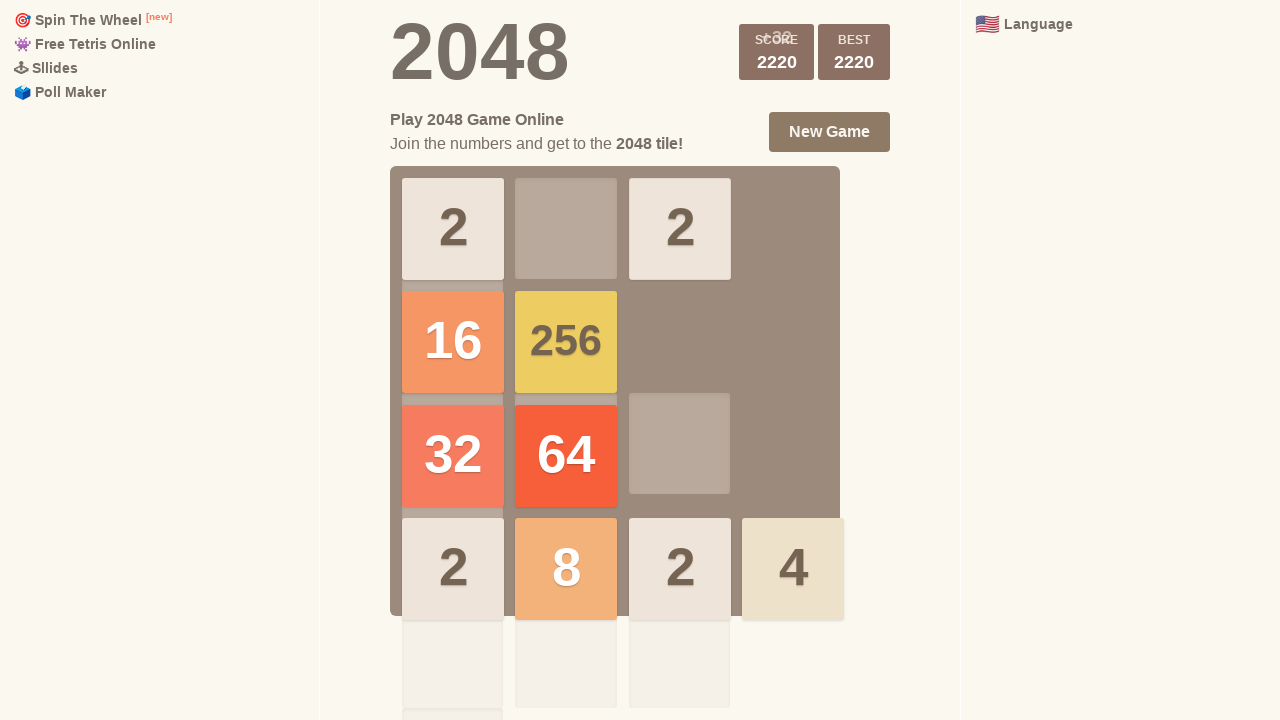

Pressed ArrowUp to move tiles up
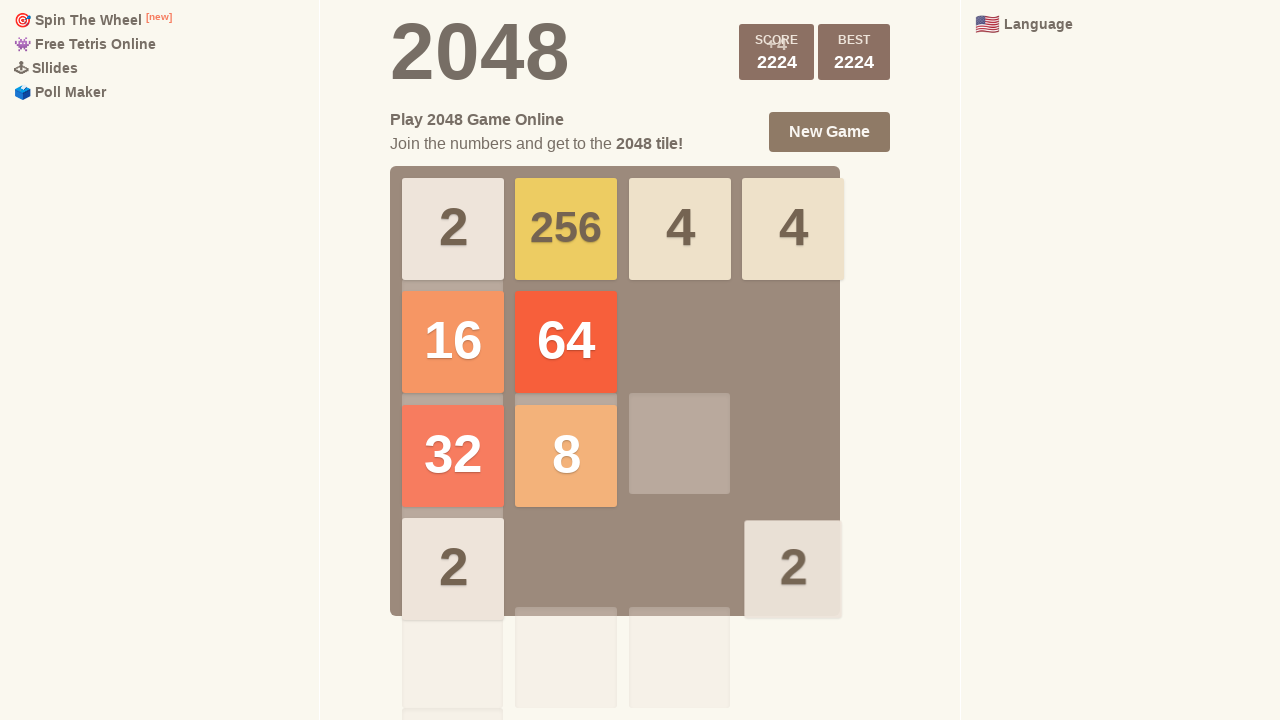

Pressed ArrowRight to move tiles right
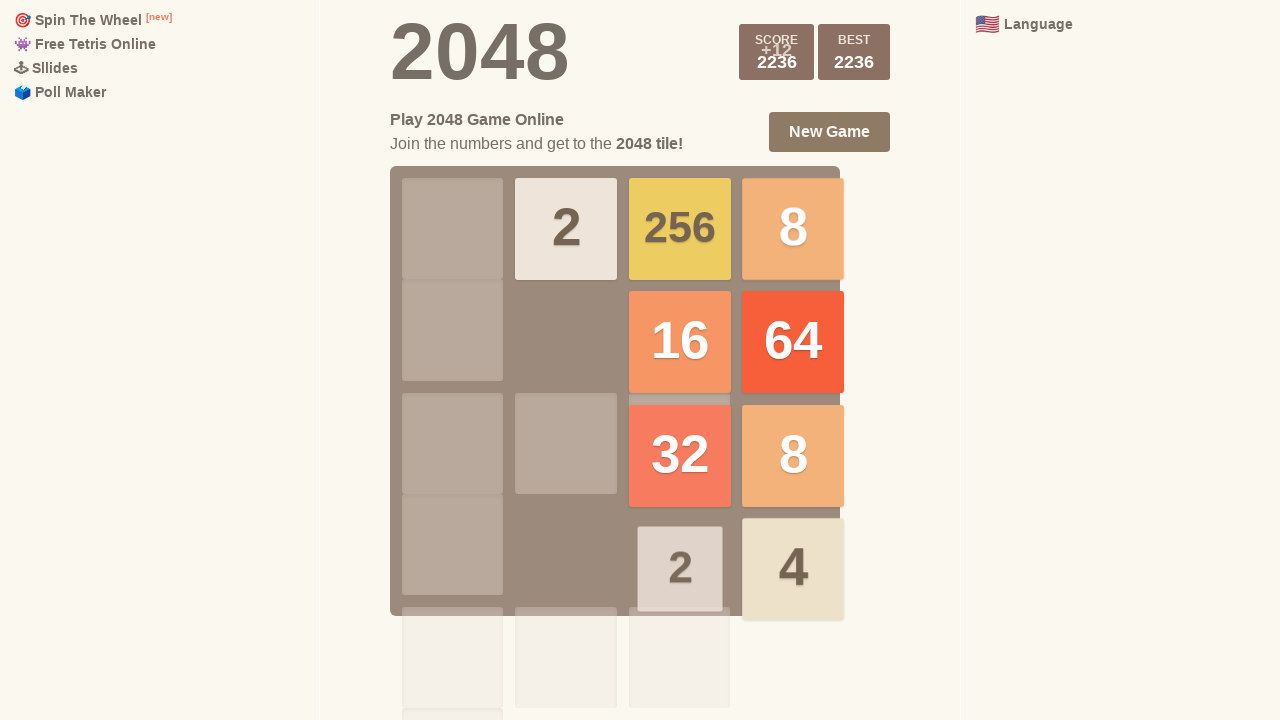

Pressed ArrowDown to move tiles down
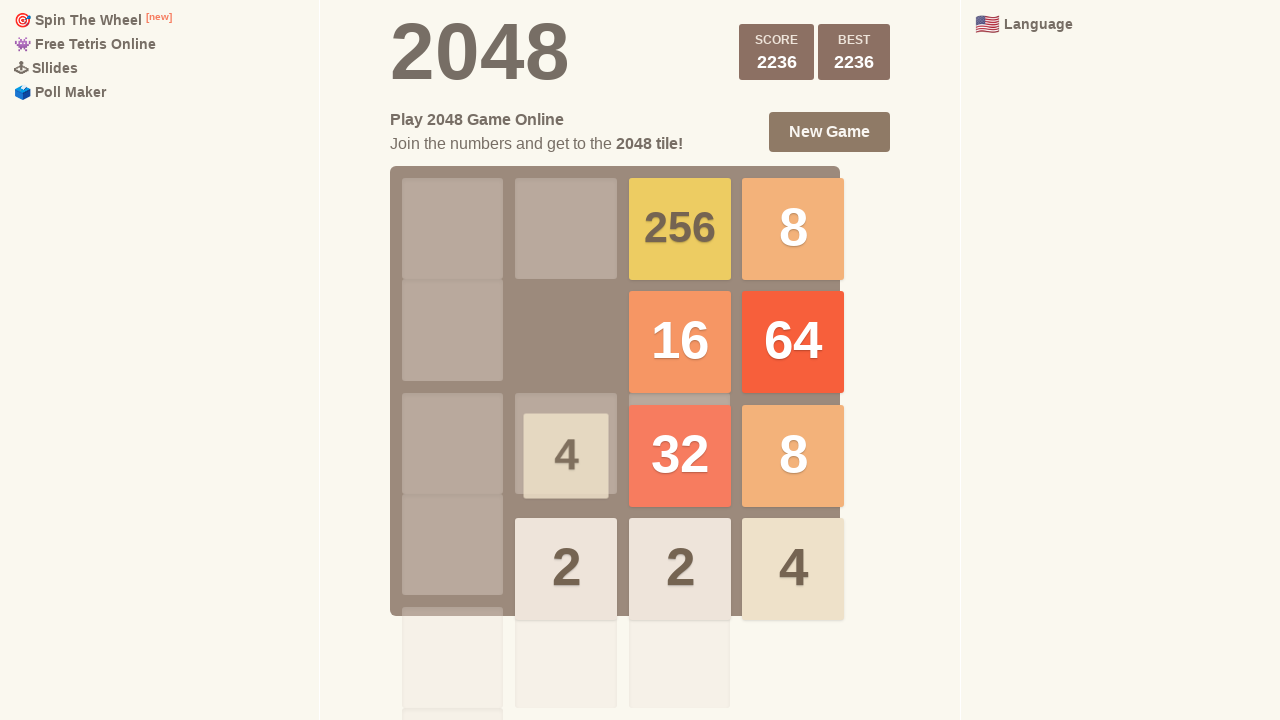

Pressed ArrowLeft to move tiles left
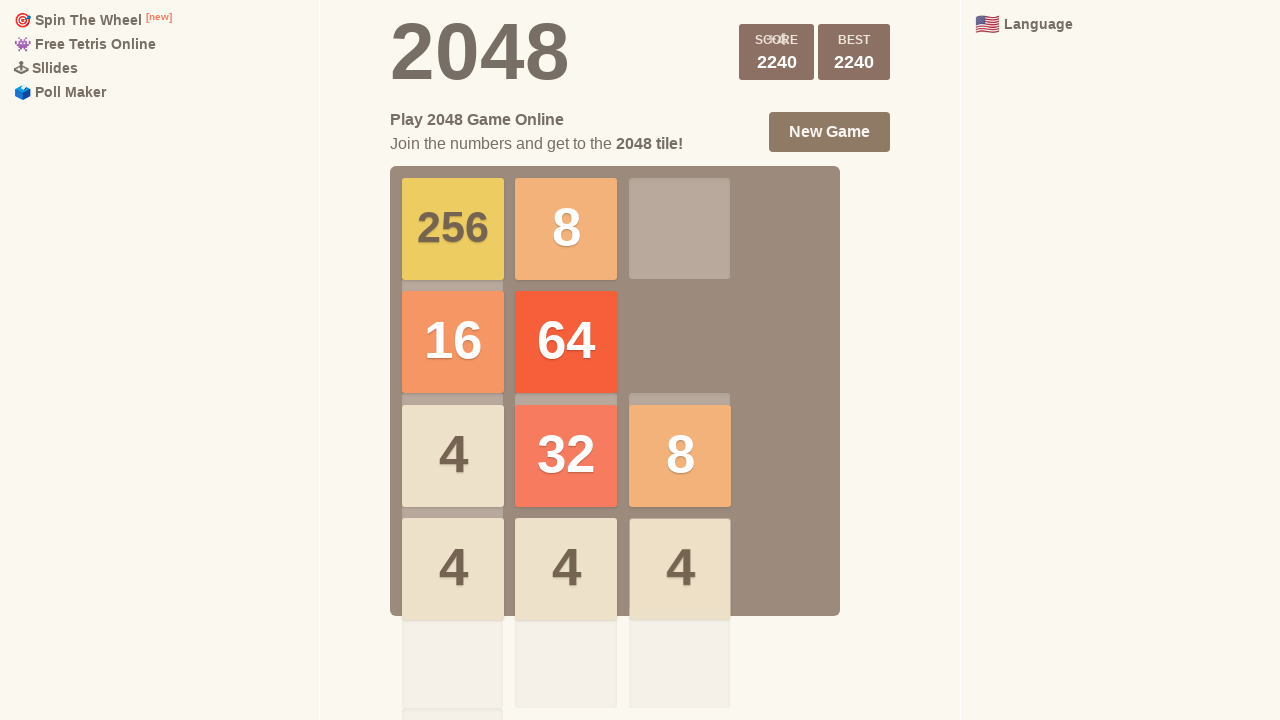

Pressed ArrowUp to move tiles up
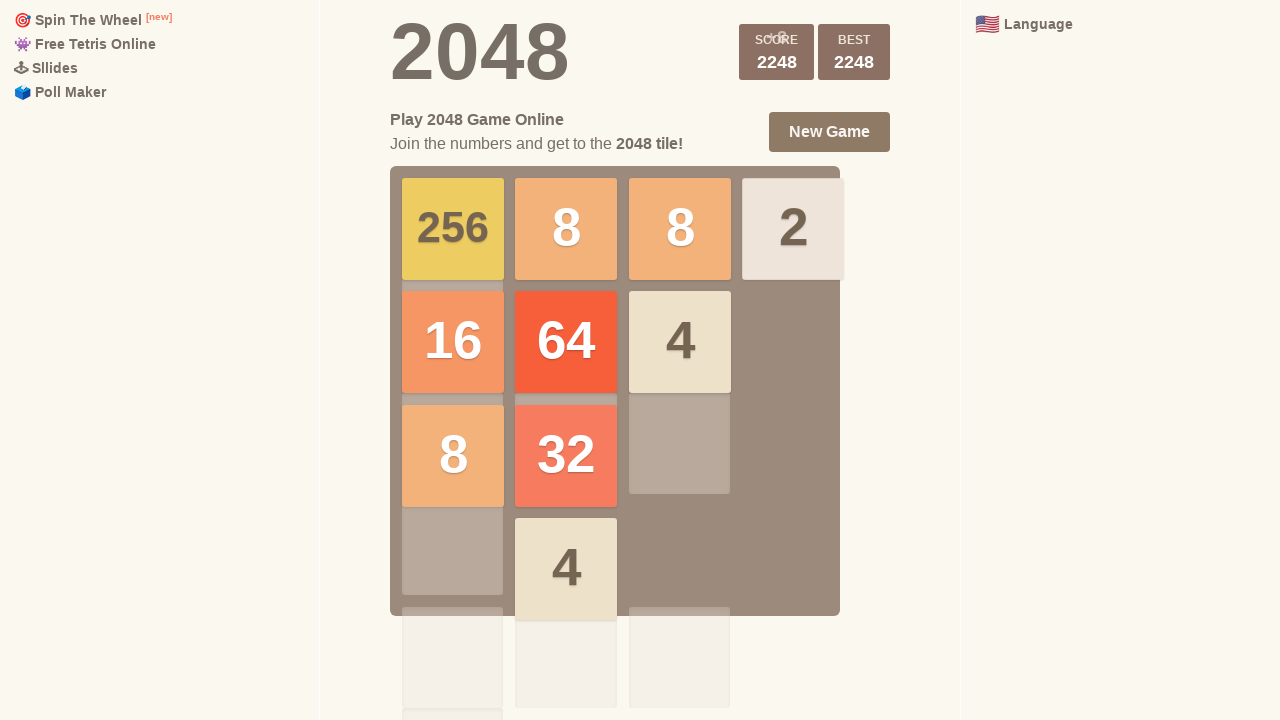

Pressed ArrowRight to move tiles right
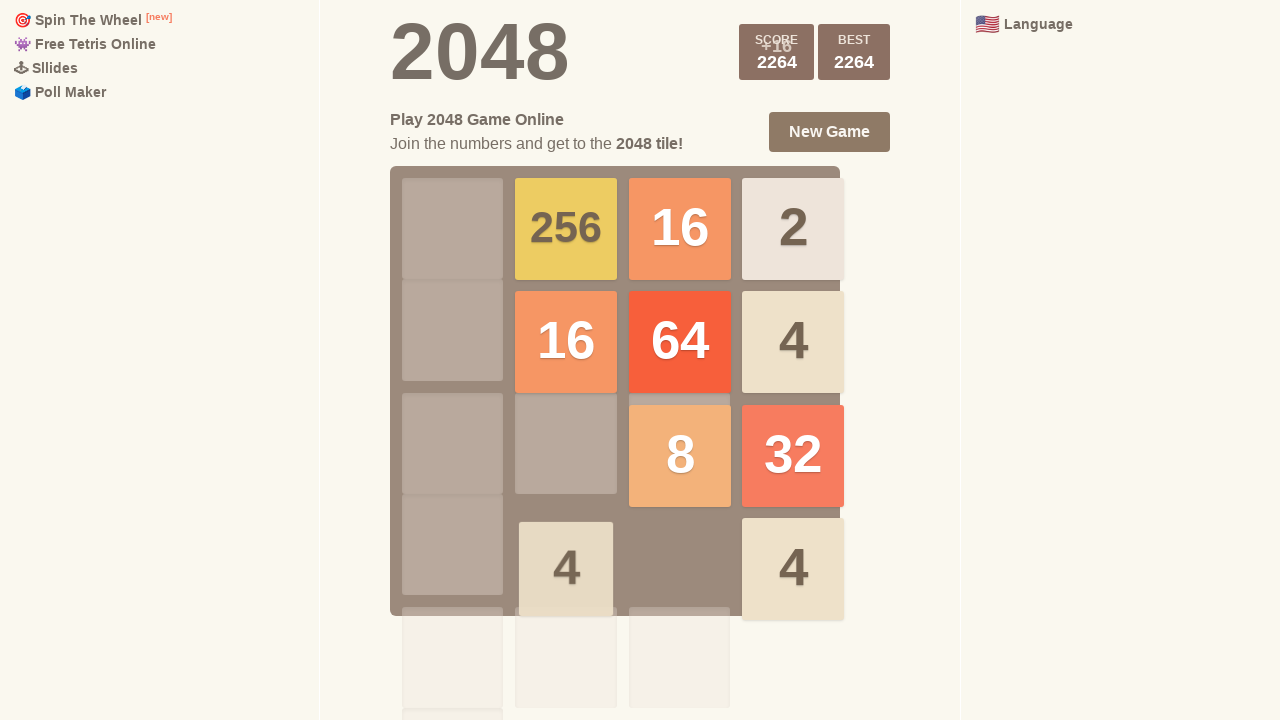

Pressed ArrowDown to move tiles down
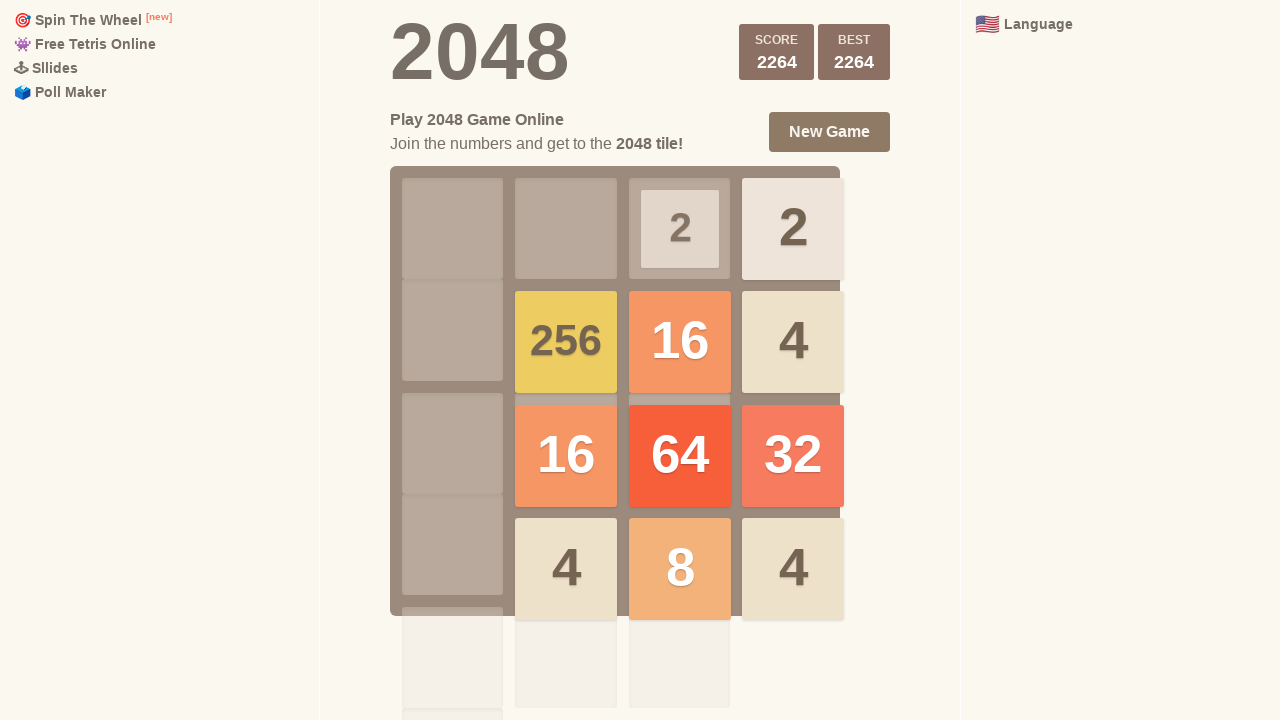

Pressed ArrowLeft to move tiles left
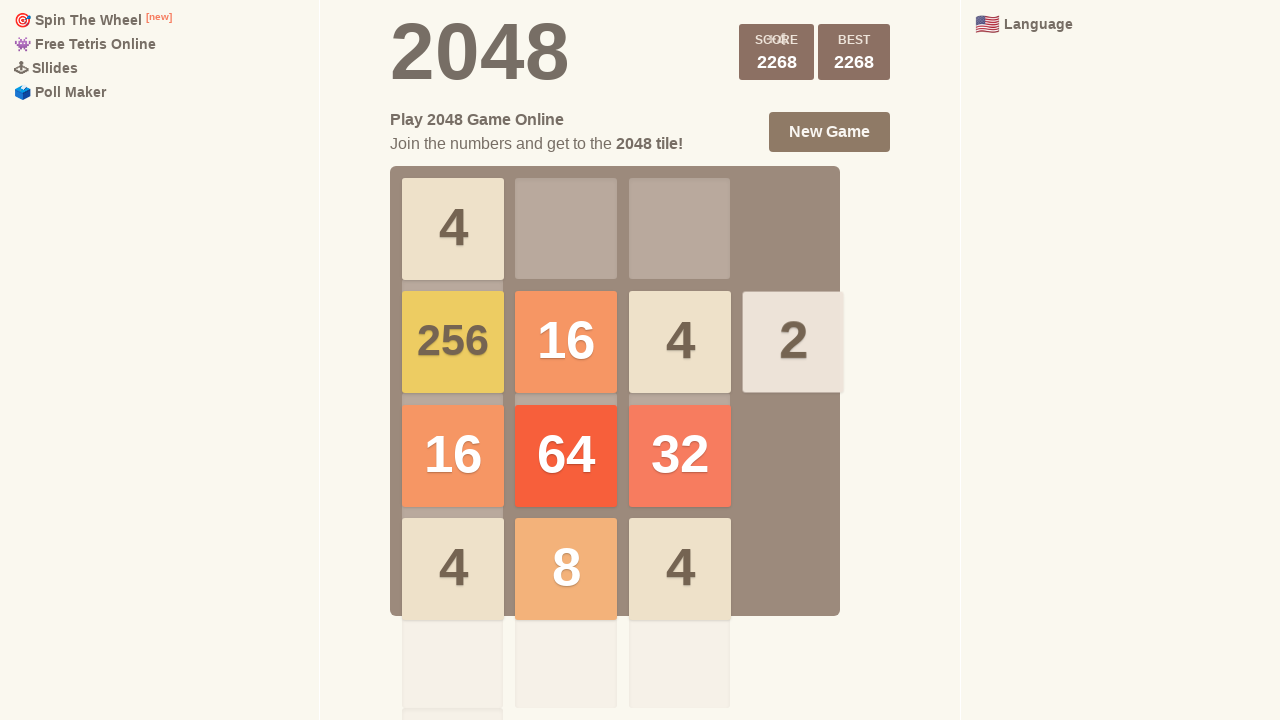

Pressed ArrowUp to move tiles up
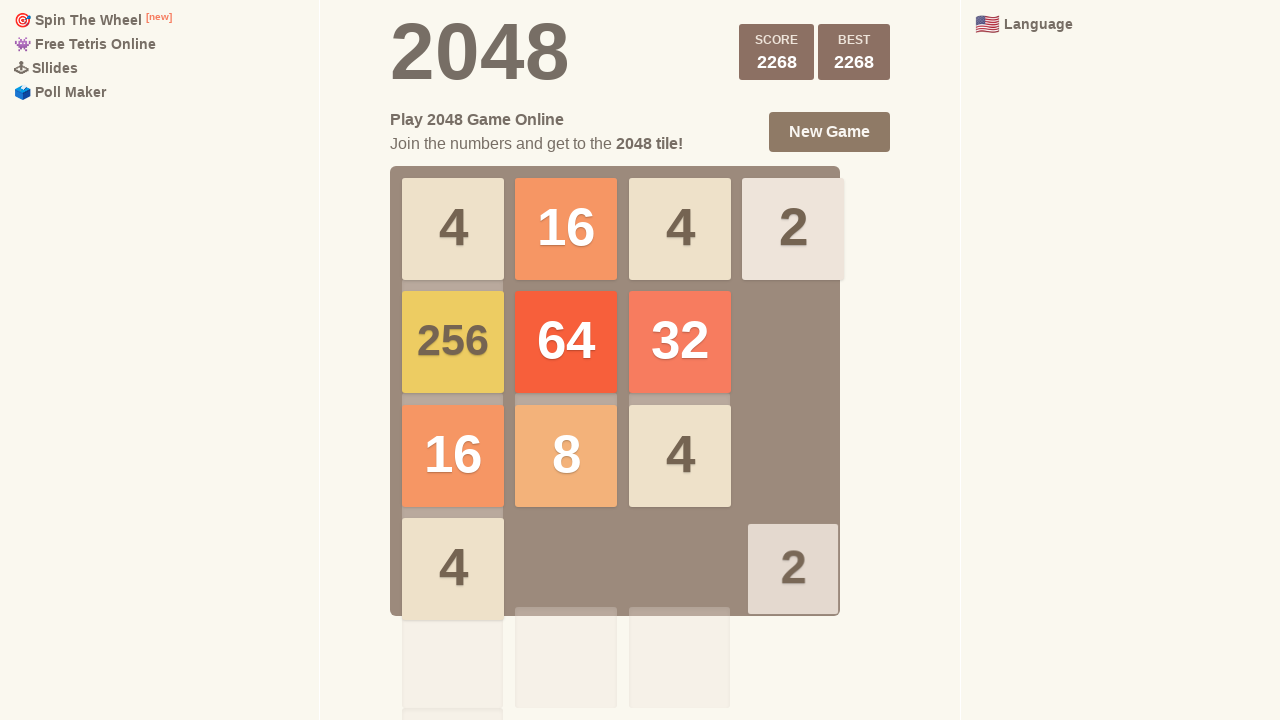

Pressed ArrowRight to move tiles right
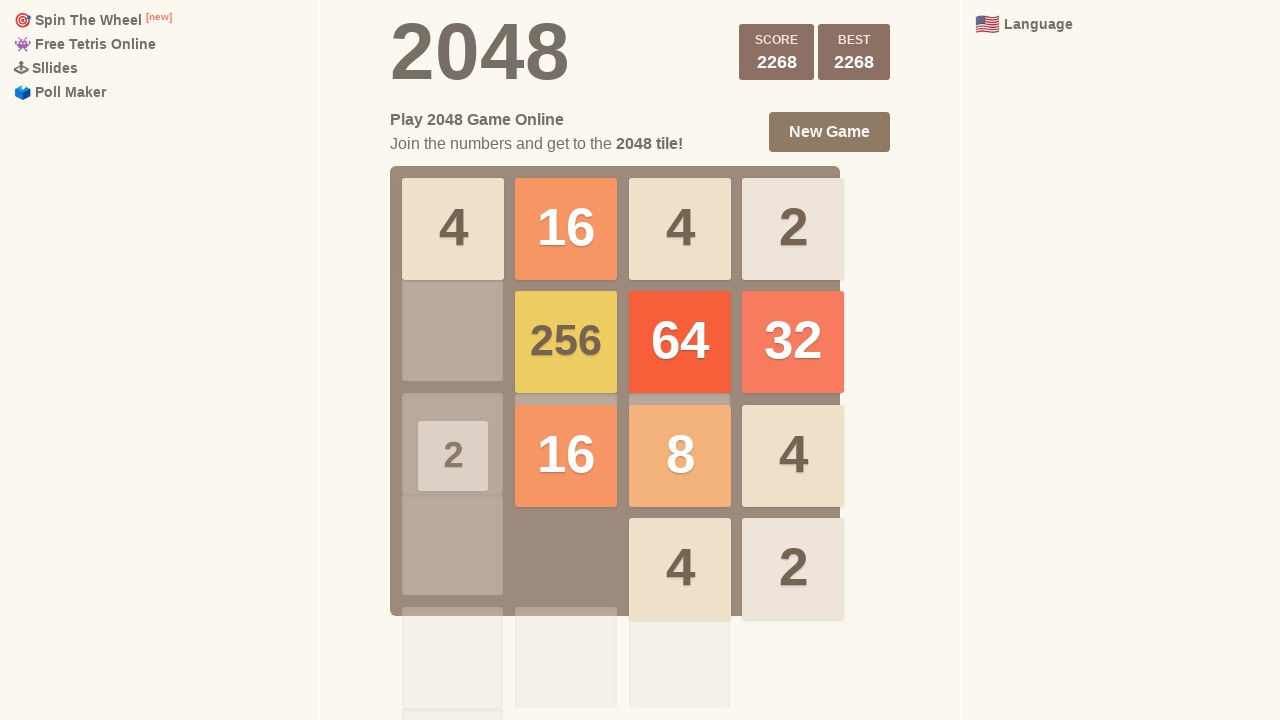

Pressed ArrowDown to move tiles down
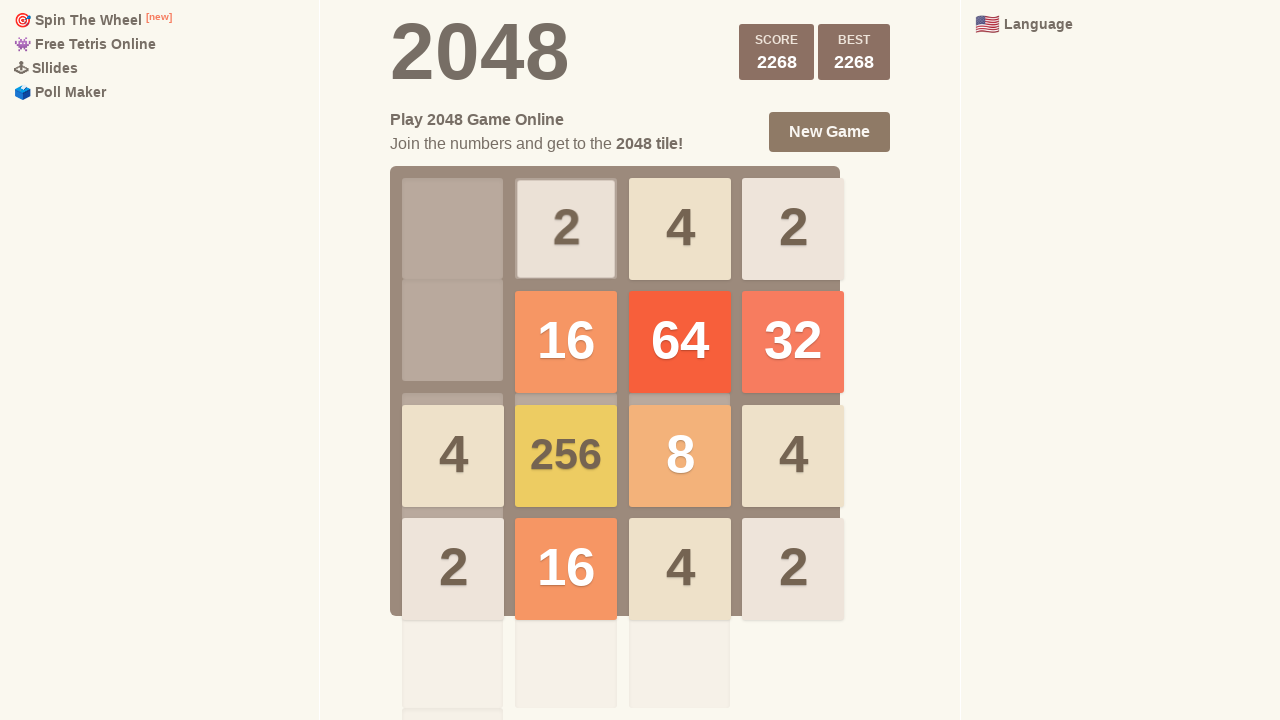

Pressed ArrowLeft to move tiles left
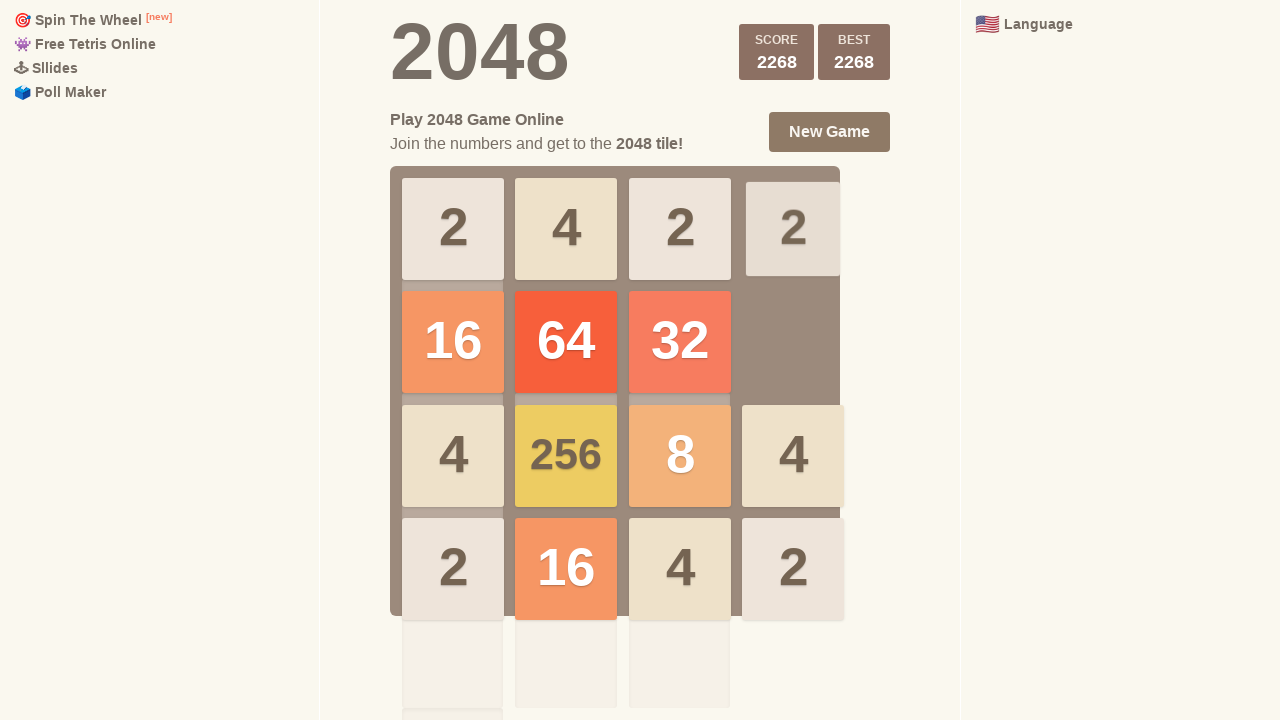

Pressed ArrowUp to move tiles up
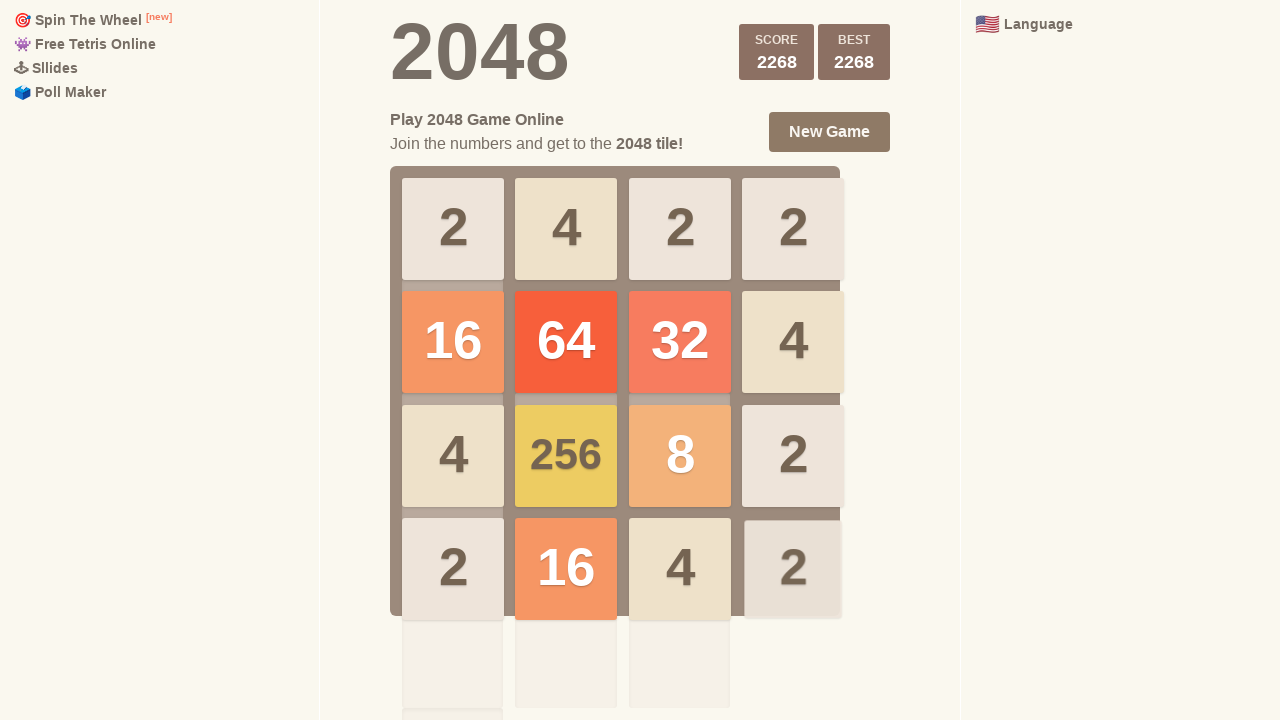

Pressed ArrowRight to move tiles right
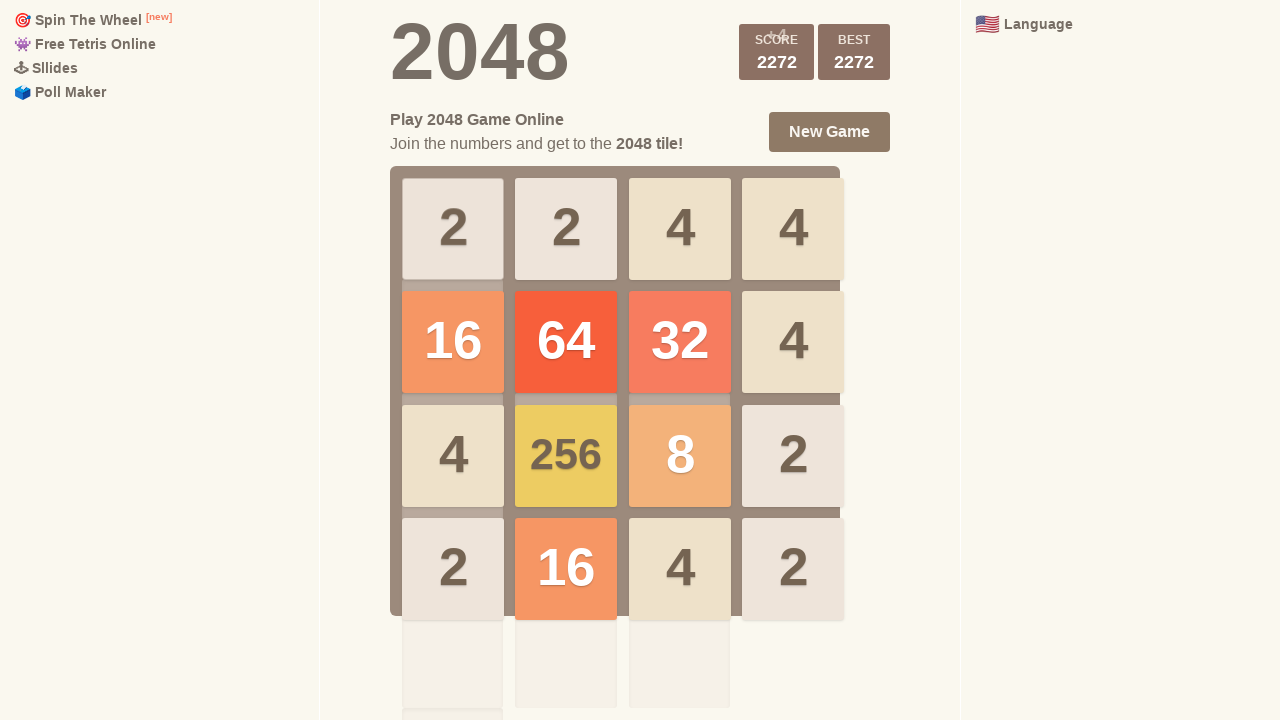

Pressed ArrowDown to move tiles down
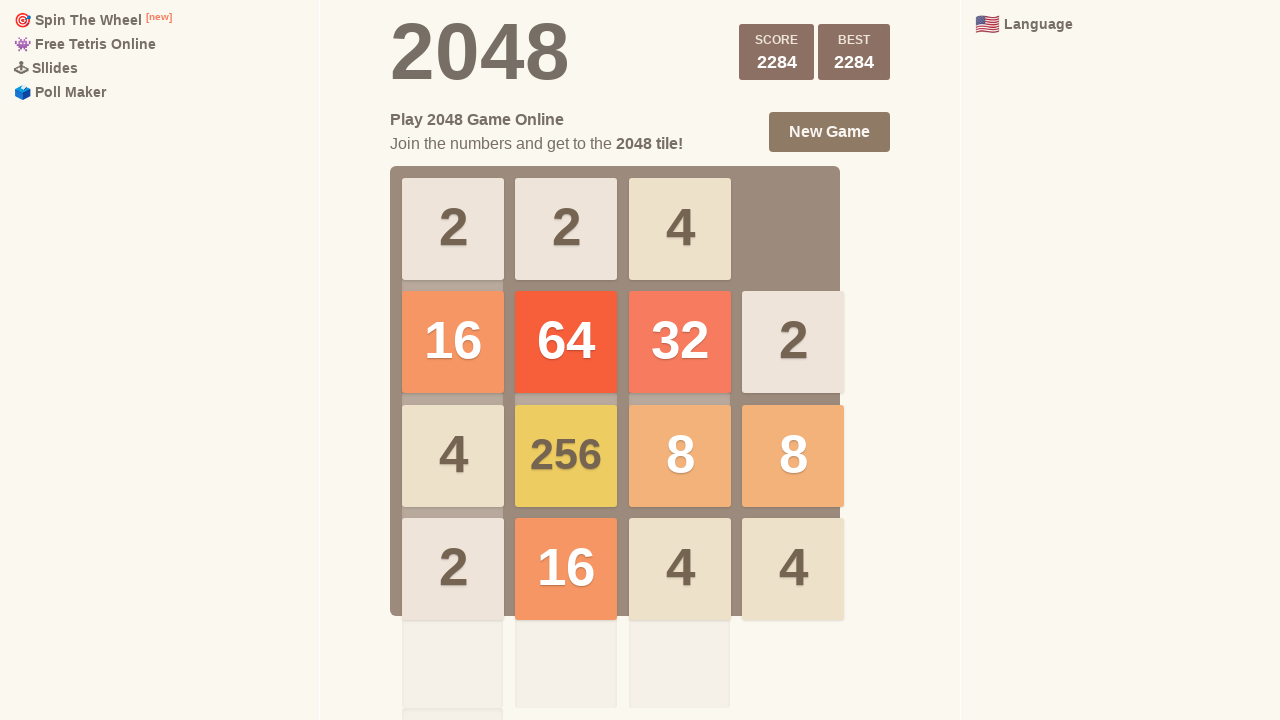

Pressed ArrowLeft to move tiles left
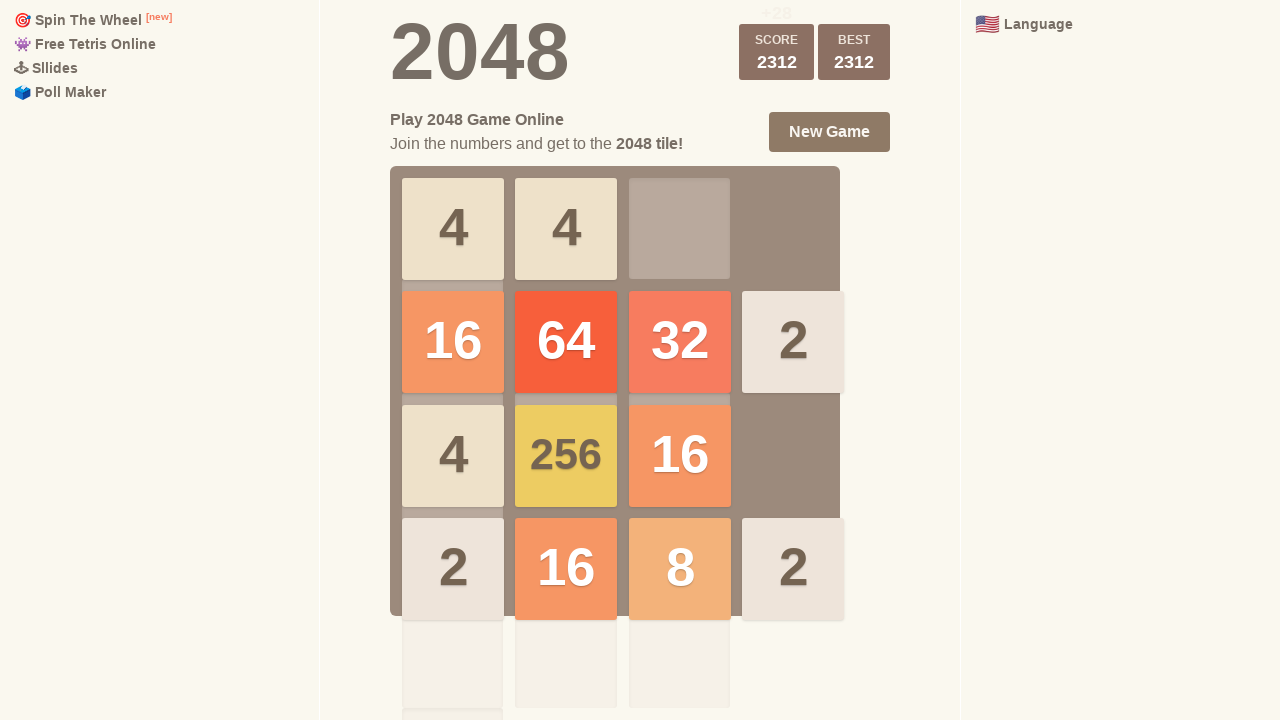

Pressed ArrowUp to move tiles up
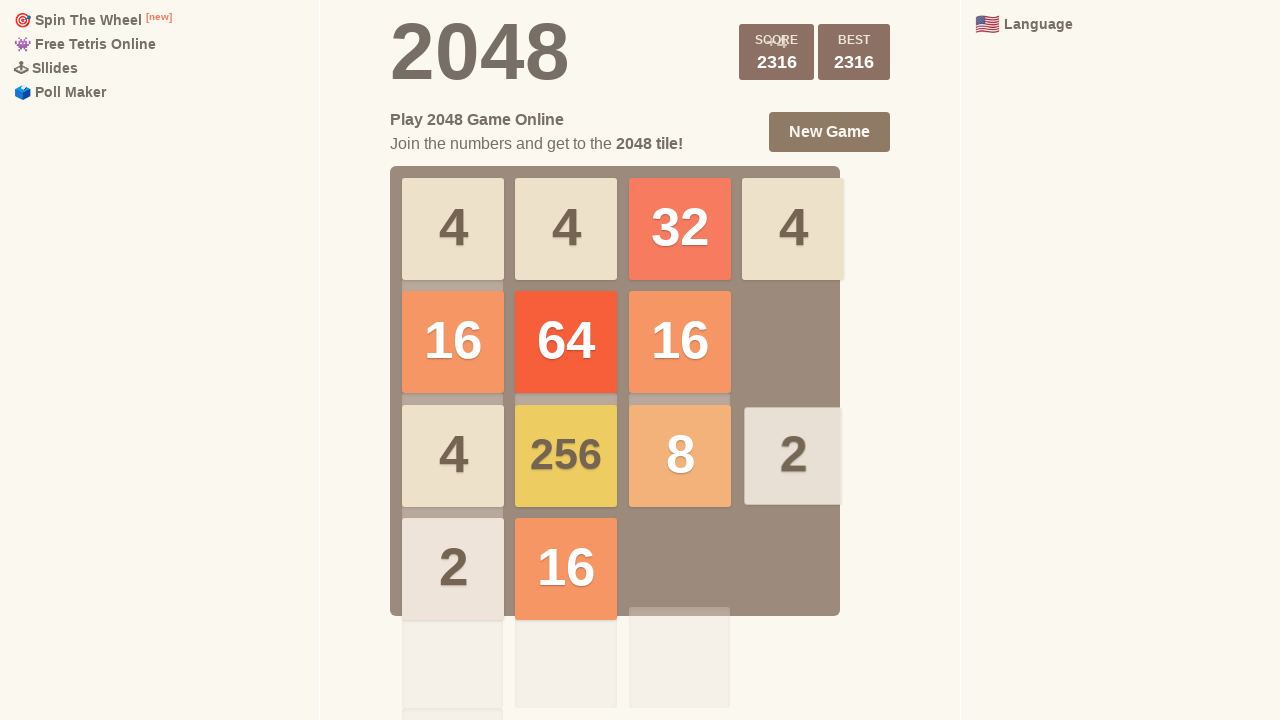

Pressed ArrowRight to move tiles right
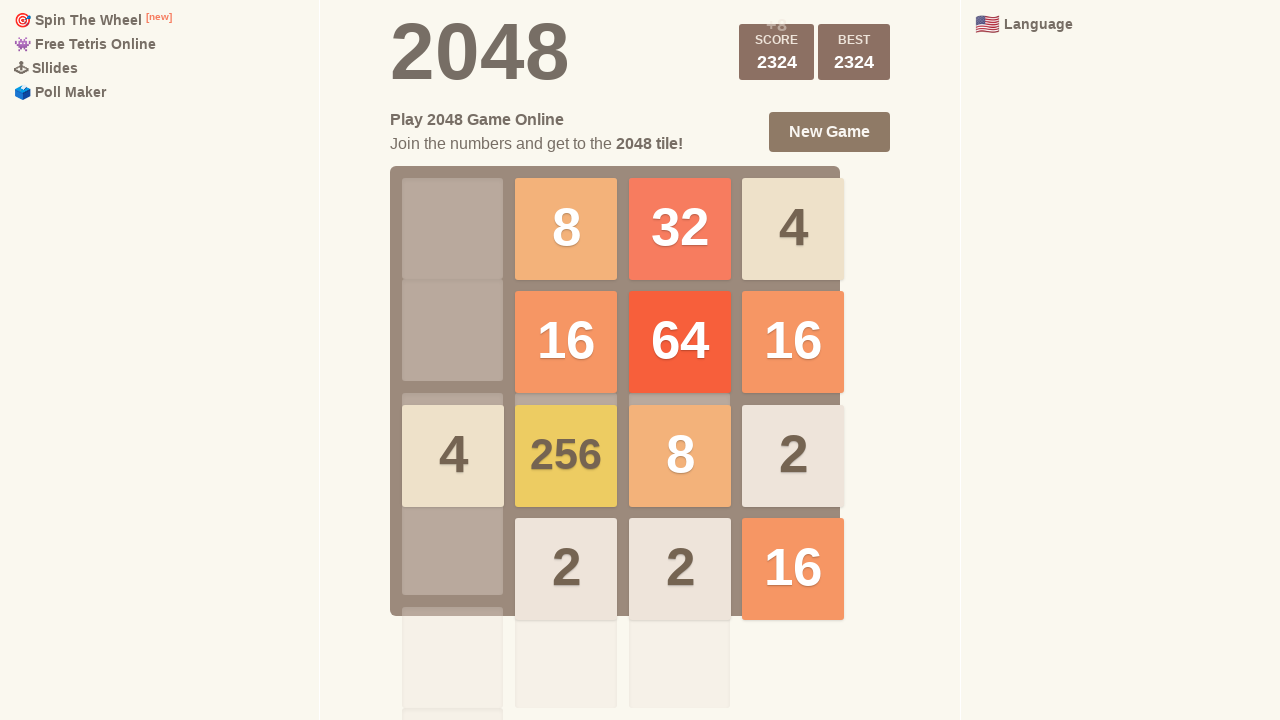

Pressed ArrowDown to move tiles down
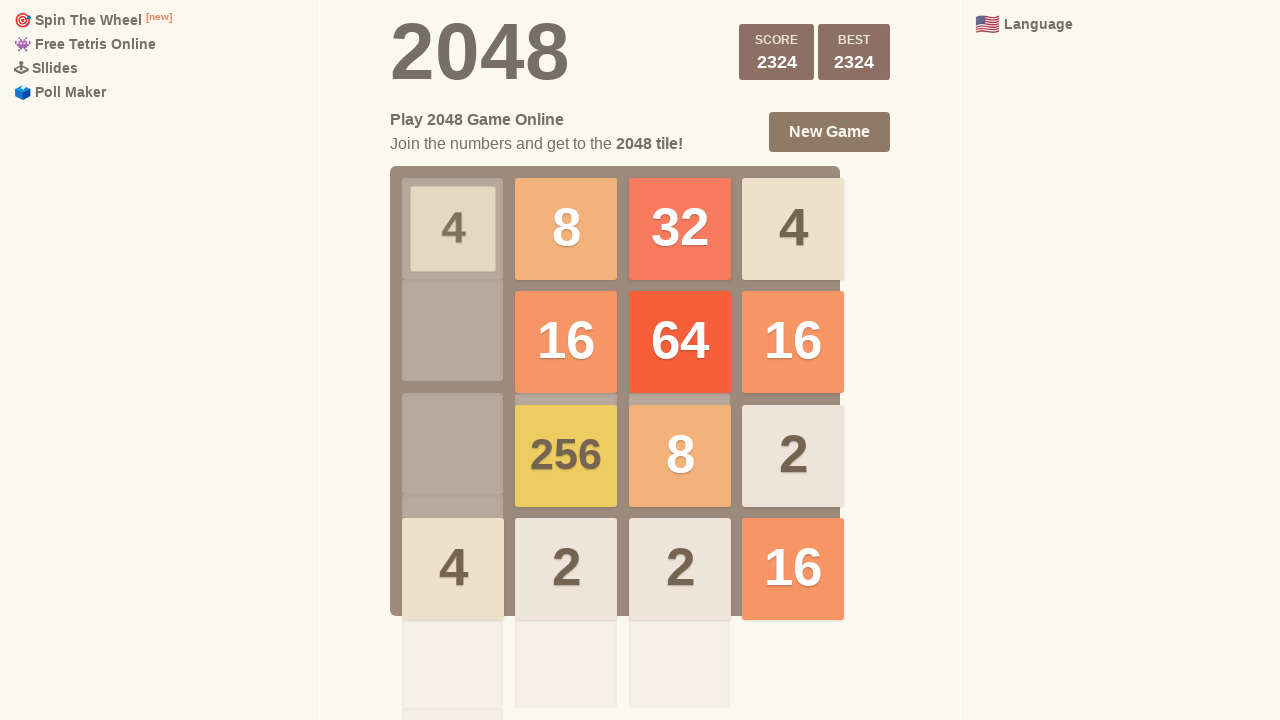

Pressed ArrowLeft to move tiles left
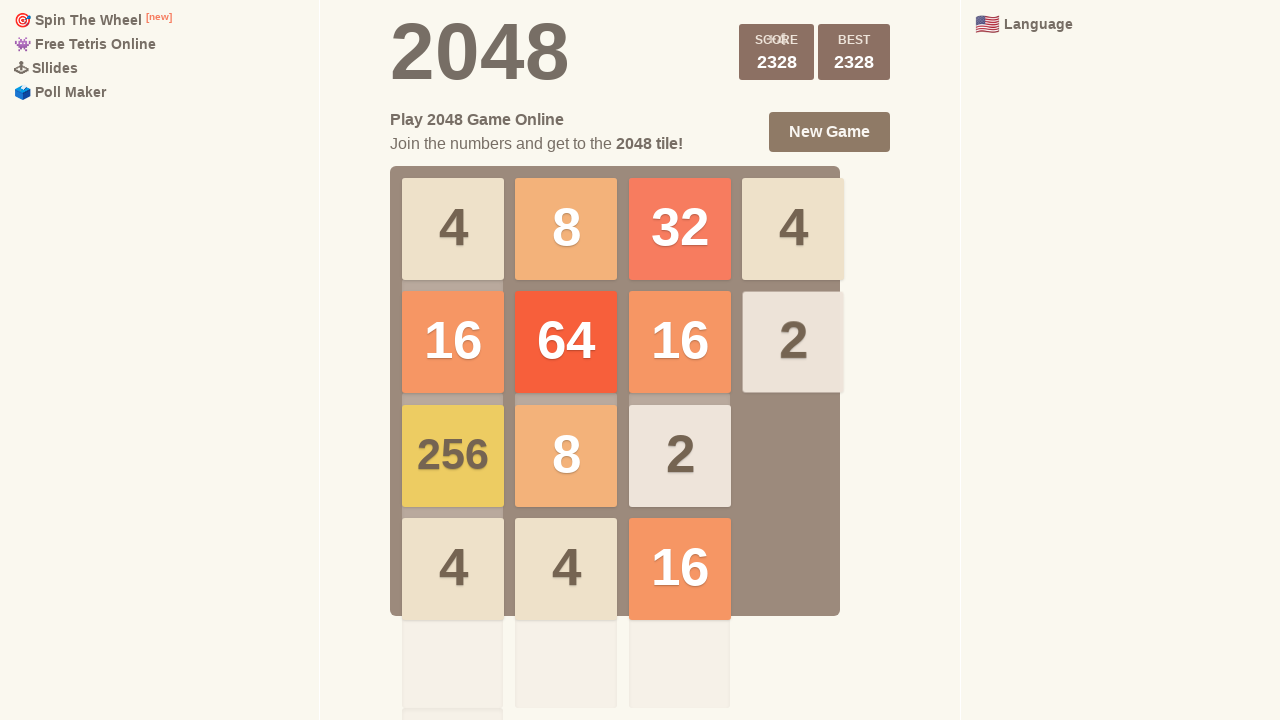

Pressed ArrowUp to move tiles up
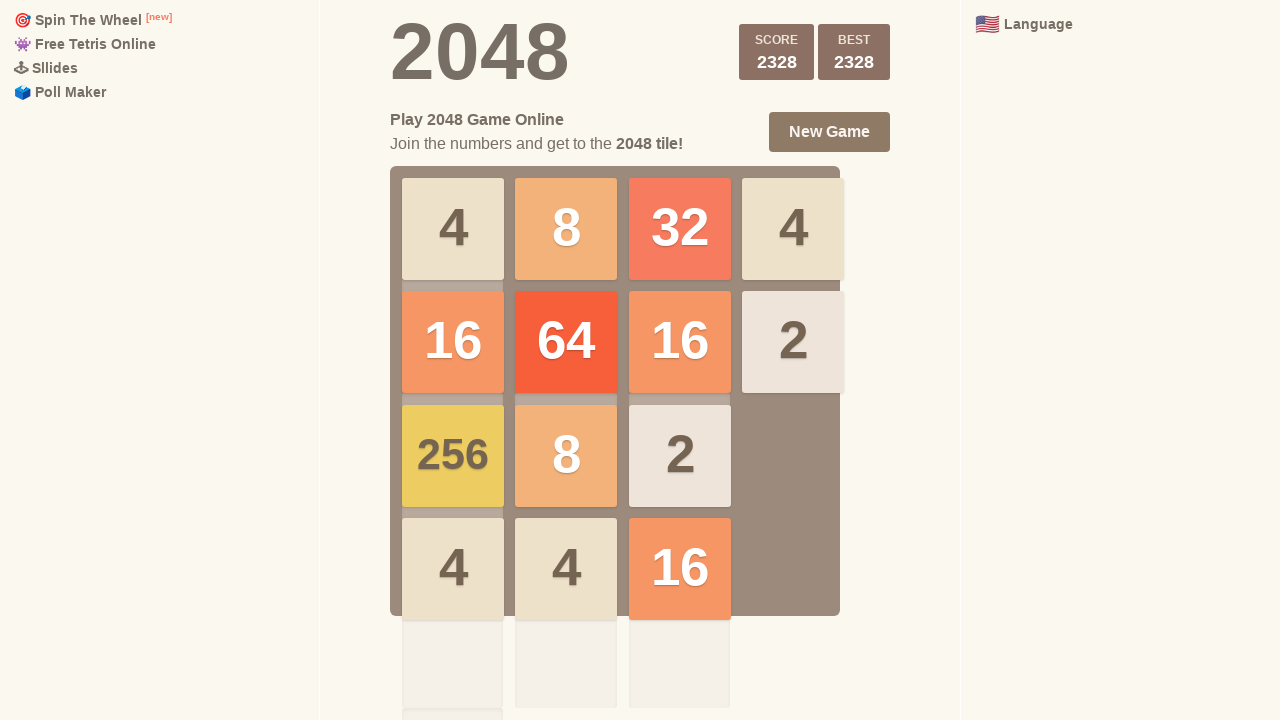

Pressed ArrowRight to move tiles right
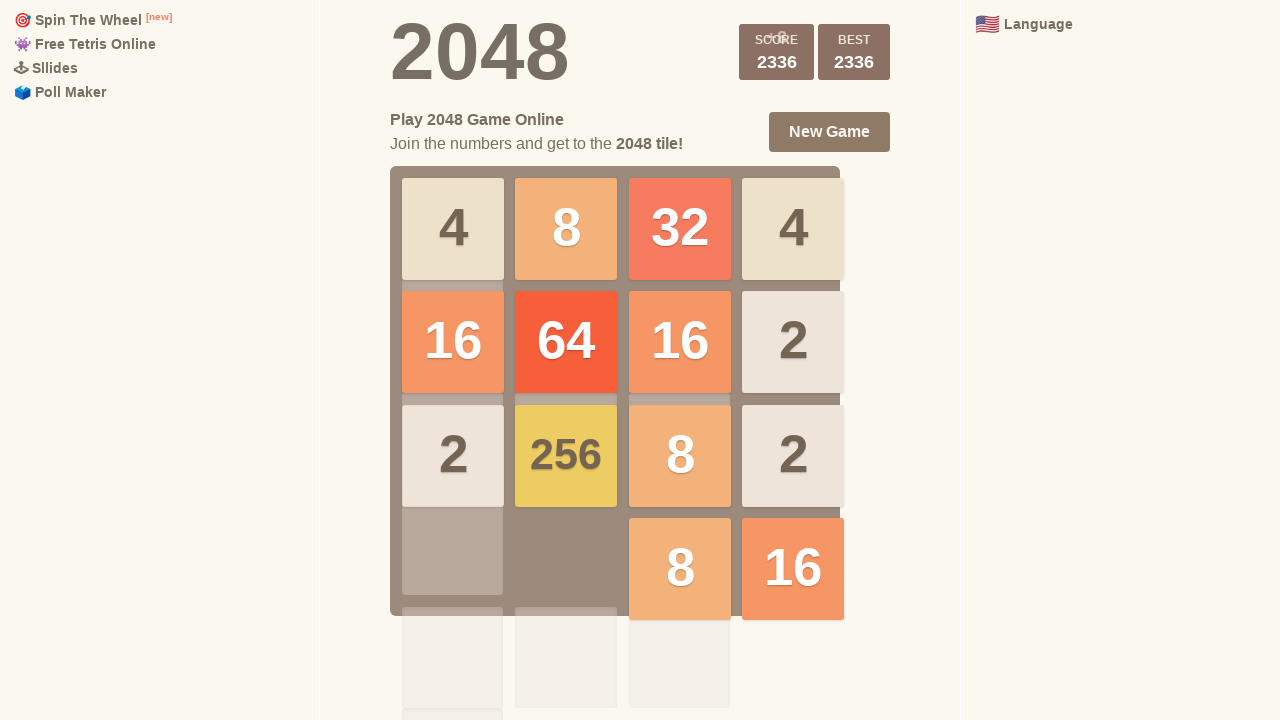

Pressed ArrowDown to move tiles down
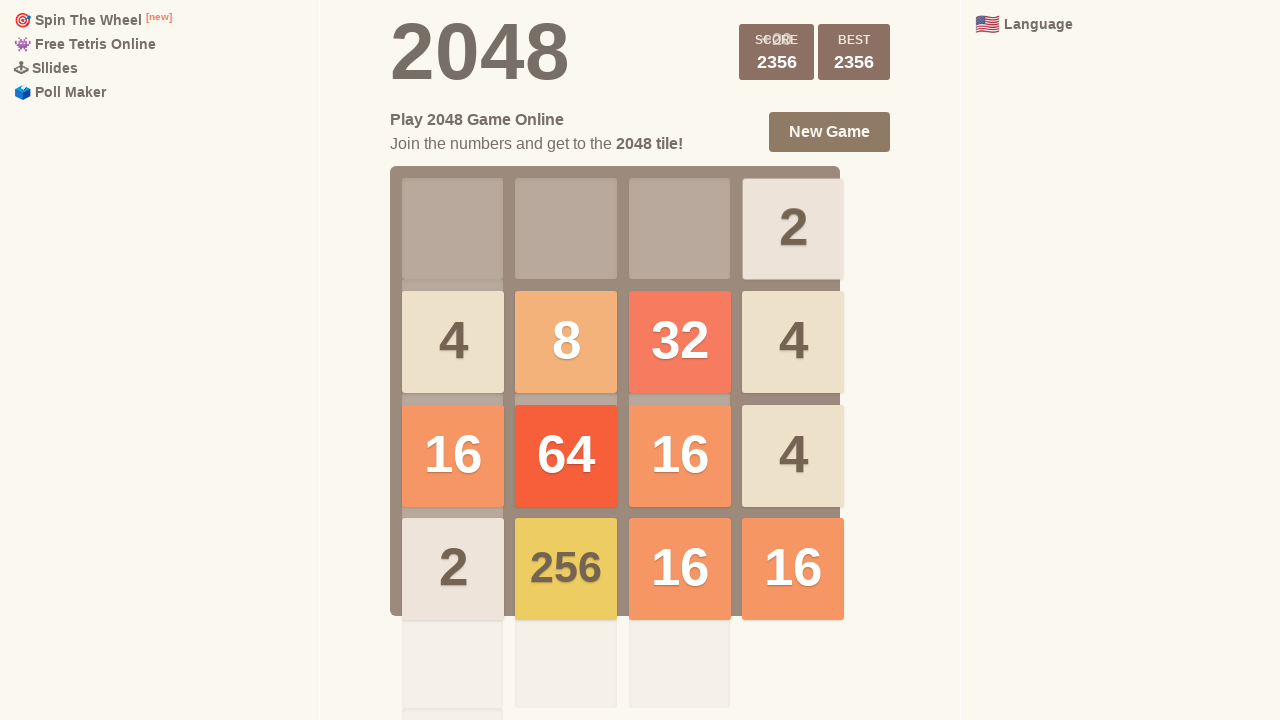

Pressed ArrowLeft to move tiles left
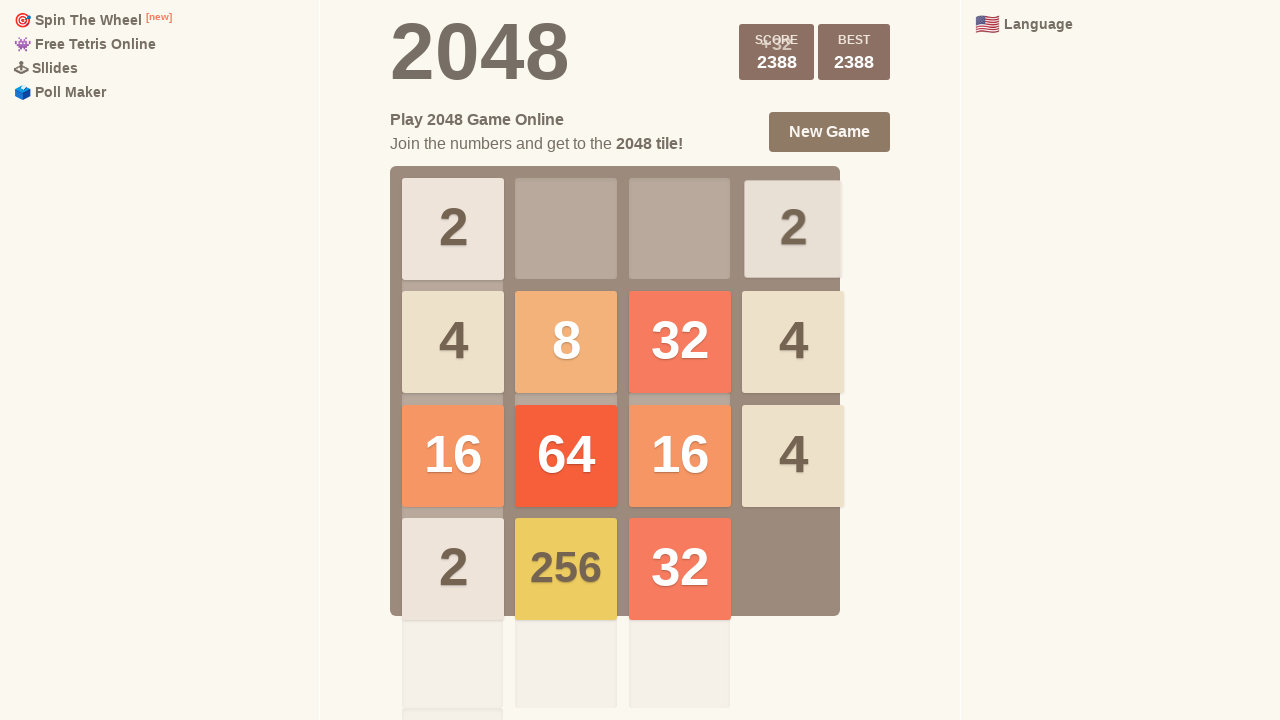

Pressed ArrowUp to move tiles up
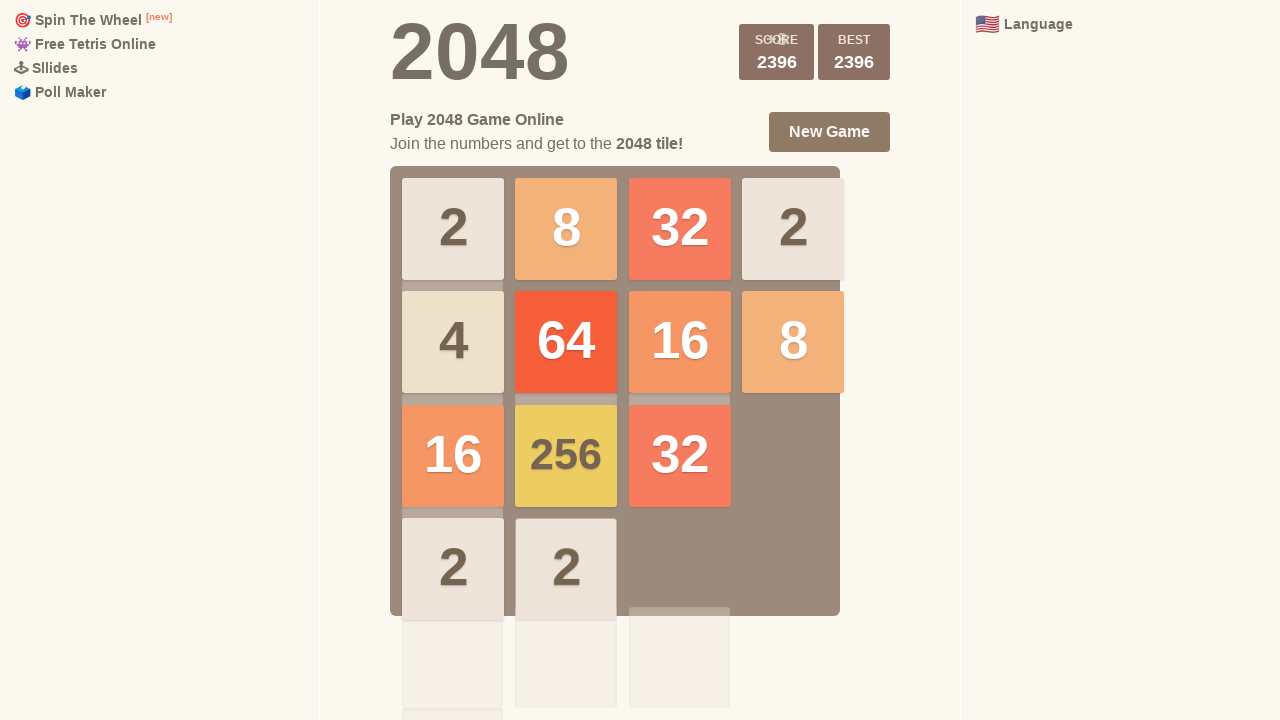

Pressed ArrowRight to move tiles right
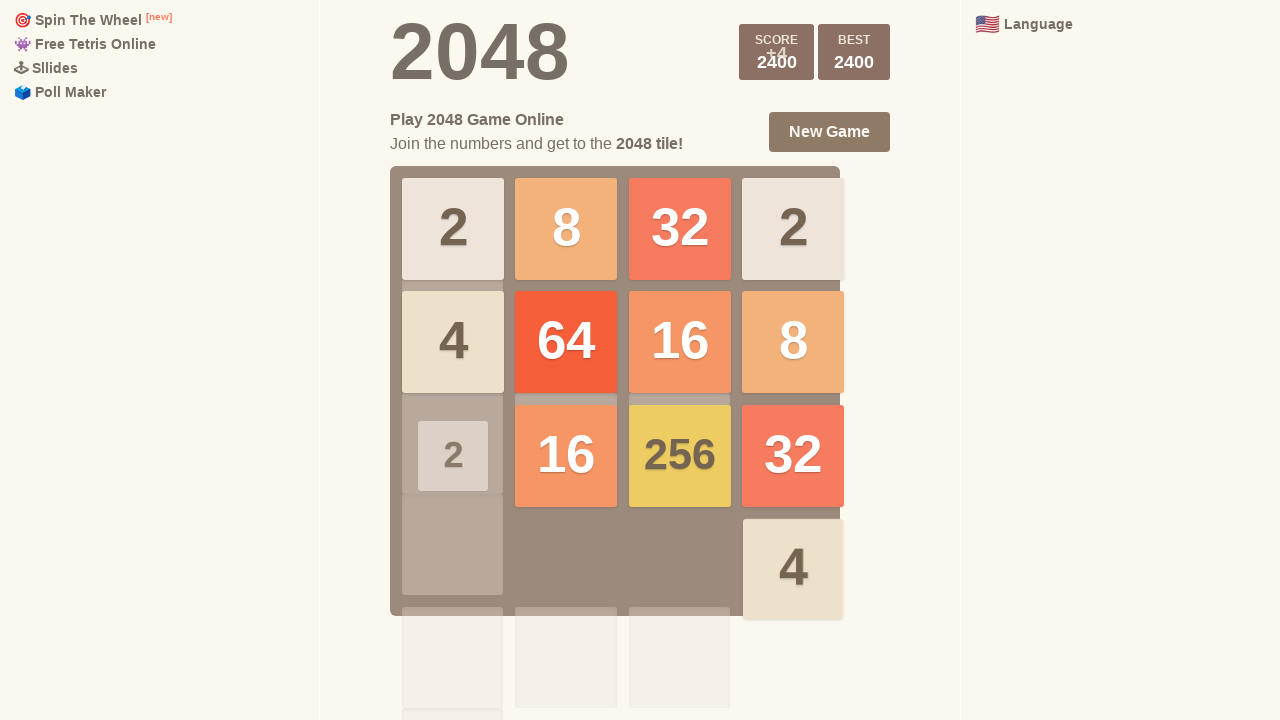

Pressed ArrowDown to move tiles down
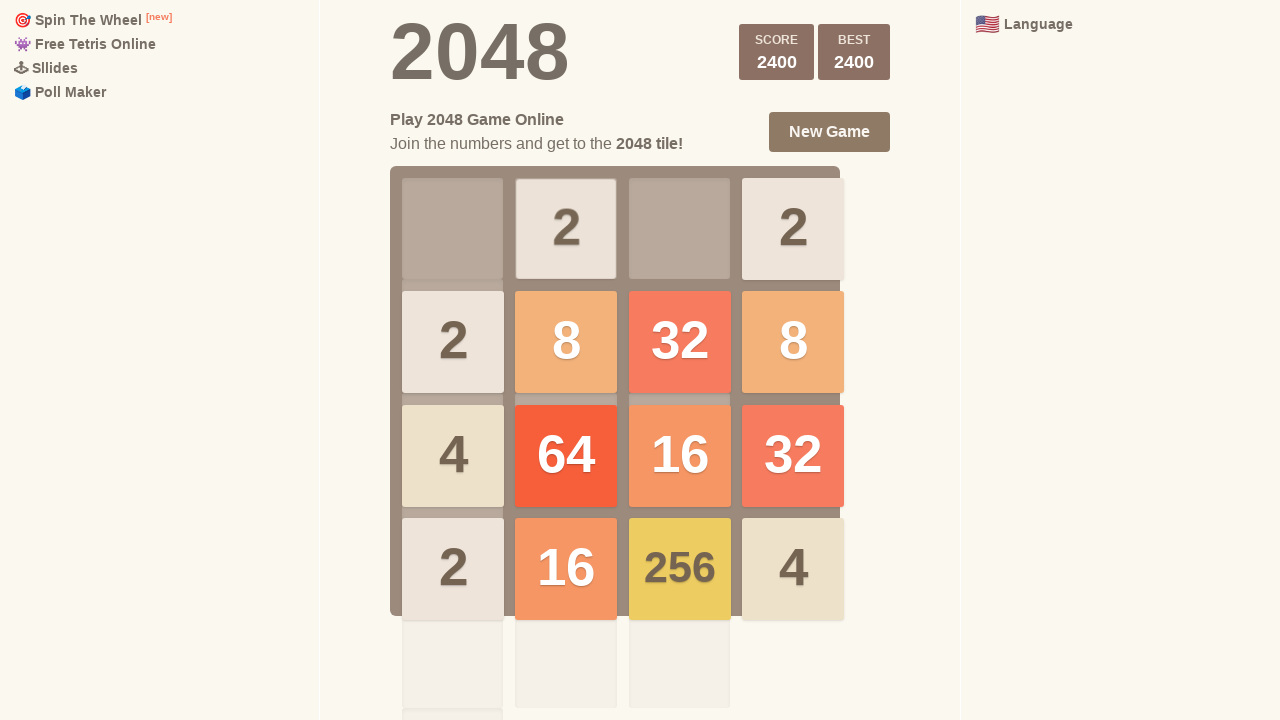

Pressed ArrowLeft to move tiles left
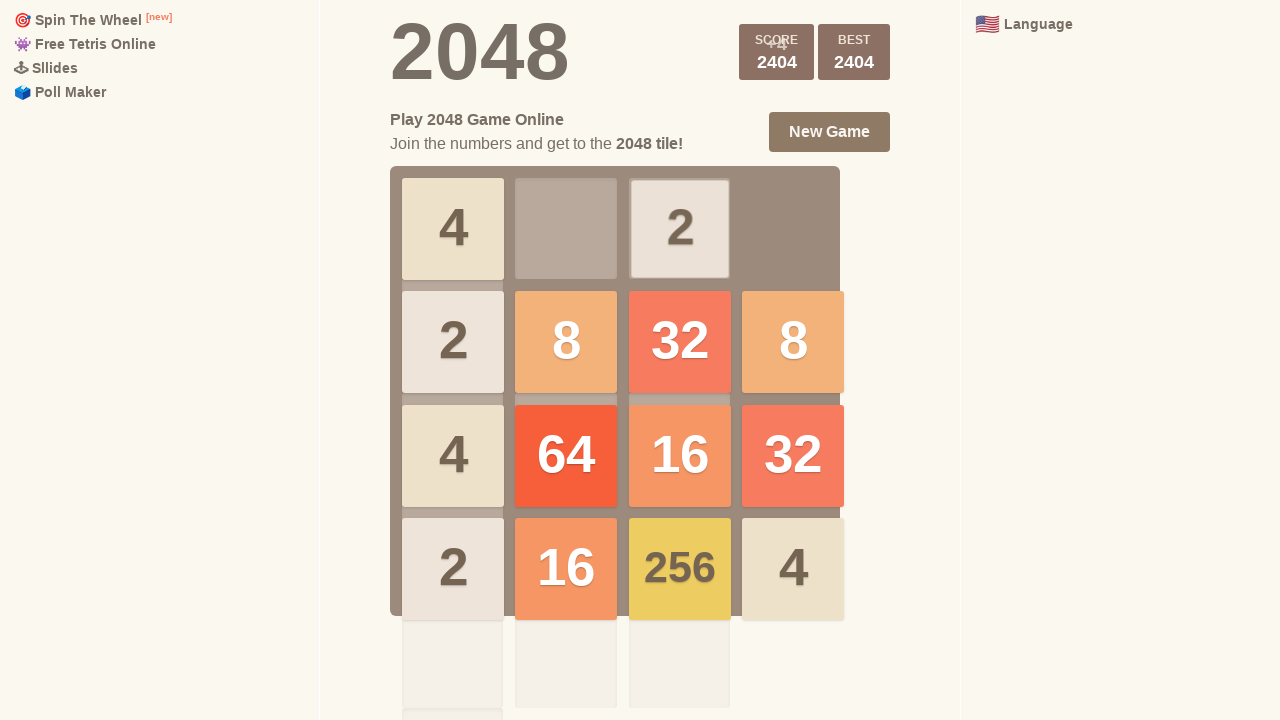

Pressed ArrowUp to move tiles up
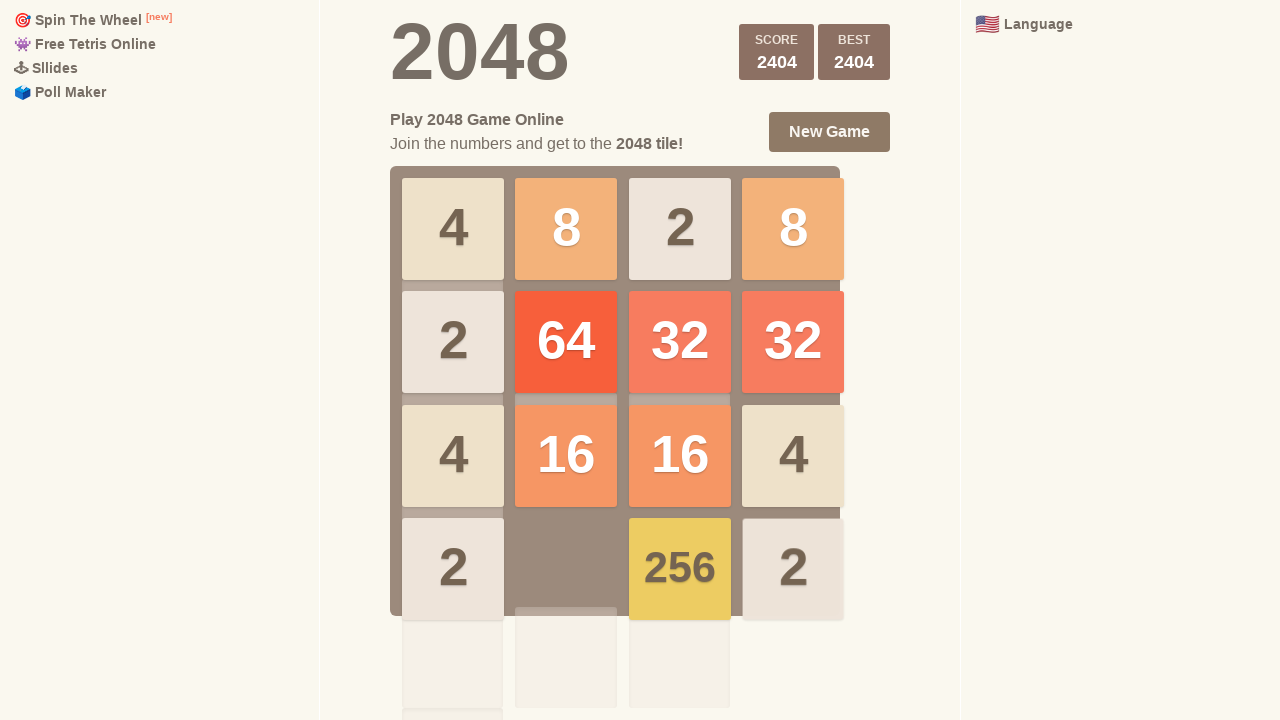

Pressed ArrowRight to move tiles right
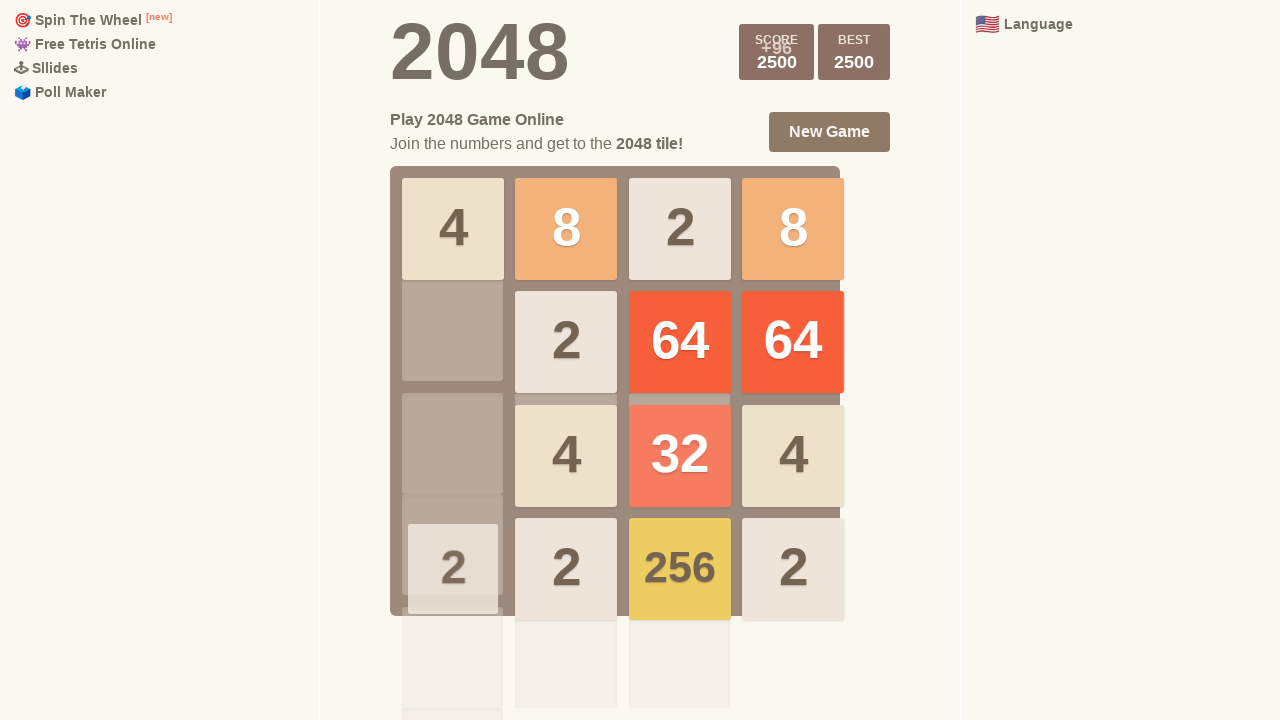

Pressed ArrowDown to move tiles down
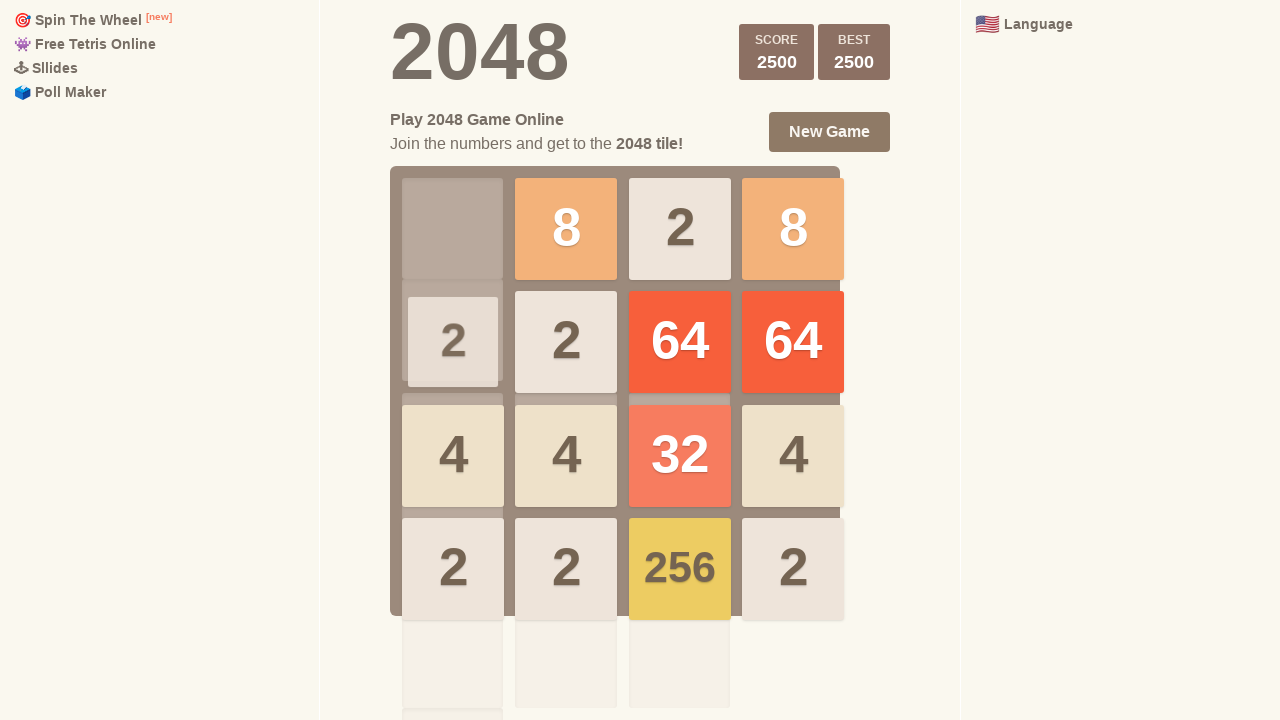

Pressed ArrowLeft to move tiles left
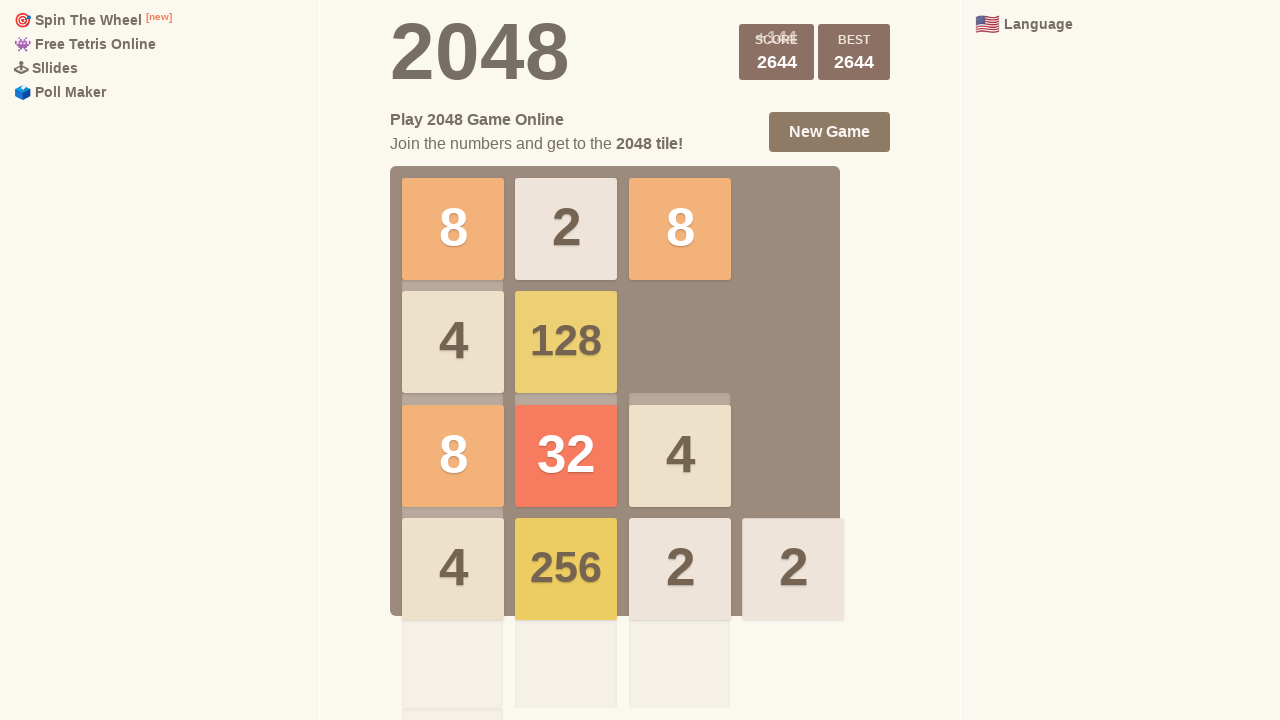

Pressed ArrowUp to move tiles up
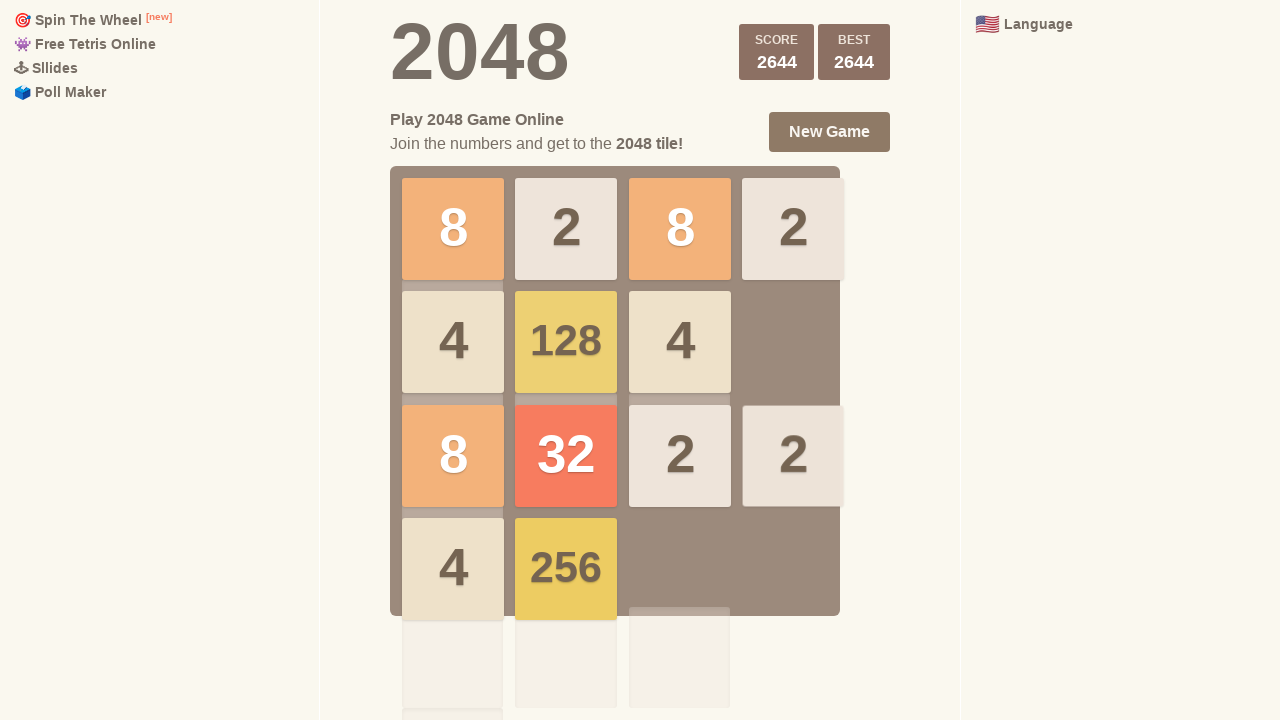

Pressed ArrowRight to move tiles right
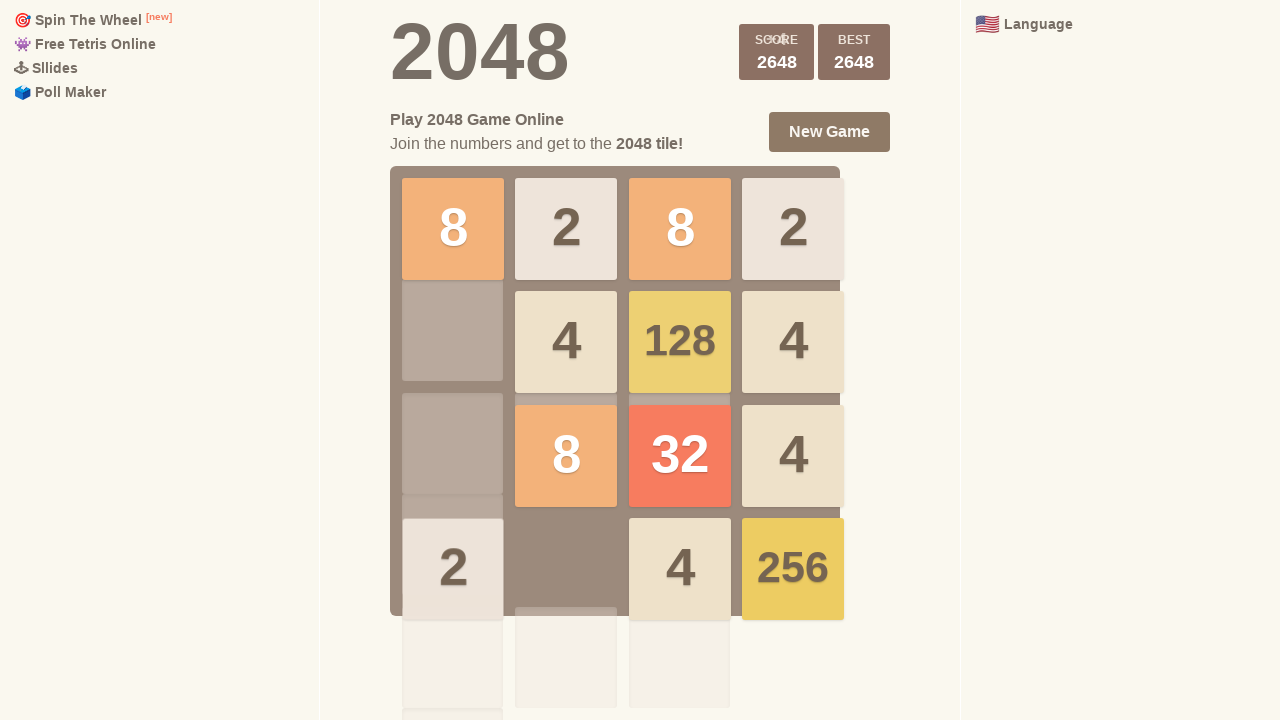

Pressed ArrowDown to move tiles down
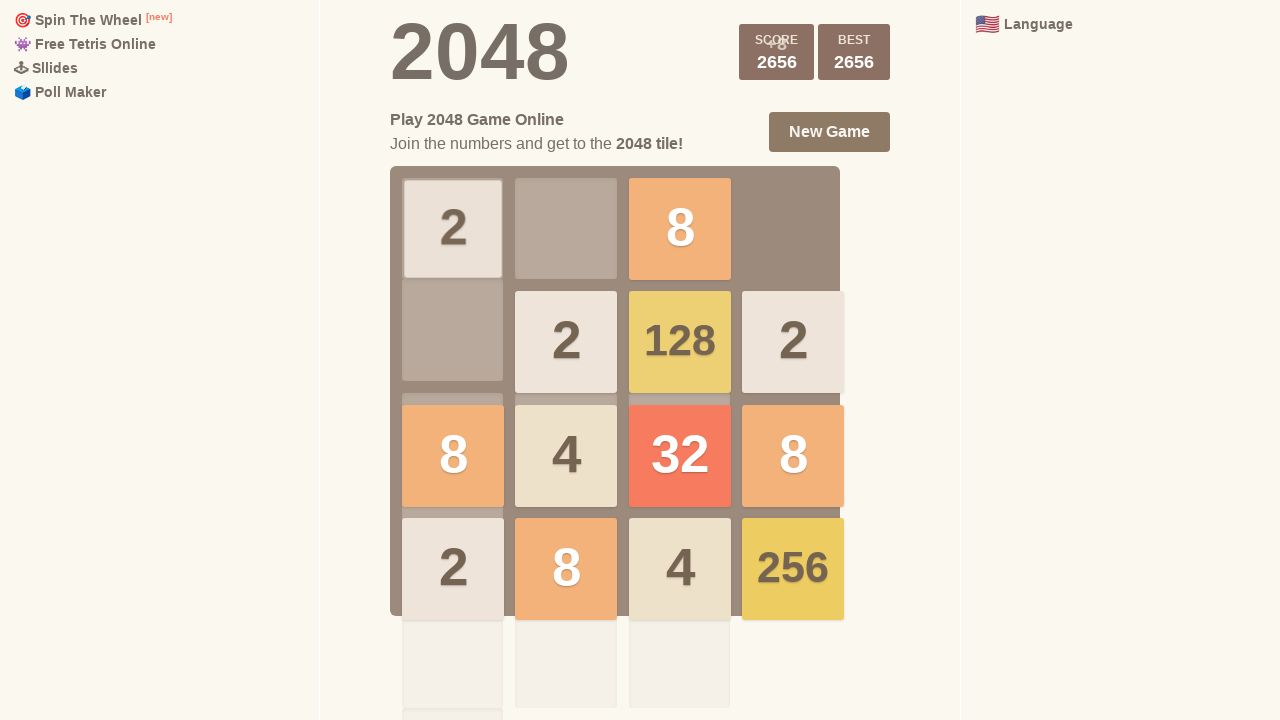

Pressed ArrowLeft to move tiles left
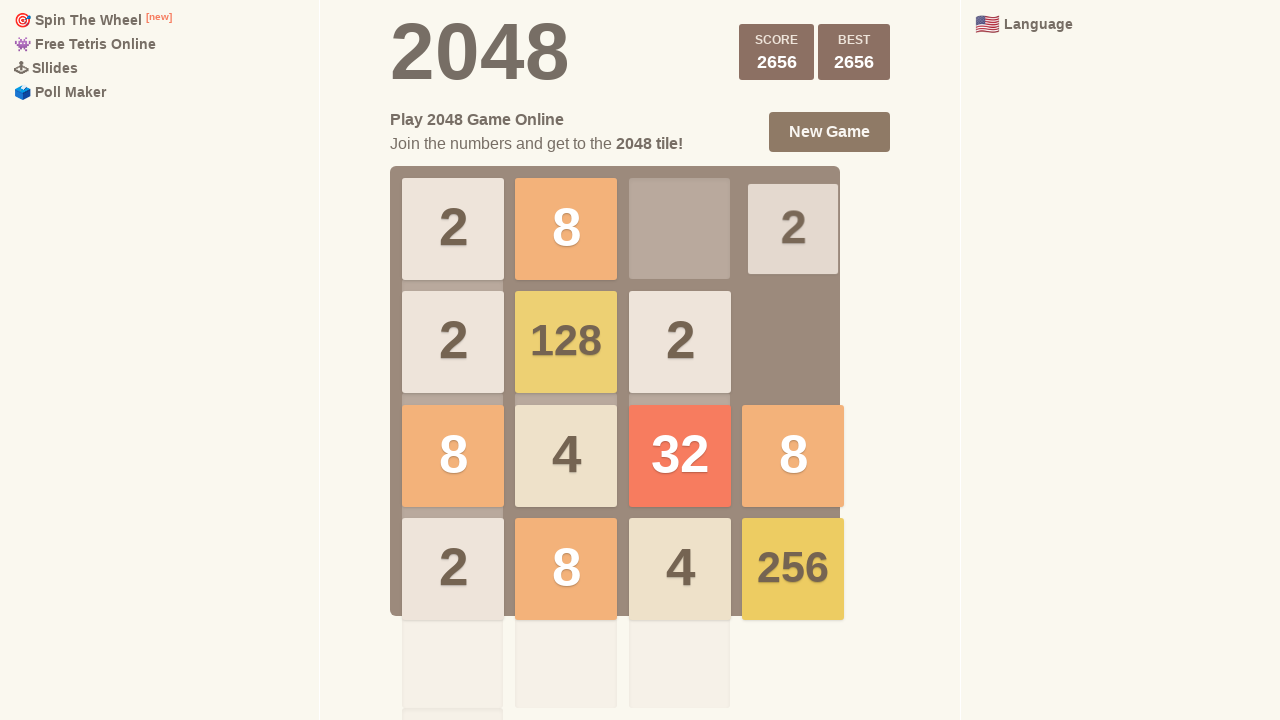

Pressed ArrowUp to move tiles up
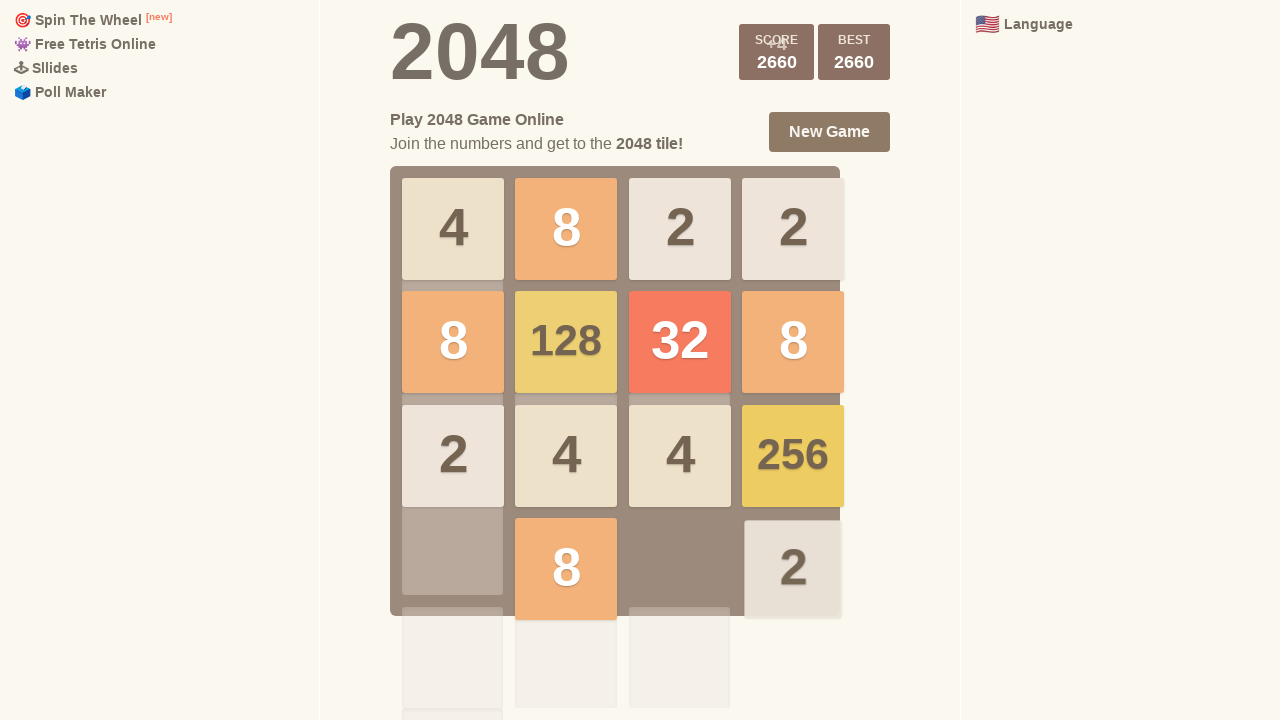

Pressed ArrowRight to move tiles right
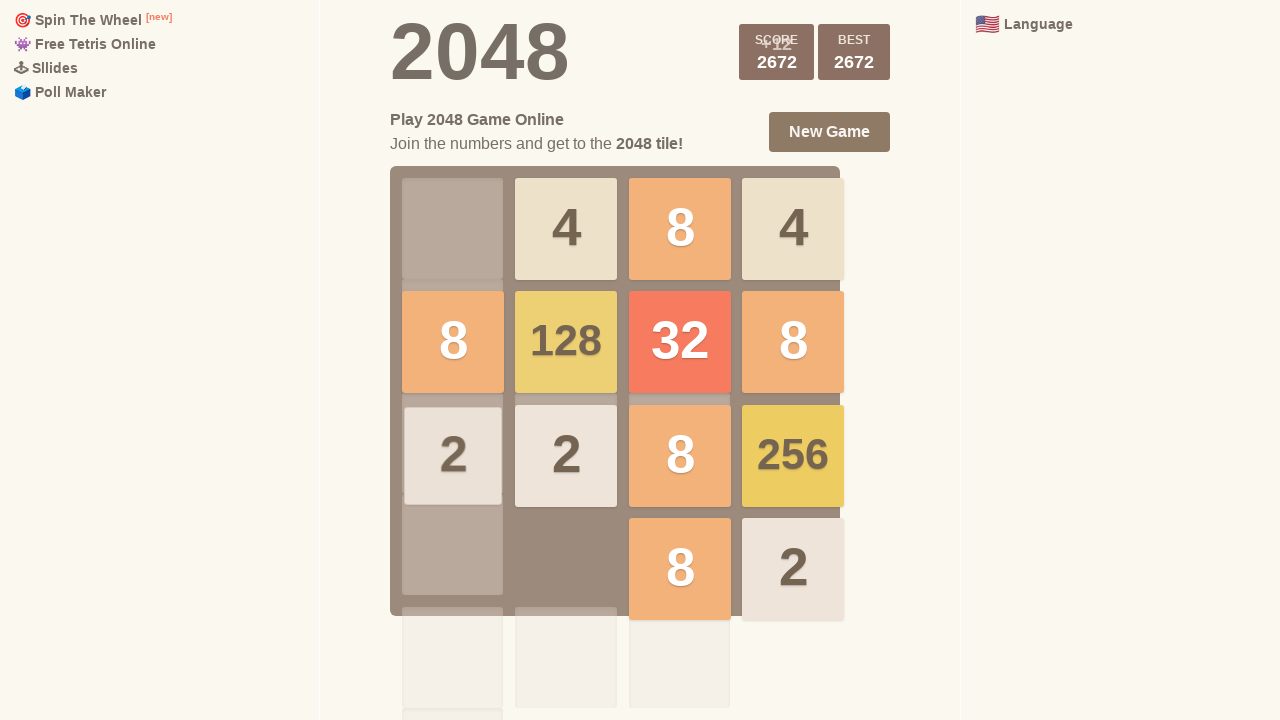

Pressed ArrowDown to move tiles down
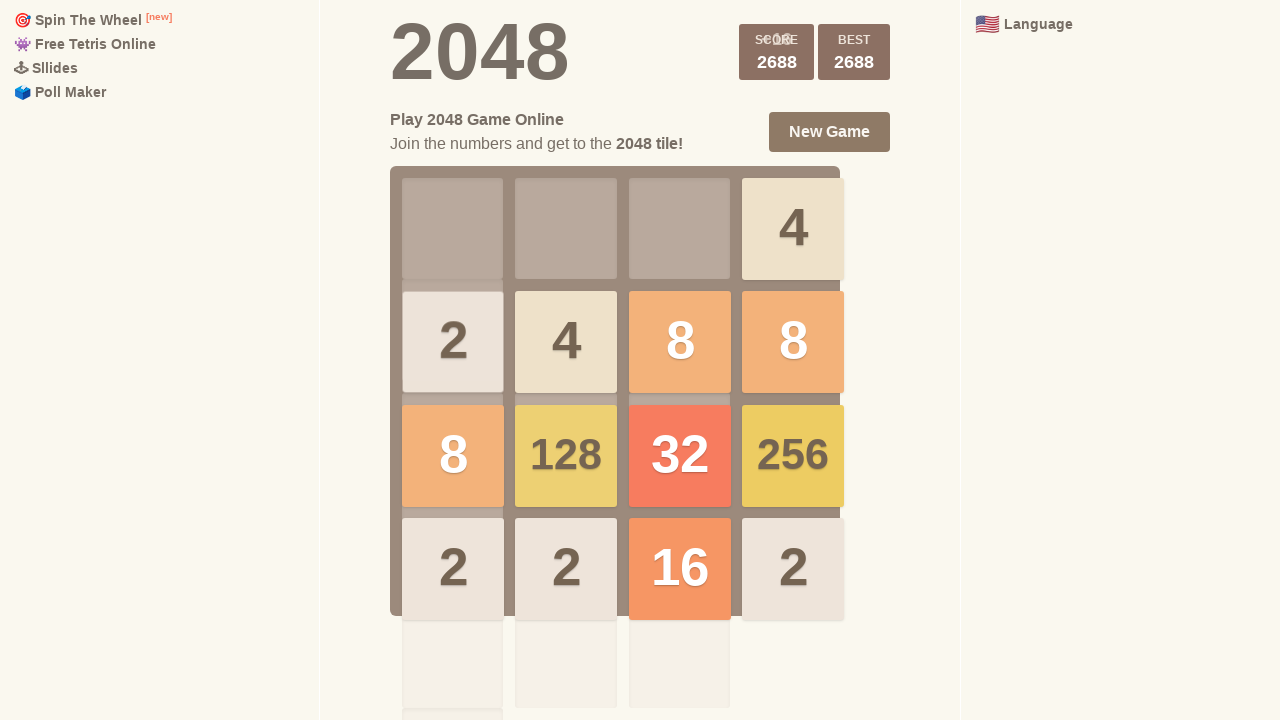

Pressed ArrowLeft to move tiles left
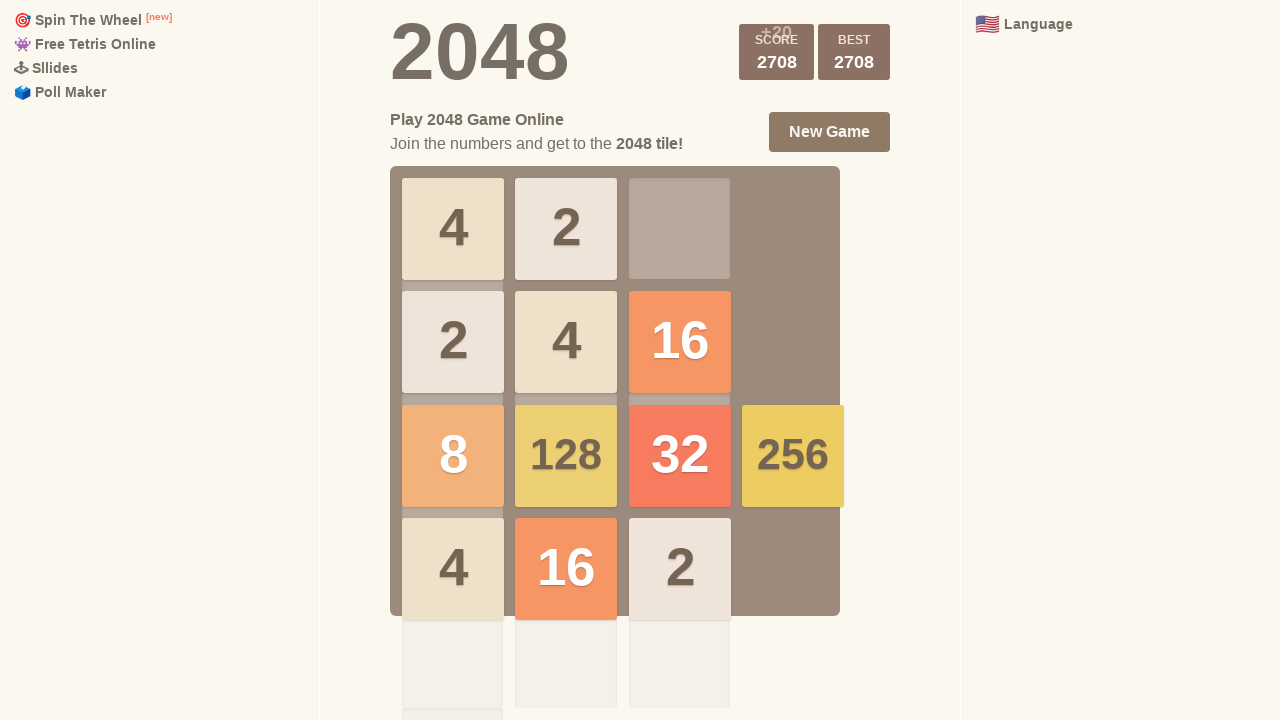

Pressed ArrowUp to move tiles up
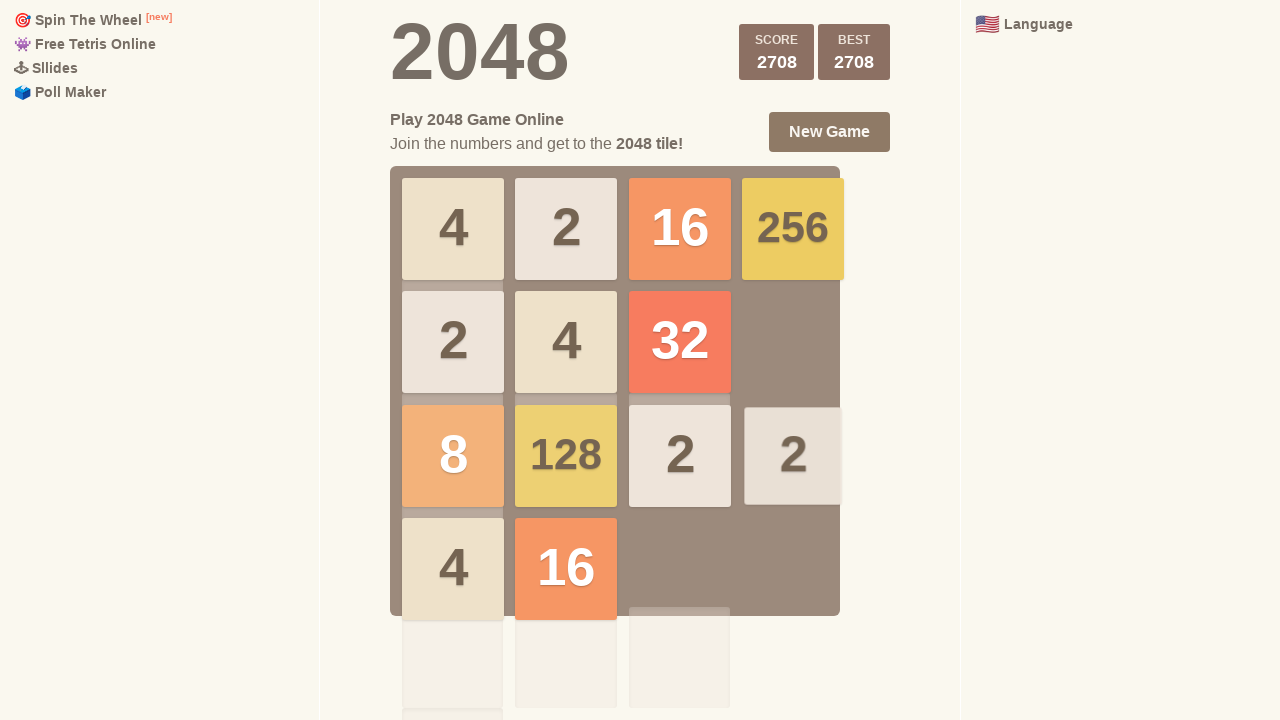

Pressed ArrowRight to move tiles right
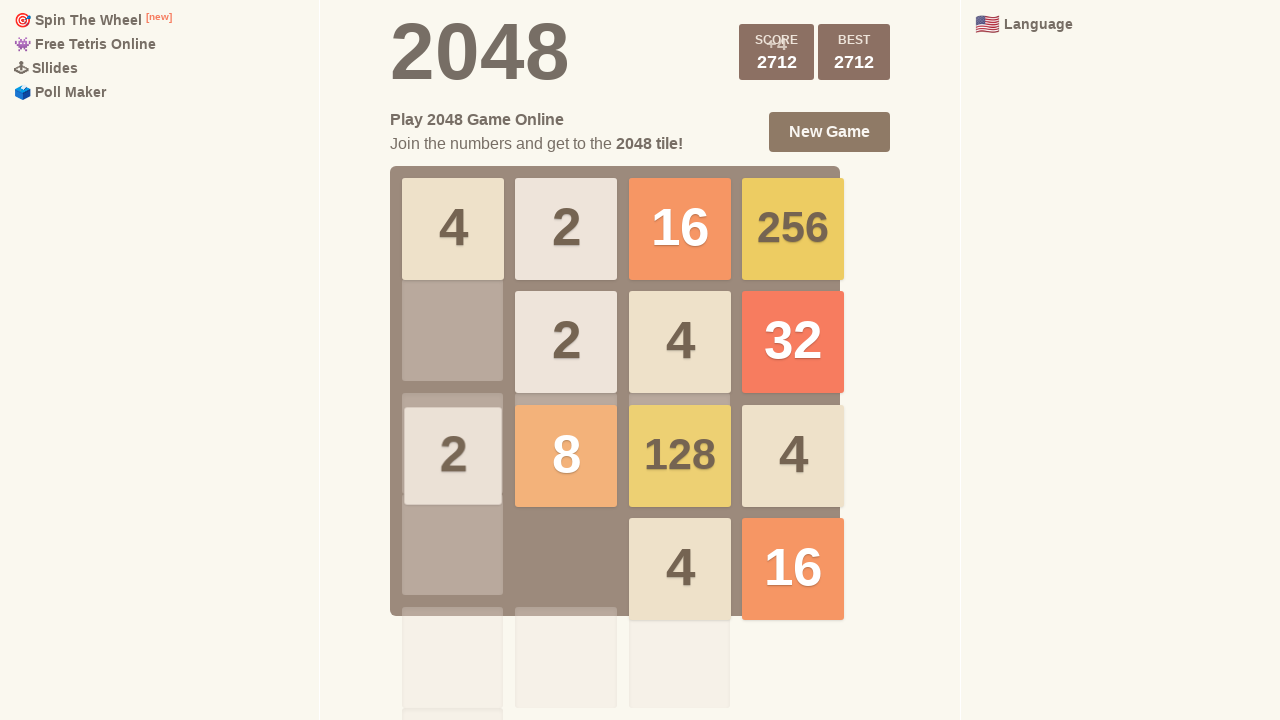

Pressed ArrowDown to move tiles down
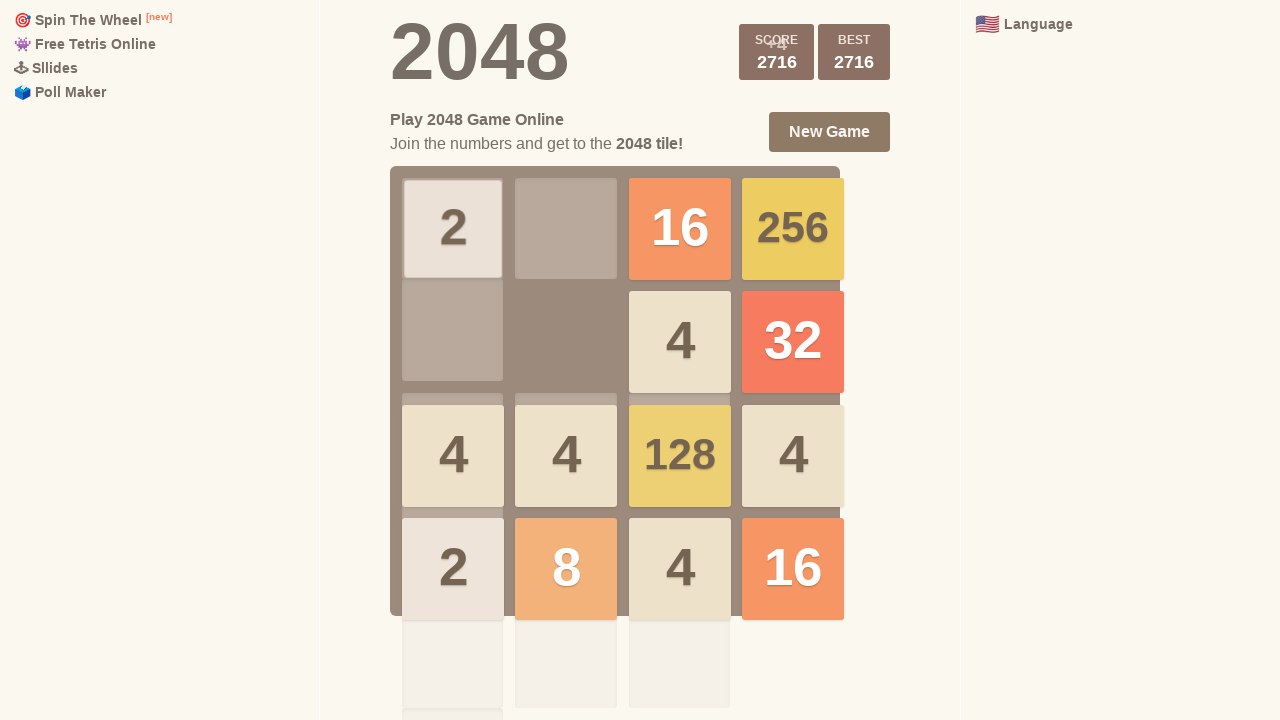

Pressed ArrowLeft to move tiles left
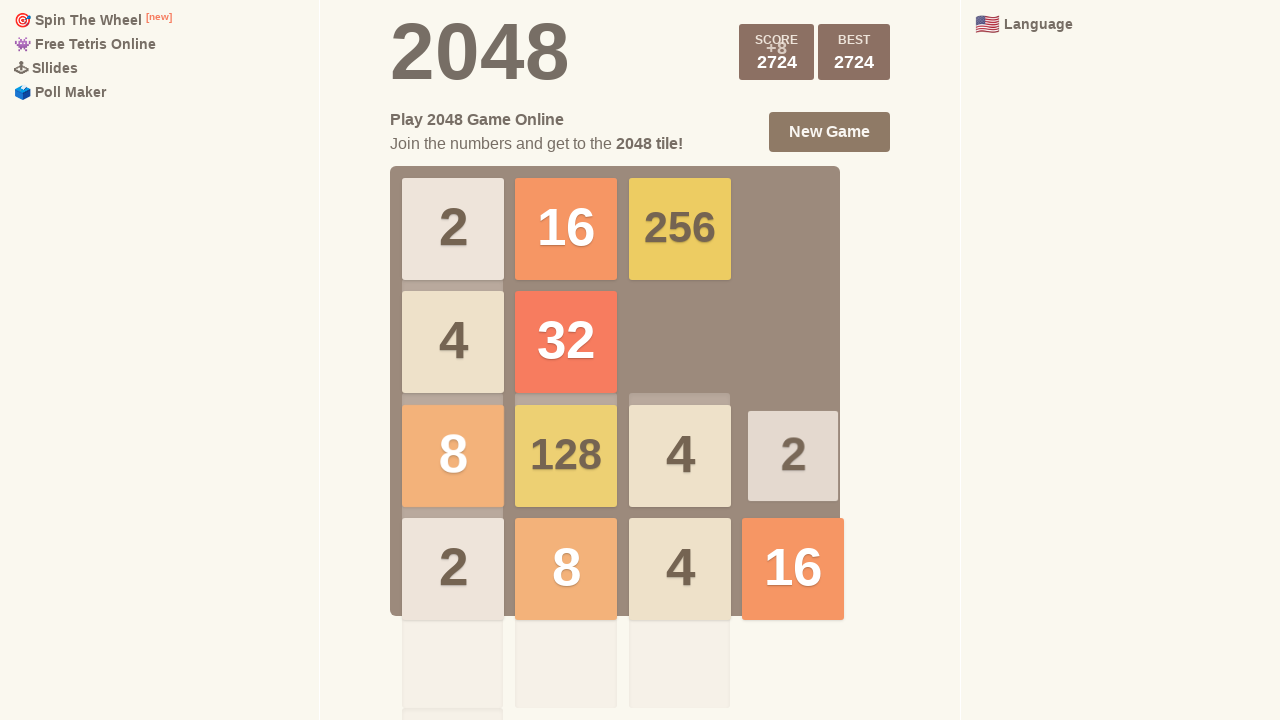

Pressed ArrowUp to move tiles up
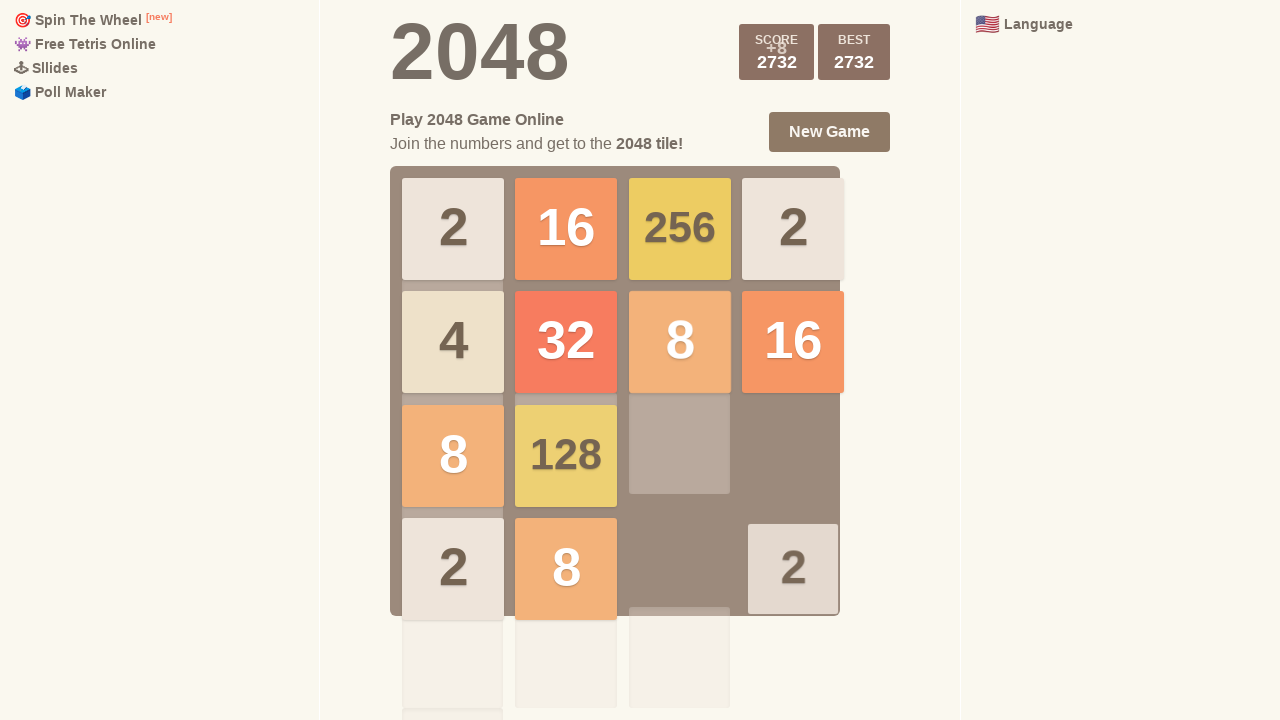

Pressed ArrowRight to move tiles right
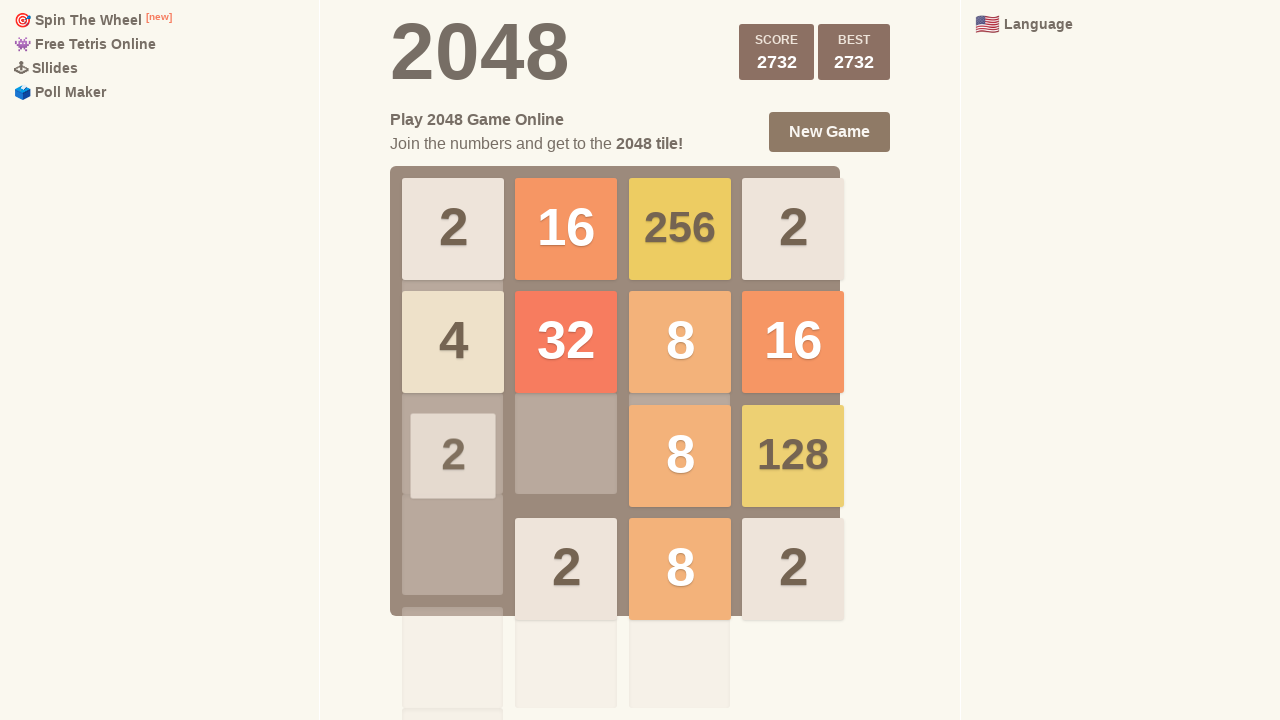

Pressed ArrowDown to move tiles down
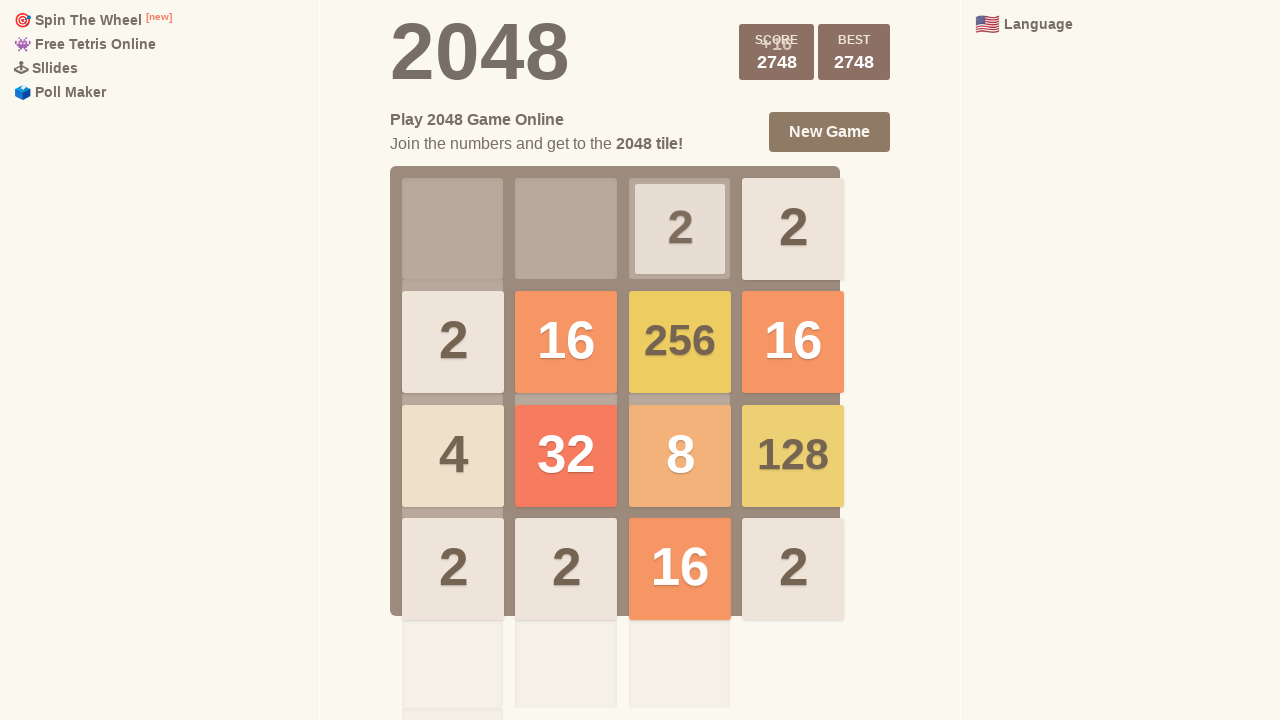

Pressed ArrowLeft to move tiles left
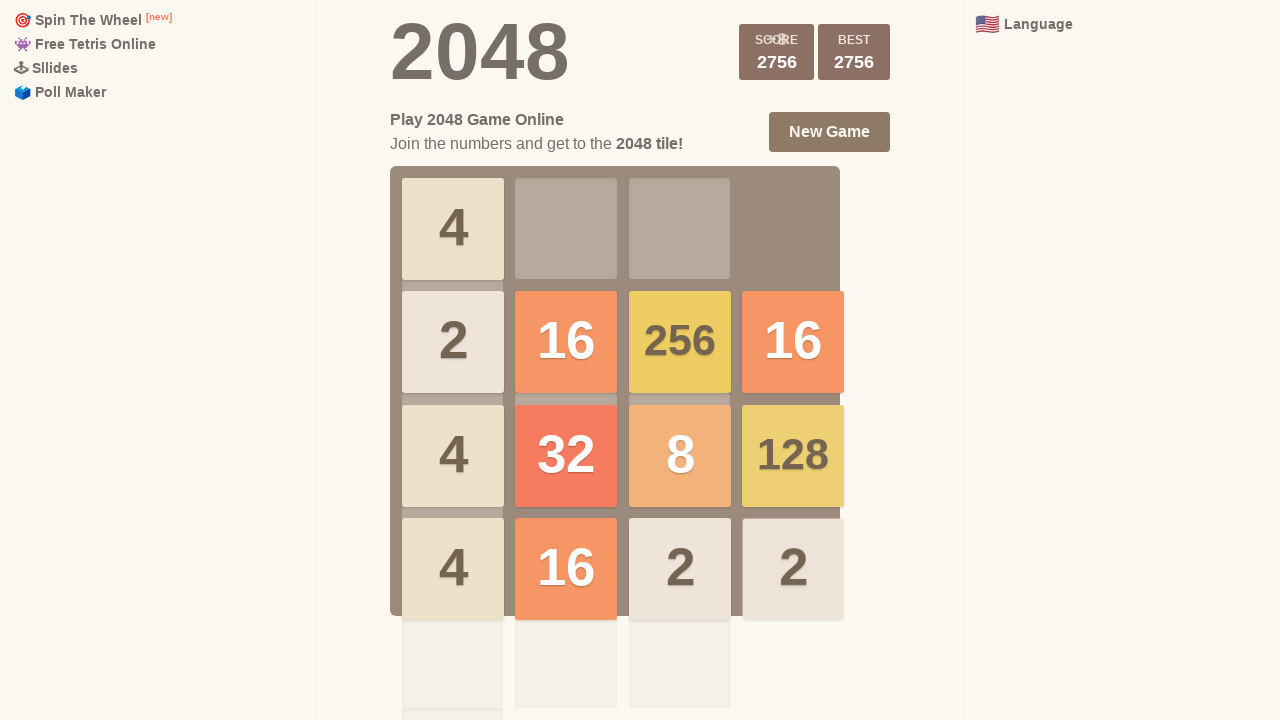

Pressed ArrowUp to move tiles up
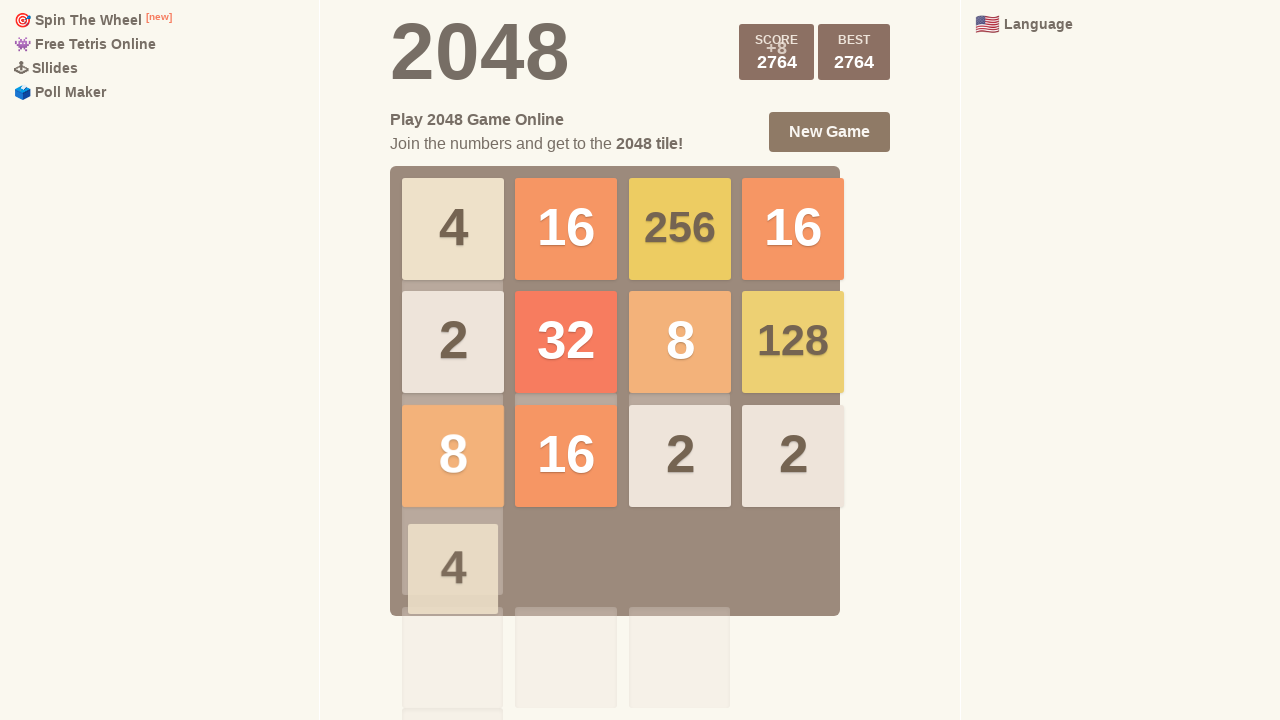

Pressed ArrowRight to move tiles right
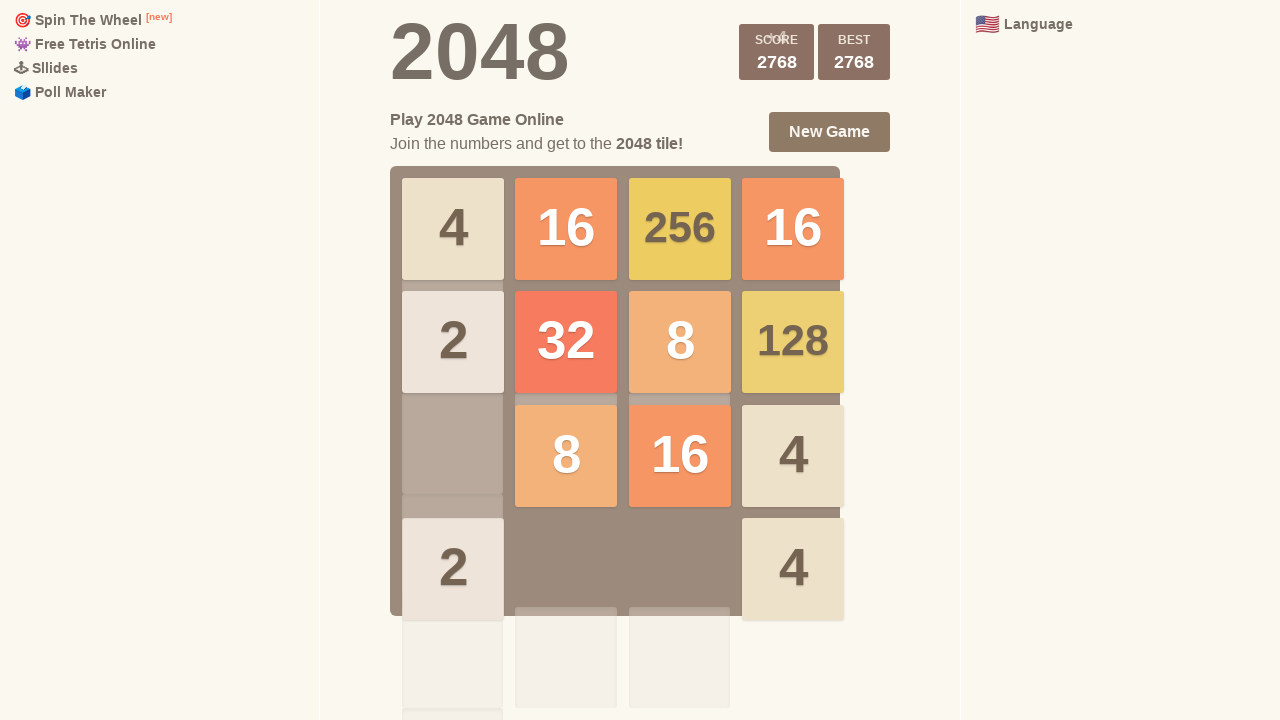

Pressed ArrowDown to move tiles down
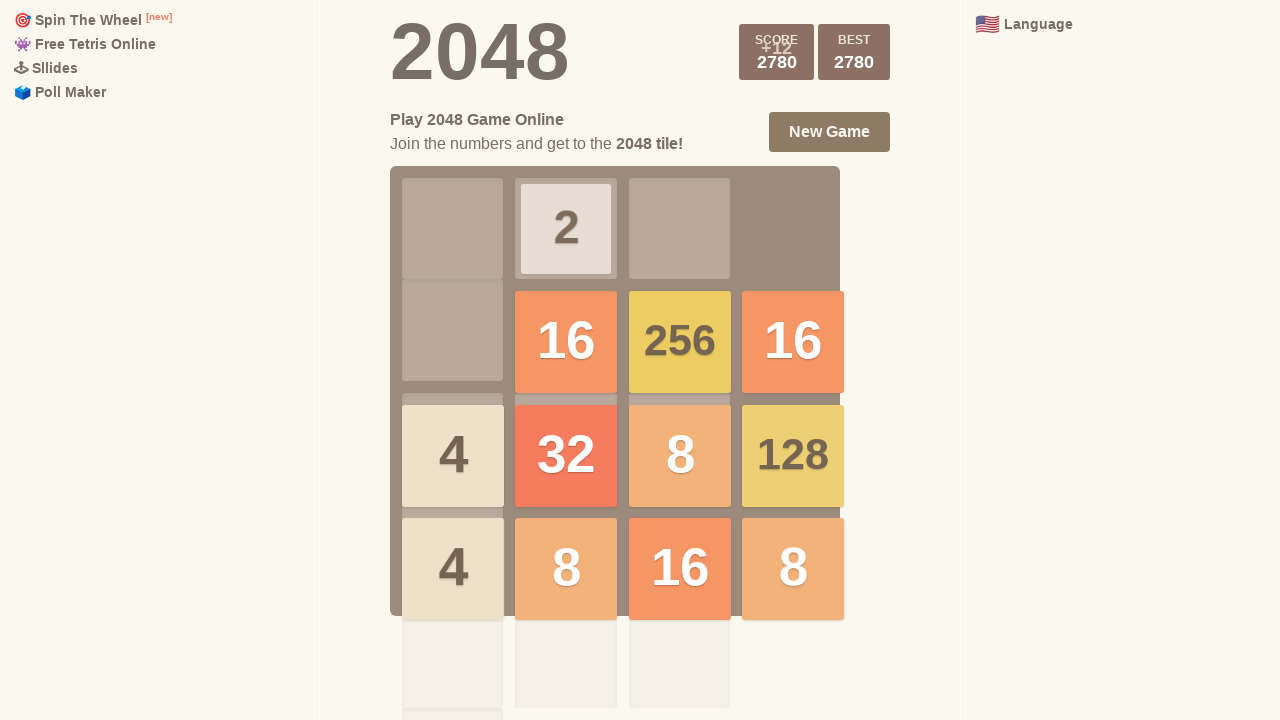

Pressed ArrowLeft to move tiles left
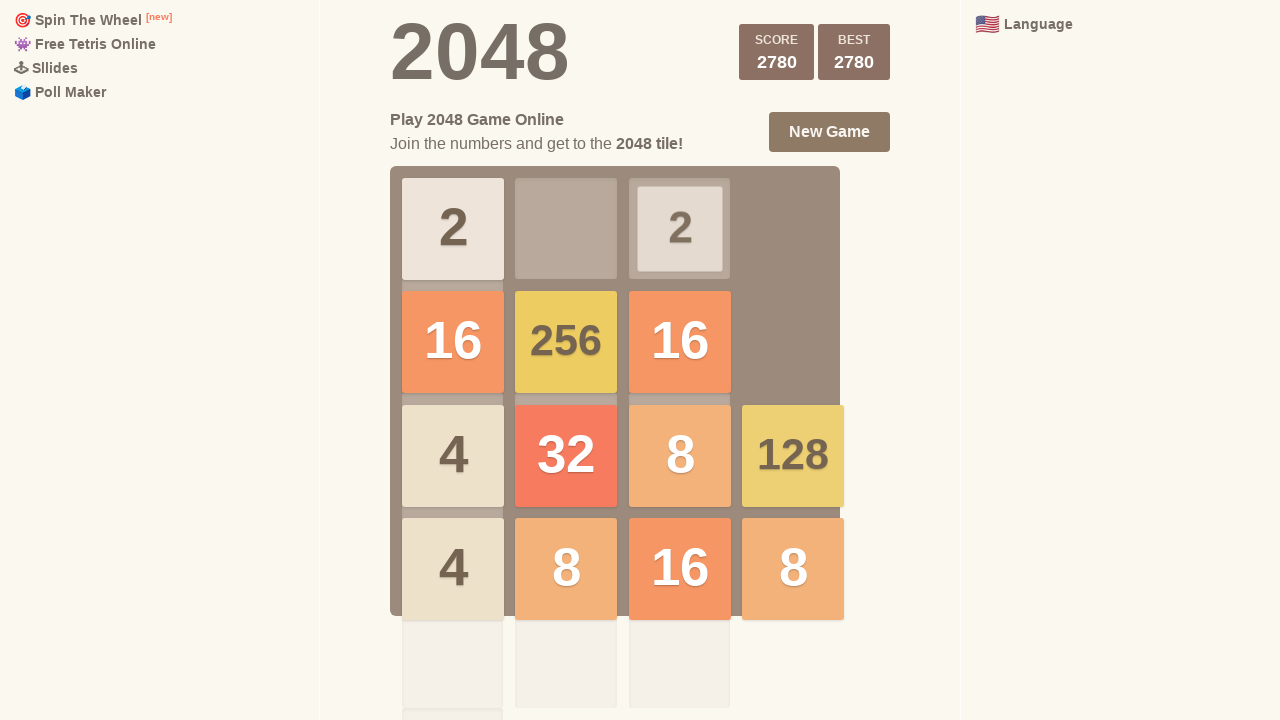

Pressed ArrowUp to move tiles up
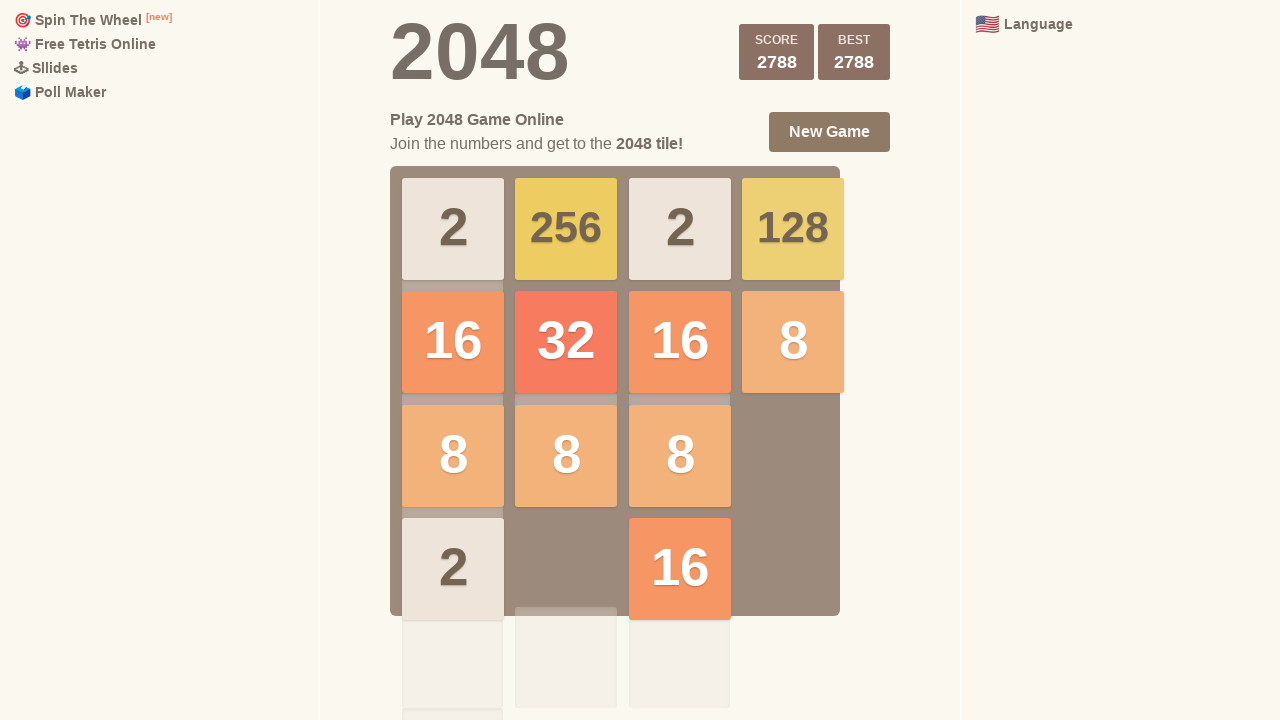

Pressed ArrowRight to move tiles right
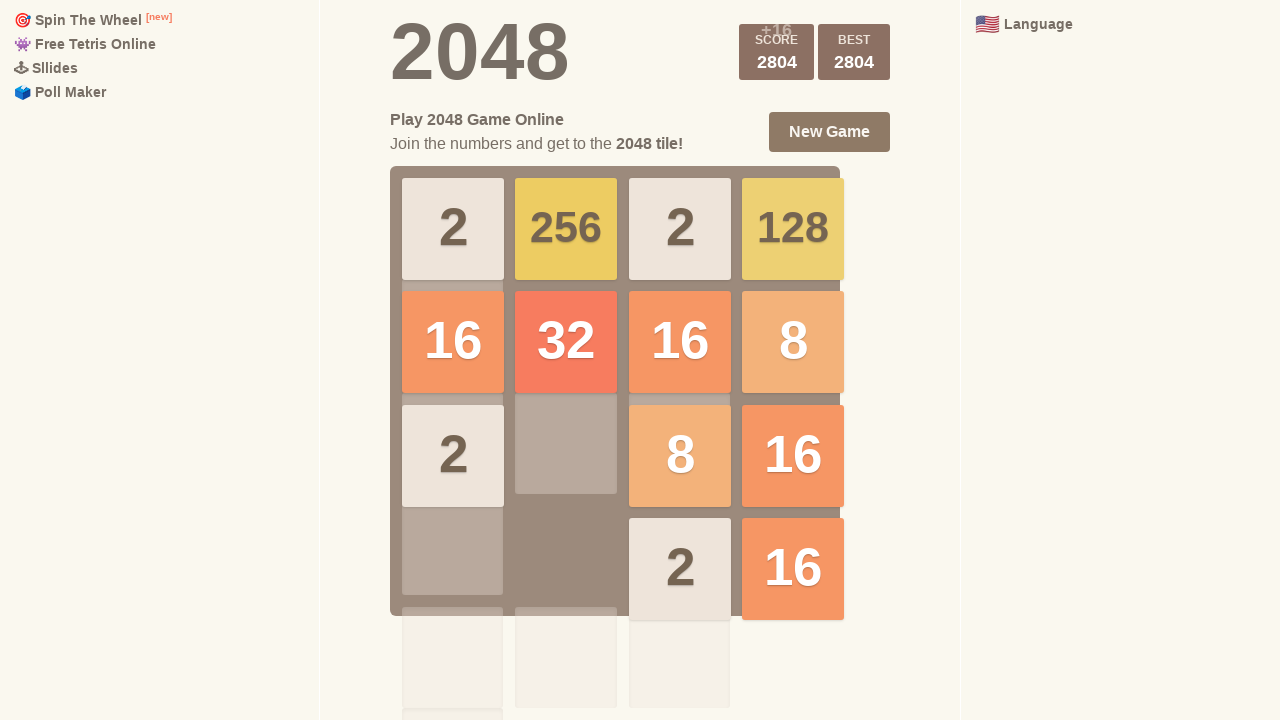

Pressed ArrowDown to move tiles down
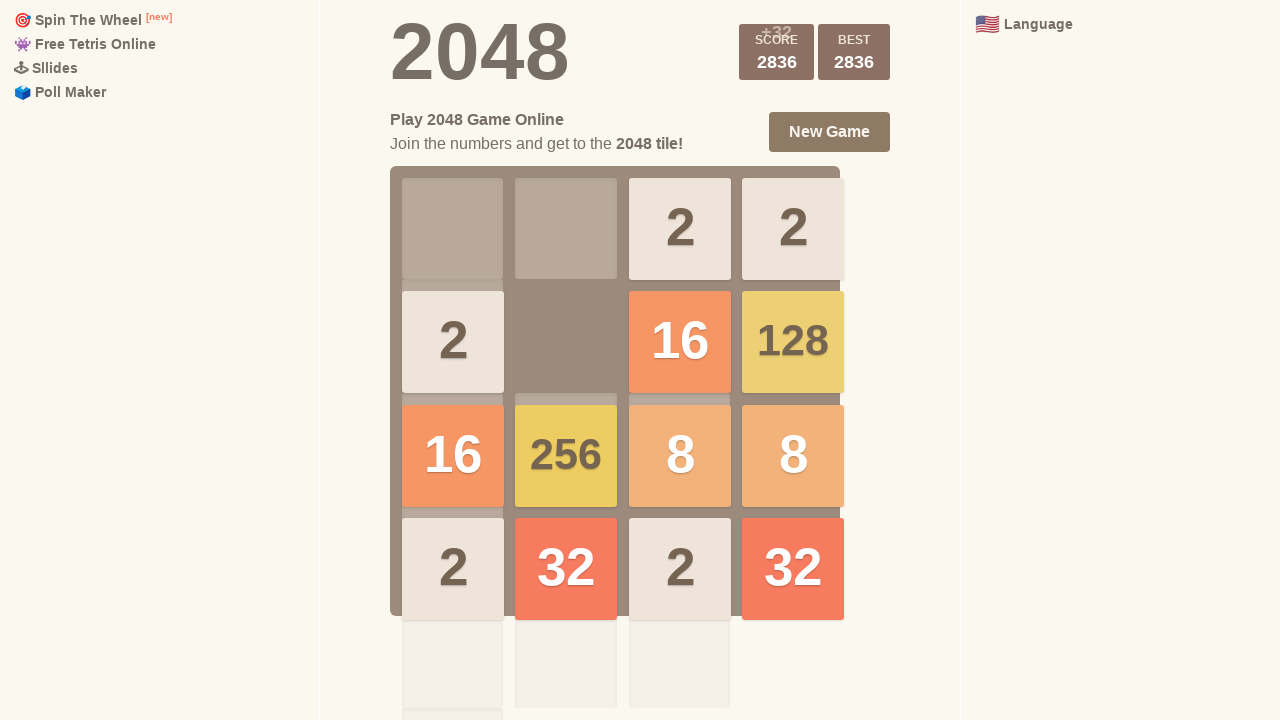

Pressed ArrowLeft to move tiles left
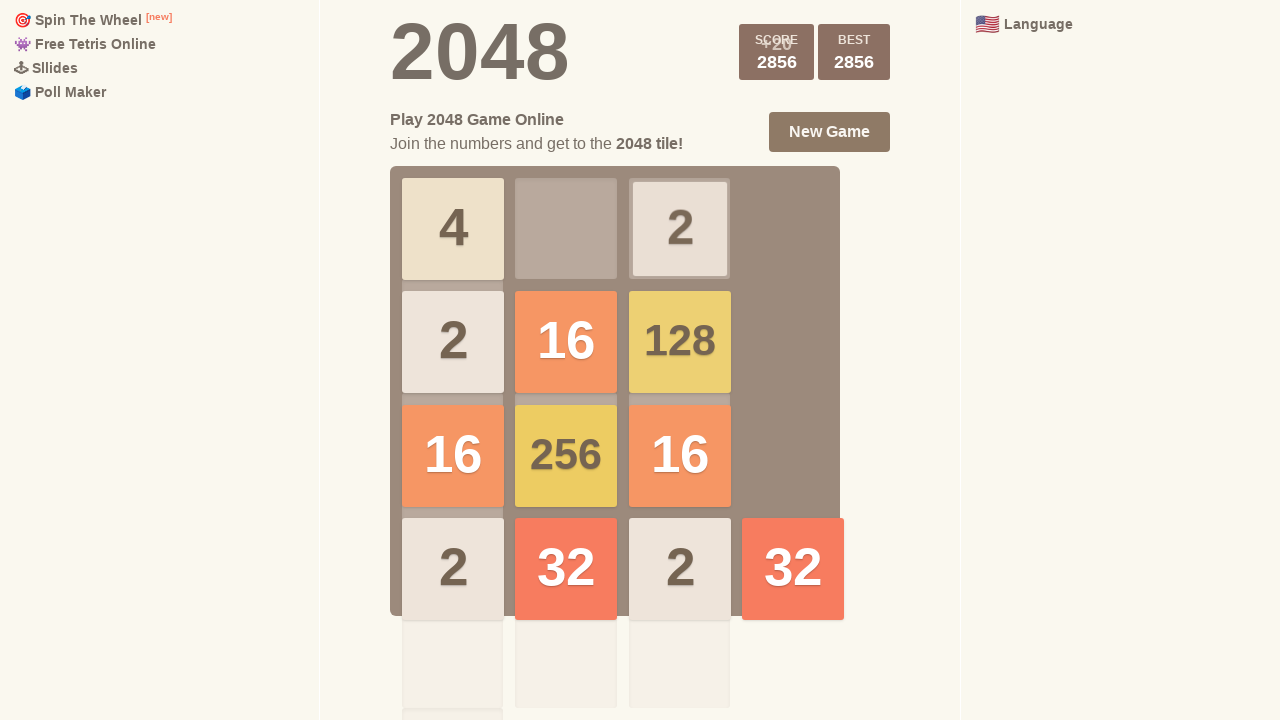

Pressed ArrowUp to move tiles up
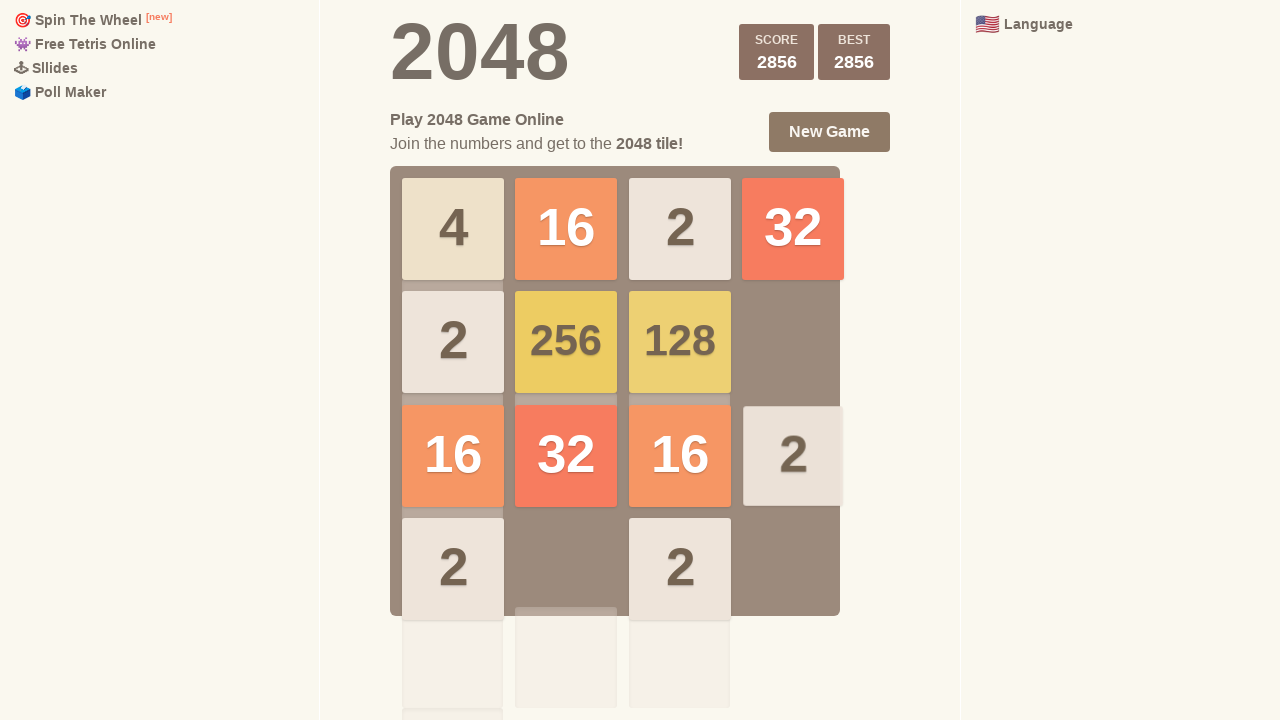

Pressed ArrowRight to move tiles right
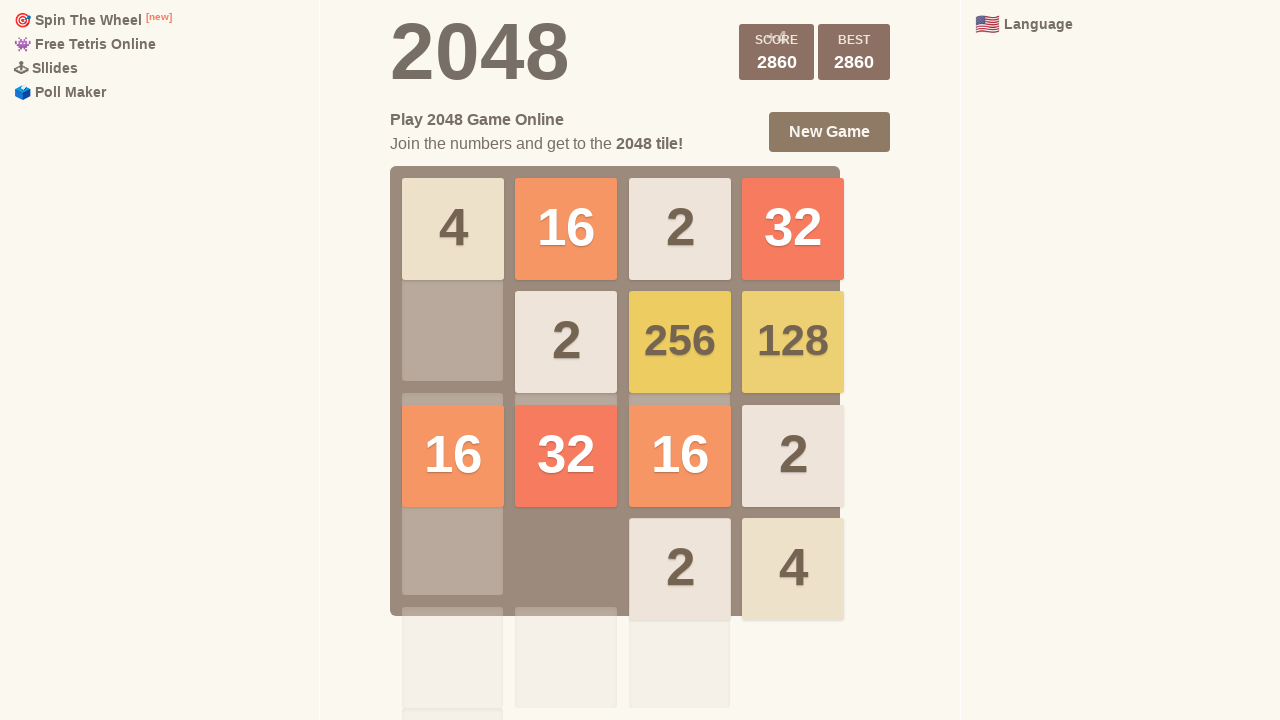

Pressed ArrowDown to move tiles down
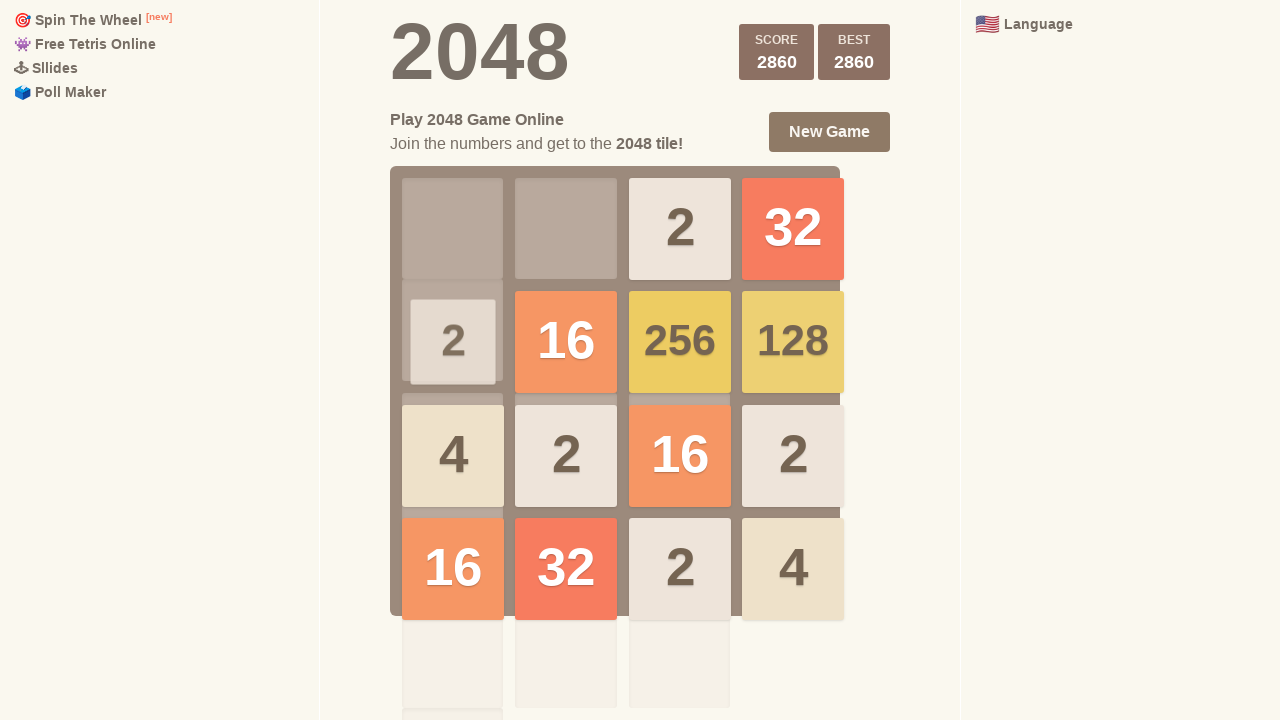

Pressed ArrowLeft to move tiles left
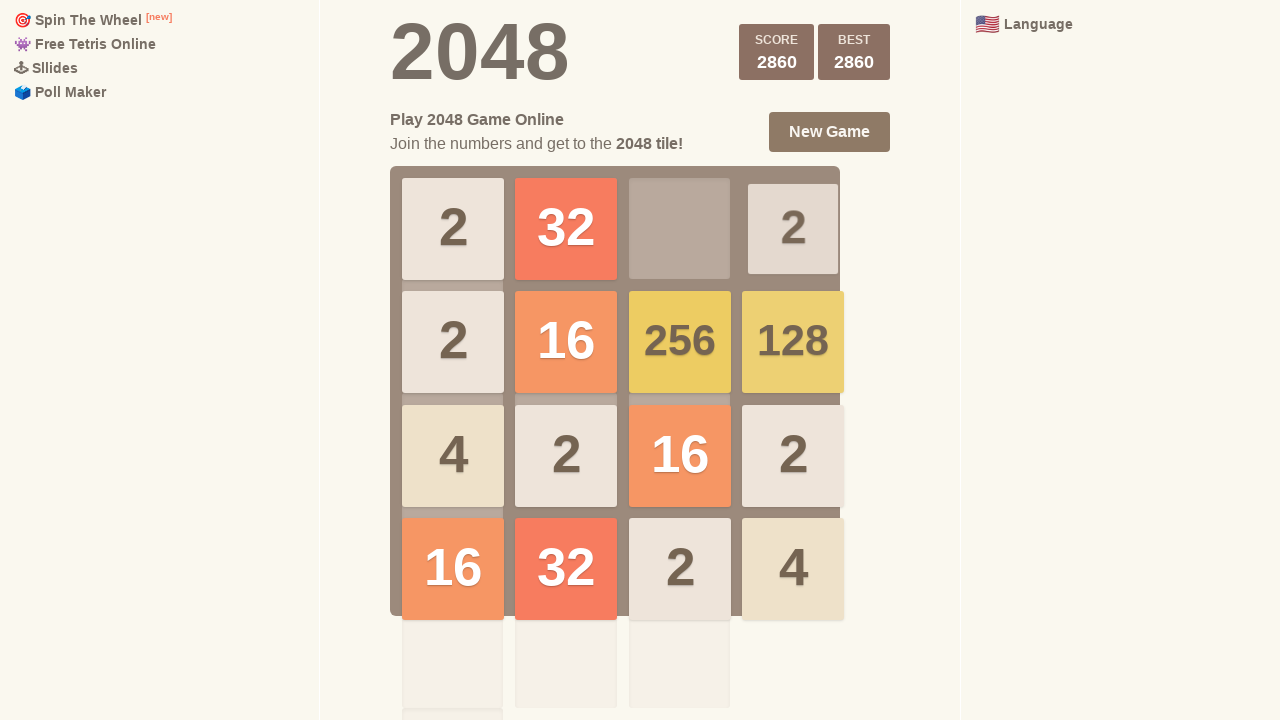

Pressed ArrowUp to move tiles up
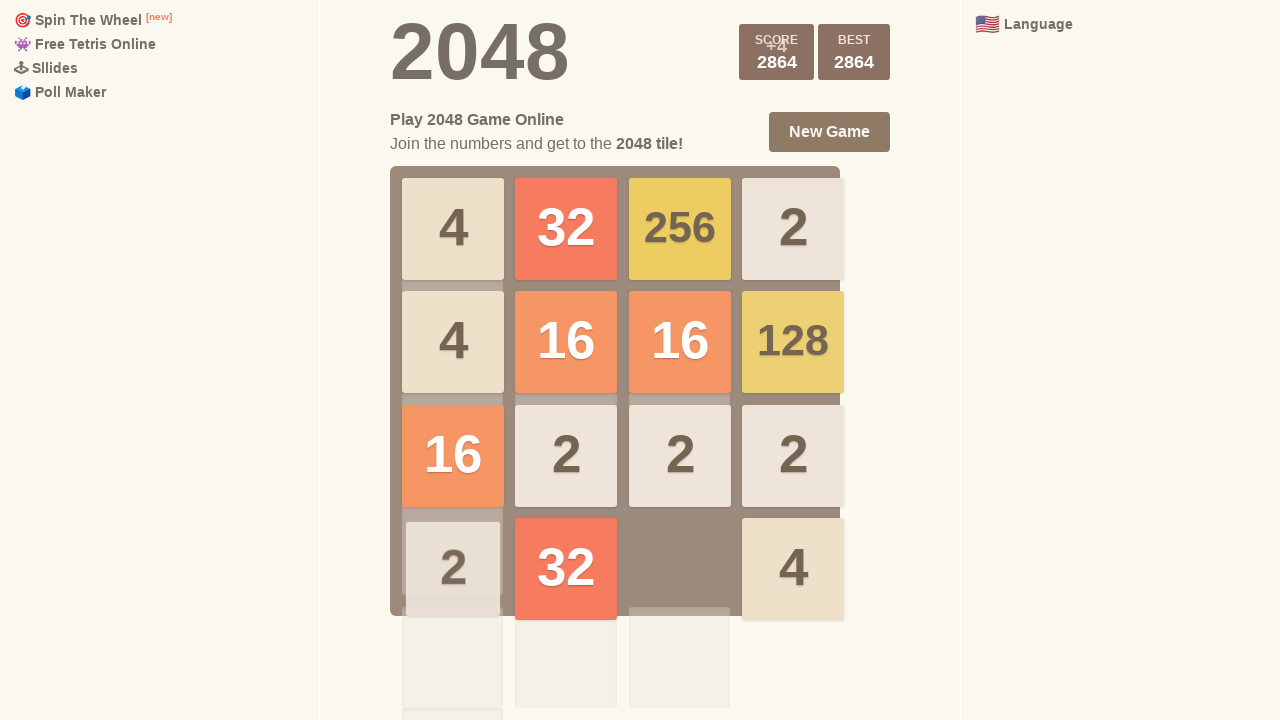

Pressed ArrowRight to move tiles right
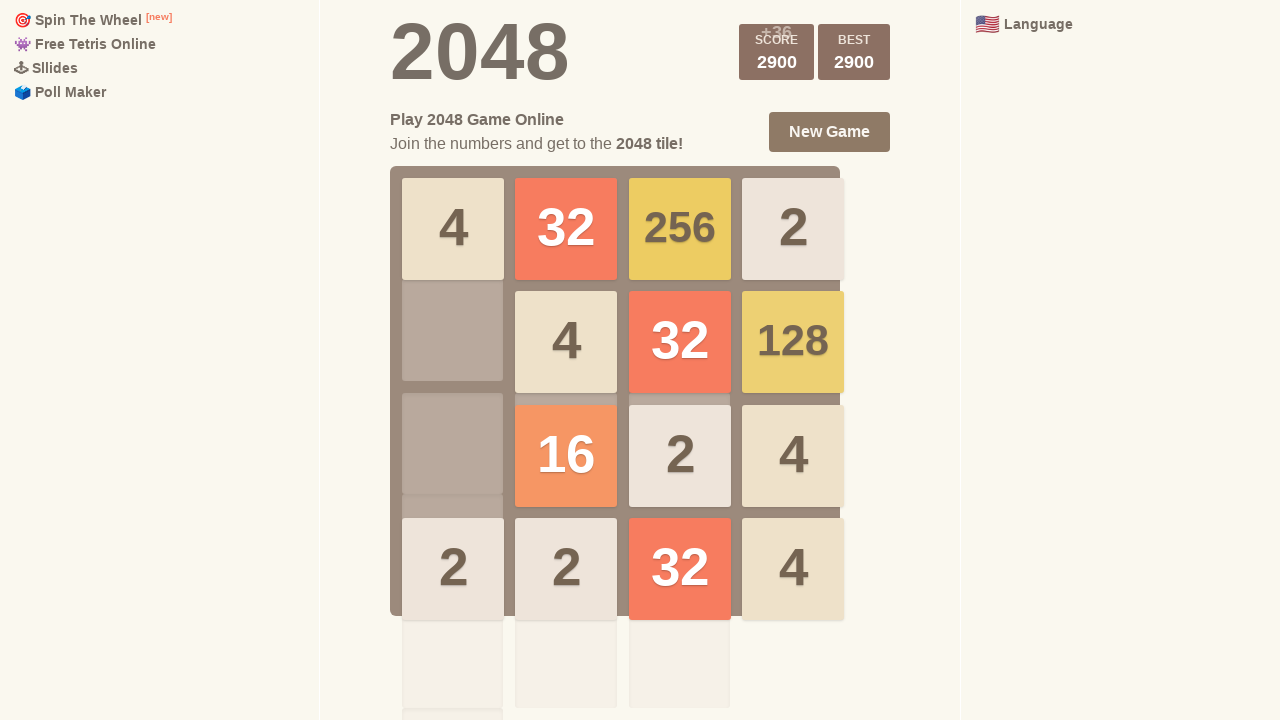

Pressed ArrowDown to move tiles down
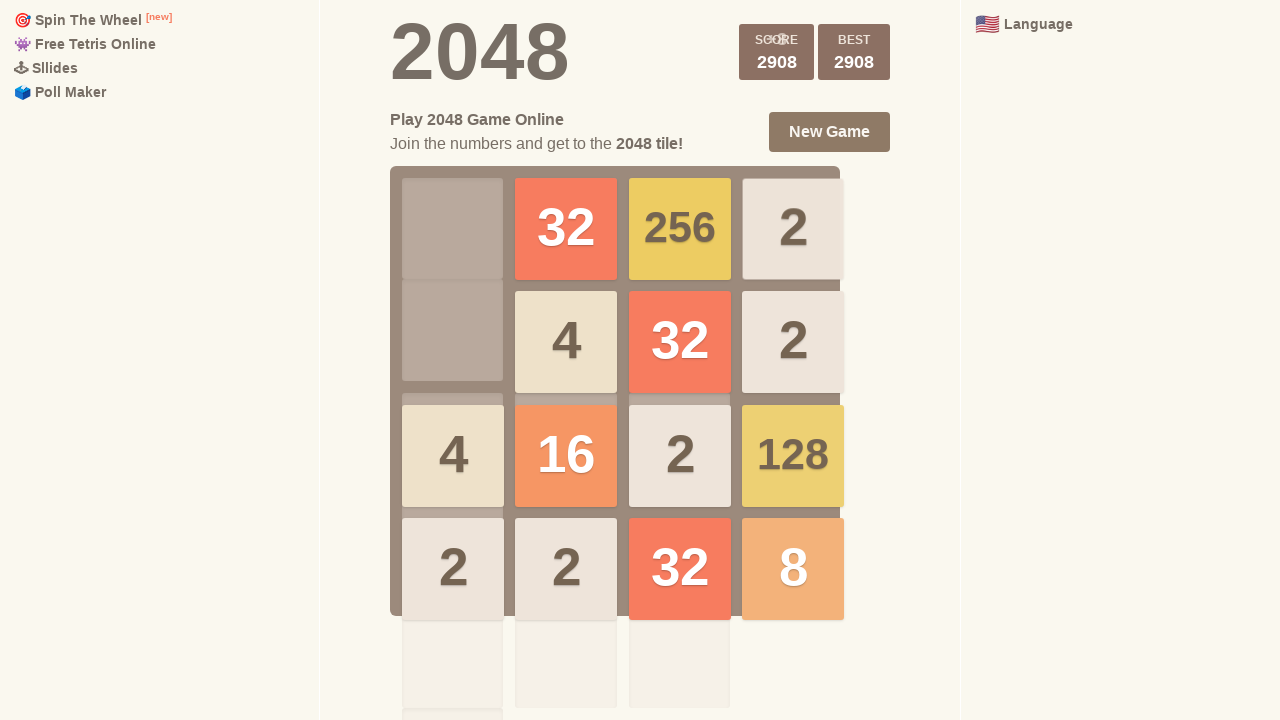

Pressed ArrowLeft to move tiles left
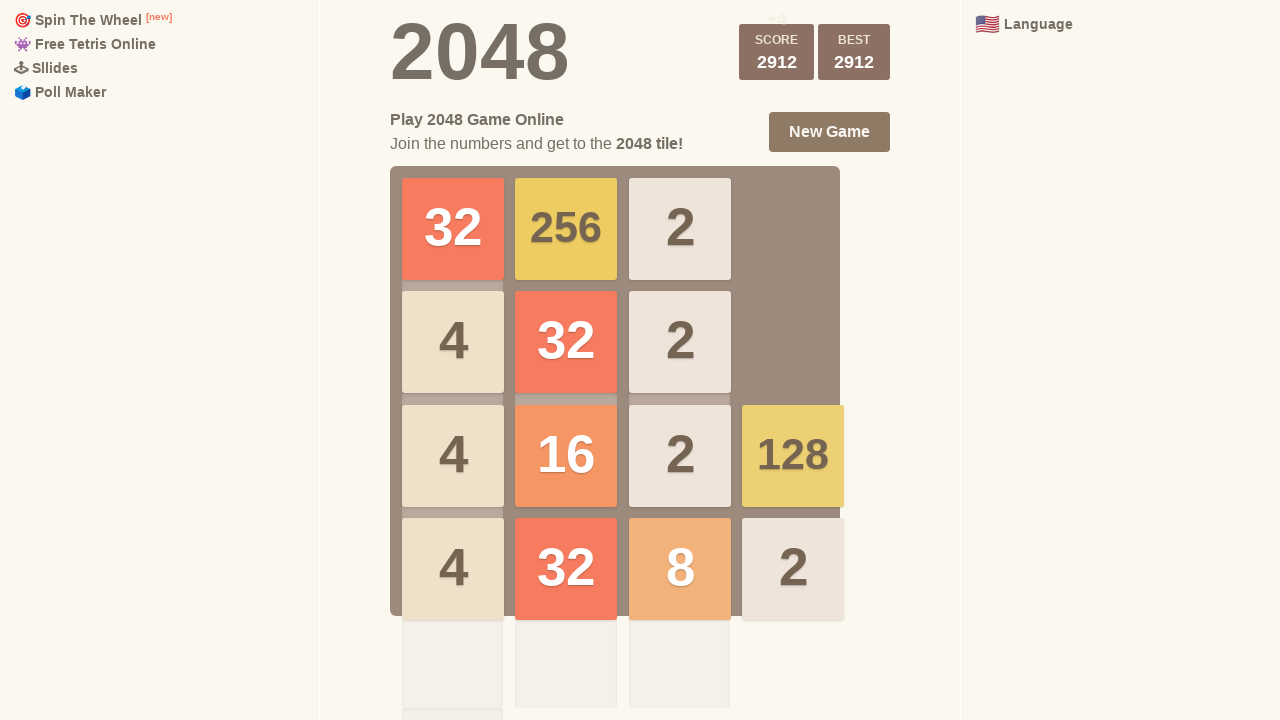

Pressed ArrowUp to move tiles up
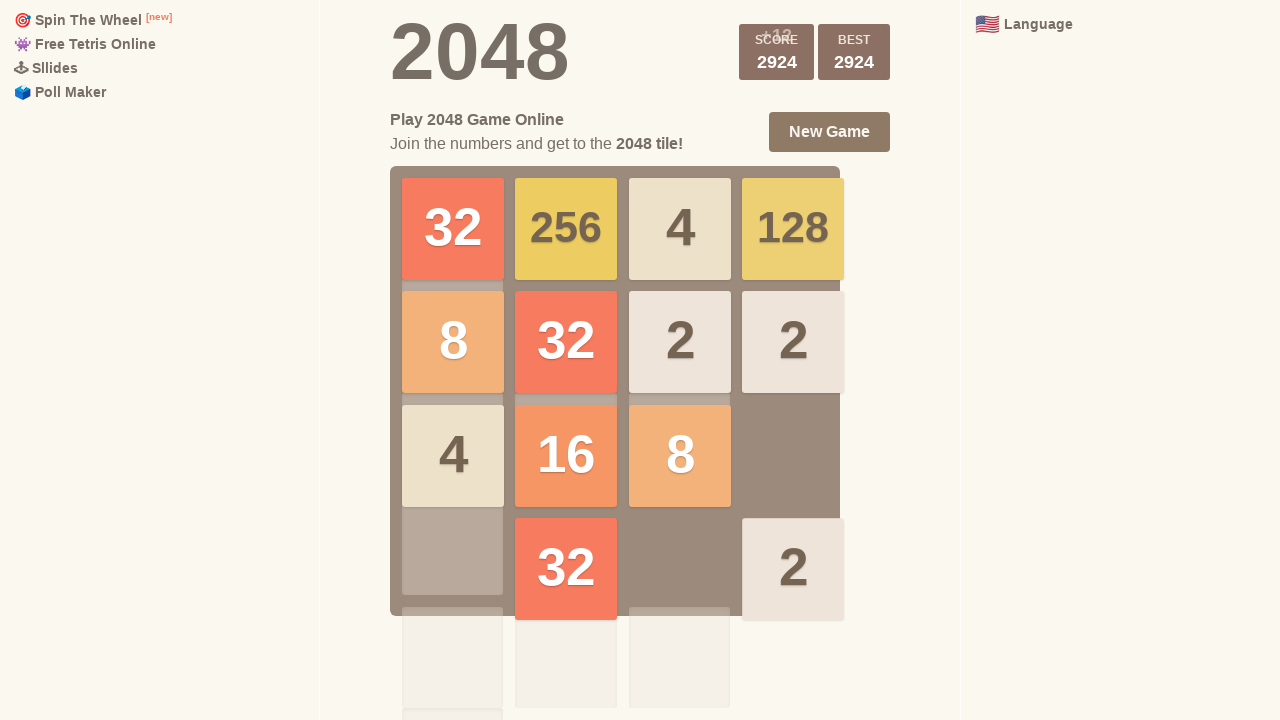

Pressed ArrowRight to move tiles right
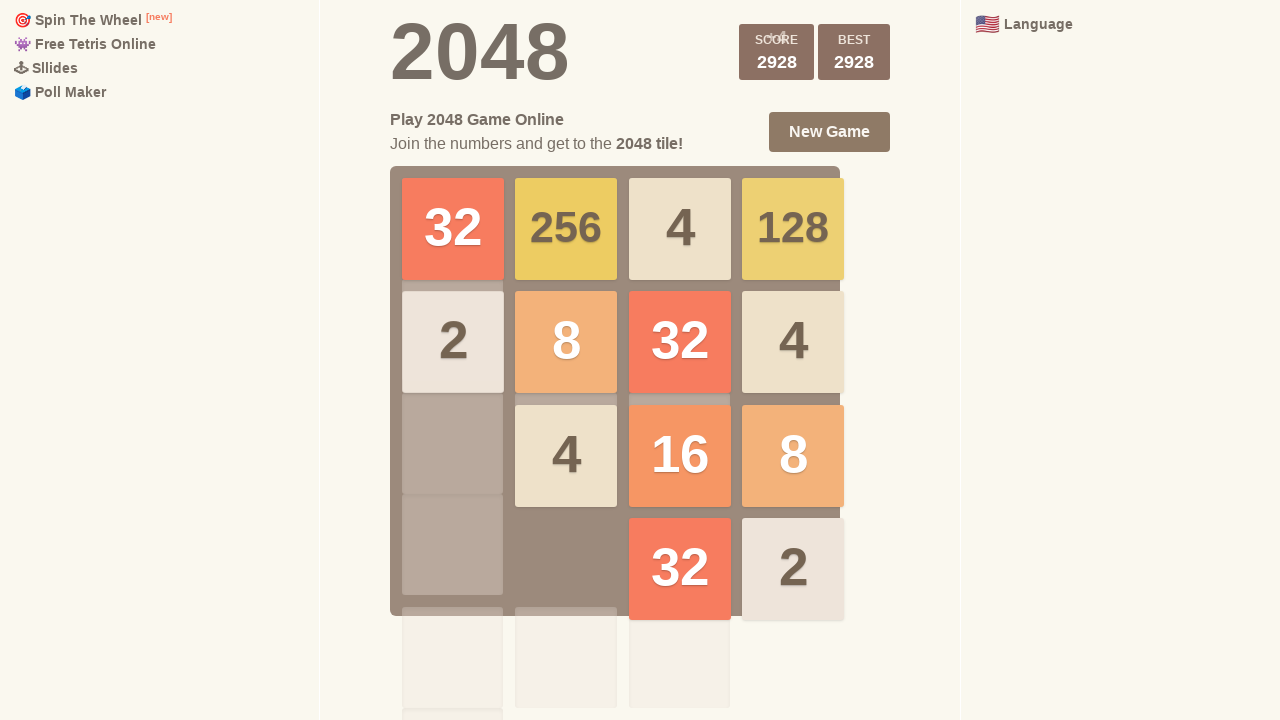

Pressed ArrowDown to move tiles down
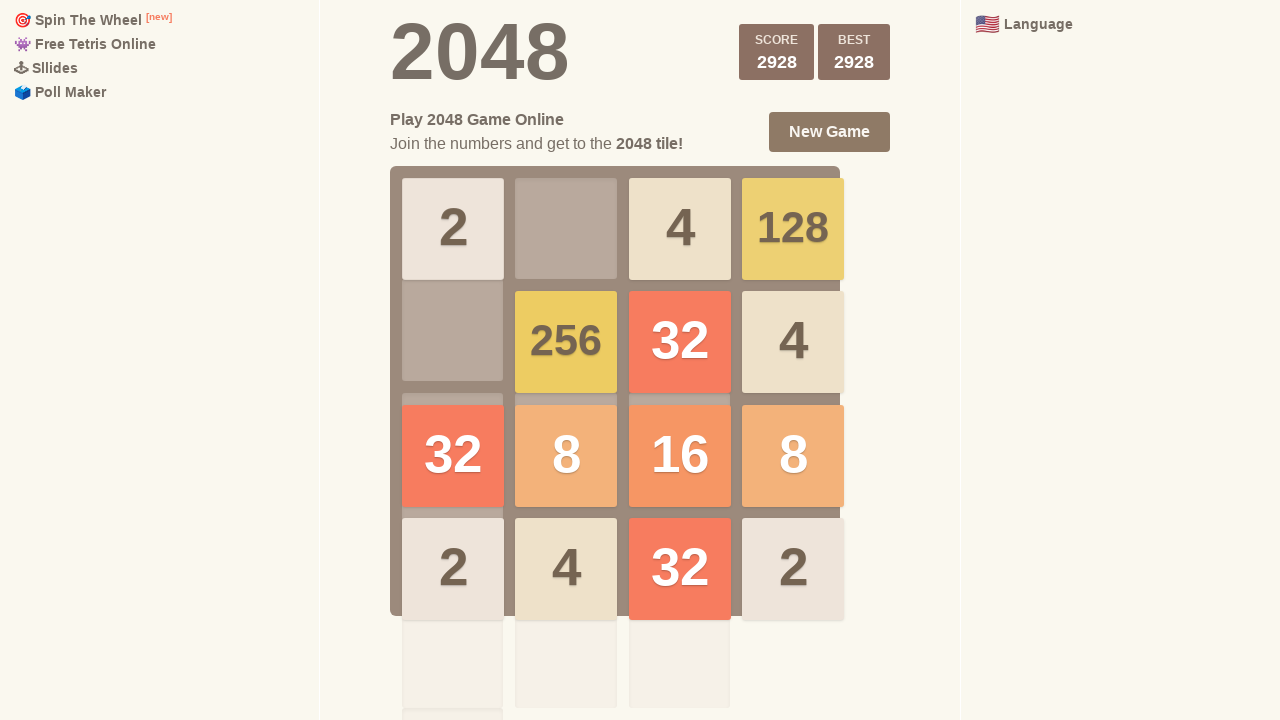

Pressed ArrowLeft to move tiles left
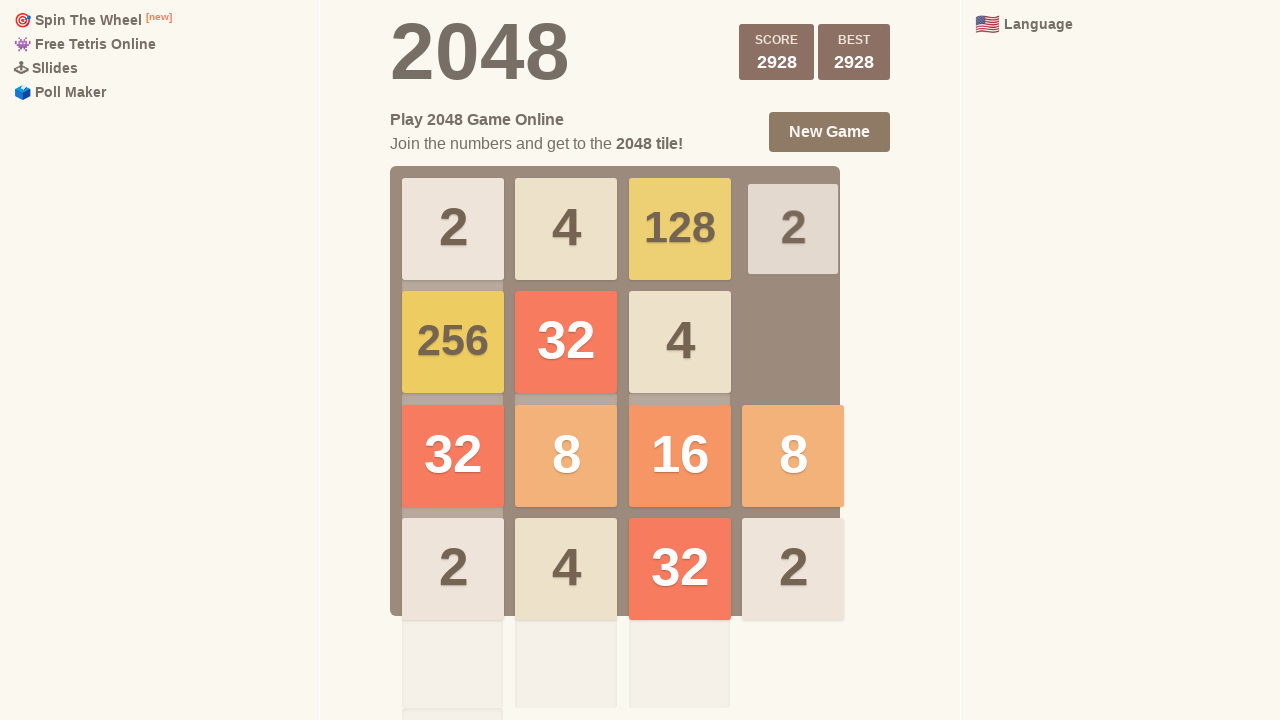

Pressed ArrowUp to move tiles up
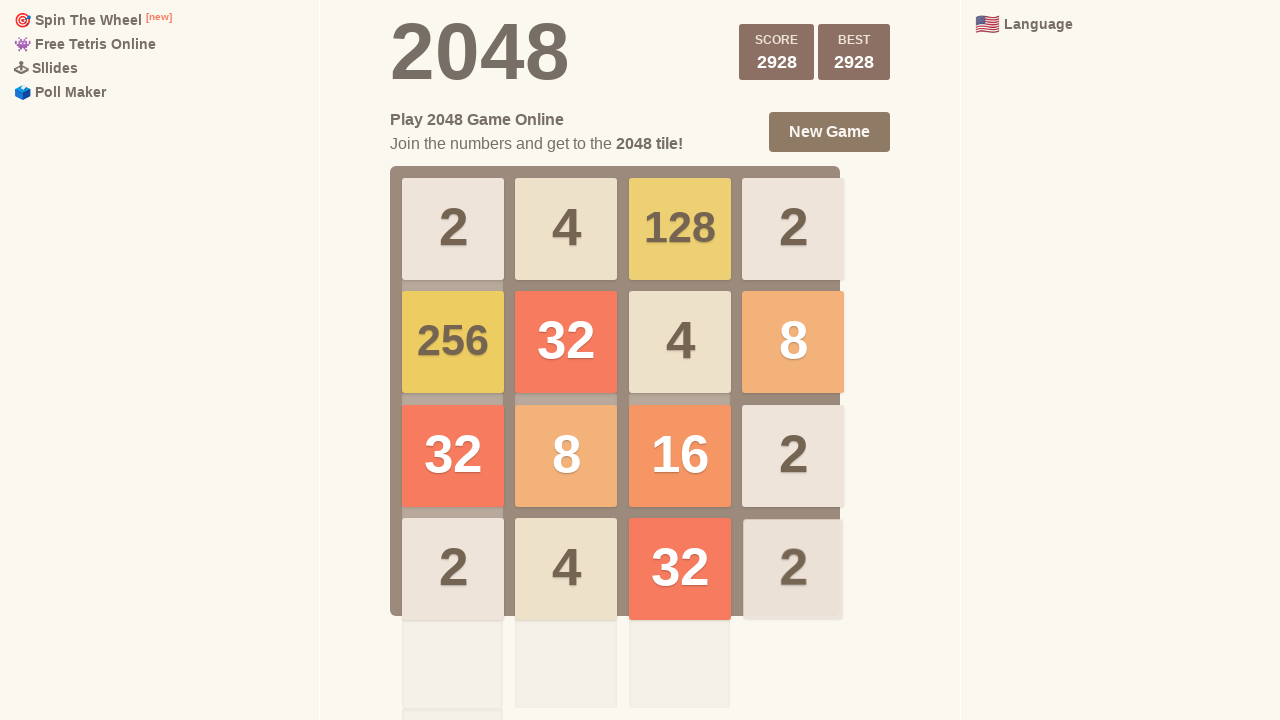

Pressed ArrowRight to move tiles right
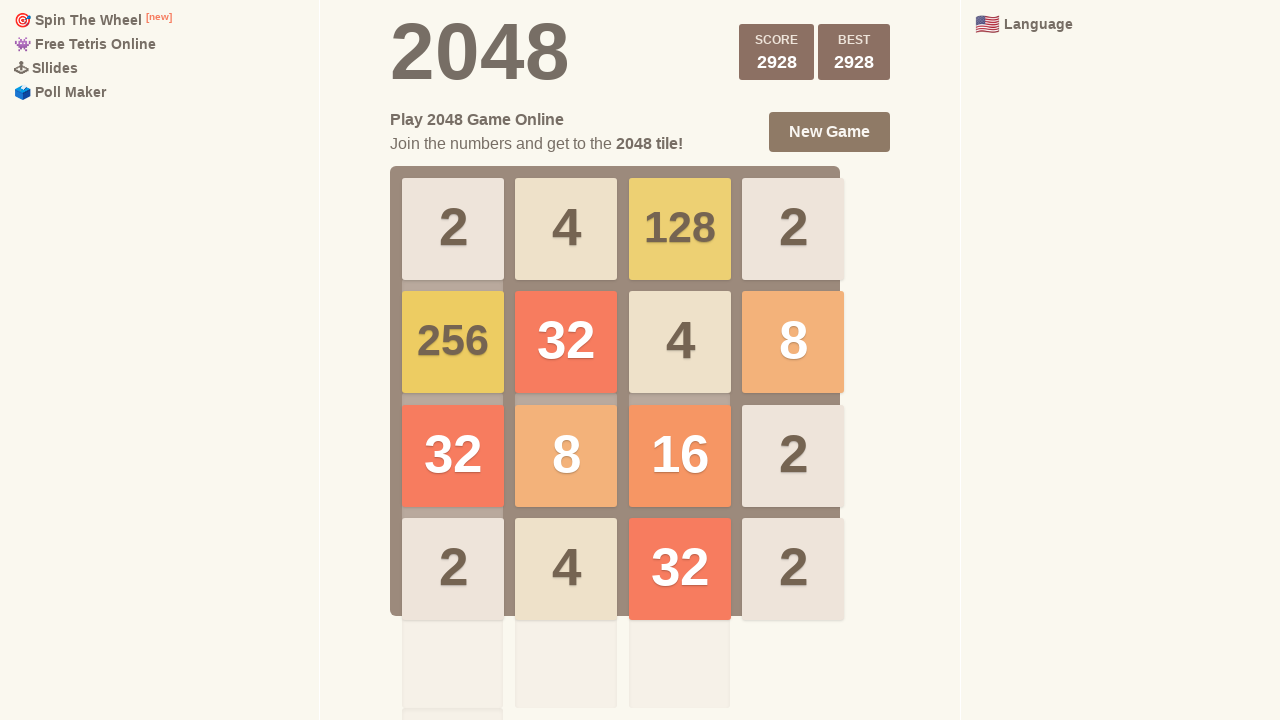

Pressed ArrowDown to move tiles down
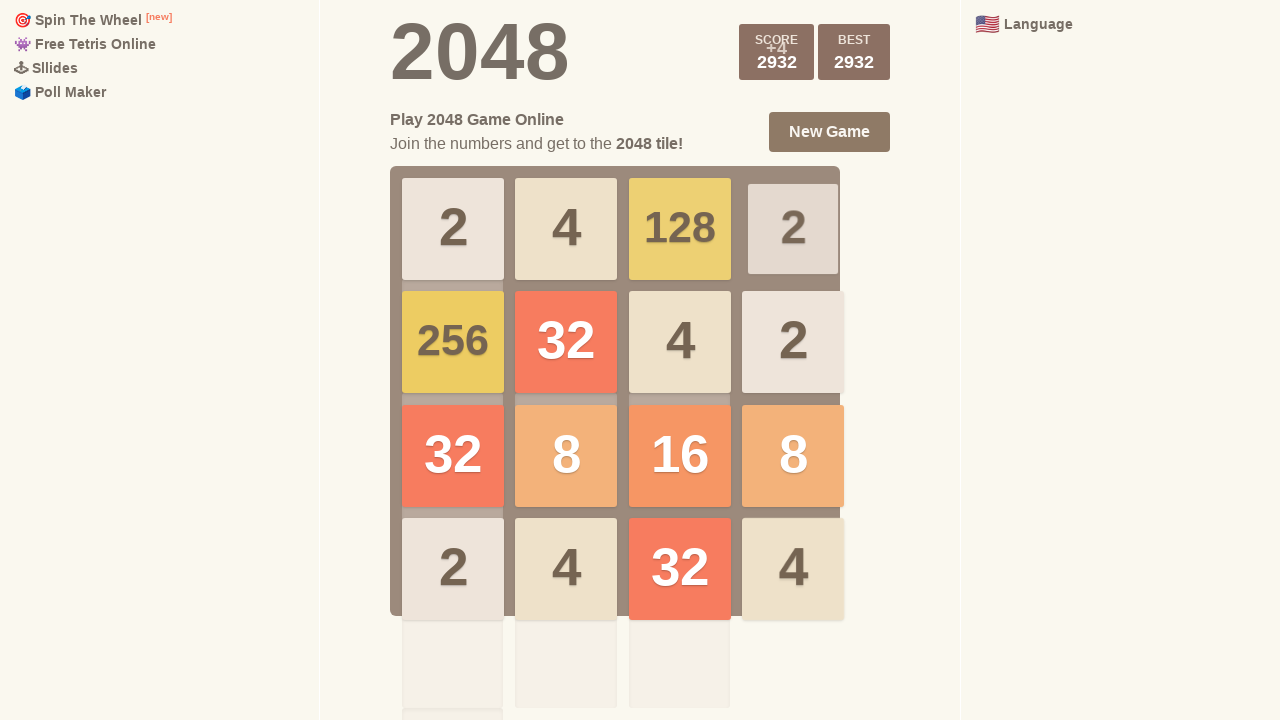

Pressed ArrowLeft to move tiles left
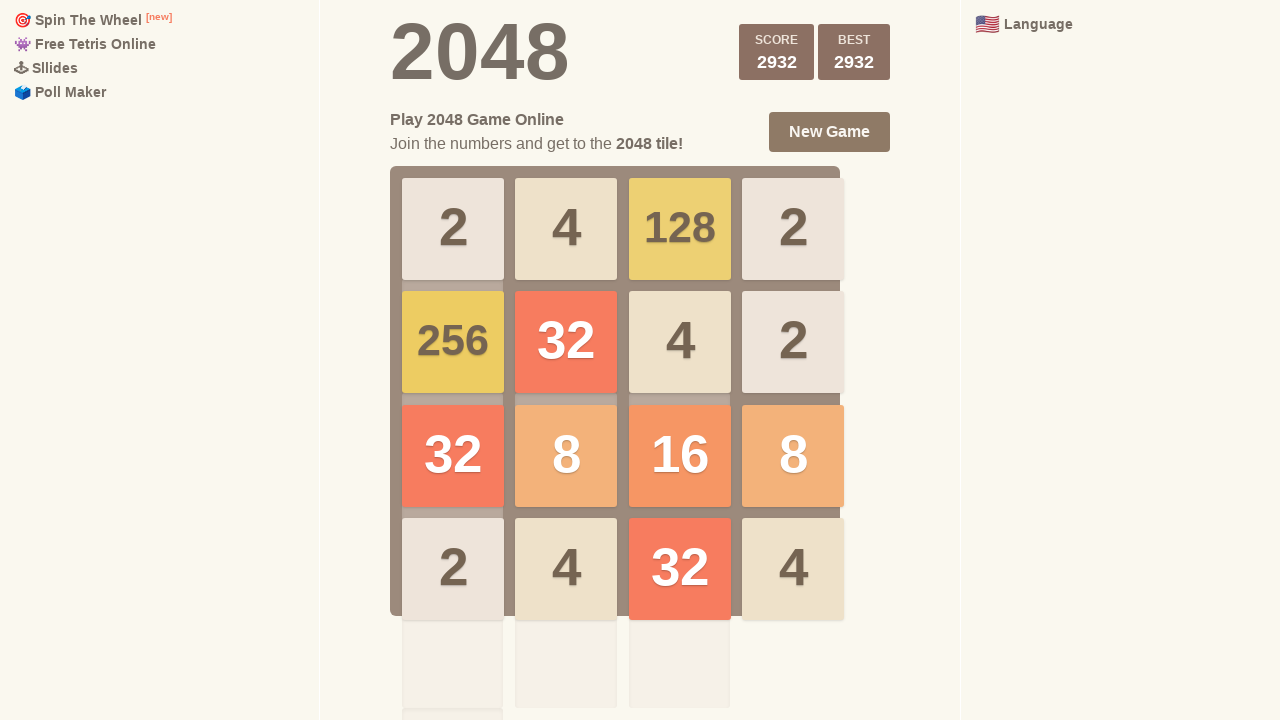

Pressed ArrowUp to move tiles up
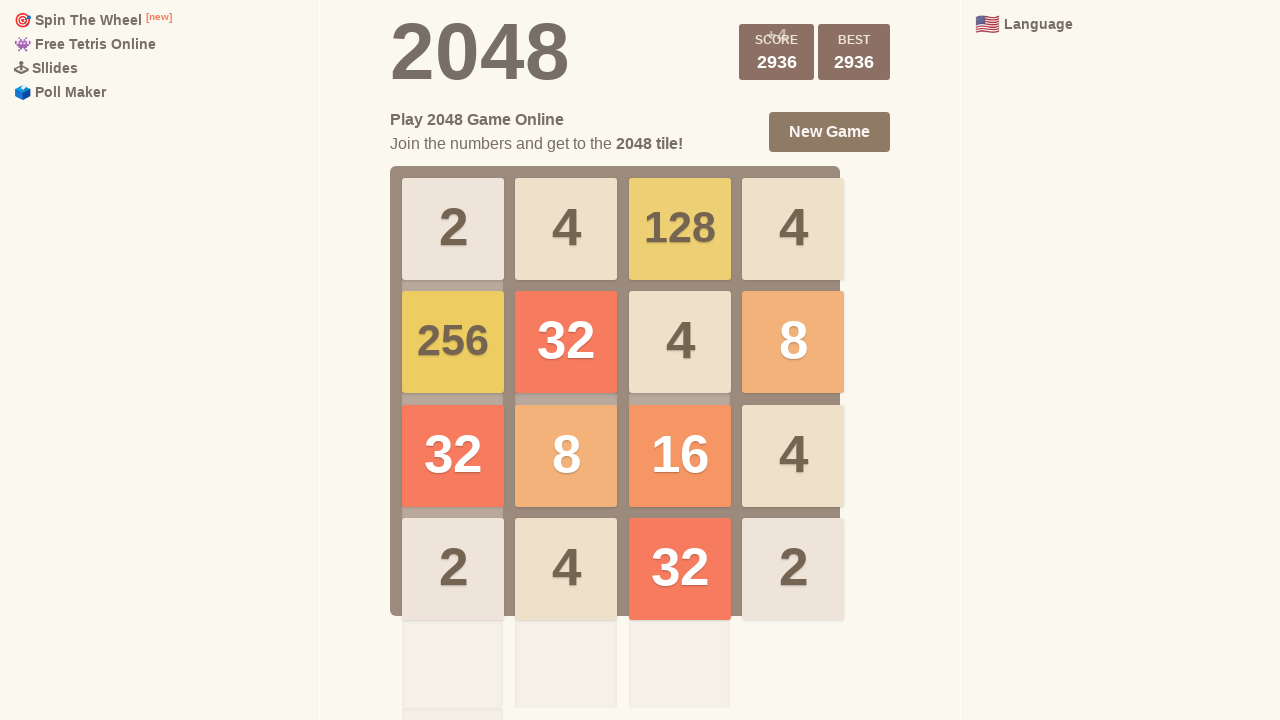

Pressed ArrowRight to move tiles right
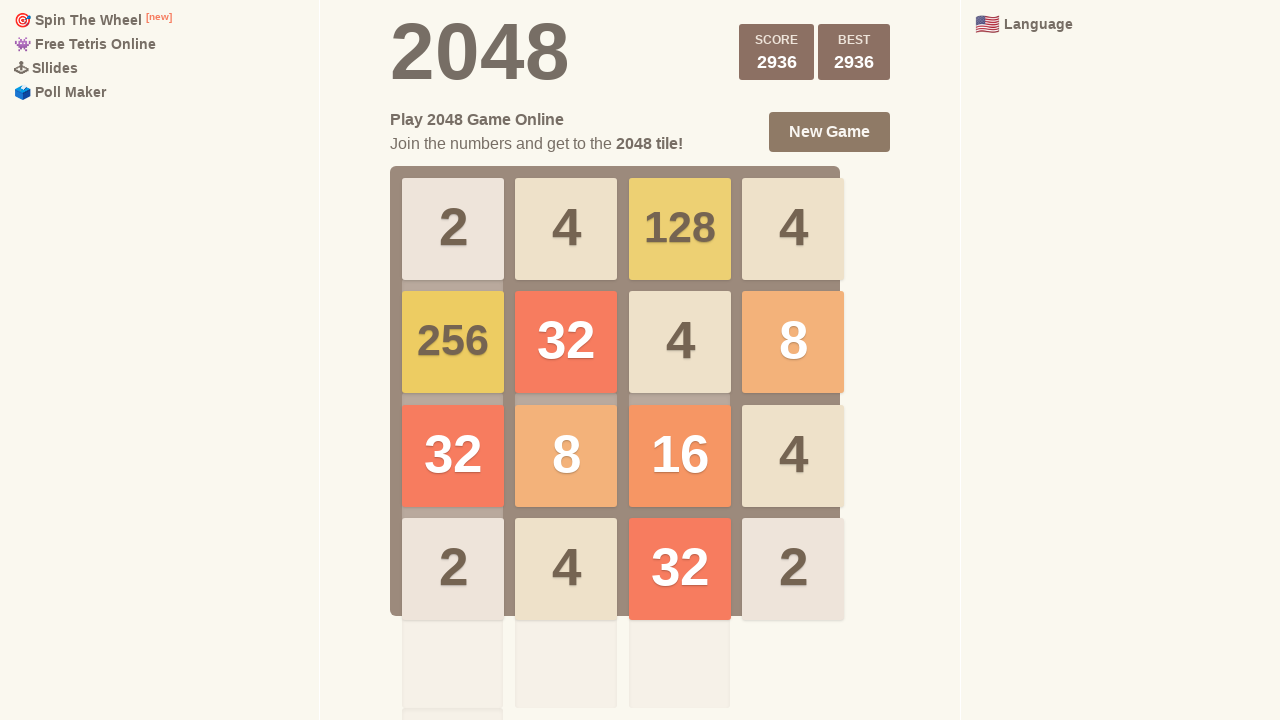

Pressed ArrowDown to move tiles down
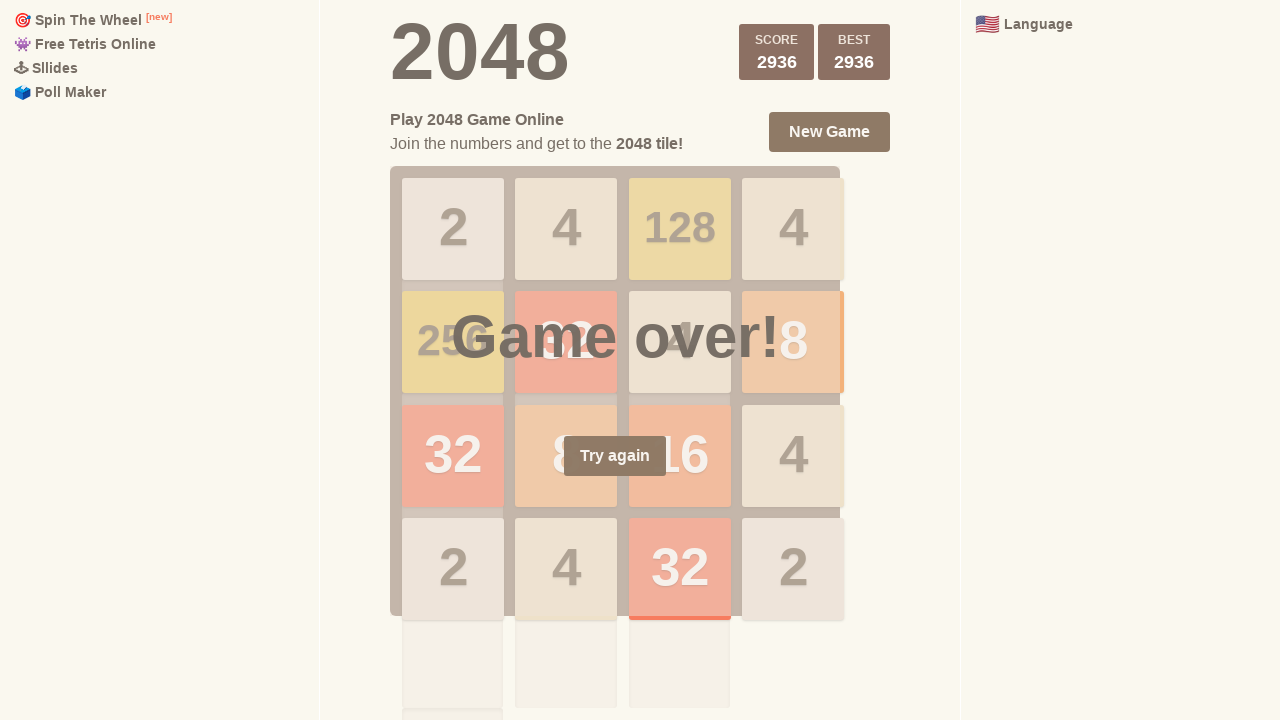

Pressed ArrowLeft to move tiles left
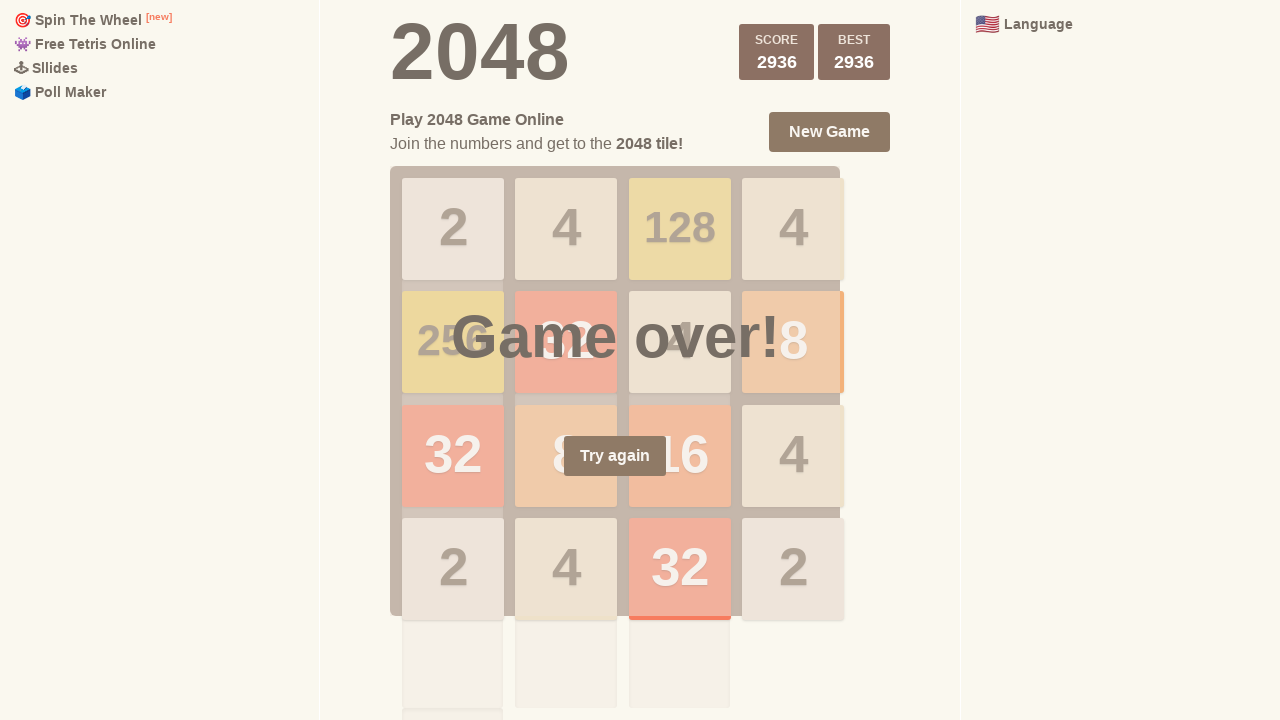

Pressed ArrowUp to move tiles up
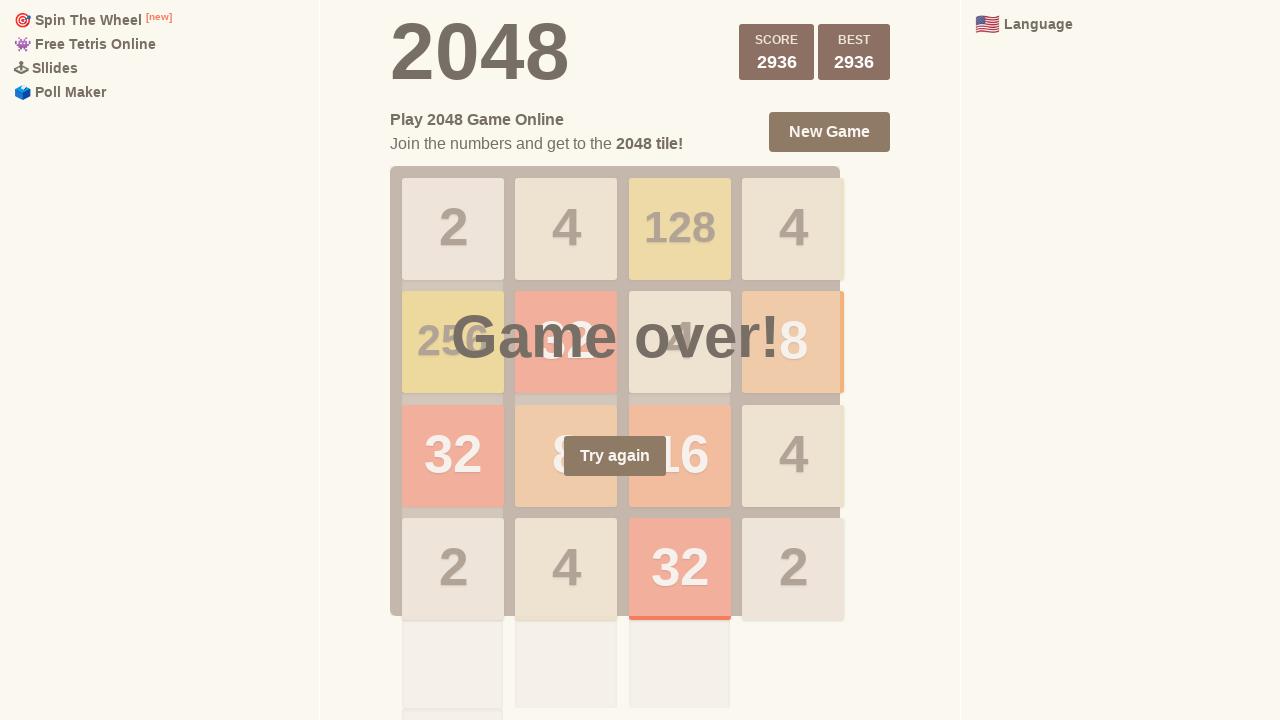

Pressed ArrowRight to move tiles right
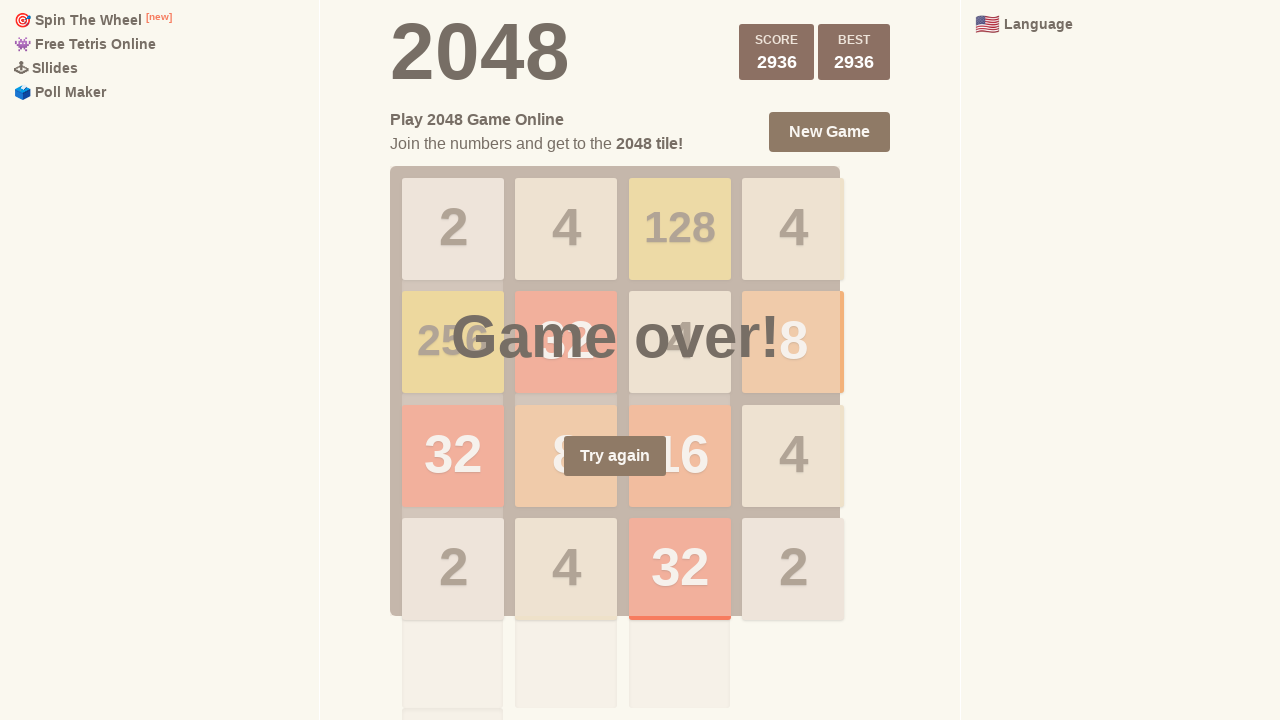

Pressed ArrowDown to move tiles down
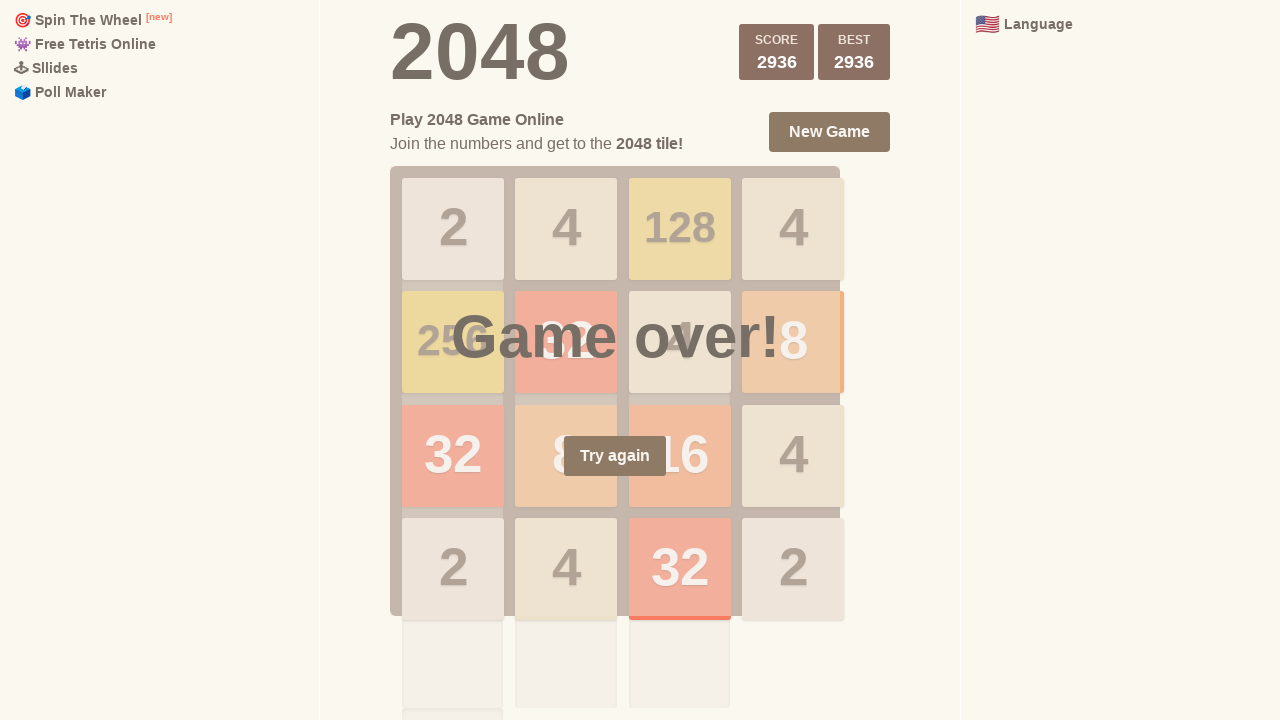

Pressed ArrowLeft to move tiles left
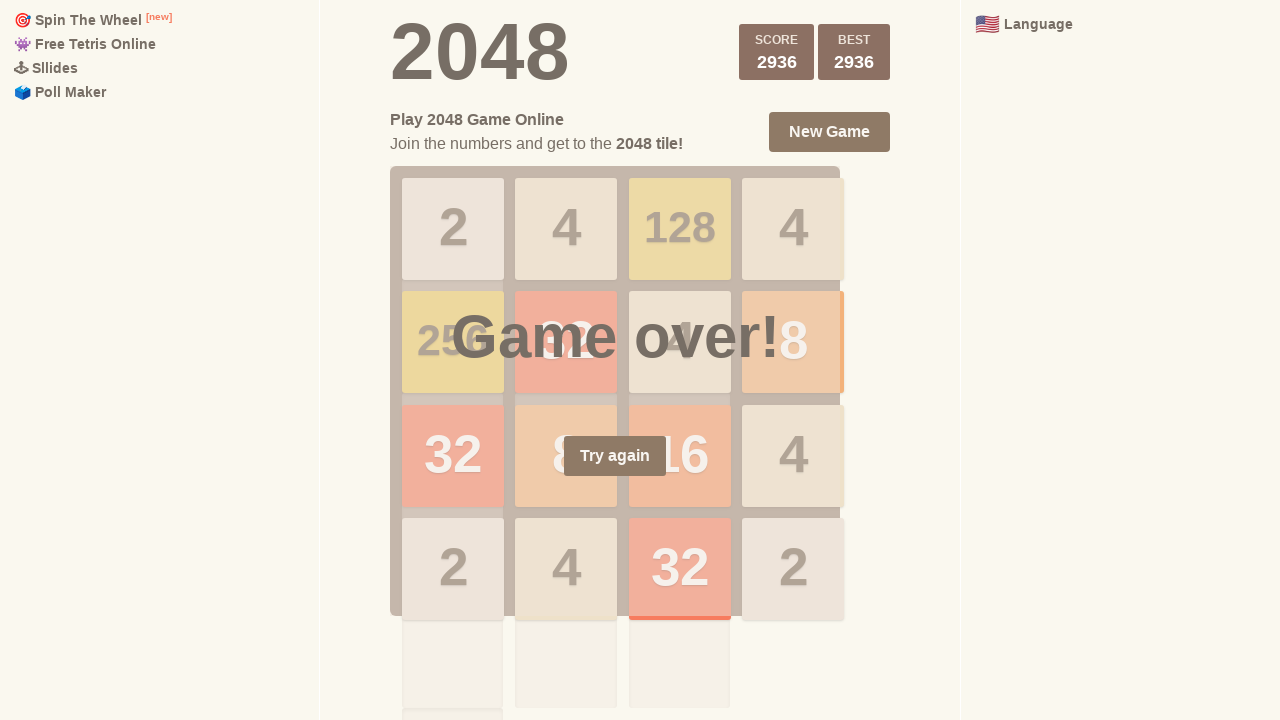

Pressed ArrowUp to move tiles up
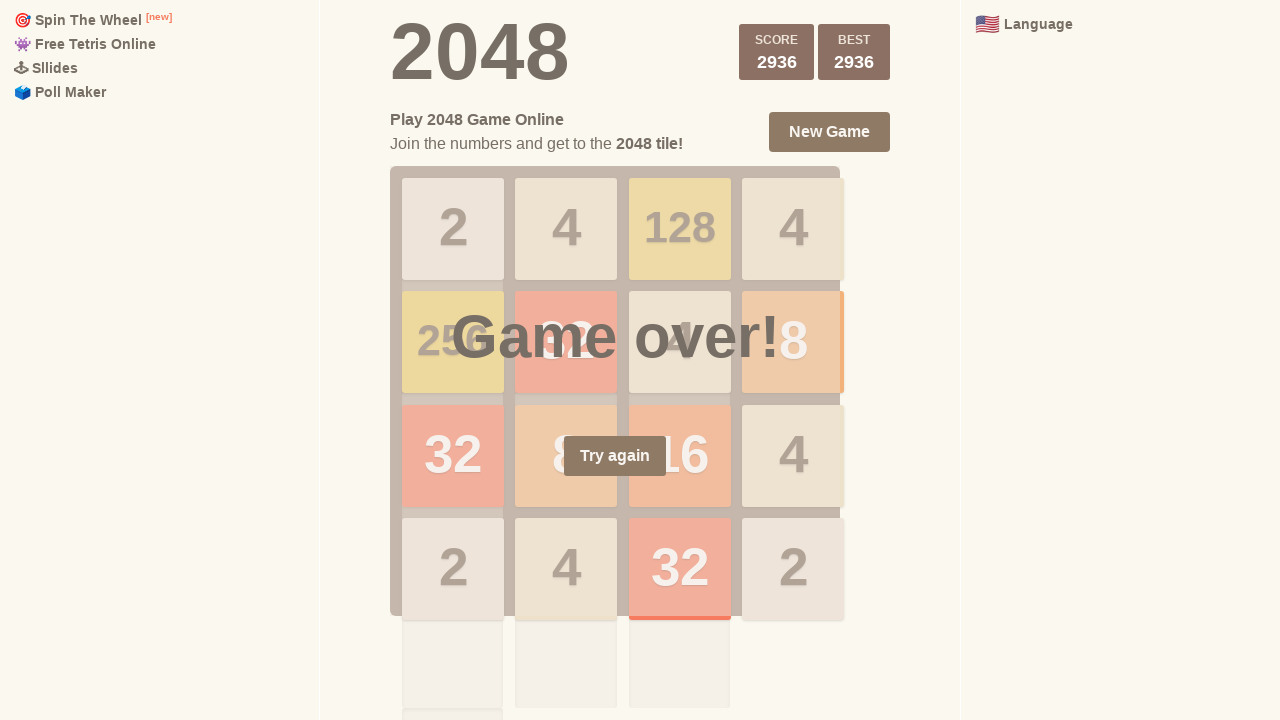

Pressed ArrowRight to move tiles right
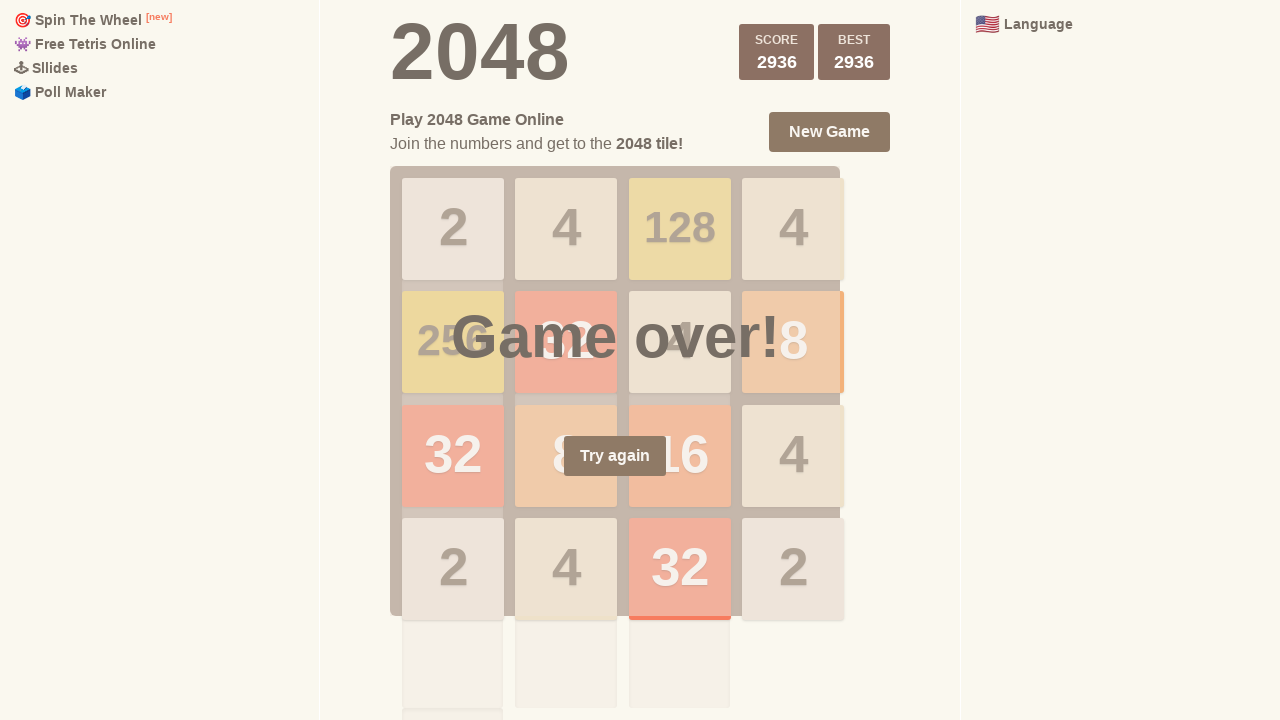

Pressed ArrowDown to move tiles down
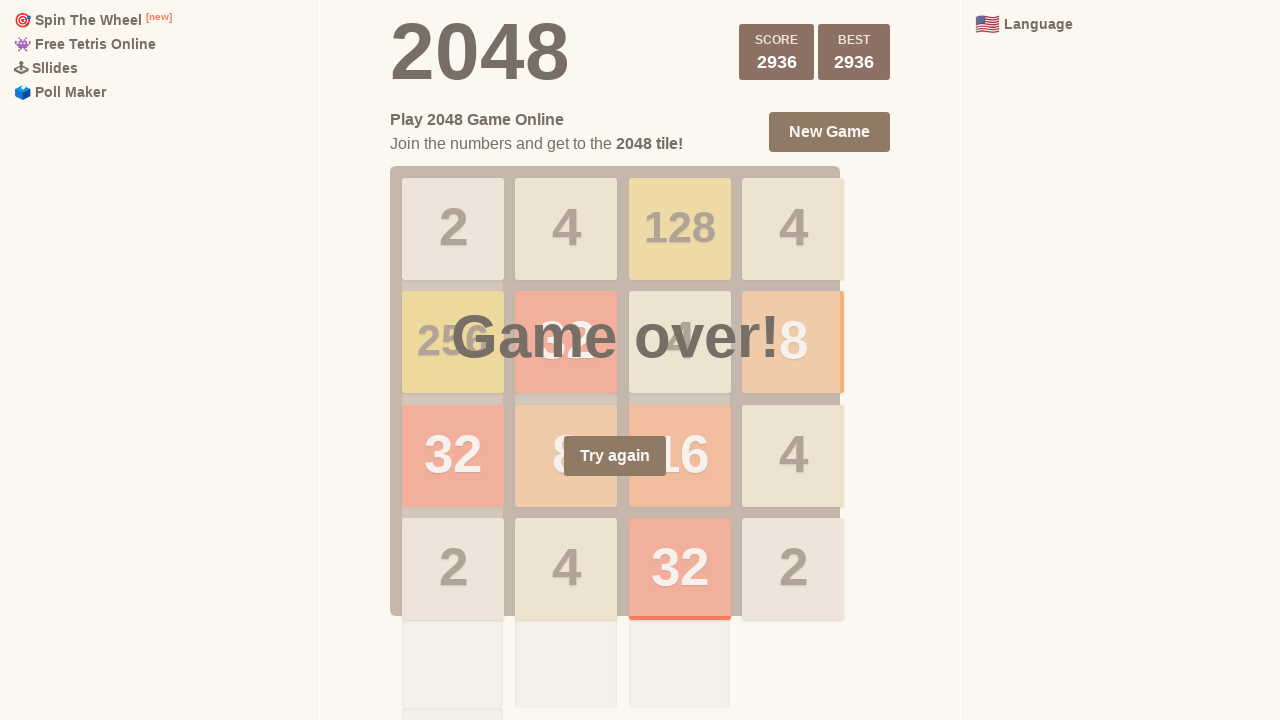

Pressed ArrowLeft to move tiles left
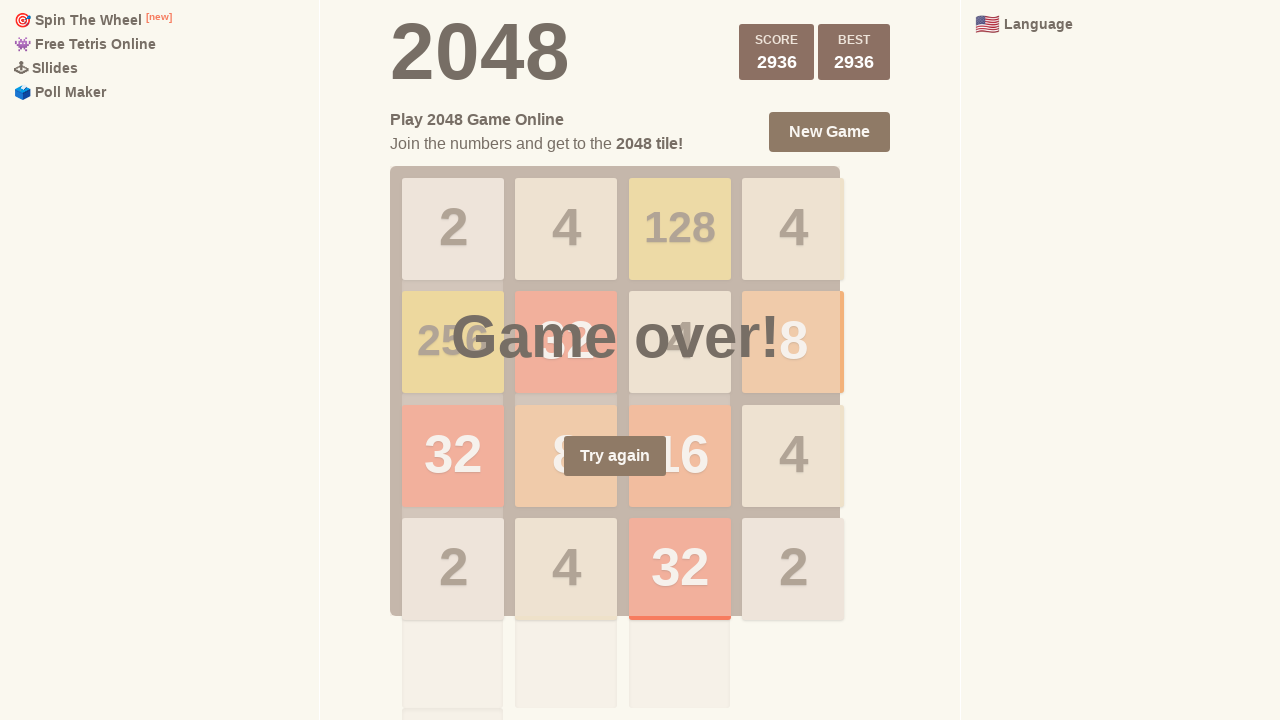

Pressed ArrowUp to move tiles up
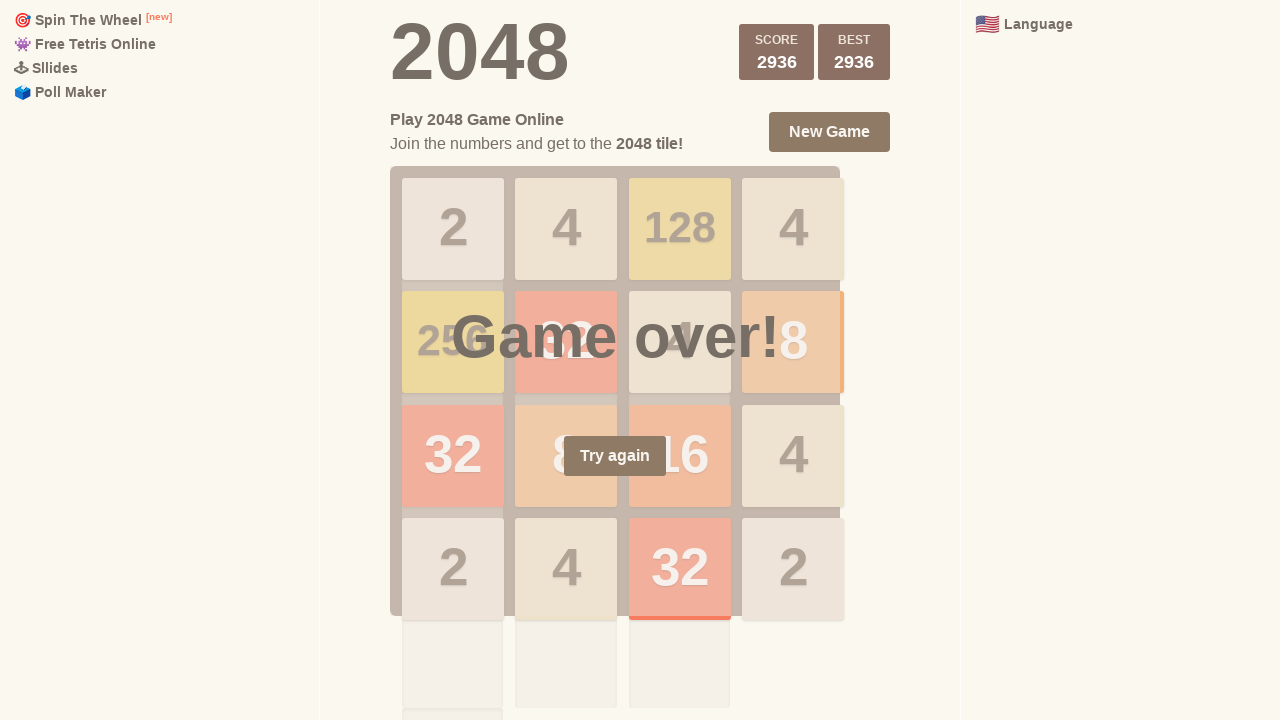

Pressed ArrowRight to move tiles right
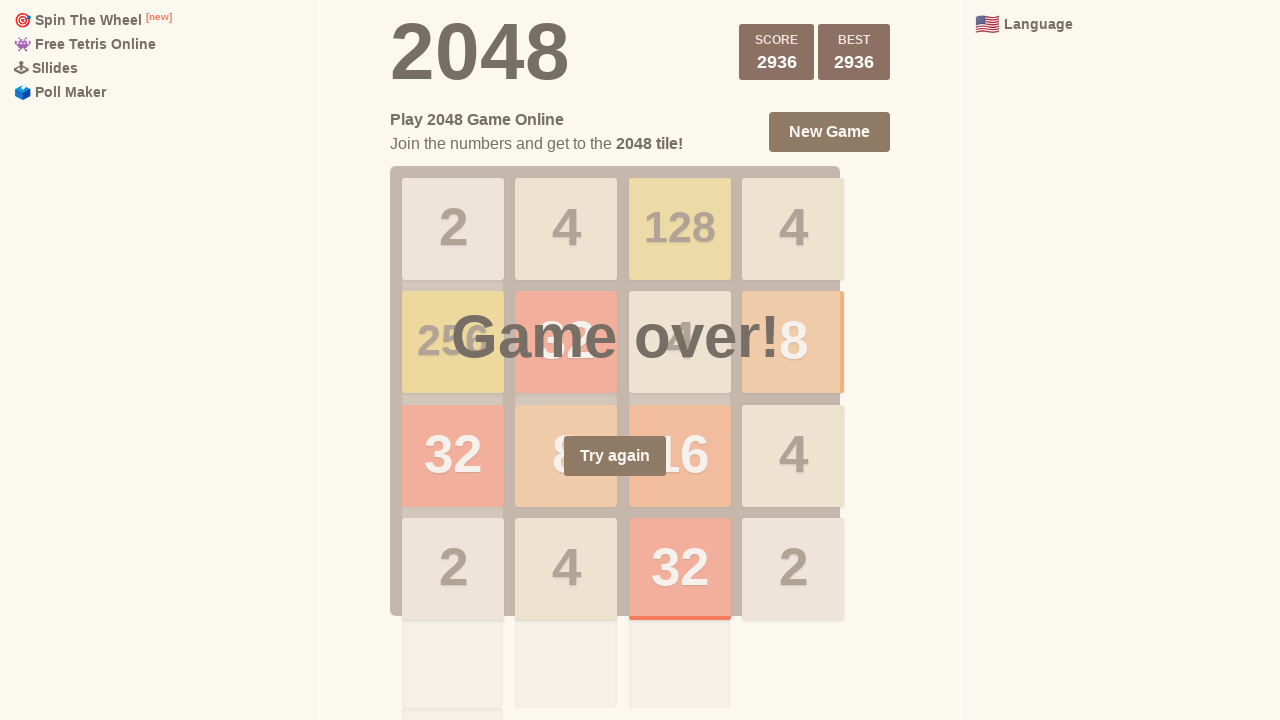

Pressed ArrowDown to move tiles down
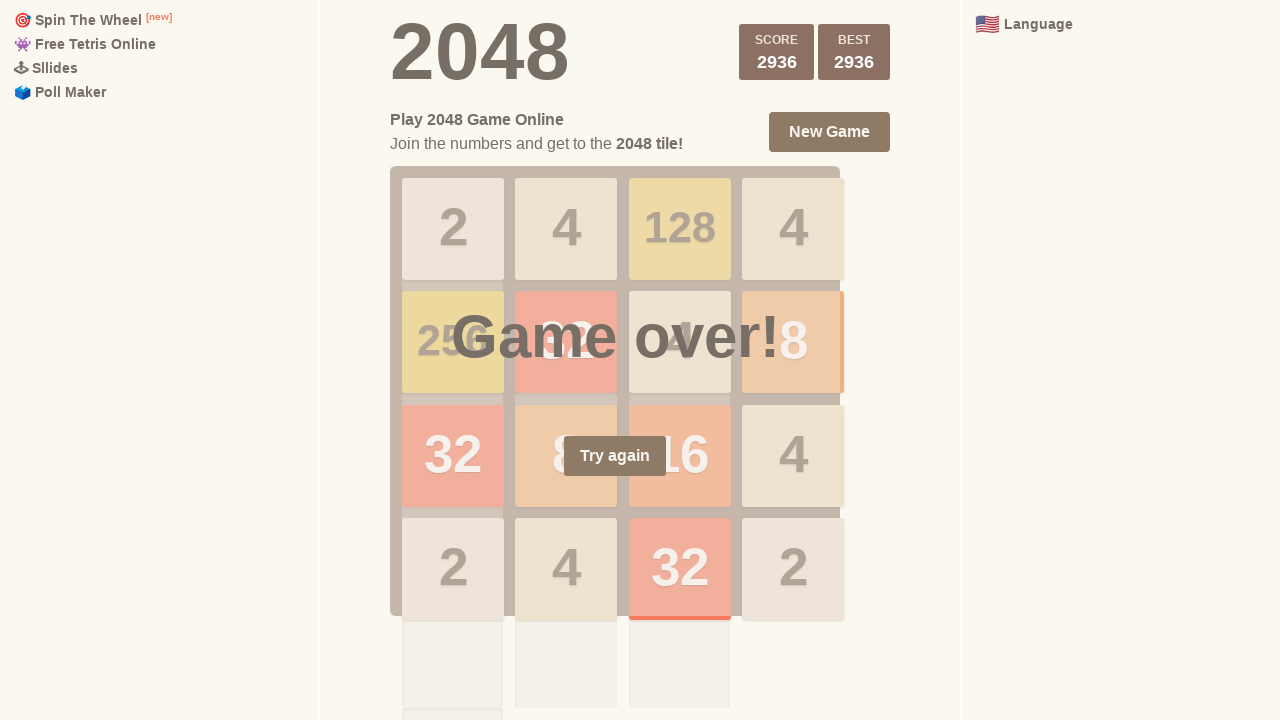

Pressed ArrowLeft to move tiles left
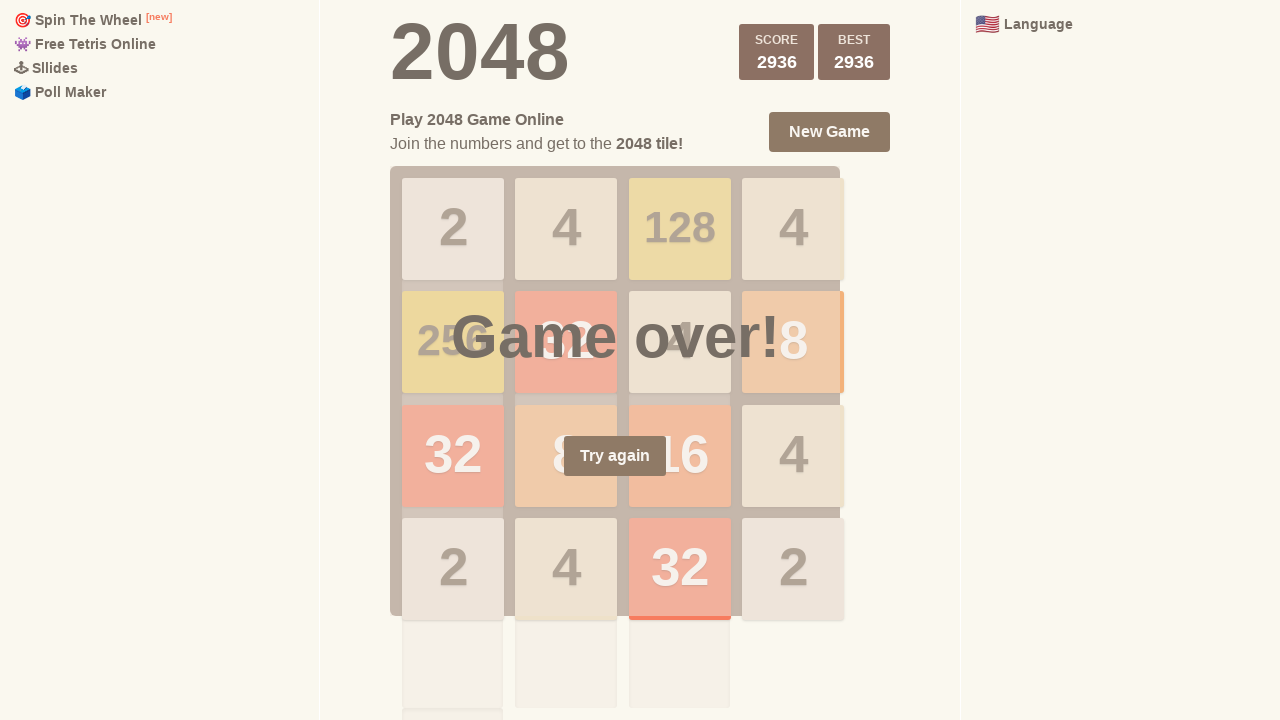

Pressed ArrowUp to move tiles up
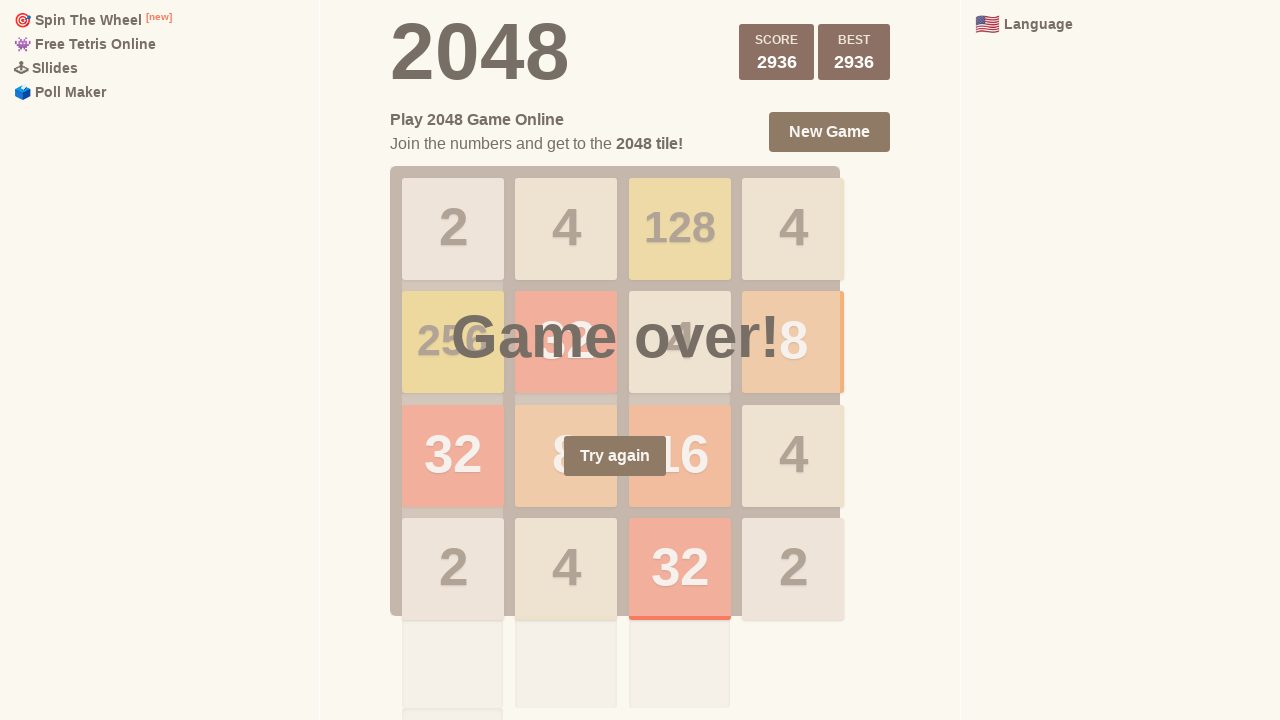

Pressed ArrowRight to move tiles right
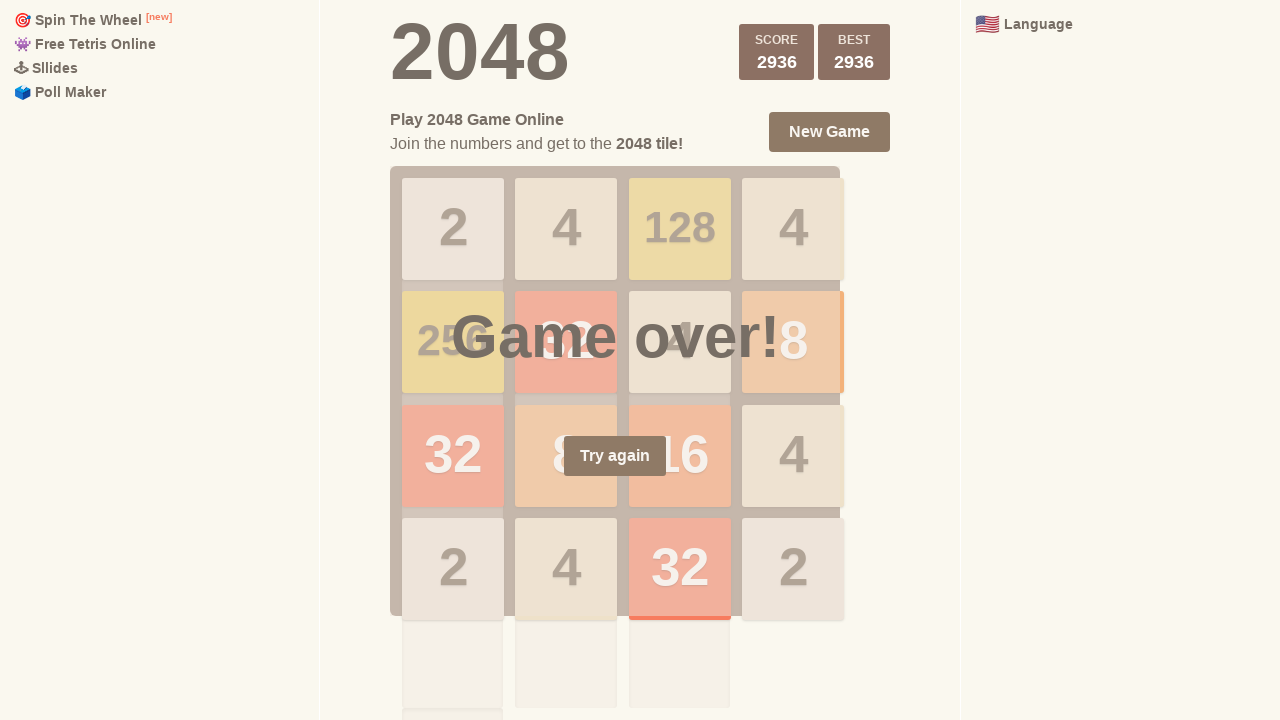

Pressed ArrowDown to move tiles down
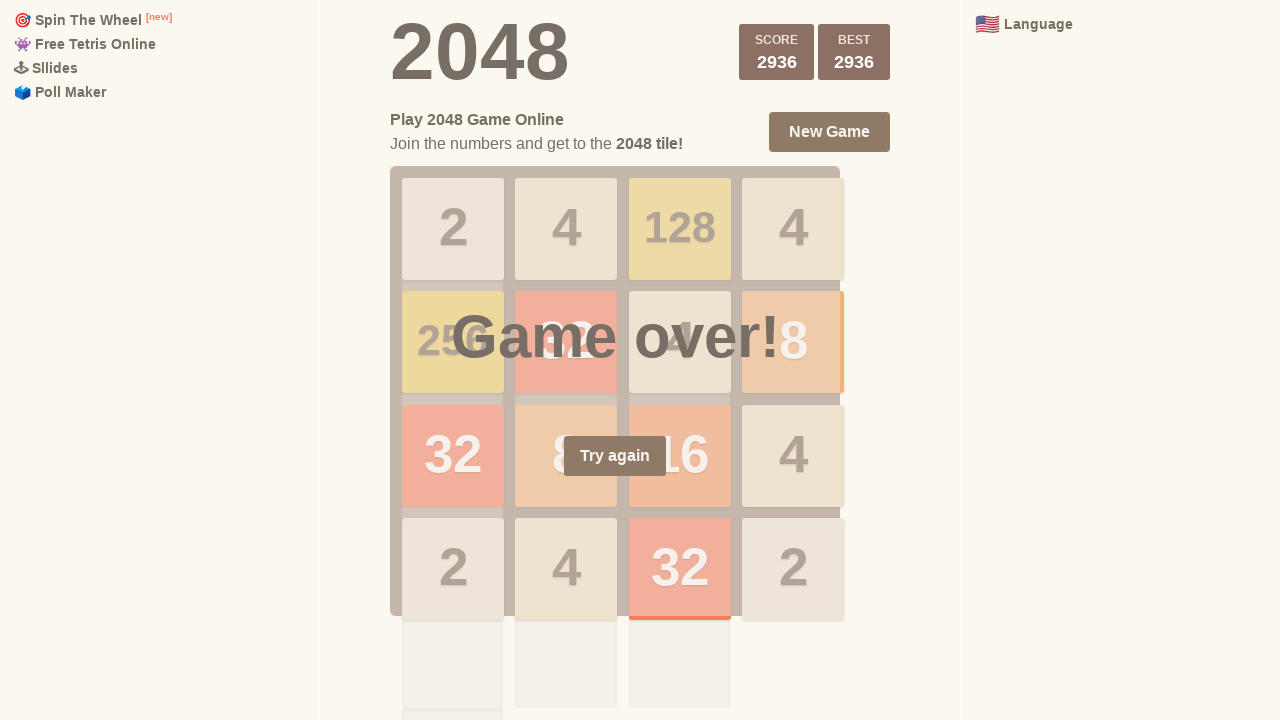

Pressed ArrowLeft to move tiles left
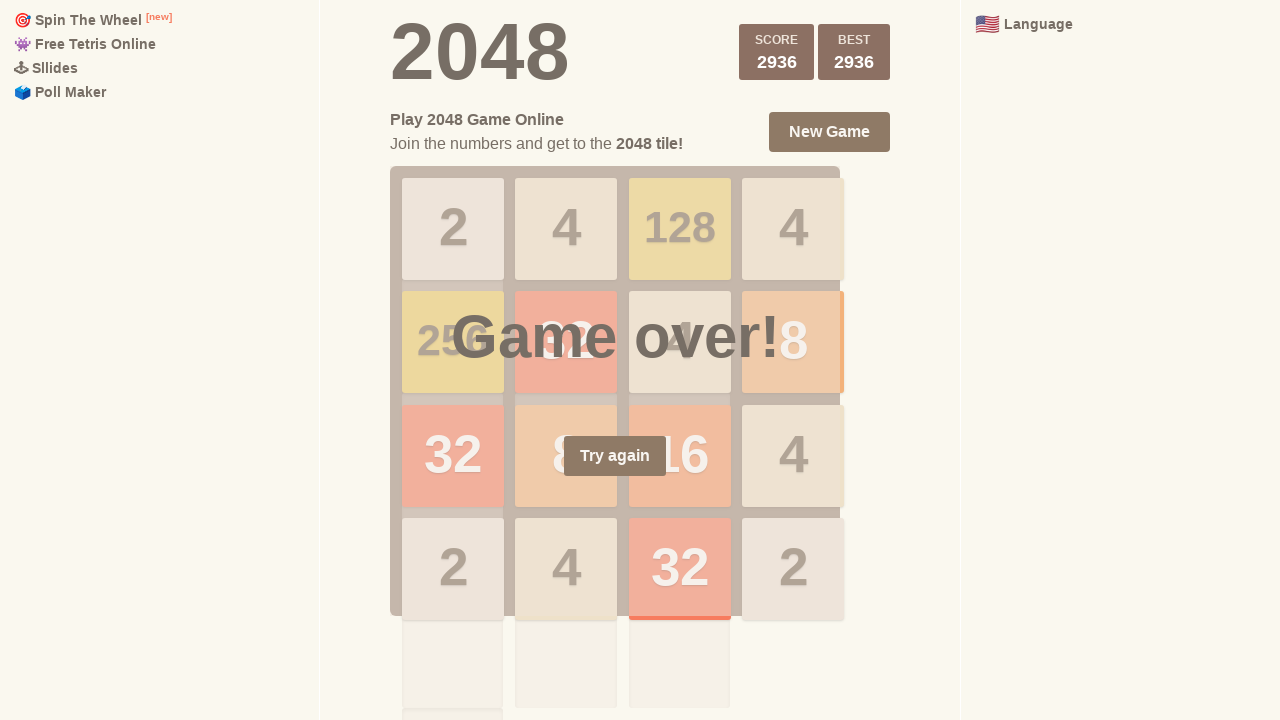

Pressed ArrowUp to move tiles up
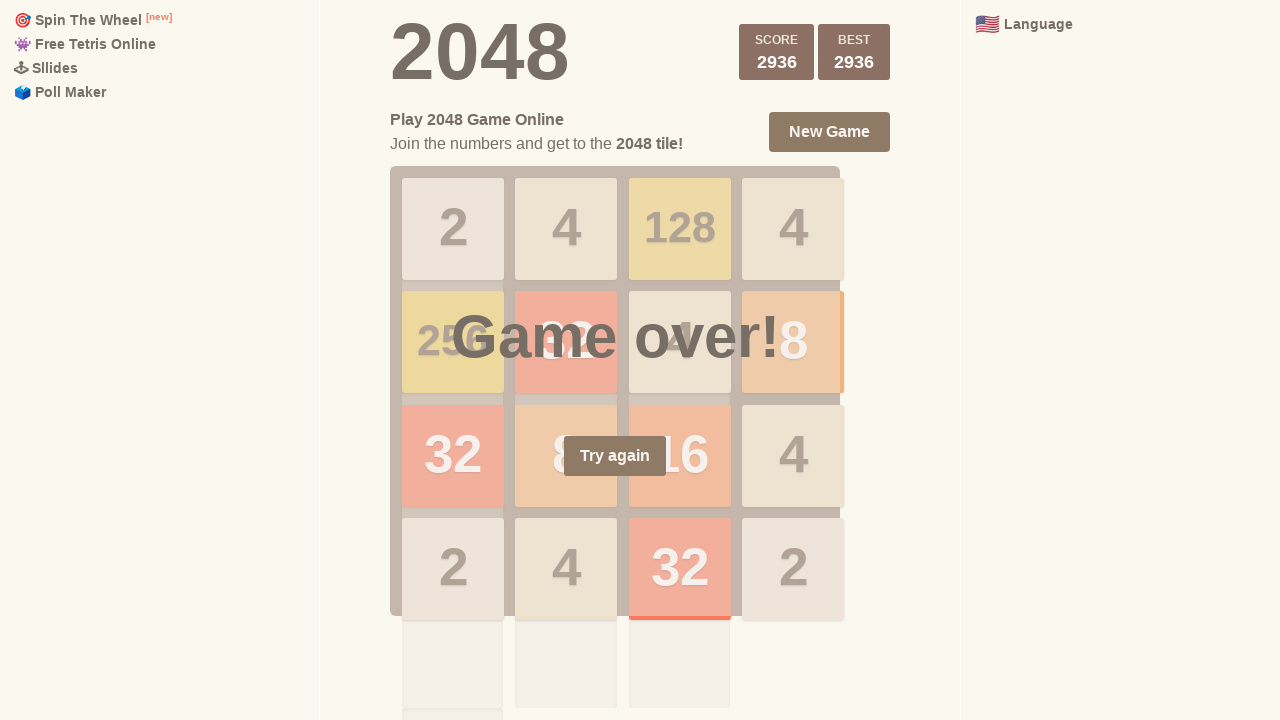

Pressed ArrowRight to move tiles right
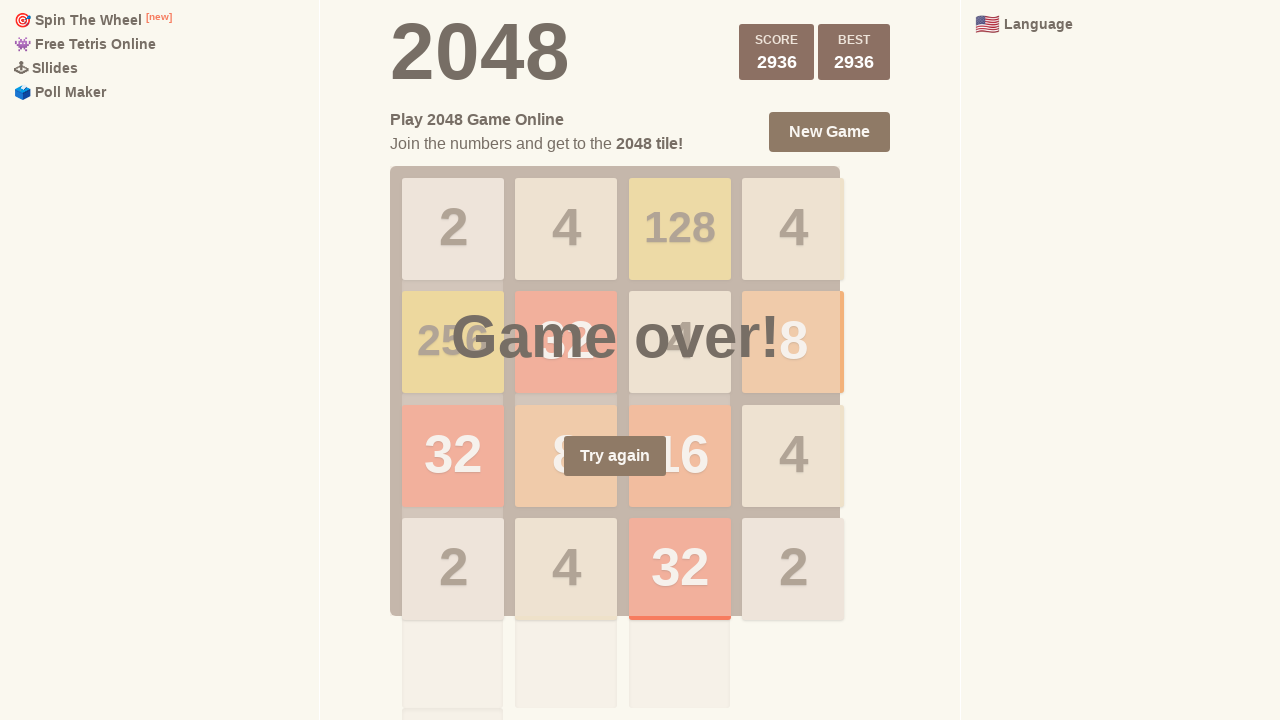

Pressed ArrowDown to move tiles down
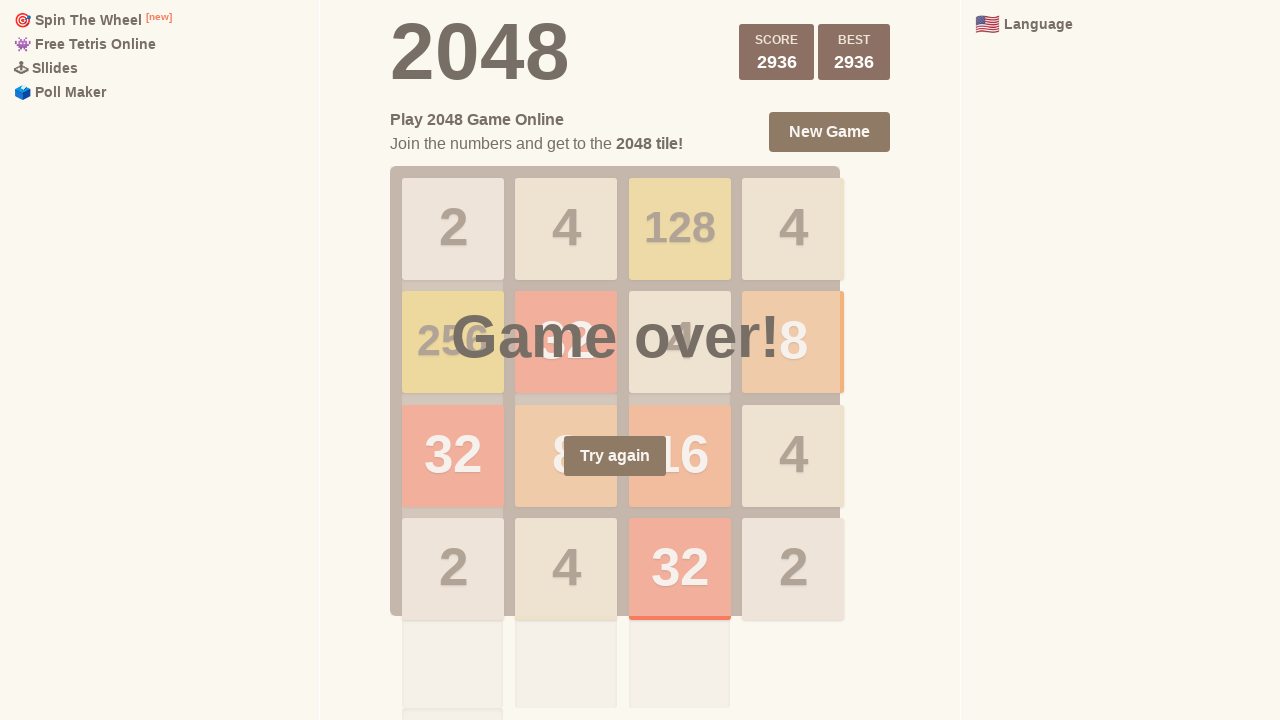

Pressed ArrowLeft to move tiles left
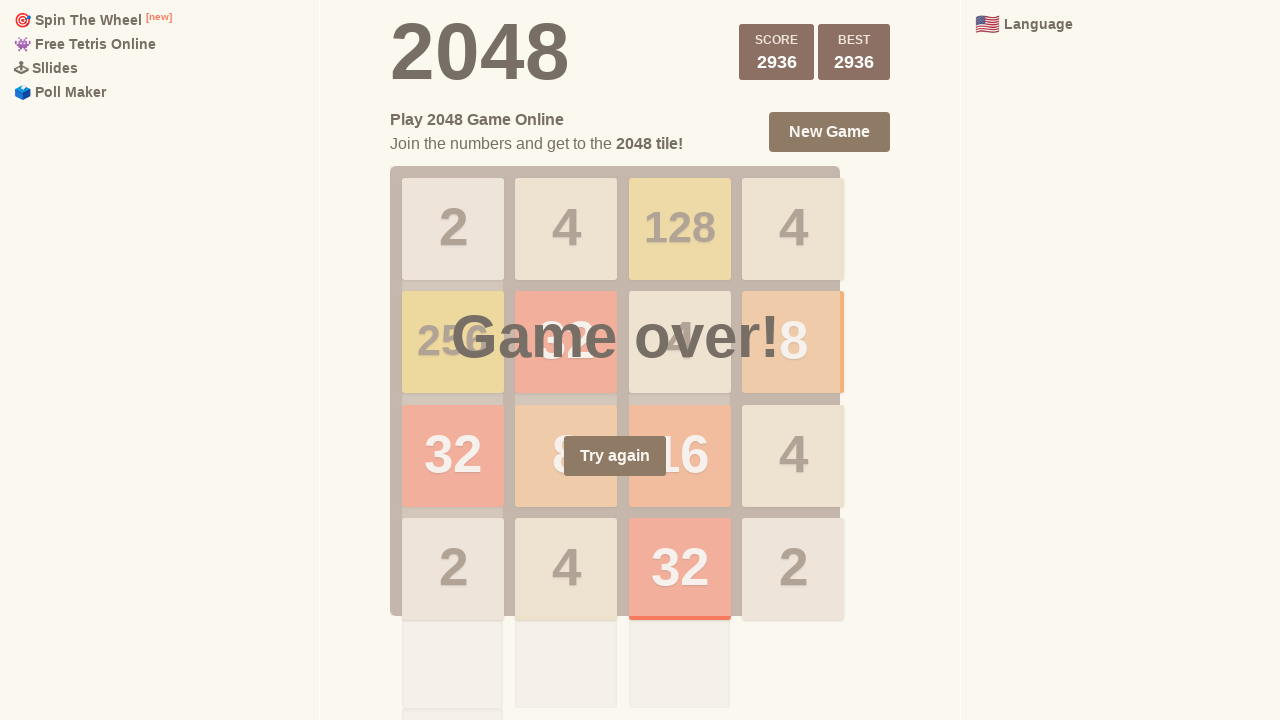

Pressed ArrowUp to move tiles up
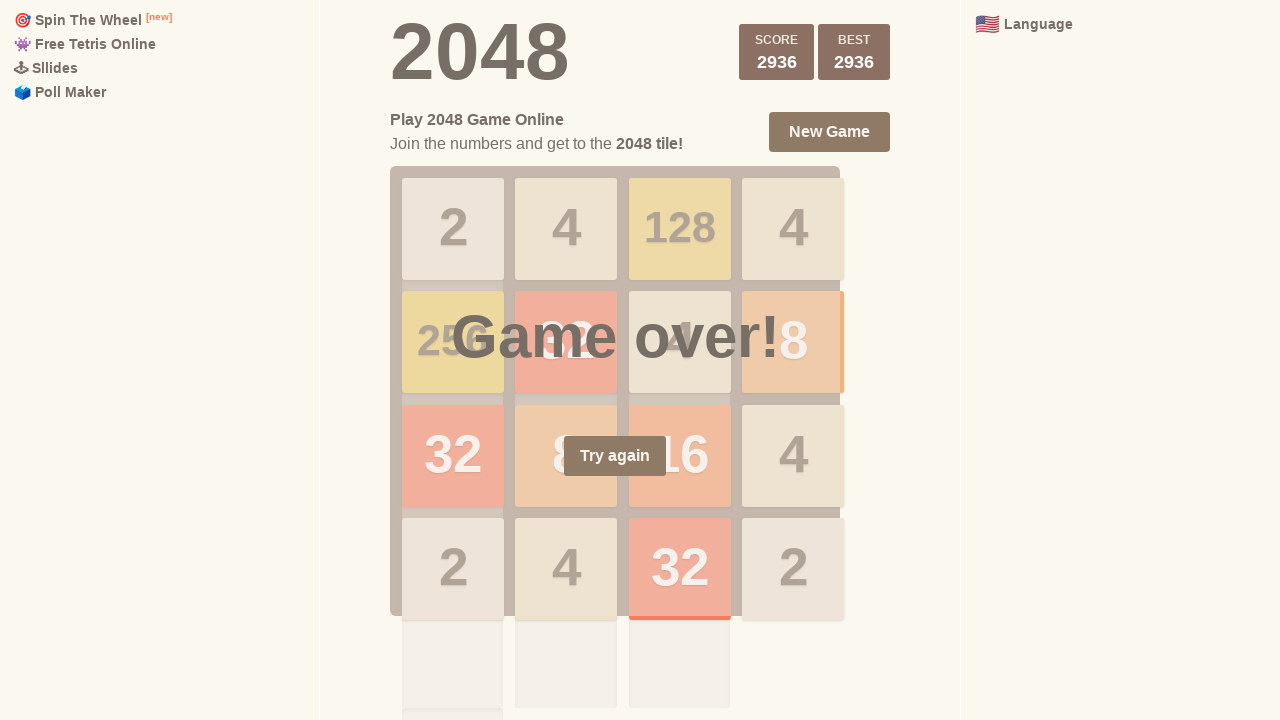

Pressed ArrowRight to move tiles right
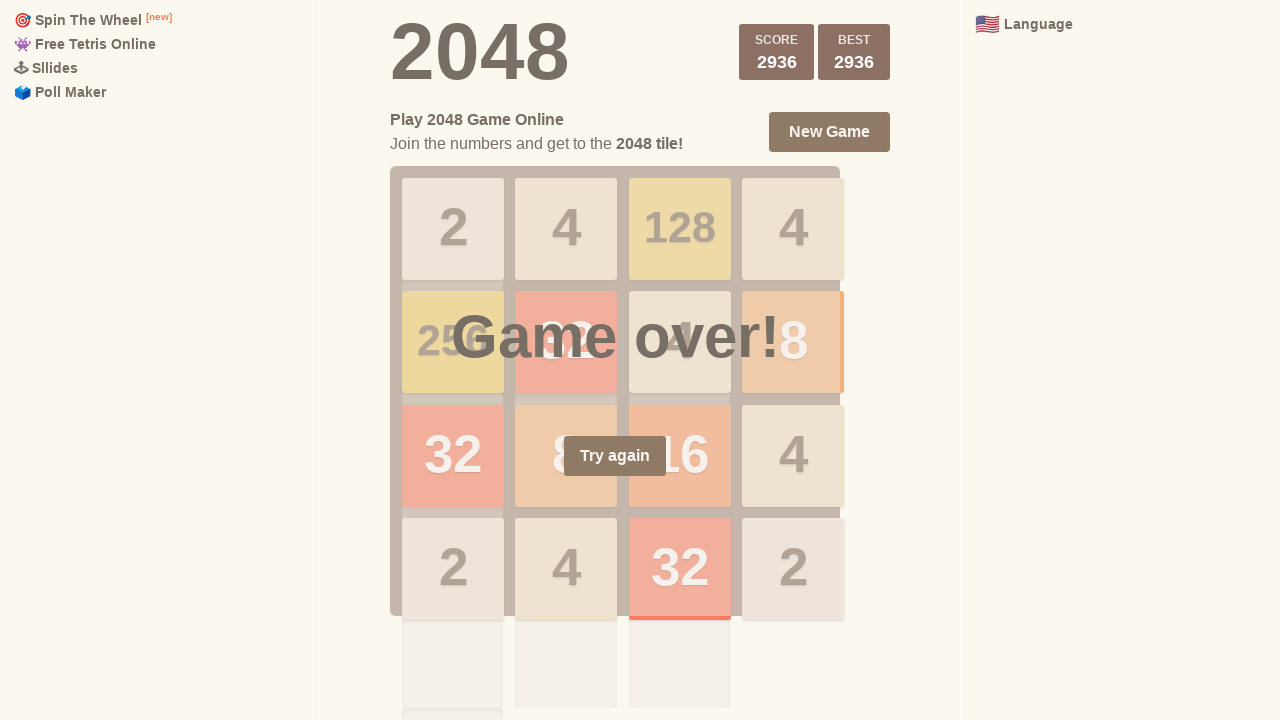

Pressed ArrowDown to move tiles down
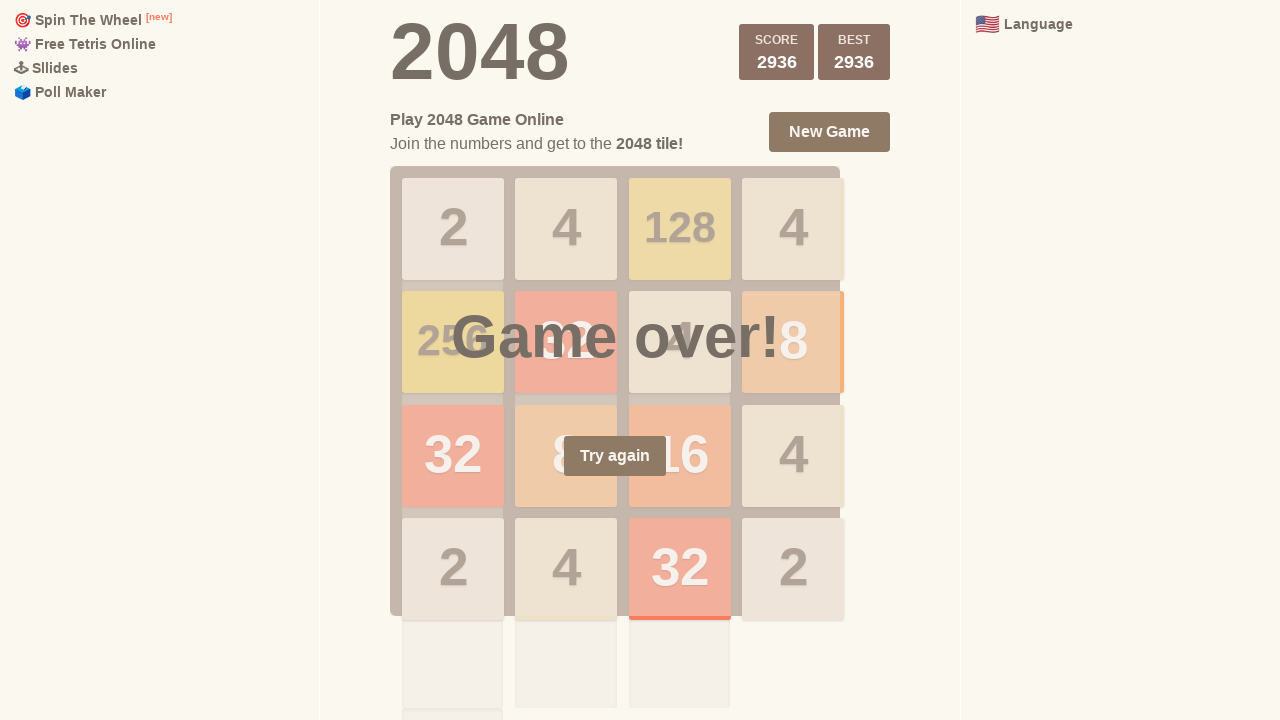

Pressed ArrowLeft to move tiles left
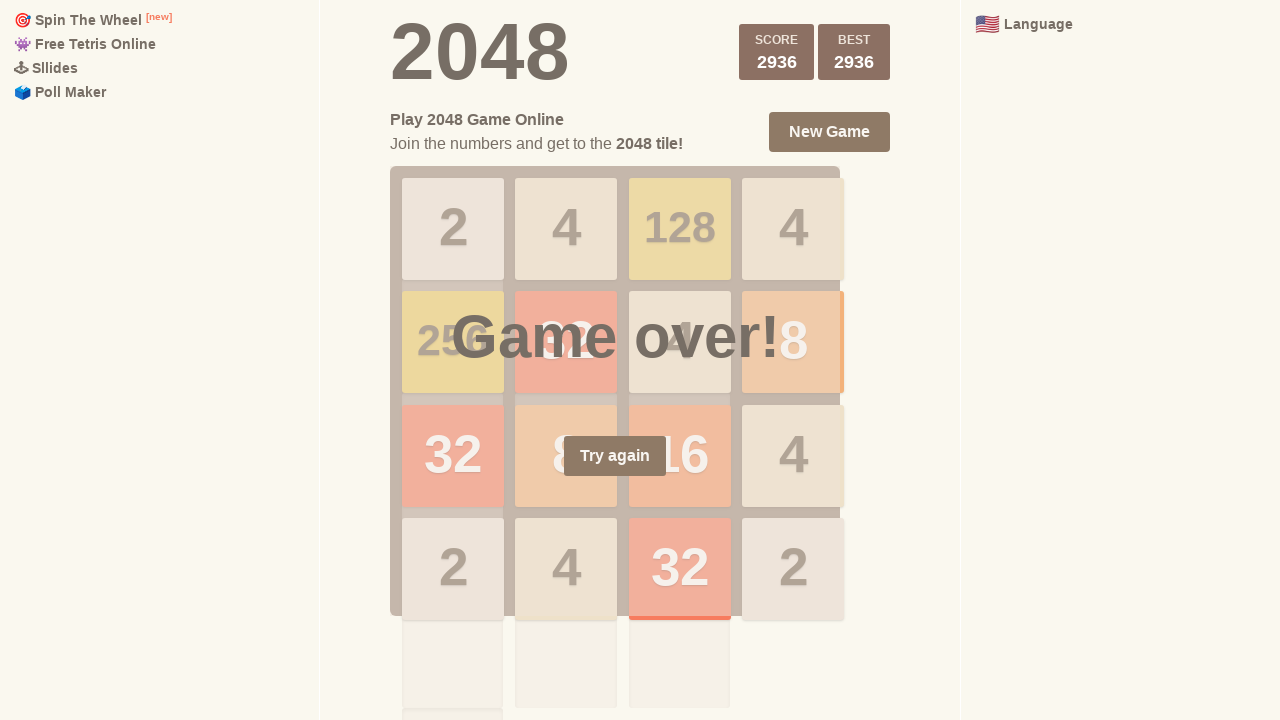

Pressed ArrowUp to move tiles up
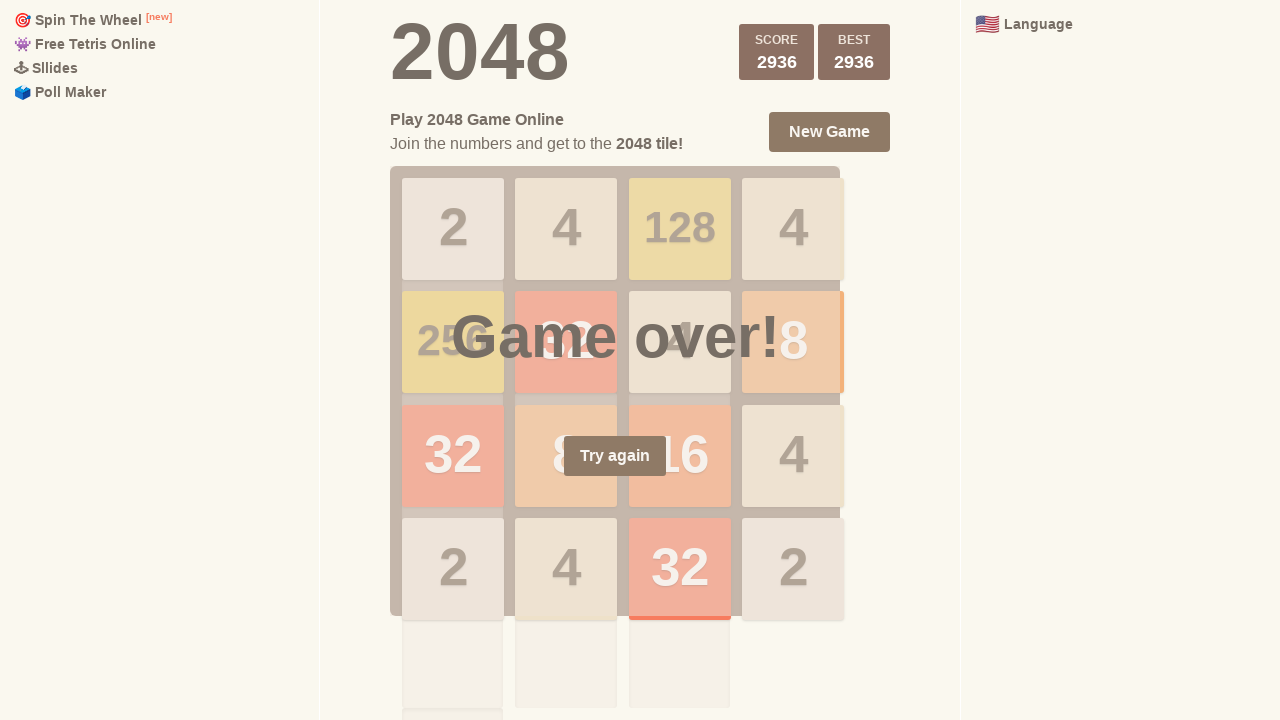

Pressed ArrowRight to move tiles right
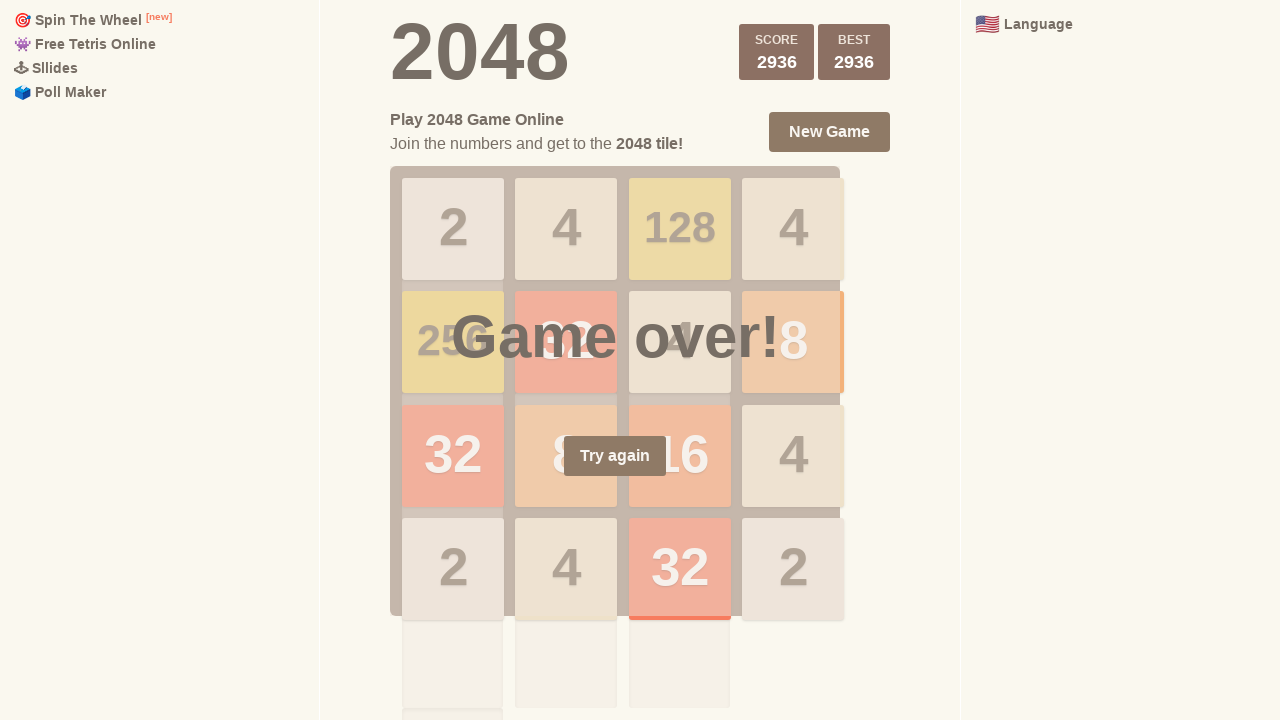

Pressed ArrowDown to move tiles down
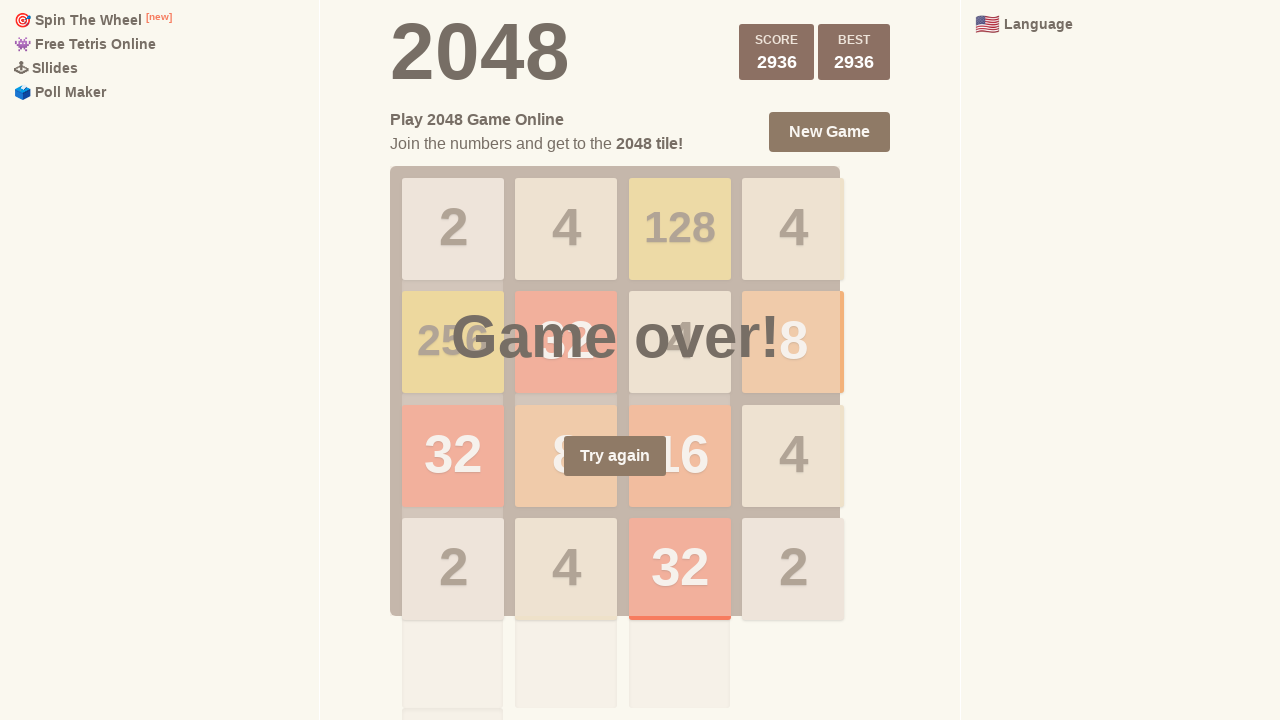

Pressed ArrowLeft to move tiles left
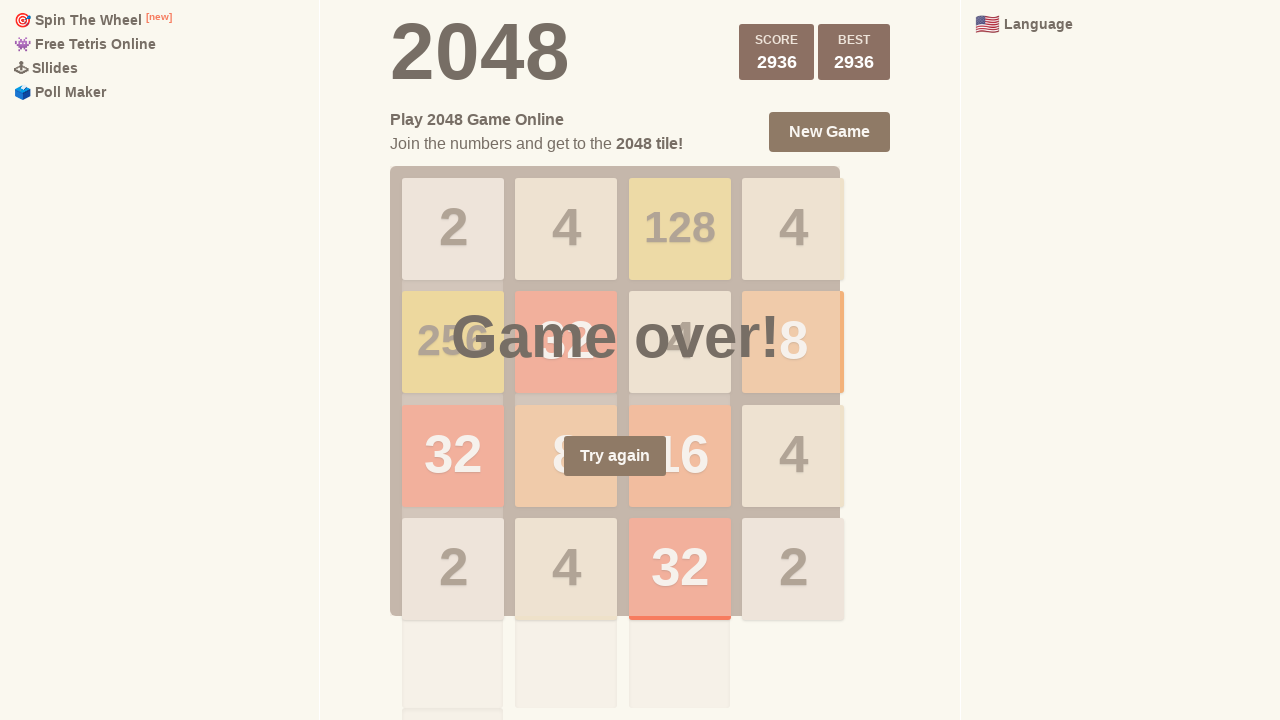

Pressed ArrowUp to move tiles up
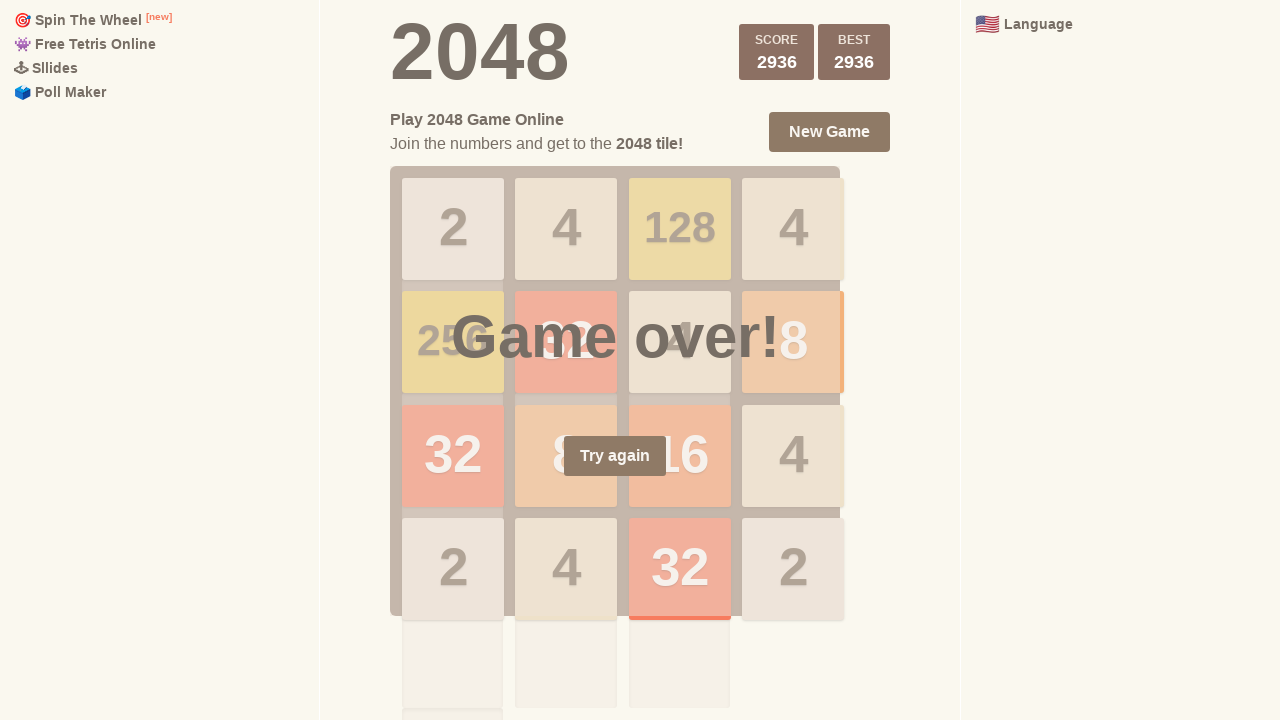

Pressed ArrowRight to move tiles right
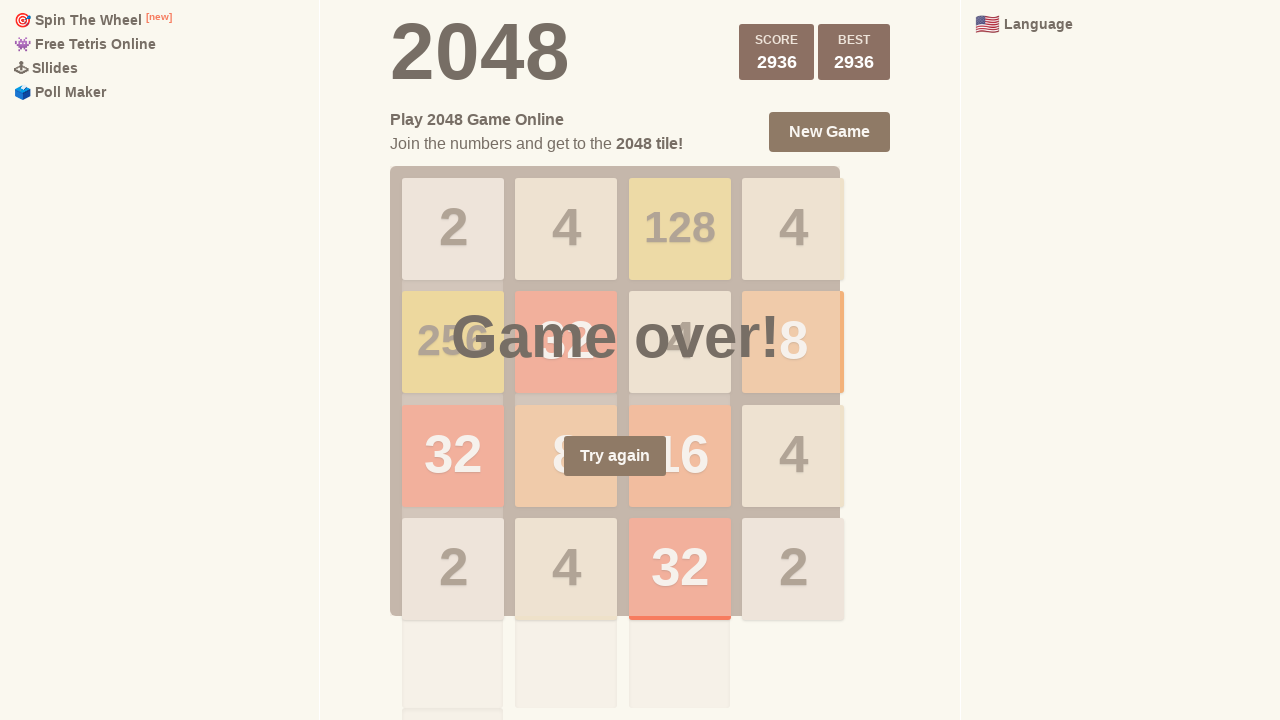

Pressed ArrowDown to move tiles down
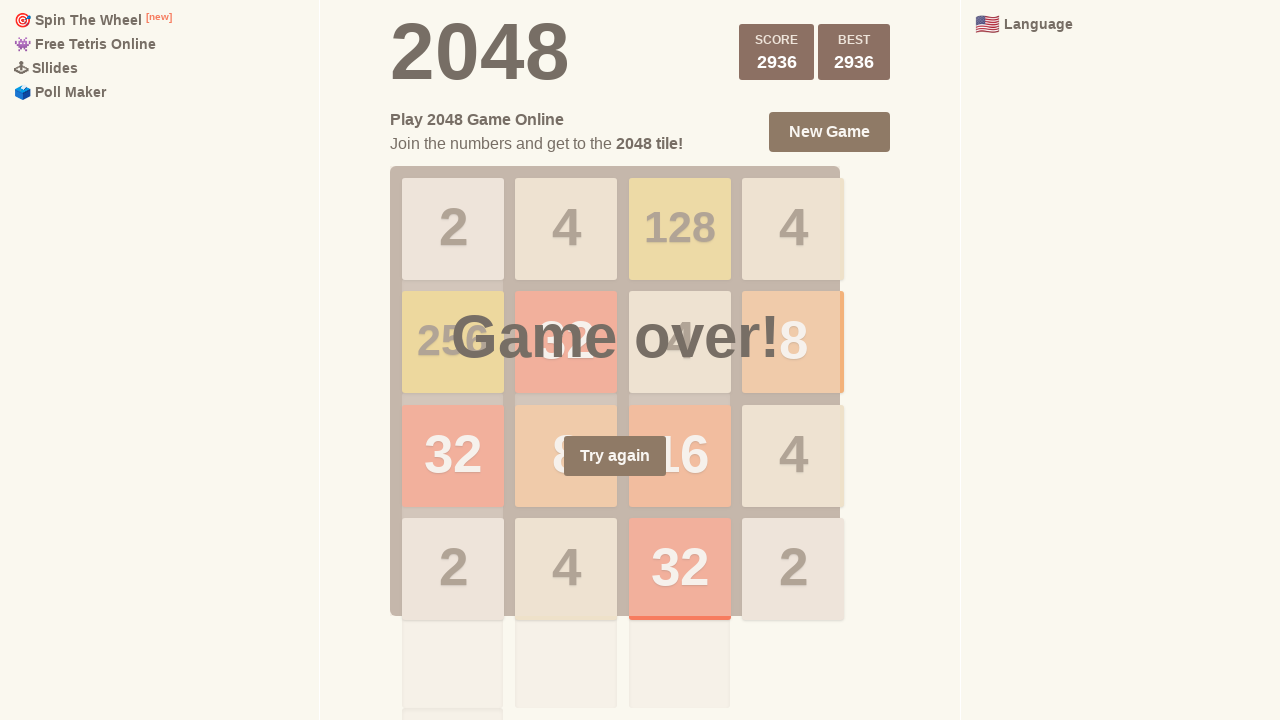

Pressed ArrowLeft to move tiles left
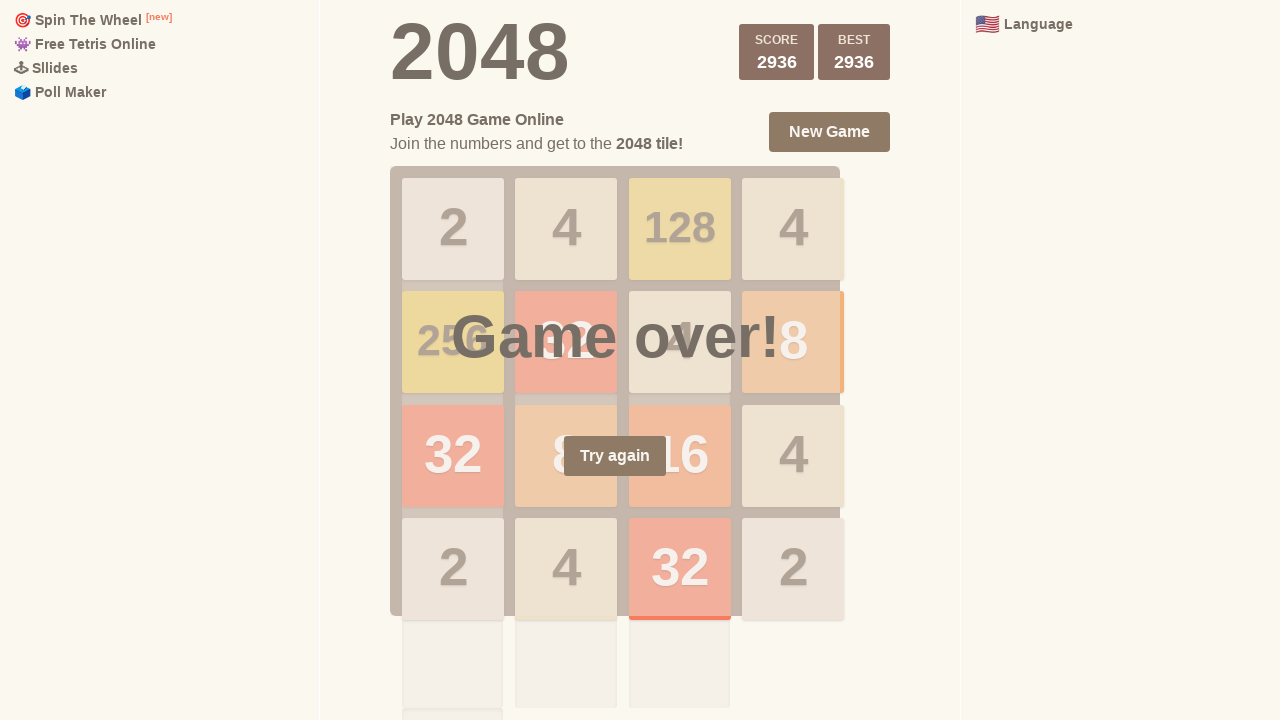

Pressed ArrowUp to move tiles up
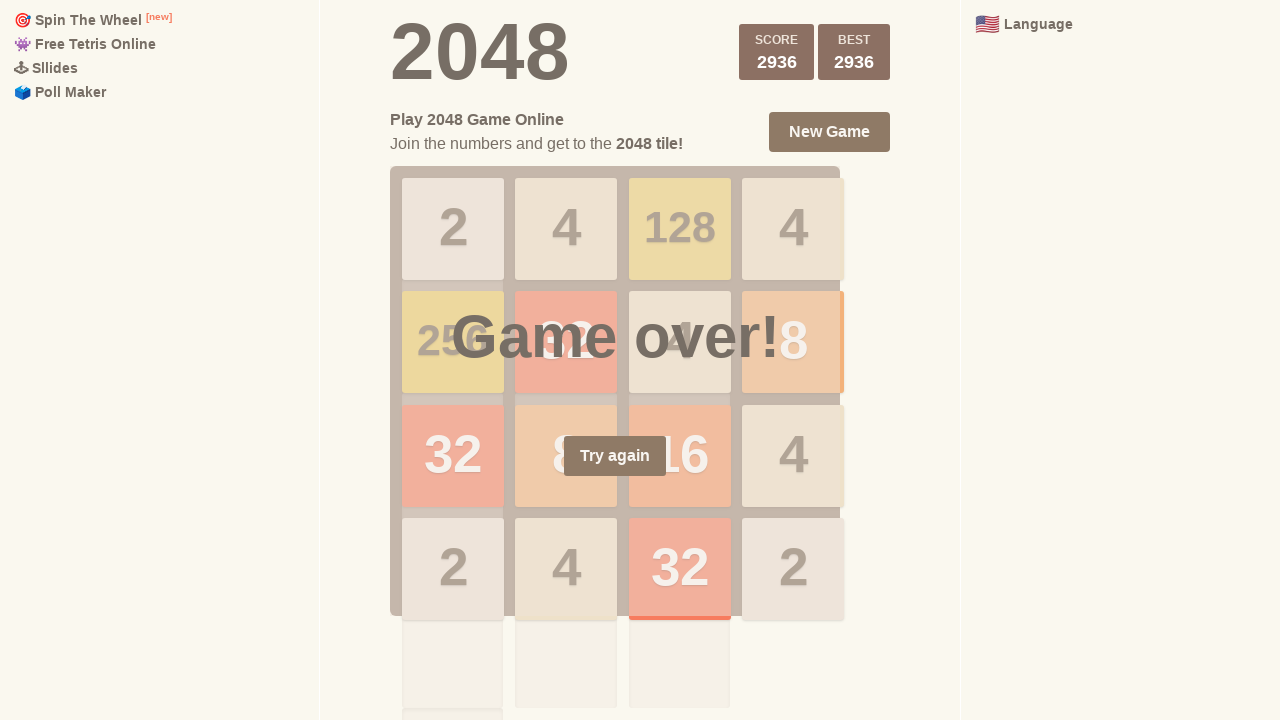

Pressed ArrowRight to move tiles right
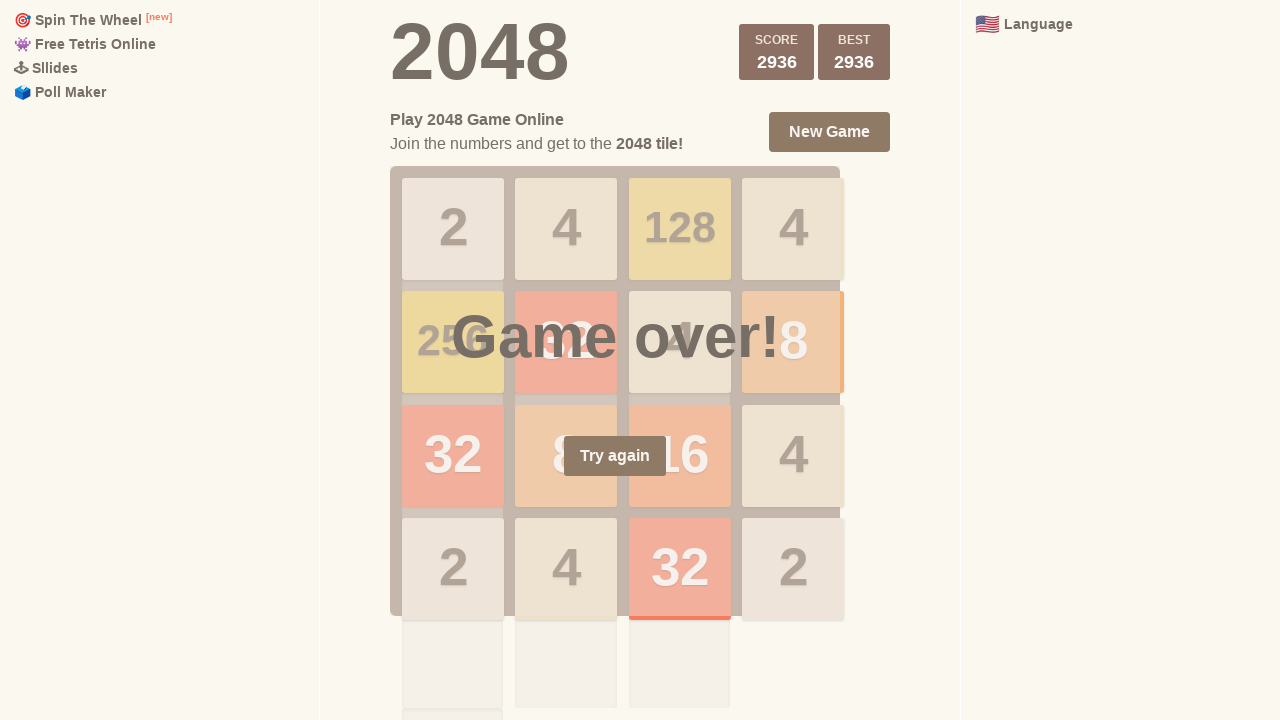

Pressed ArrowDown to move tiles down
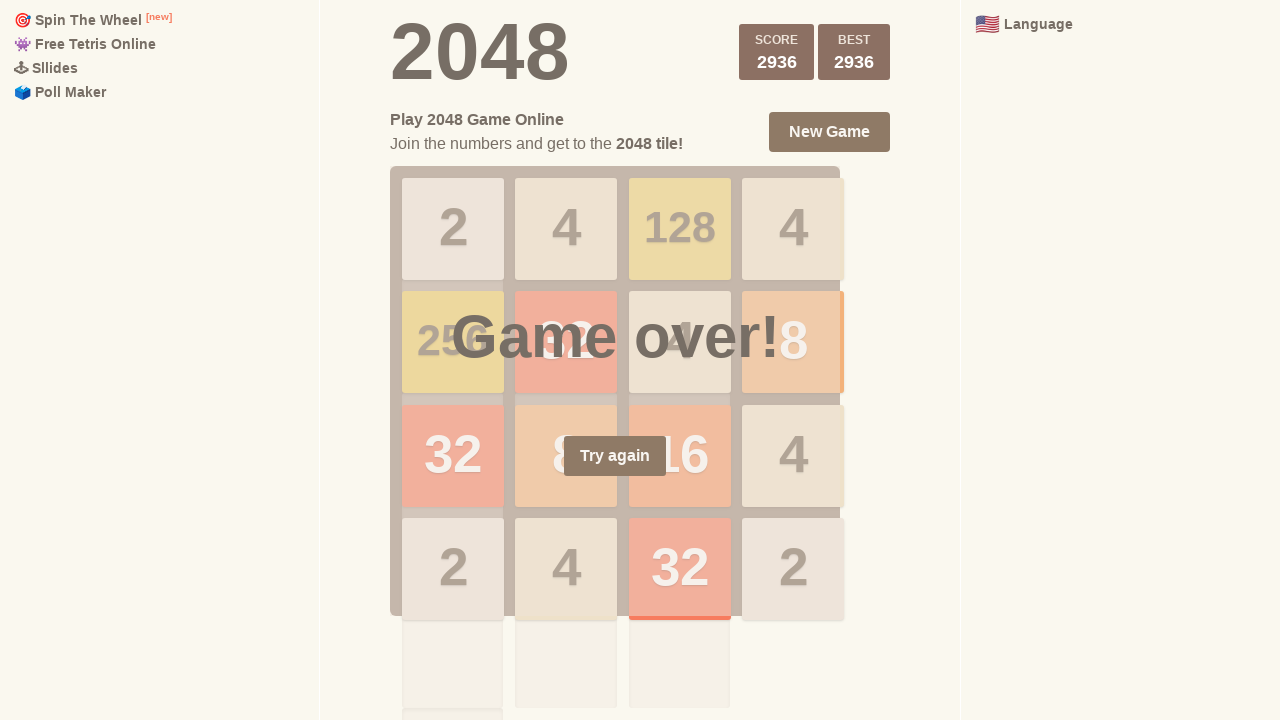

Pressed ArrowLeft to move tiles left
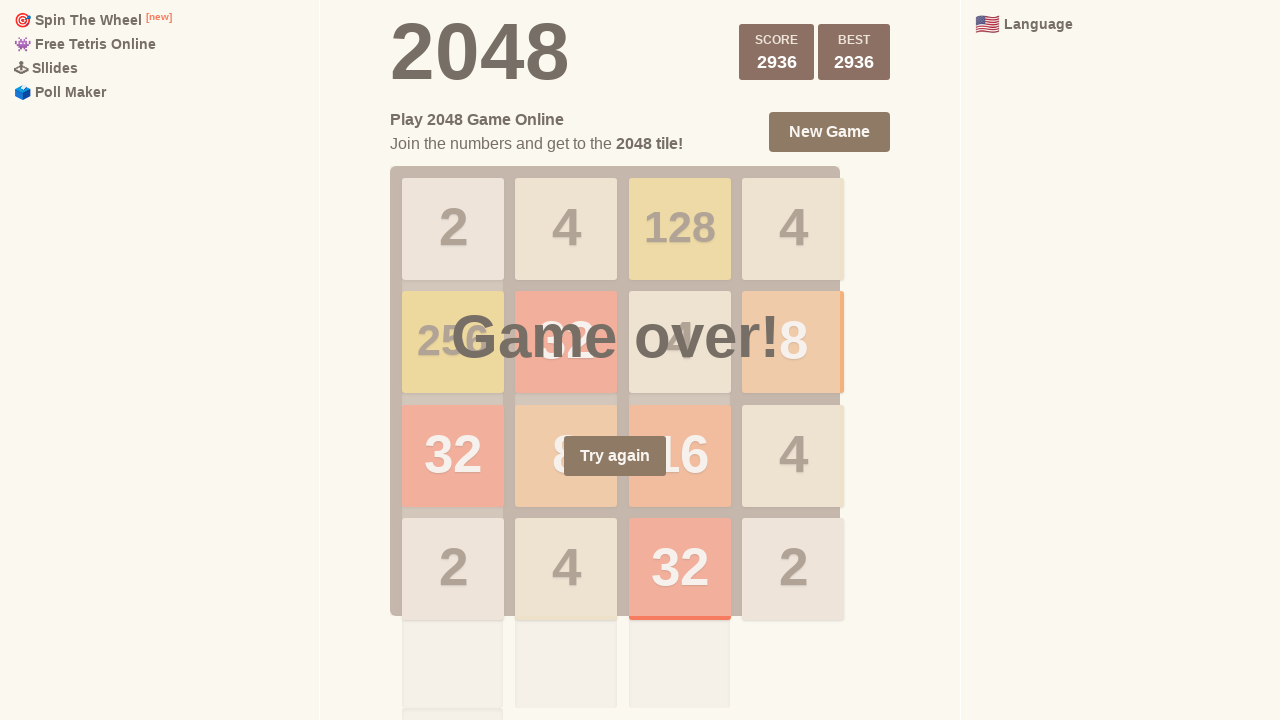

Pressed ArrowUp to move tiles up
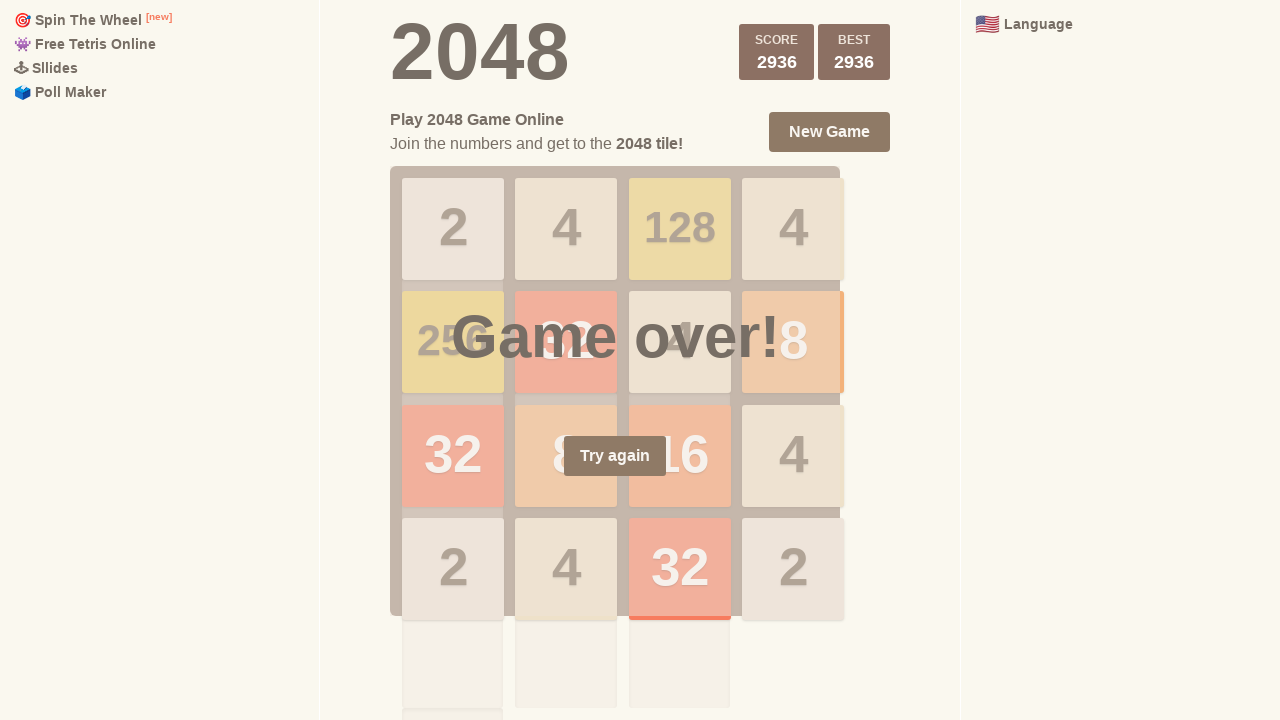

Pressed ArrowRight to move tiles right
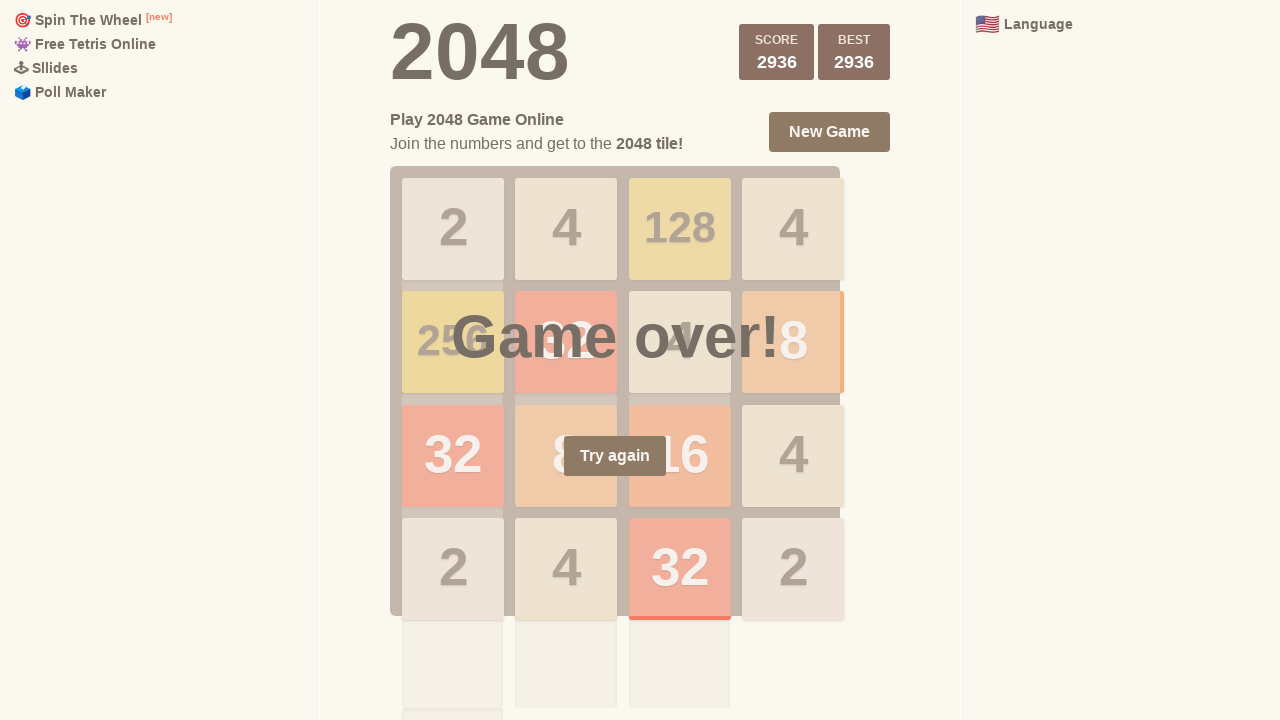

Pressed ArrowDown to move tiles down
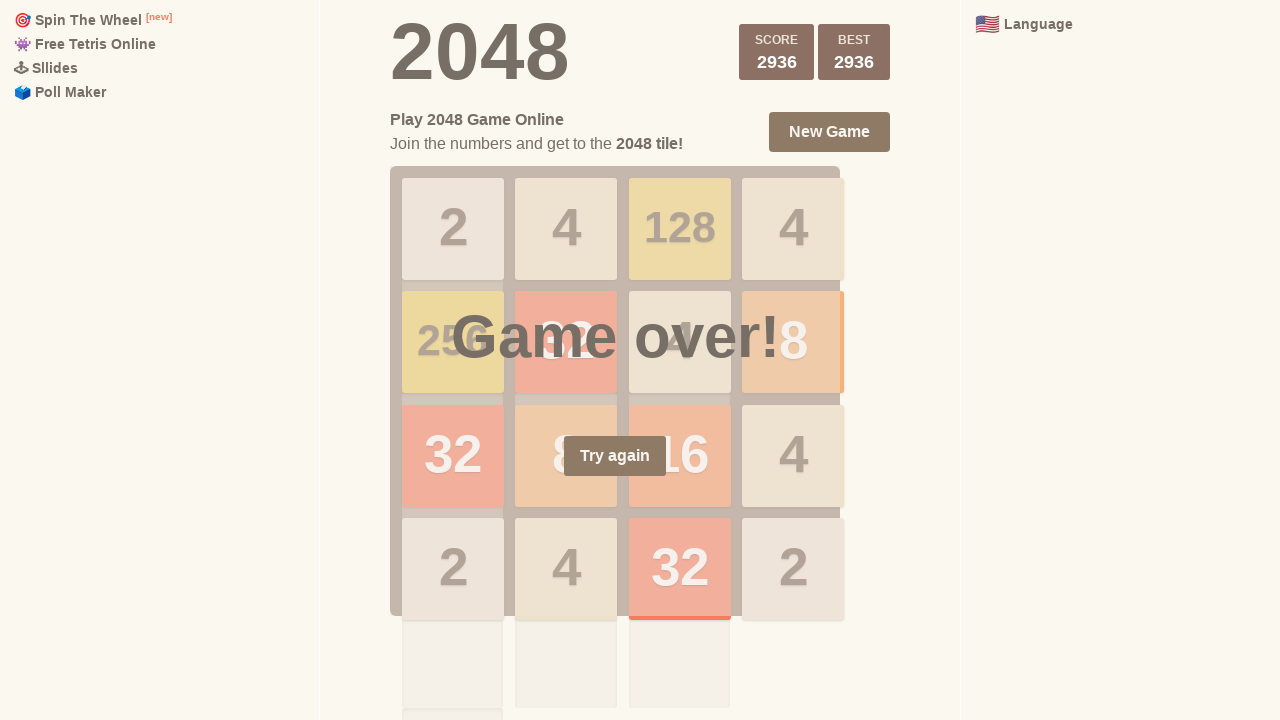

Pressed ArrowLeft to move tiles left
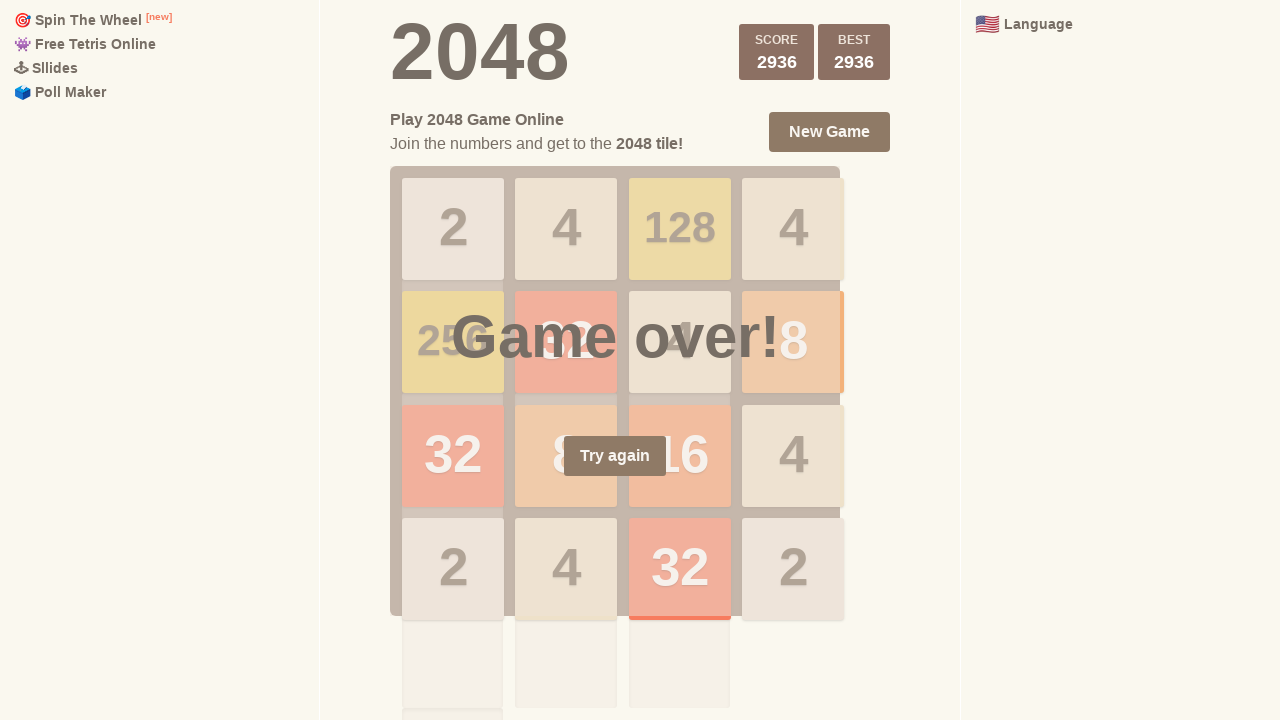

Pressed ArrowUp to move tiles up
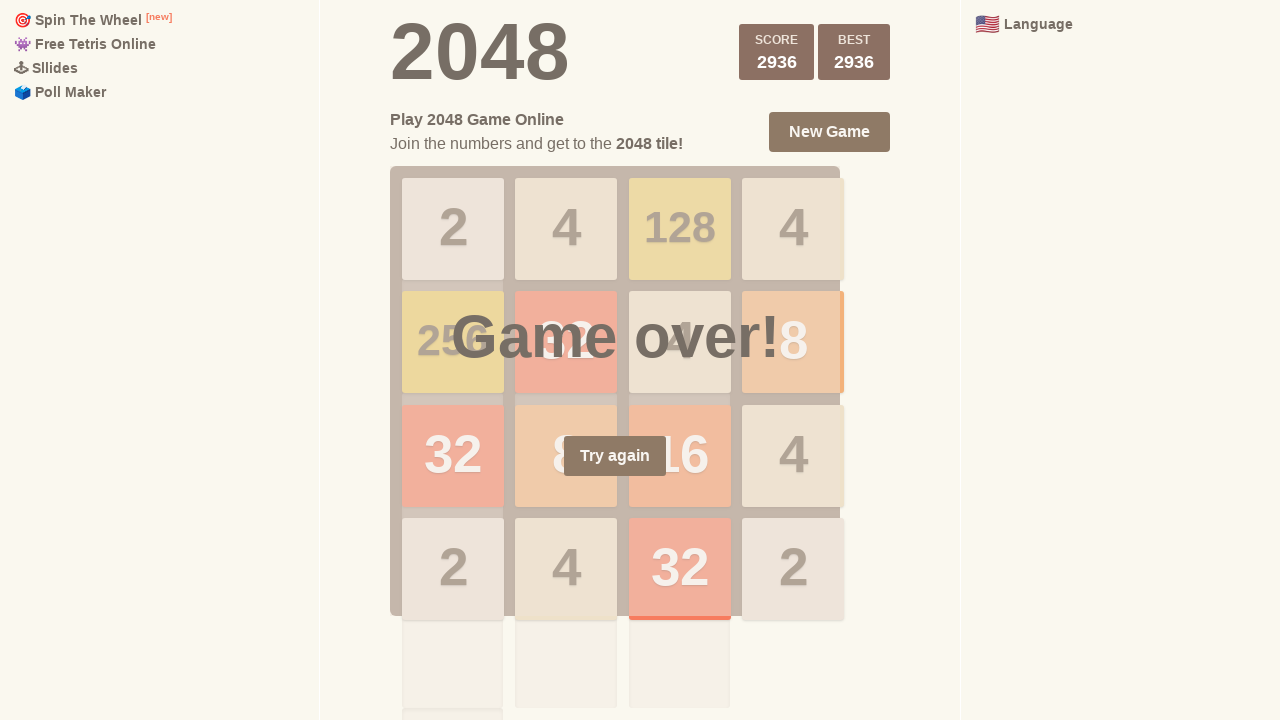

Pressed ArrowRight to move tiles right
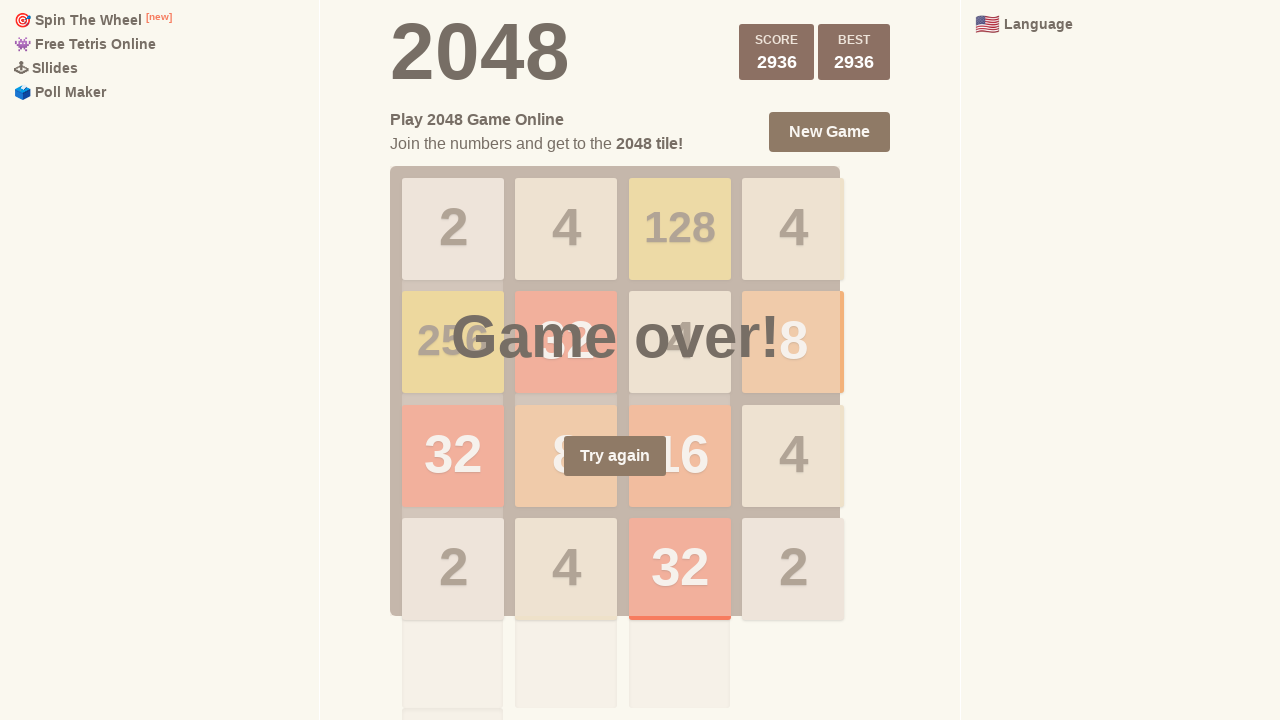

Pressed ArrowDown to move tiles down
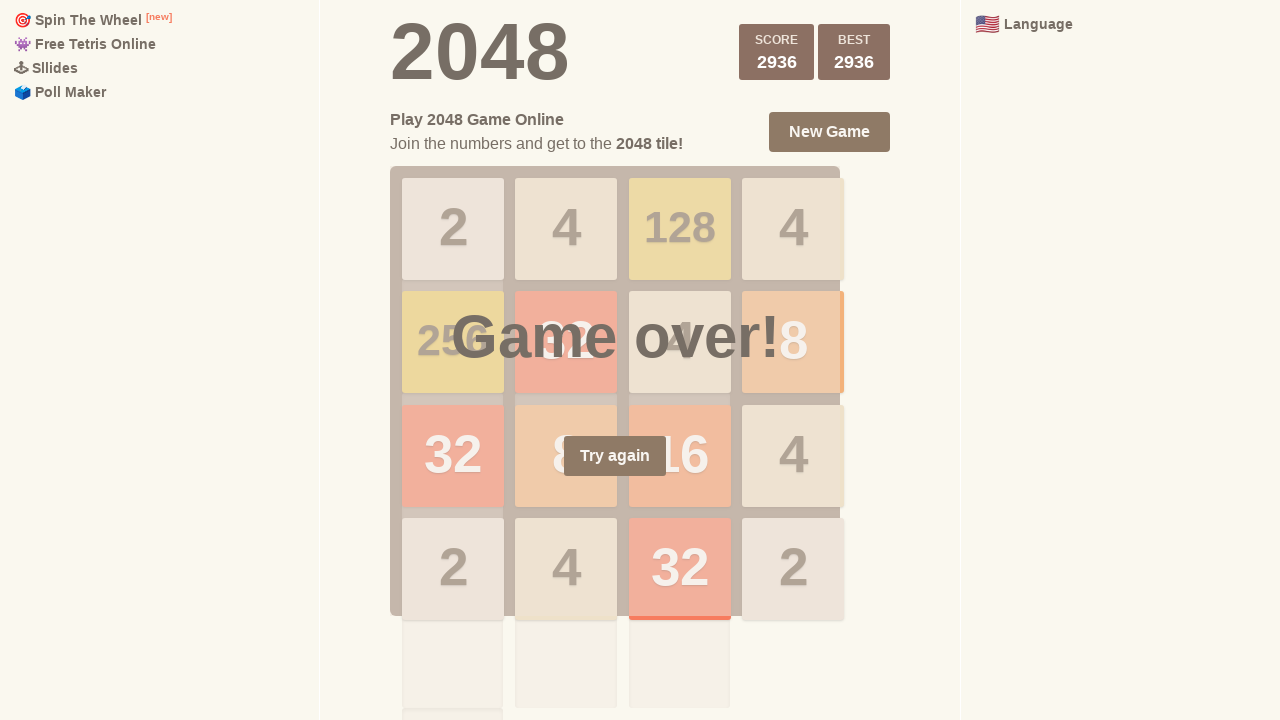

Pressed ArrowLeft to move tiles left
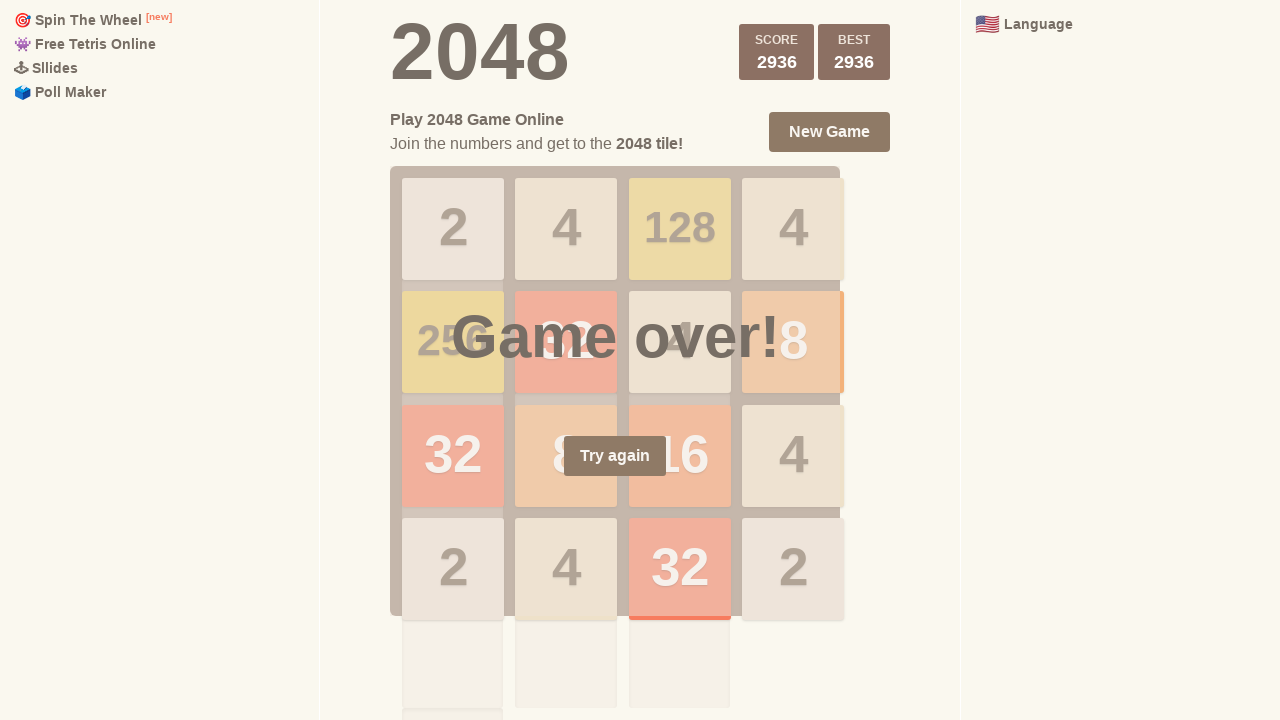

Pressed ArrowUp to move tiles up
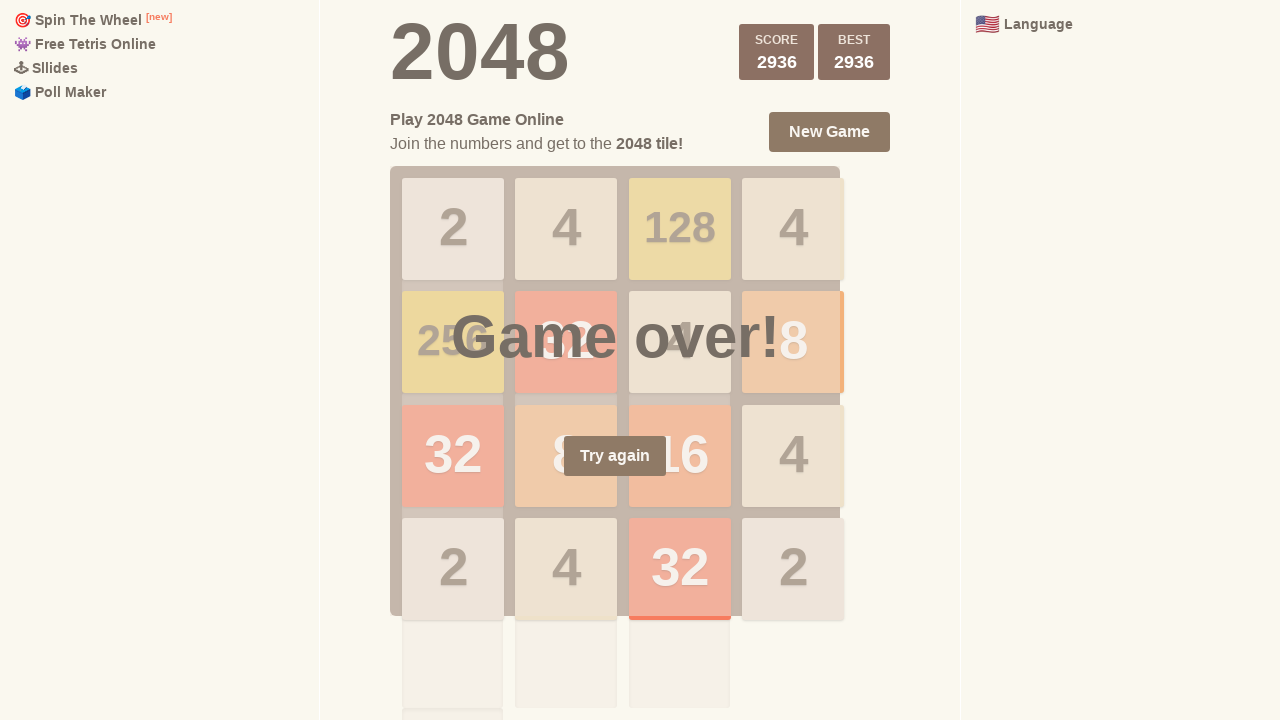

Pressed ArrowRight to move tiles right
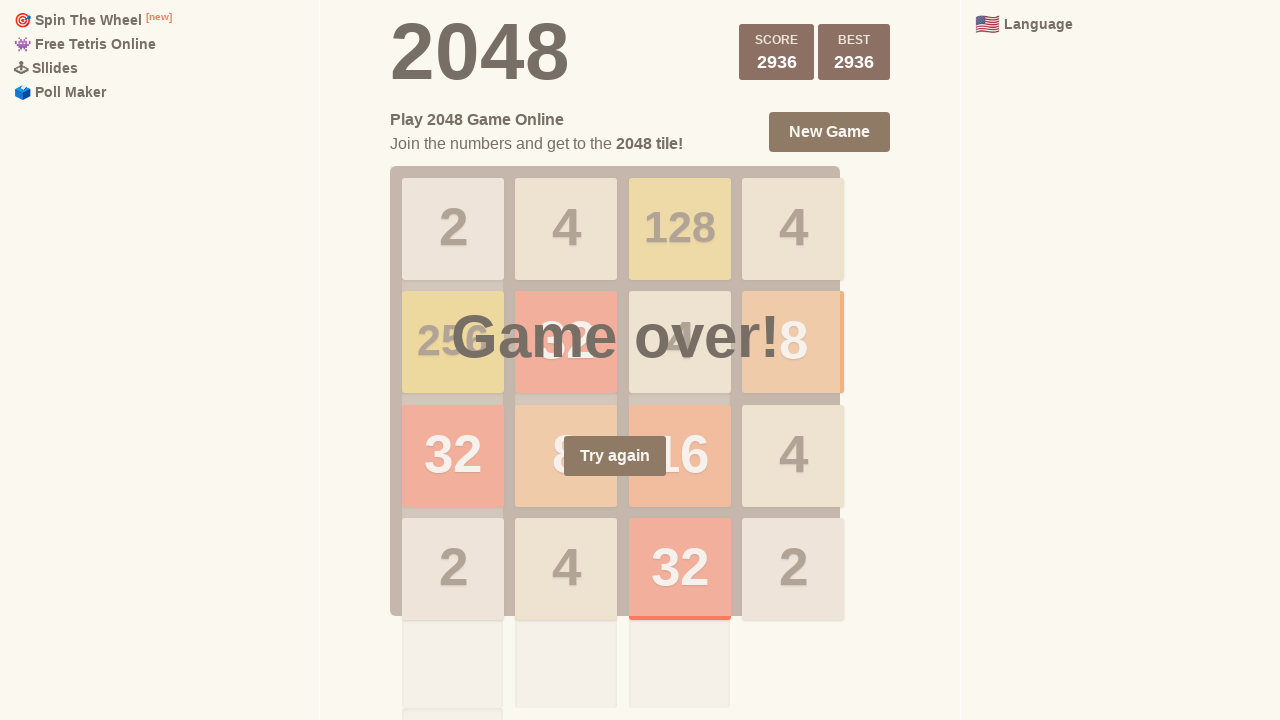

Pressed ArrowDown to move tiles down
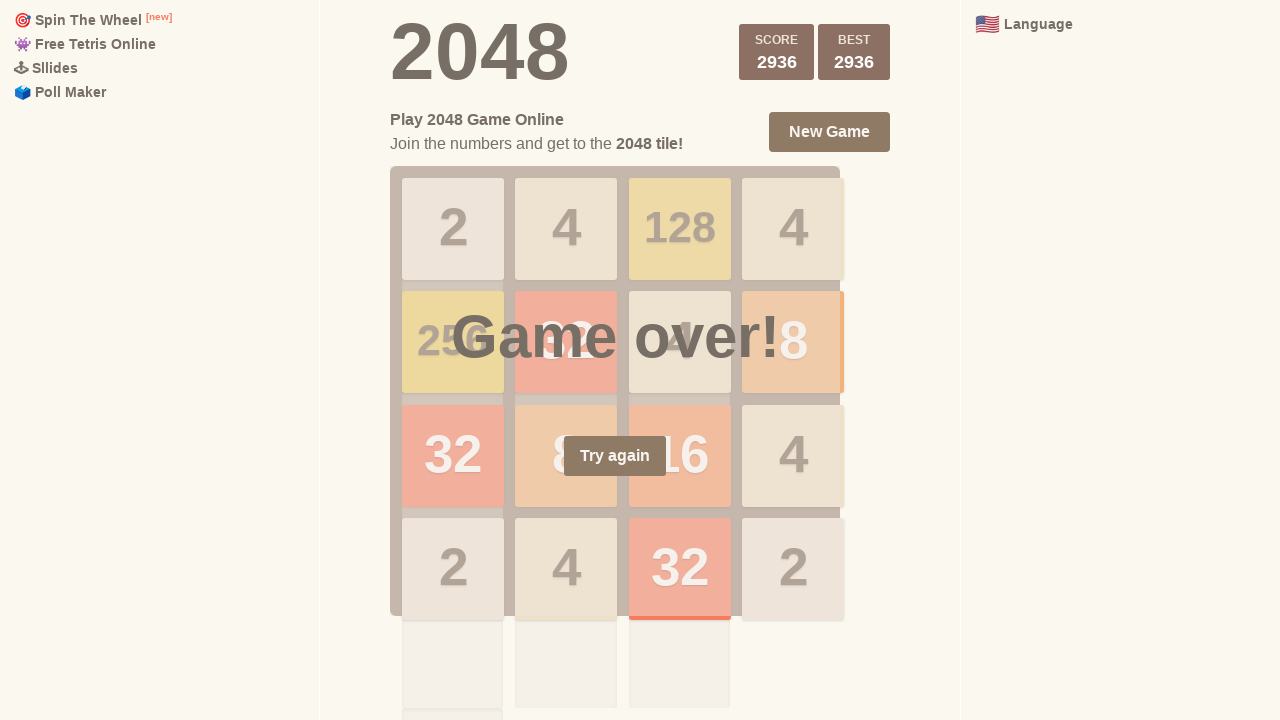

Pressed ArrowLeft to move tiles left
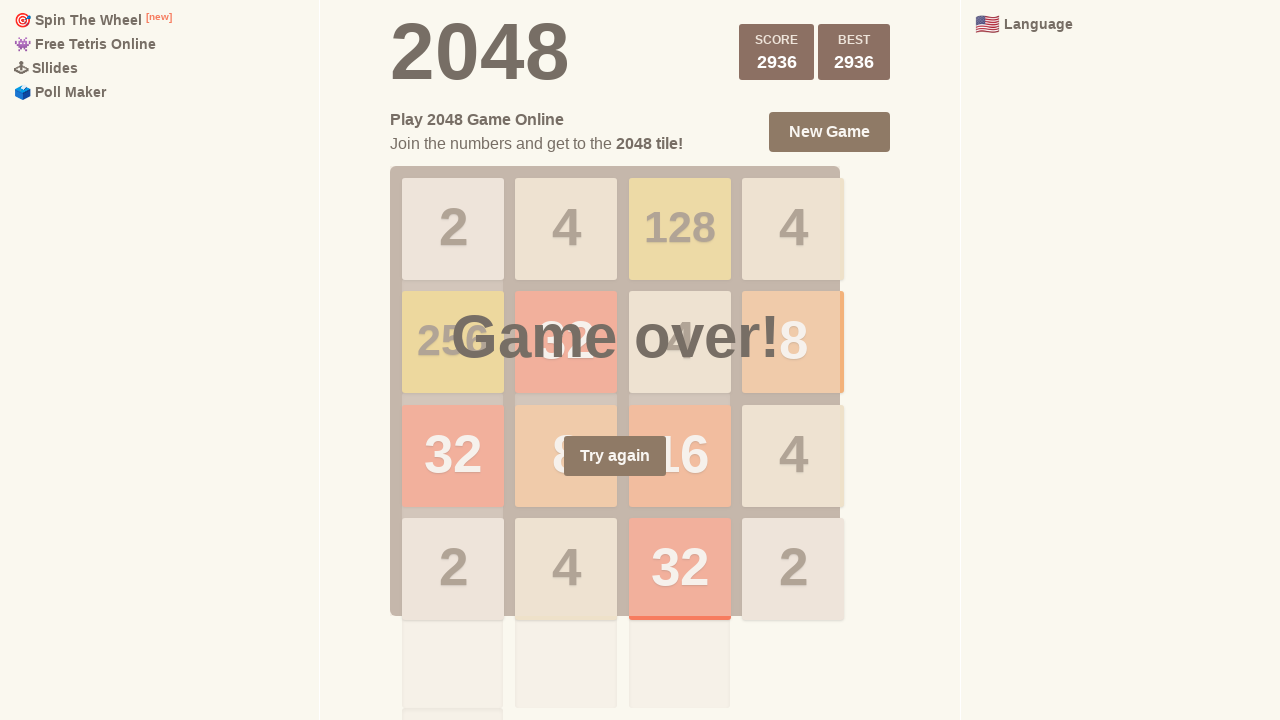

Pressed ArrowUp to move tiles up
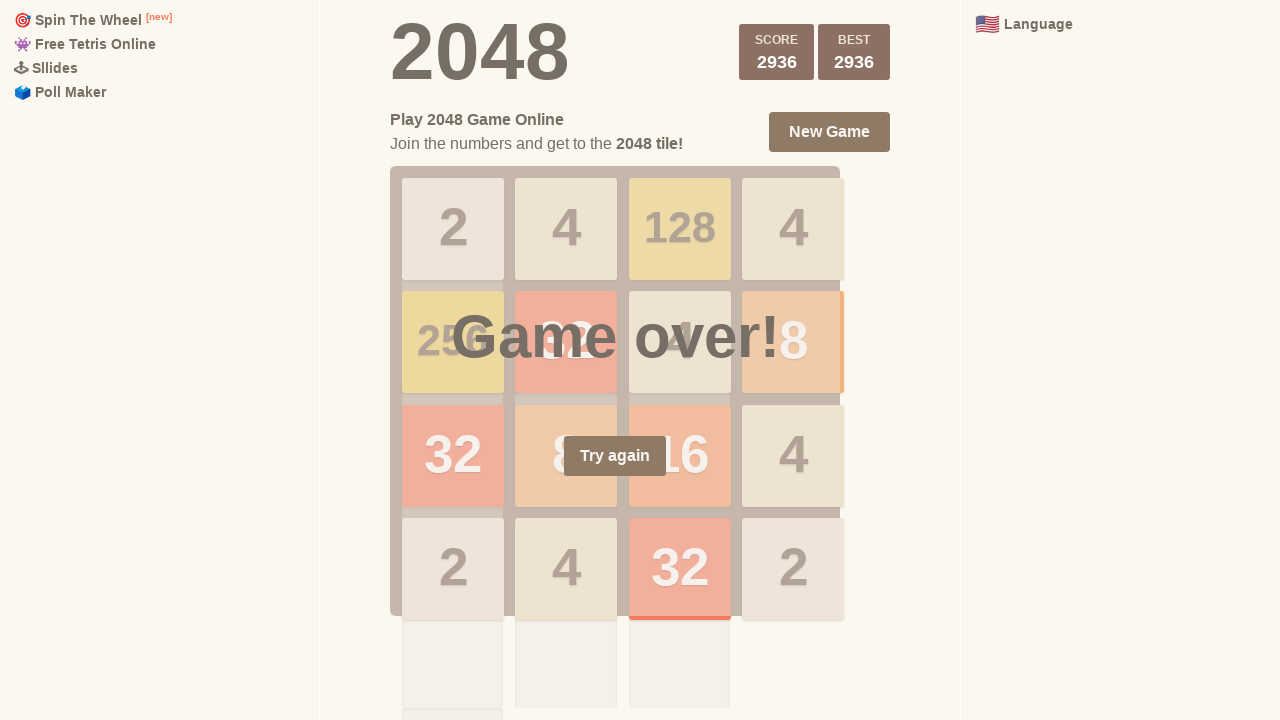

Pressed ArrowRight to move tiles right
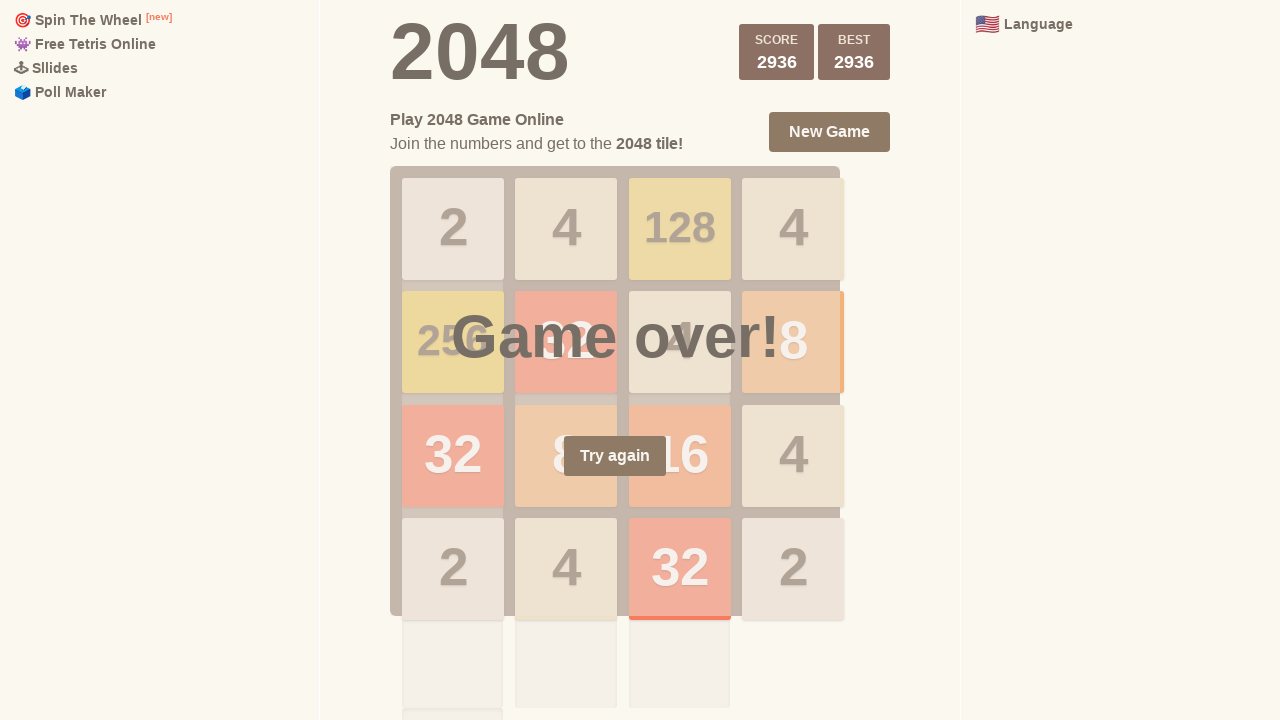

Pressed ArrowDown to move tiles down
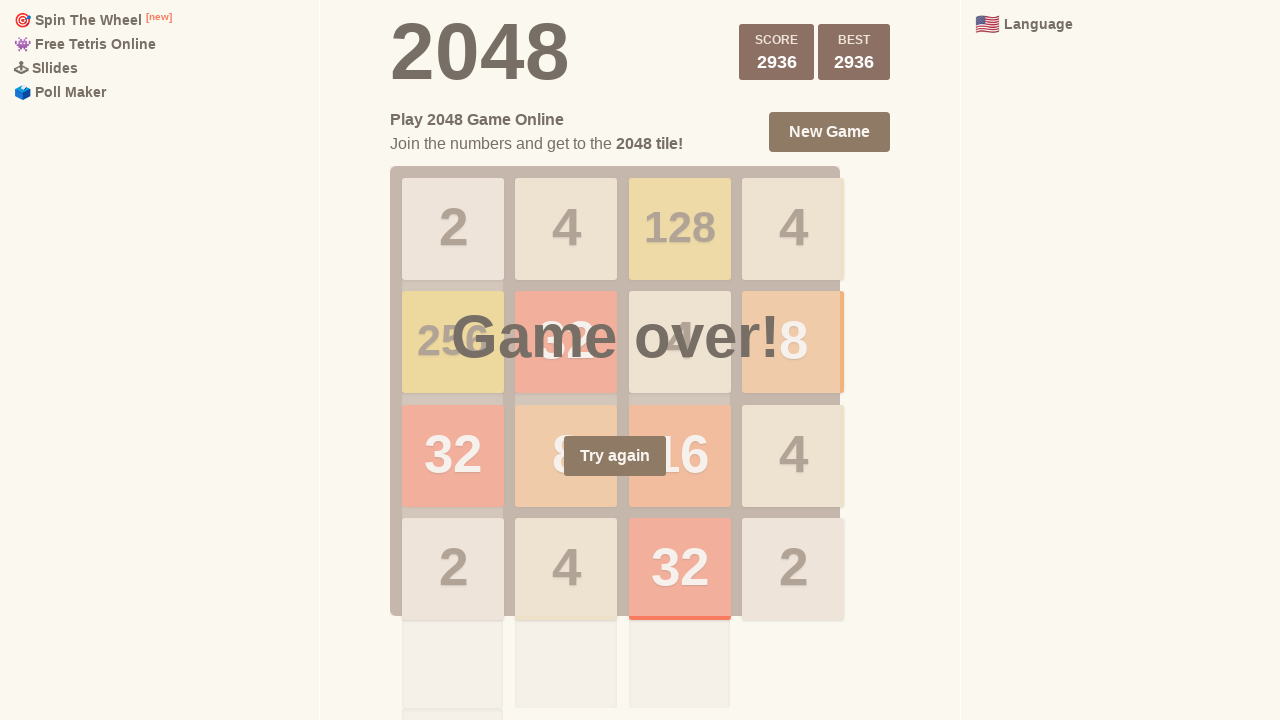

Pressed ArrowLeft to move tiles left
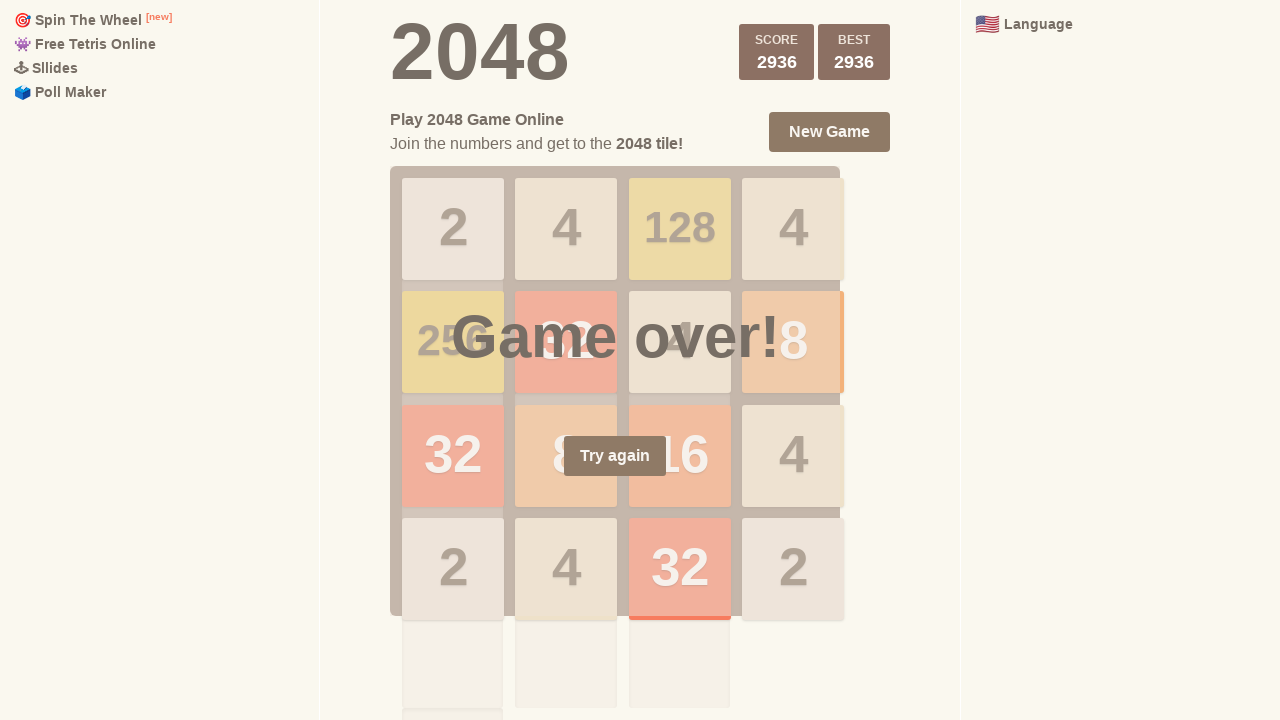

Pressed ArrowUp to move tiles up
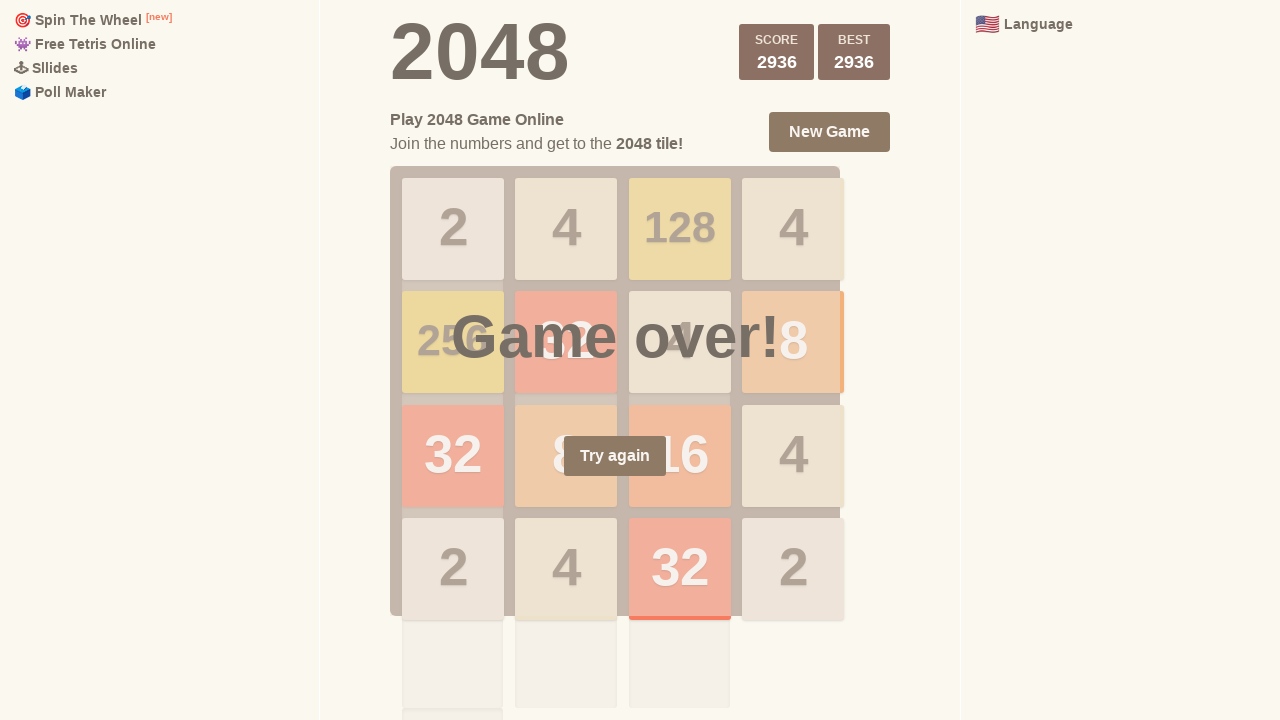

Pressed ArrowRight to move tiles right
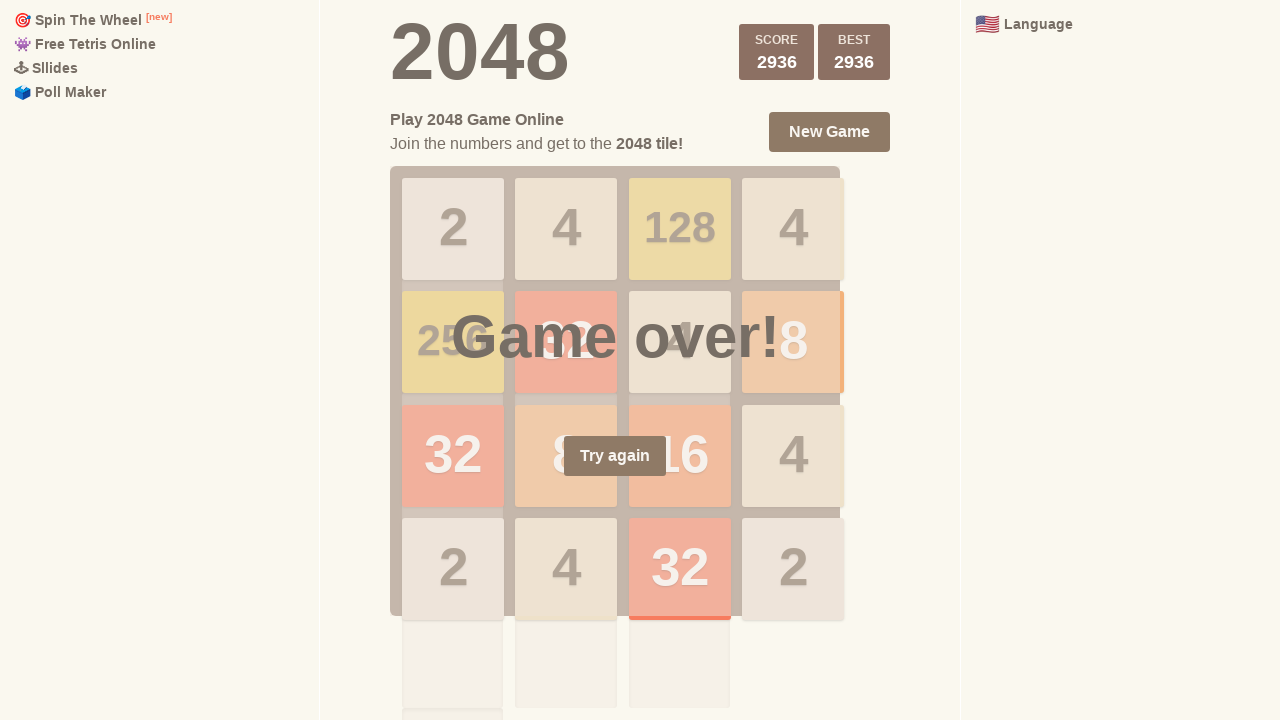

Pressed ArrowDown to move tiles down
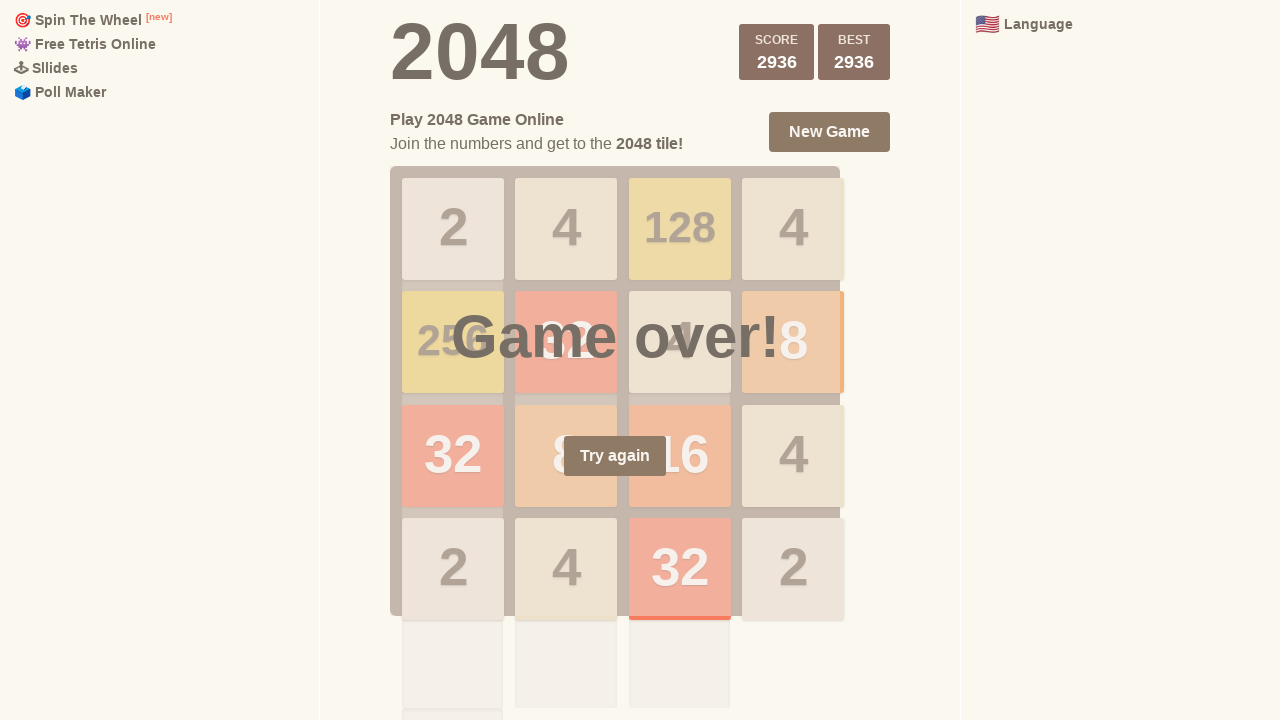

Pressed ArrowLeft to move tiles left
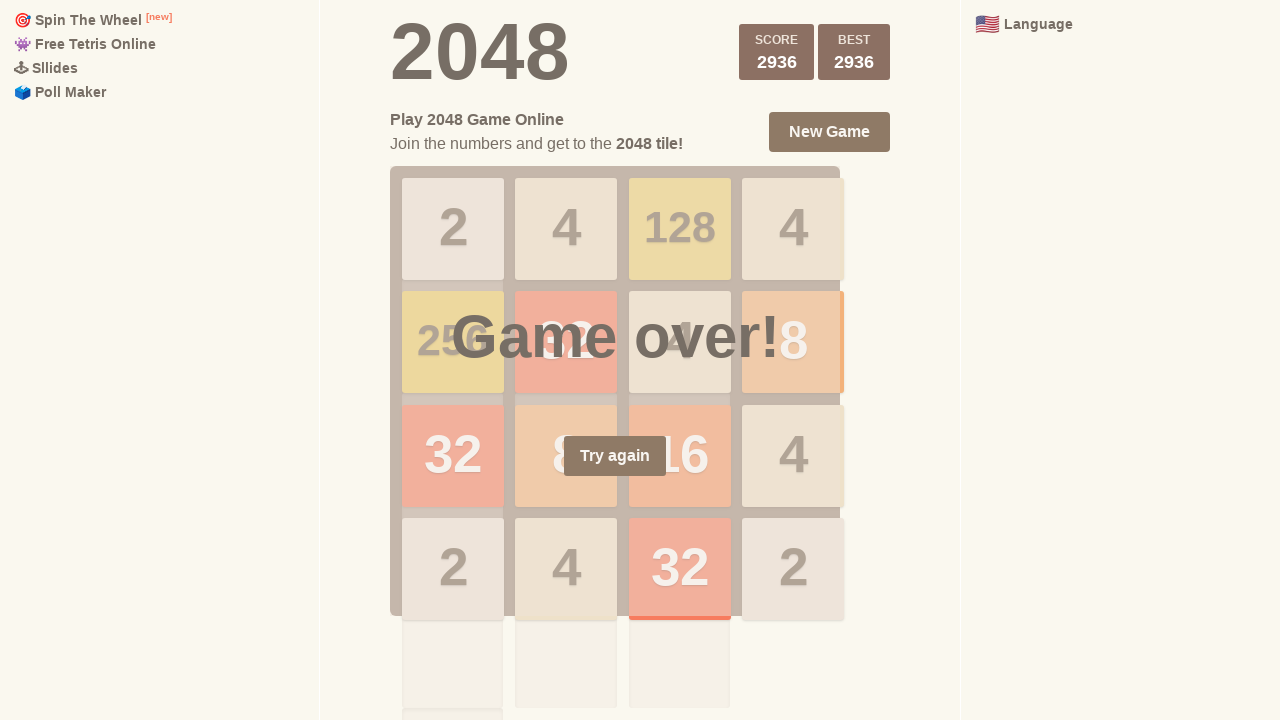

Pressed ArrowUp to move tiles up
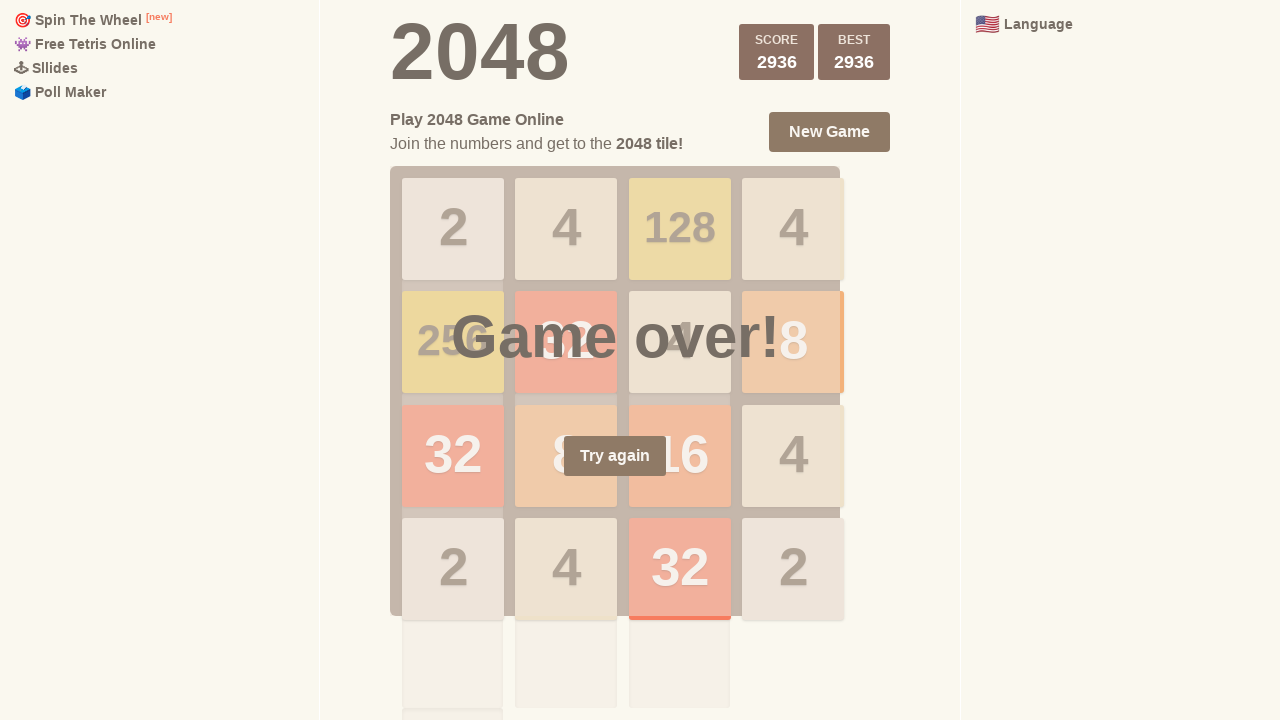

Pressed ArrowRight to move tiles right
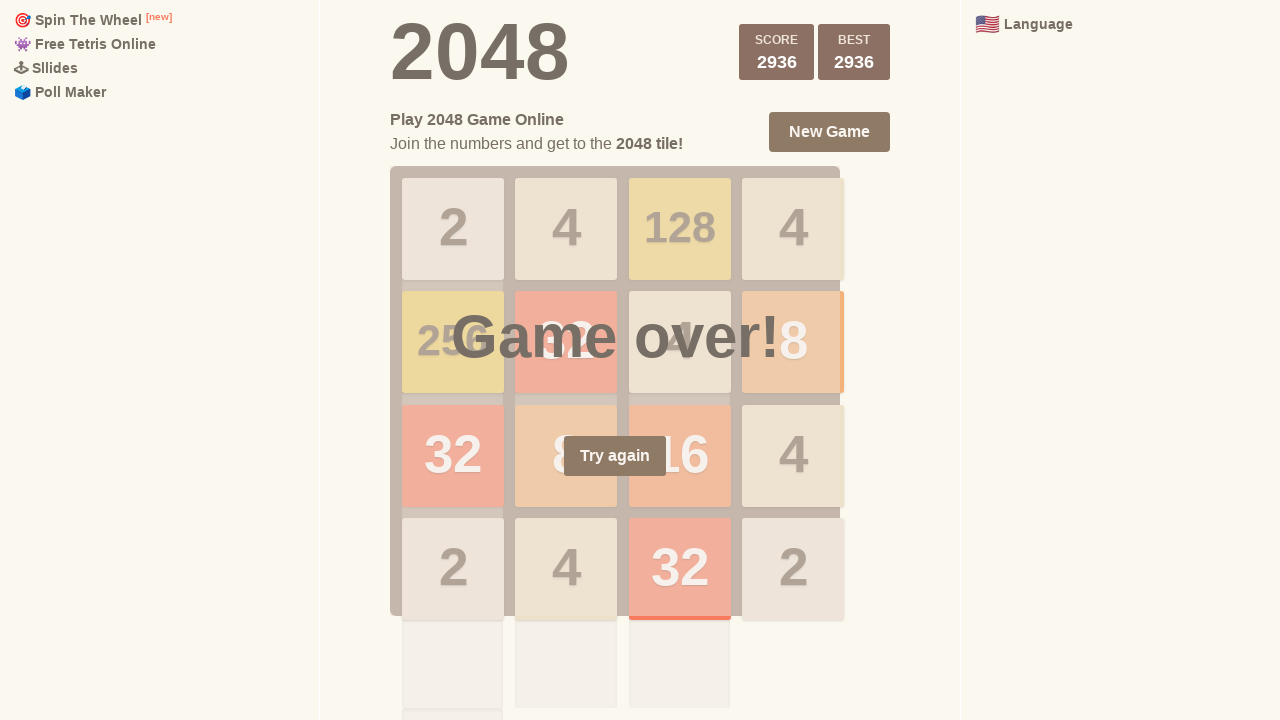

Pressed ArrowDown to move tiles down
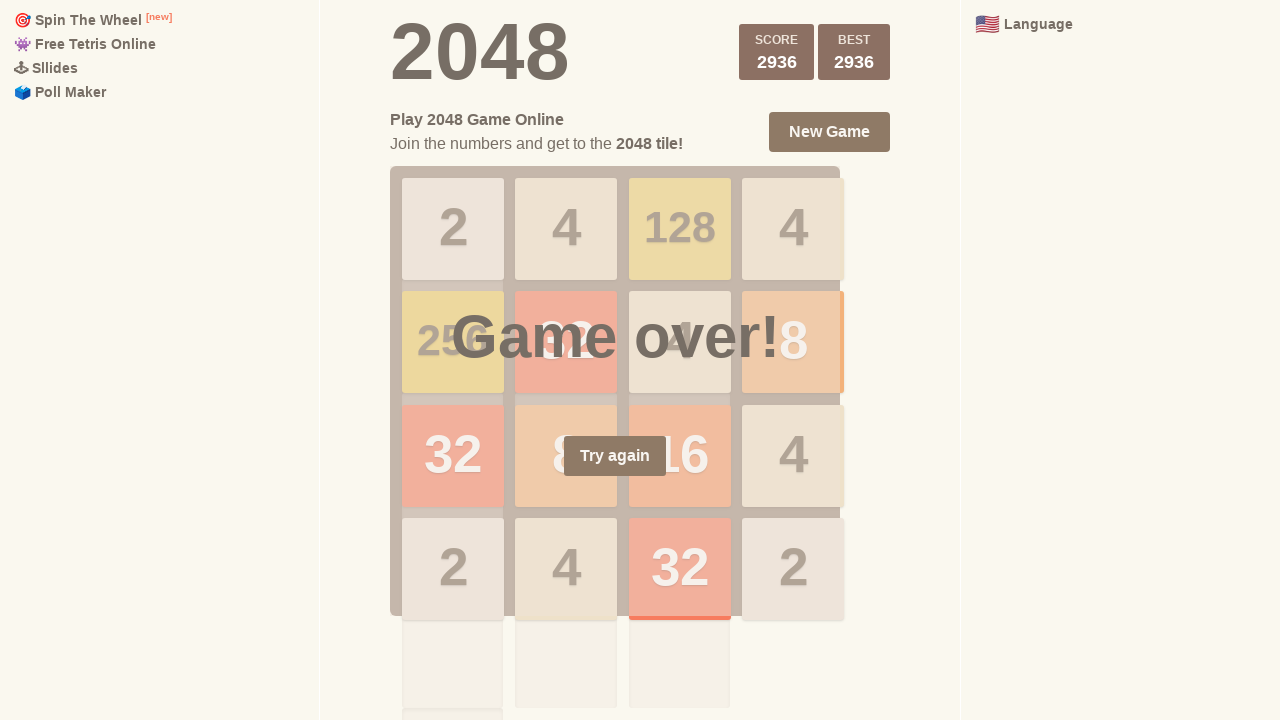

Pressed ArrowLeft to move tiles left
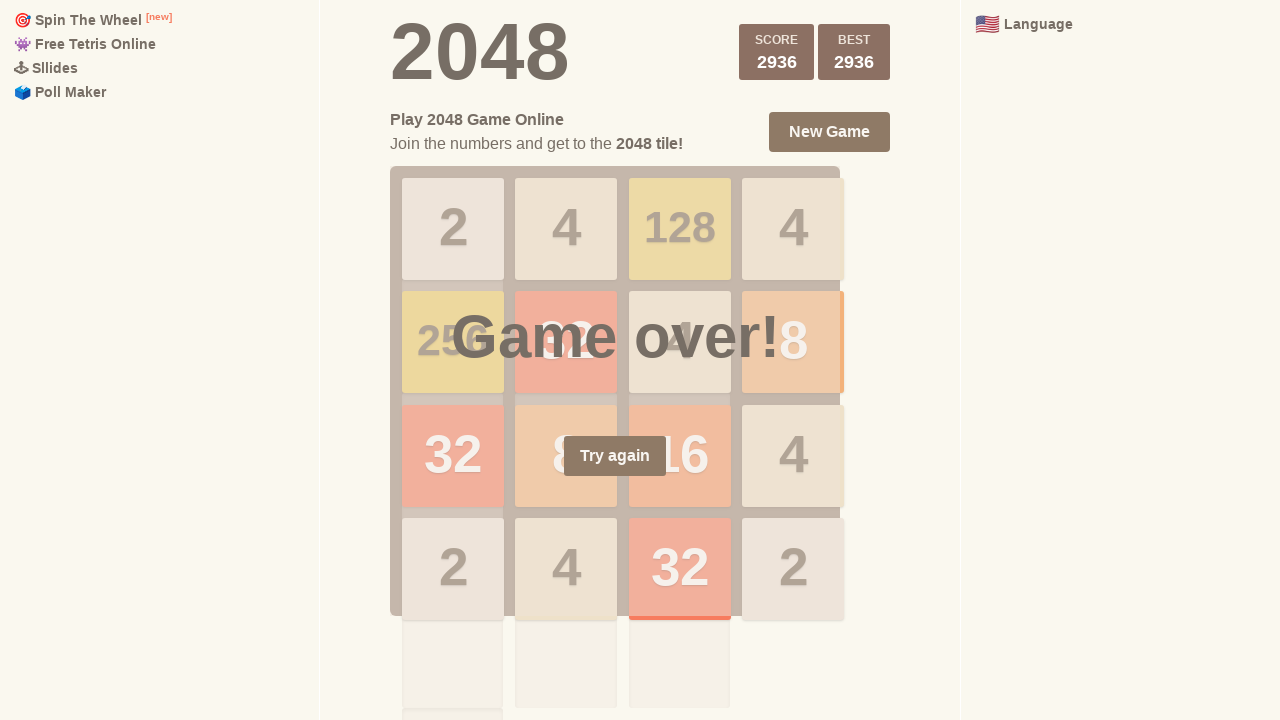

Pressed ArrowUp to move tiles up
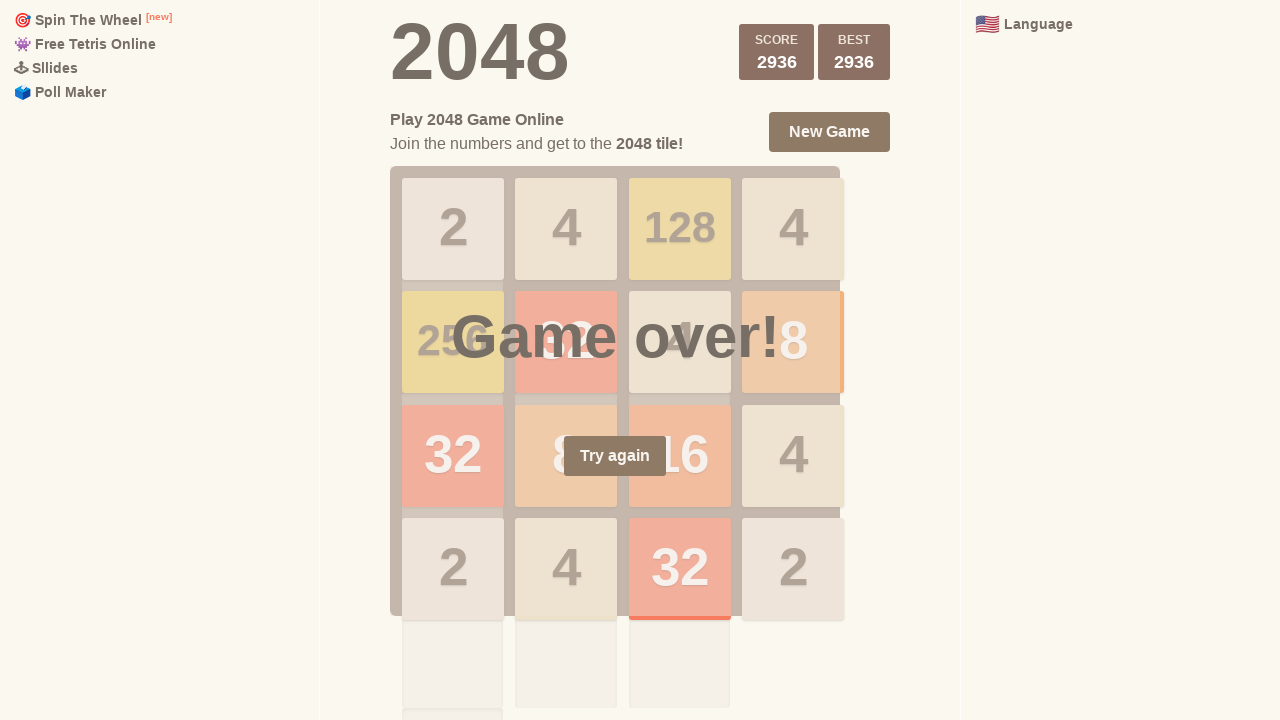

Pressed ArrowRight to move tiles right
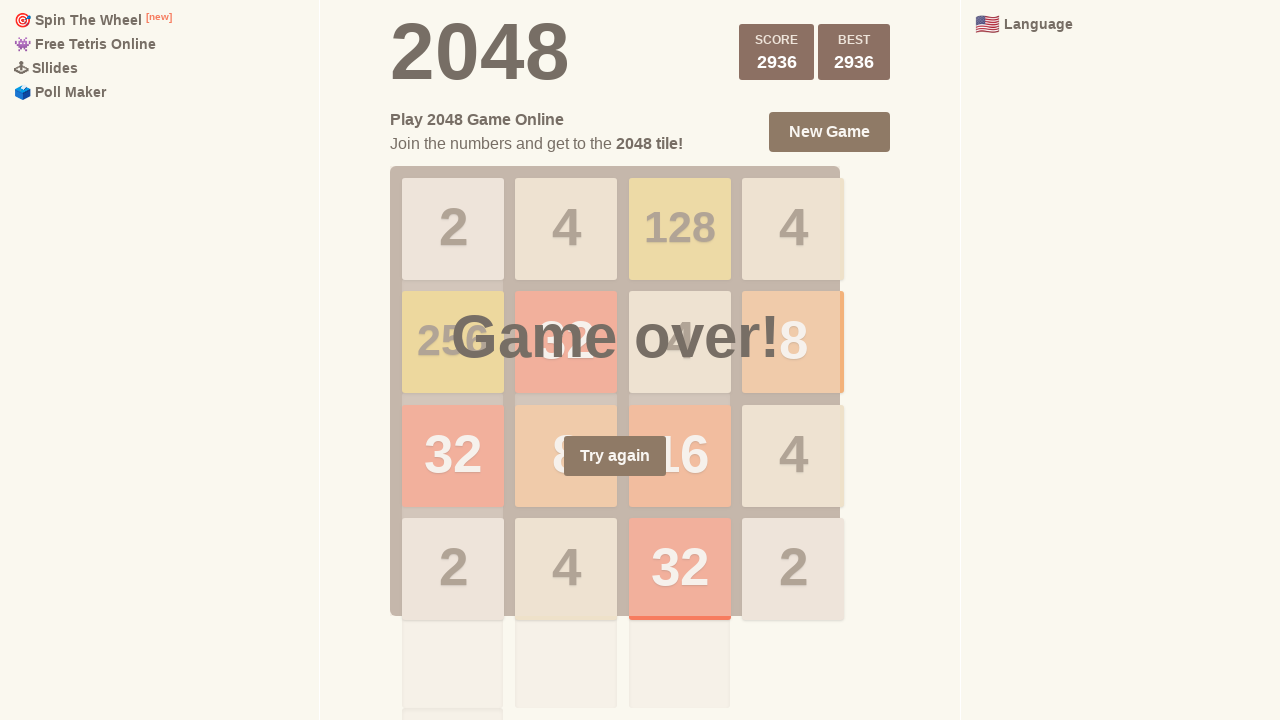

Pressed ArrowDown to move tiles down
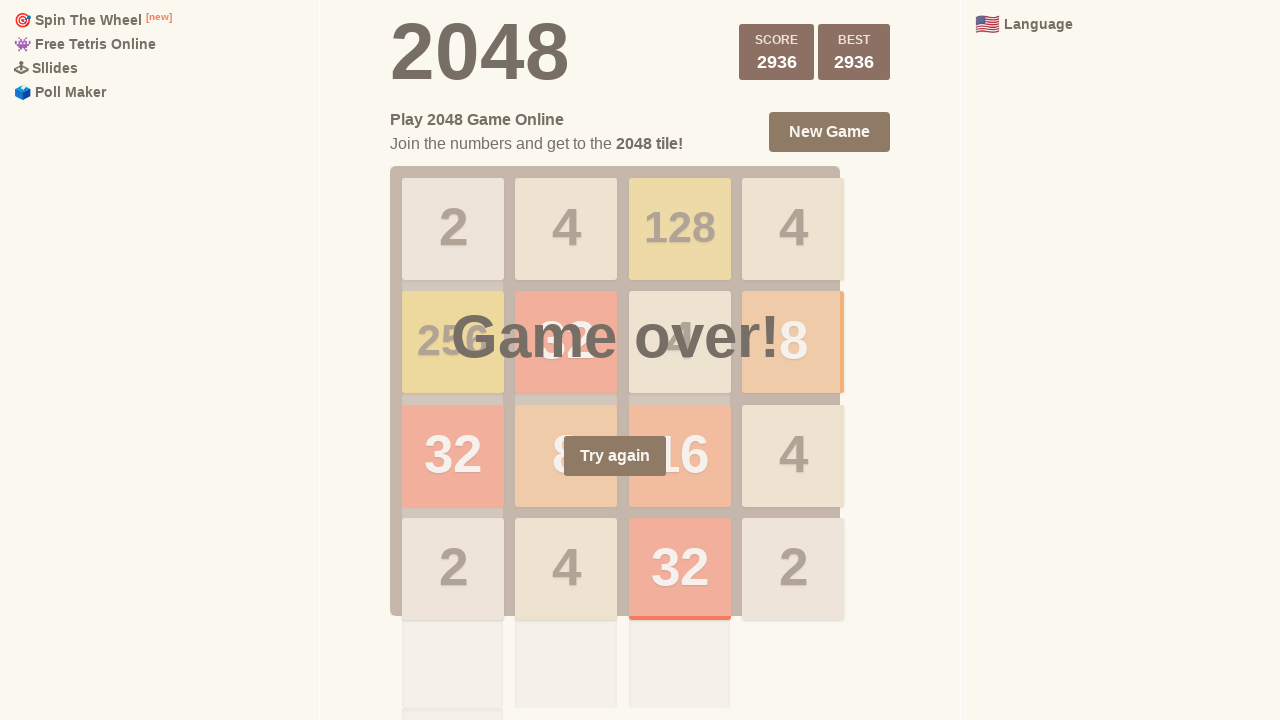

Pressed ArrowLeft to move tiles left
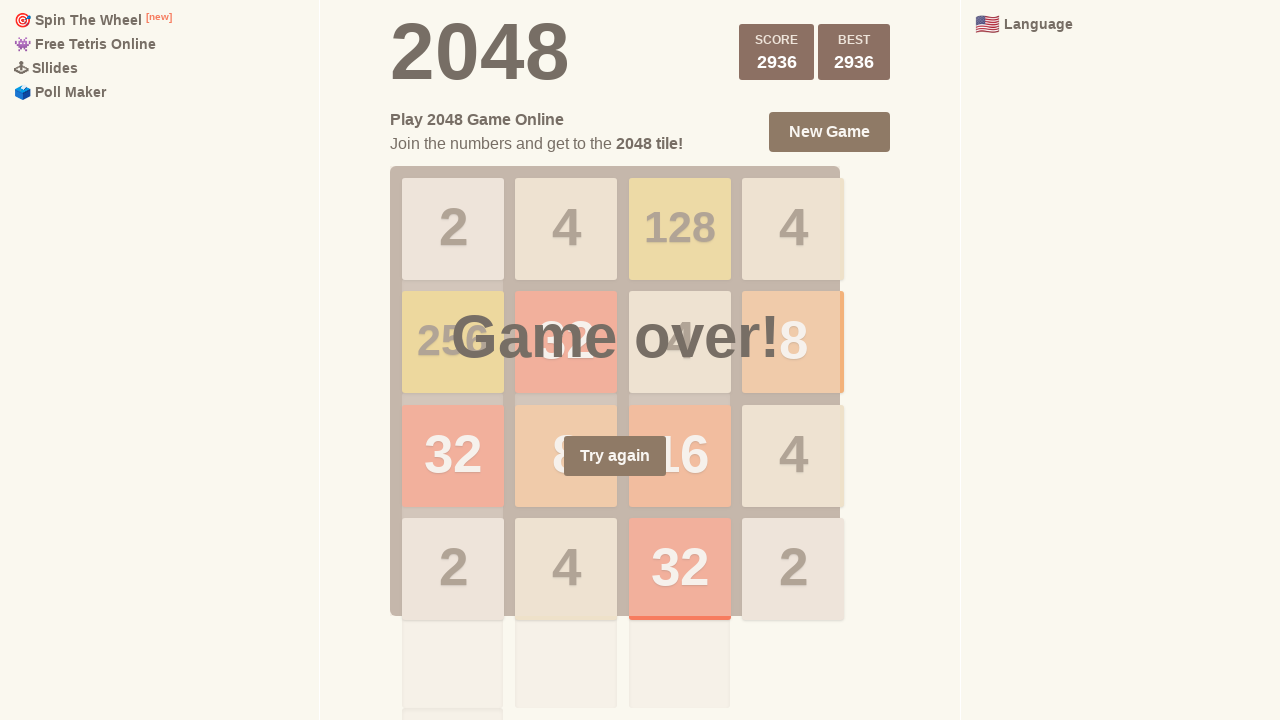

Pressed ArrowUp to move tiles up
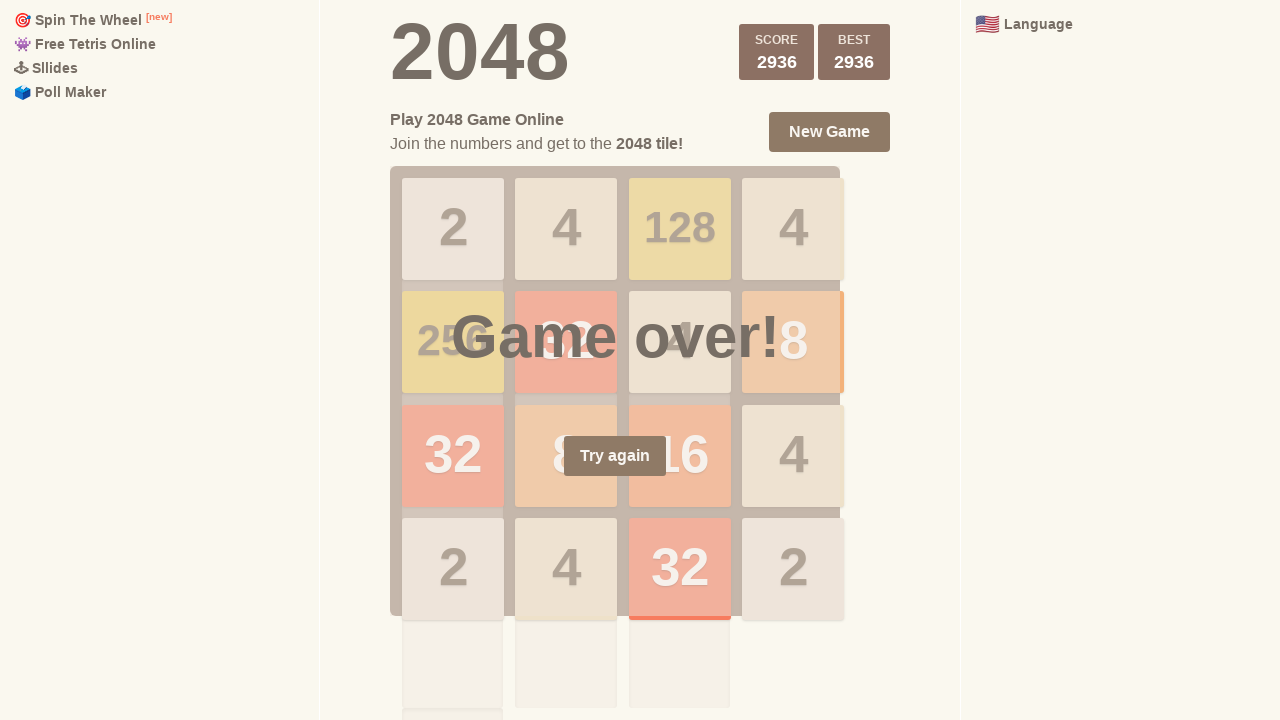

Pressed ArrowRight to move tiles right
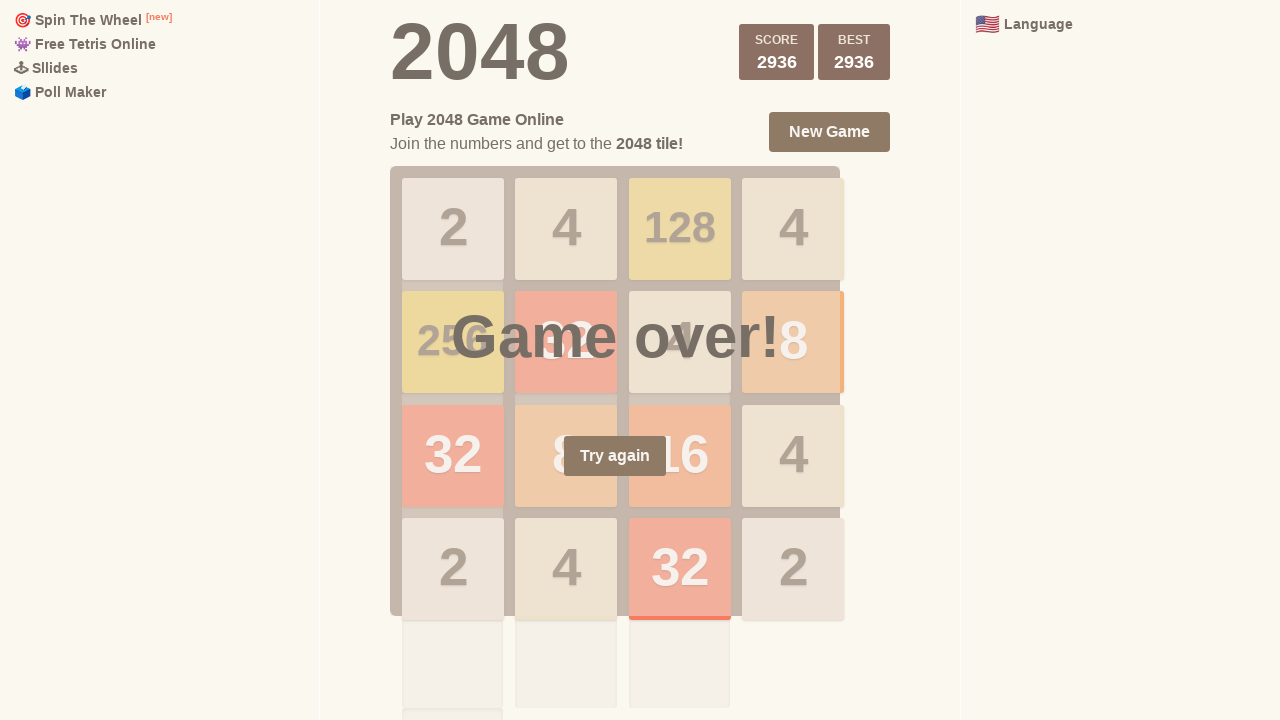

Pressed ArrowDown to move tiles down
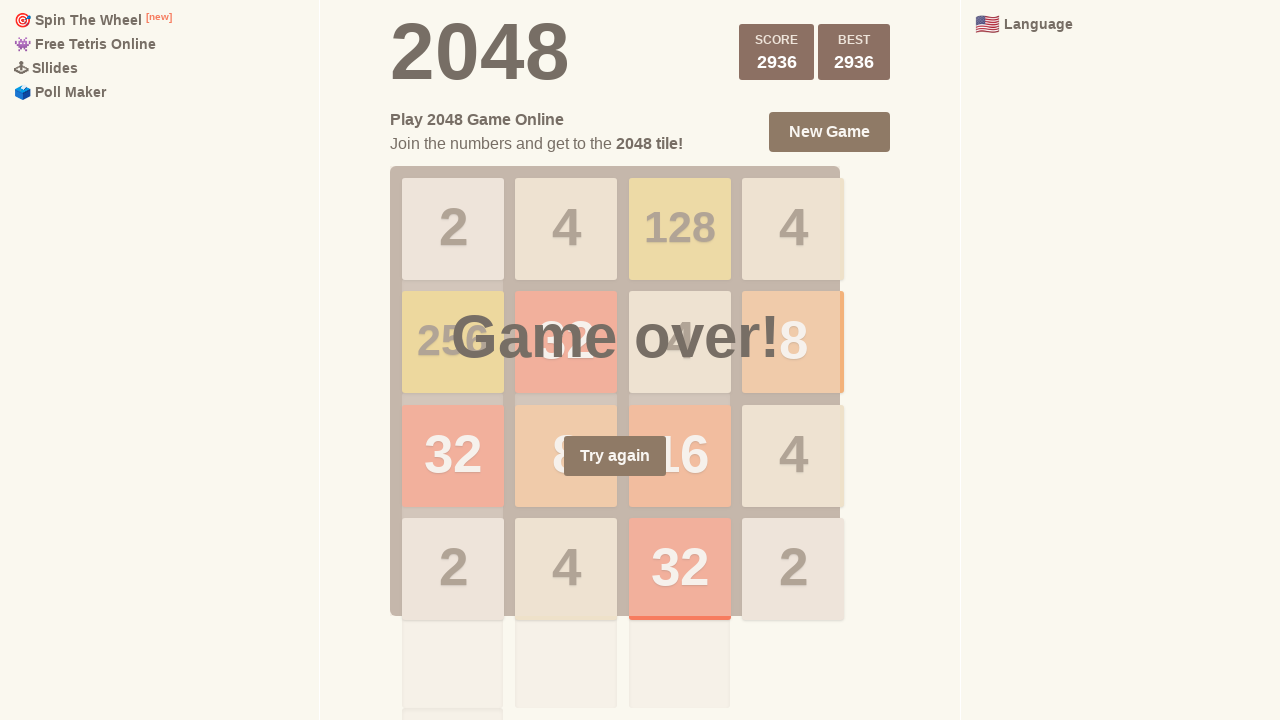

Pressed ArrowLeft to move tiles left
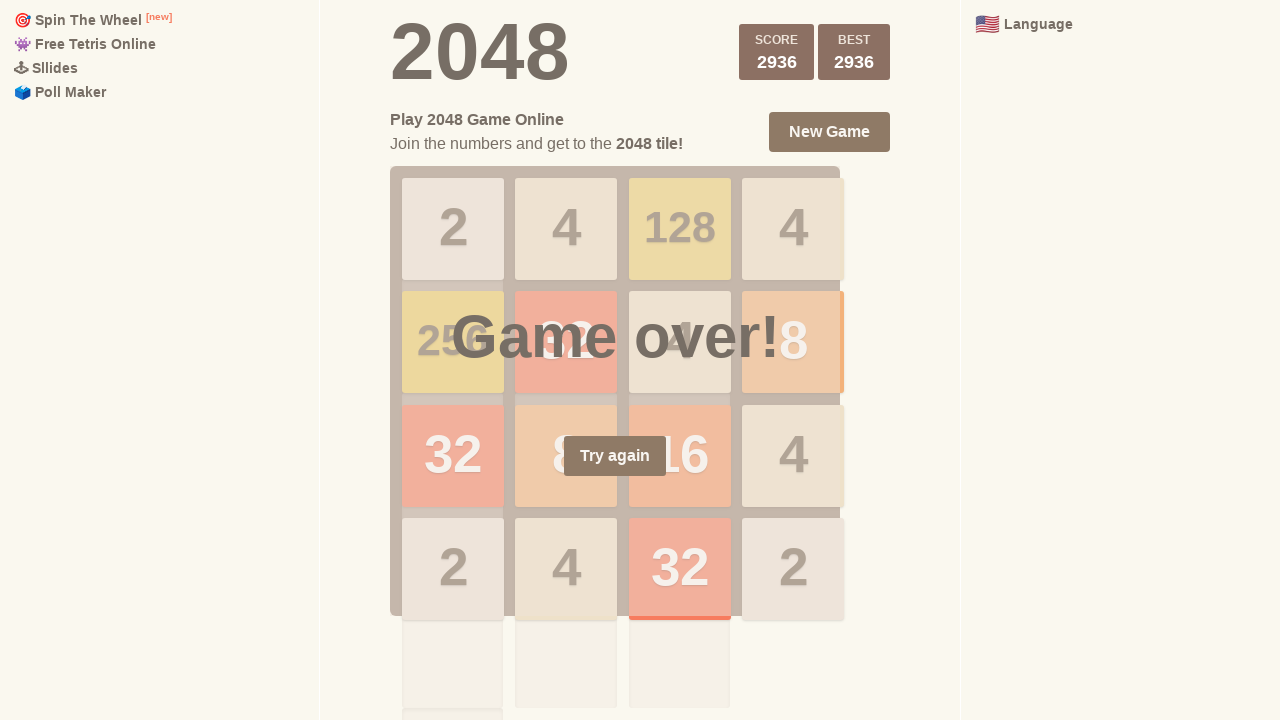

Pressed ArrowUp to move tiles up
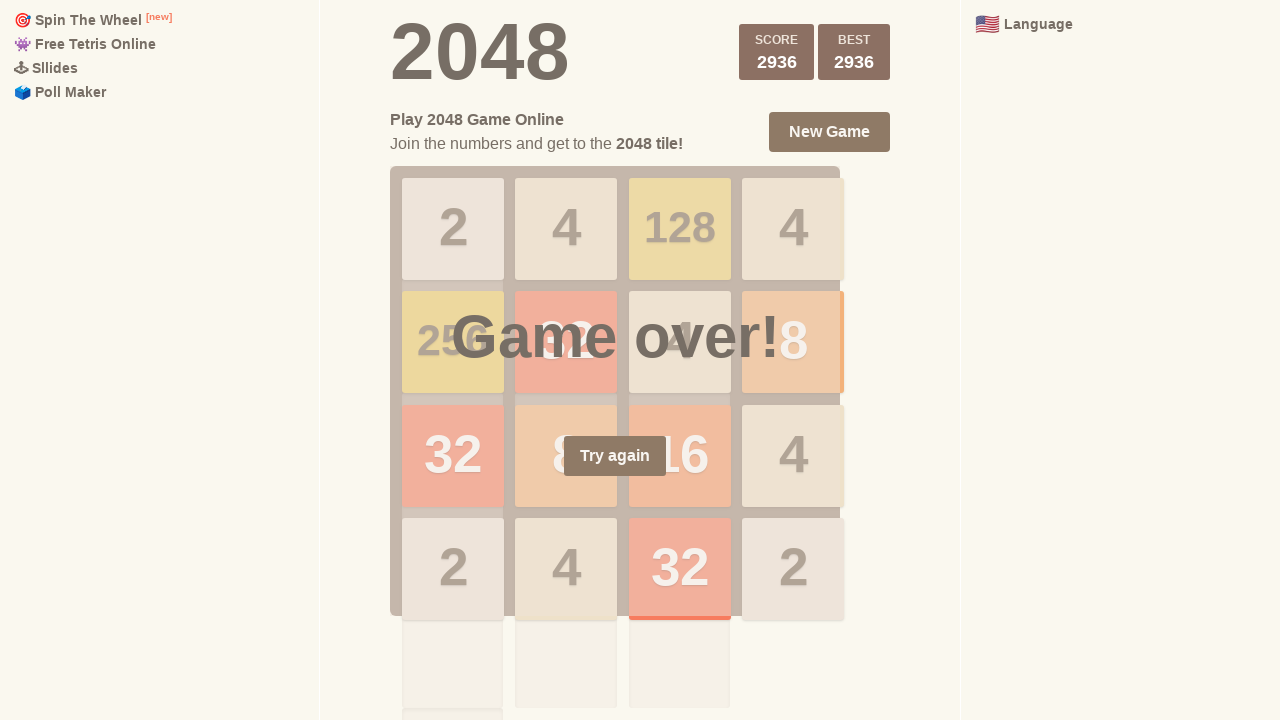

Pressed ArrowRight to move tiles right
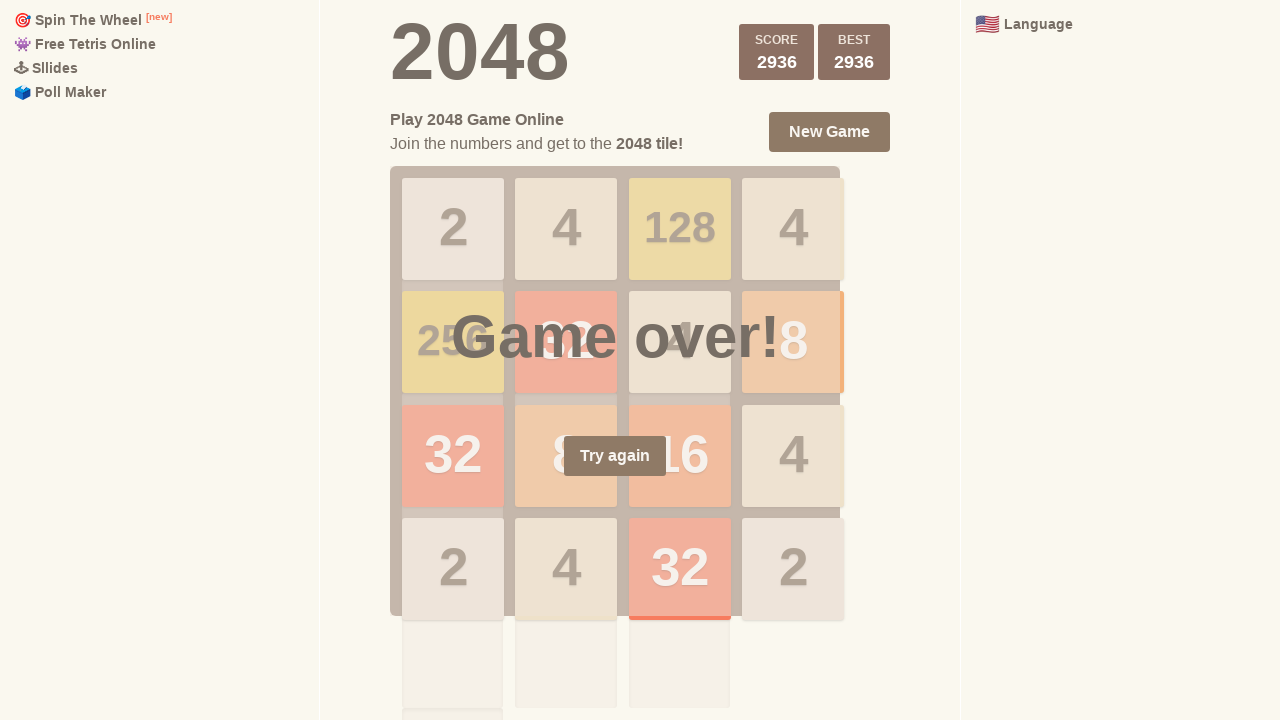

Pressed ArrowDown to move tiles down
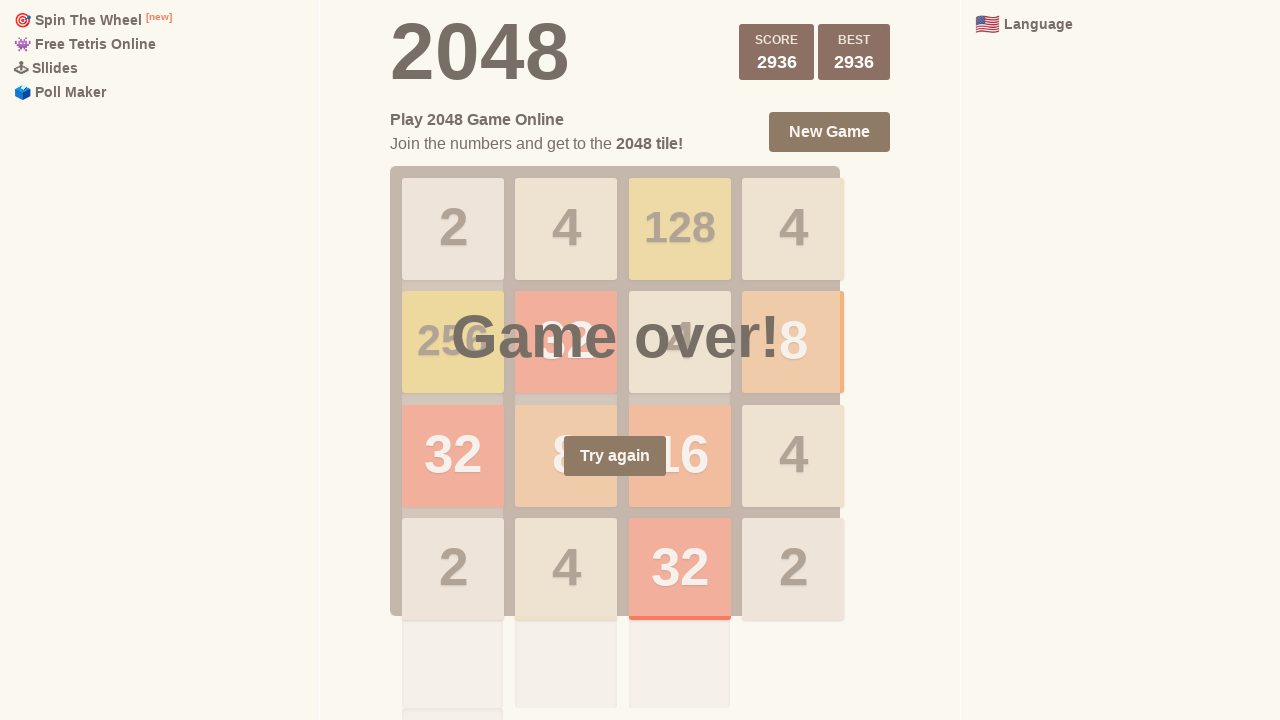

Pressed ArrowLeft to move tiles left
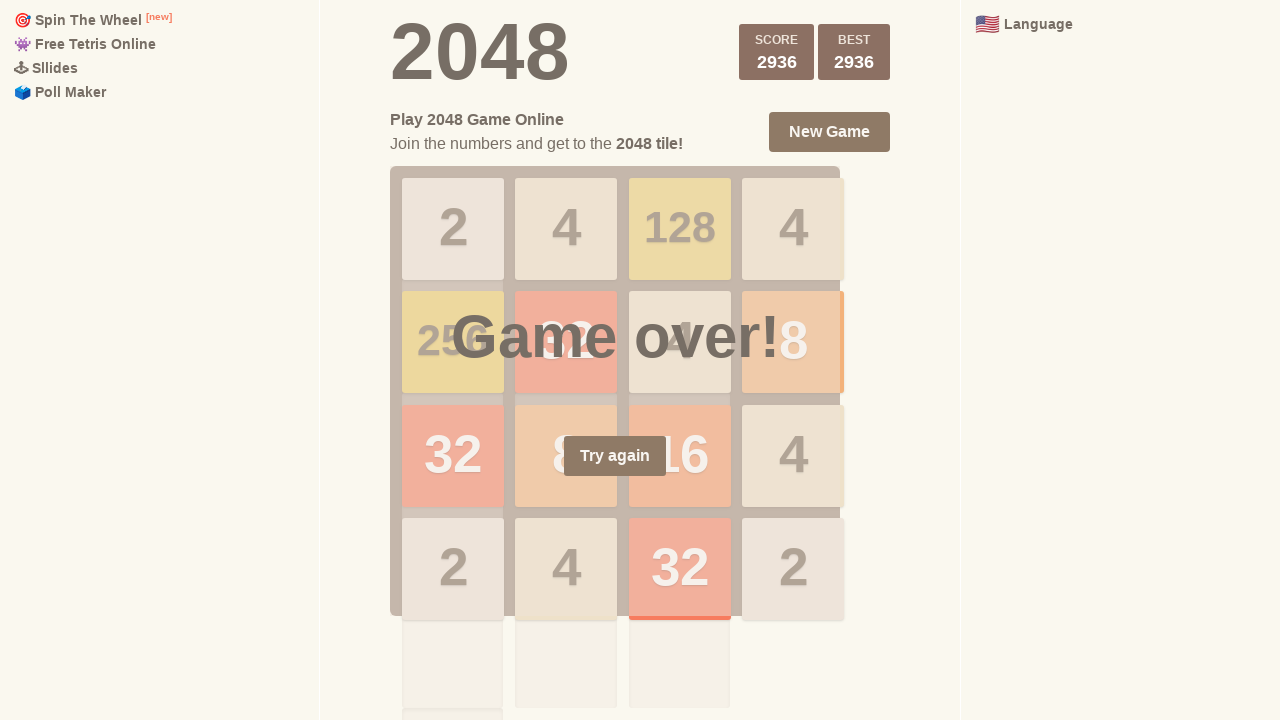

Pressed ArrowUp to move tiles up
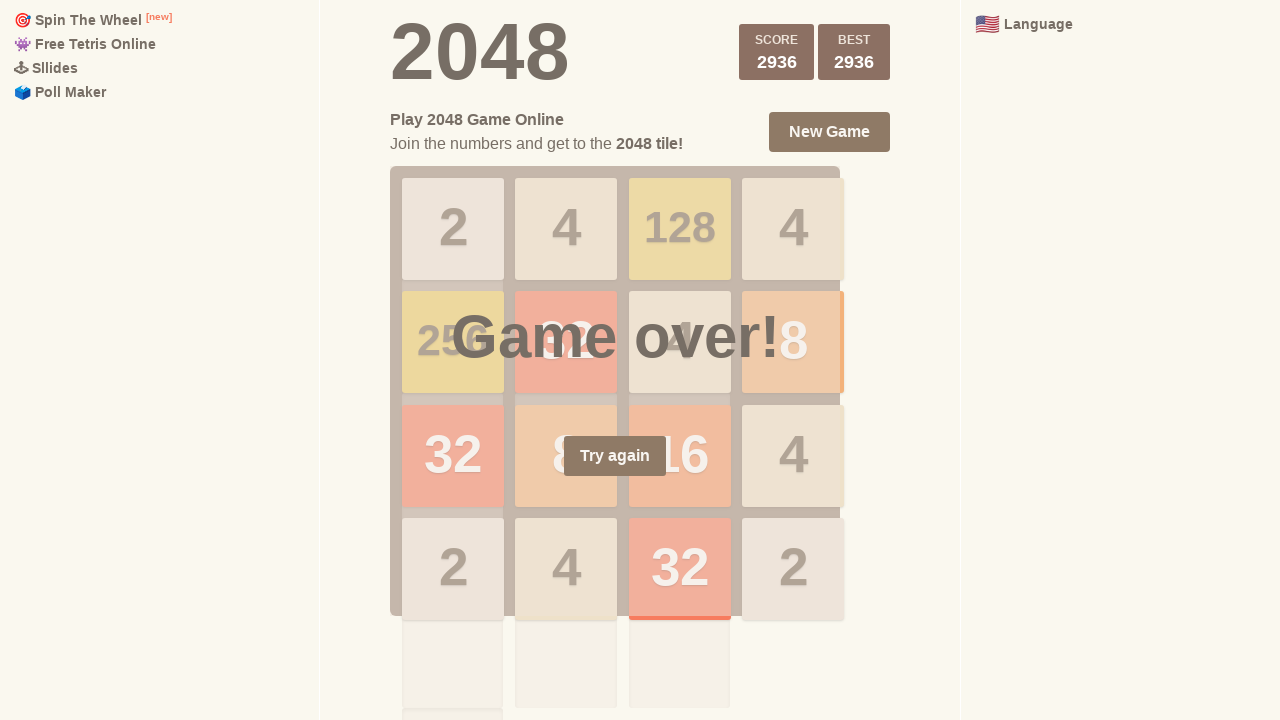

Pressed ArrowRight to move tiles right
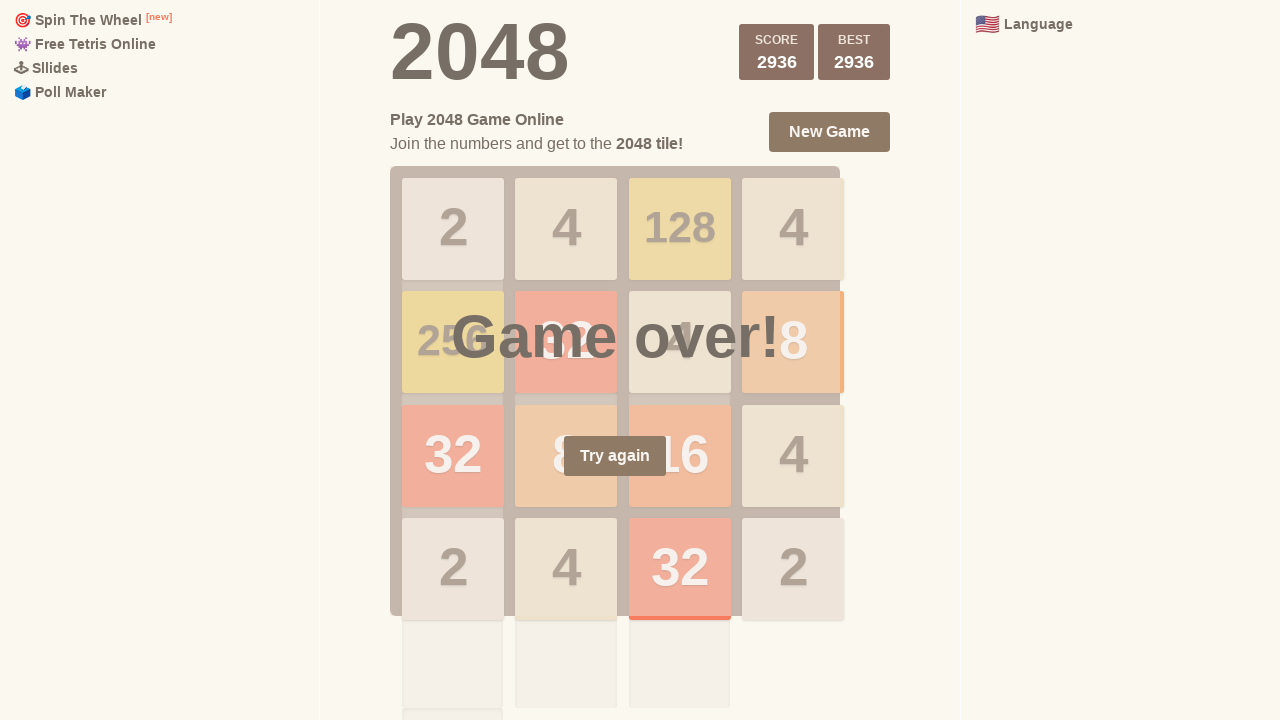

Pressed ArrowDown to move tiles down
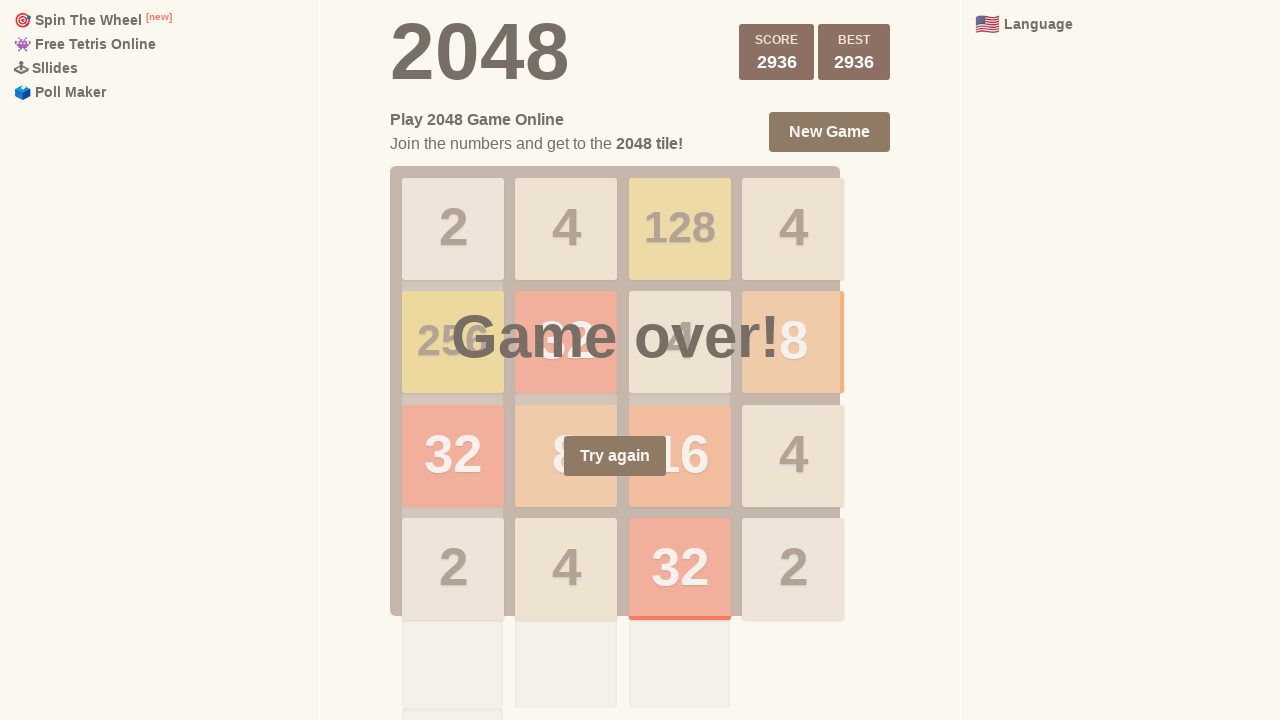

Pressed ArrowLeft to move tiles left
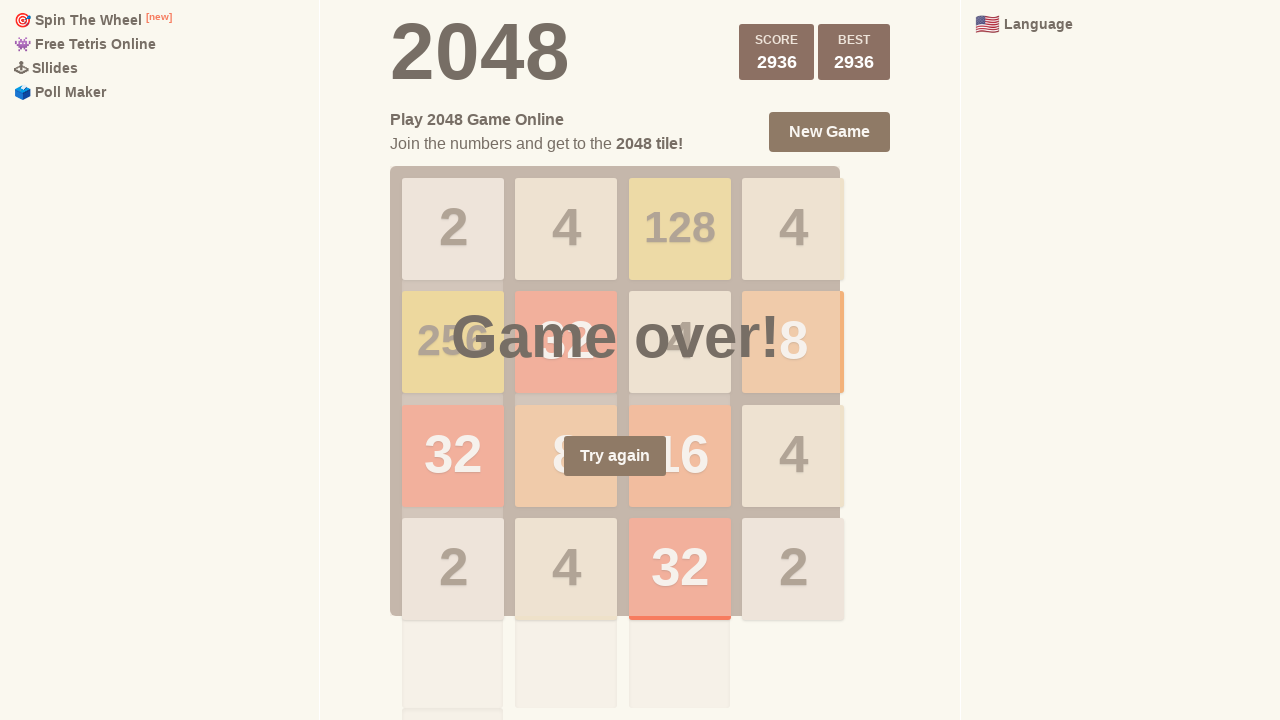

Pressed ArrowUp to move tiles up
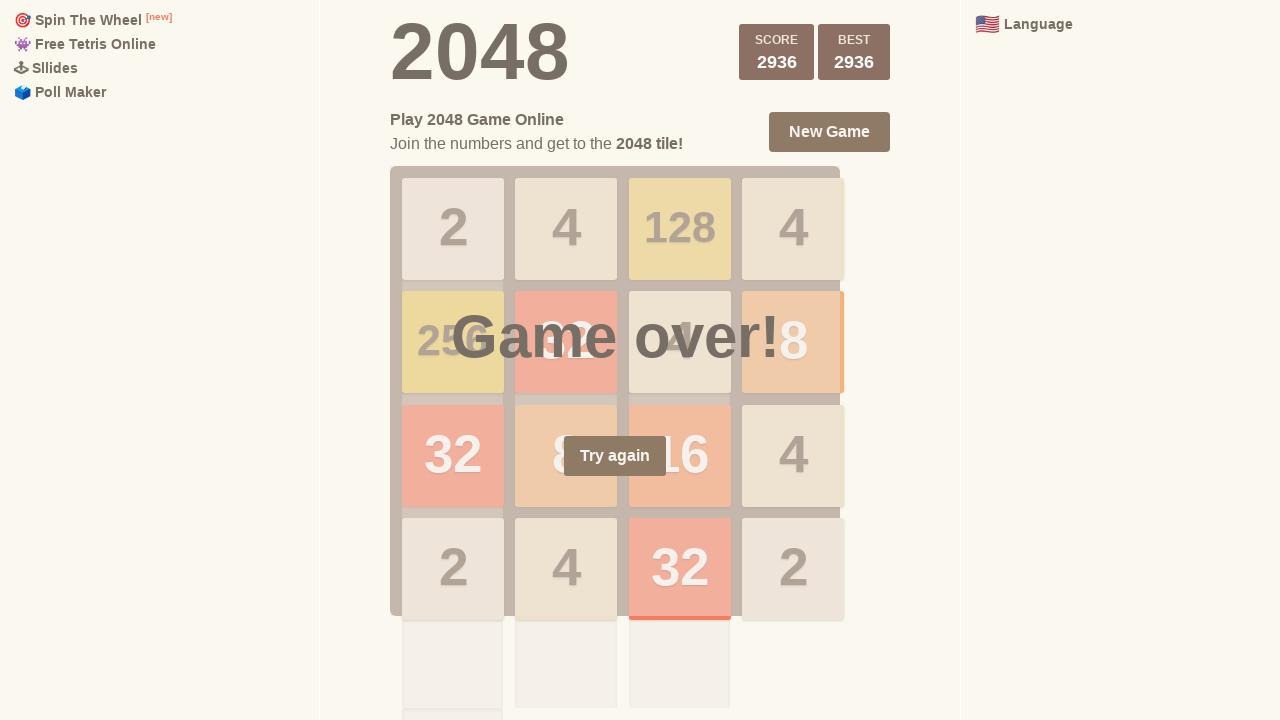

Pressed ArrowRight to move tiles right
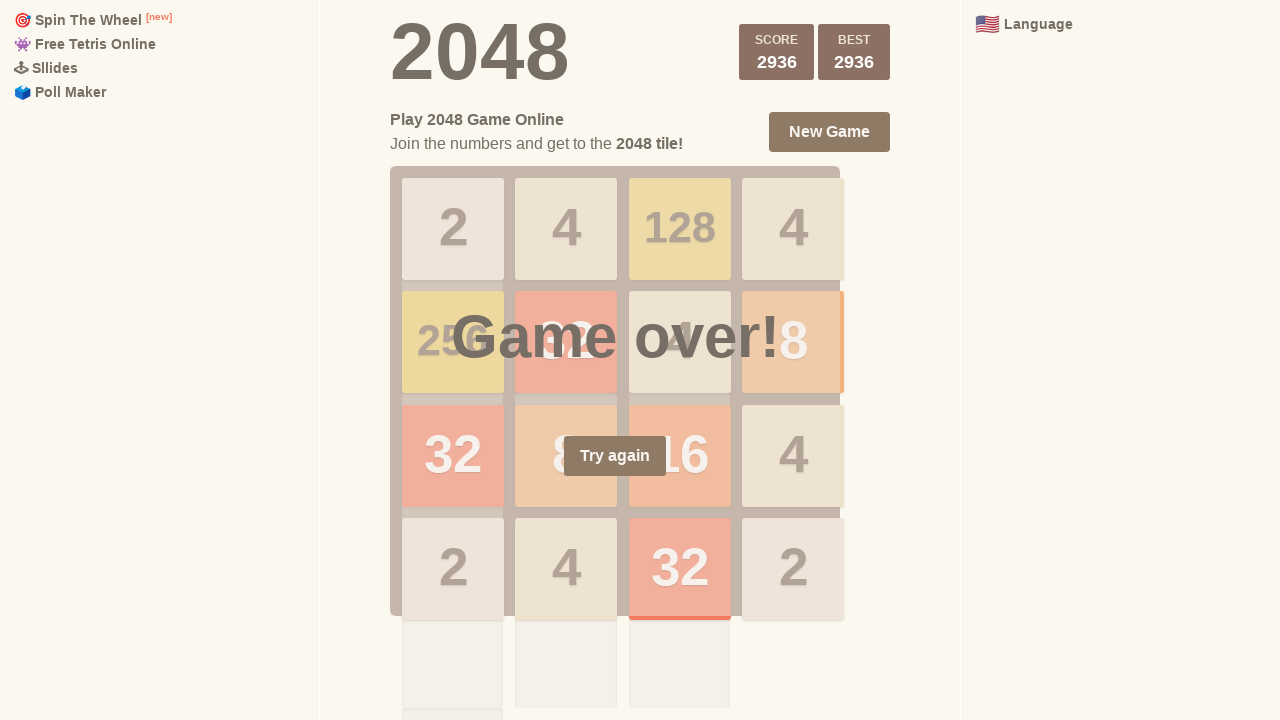

Pressed ArrowDown to move tiles down
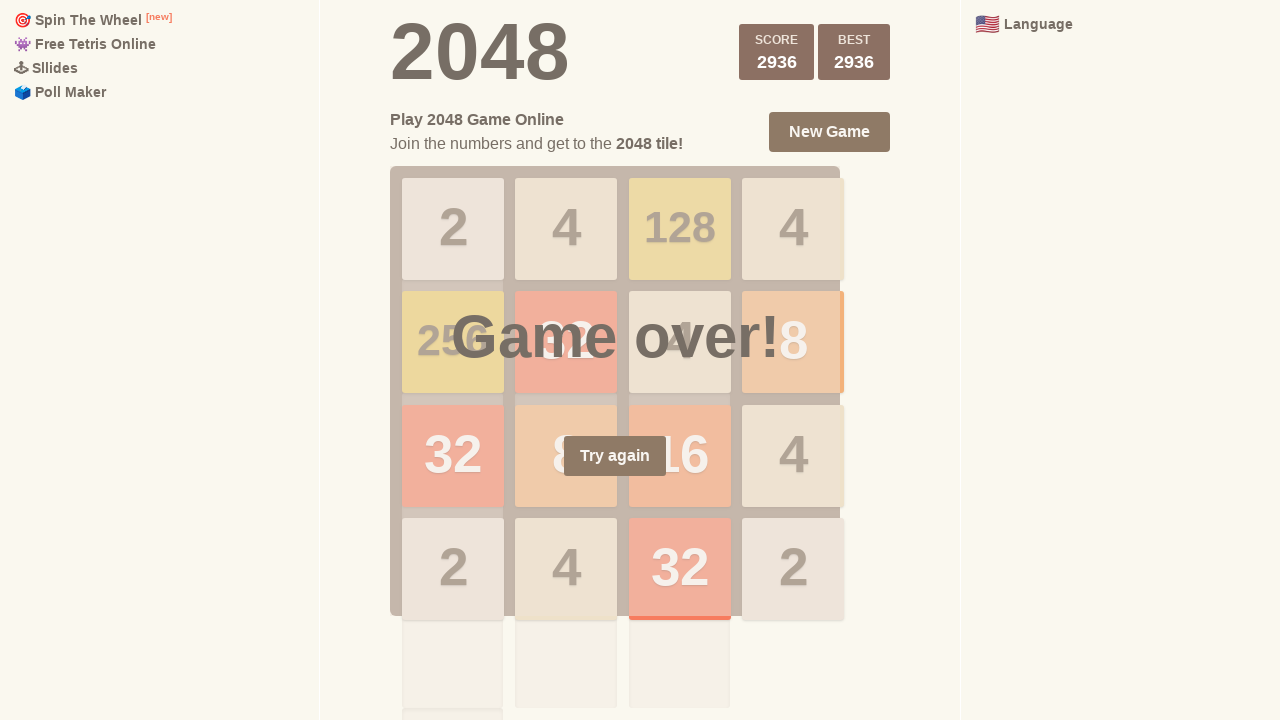

Pressed ArrowLeft to move tiles left
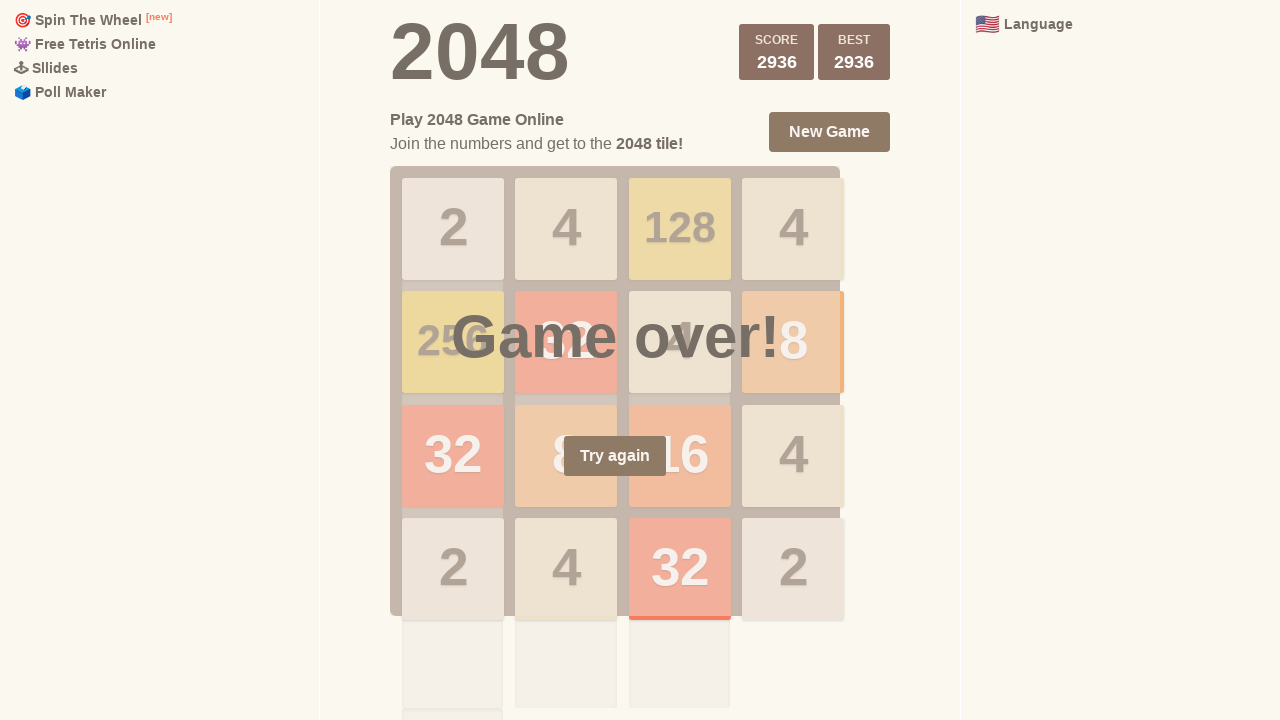

Pressed ArrowUp to move tiles up
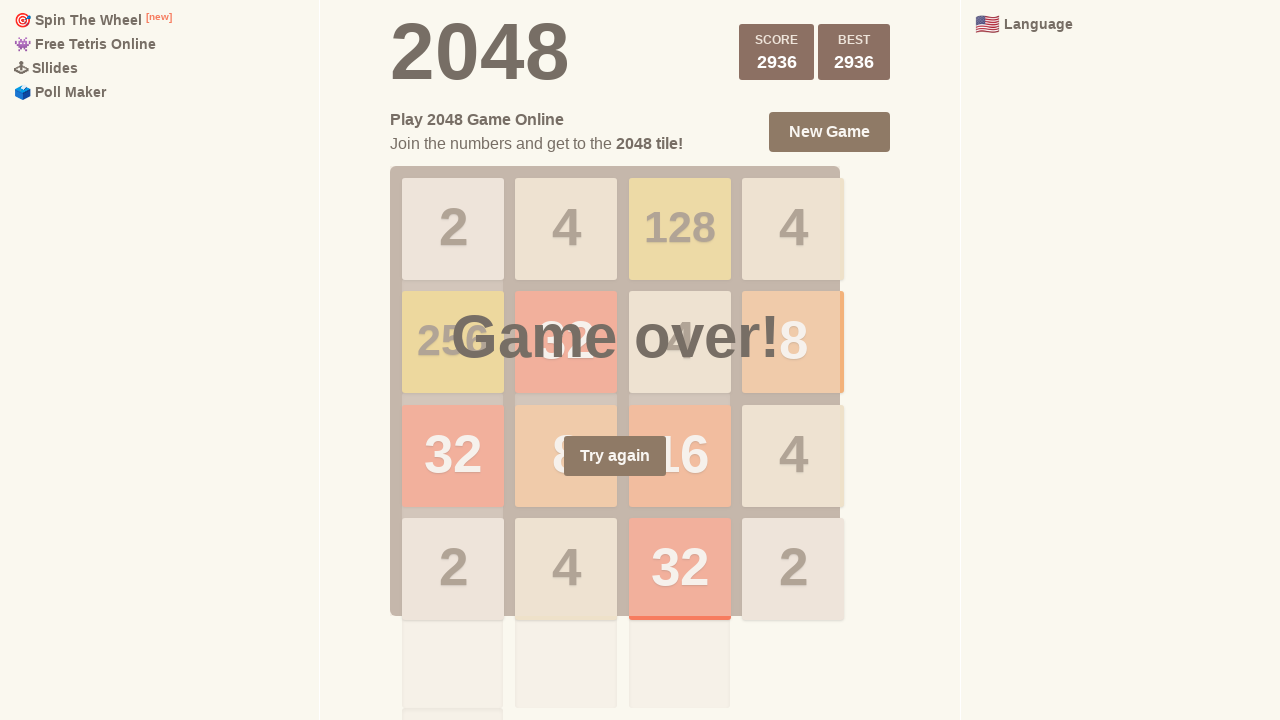

Pressed ArrowRight to move tiles right
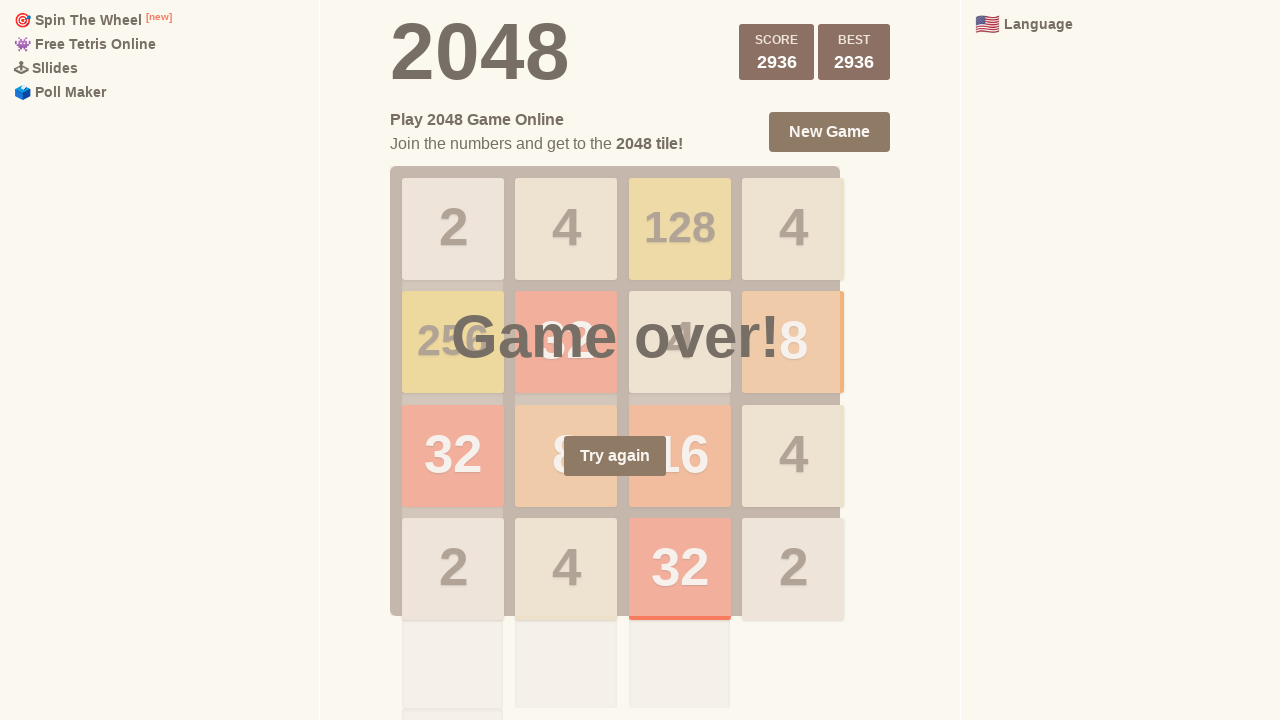

Pressed ArrowDown to move tiles down
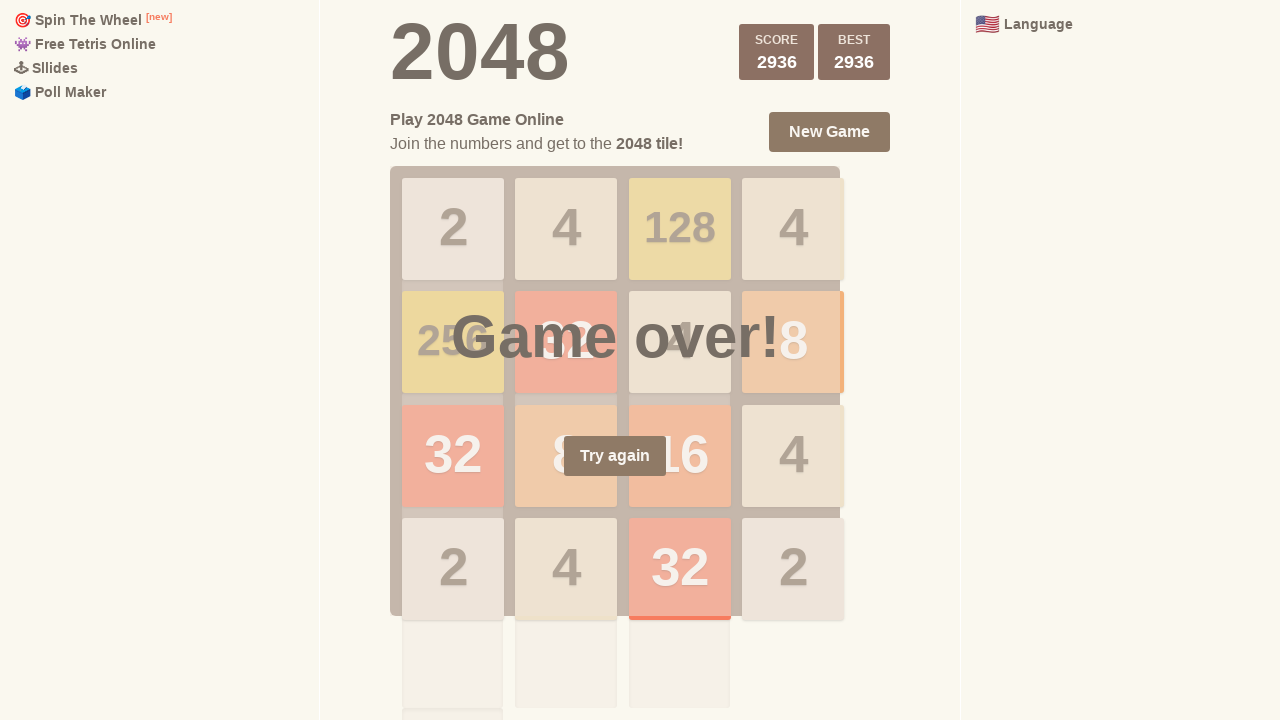

Pressed ArrowLeft to move tiles left
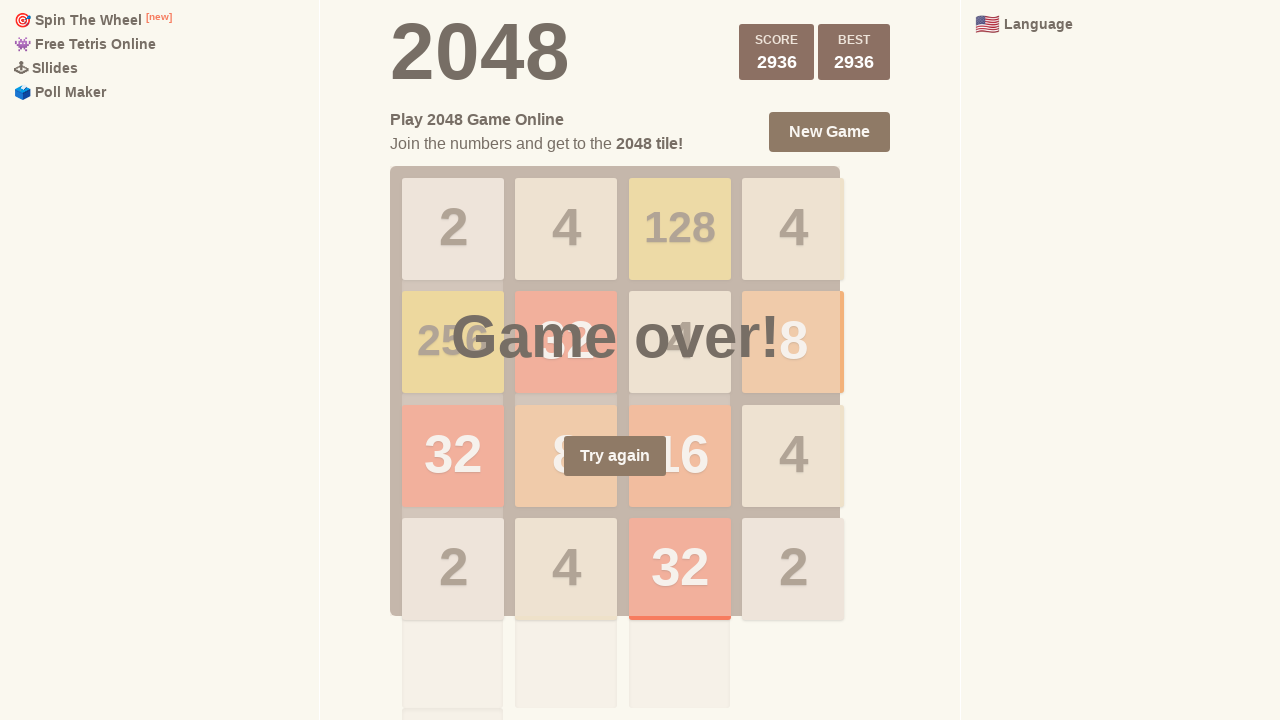

Pressed ArrowUp to move tiles up
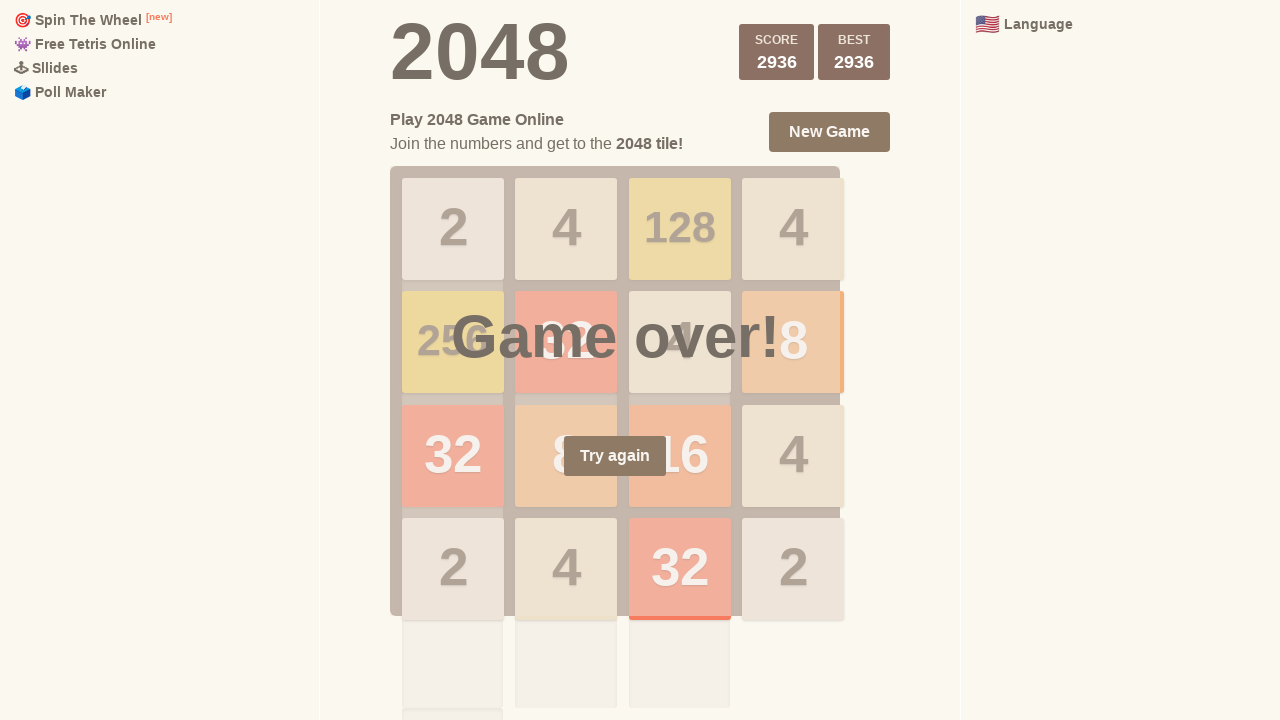

Pressed ArrowRight to move tiles right
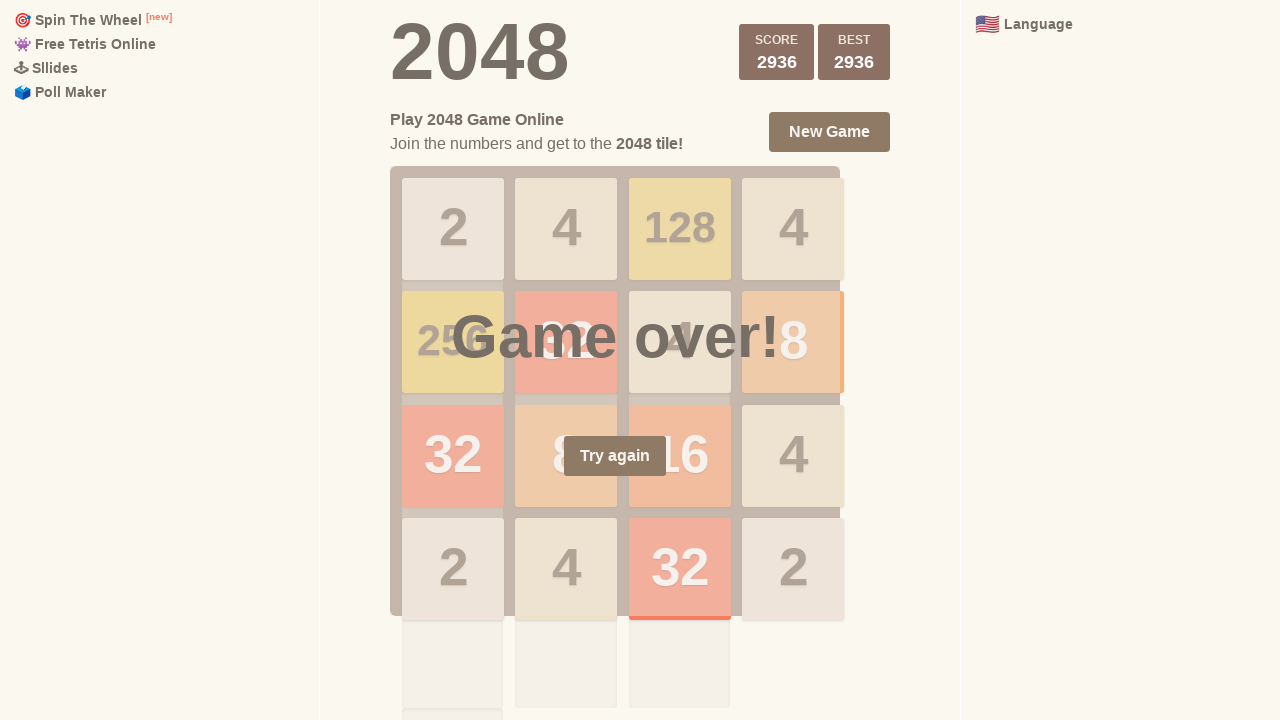

Pressed ArrowDown to move tiles down
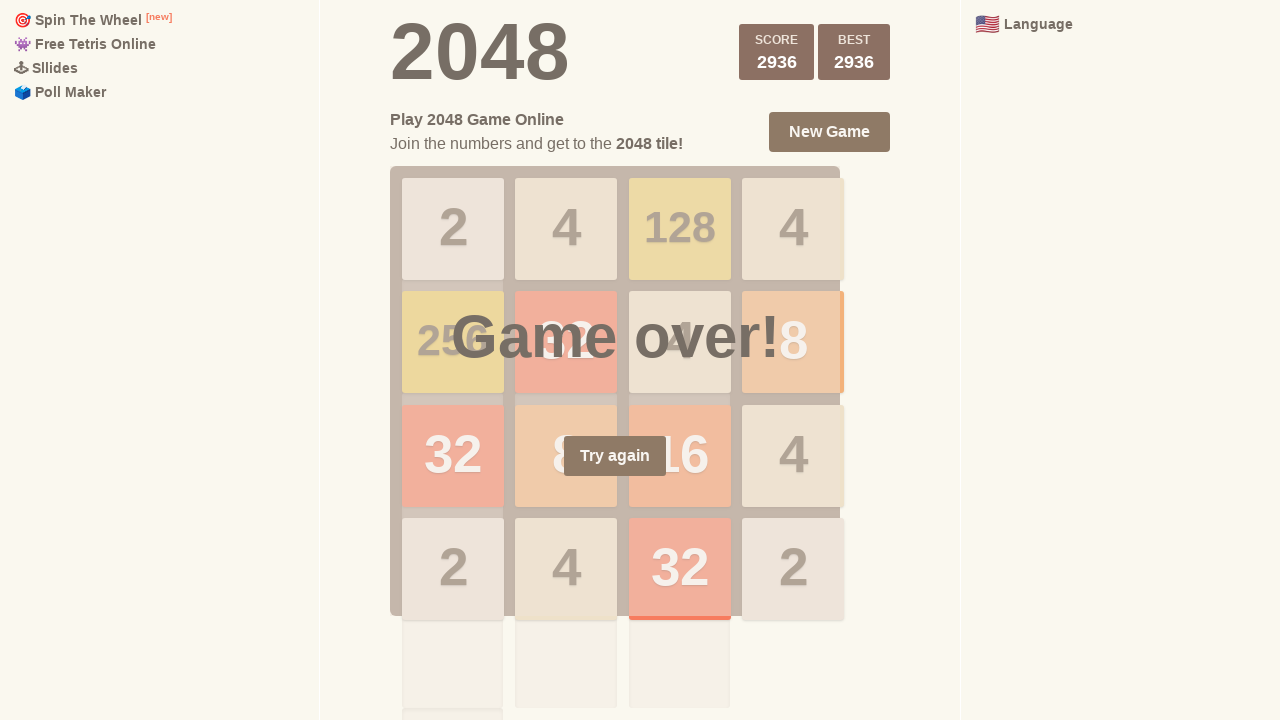

Pressed ArrowLeft to move tiles left
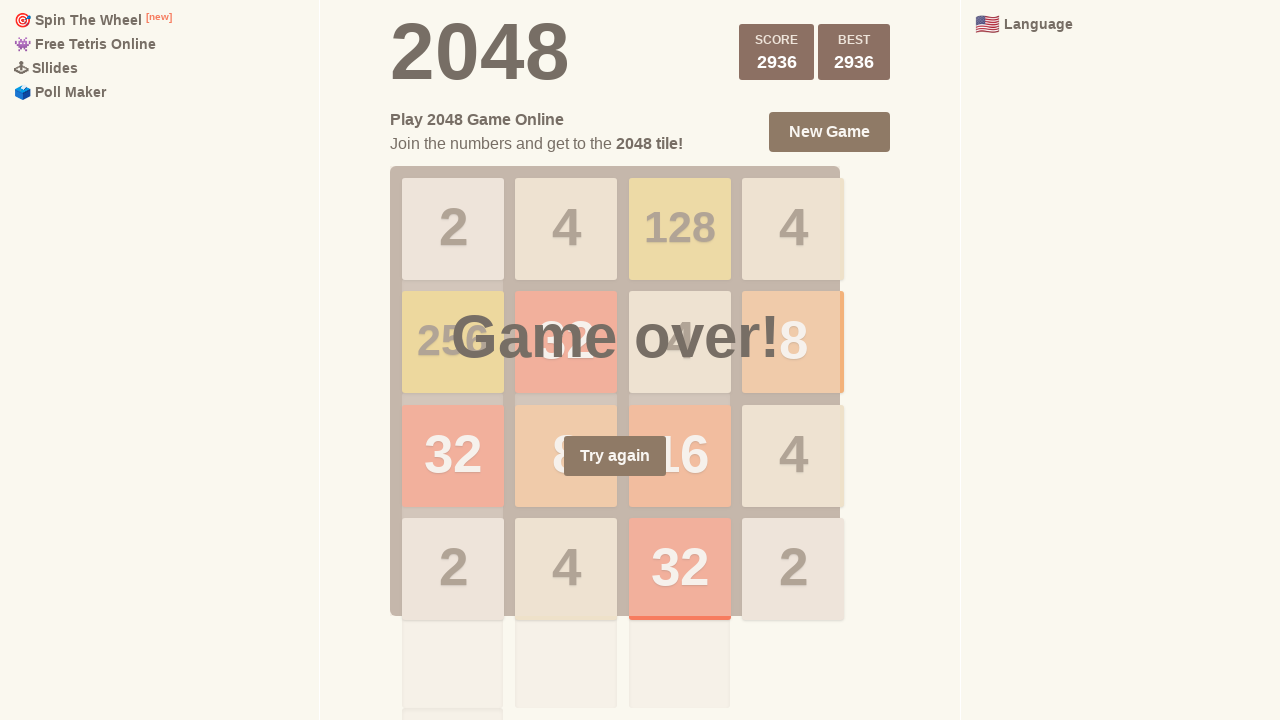

Pressed ArrowUp to move tiles up
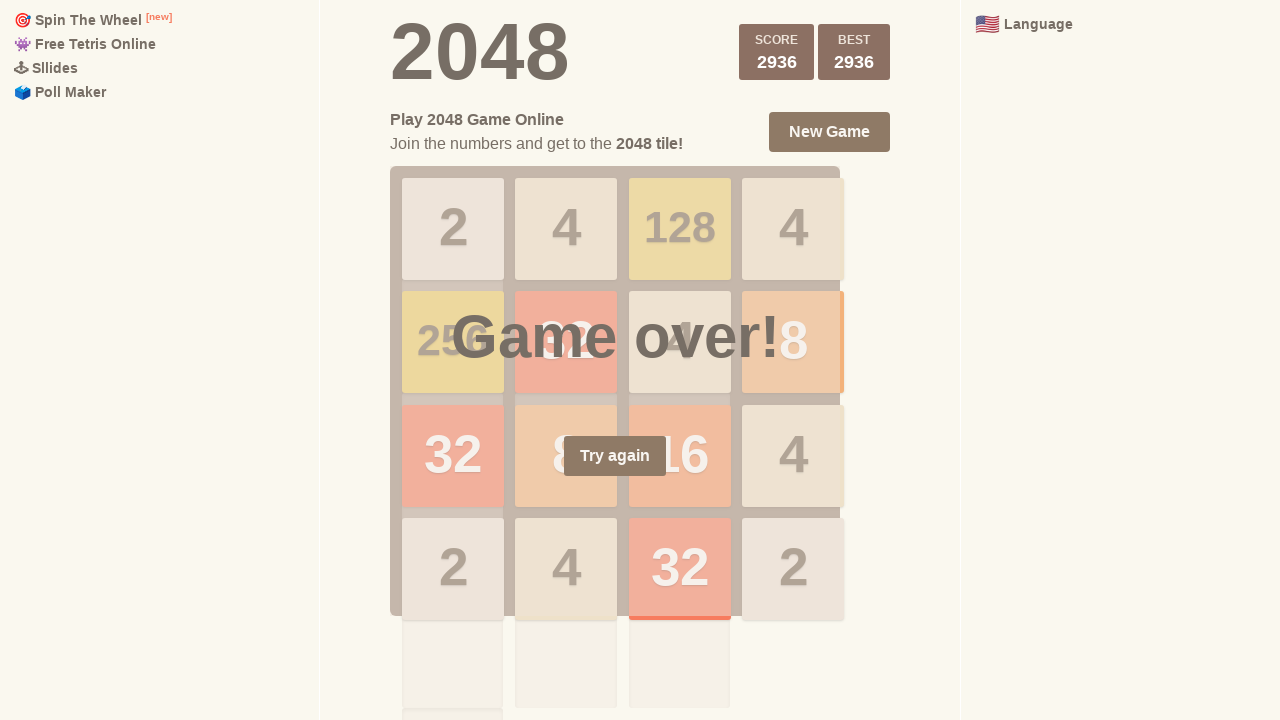

Pressed ArrowRight to move tiles right
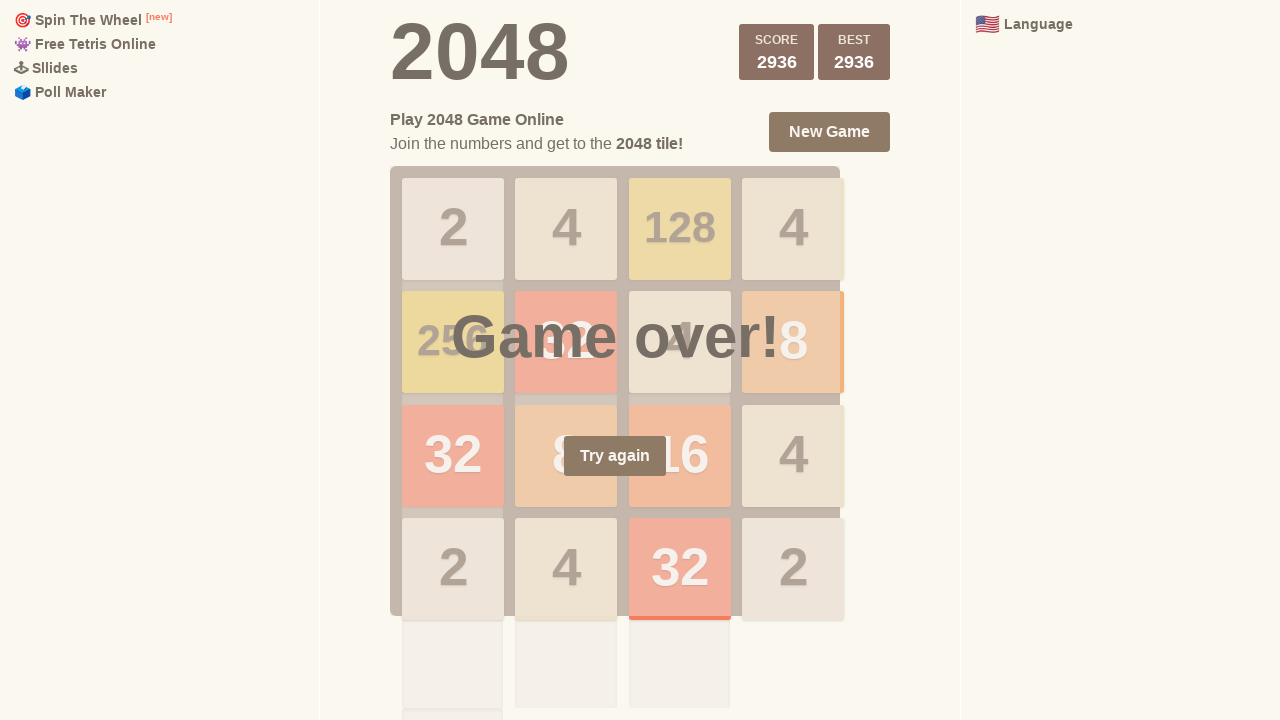

Pressed ArrowDown to move tiles down
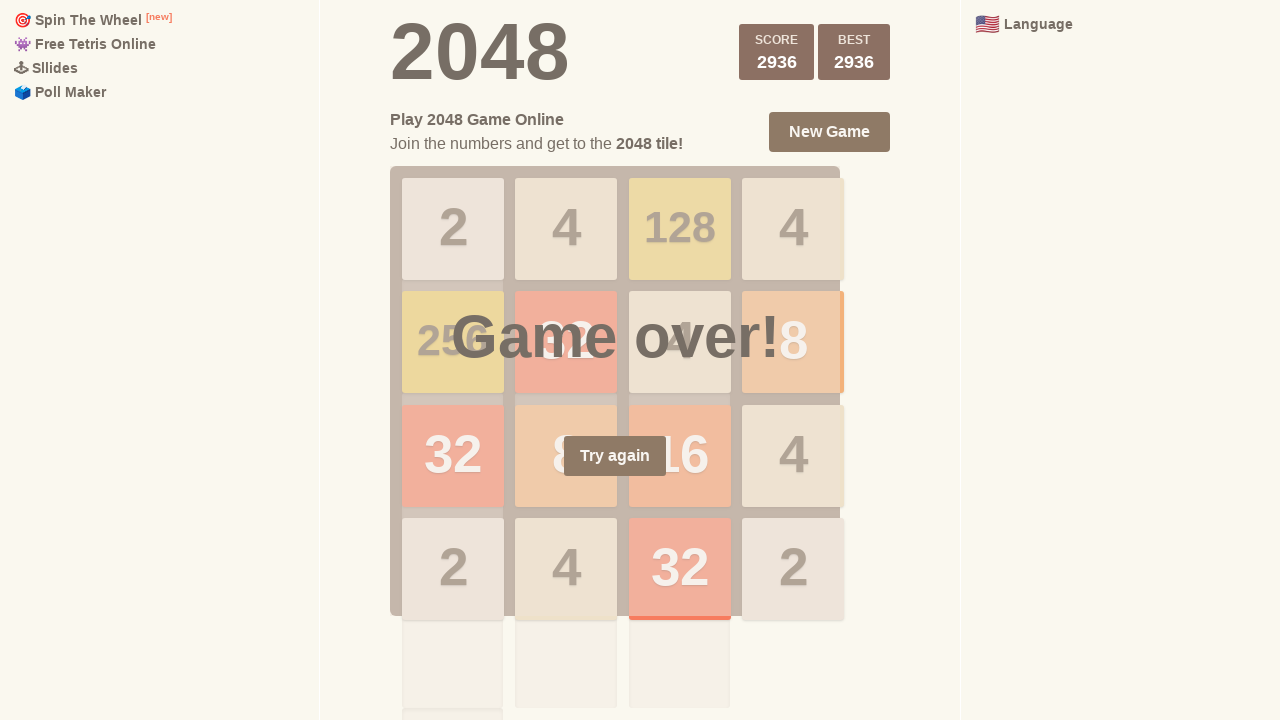

Pressed ArrowLeft to move tiles left
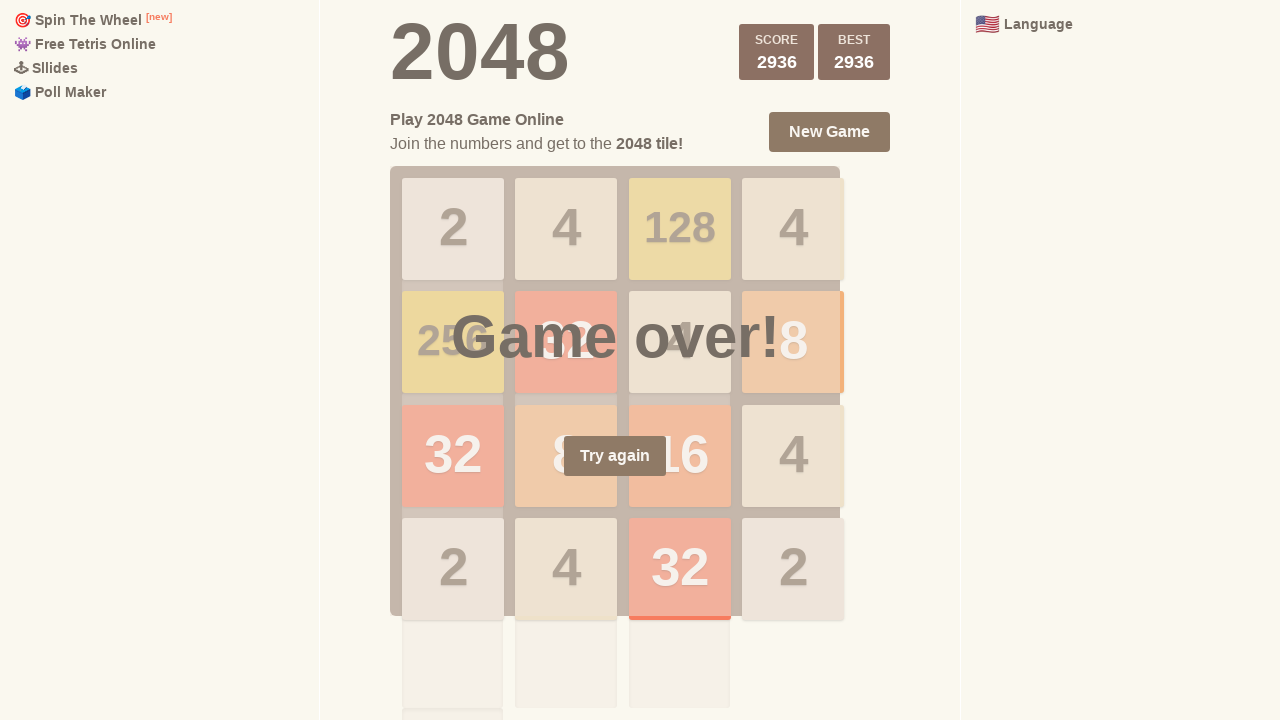

Pressed ArrowUp to move tiles up
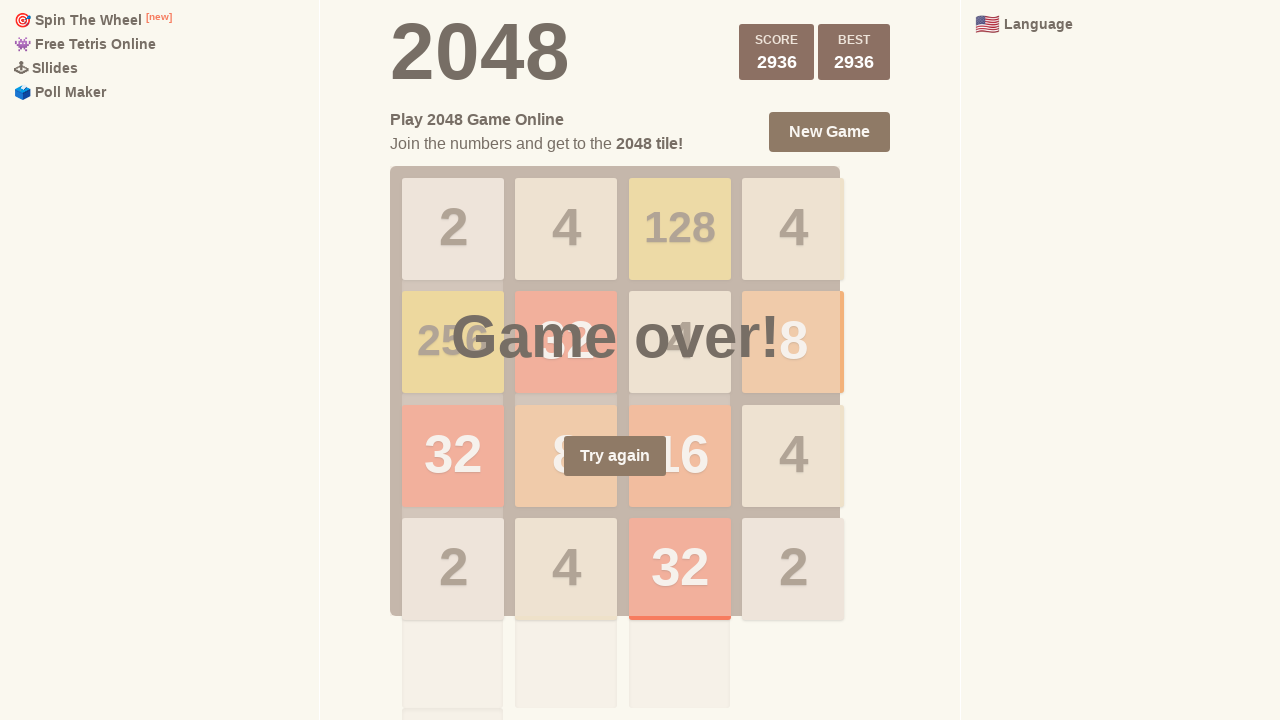

Pressed ArrowRight to move tiles right
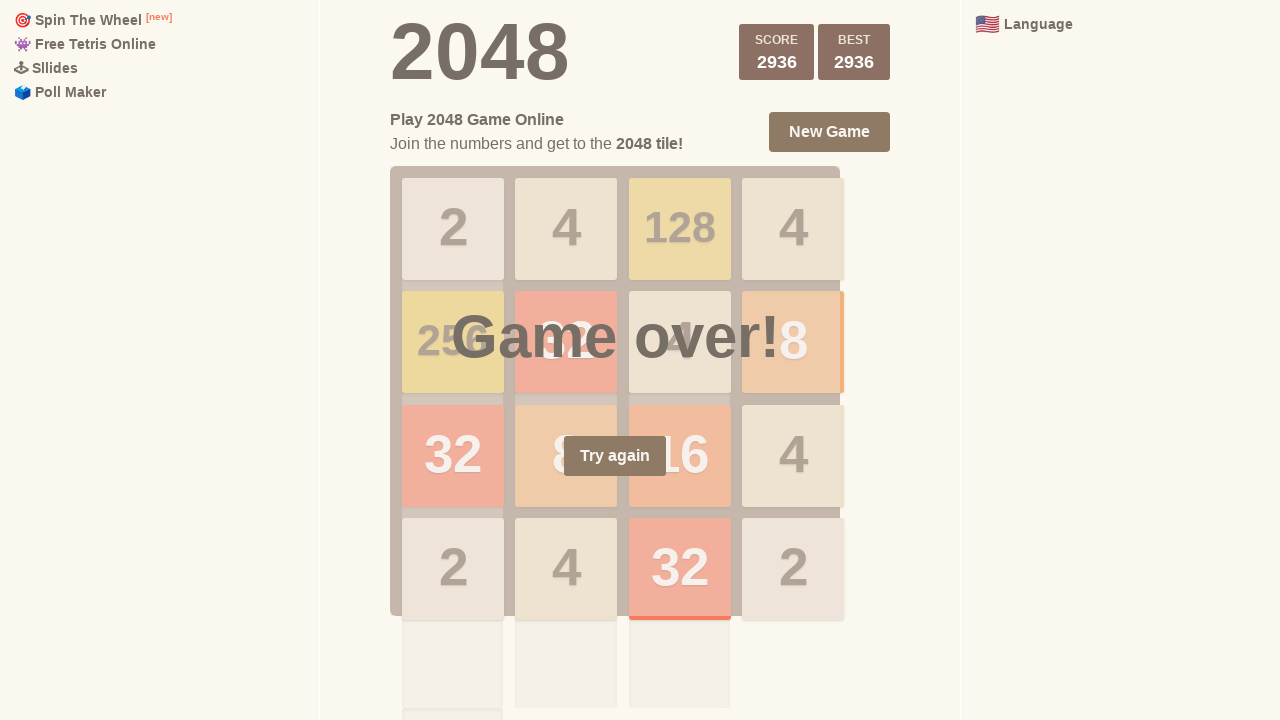

Pressed ArrowDown to move tiles down
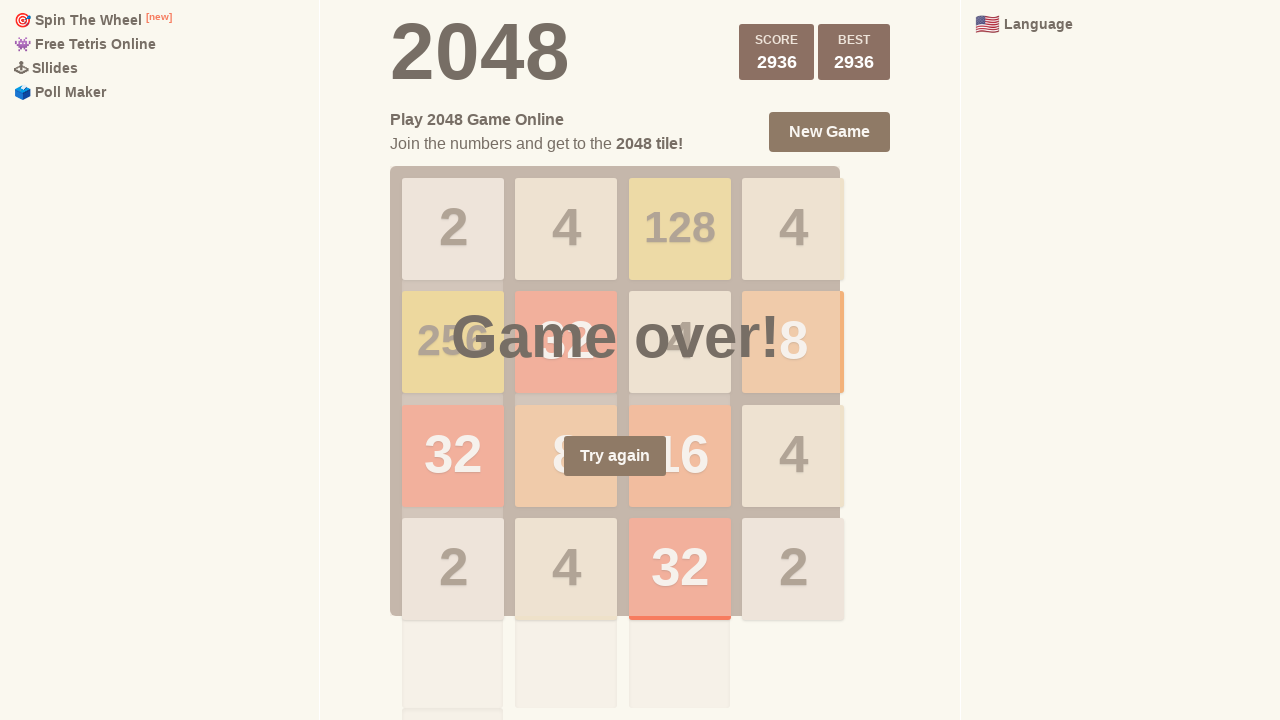

Pressed ArrowLeft to move tiles left
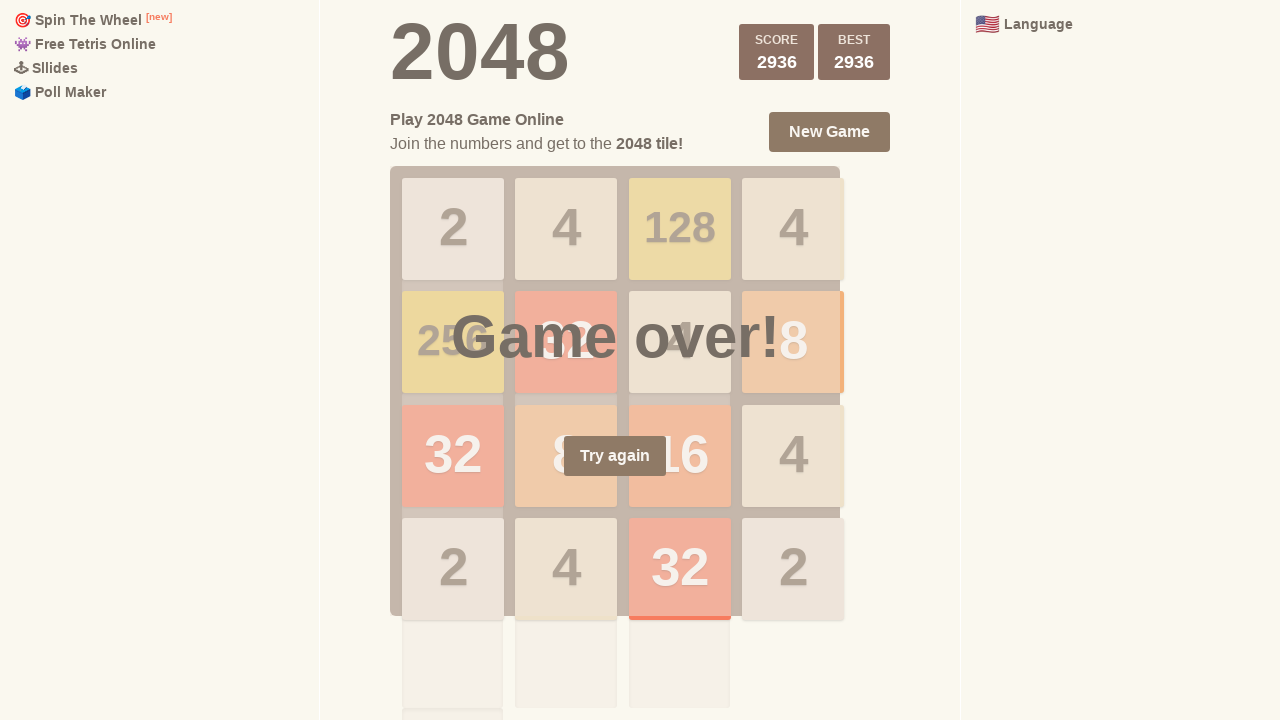

Pressed ArrowUp to move tiles up
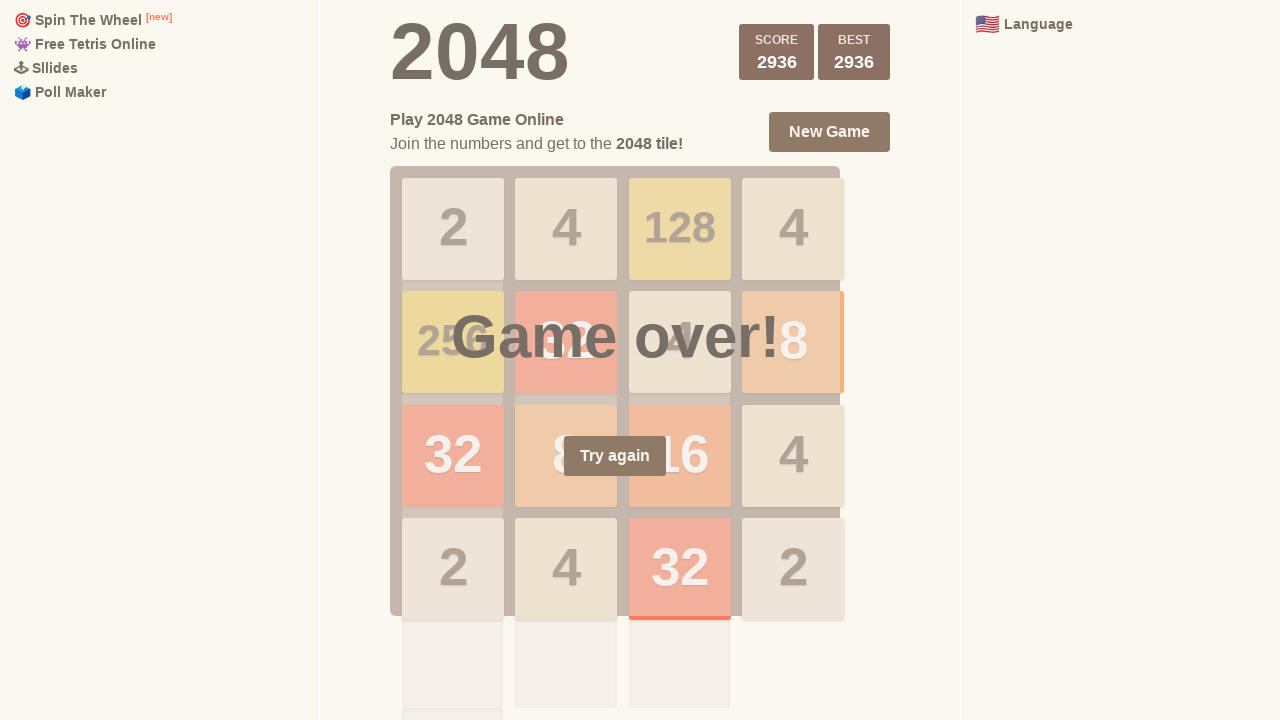

Pressed ArrowRight to move tiles right
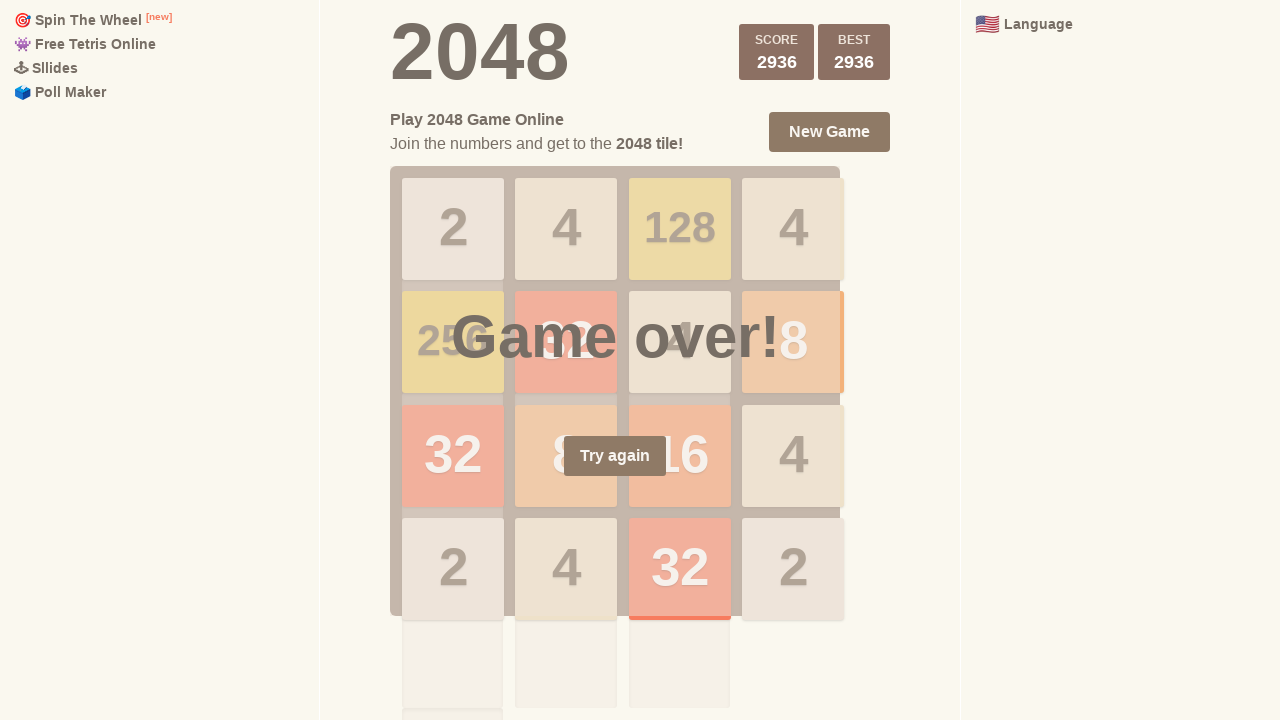

Pressed ArrowDown to move tiles down
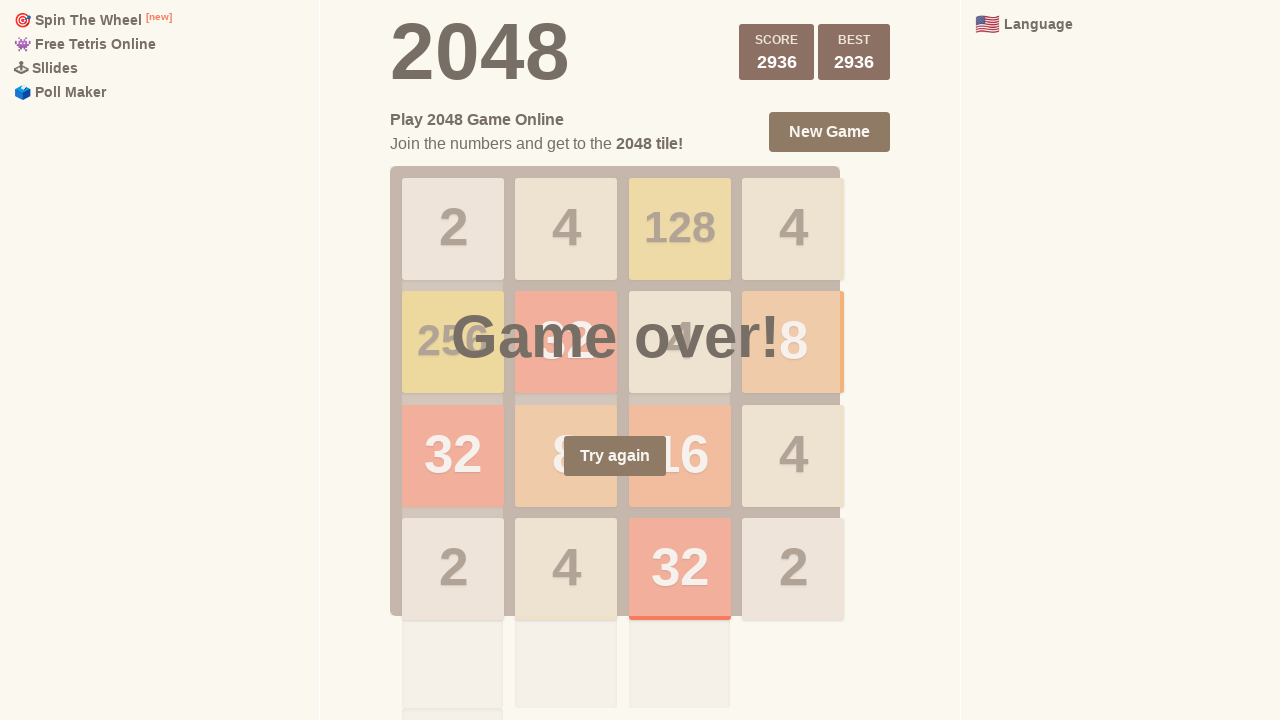

Pressed ArrowLeft to move tiles left
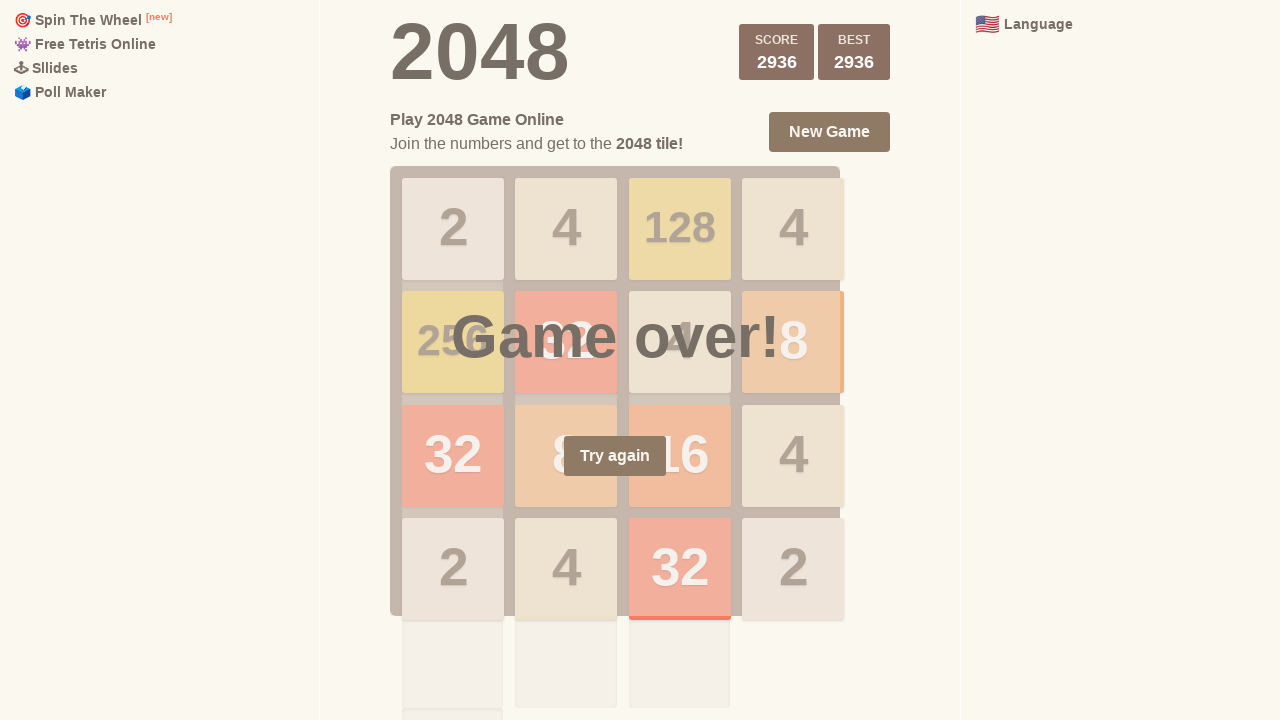

Pressed ArrowUp to move tiles up
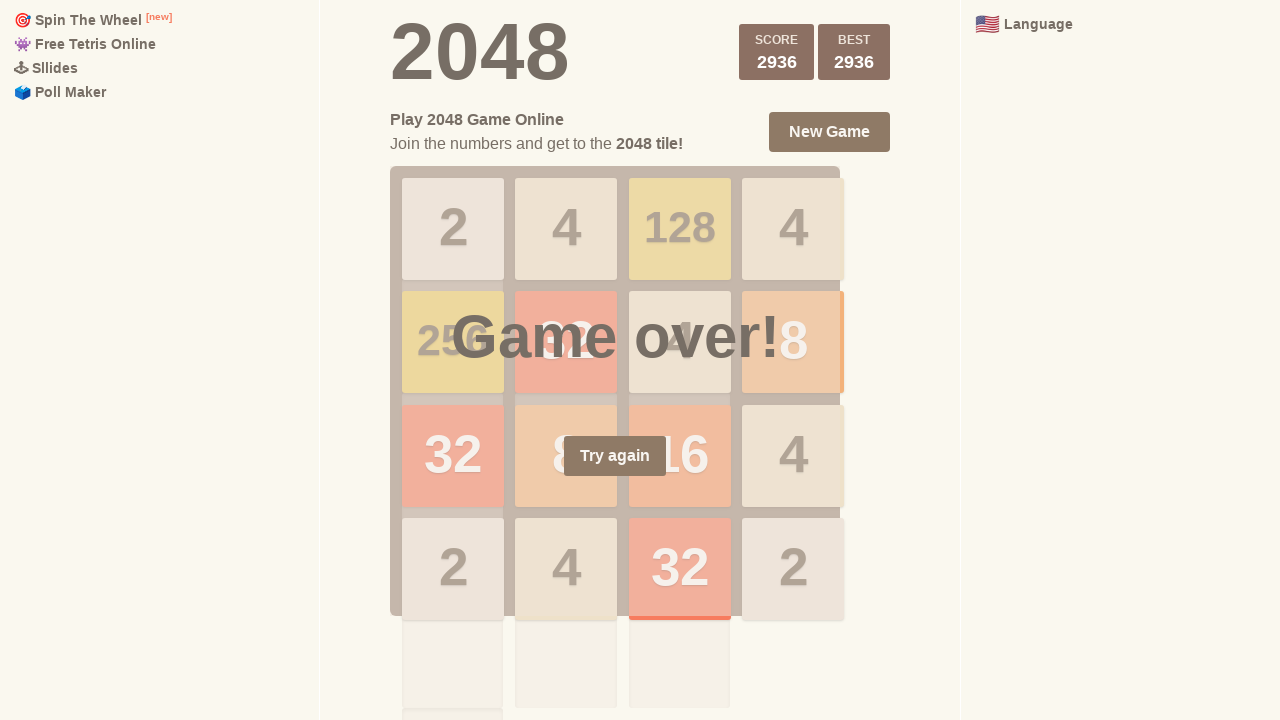

Pressed ArrowRight to move tiles right
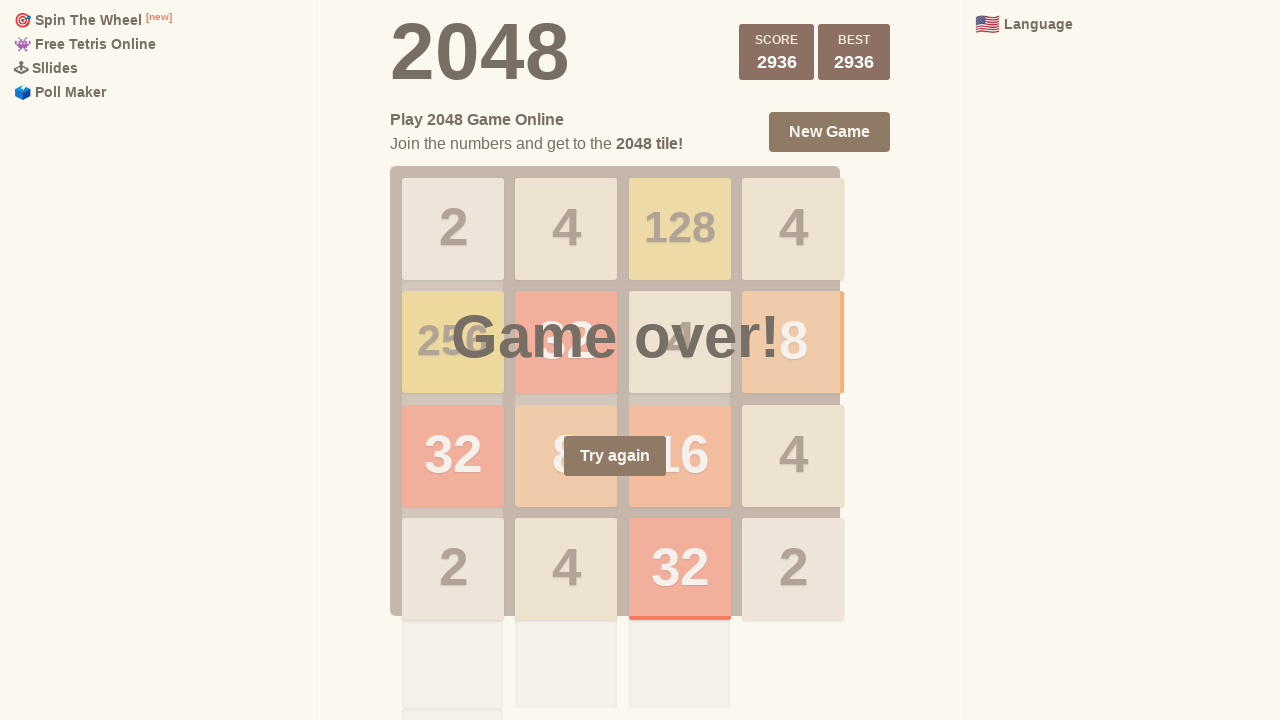

Pressed ArrowDown to move tiles down
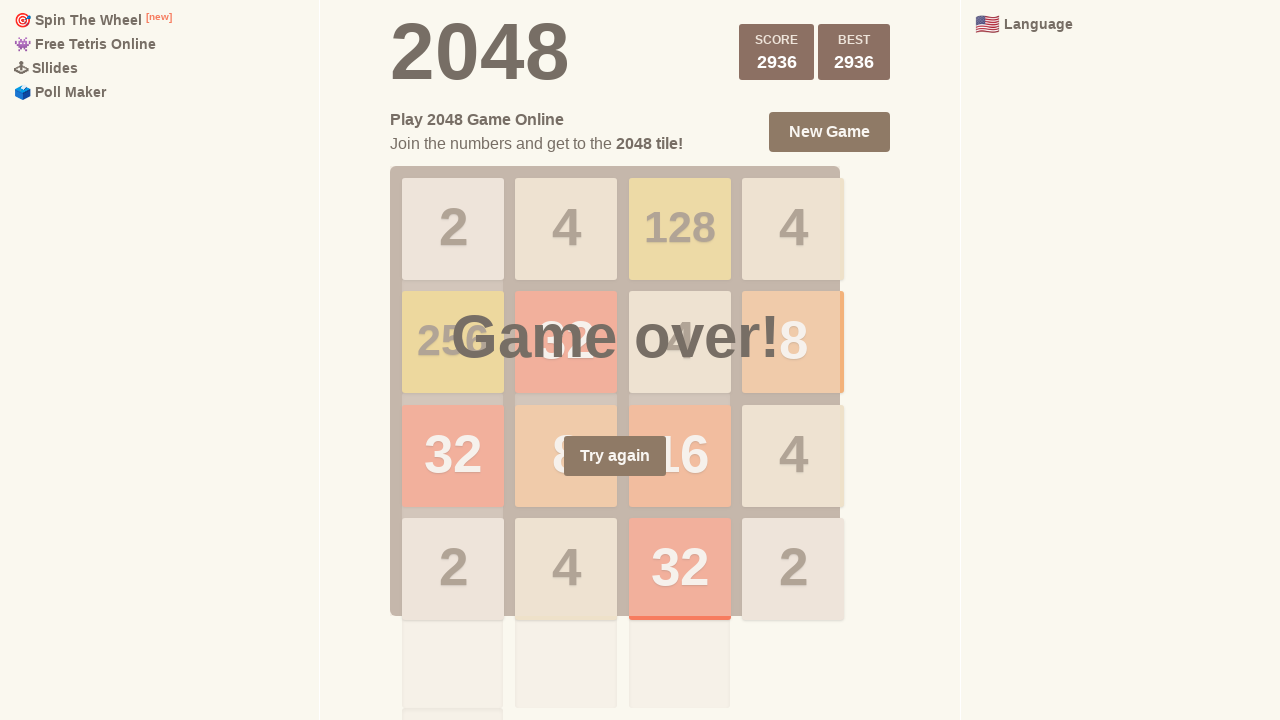

Pressed ArrowLeft to move tiles left
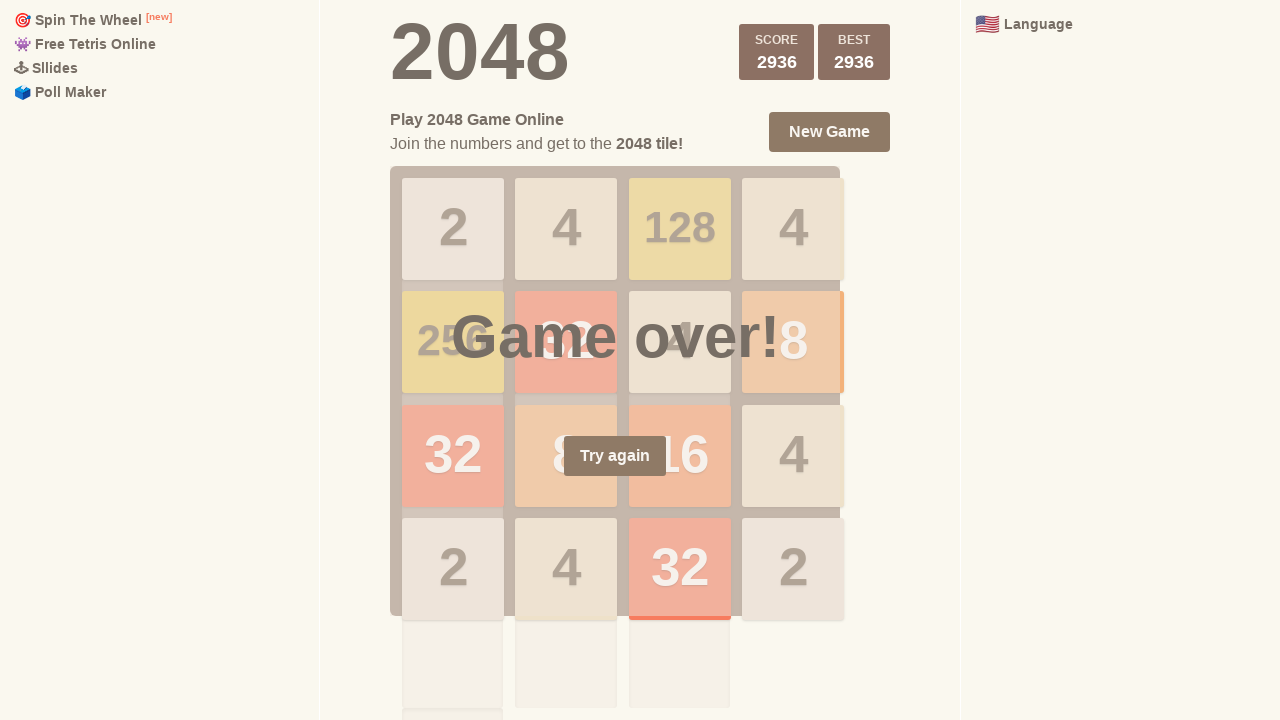

Pressed ArrowUp to move tiles up
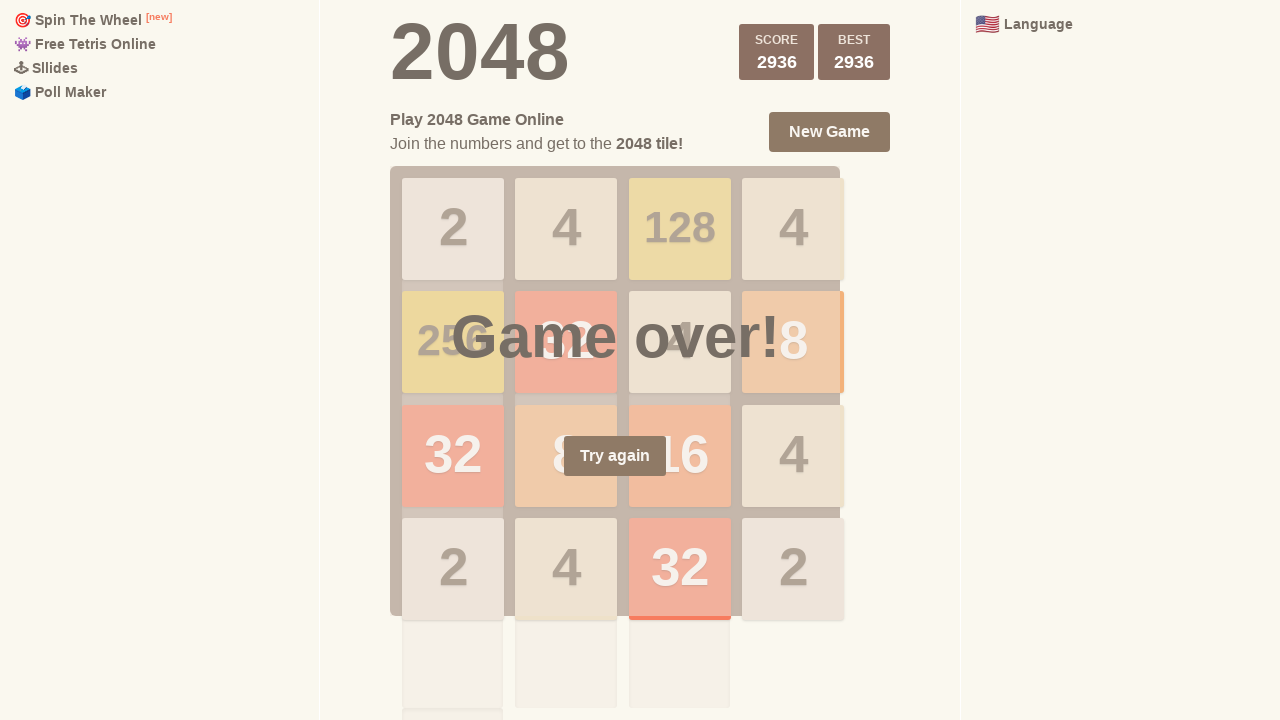

Pressed ArrowRight to move tiles right
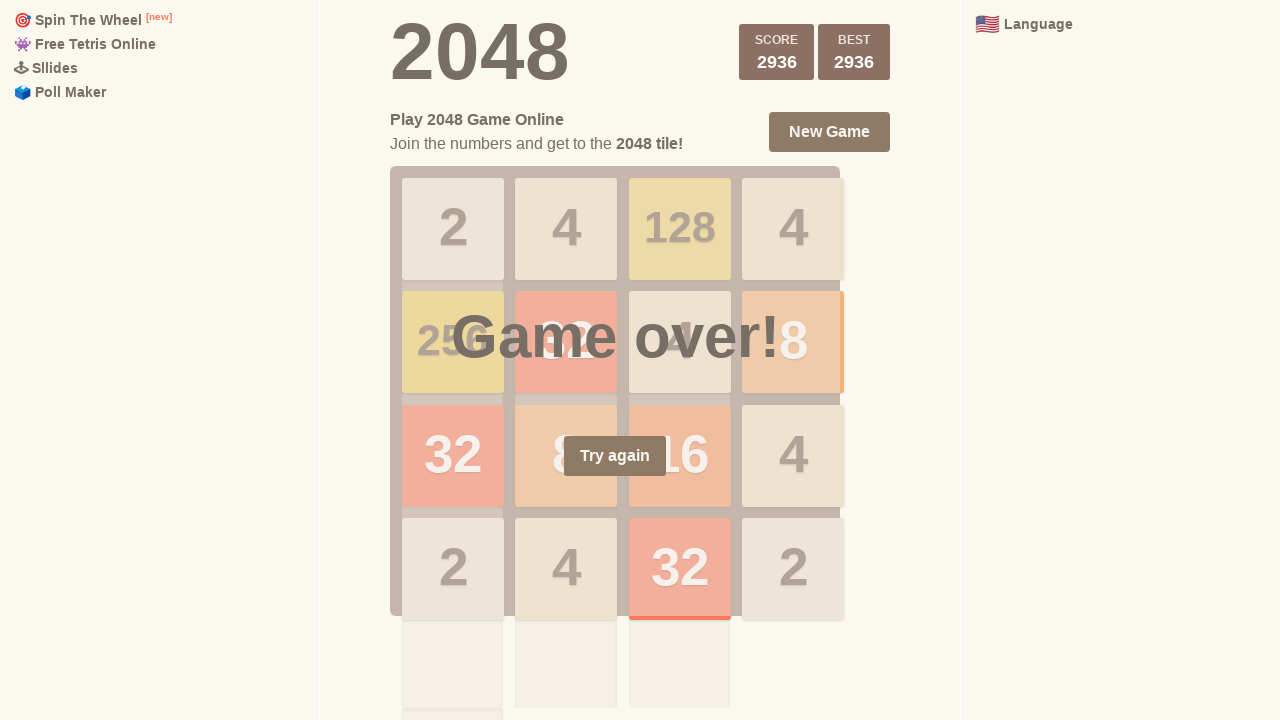

Pressed ArrowDown to move tiles down
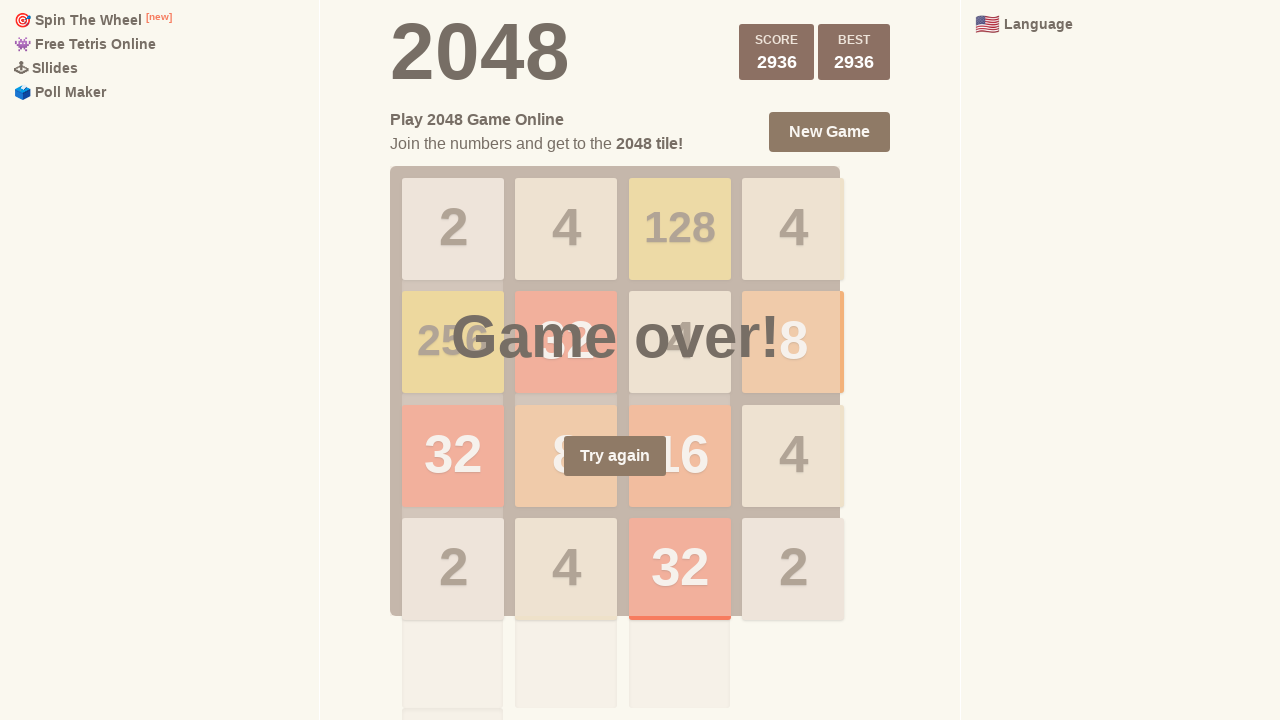

Pressed ArrowLeft to move tiles left
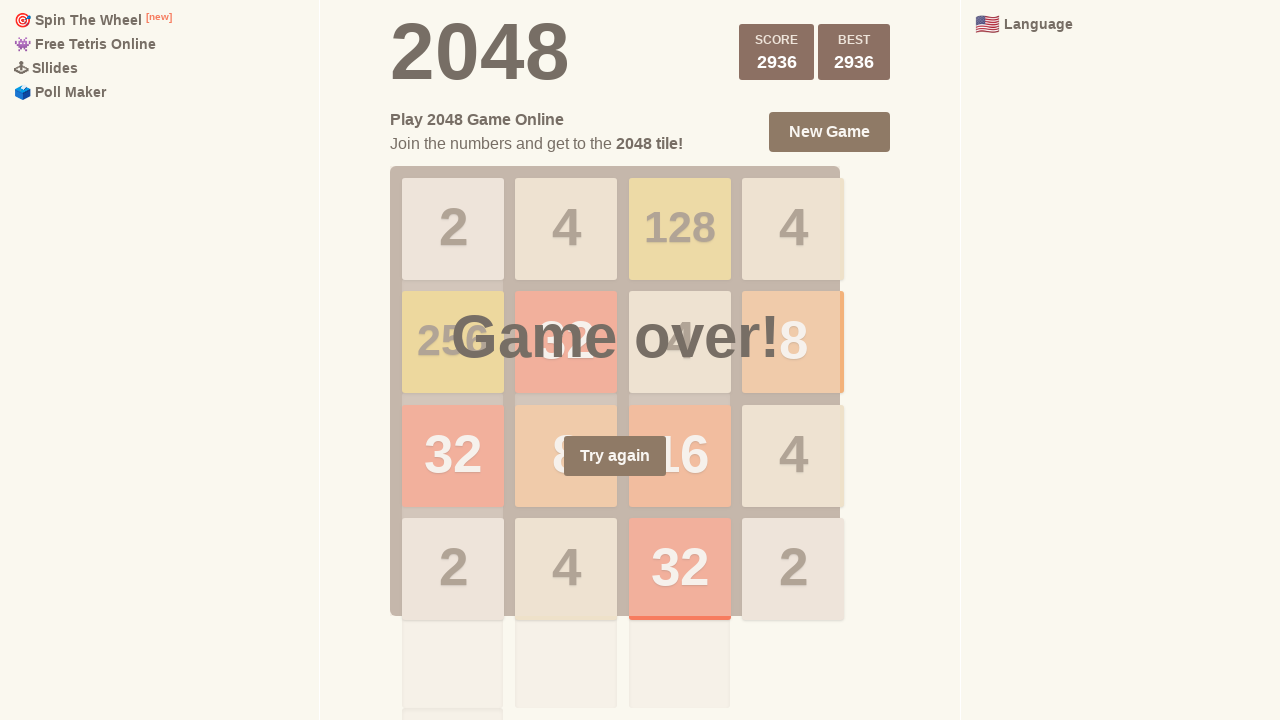

Pressed ArrowUp to move tiles up
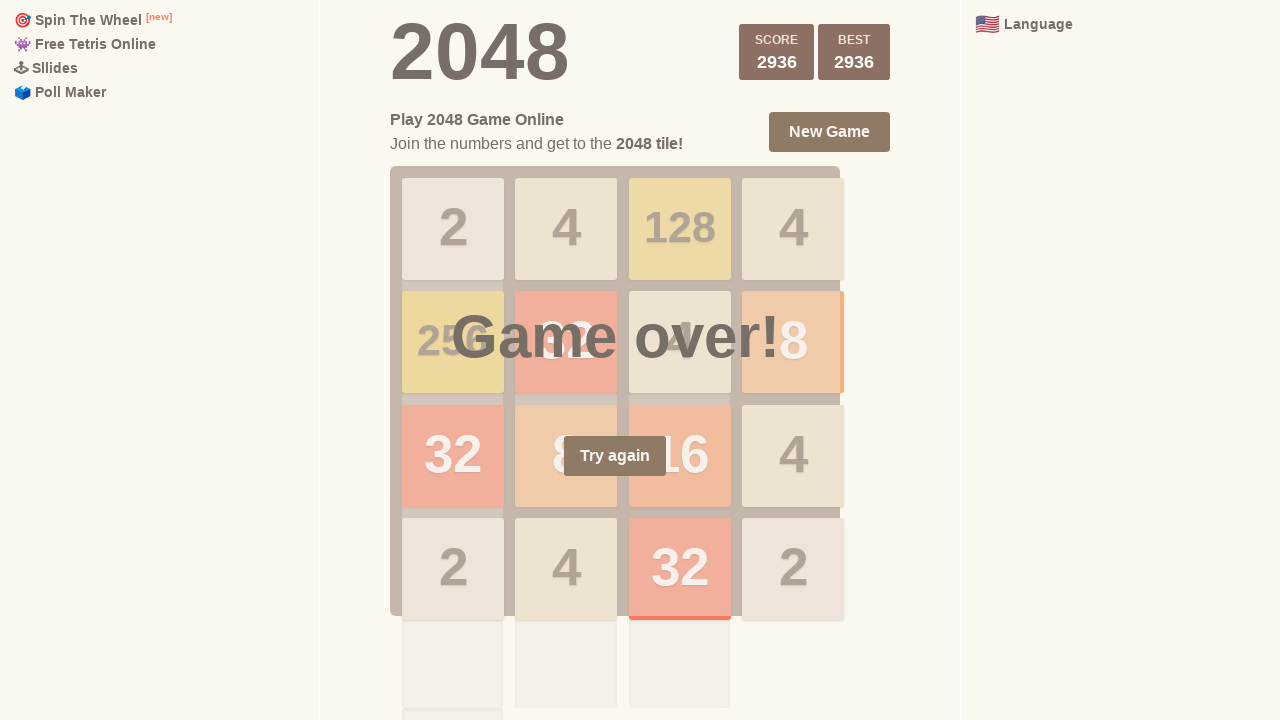

Pressed ArrowRight to move tiles right
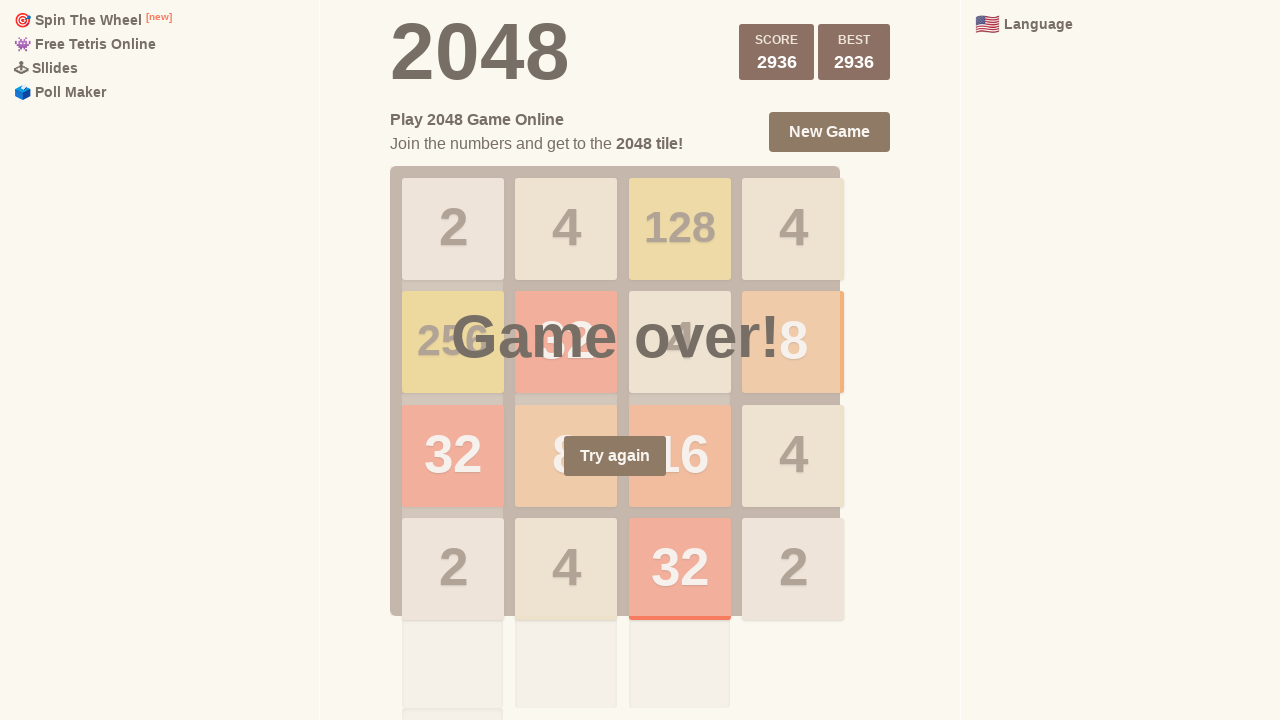

Pressed ArrowDown to move tiles down
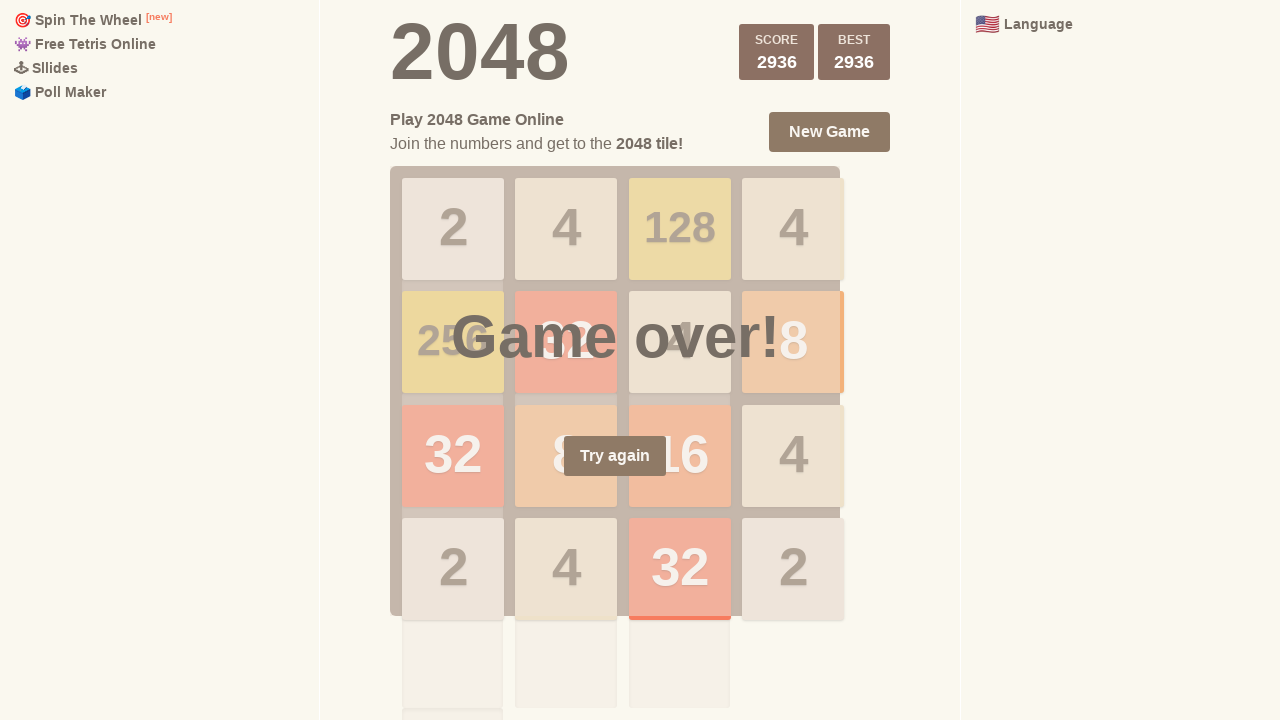

Pressed ArrowLeft to move tiles left
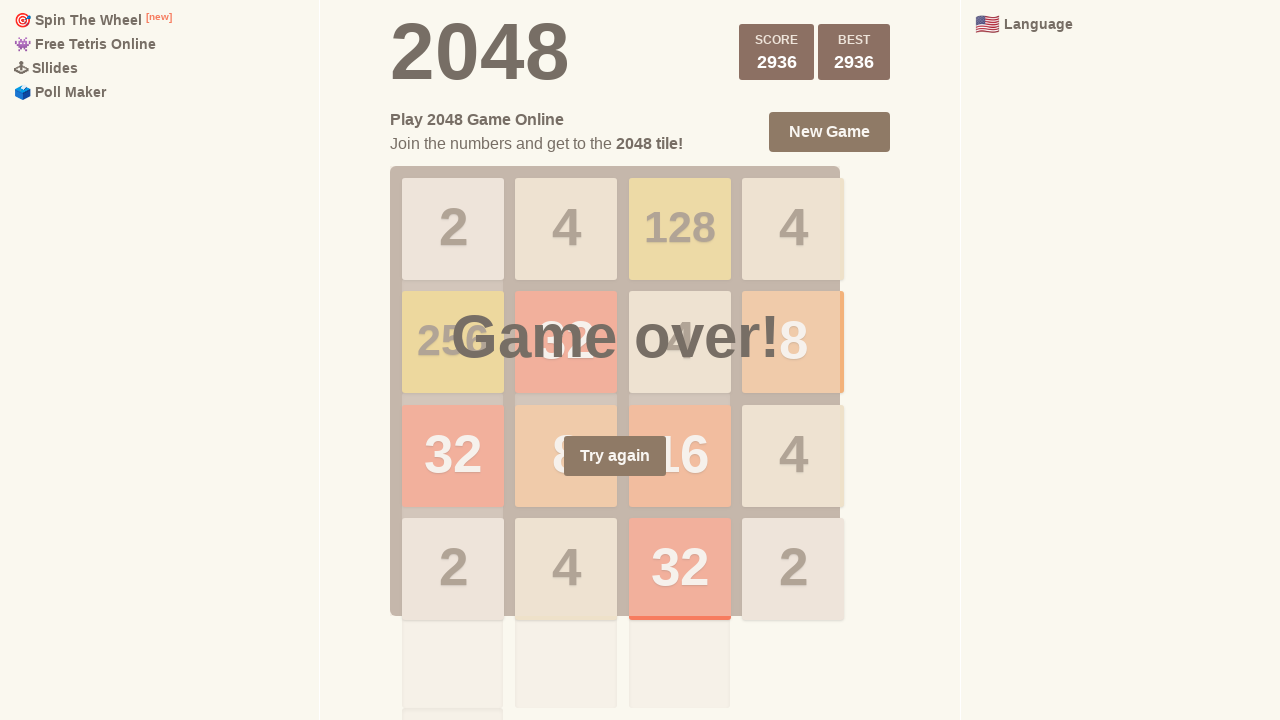

Pressed ArrowUp to move tiles up
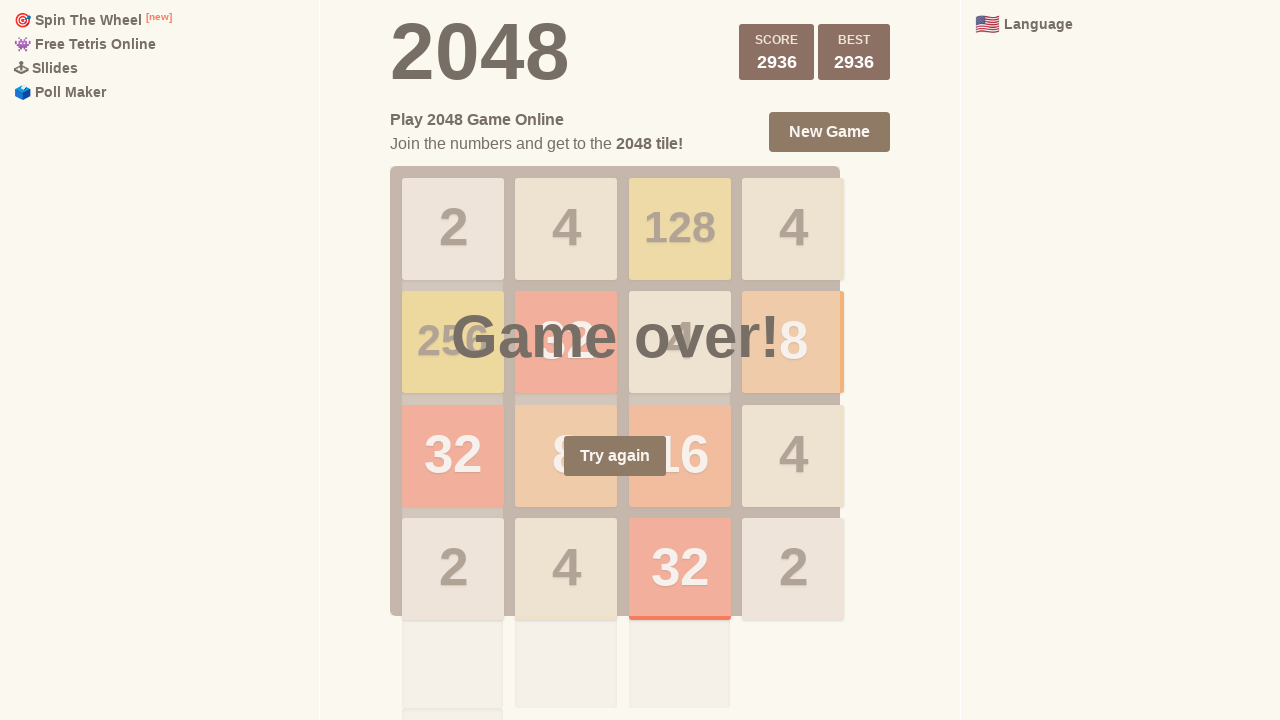

Pressed ArrowRight to move tiles right
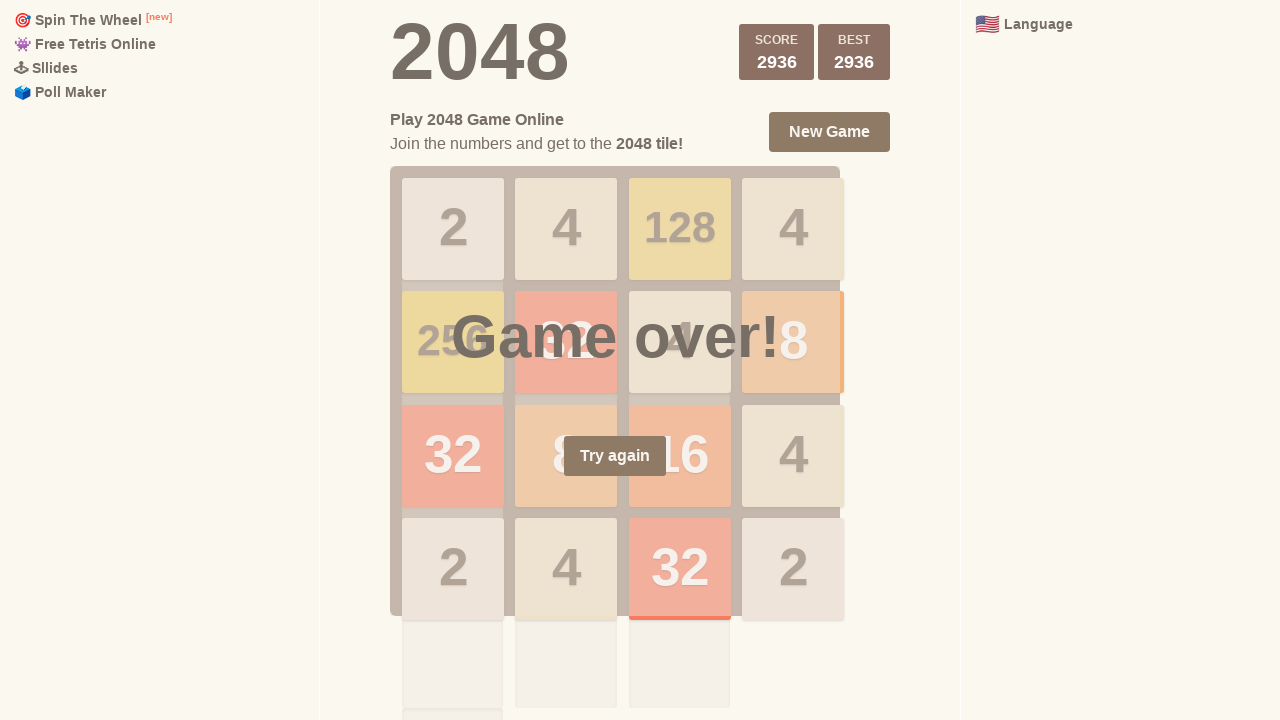

Pressed ArrowDown to move tiles down
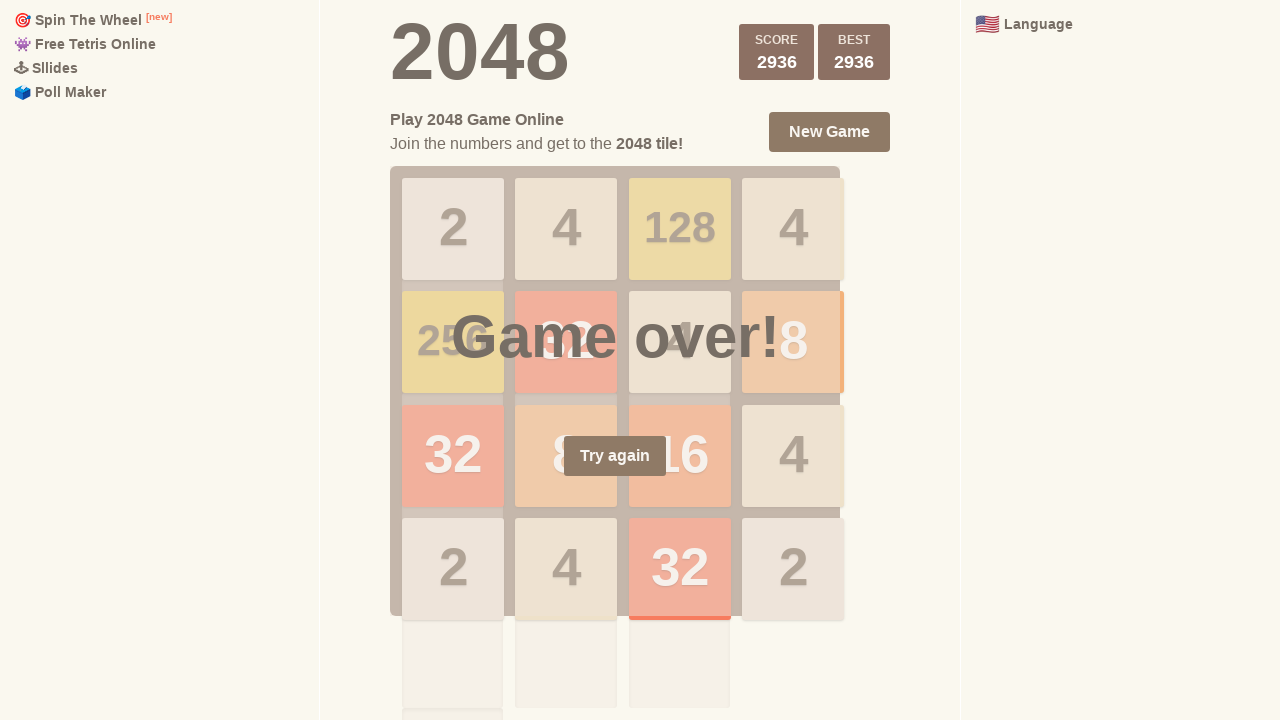

Pressed ArrowLeft to move tiles left
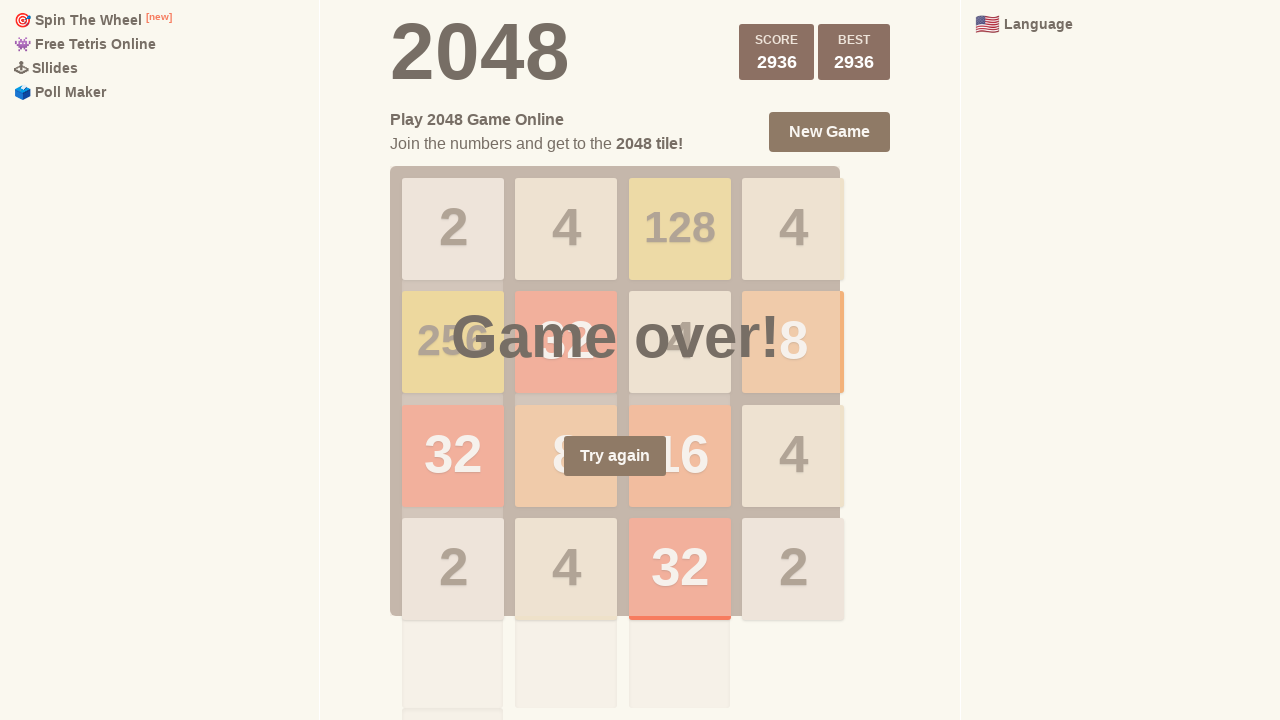

Pressed ArrowUp to move tiles up
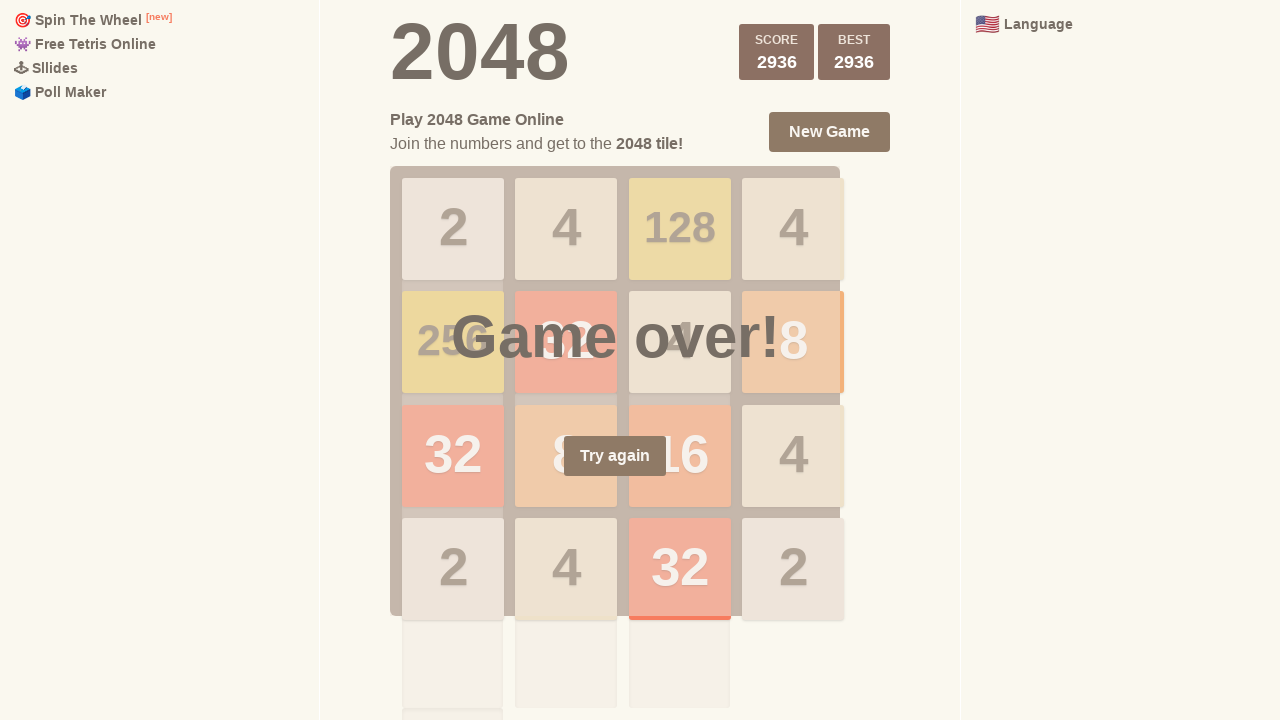

Pressed ArrowRight to move tiles right
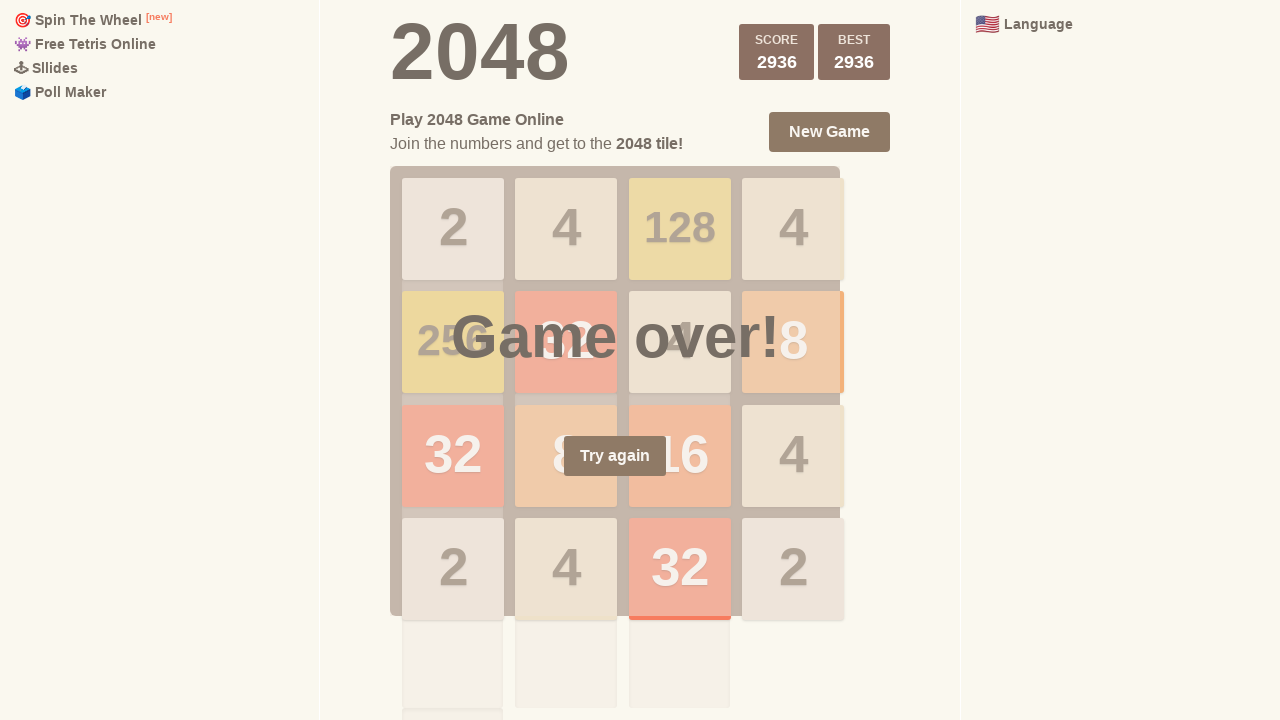

Pressed ArrowDown to move tiles down
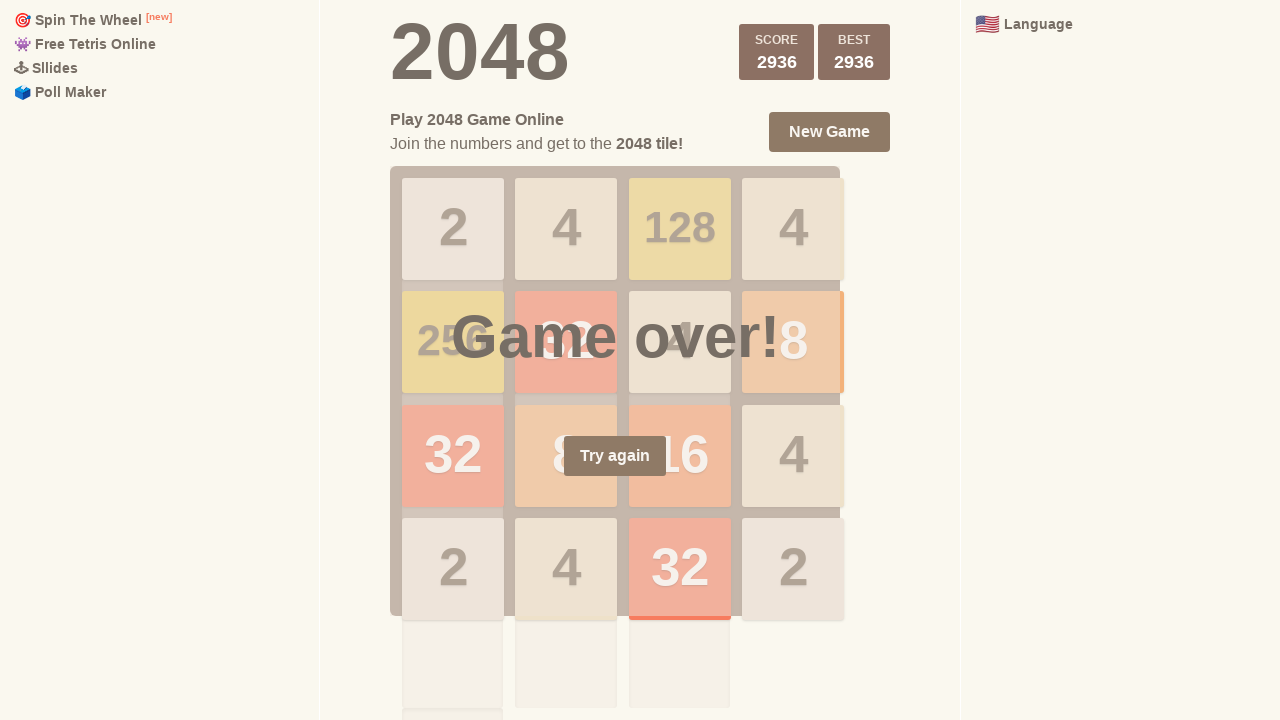

Pressed ArrowLeft to move tiles left
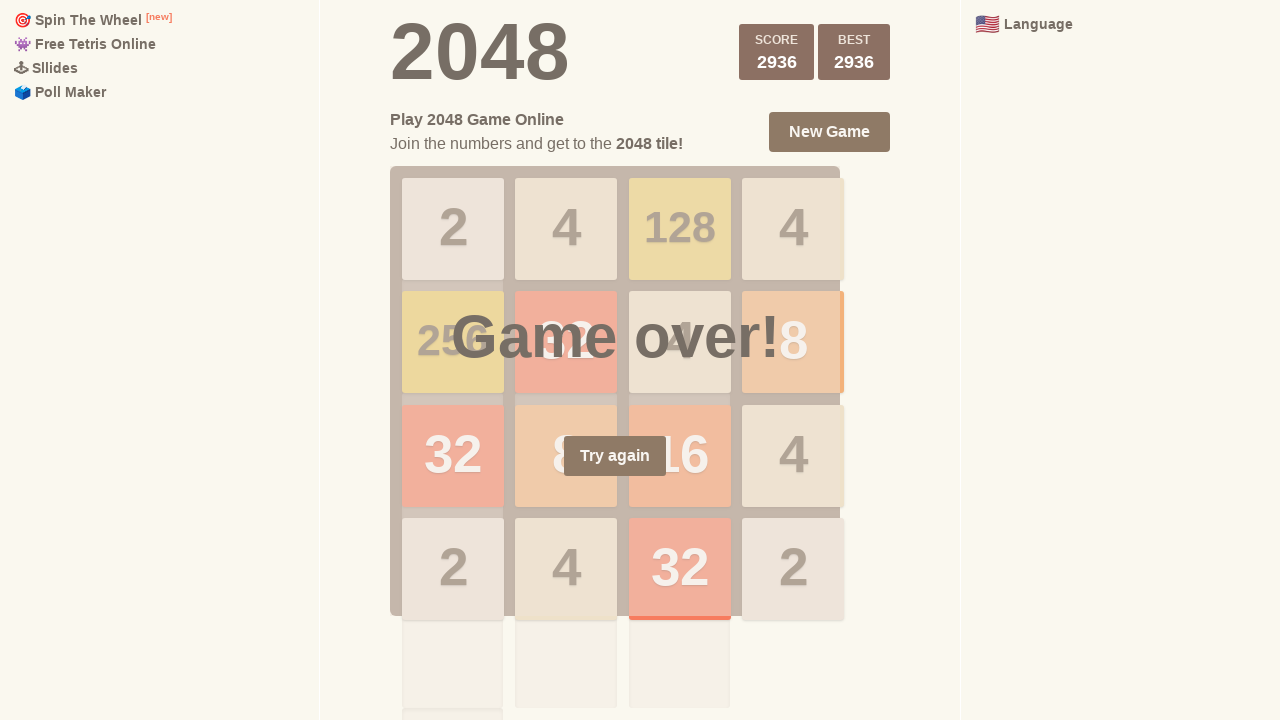

Pressed ArrowUp to move tiles up
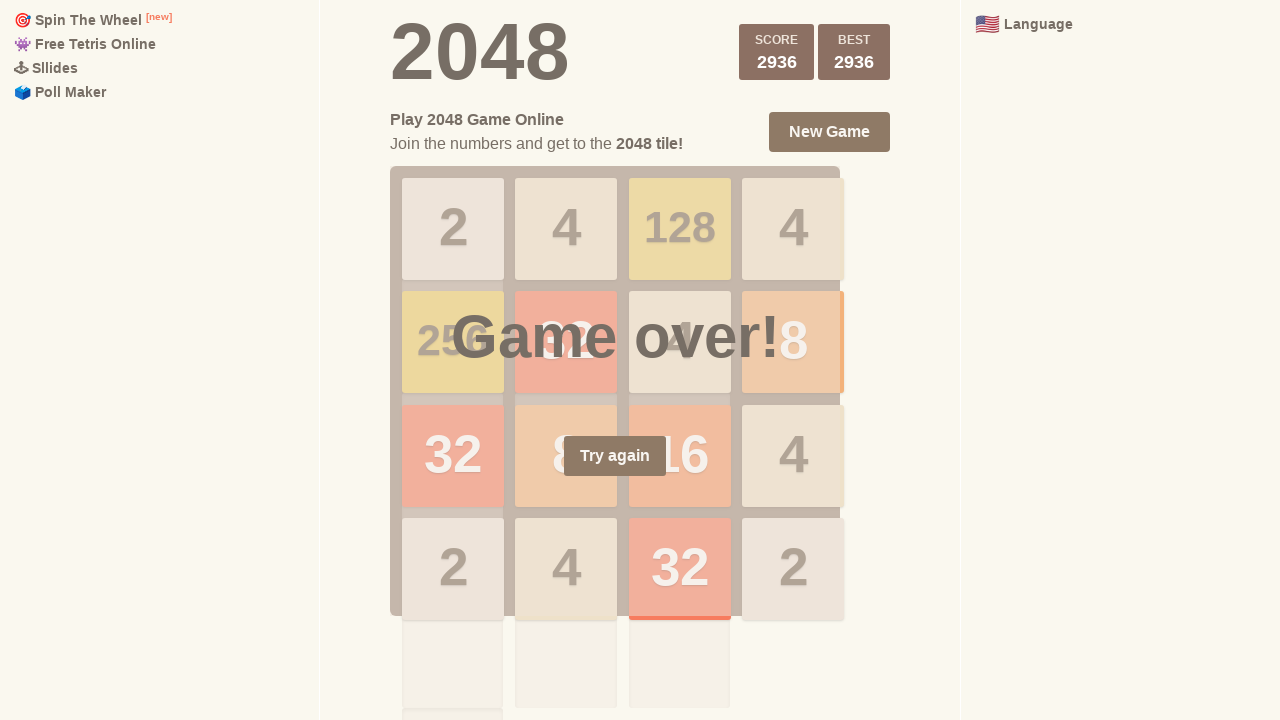

Pressed ArrowRight to move tiles right
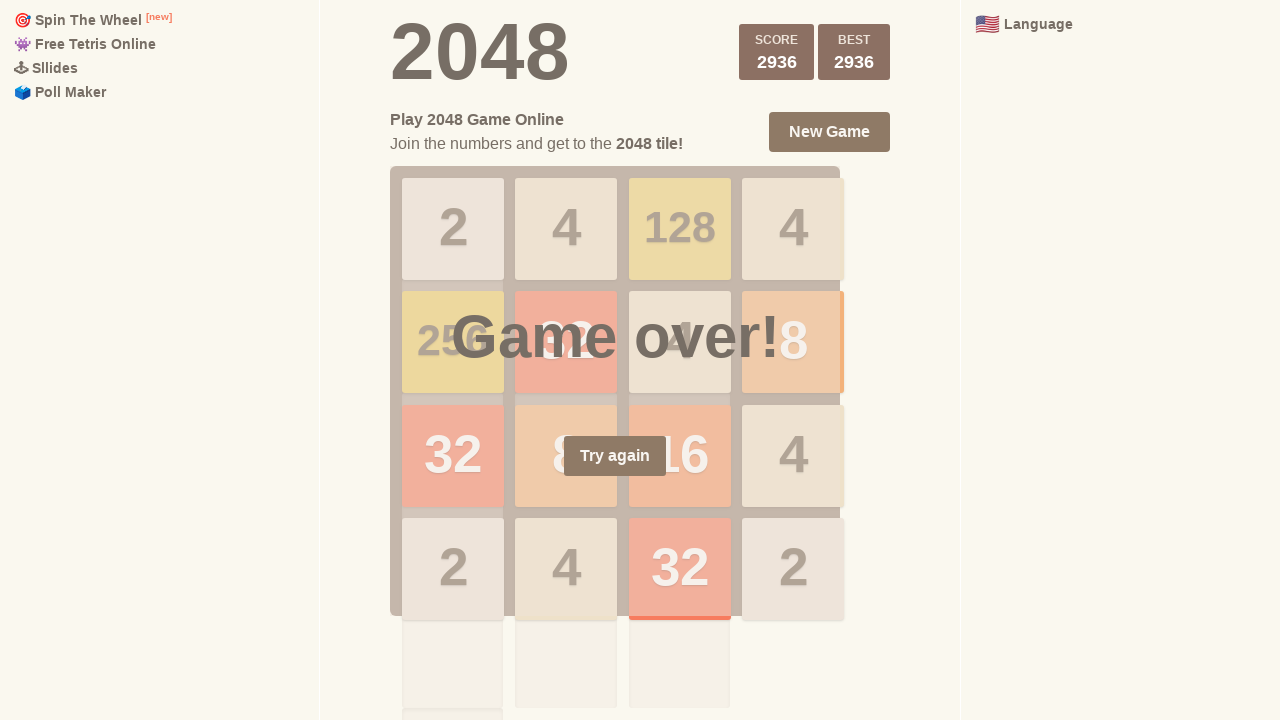

Pressed ArrowDown to move tiles down
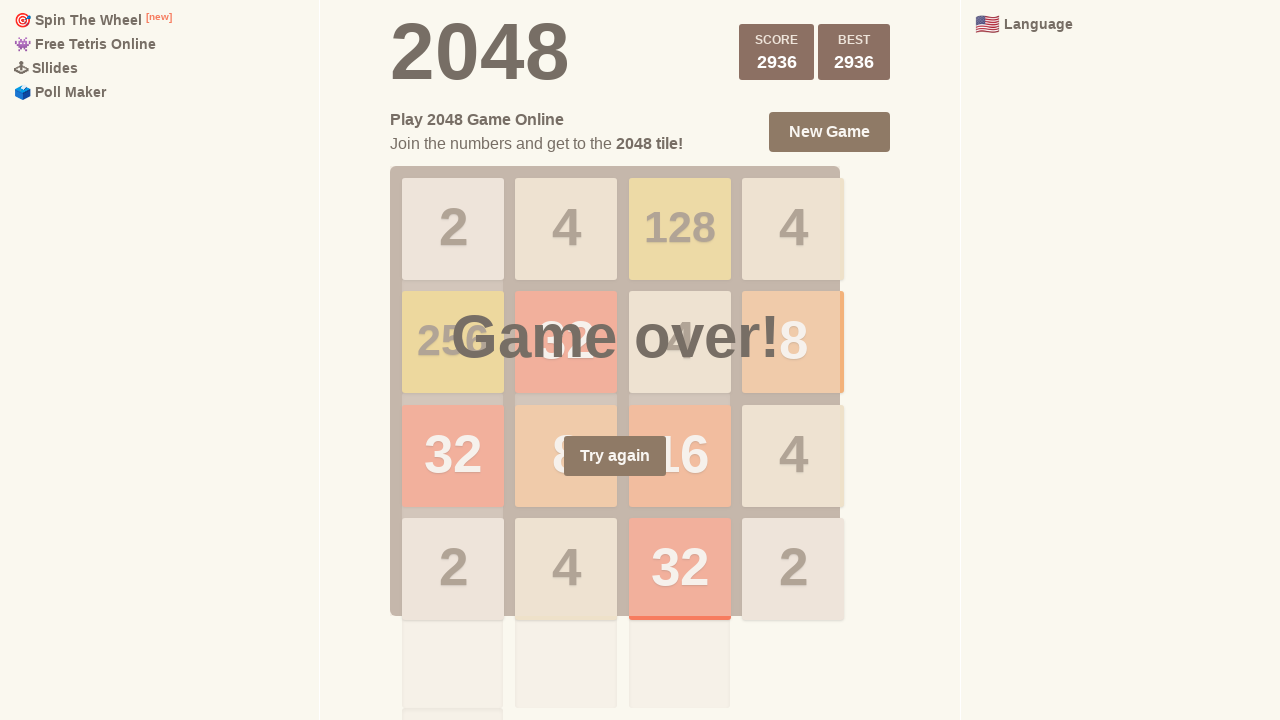

Pressed ArrowLeft to move tiles left
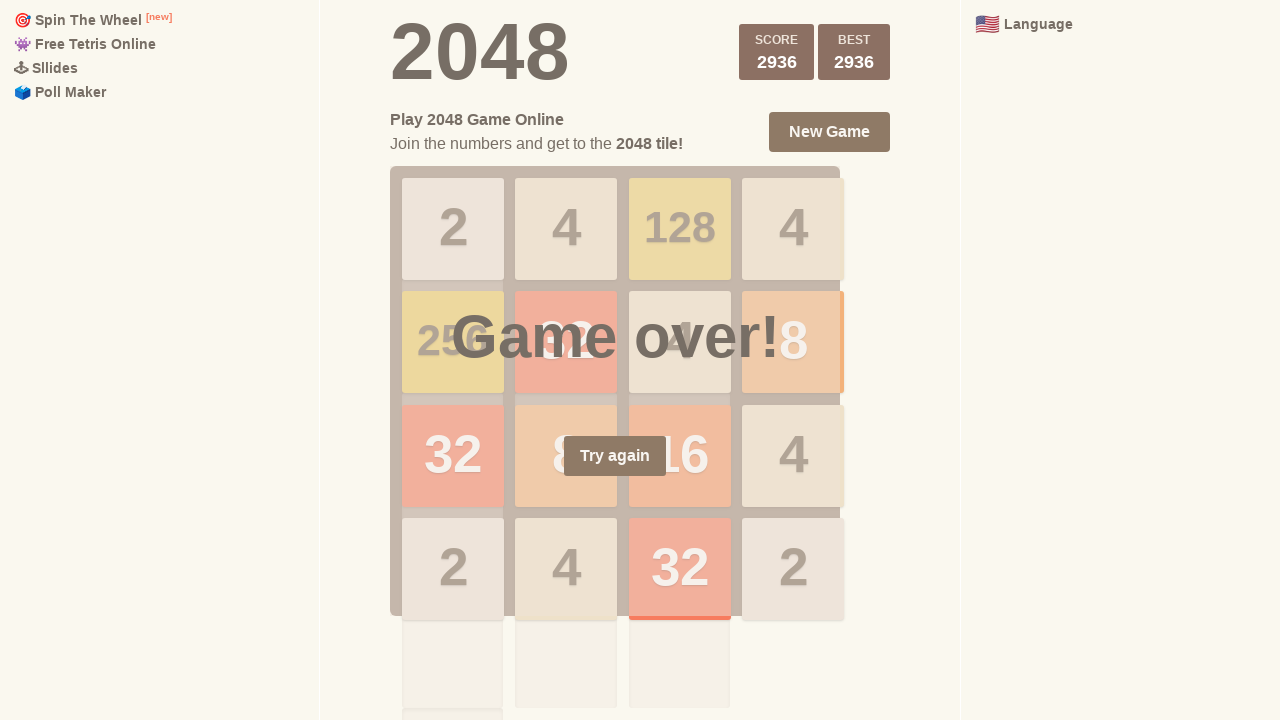

Pressed ArrowUp to move tiles up
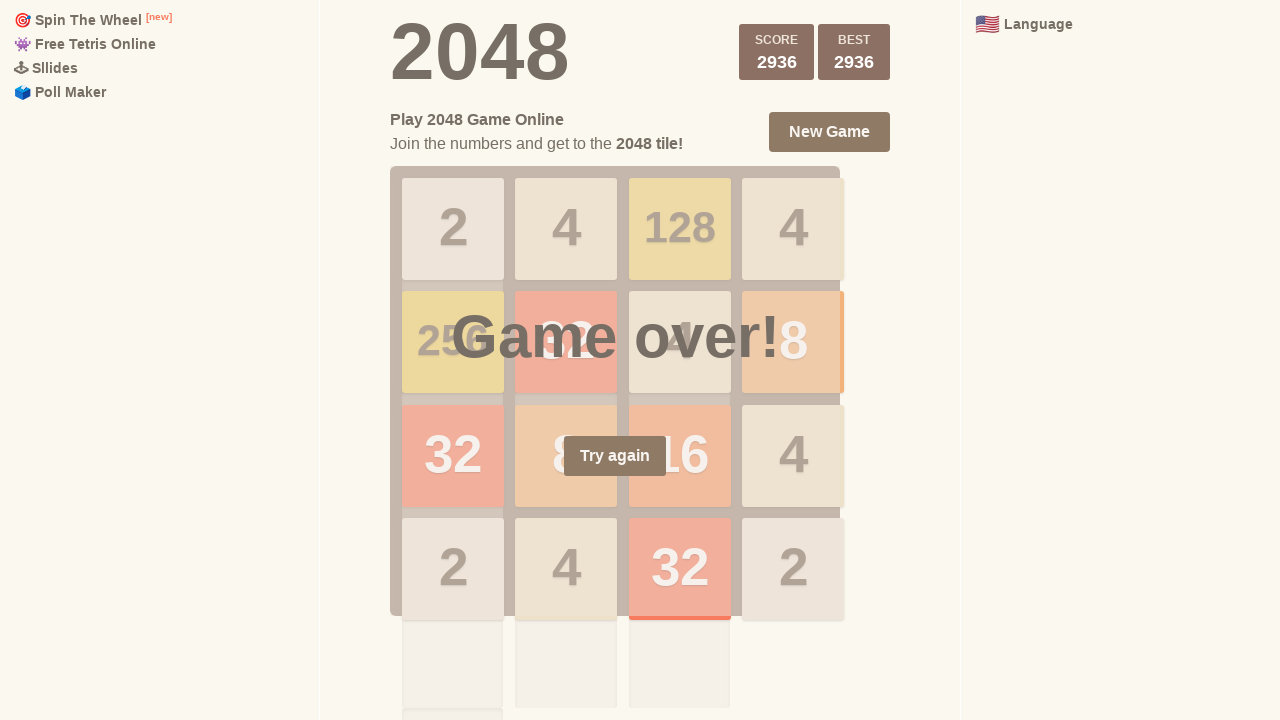

Pressed ArrowRight to move tiles right
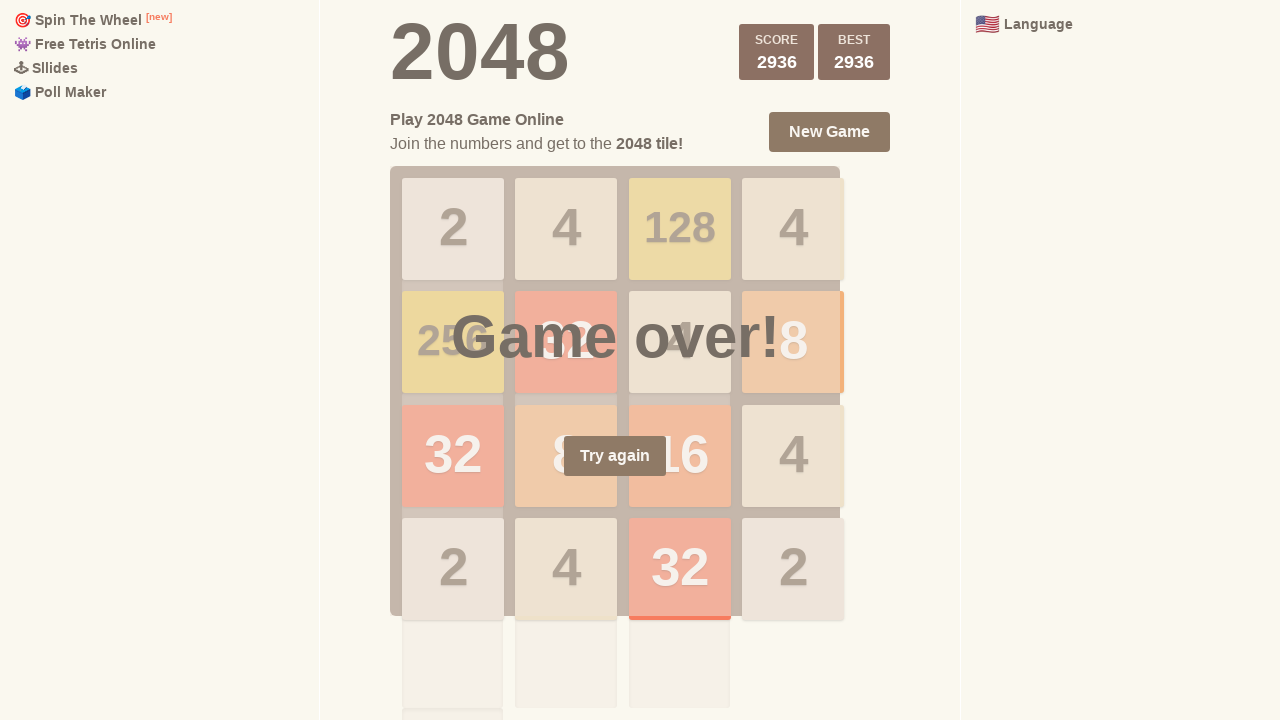

Pressed ArrowDown to move tiles down
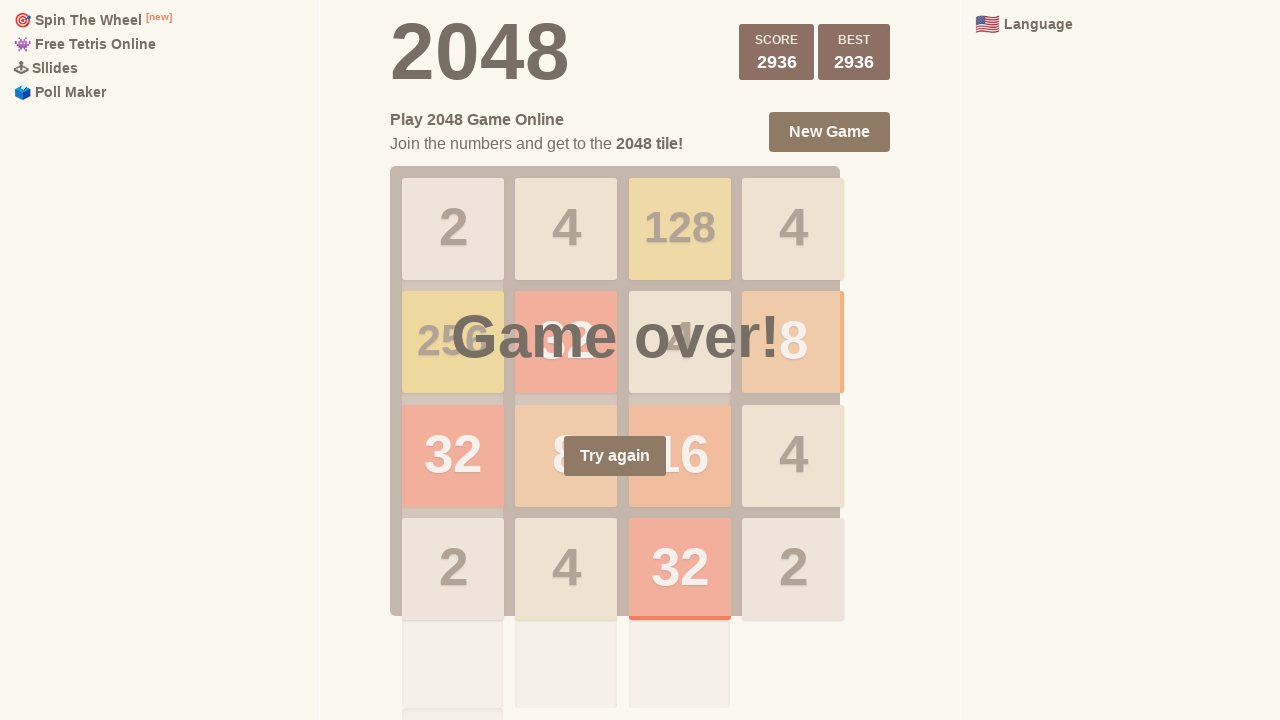

Pressed ArrowLeft to move tiles left
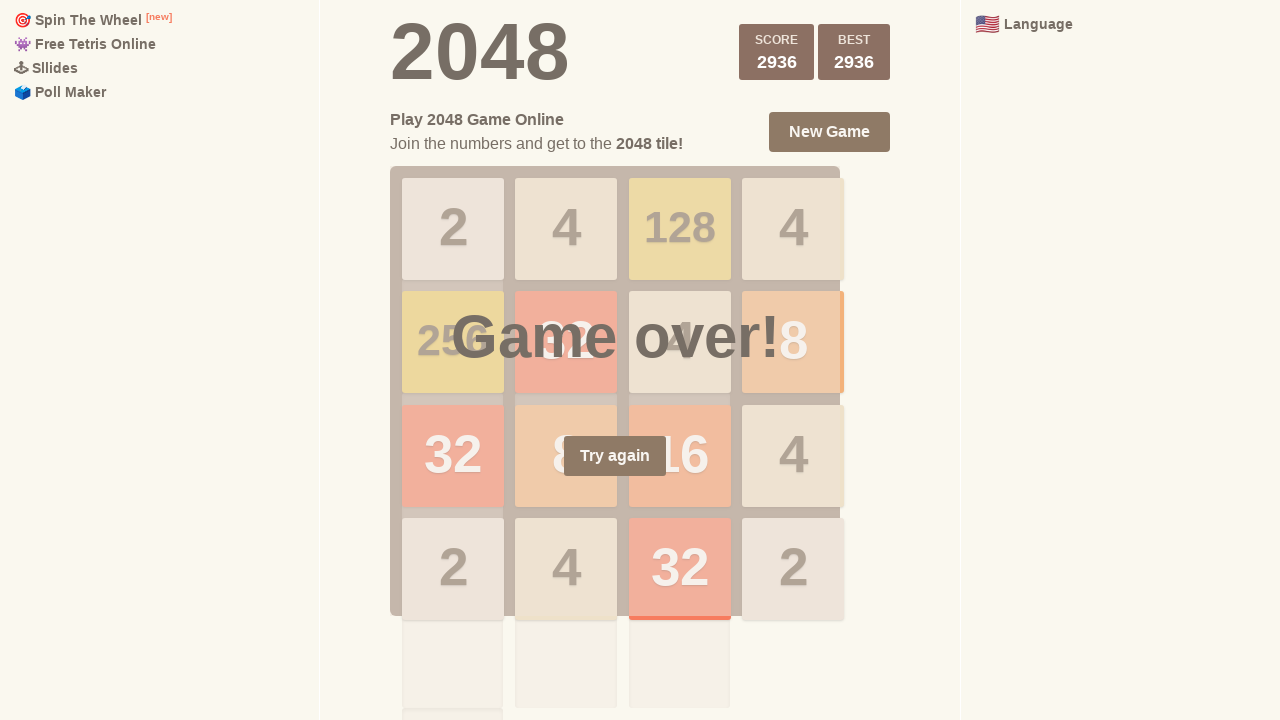

Pressed ArrowUp to move tiles up
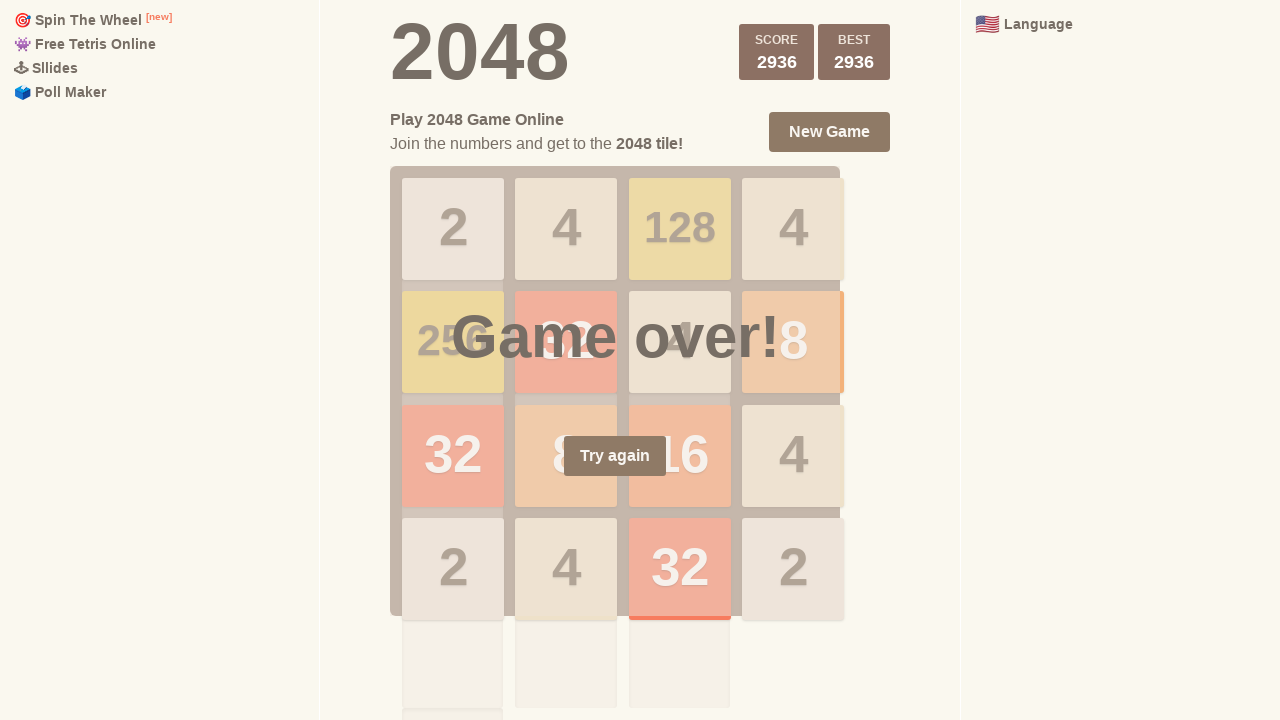

Pressed ArrowRight to move tiles right
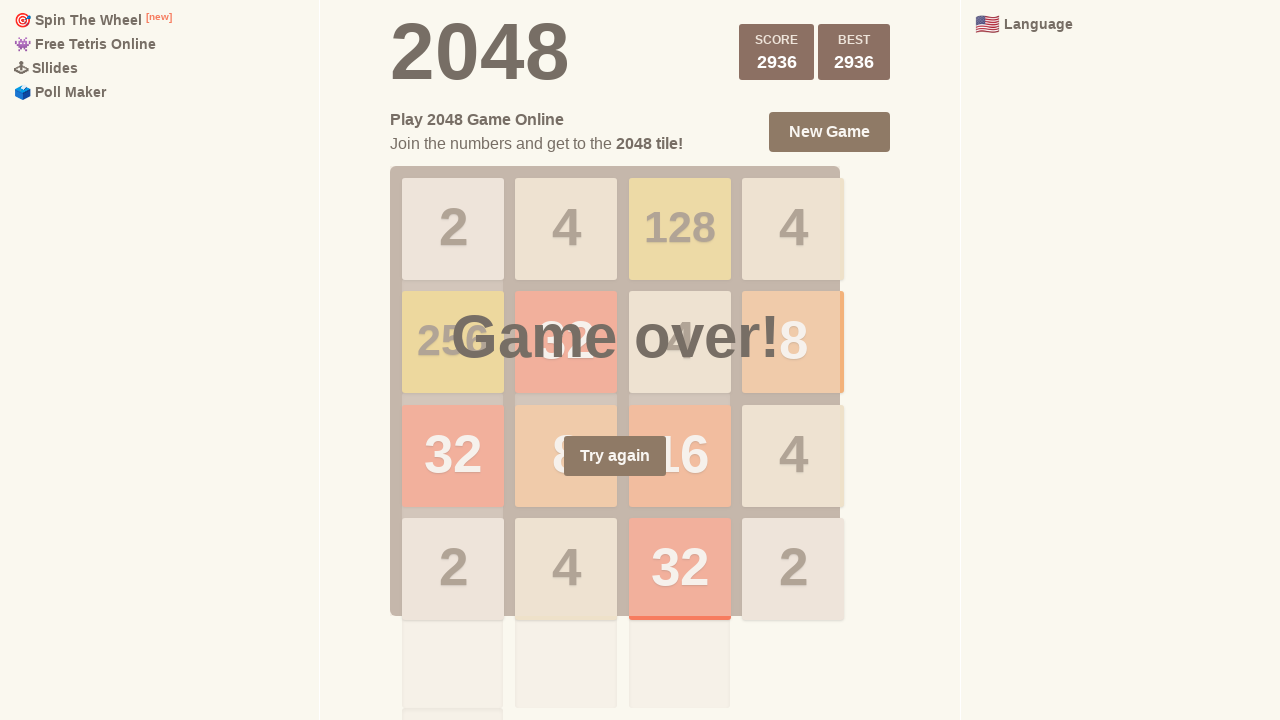

Pressed ArrowDown to move tiles down
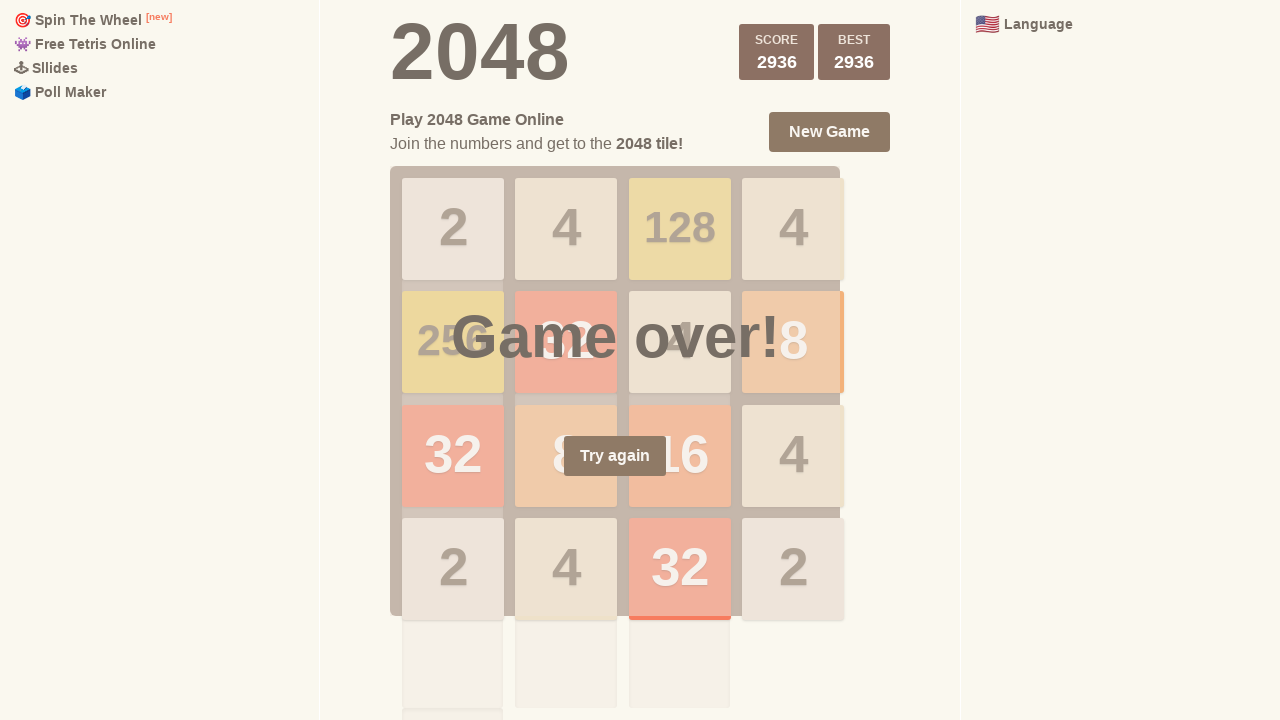

Pressed ArrowLeft to move tiles left
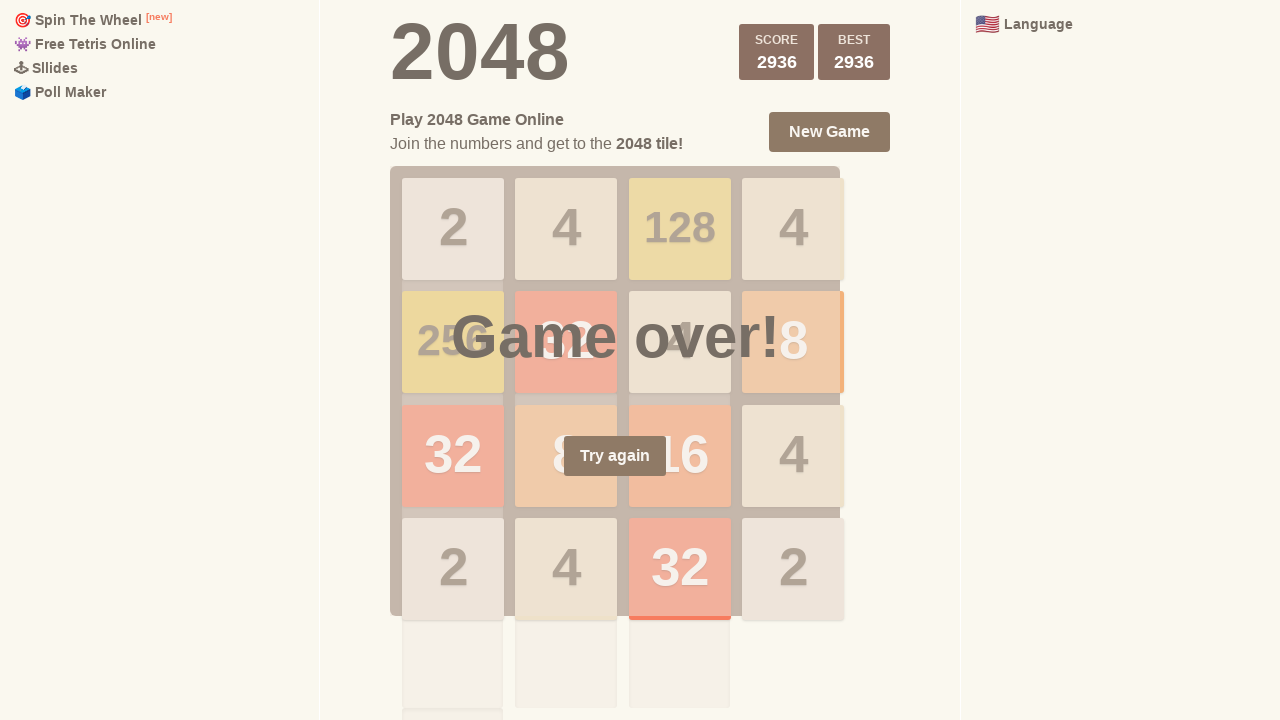

Pressed ArrowUp to move tiles up
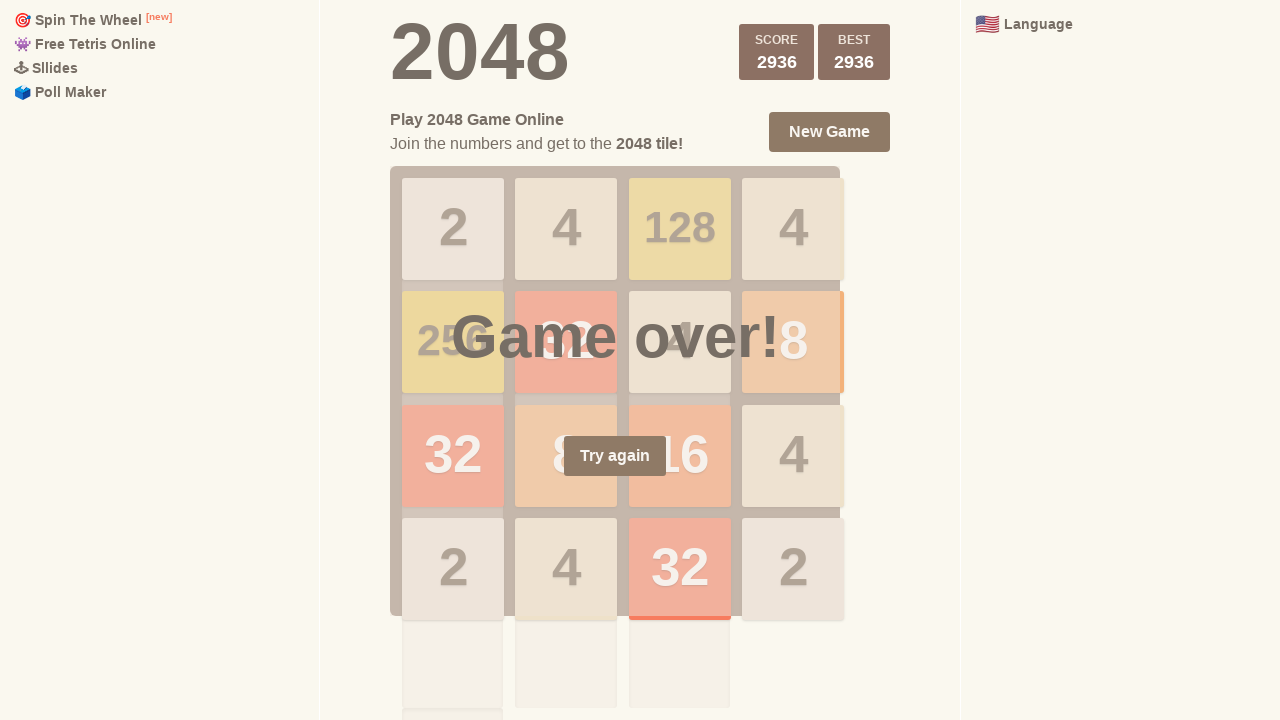

Pressed ArrowRight to move tiles right
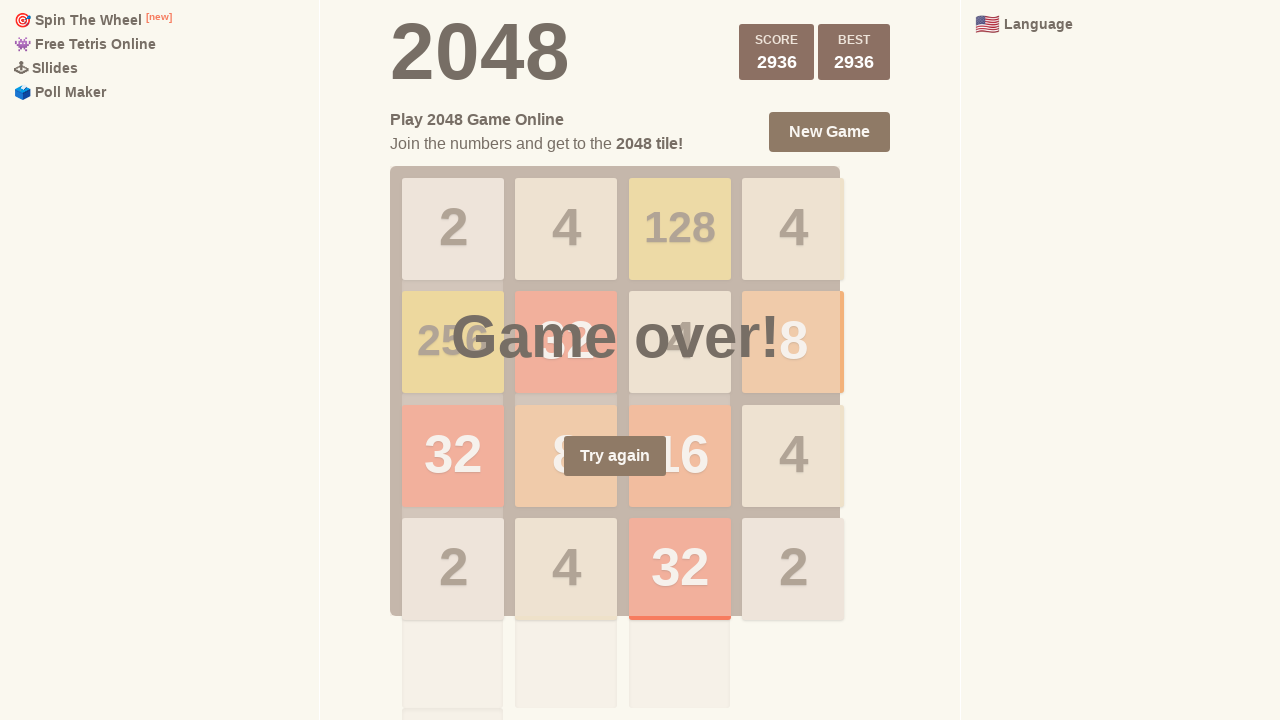

Pressed ArrowDown to move tiles down
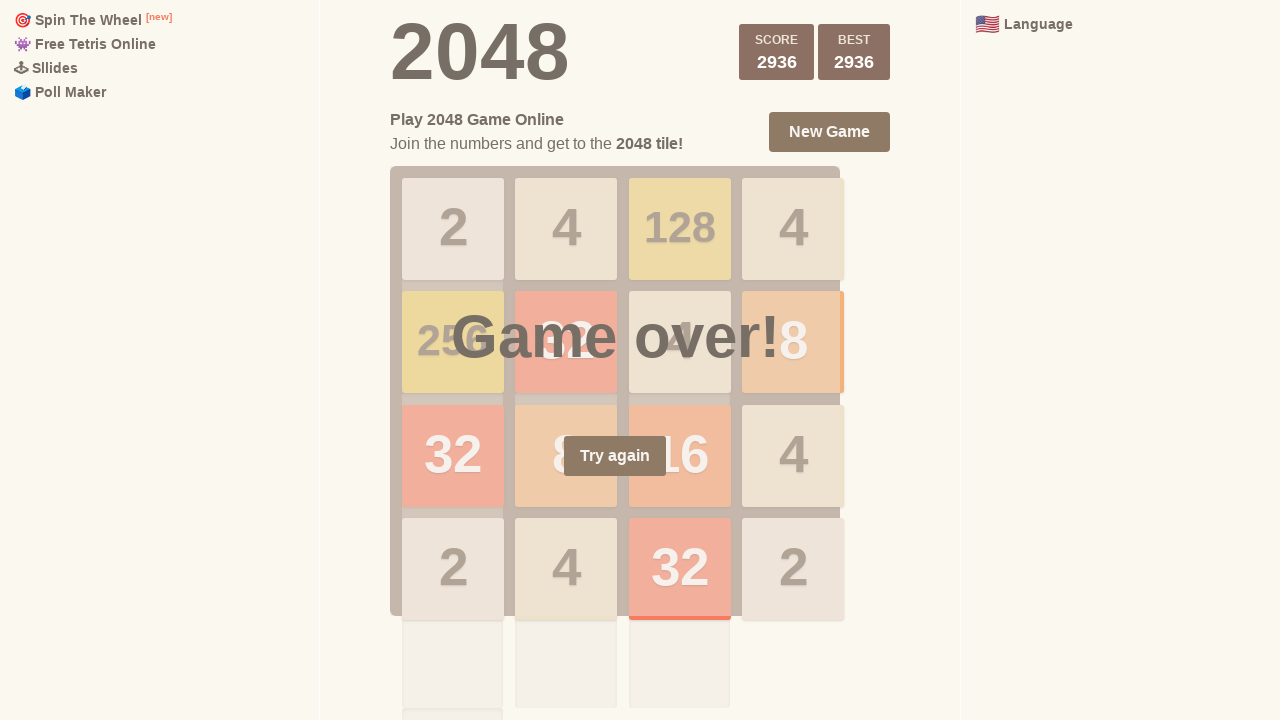

Pressed ArrowLeft to move tiles left
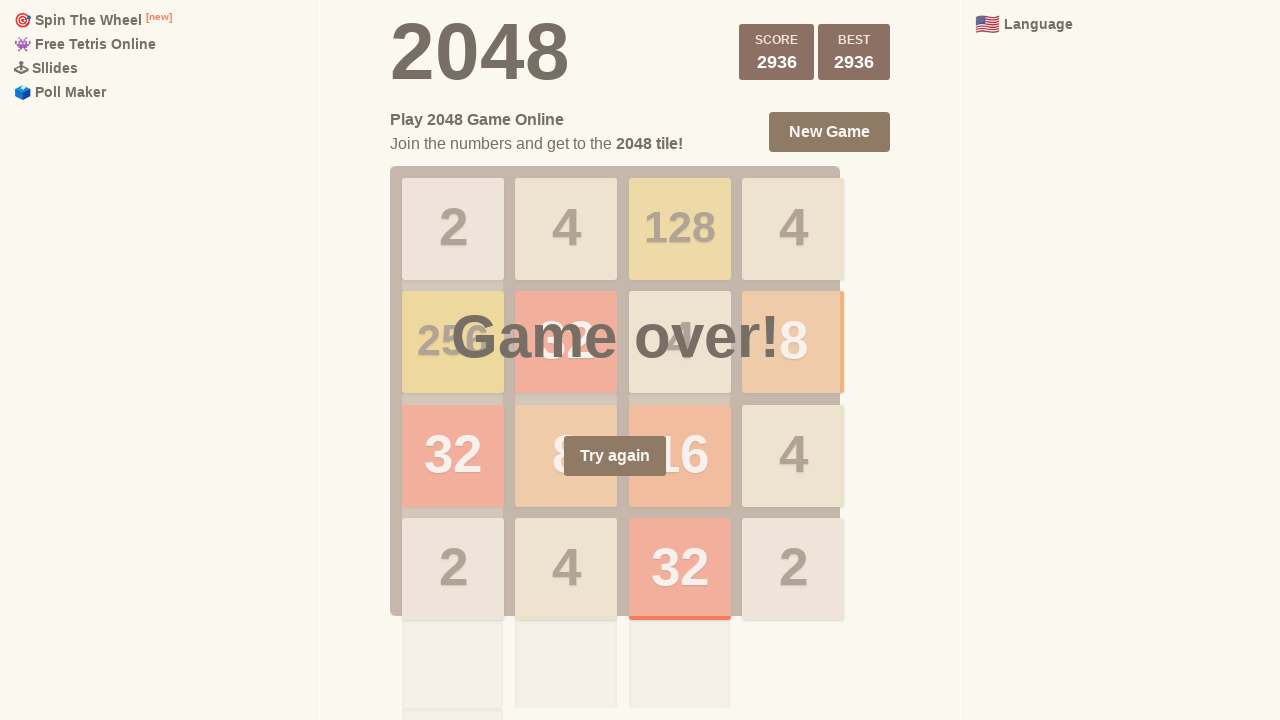

Pressed ArrowUp to move tiles up
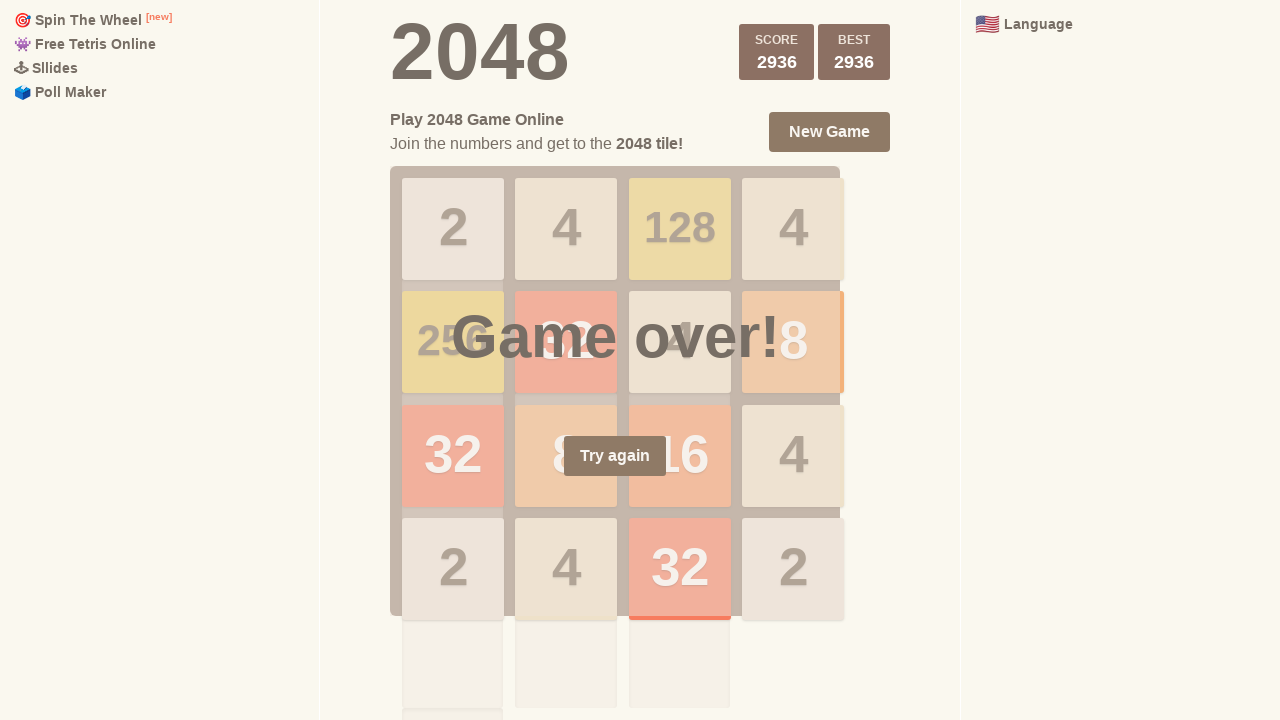

Pressed ArrowRight to move tiles right
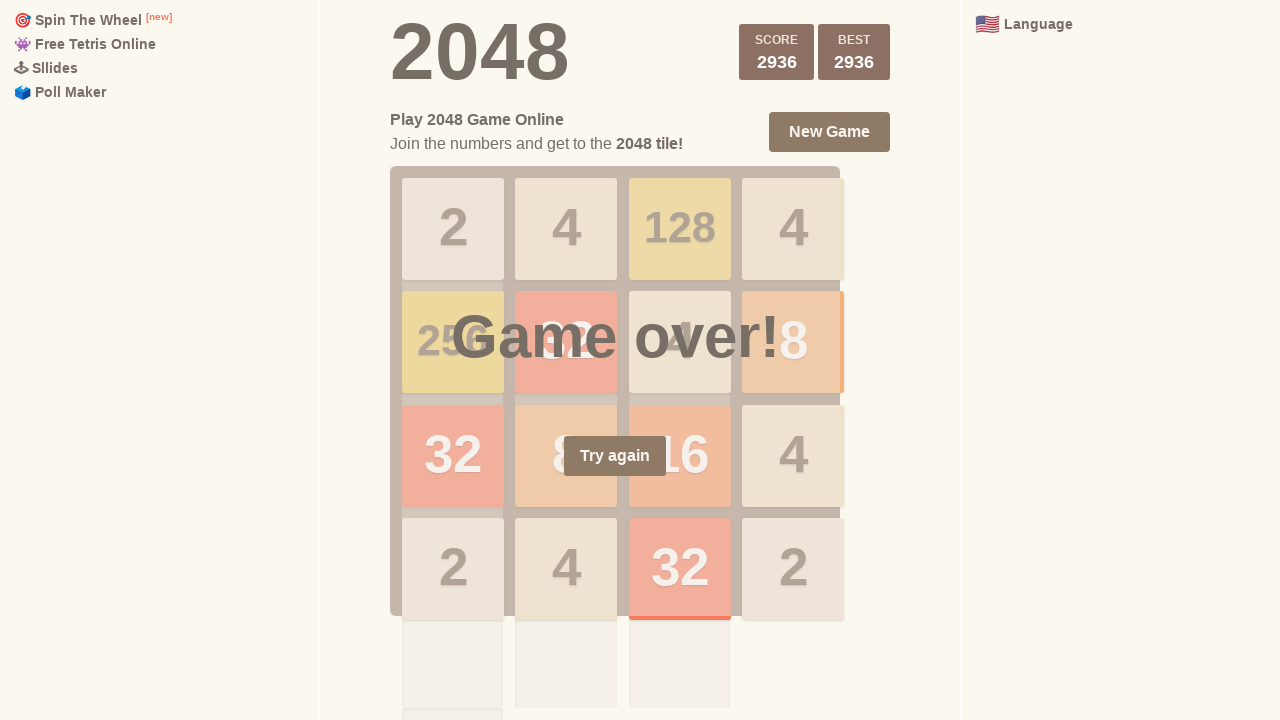

Pressed ArrowDown to move tiles down
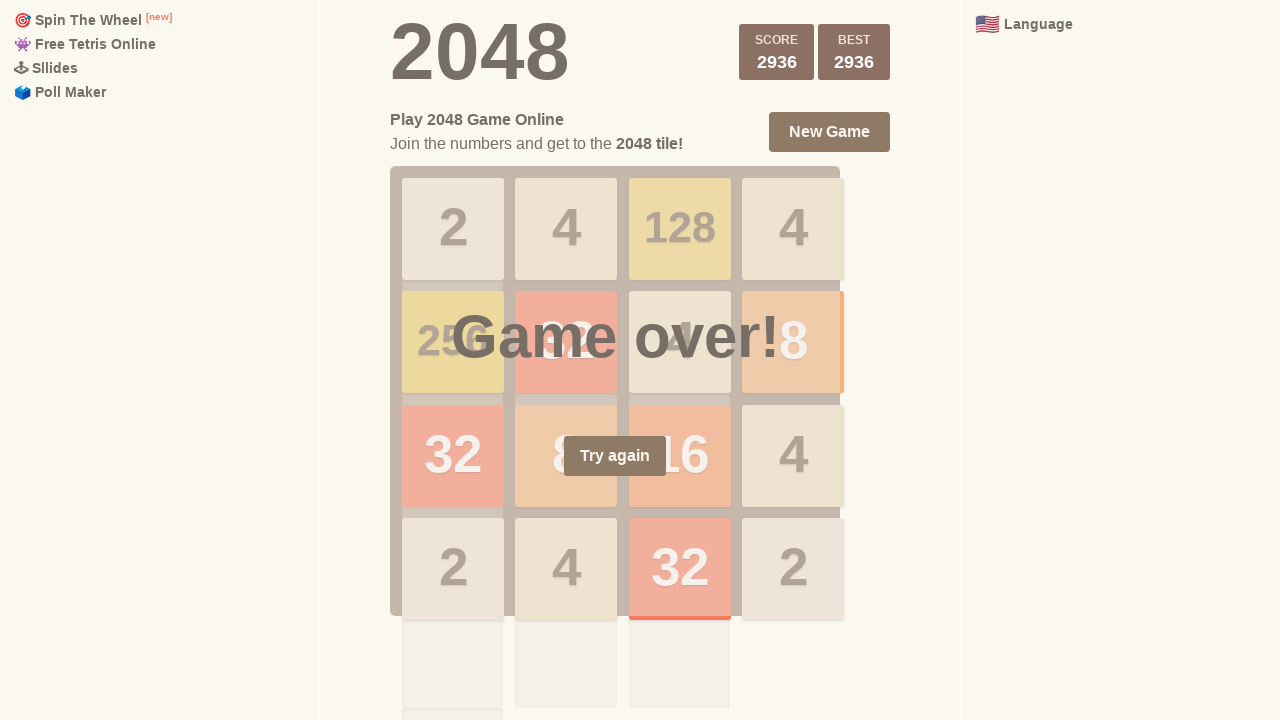

Pressed ArrowLeft to move tiles left
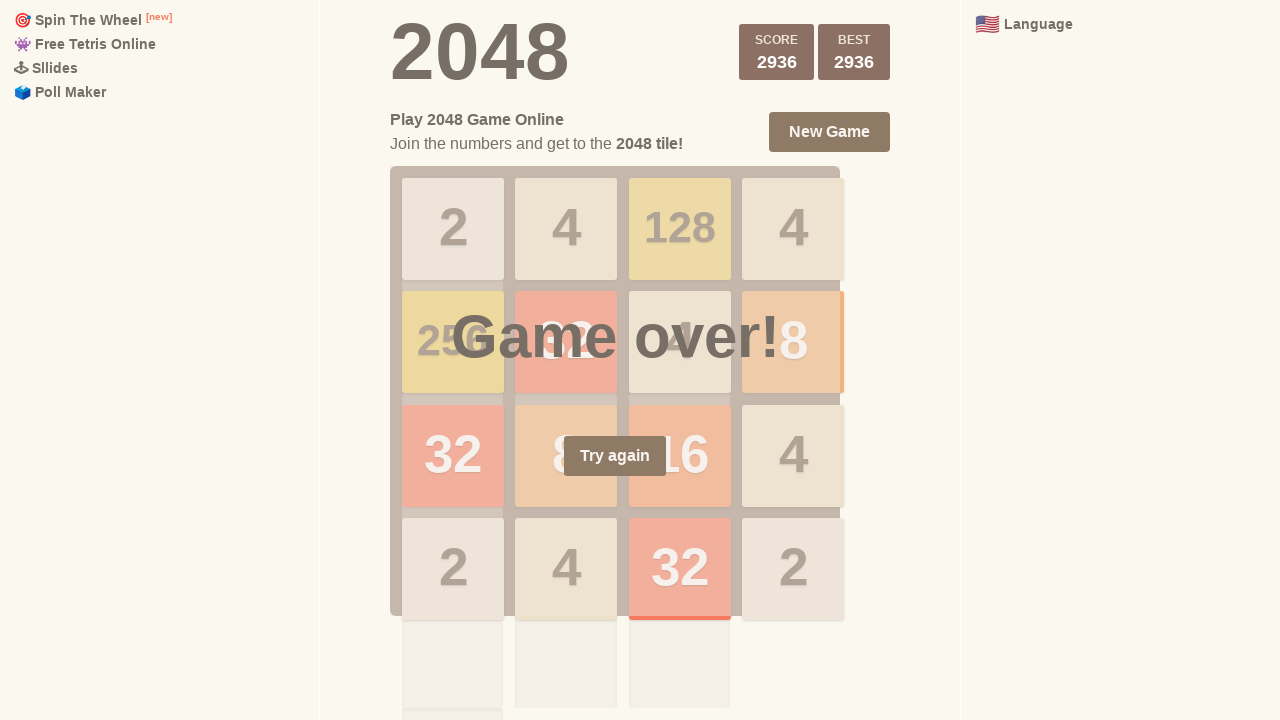

Pressed ArrowUp to move tiles up
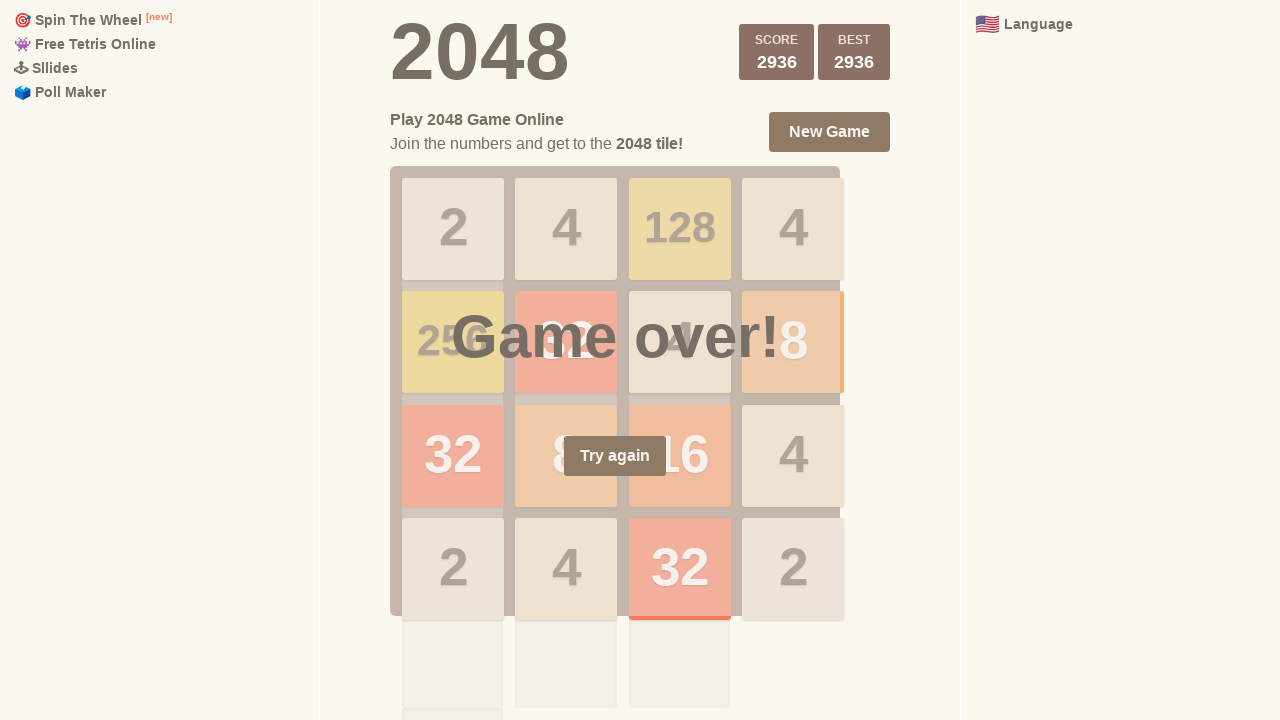

Pressed ArrowRight to move tiles right
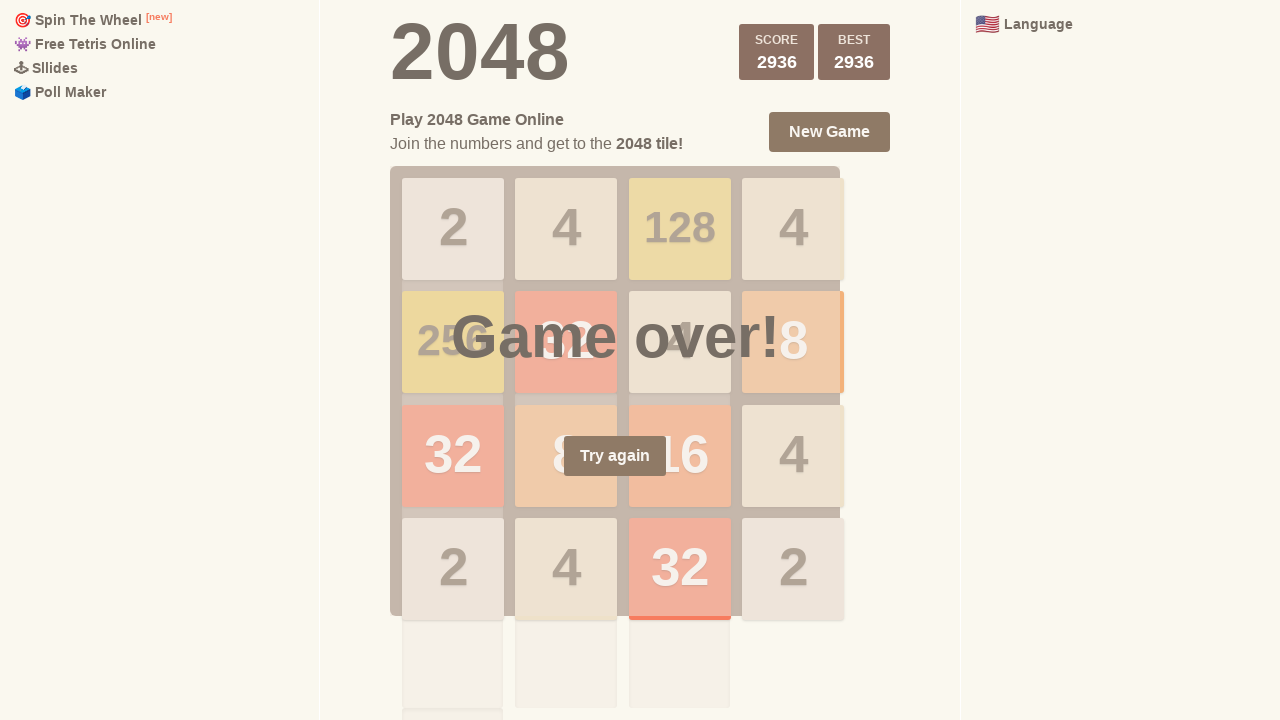

Pressed ArrowDown to move tiles down
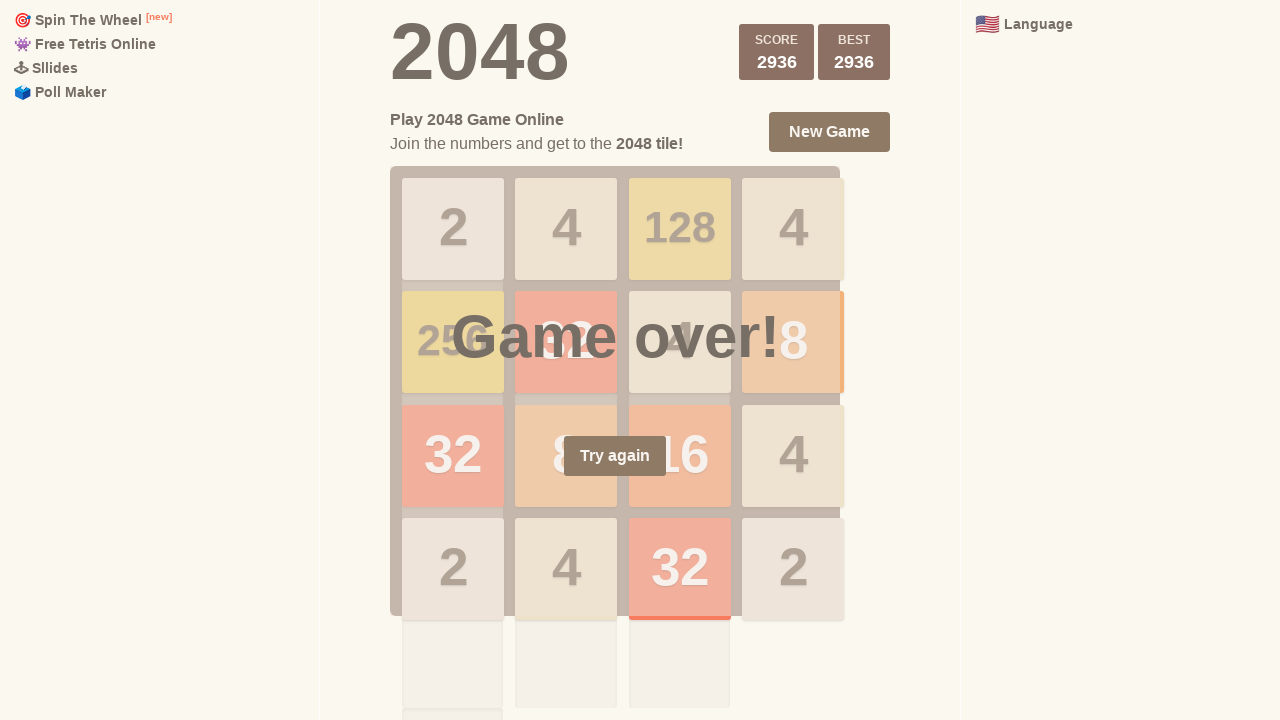

Pressed ArrowLeft to move tiles left
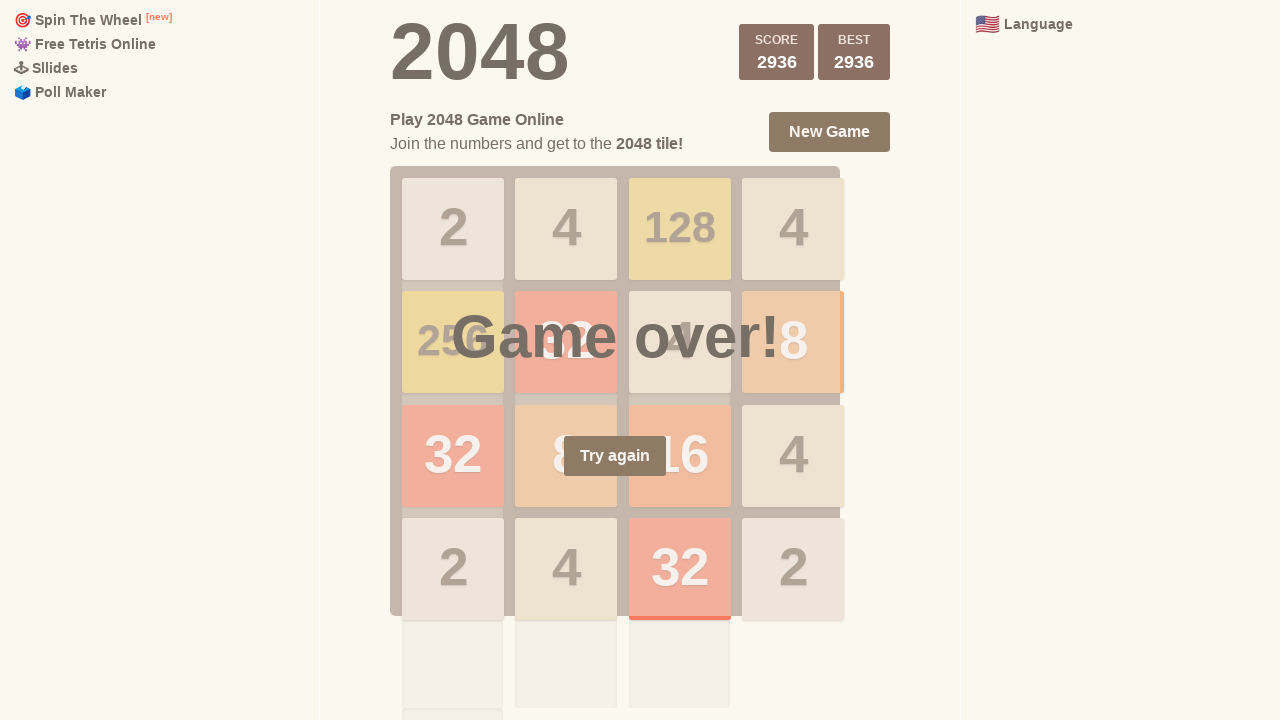

Pressed ArrowUp to move tiles up
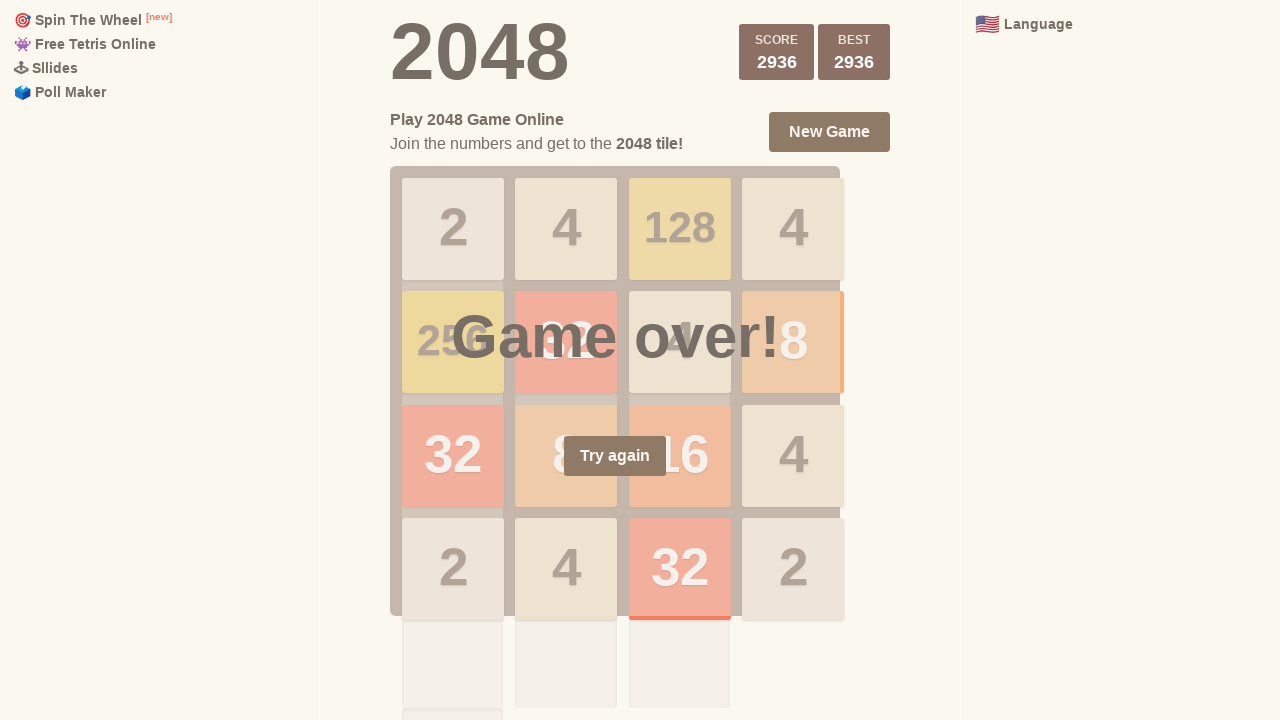

Pressed ArrowRight to move tiles right
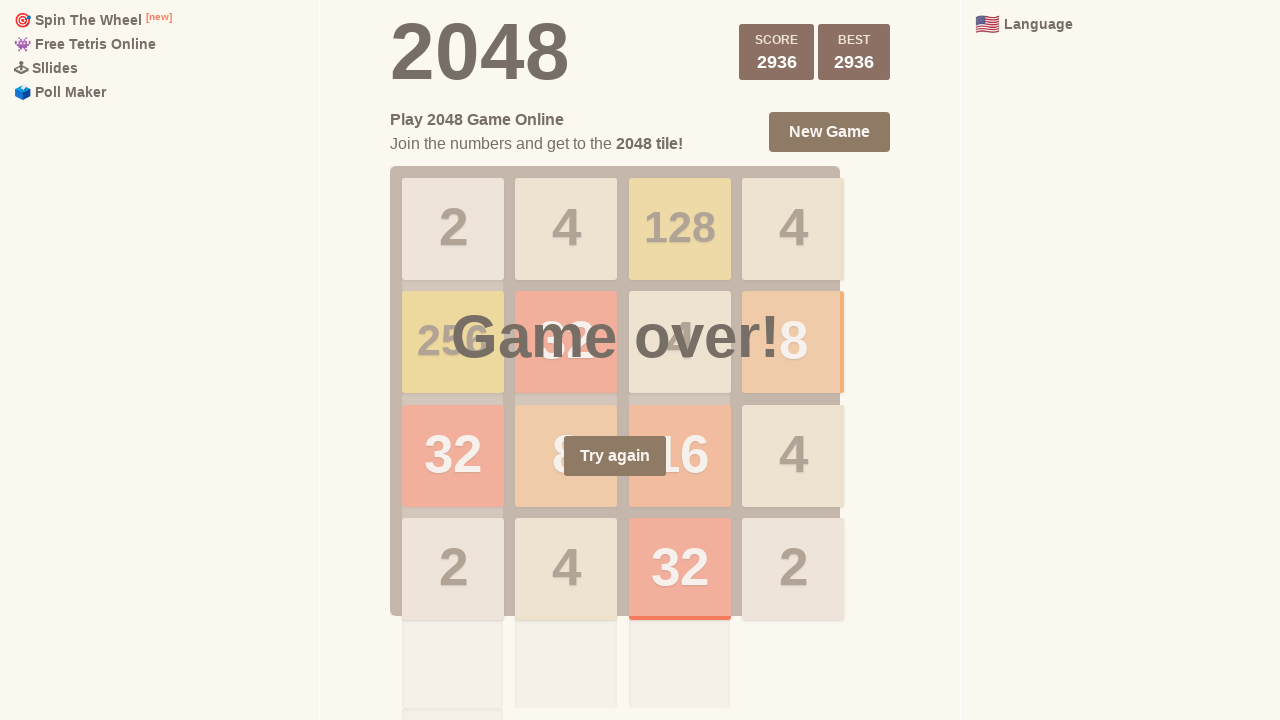

Pressed ArrowDown to move tiles down
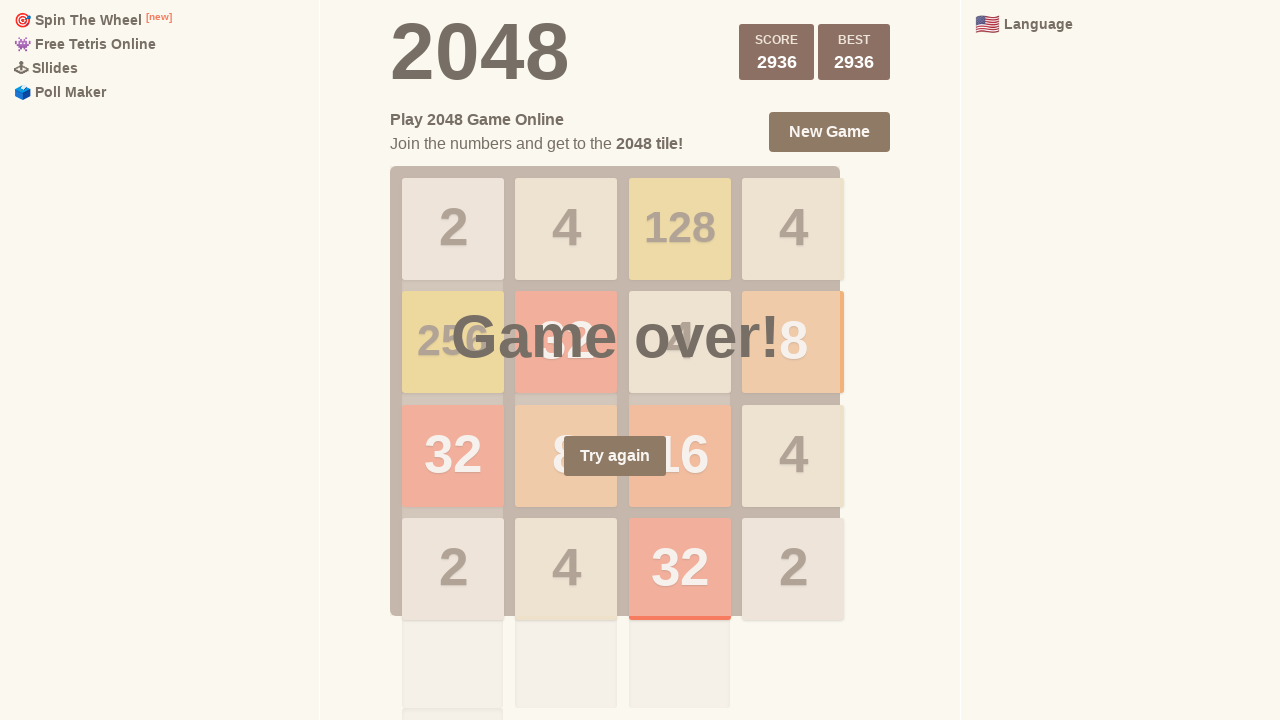

Pressed ArrowLeft to move tiles left
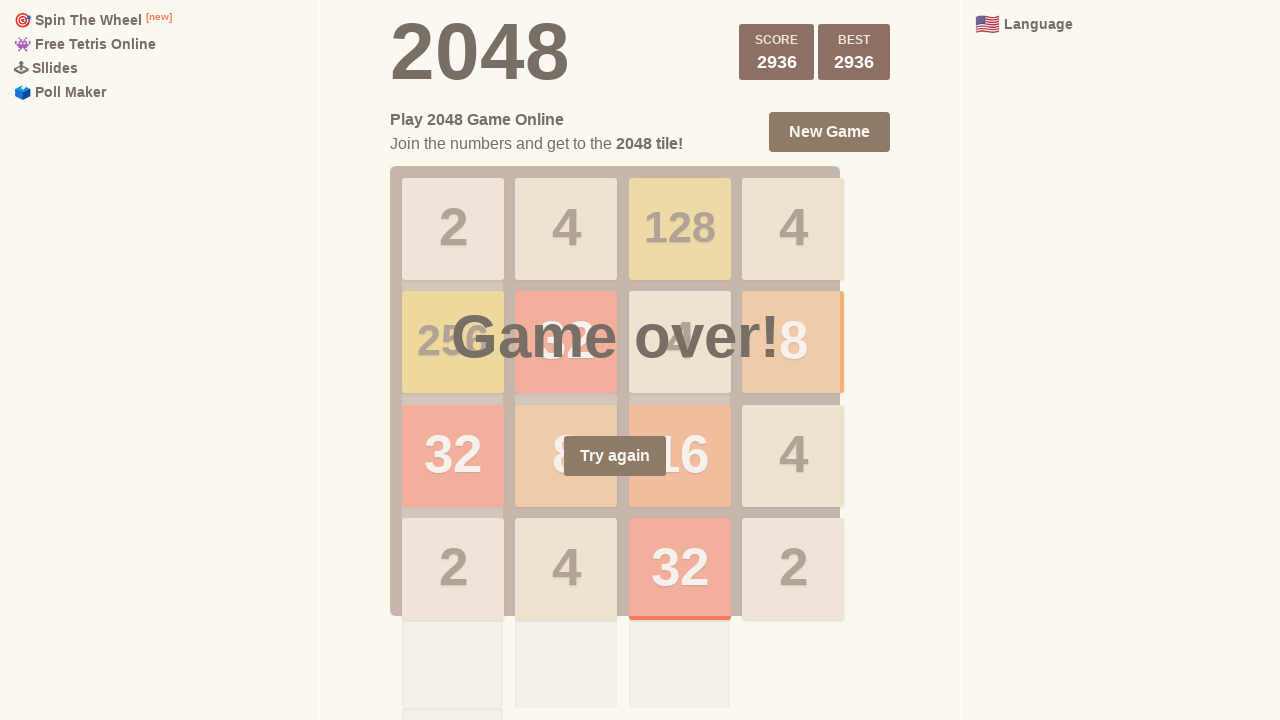

Pressed ArrowUp to move tiles up
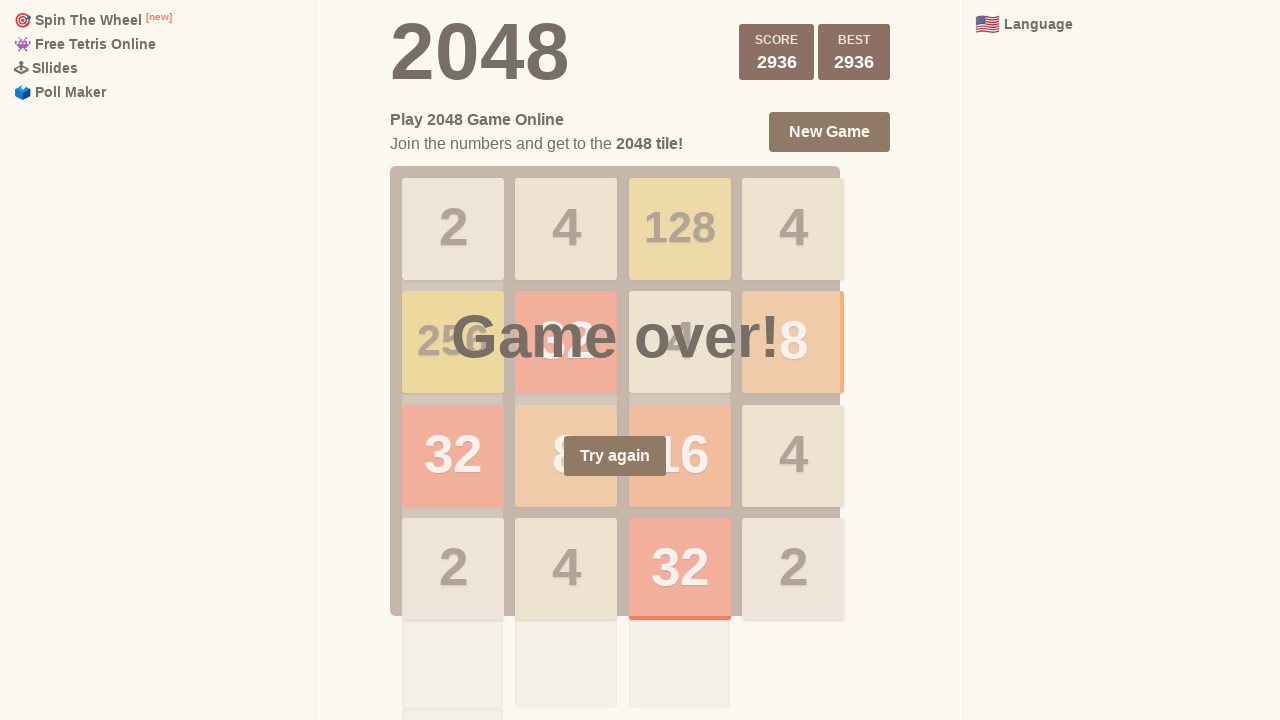

Pressed ArrowRight to move tiles right
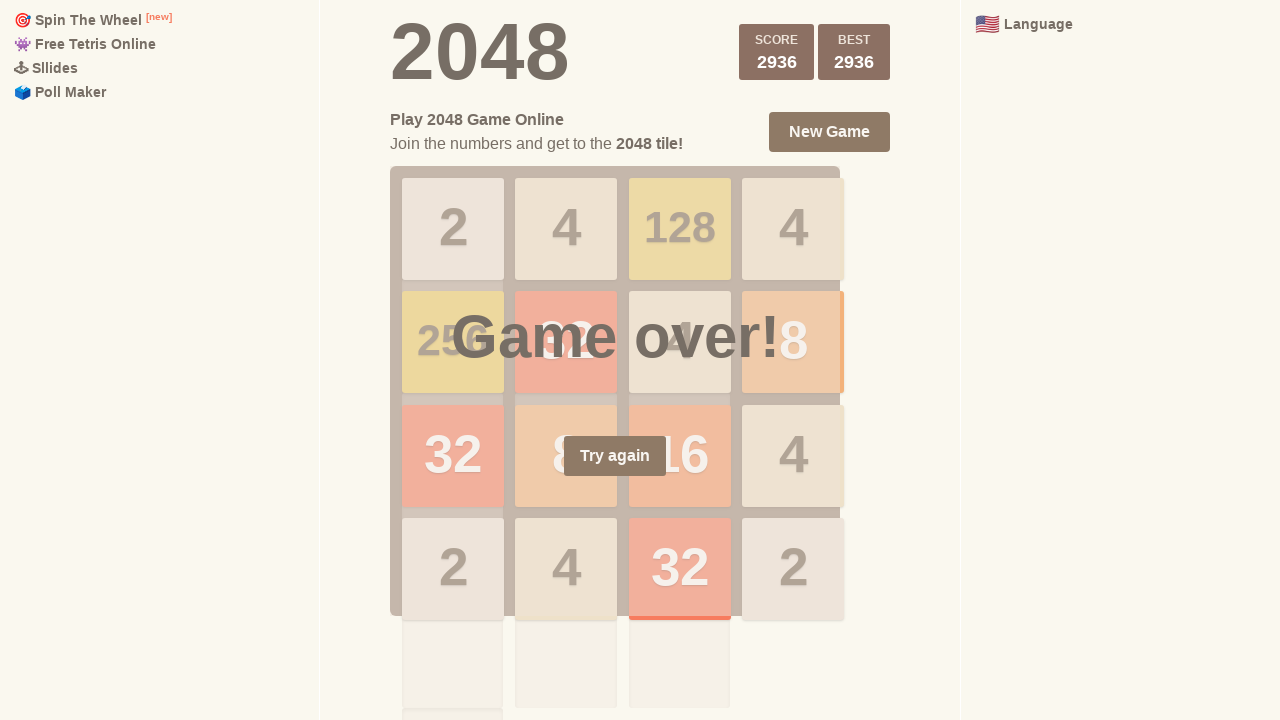

Pressed ArrowDown to move tiles down
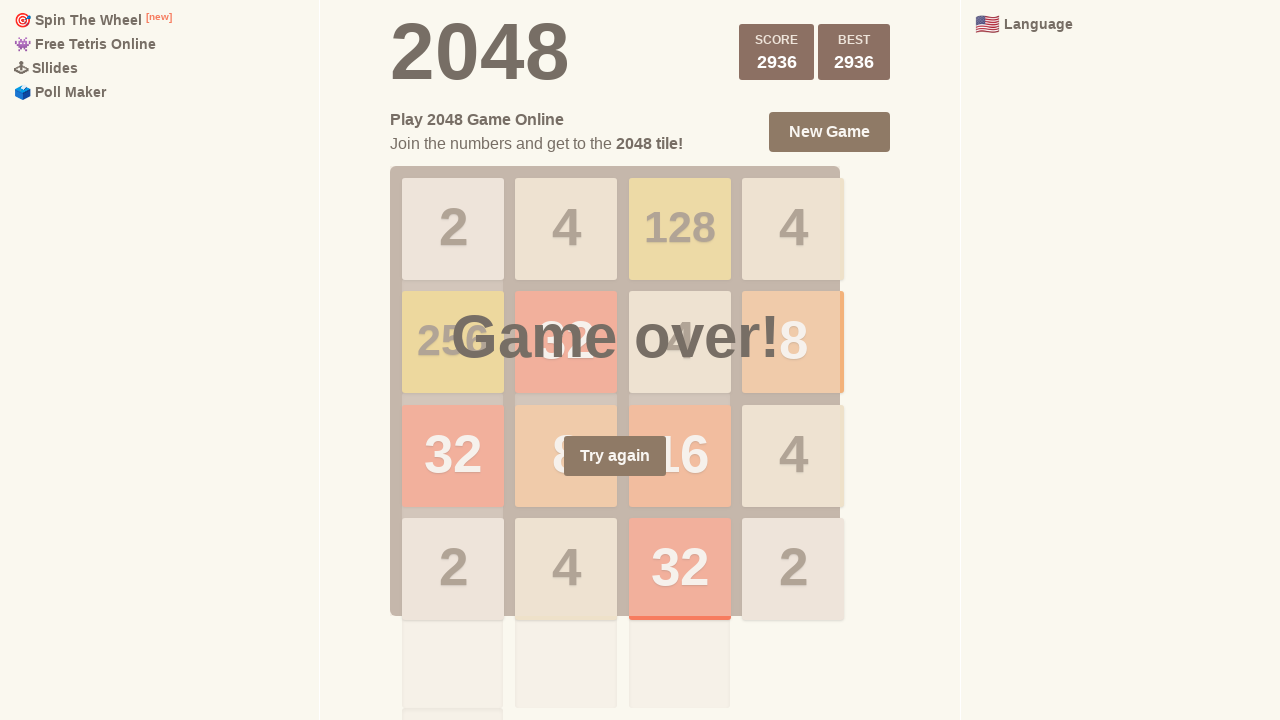

Pressed ArrowLeft to move tiles left
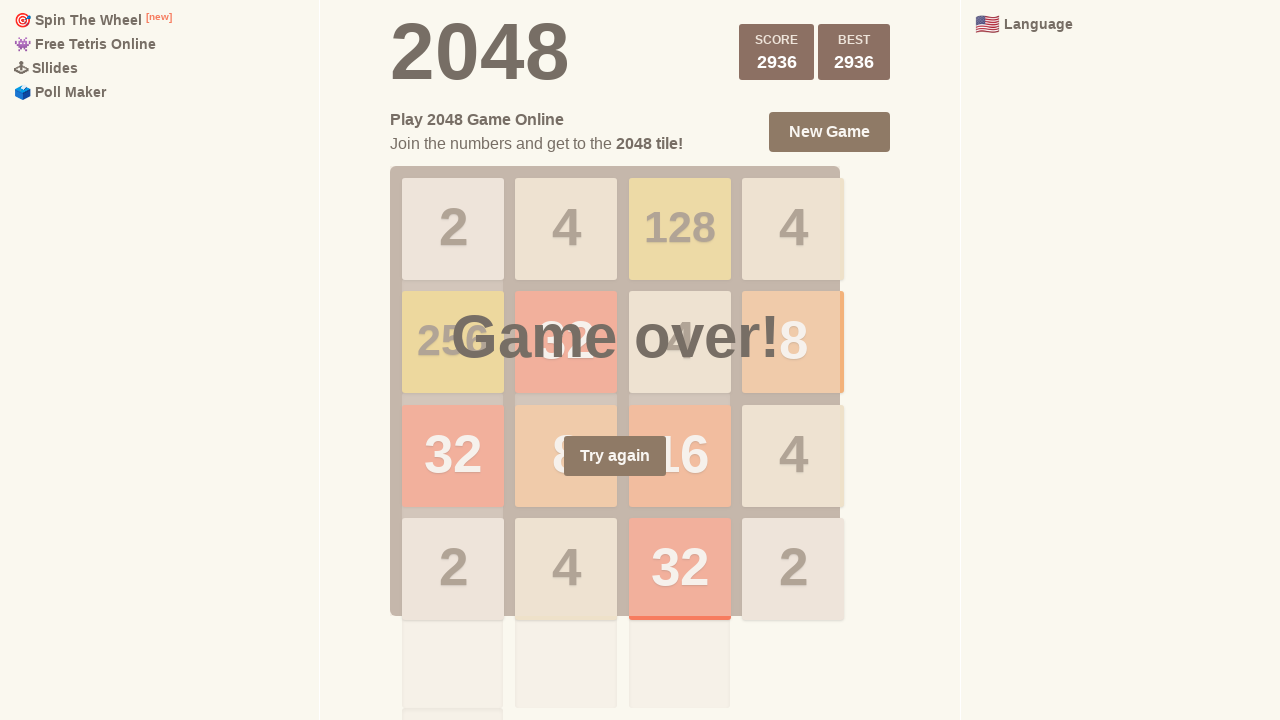

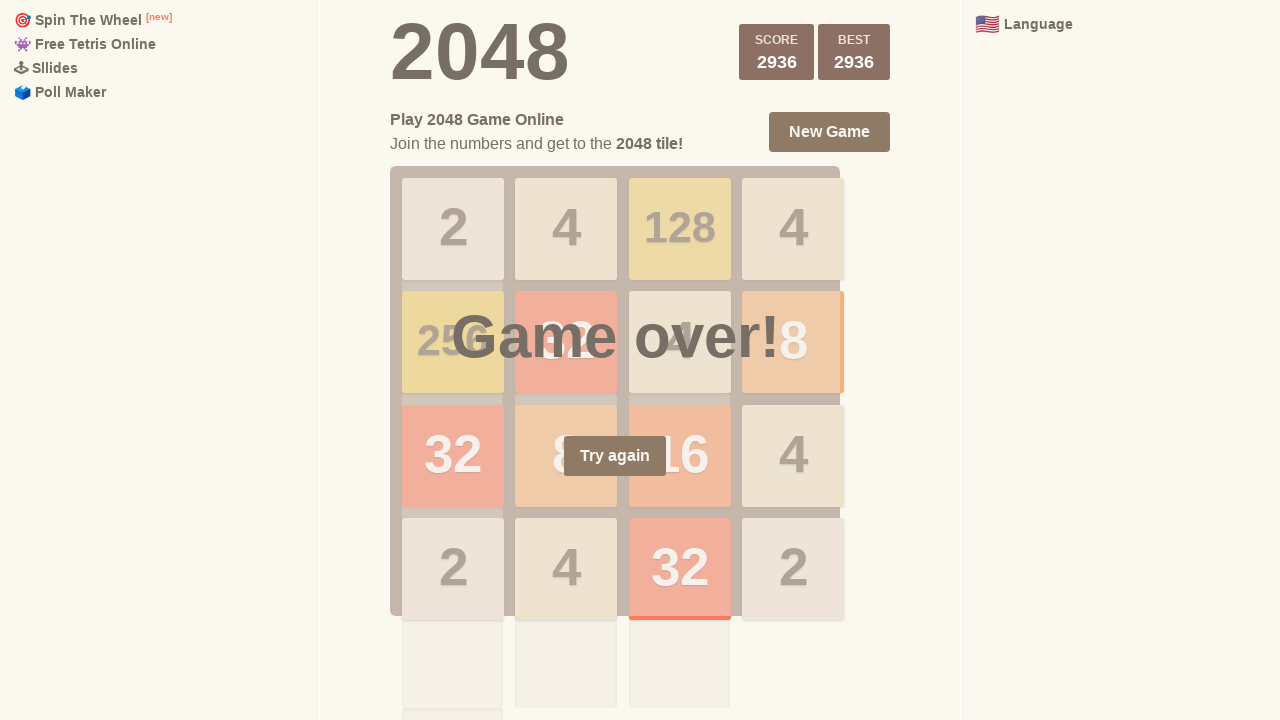